Tests drag and drop slider functionality by navigating to the sliders page and adjusting all range sliders to value 85 using arrow key presses

Starting URL: https://www.lambdatest.com/selenium-playground

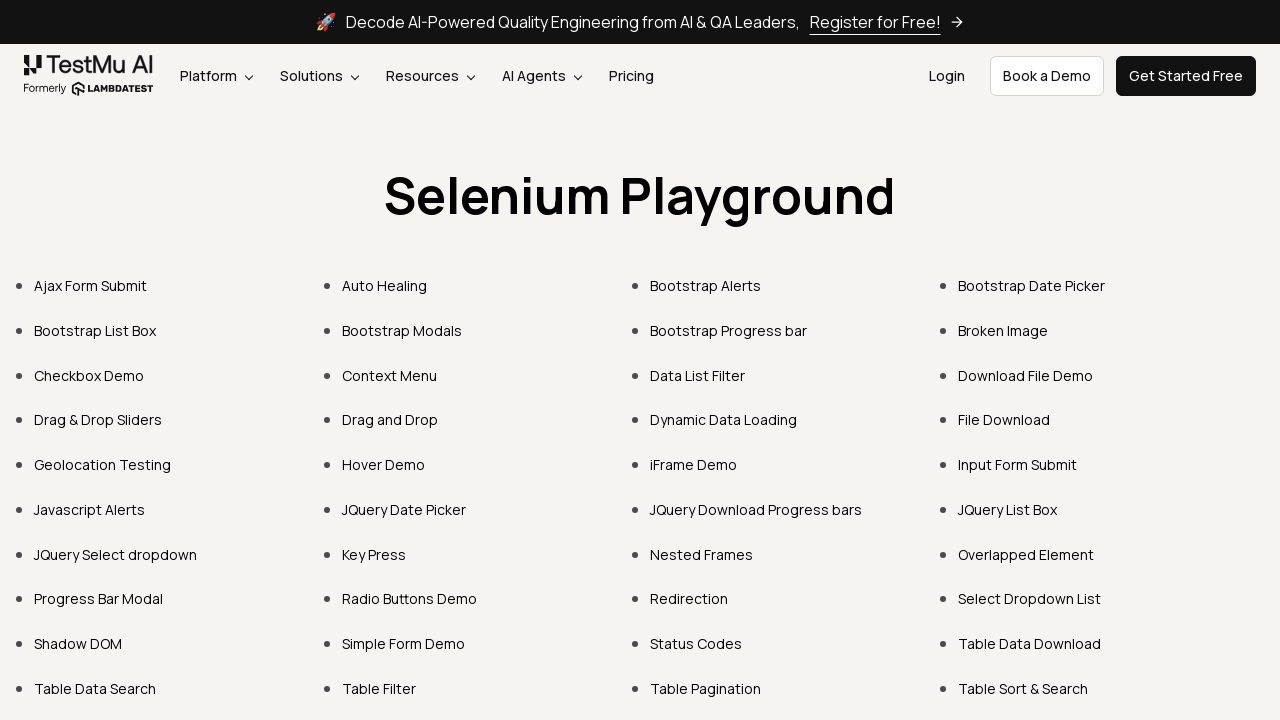

Clicked on 'Drag & Drop Sliders' link at (98, 420) on xpath=//a[contains(.,'Drag & Drop Sliders')]
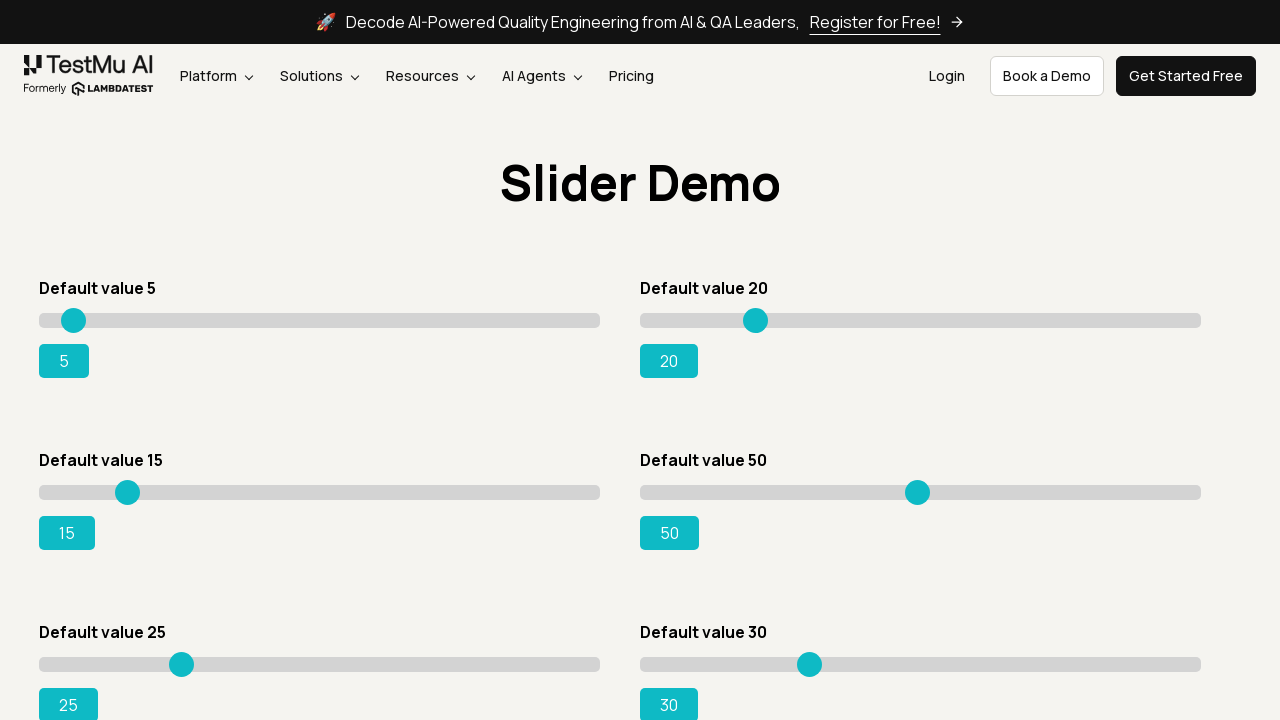

Waited for range sliders to load
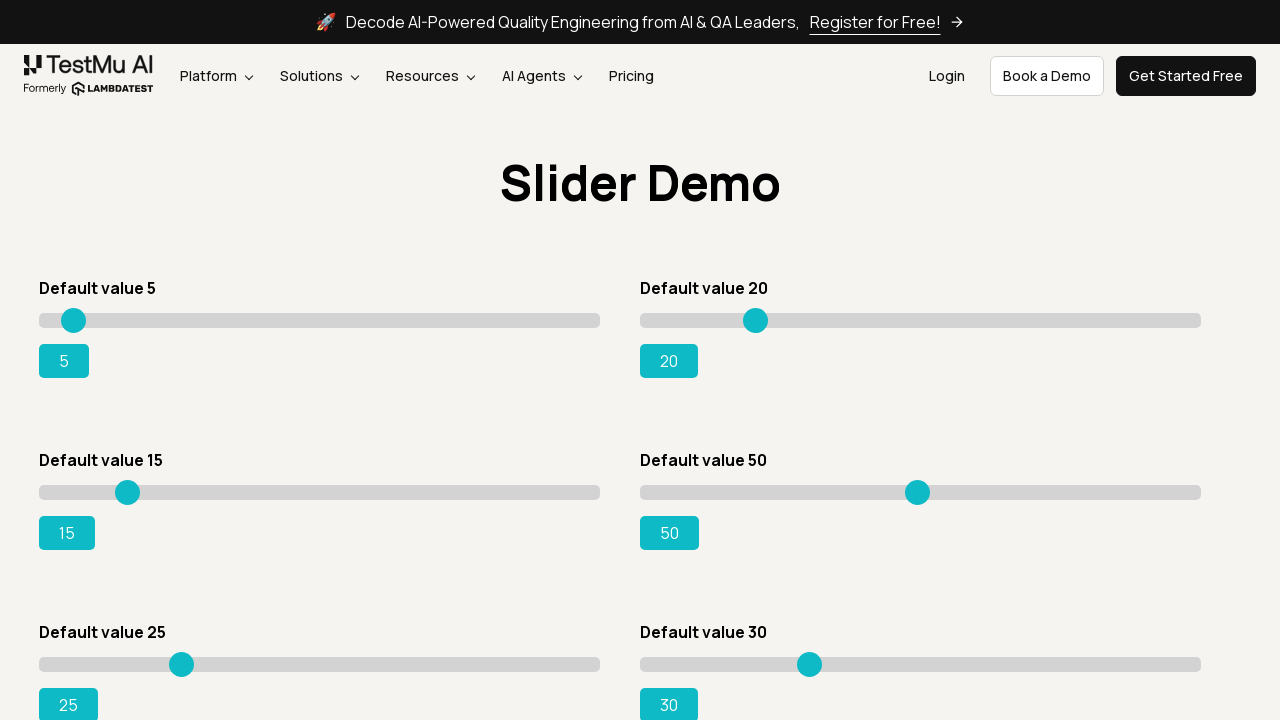

Located all range input and output elements
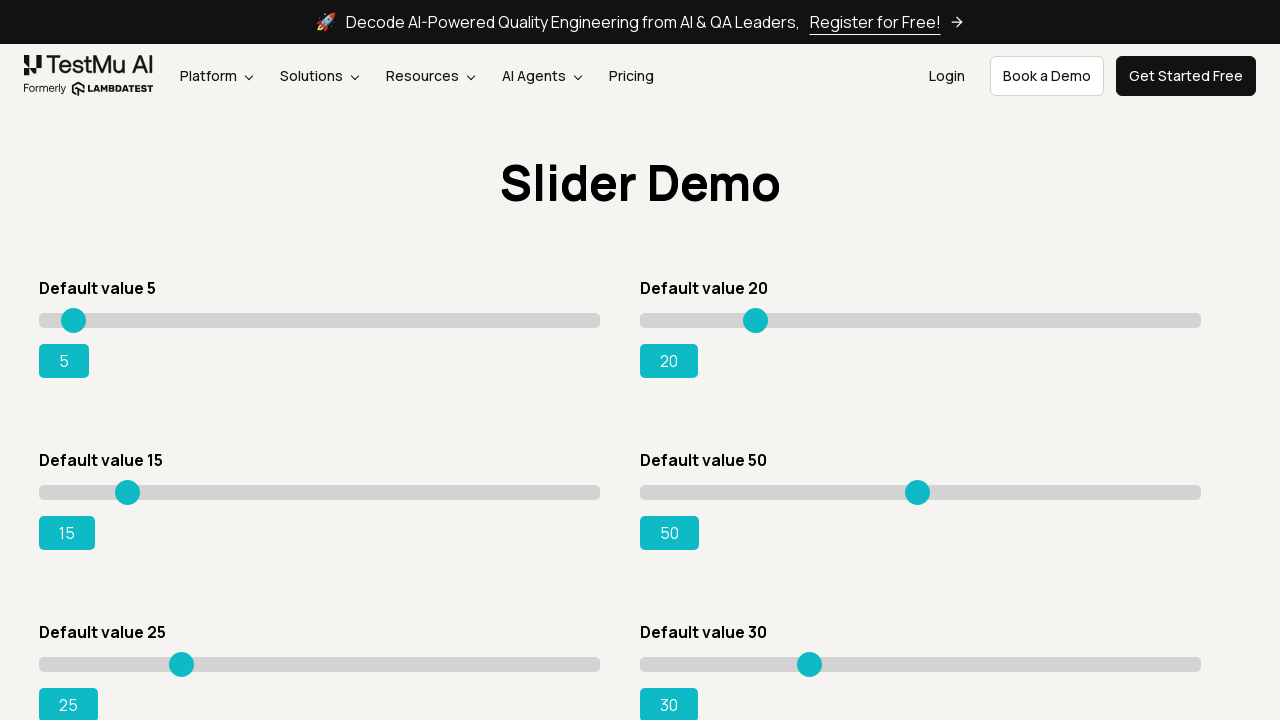

Found 8 sliders on the page
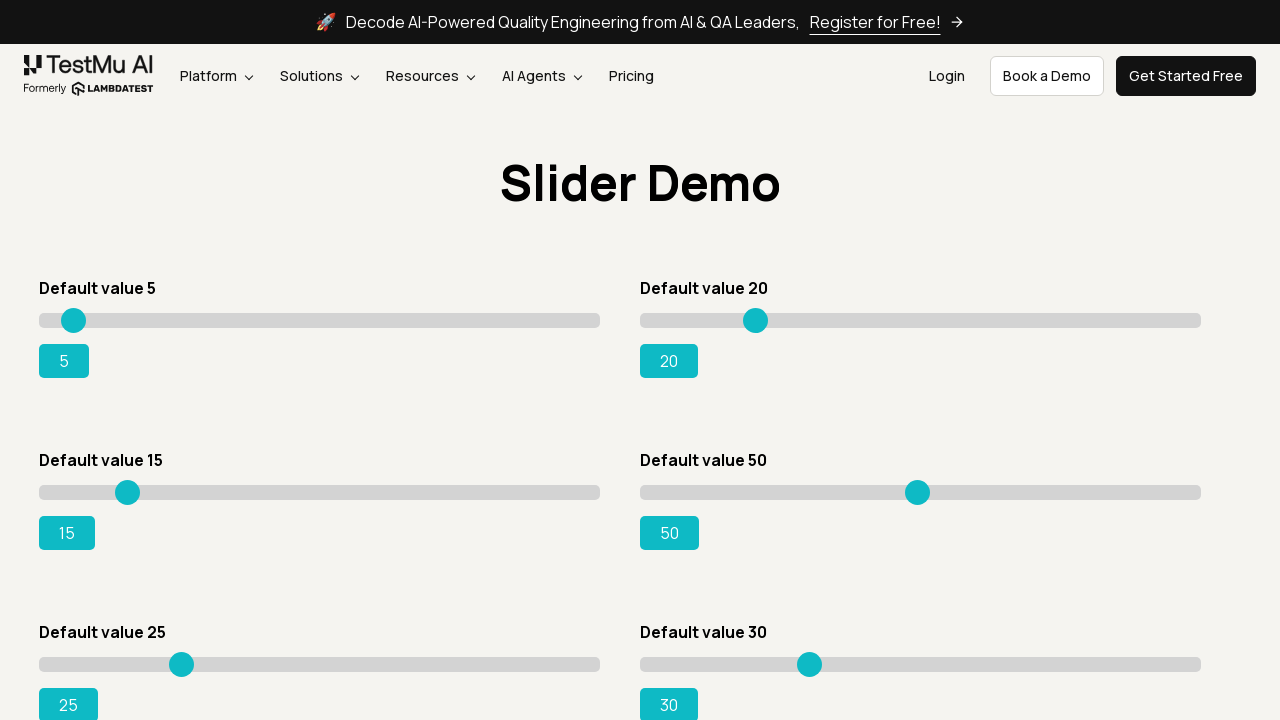

Pressed ArrowRight on slider 1, current value: 6 on input[type='range'] >> nth=0
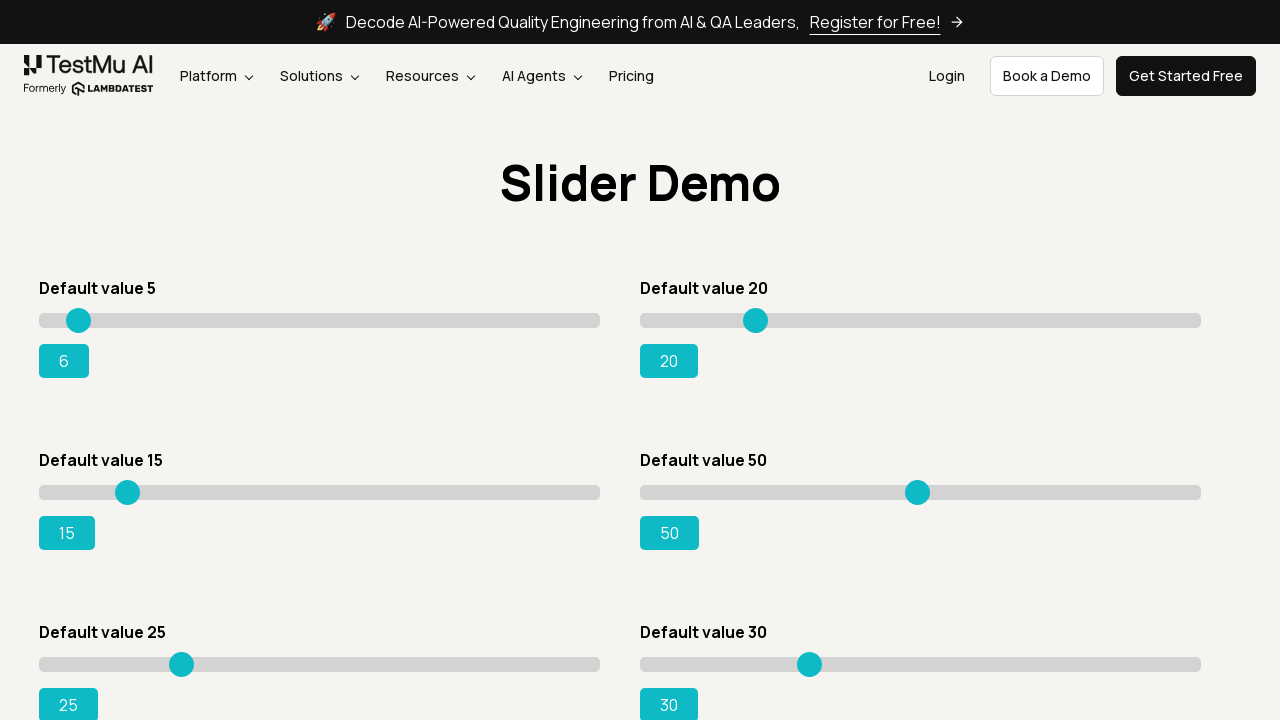

Pressed ArrowRight on slider 1, current value: 7 on input[type='range'] >> nth=0
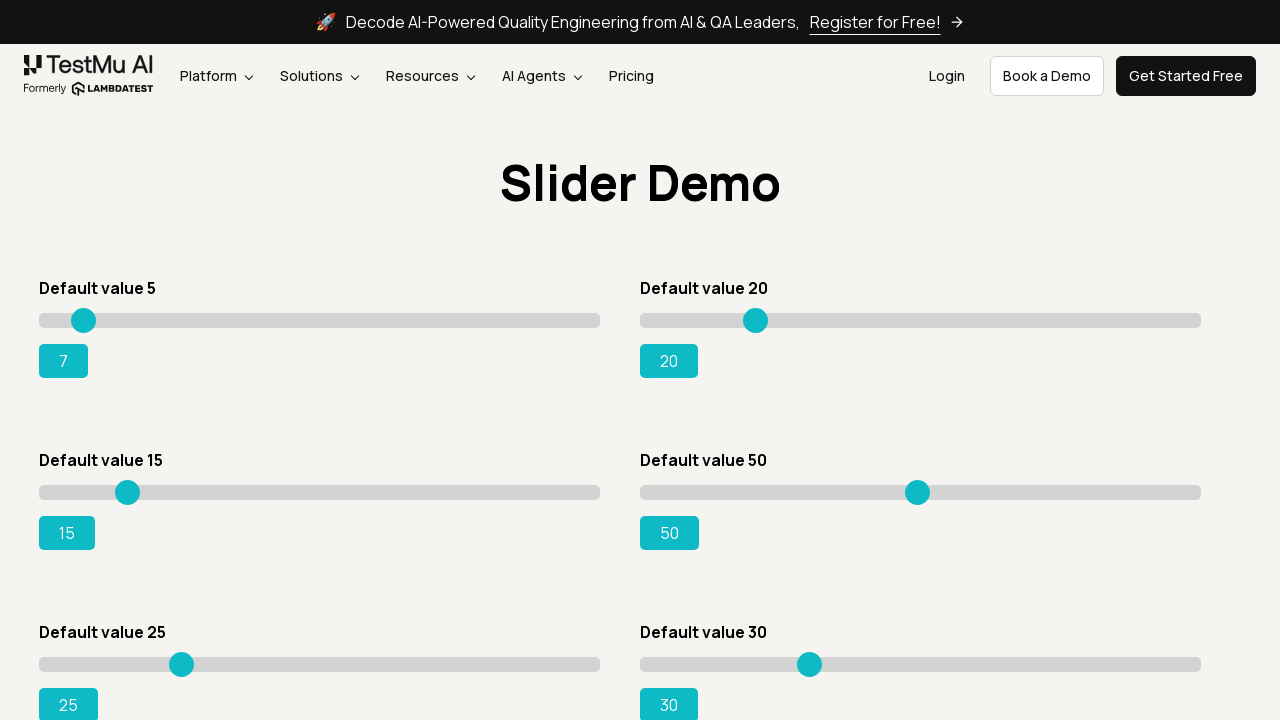

Pressed ArrowRight on slider 1, current value: 8 on input[type='range'] >> nth=0
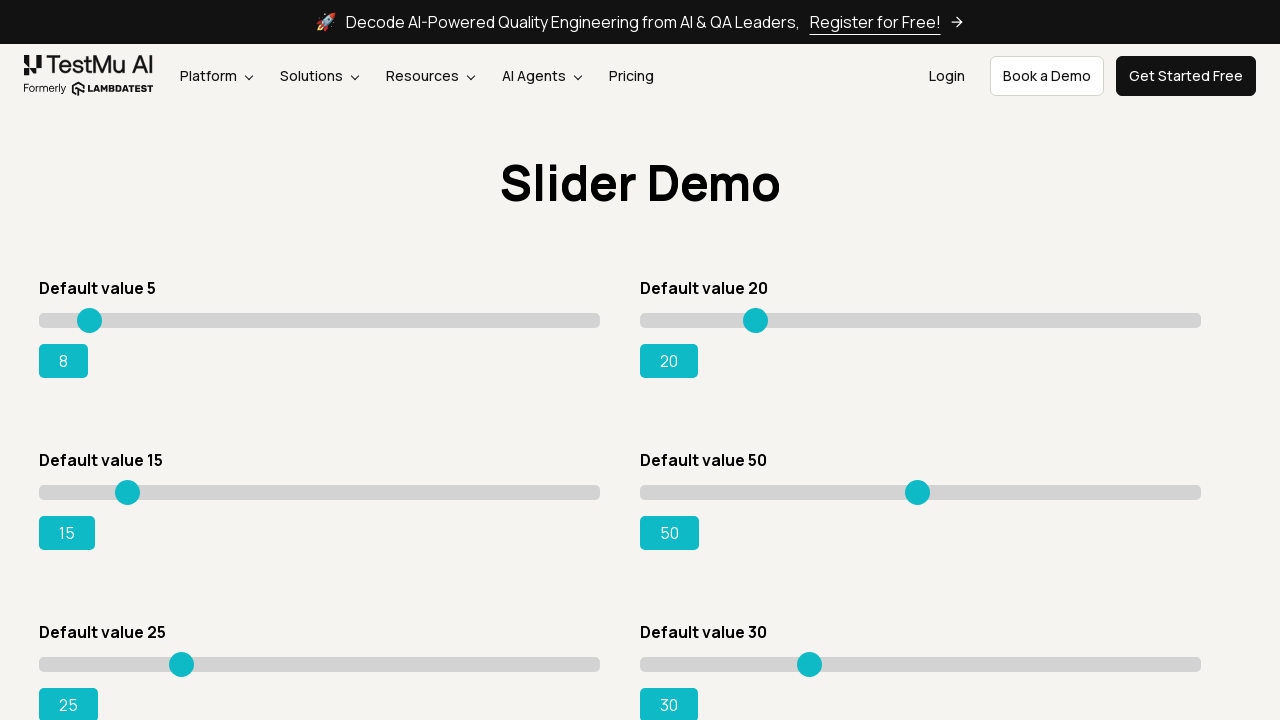

Pressed ArrowRight on slider 1, current value: 9 on input[type='range'] >> nth=0
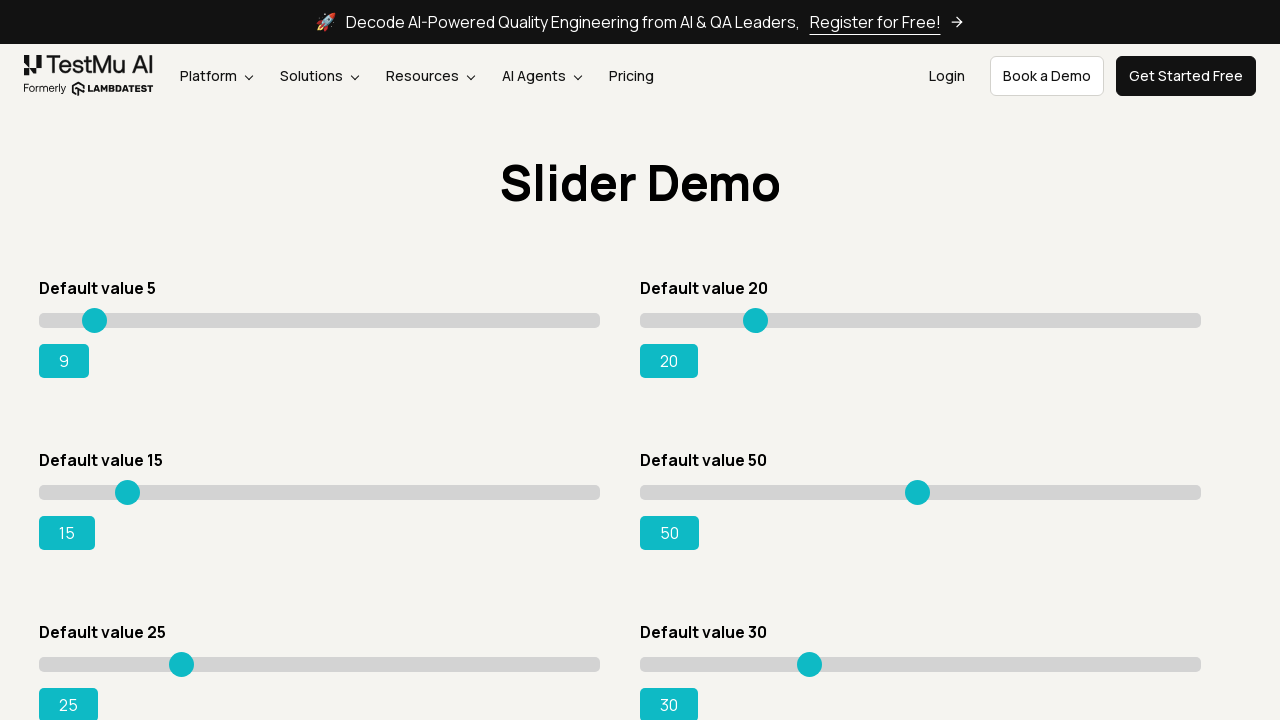

Pressed ArrowRight on slider 1, current value: 10 on input[type='range'] >> nth=0
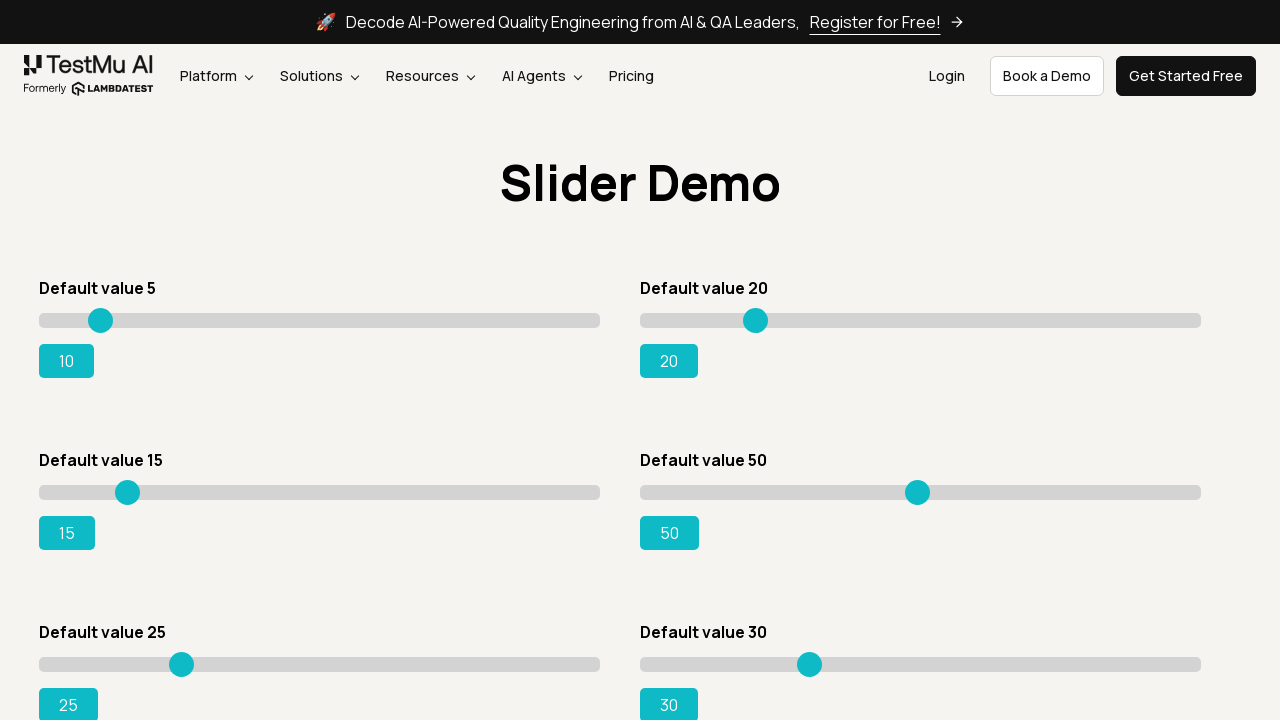

Pressed ArrowRight on slider 1, current value: 11 on input[type='range'] >> nth=0
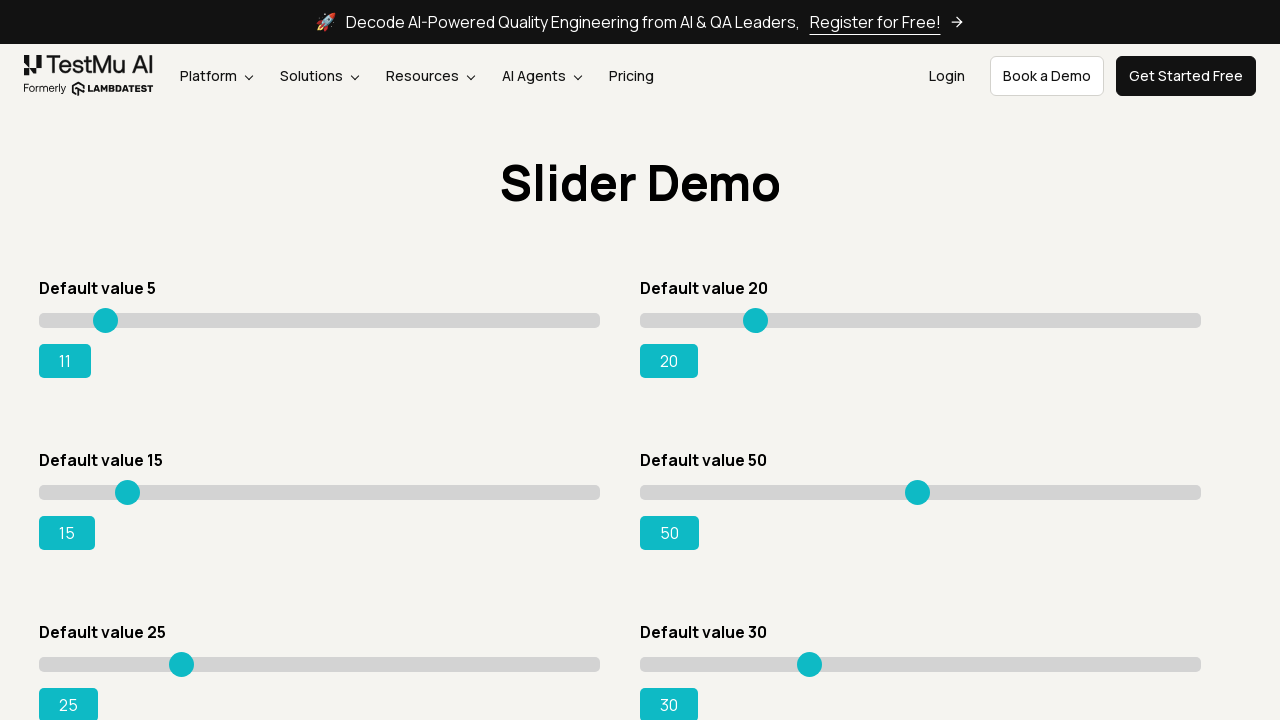

Pressed ArrowRight on slider 1, current value: 12 on input[type='range'] >> nth=0
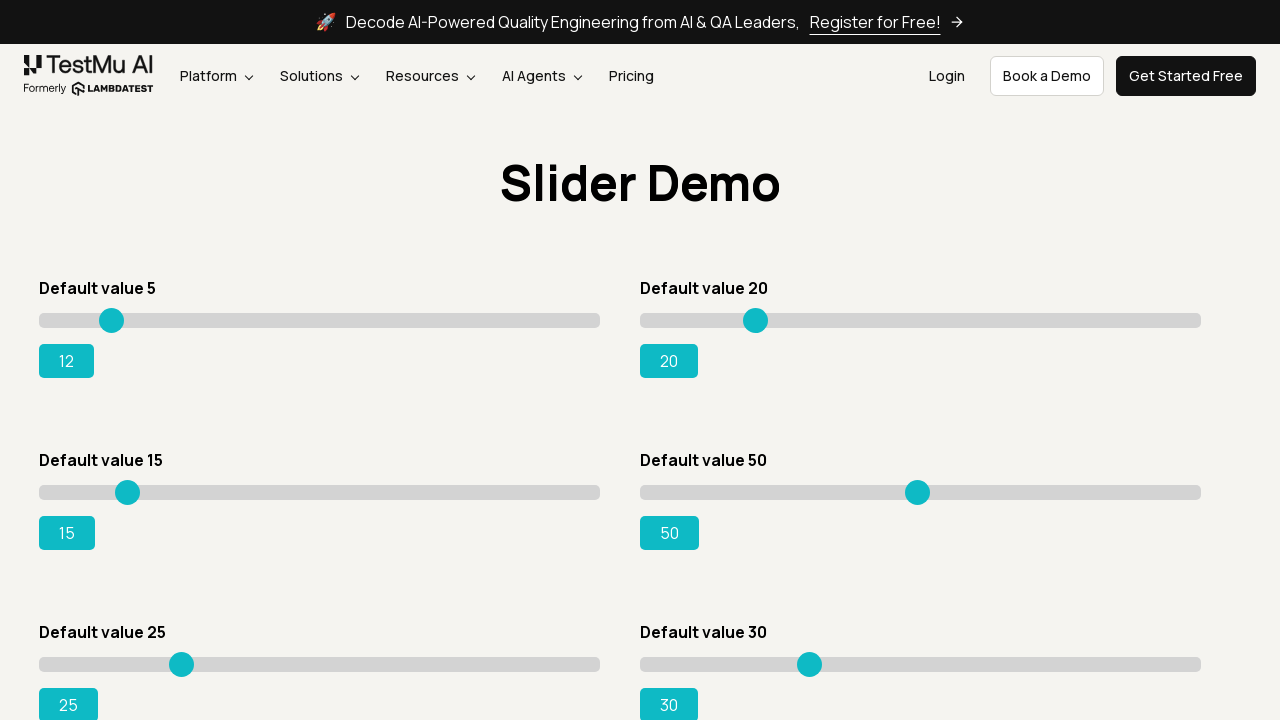

Pressed ArrowRight on slider 1, current value: 13 on input[type='range'] >> nth=0
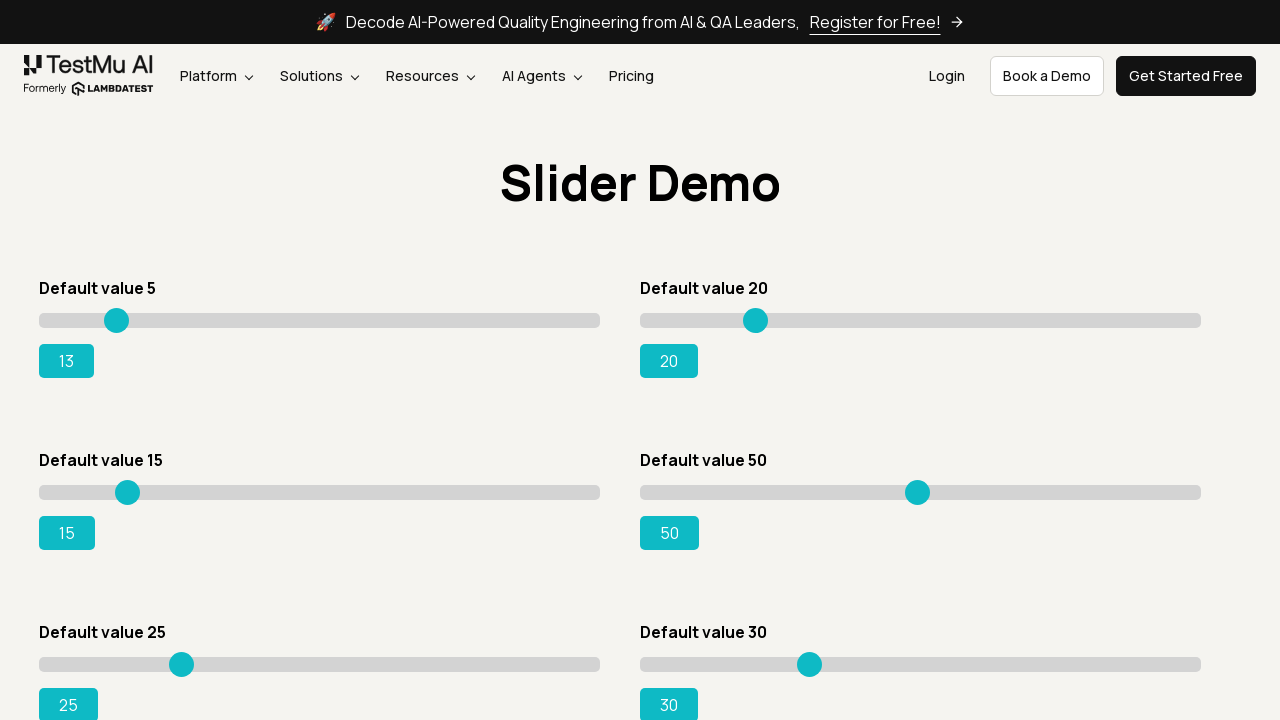

Pressed ArrowRight on slider 1, current value: 14 on input[type='range'] >> nth=0
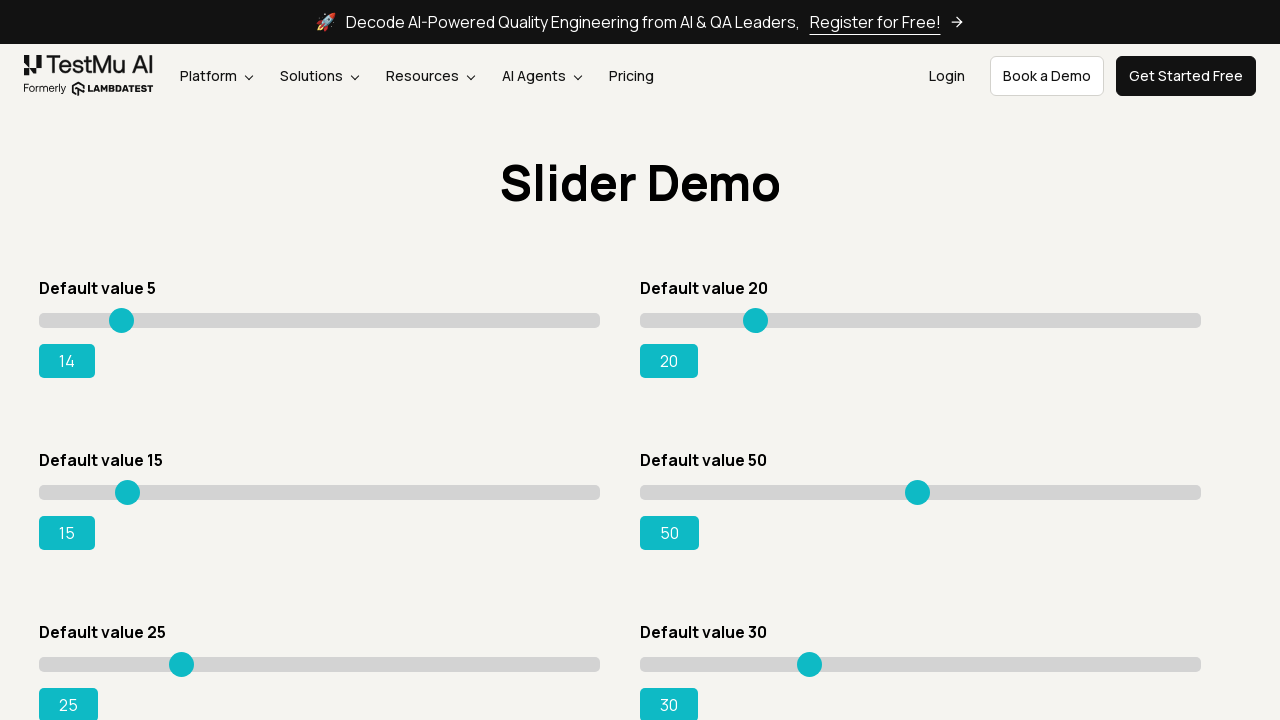

Pressed ArrowRight on slider 1, current value: 15 on input[type='range'] >> nth=0
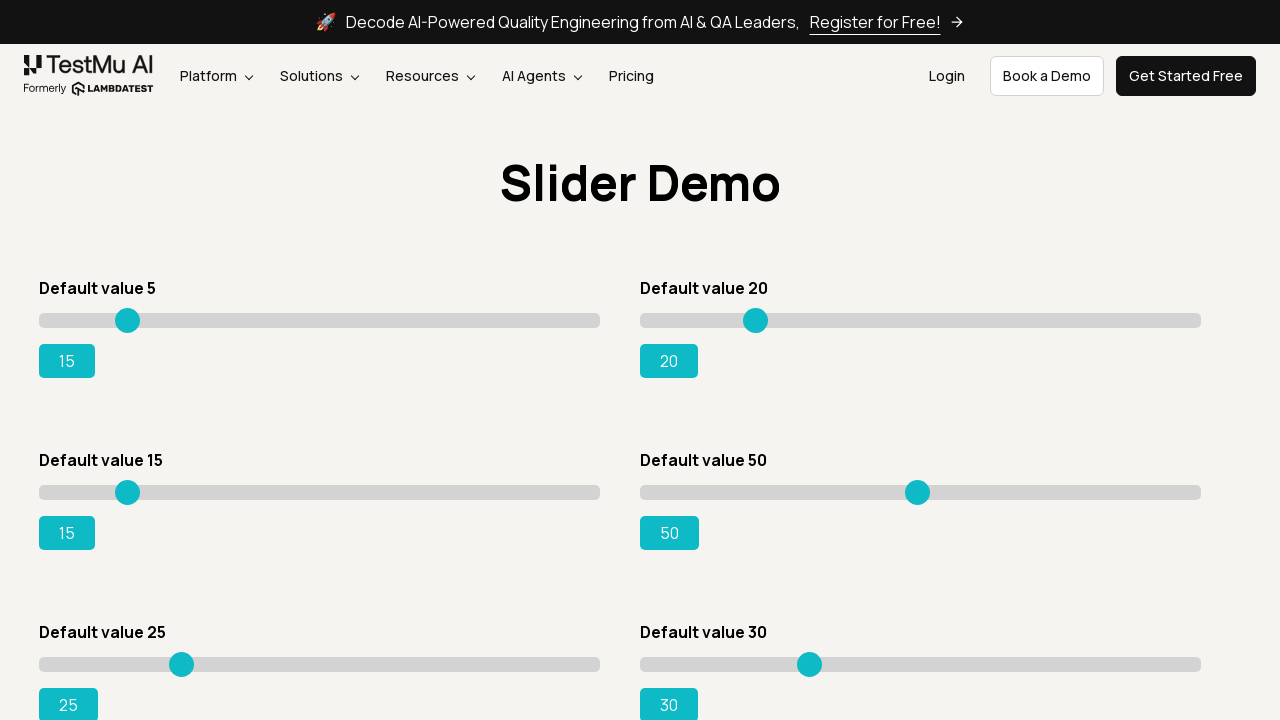

Pressed ArrowRight on slider 1, current value: 16 on input[type='range'] >> nth=0
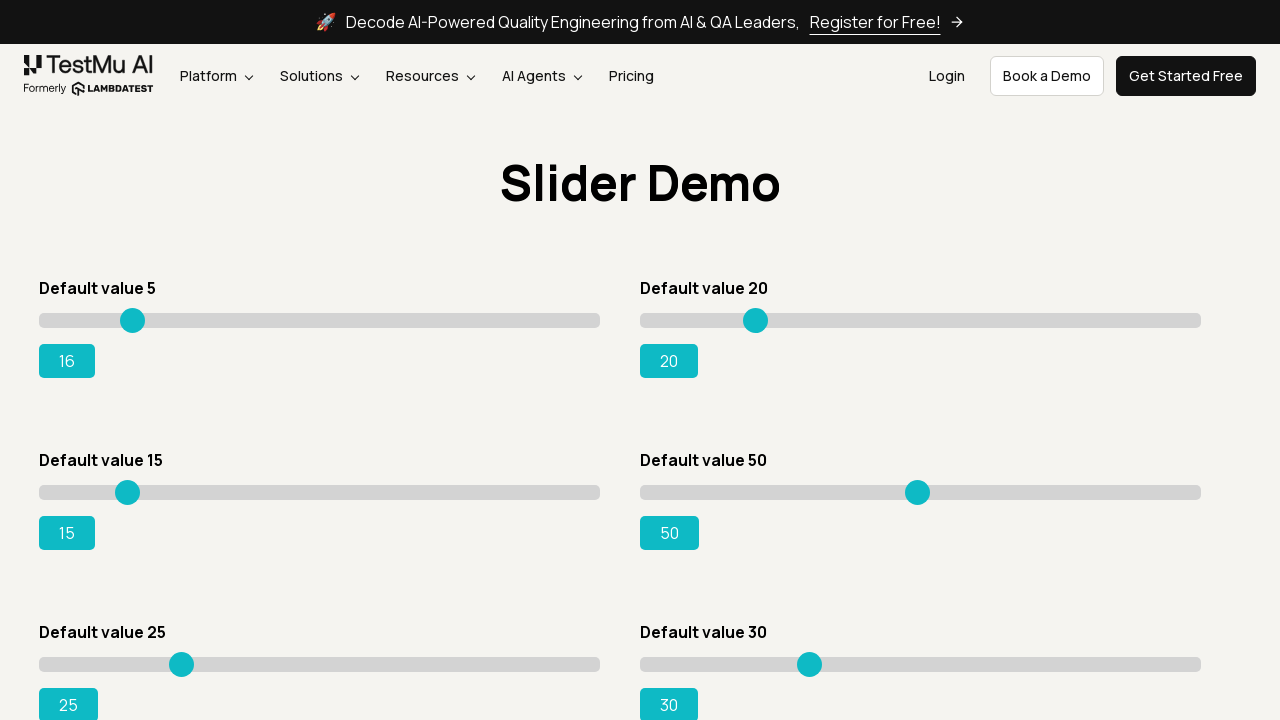

Pressed ArrowRight on slider 1, current value: 17 on input[type='range'] >> nth=0
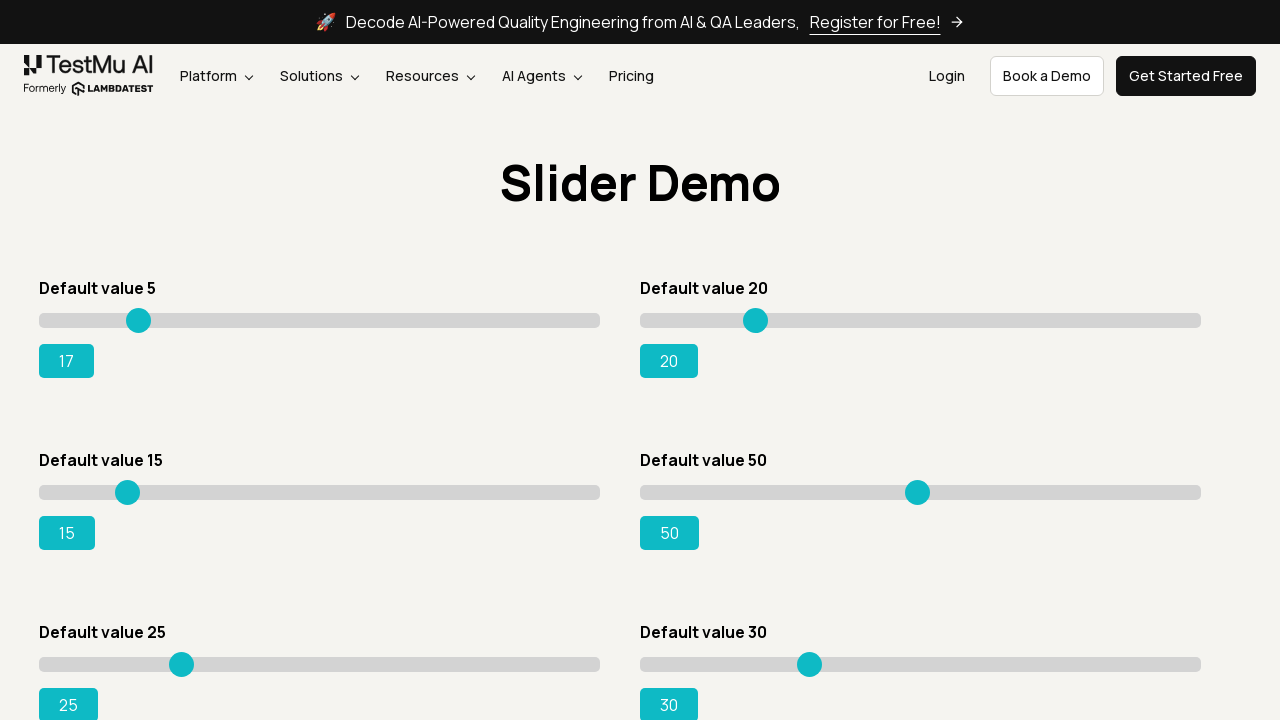

Pressed ArrowRight on slider 1, current value: 18 on input[type='range'] >> nth=0
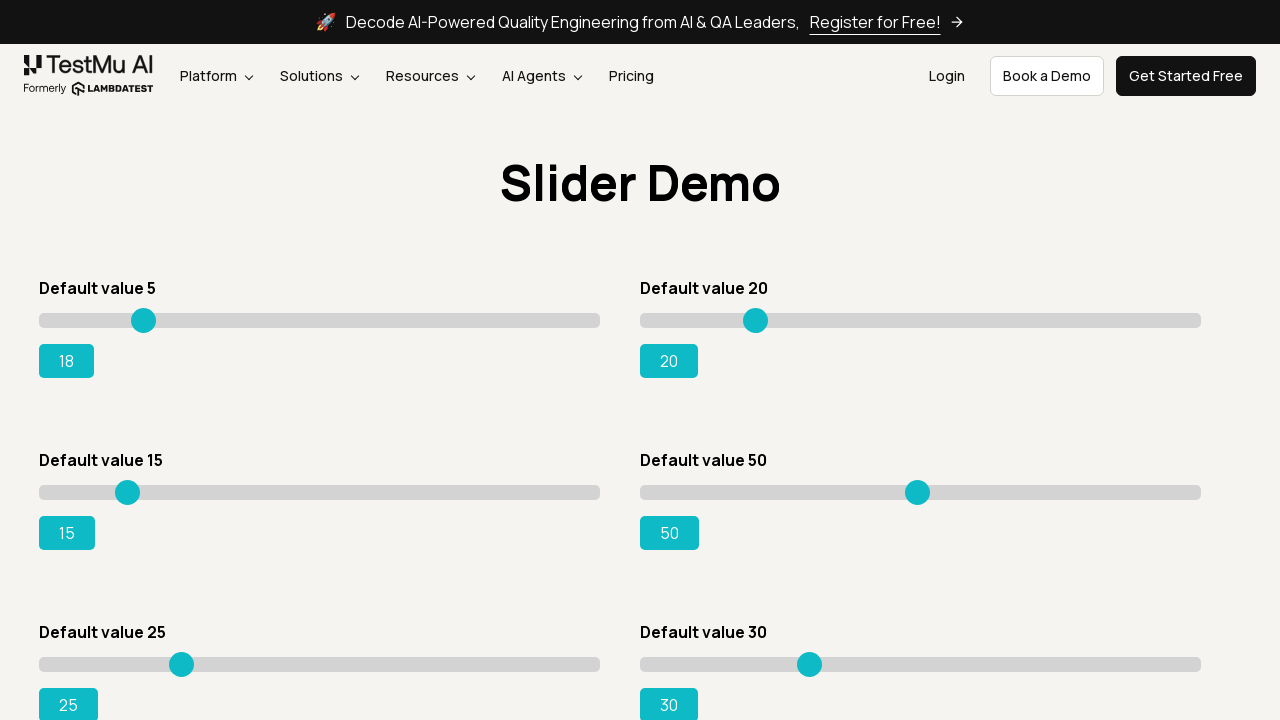

Pressed ArrowRight on slider 1, current value: 19 on input[type='range'] >> nth=0
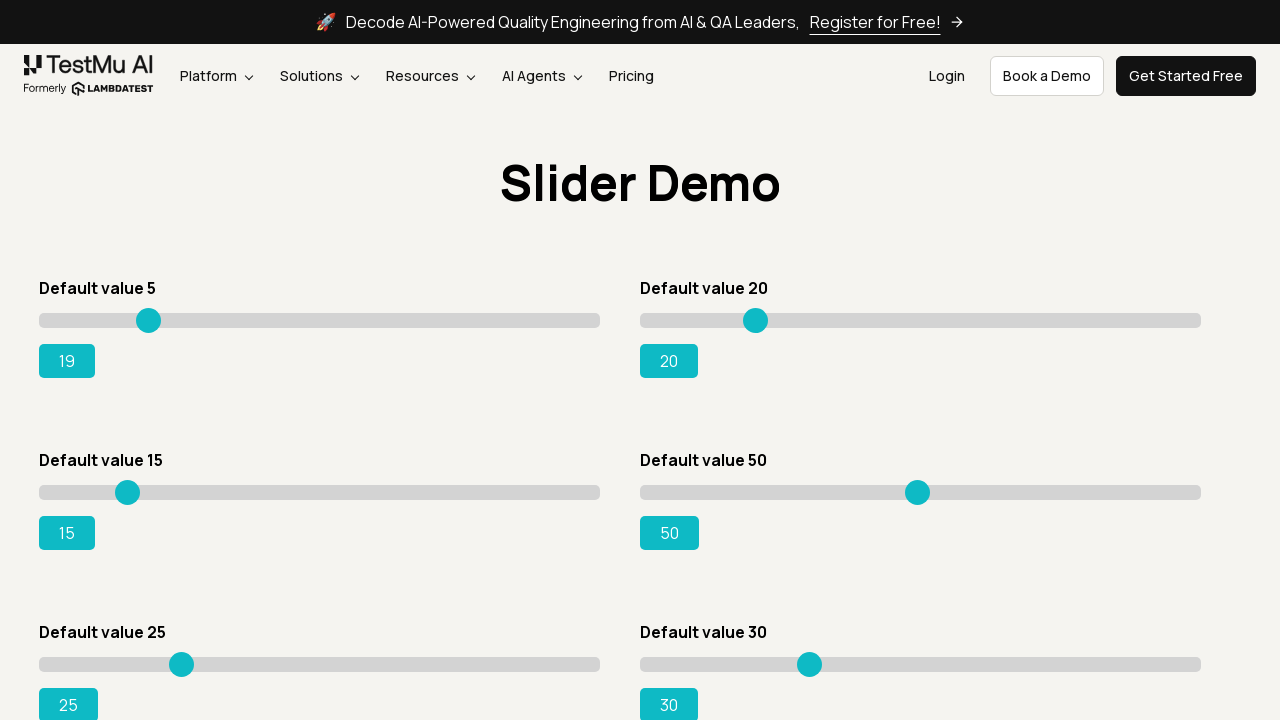

Pressed ArrowRight on slider 1, current value: 20 on input[type='range'] >> nth=0
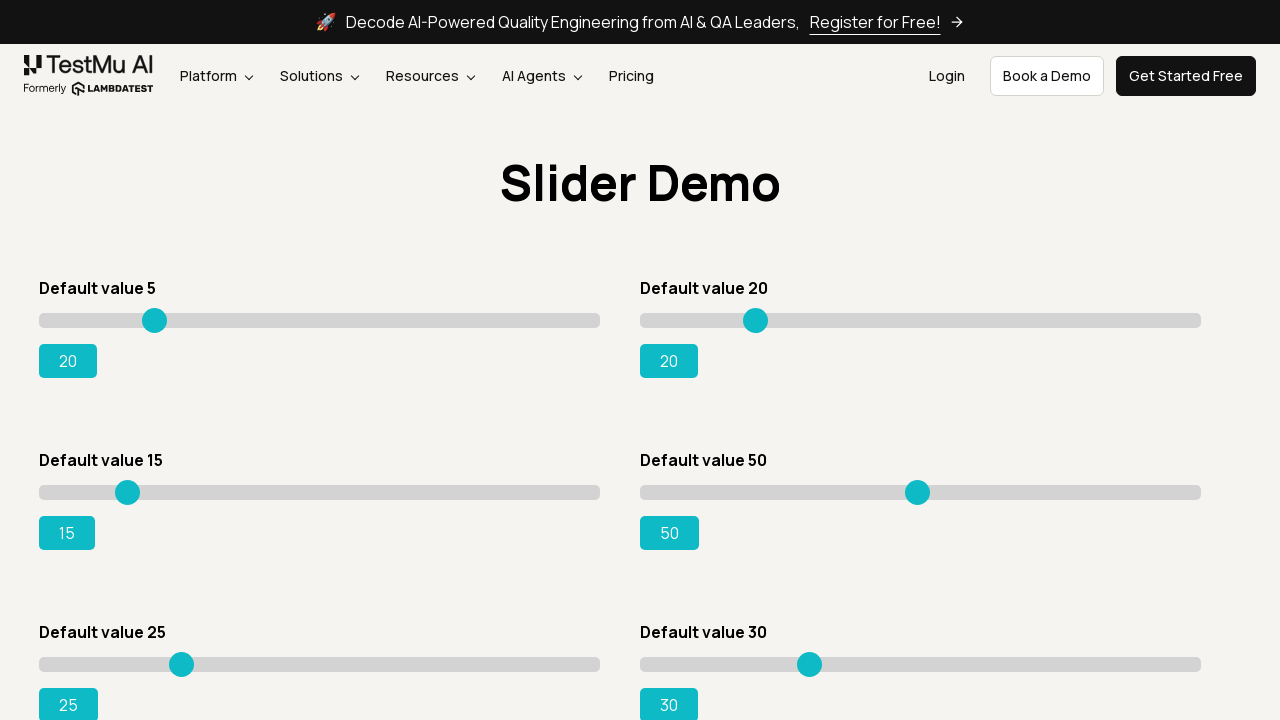

Pressed ArrowRight on slider 1, current value: 21 on input[type='range'] >> nth=0
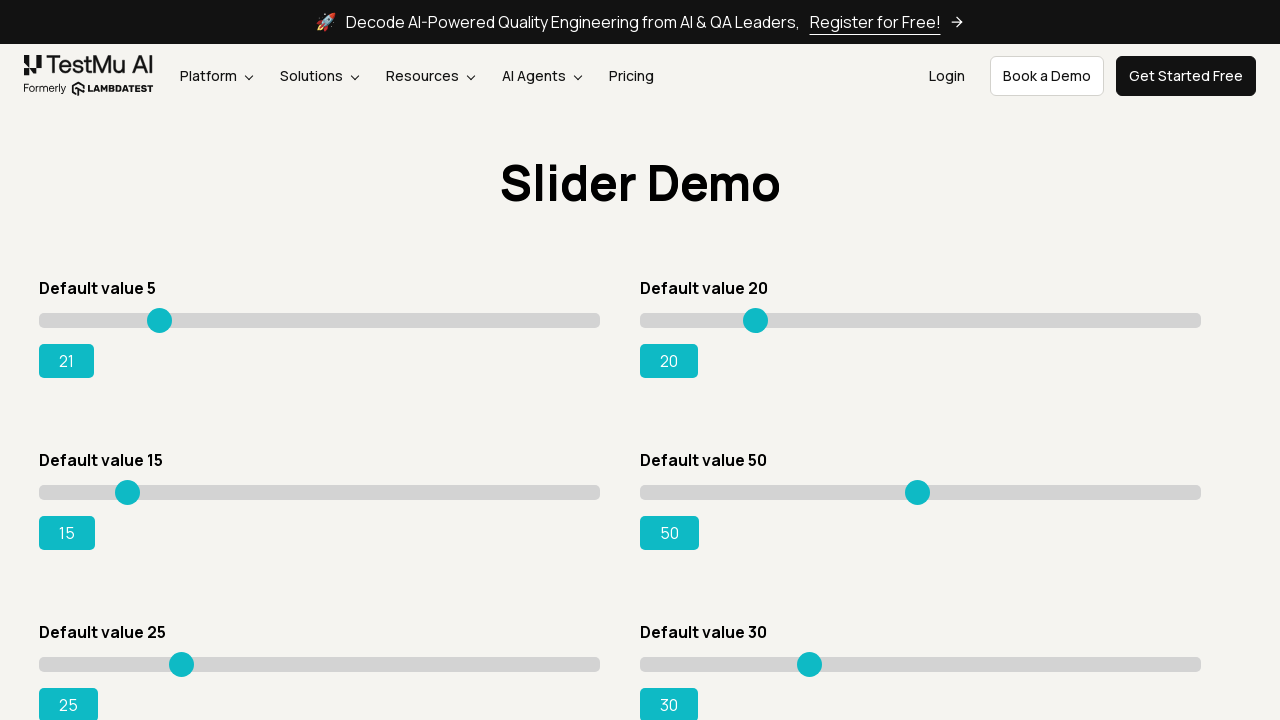

Pressed ArrowRight on slider 1, current value: 22 on input[type='range'] >> nth=0
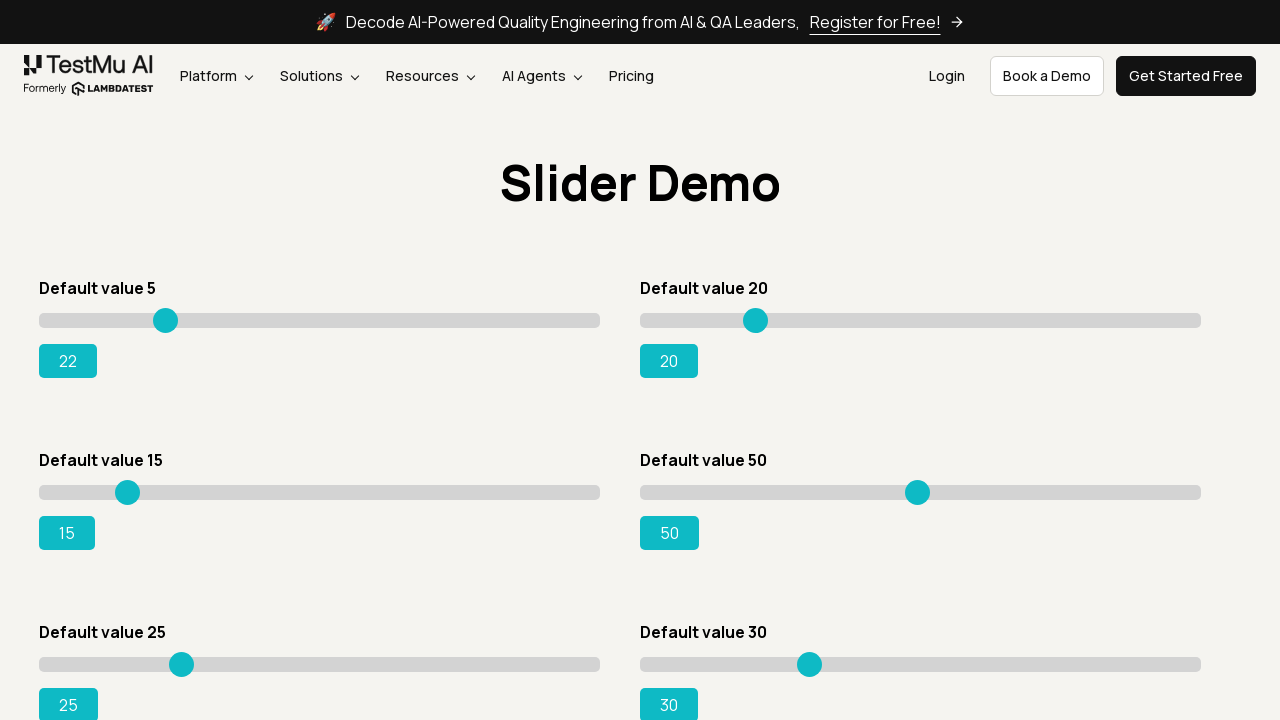

Pressed ArrowRight on slider 1, current value: 23 on input[type='range'] >> nth=0
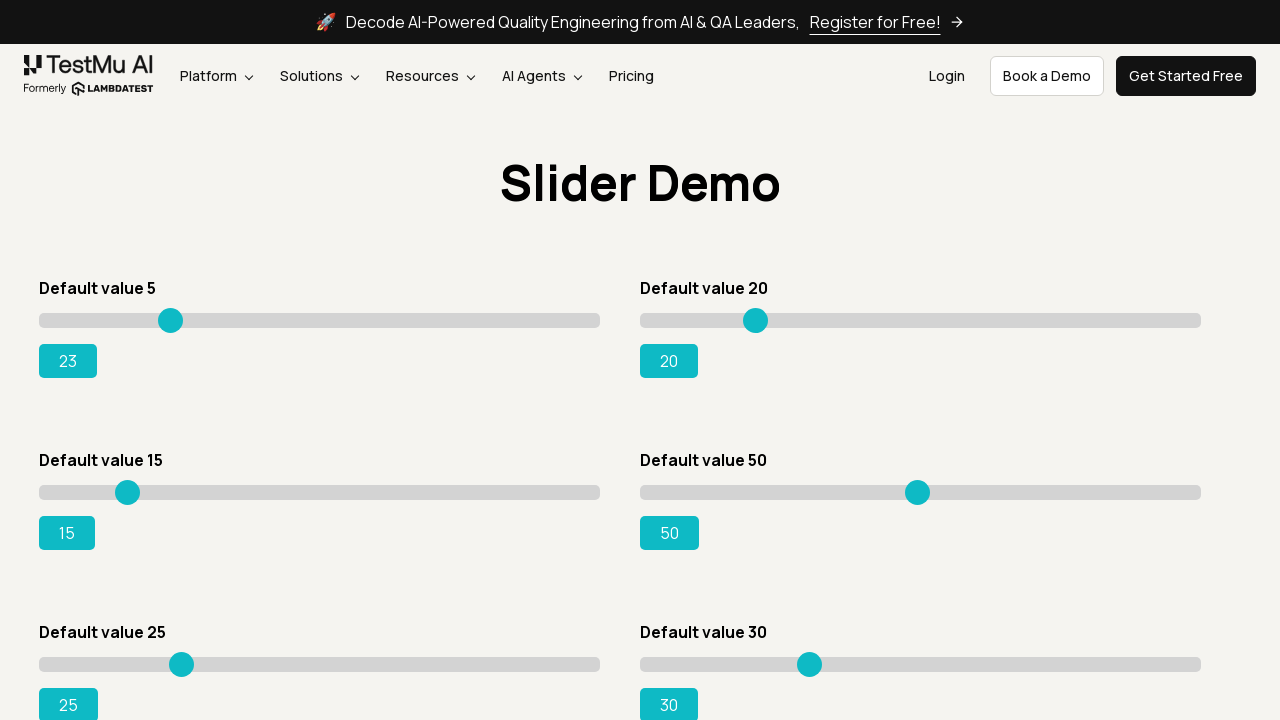

Pressed ArrowRight on slider 1, current value: 24 on input[type='range'] >> nth=0
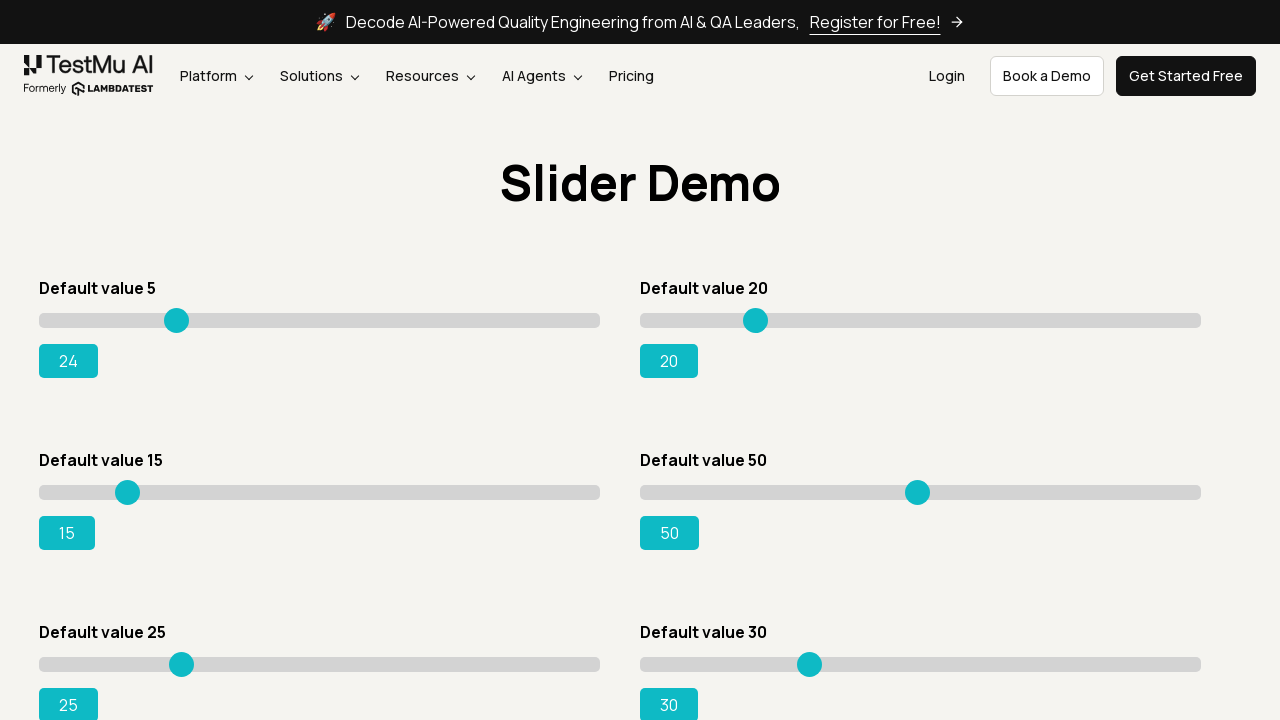

Pressed ArrowRight on slider 1, current value: 25 on input[type='range'] >> nth=0
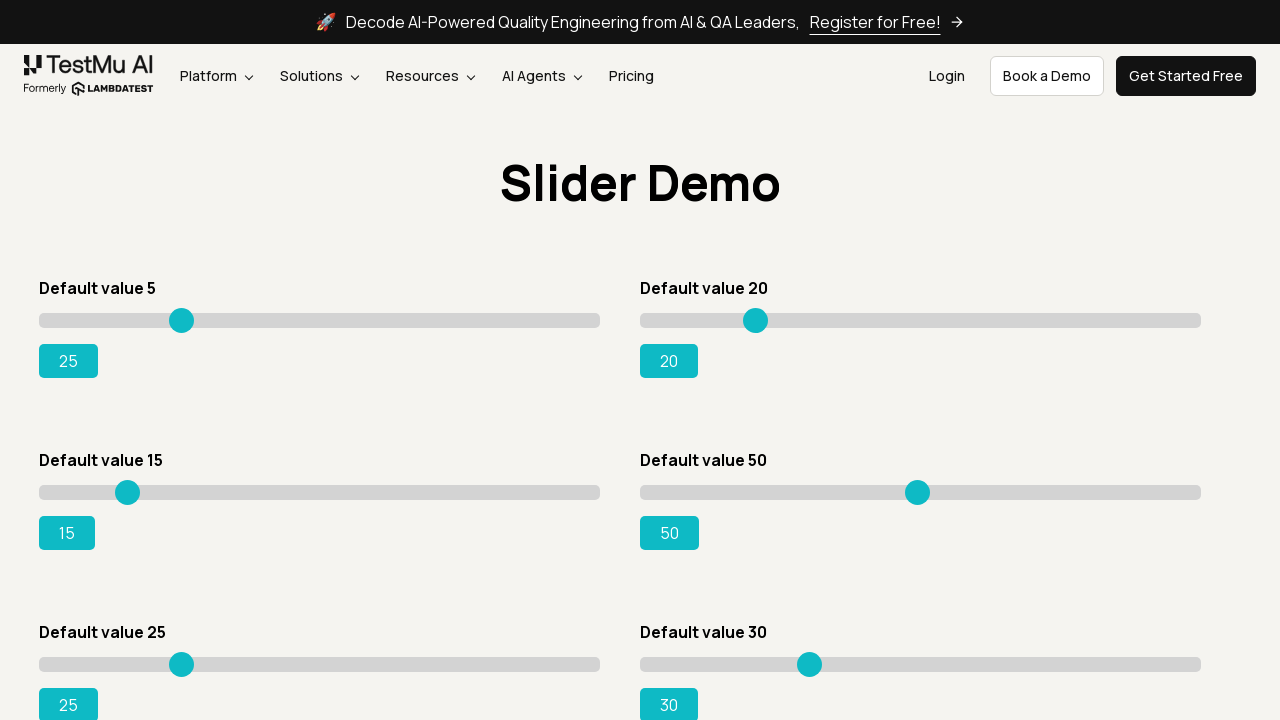

Pressed ArrowRight on slider 1, current value: 26 on input[type='range'] >> nth=0
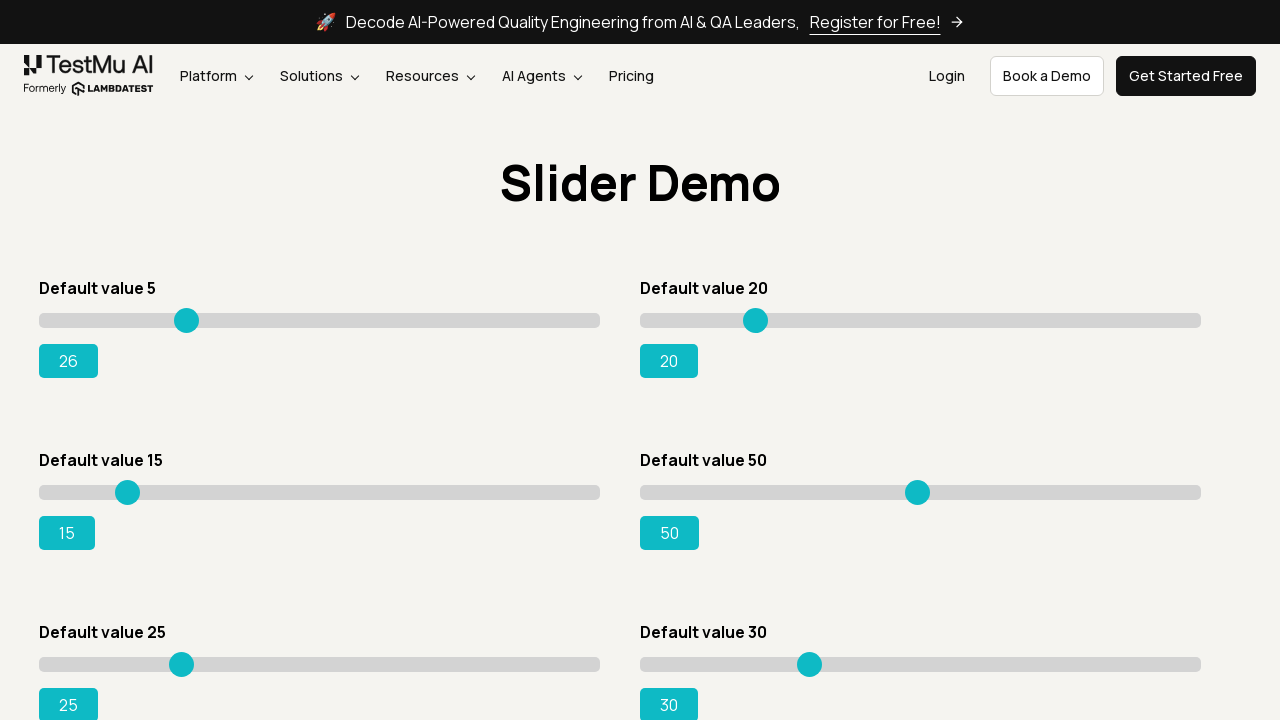

Pressed ArrowRight on slider 1, current value: 27 on input[type='range'] >> nth=0
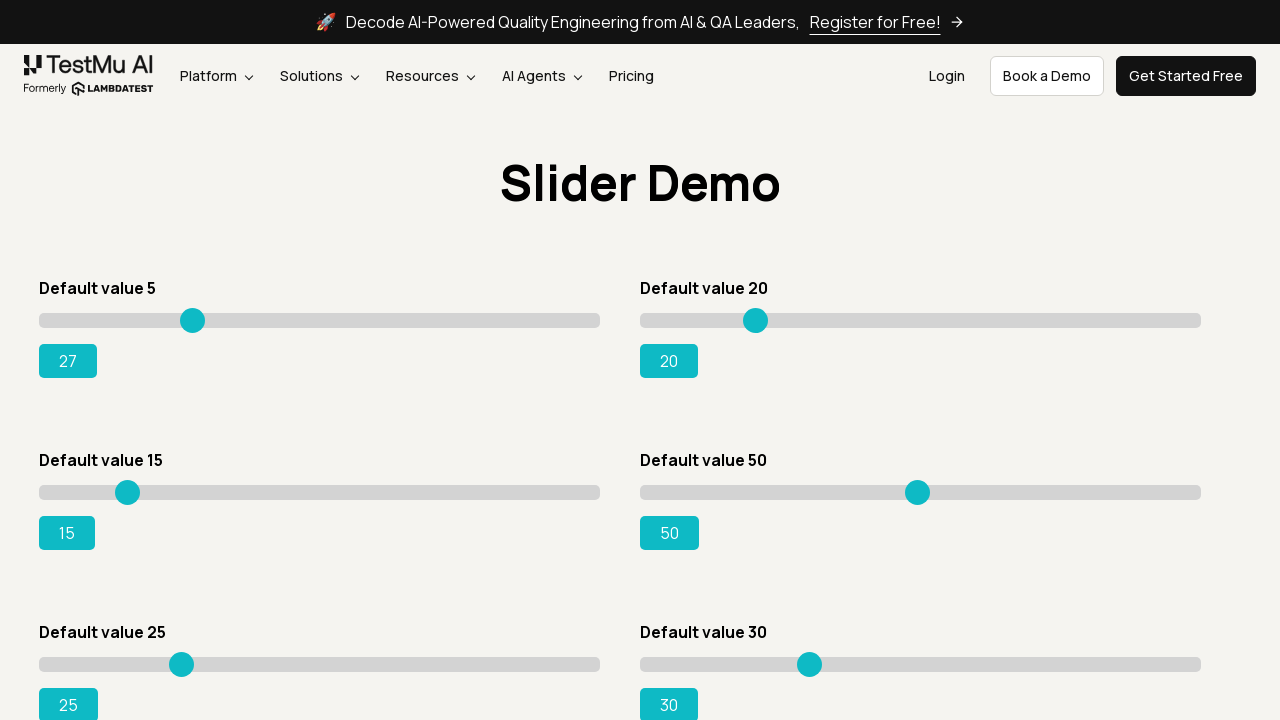

Pressed ArrowRight on slider 1, current value: 28 on input[type='range'] >> nth=0
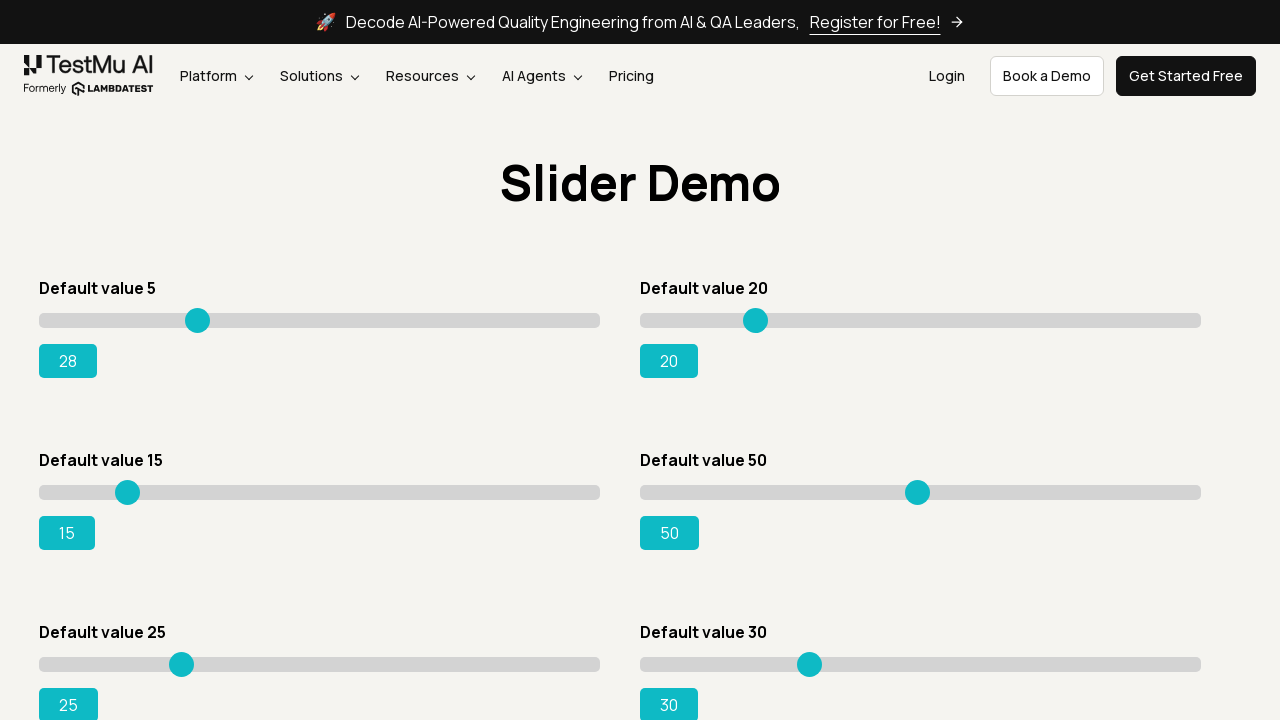

Pressed ArrowRight on slider 1, current value: 29 on input[type='range'] >> nth=0
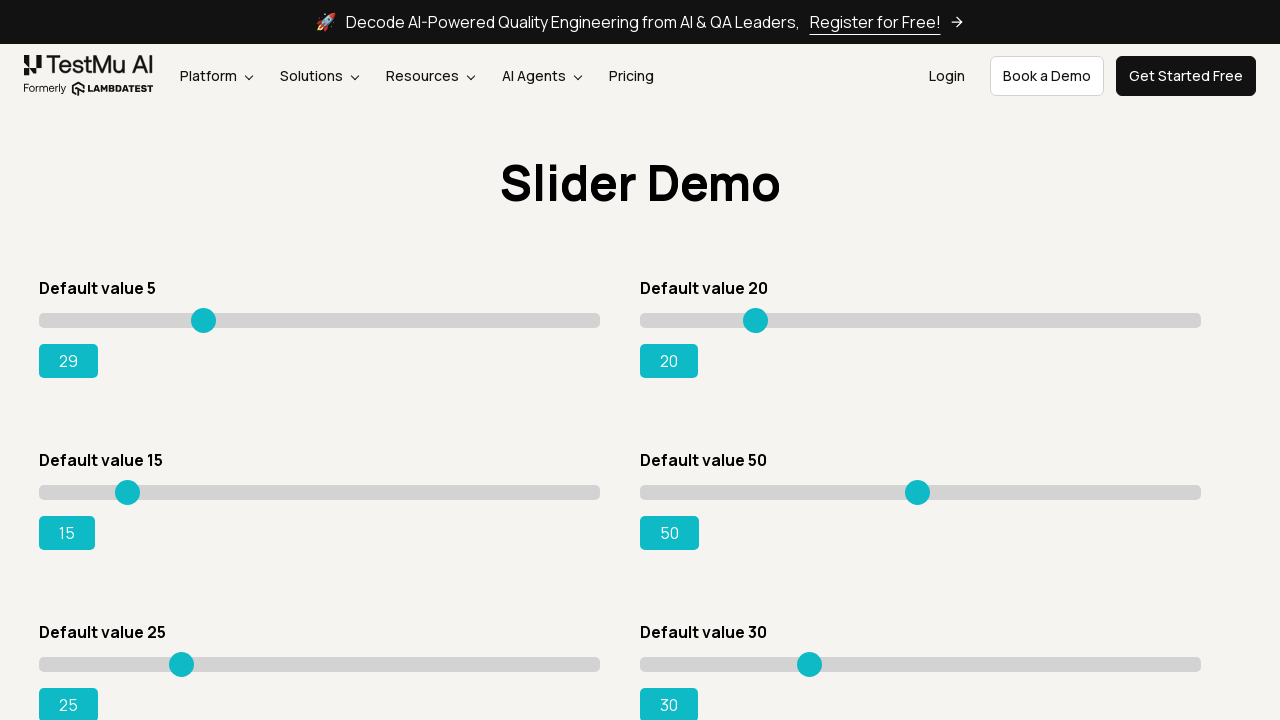

Pressed ArrowRight on slider 1, current value: 30 on input[type='range'] >> nth=0
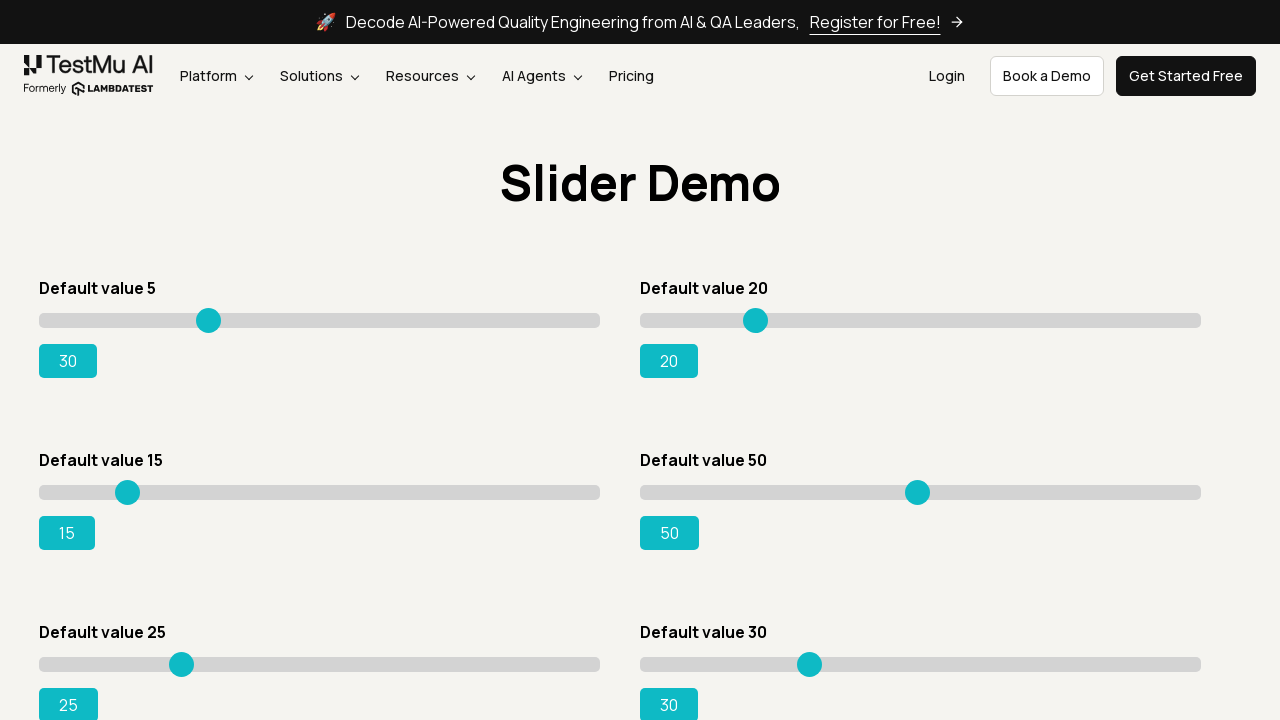

Pressed ArrowRight on slider 1, current value: 31 on input[type='range'] >> nth=0
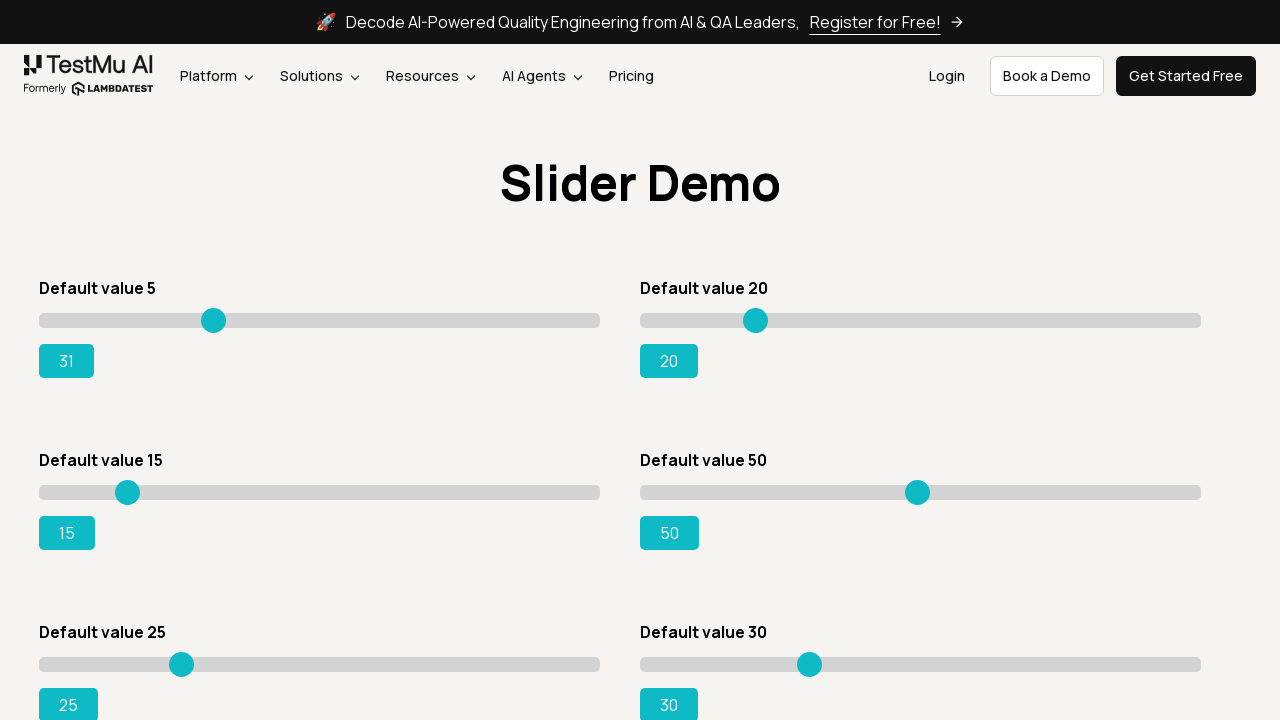

Pressed ArrowRight on slider 1, current value: 32 on input[type='range'] >> nth=0
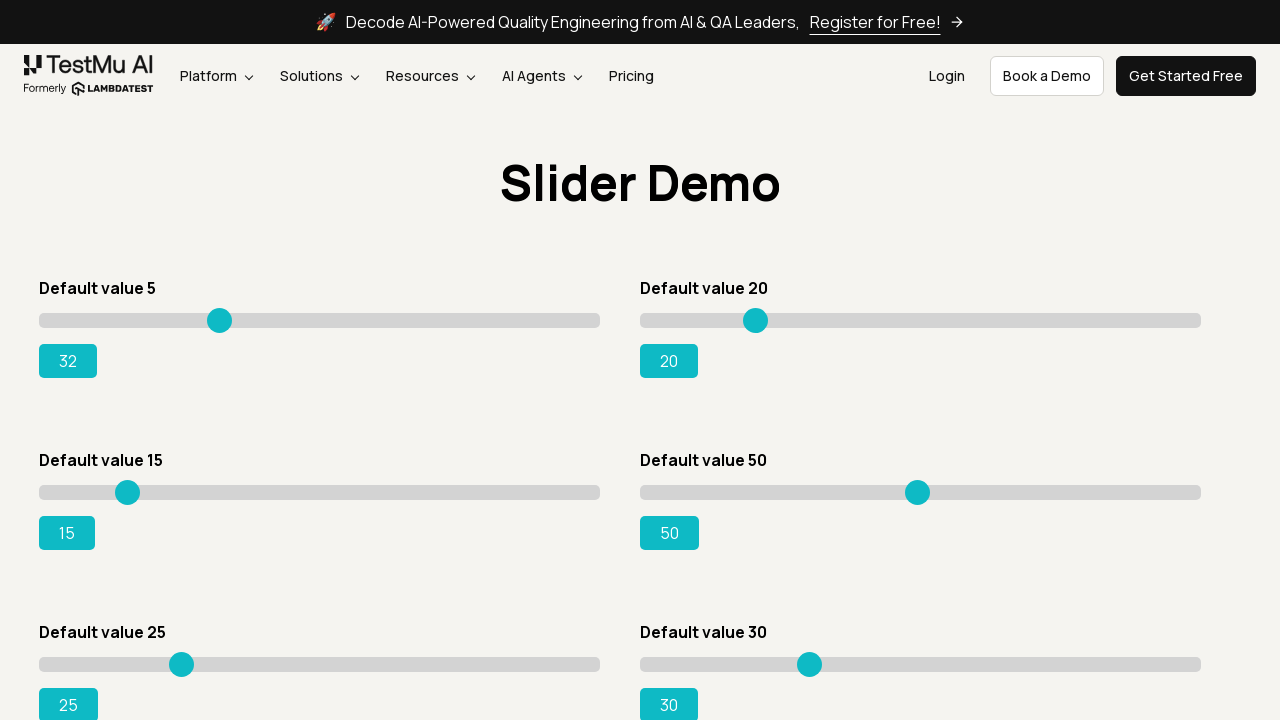

Pressed ArrowRight on slider 1, current value: 33 on input[type='range'] >> nth=0
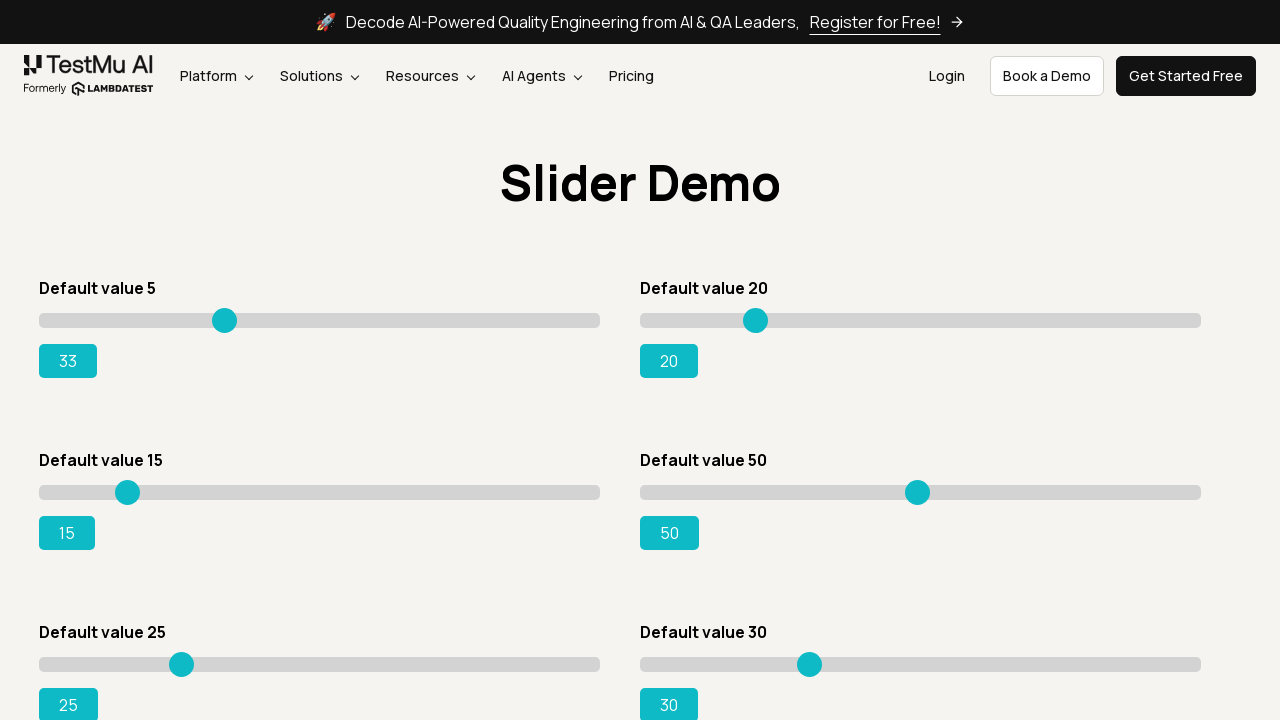

Pressed ArrowRight on slider 1, current value: 34 on input[type='range'] >> nth=0
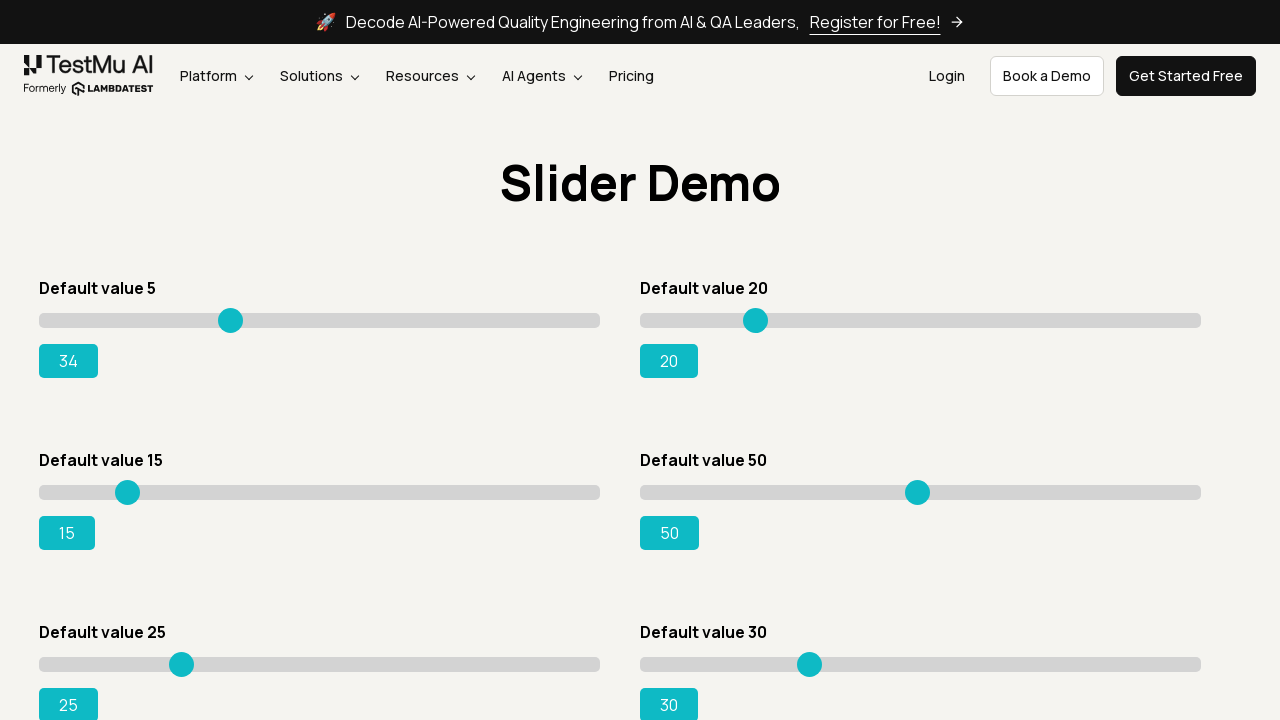

Pressed ArrowRight on slider 1, current value: 35 on input[type='range'] >> nth=0
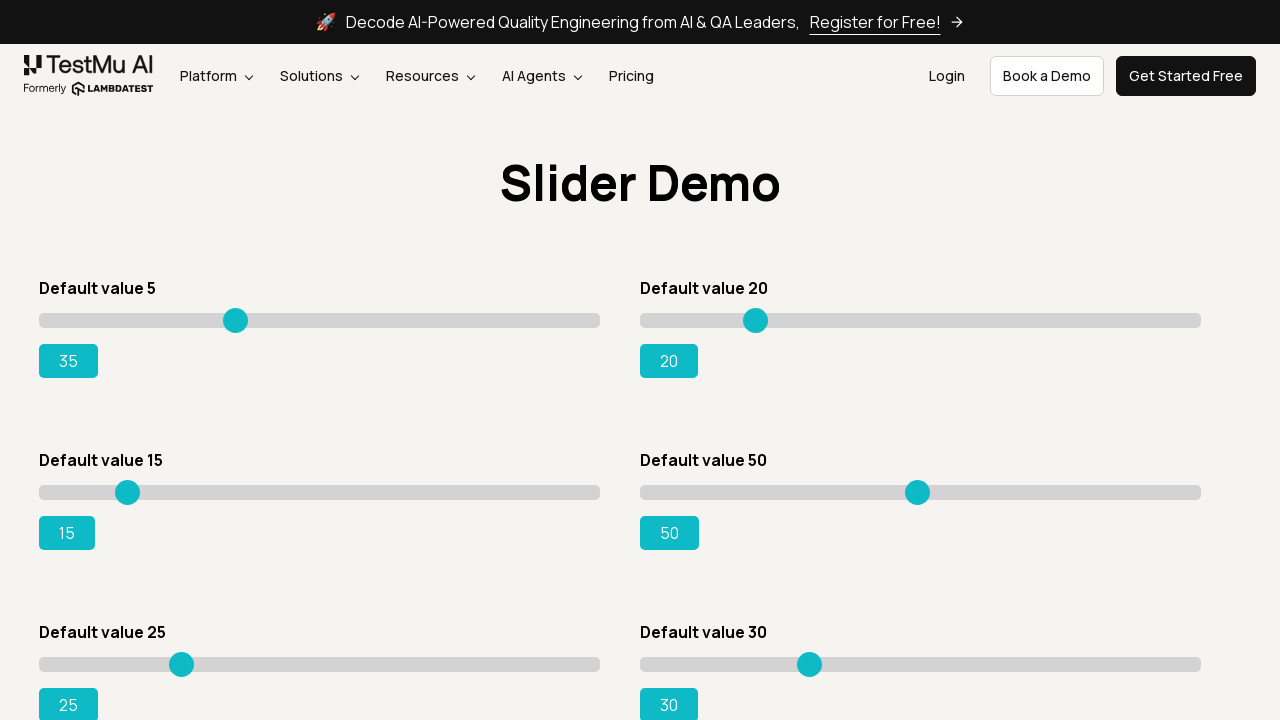

Pressed ArrowRight on slider 1, current value: 36 on input[type='range'] >> nth=0
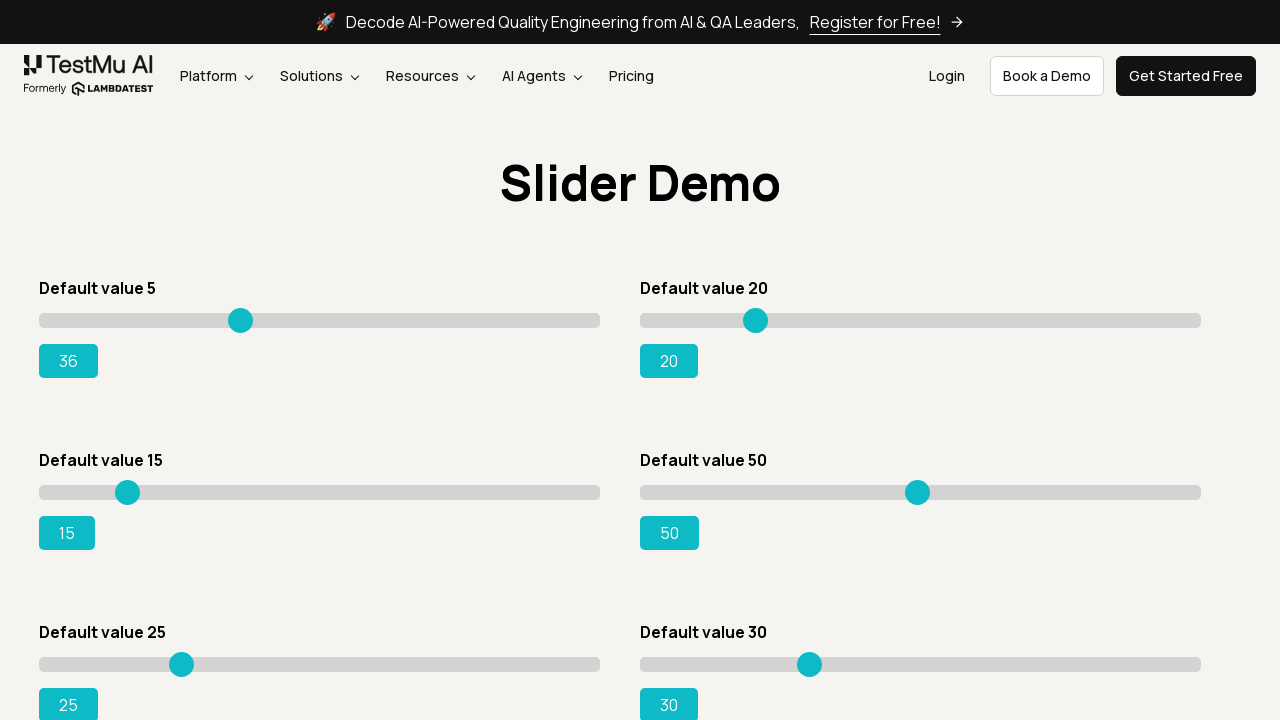

Pressed ArrowRight on slider 1, current value: 37 on input[type='range'] >> nth=0
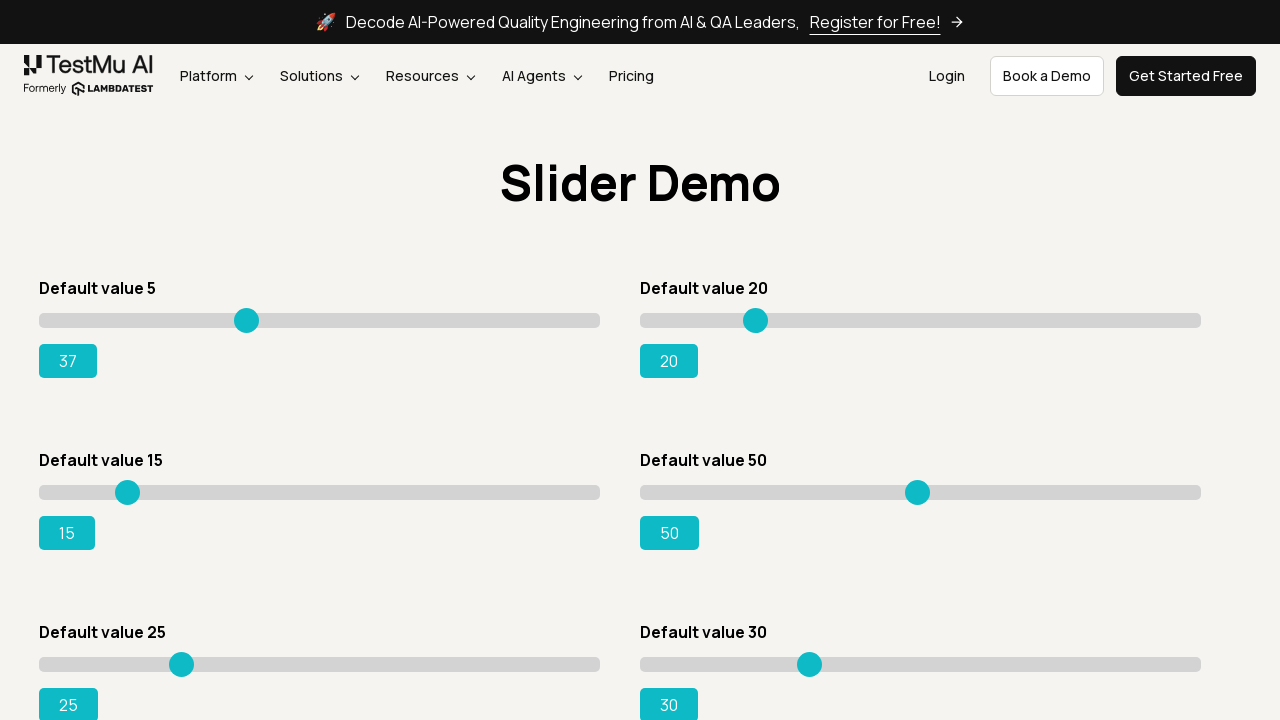

Pressed ArrowRight on slider 1, current value: 38 on input[type='range'] >> nth=0
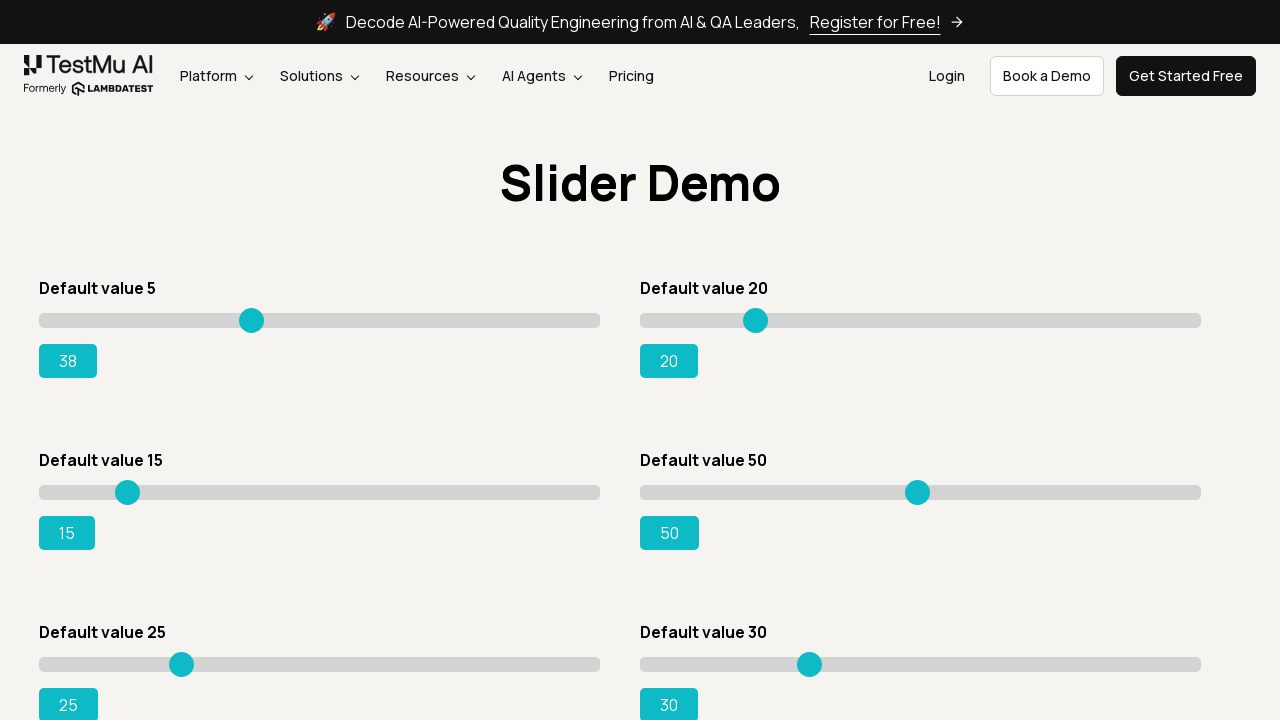

Pressed ArrowRight on slider 1, current value: 39 on input[type='range'] >> nth=0
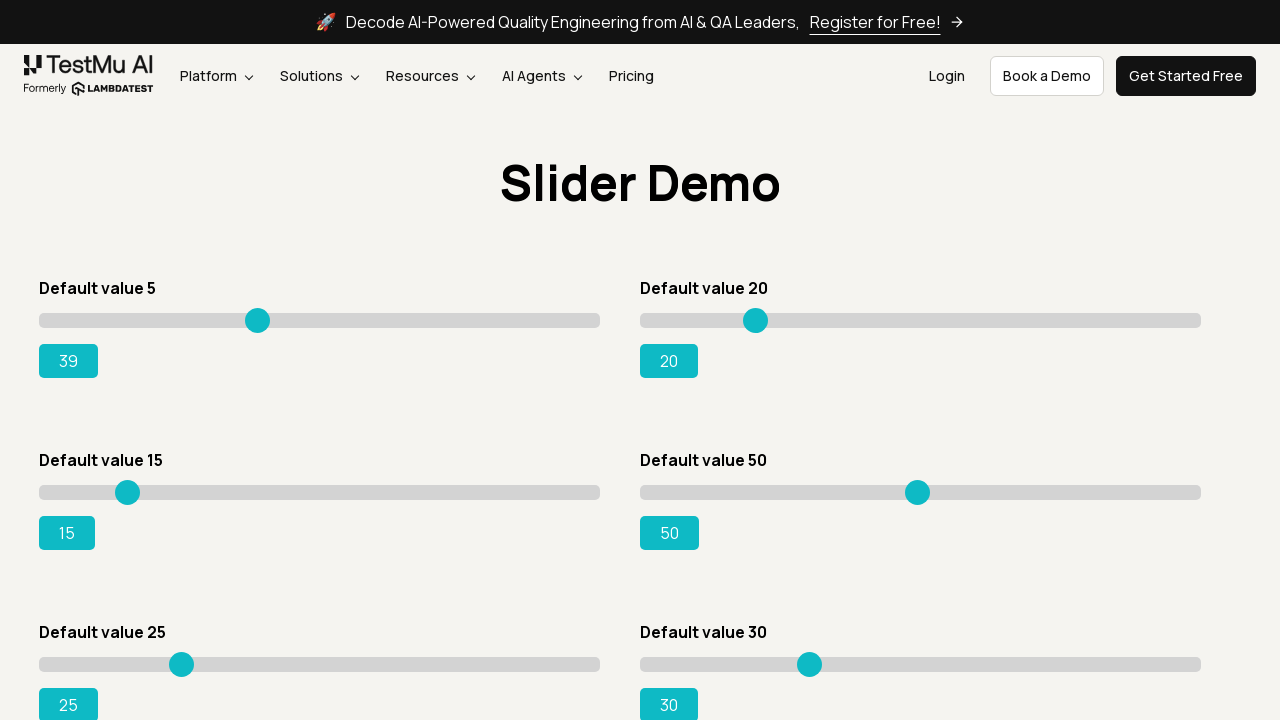

Pressed ArrowRight on slider 1, current value: 40 on input[type='range'] >> nth=0
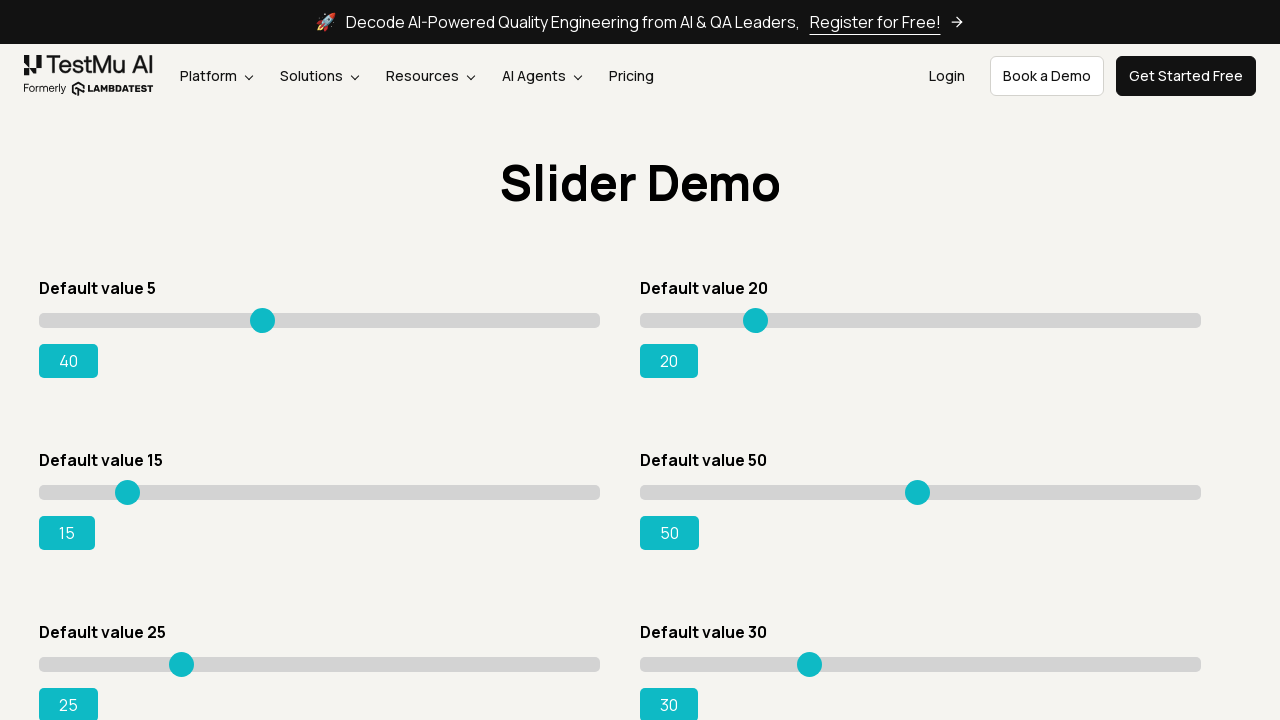

Pressed ArrowRight on slider 1, current value: 41 on input[type='range'] >> nth=0
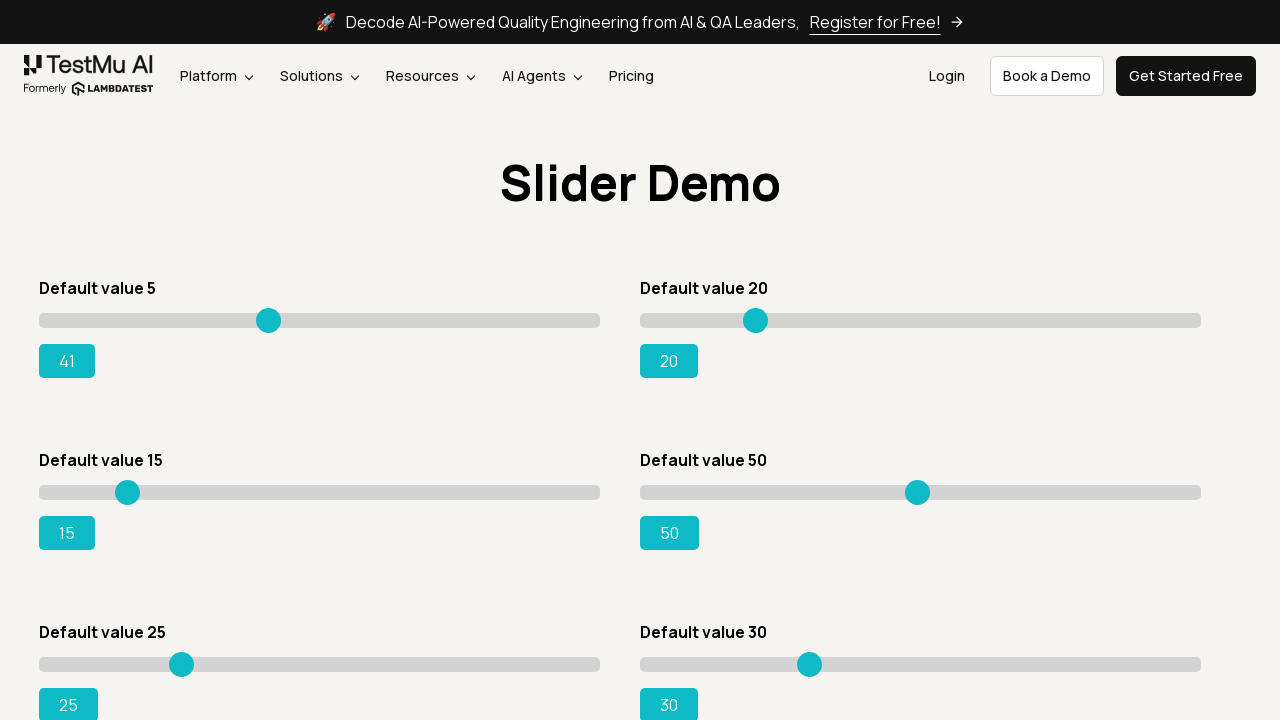

Pressed ArrowRight on slider 1, current value: 42 on input[type='range'] >> nth=0
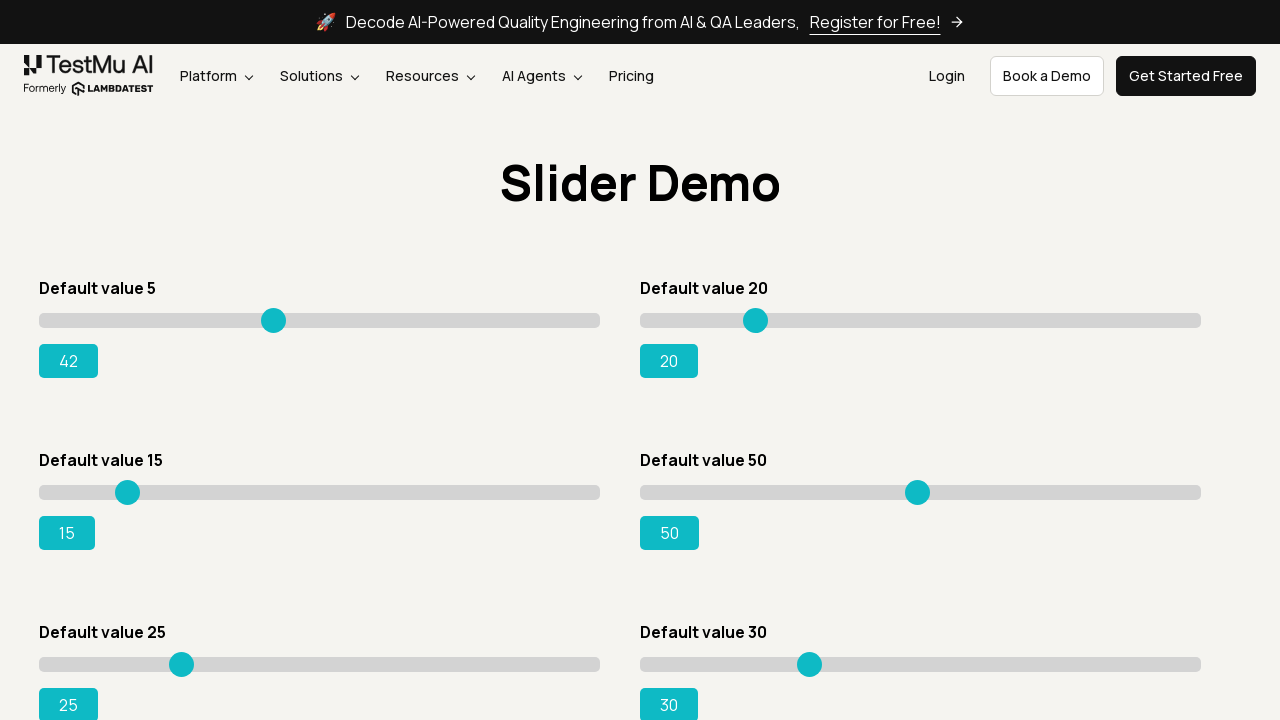

Pressed ArrowRight on slider 1, current value: 43 on input[type='range'] >> nth=0
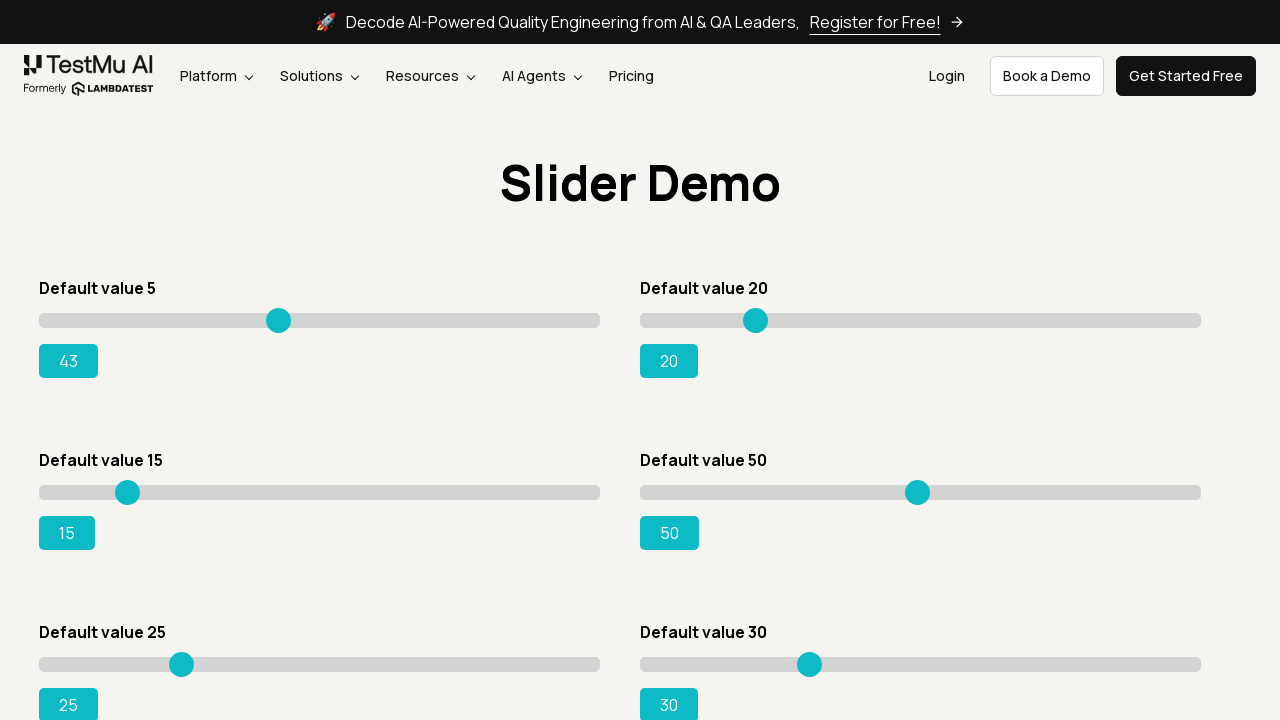

Pressed ArrowRight on slider 1, current value: 44 on input[type='range'] >> nth=0
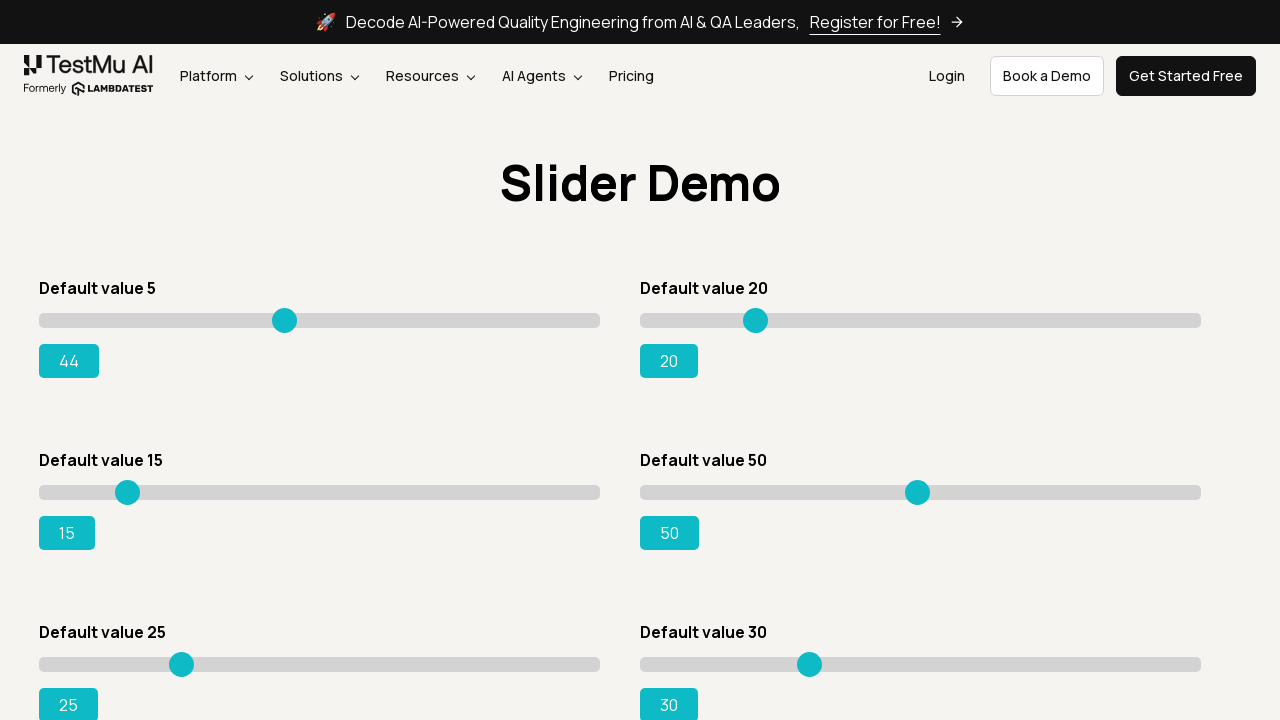

Pressed ArrowRight on slider 1, current value: 45 on input[type='range'] >> nth=0
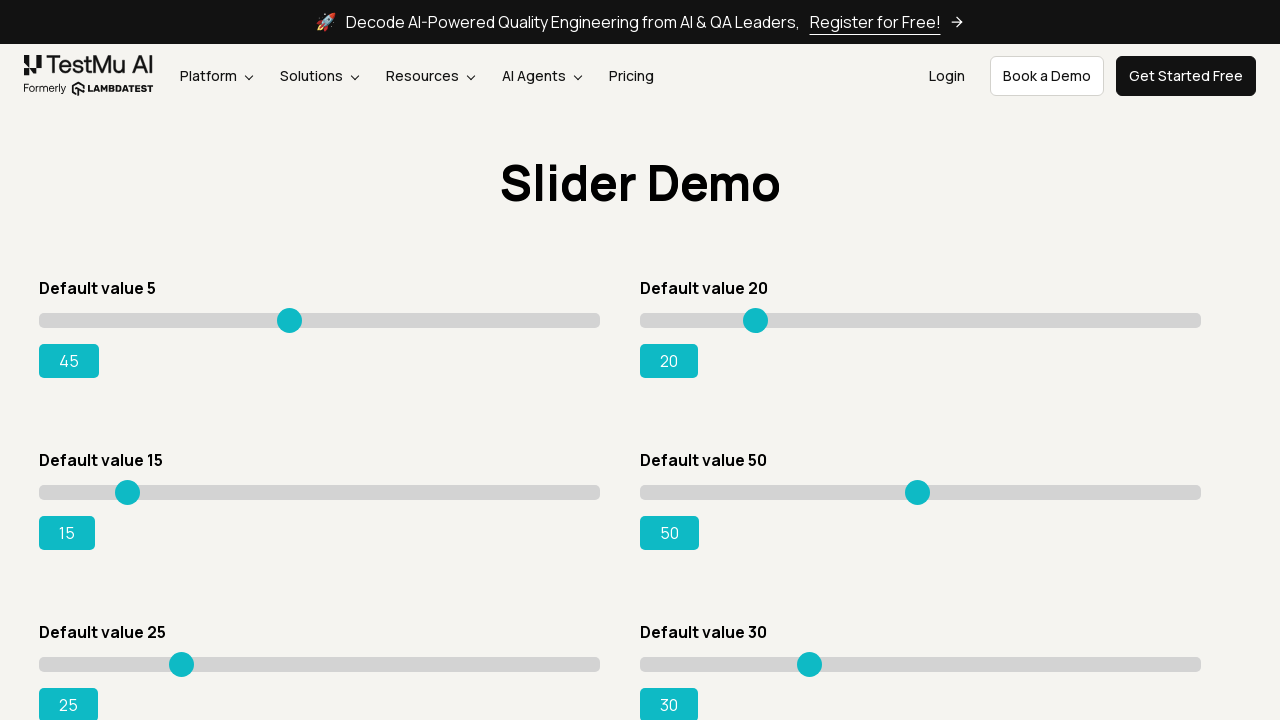

Pressed ArrowRight on slider 1, current value: 46 on input[type='range'] >> nth=0
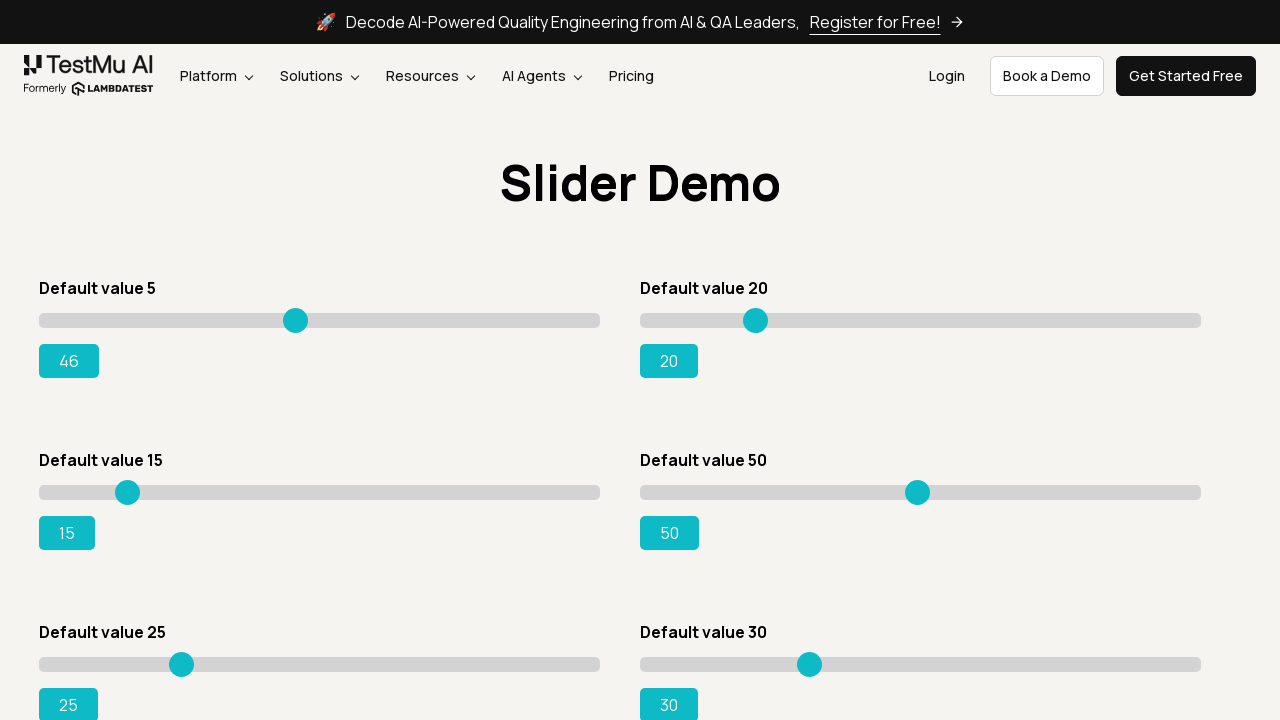

Pressed ArrowRight on slider 1, current value: 47 on input[type='range'] >> nth=0
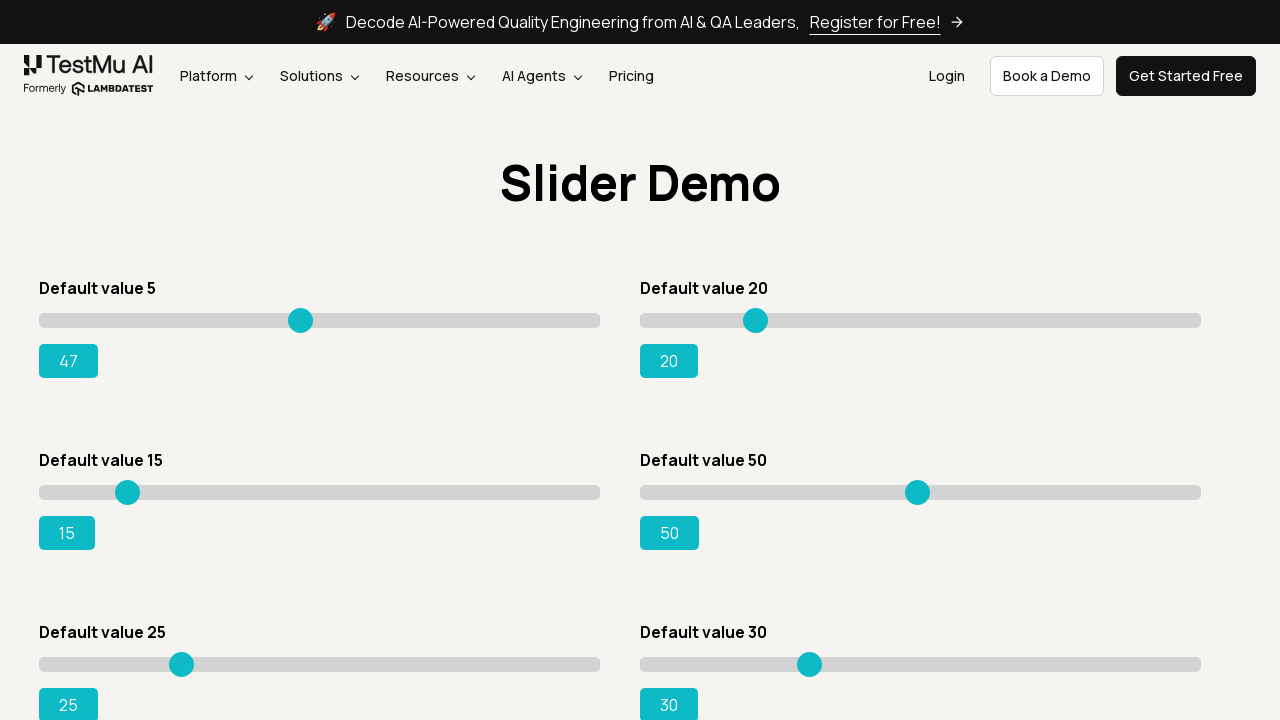

Pressed ArrowRight on slider 1, current value: 48 on input[type='range'] >> nth=0
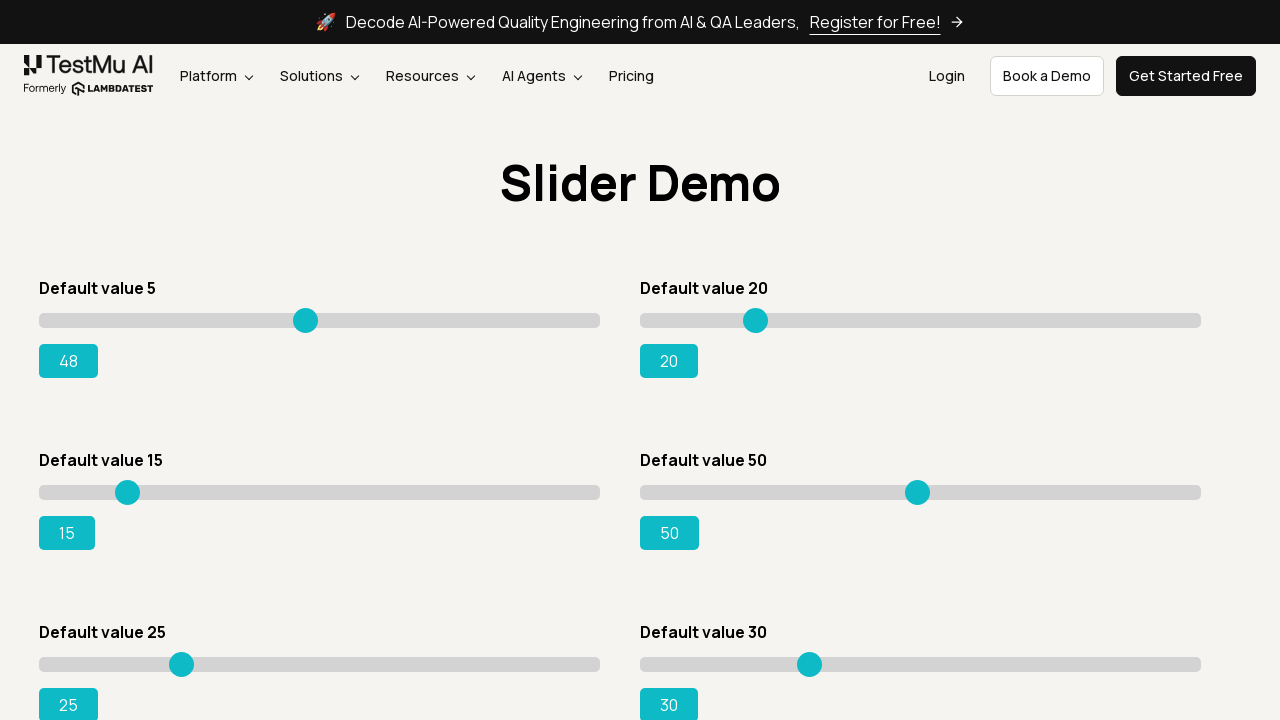

Pressed ArrowRight on slider 1, current value: 49 on input[type='range'] >> nth=0
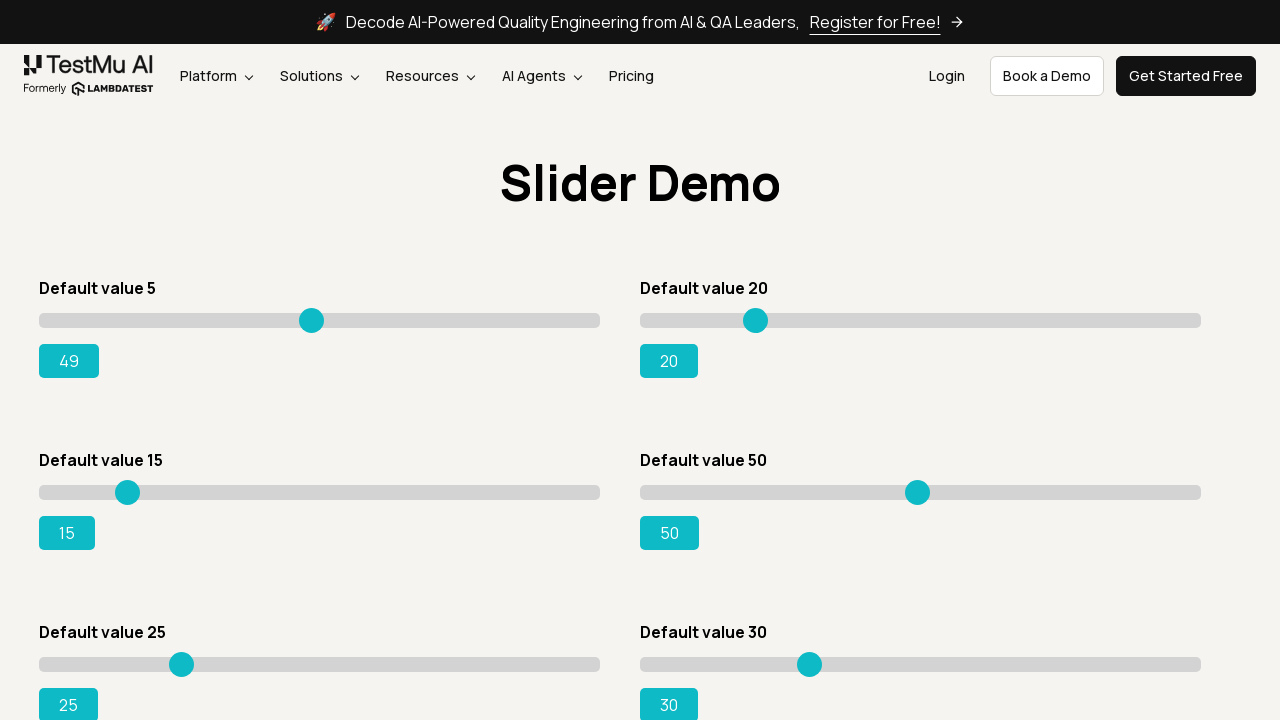

Pressed ArrowRight on slider 1, current value: 50 on input[type='range'] >> nth=0
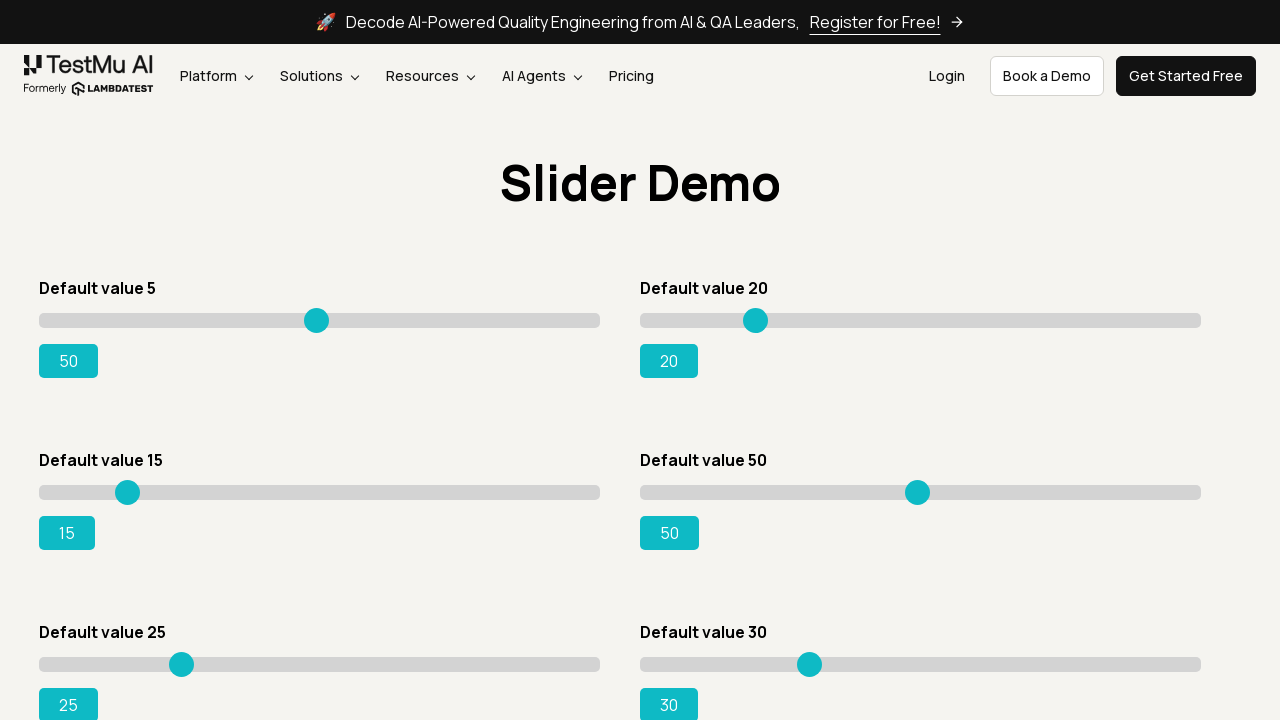

Pressed ArrowRight on slider 1, current value: 51 on input[type='range'] >> nth=0
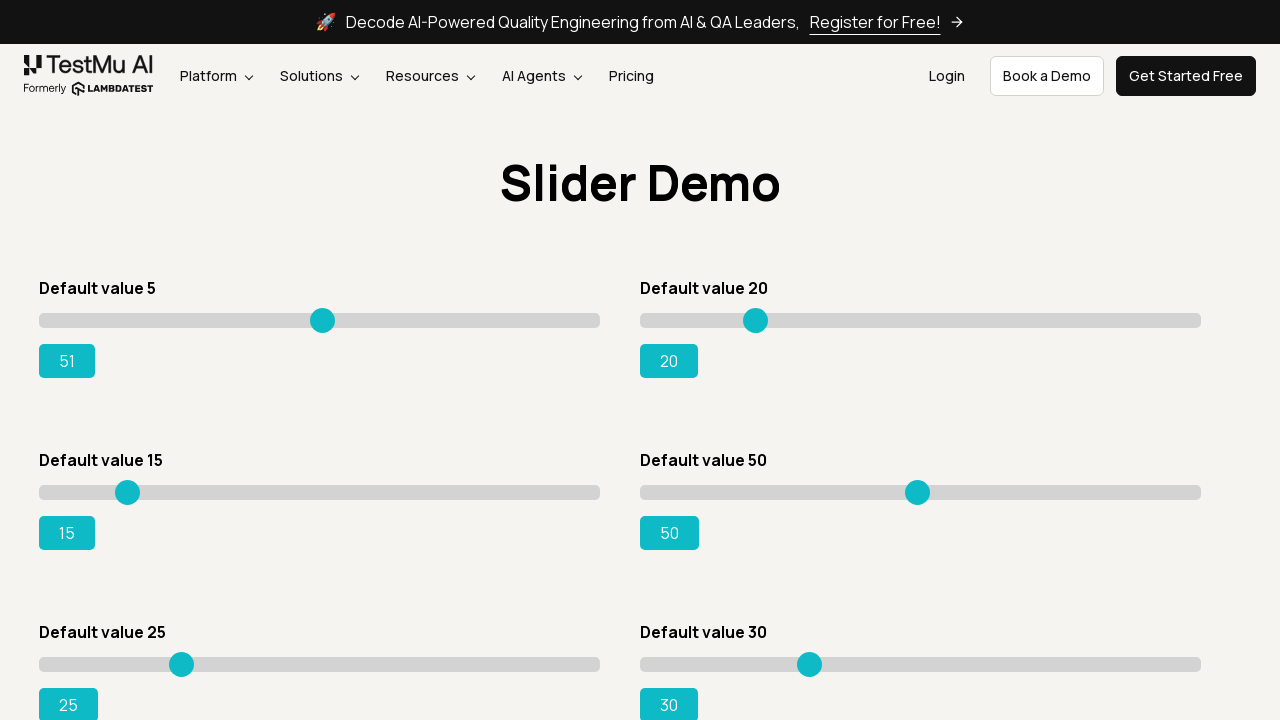

Pressed ArrowRight on slider 1, current value: 52 on input[type='range'] >> nth=0
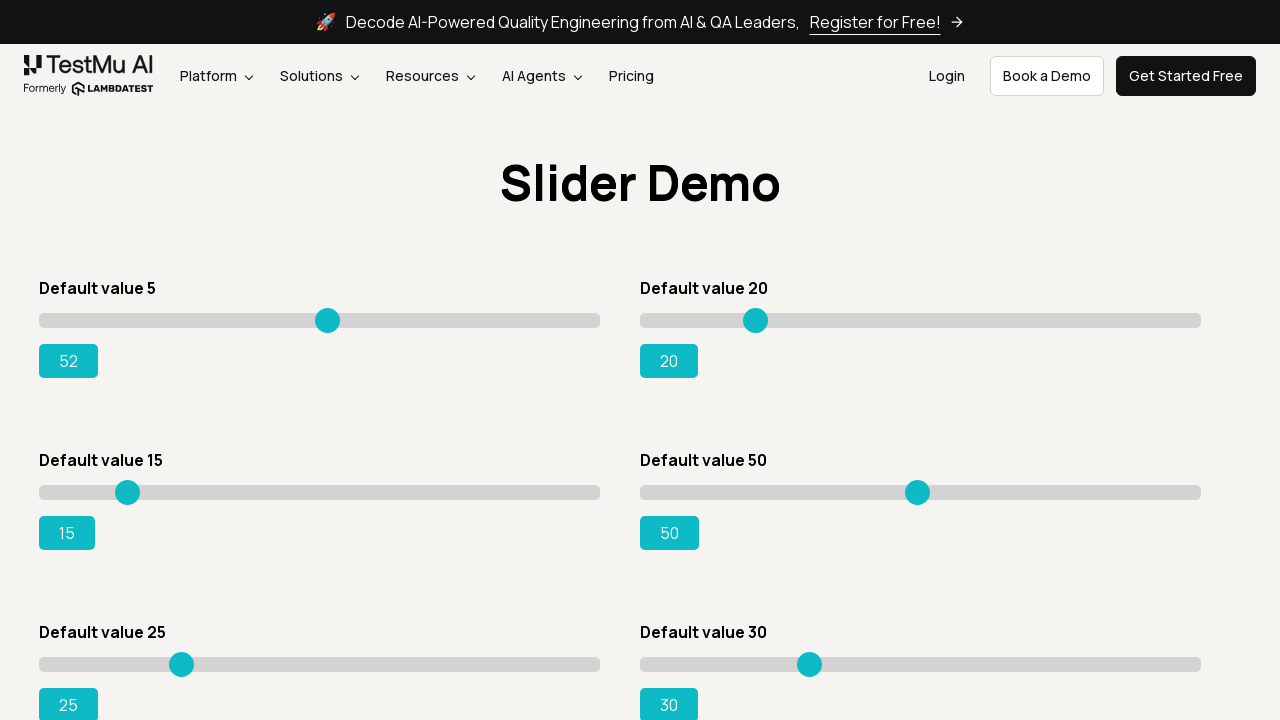

Pressed ArrowRight on slider 1, current value: 53 on input[type='range'] >> nth=0
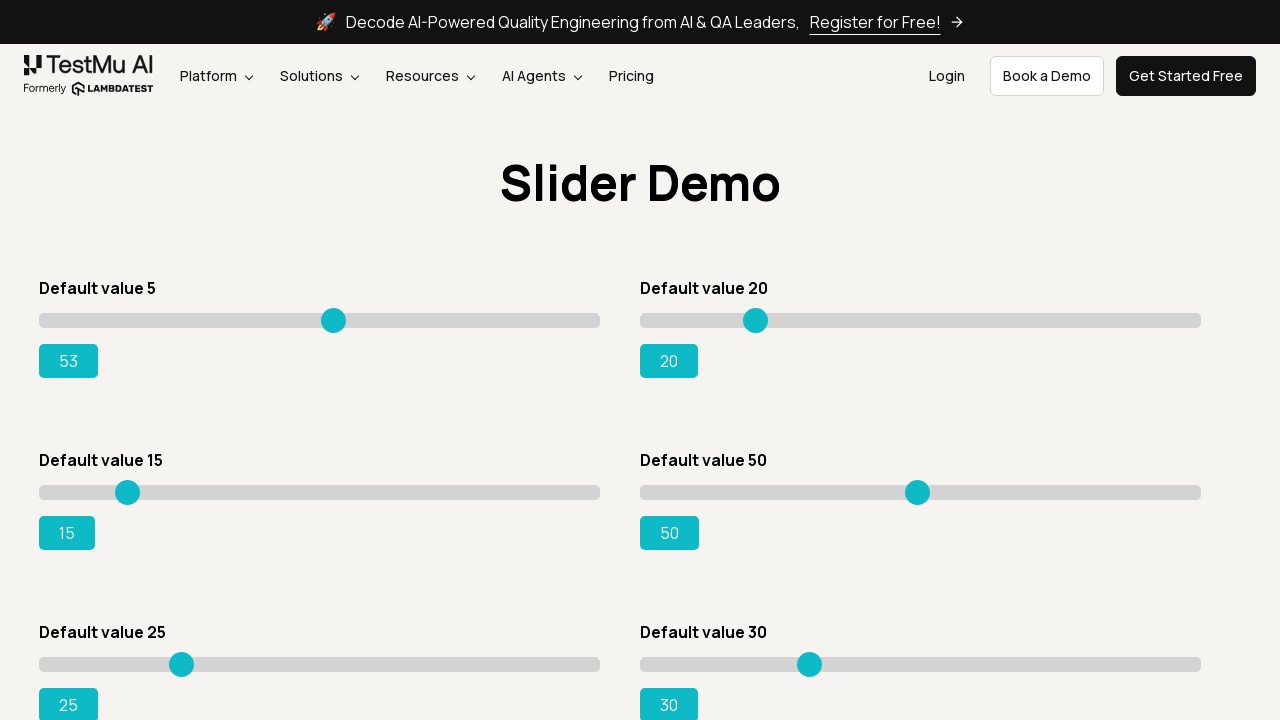

Pressed ArrowRight on slider 1, current value: 54 on input[type='range'] >> nth=0
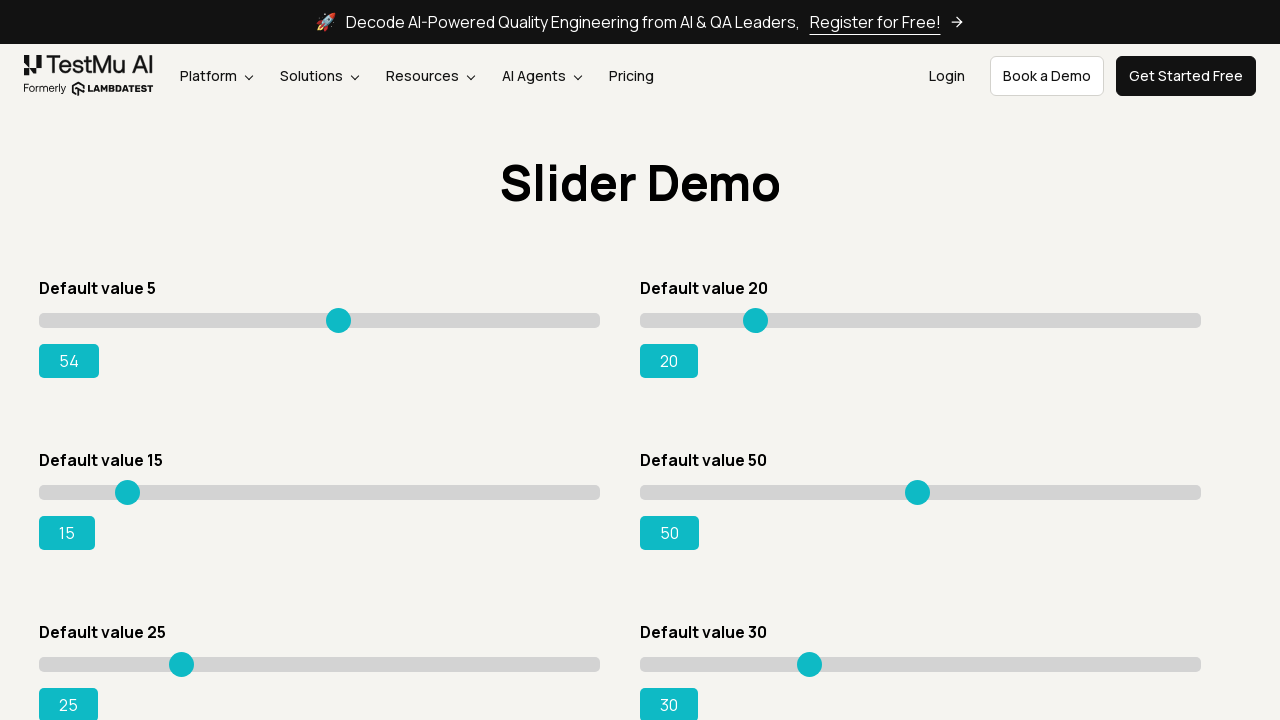

Pressed ArrowRight on slider 1, current value: 55 on input[type='range'] >> nth=0
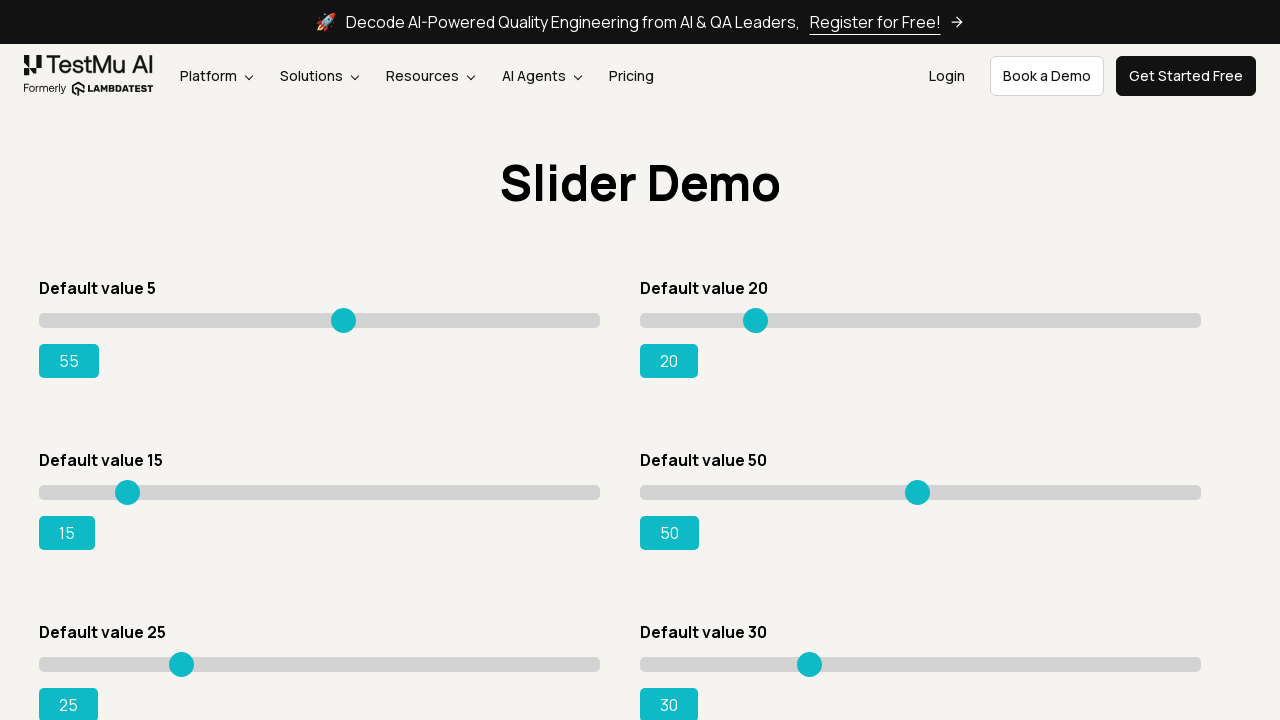

Pressed ArrowRight on slider 1, current value: 56 on input[type='range'] >> nth=0
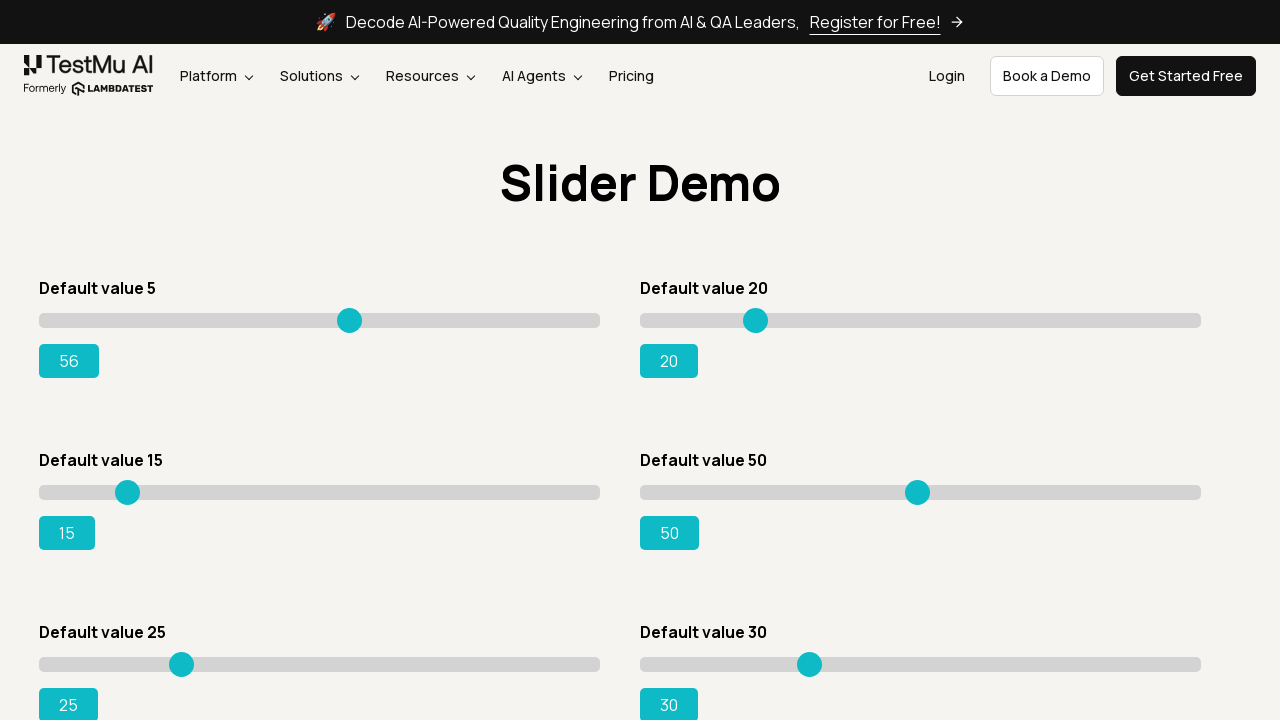

Pressed ArrowRight on slider 1, current value: 57 on input[type='range'] >> nth=0
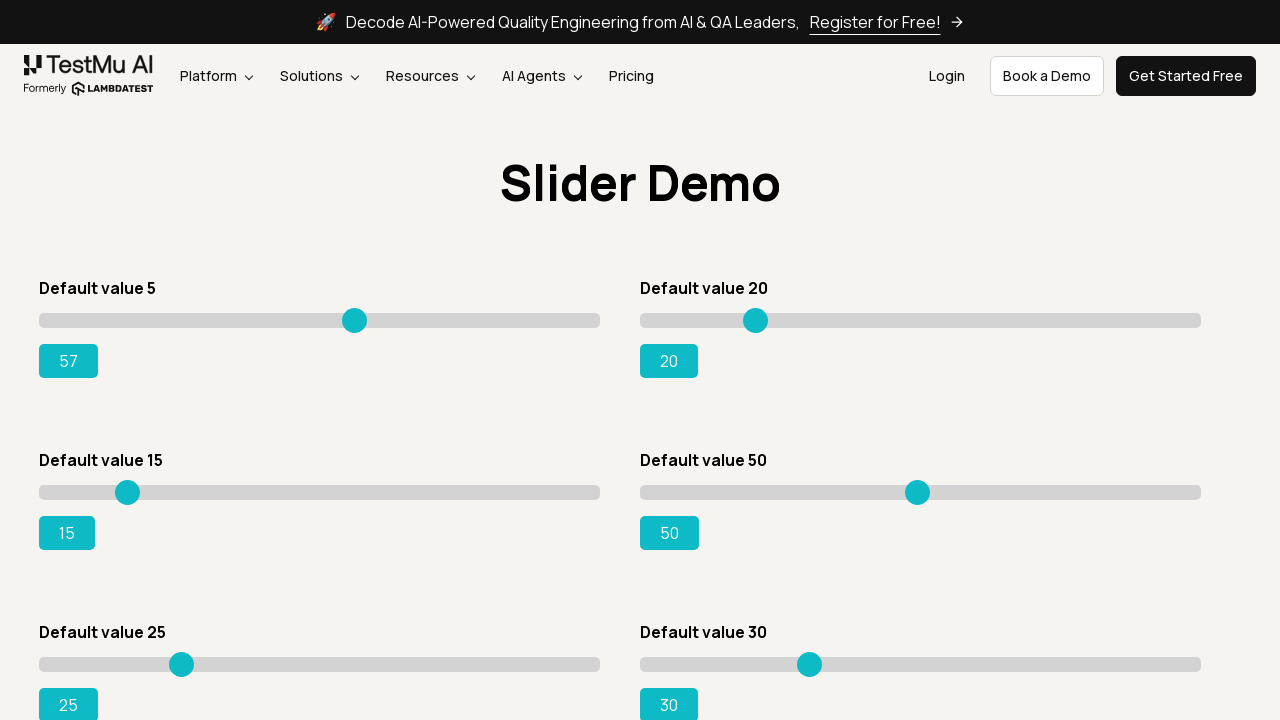

Pressed ArrowRight on slider 1, current value: 58 on input[type='range'] >> nth=0
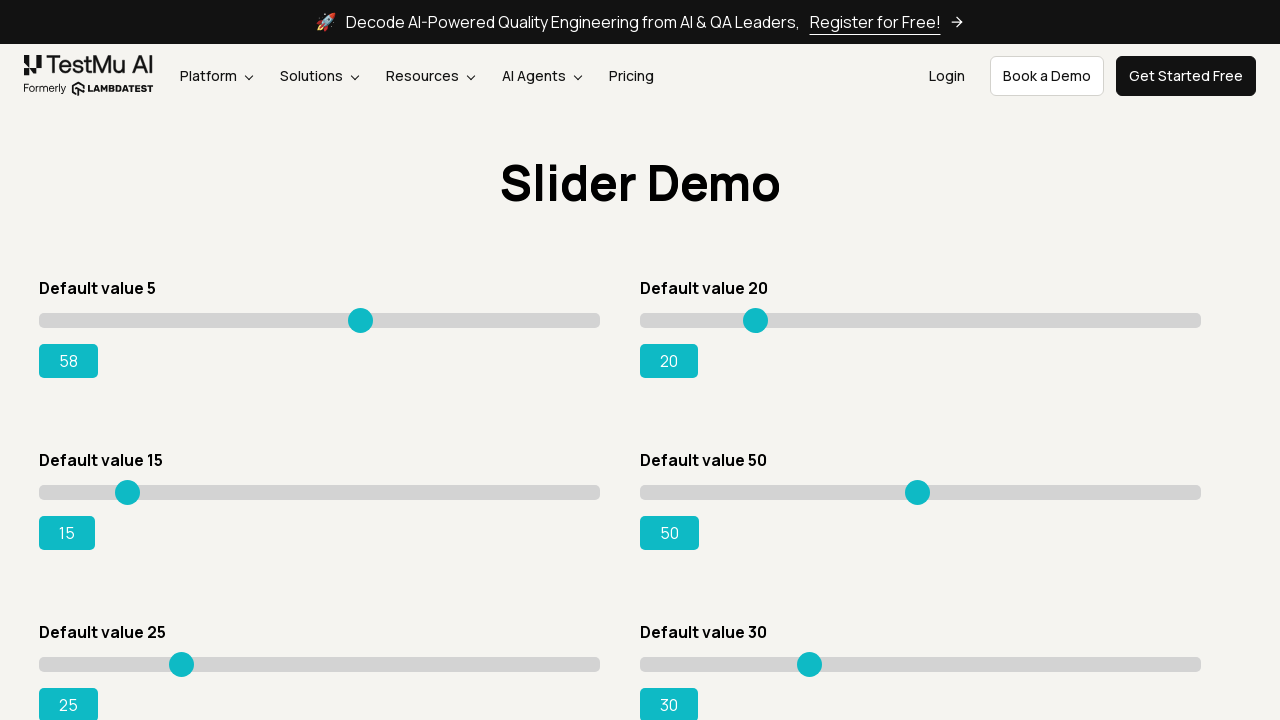

Pressed ArrowRight on slider 1, current value: 59 on input[type='range'] >> nth=0
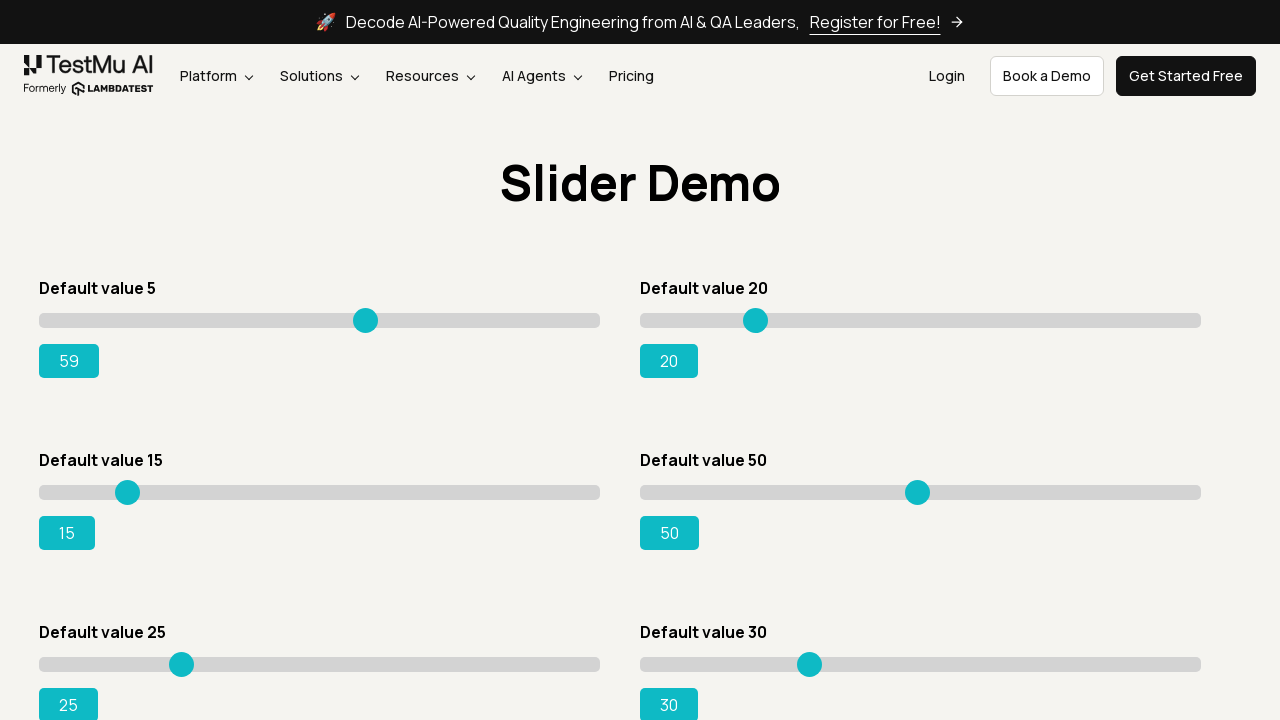

Pressed ArrowRight on slider 1, current value: 60 on input[type='range'] >> nth=0
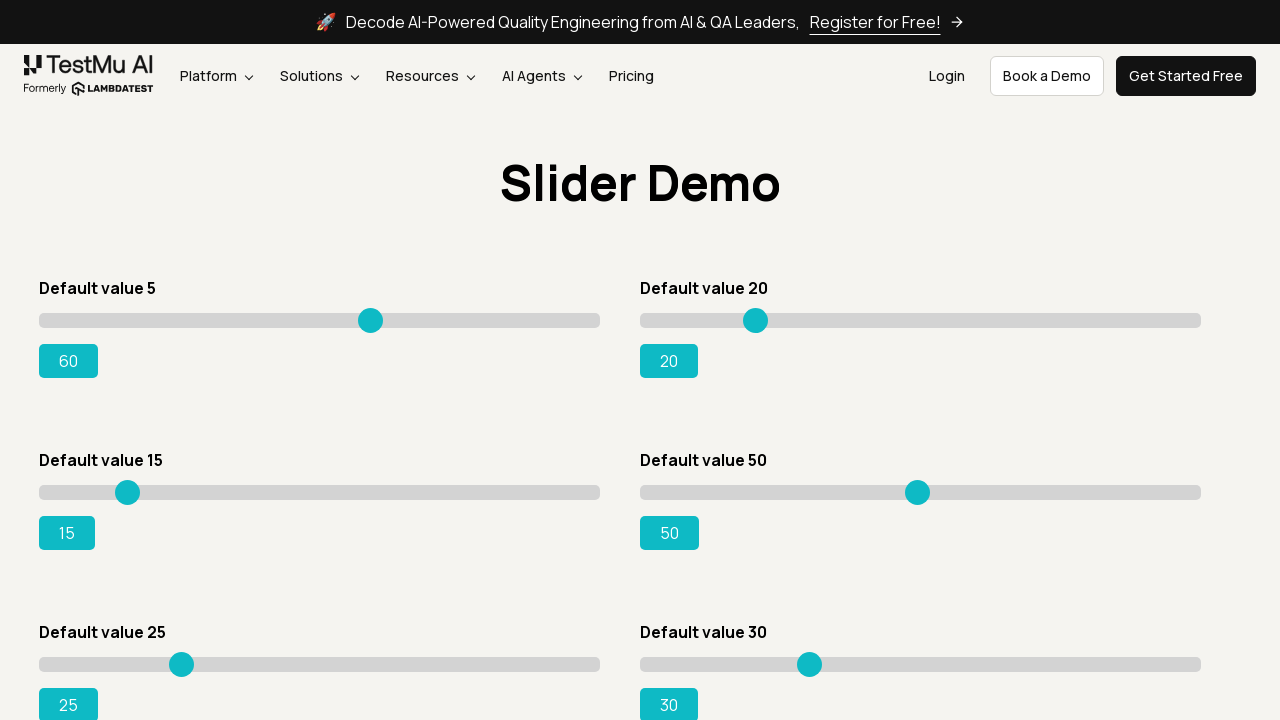

Pressed ArrowRight on slider 1, current value: 61 on input[type='range'] >> nth=0
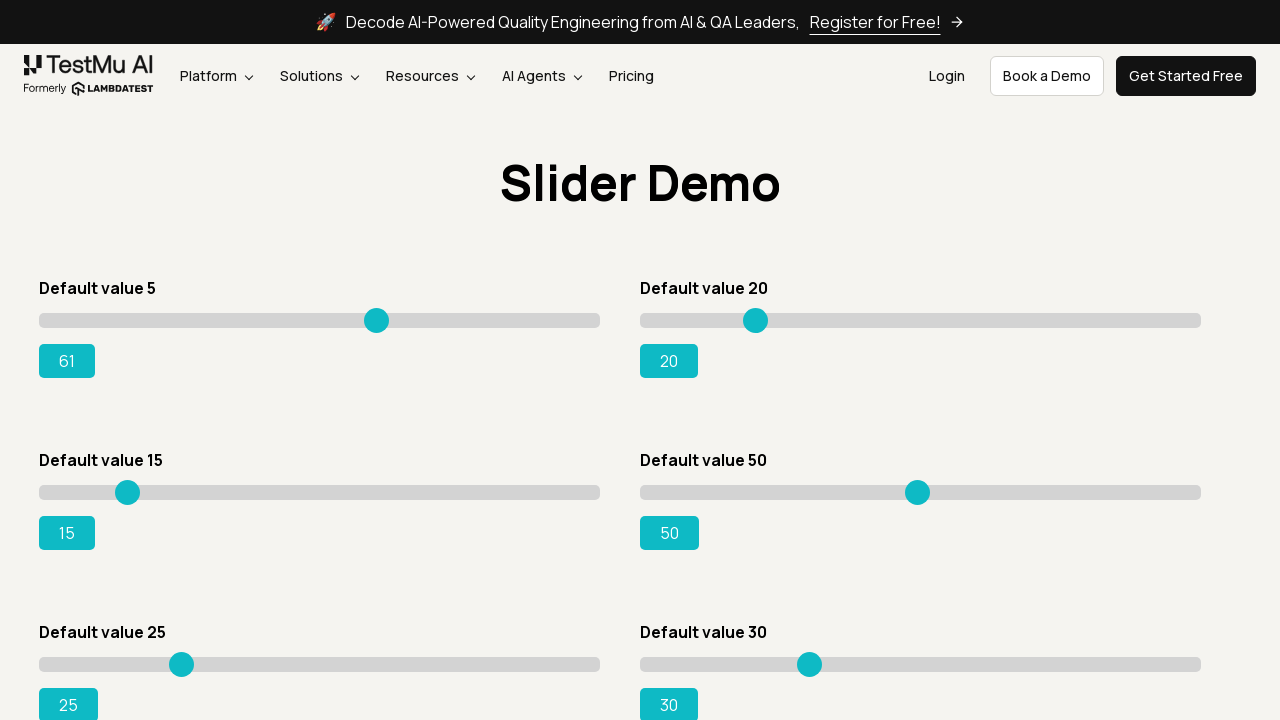

Pressed ArrowRight on slider 1, current value: 62 on input[type='range'] >> nth=0
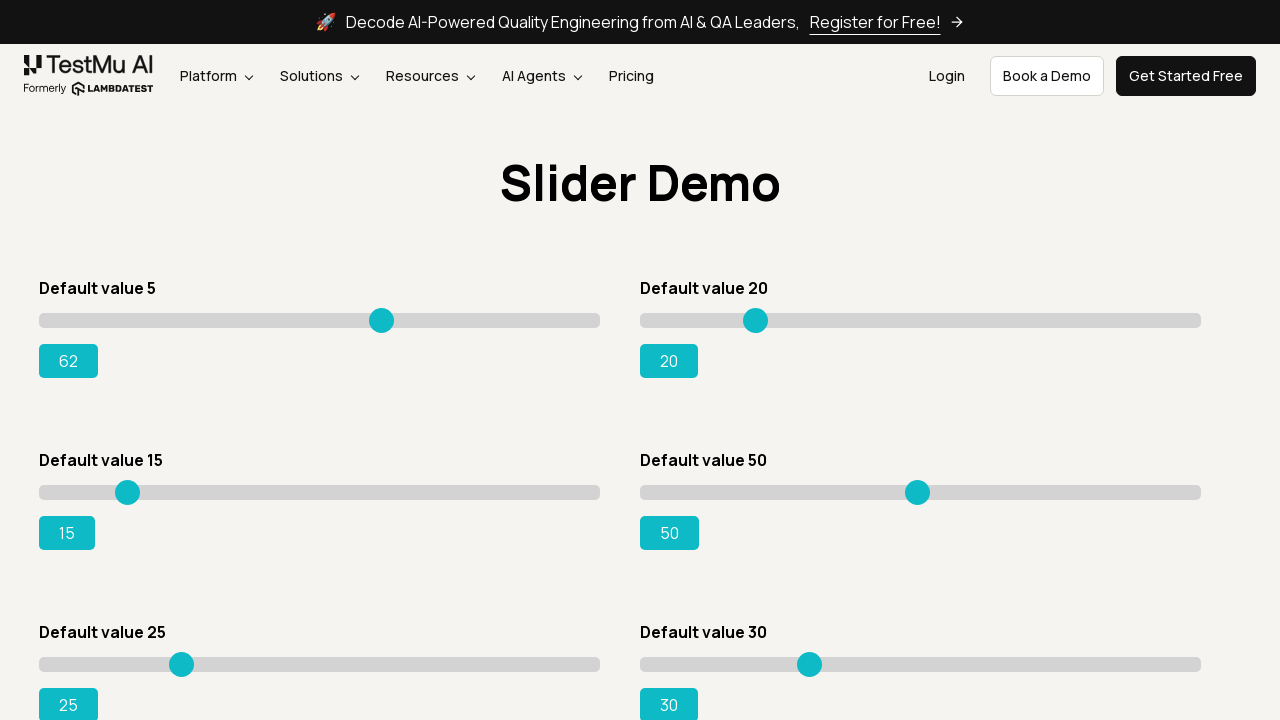

Pressed ArrowRight on slider 1, current value: 63 on input[type='range'] >> nth=0
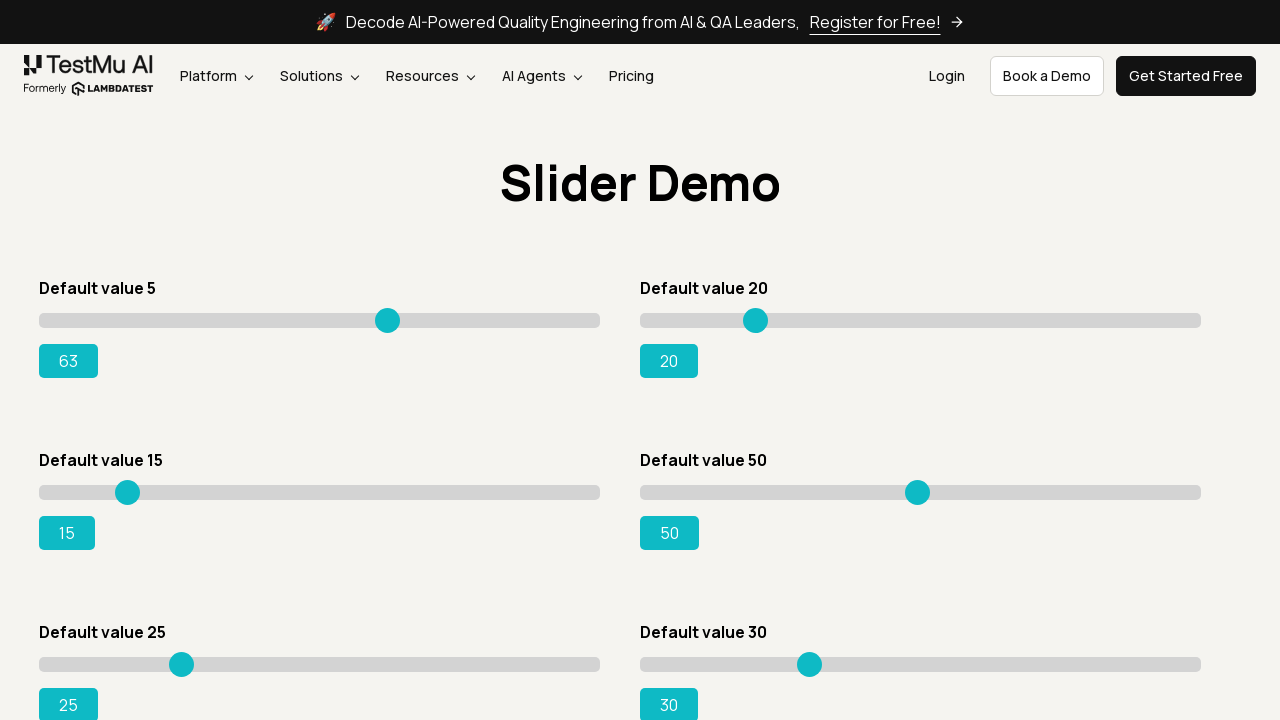

Pressed ArrowRight on slider 1, current value: 64 on input[type='range'] >> nth=0
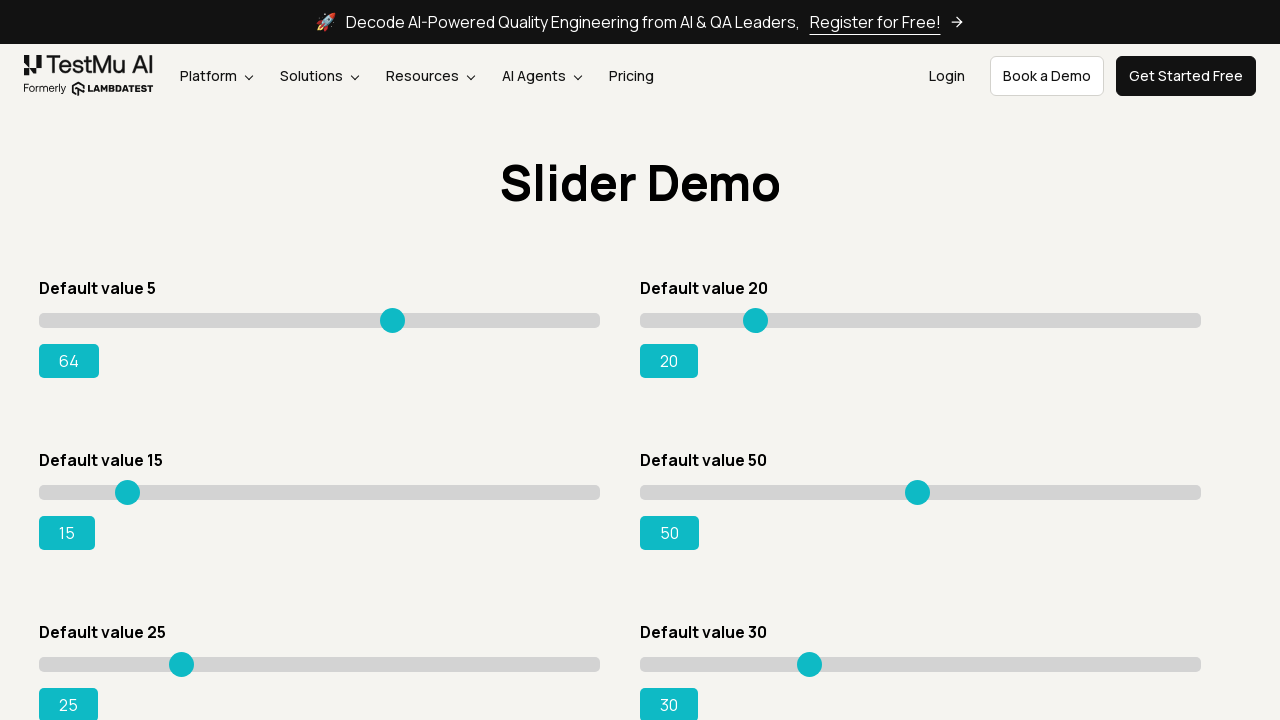

Pressed ArrowRight on slider 1, current value: 65 on input[type='range'] >> nth=0
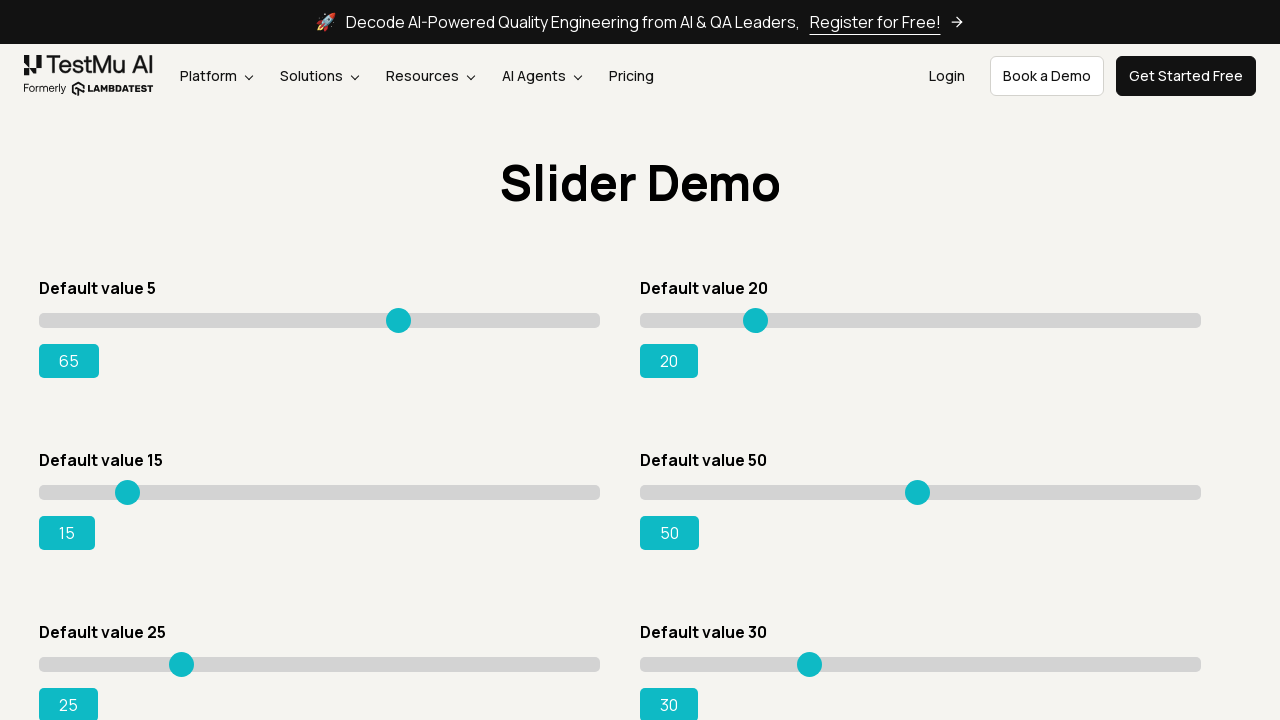

Pressed ArrowRight on slider 1, current value: 66 on input[type='range'] >> nth=0
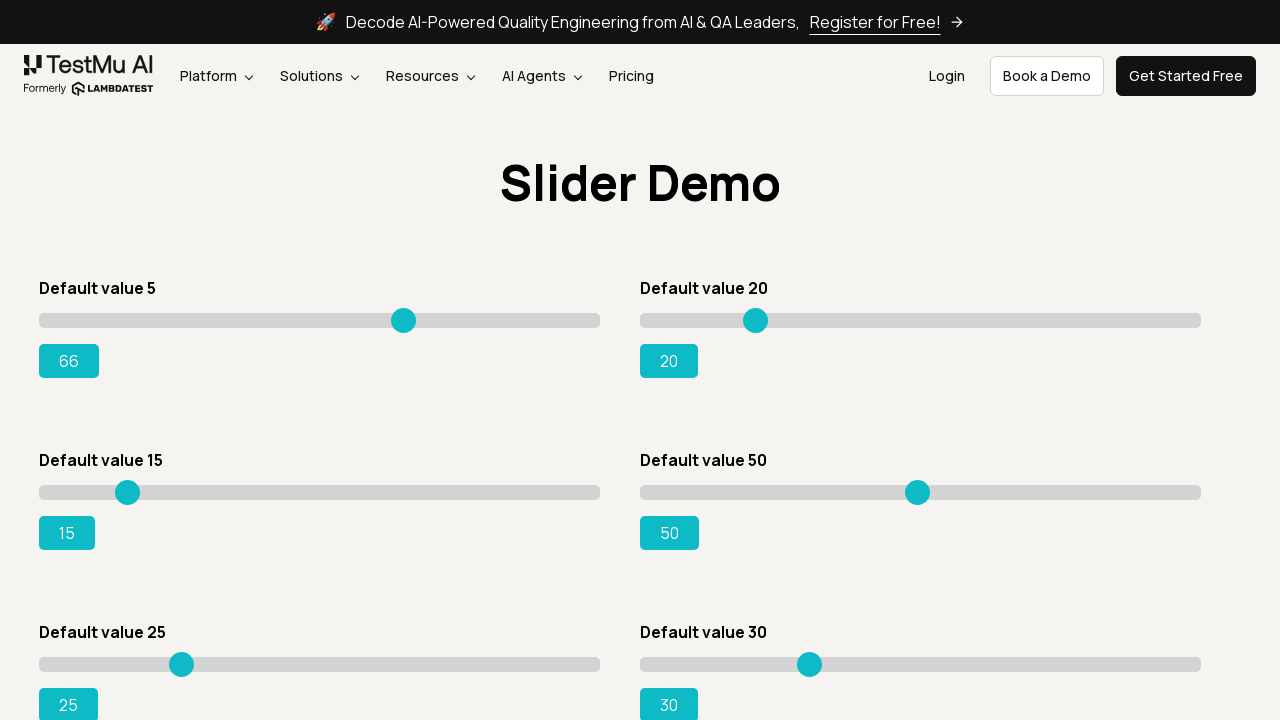

Pressed ArrowRight on slider 1, current value: 67 on input[type='range'] >> nth=0
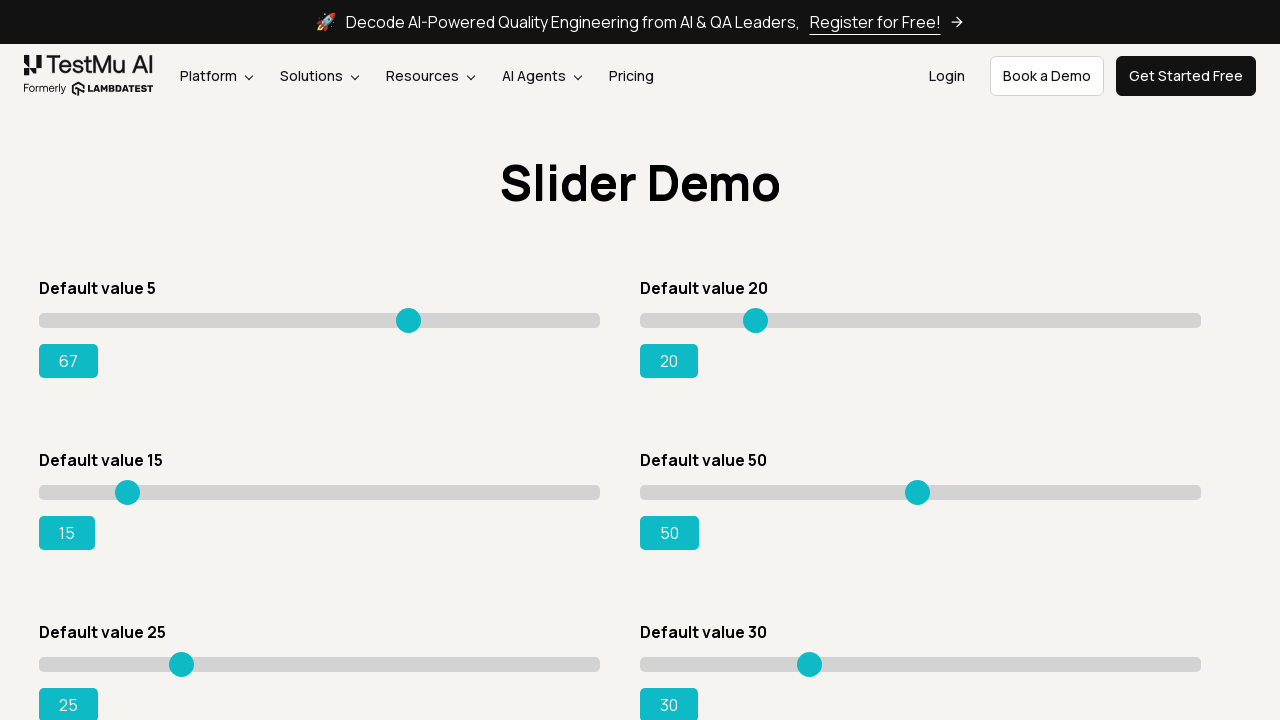

Pressed ArrowRight on slider 1, current value: 68 on input[type='range'] >> nth=0
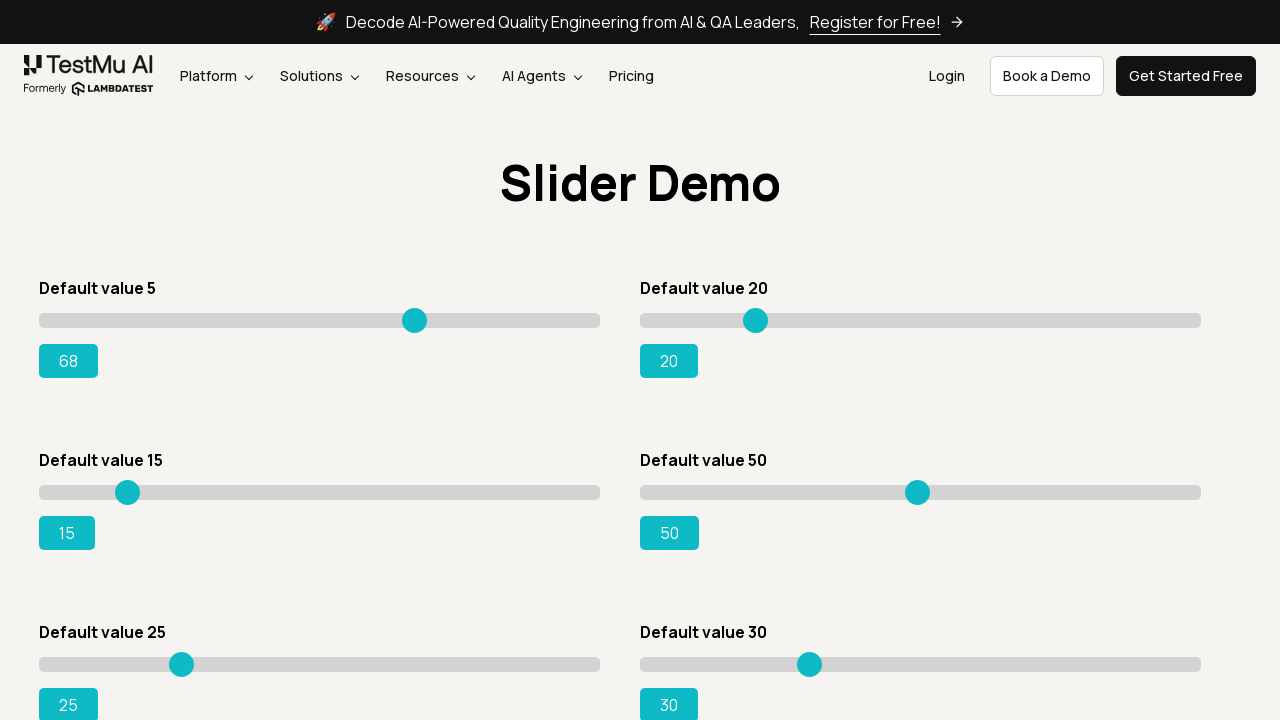

Pressed ArrowRight on slider 1, current value: 69 on input[type='range'] >> nth=0
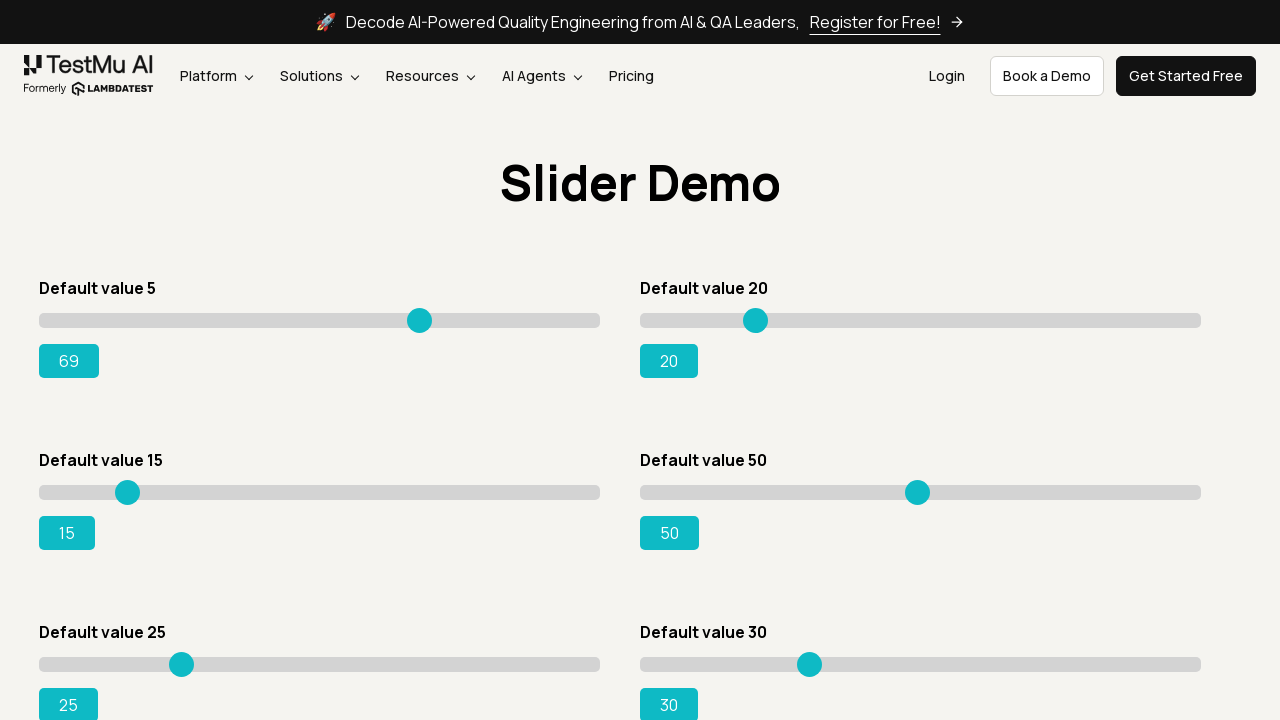

Pressed ArrowRight on slider 1, current value: 70 on input[type='range'] >> nth=0
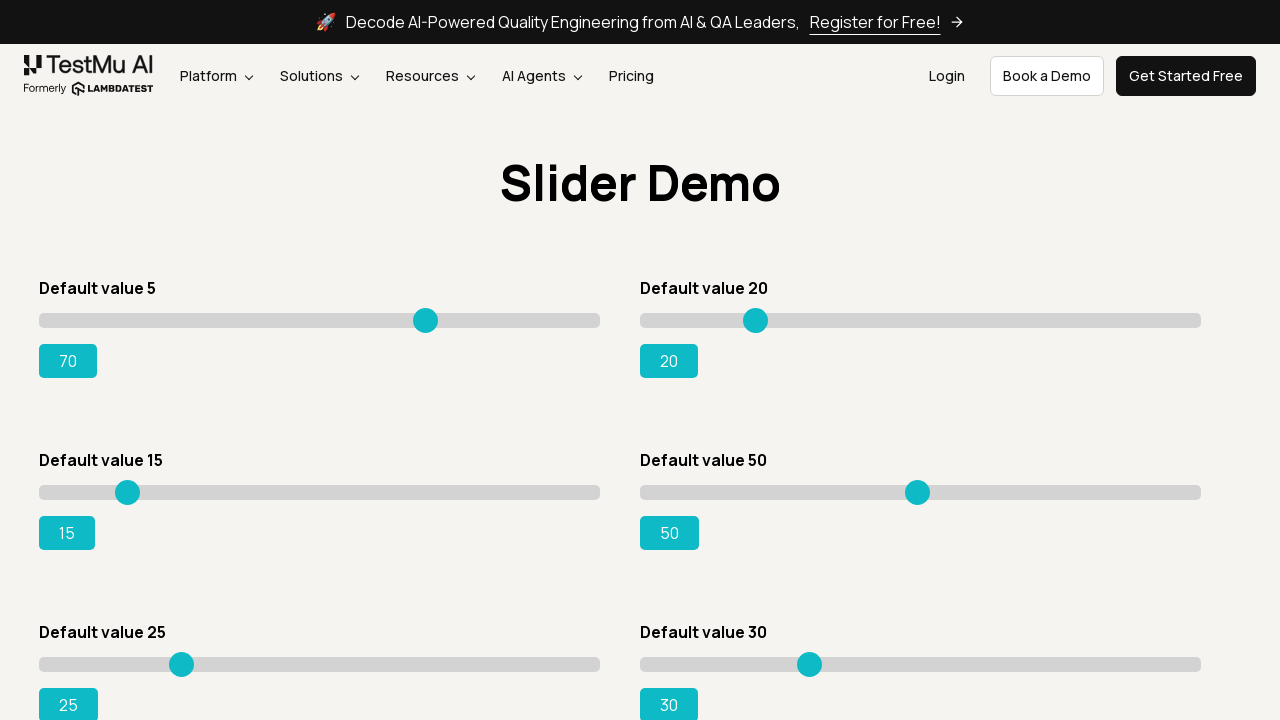

Pressed ArrowRight on slider 1, current value: 71 on input[type='range'] >> nth=0
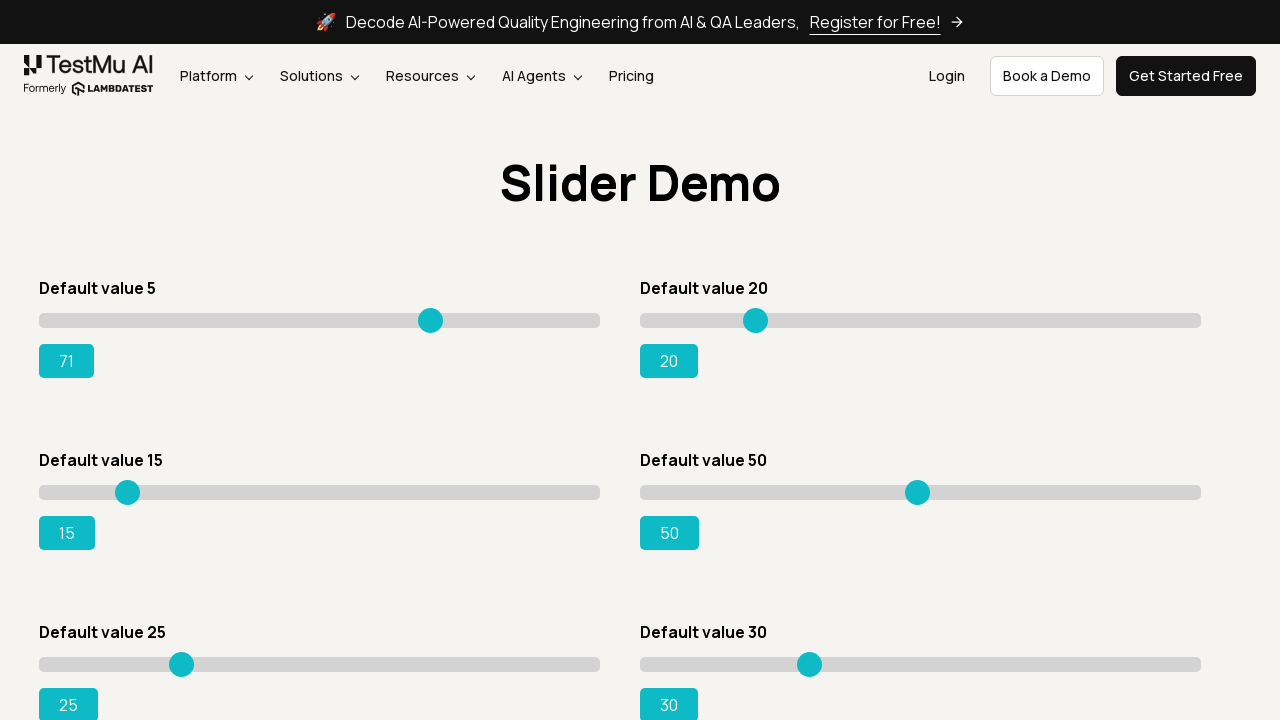

Pressed ArrowRight on slider 1, current value: 72 on input[type='range'] >> nth=0
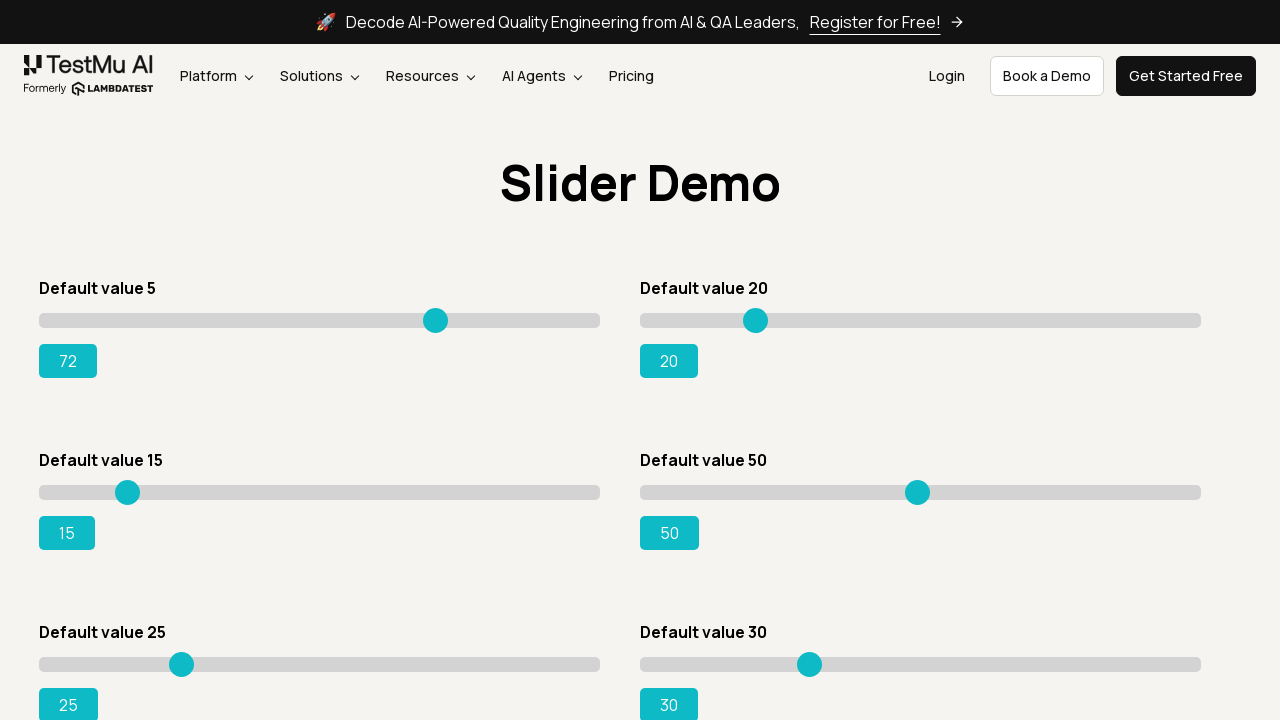

Pressed ArrowRight on slider 1, current value: 73 on input[type='range'] >> nth=0
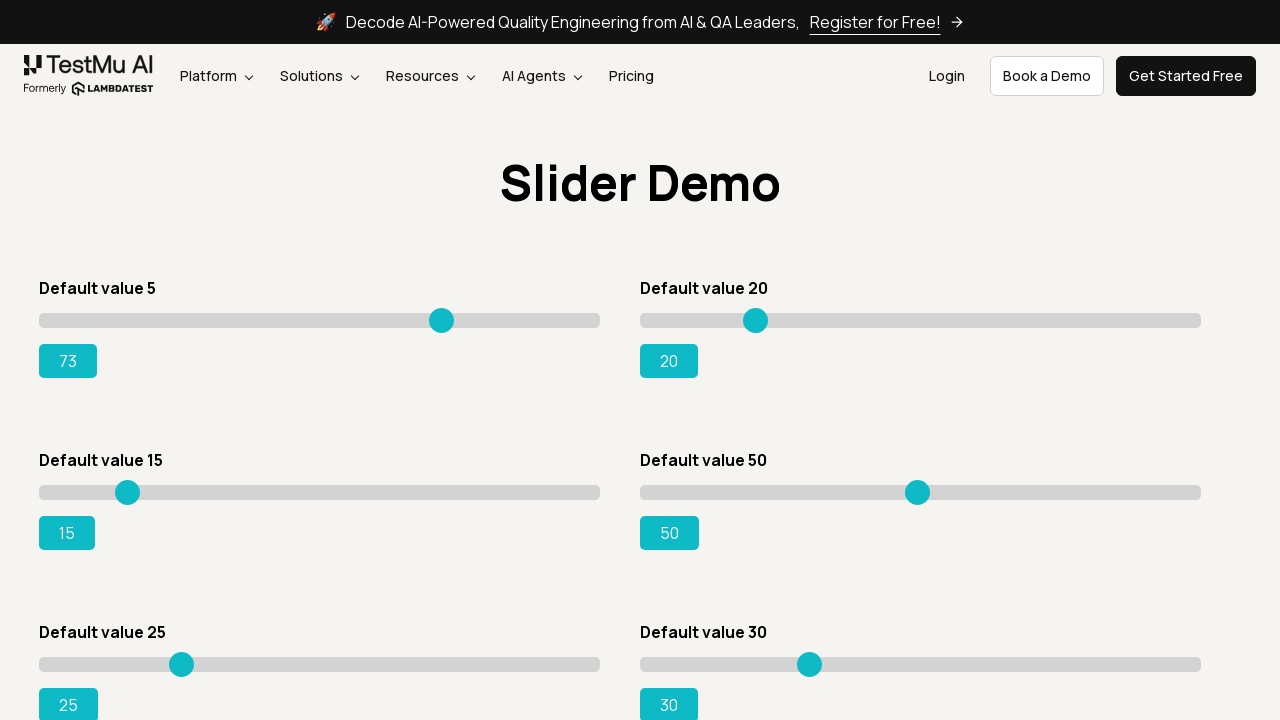

Pressed ArrowRight on slider 1, current value: 74 on input[type='range'] >> nth=0
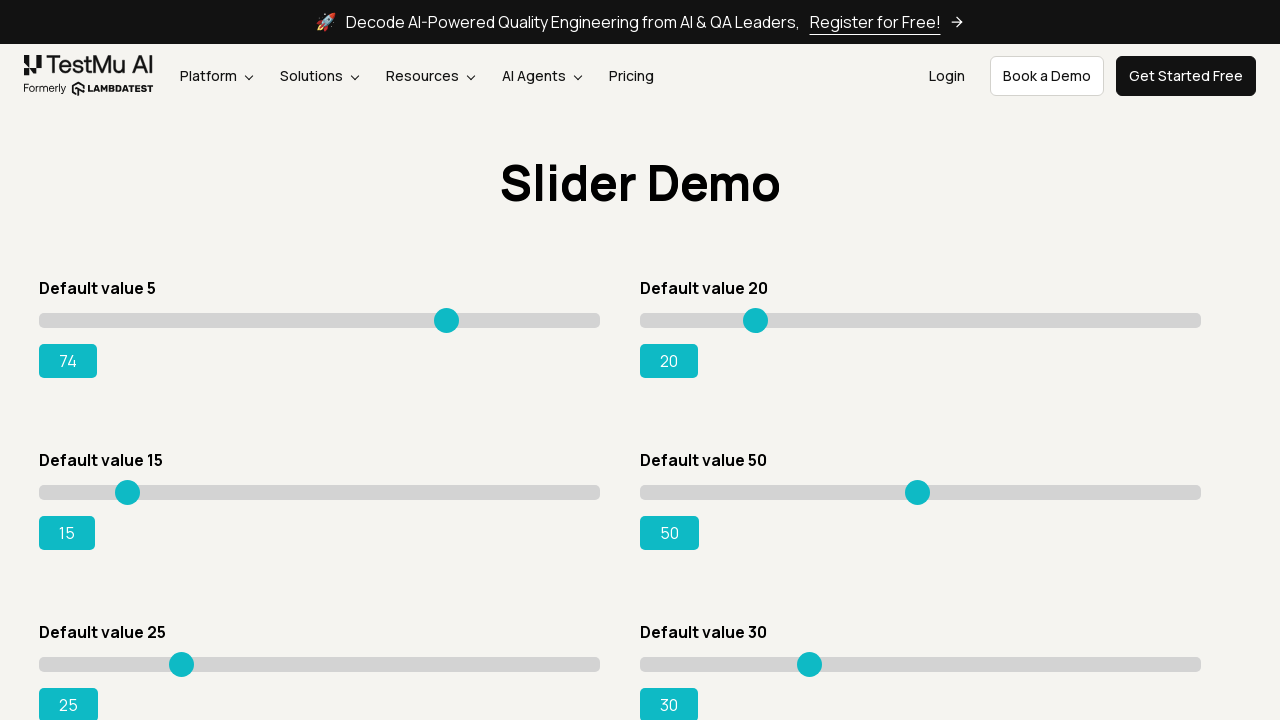

Pressed ArrowRight on slider 1, current value: 75 on input[type='range'] >> nth=0
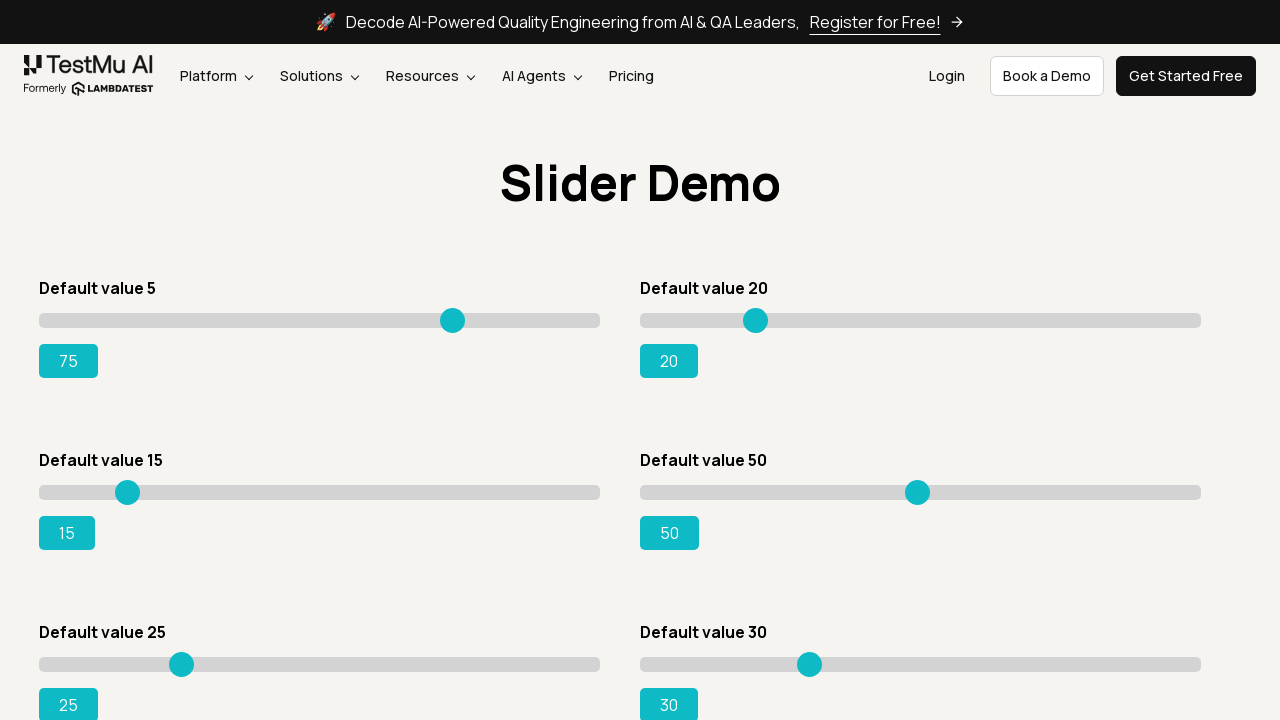

Pressed ArrowRight on slider 1, current value: 76 on input[type='range'] >> nth=0
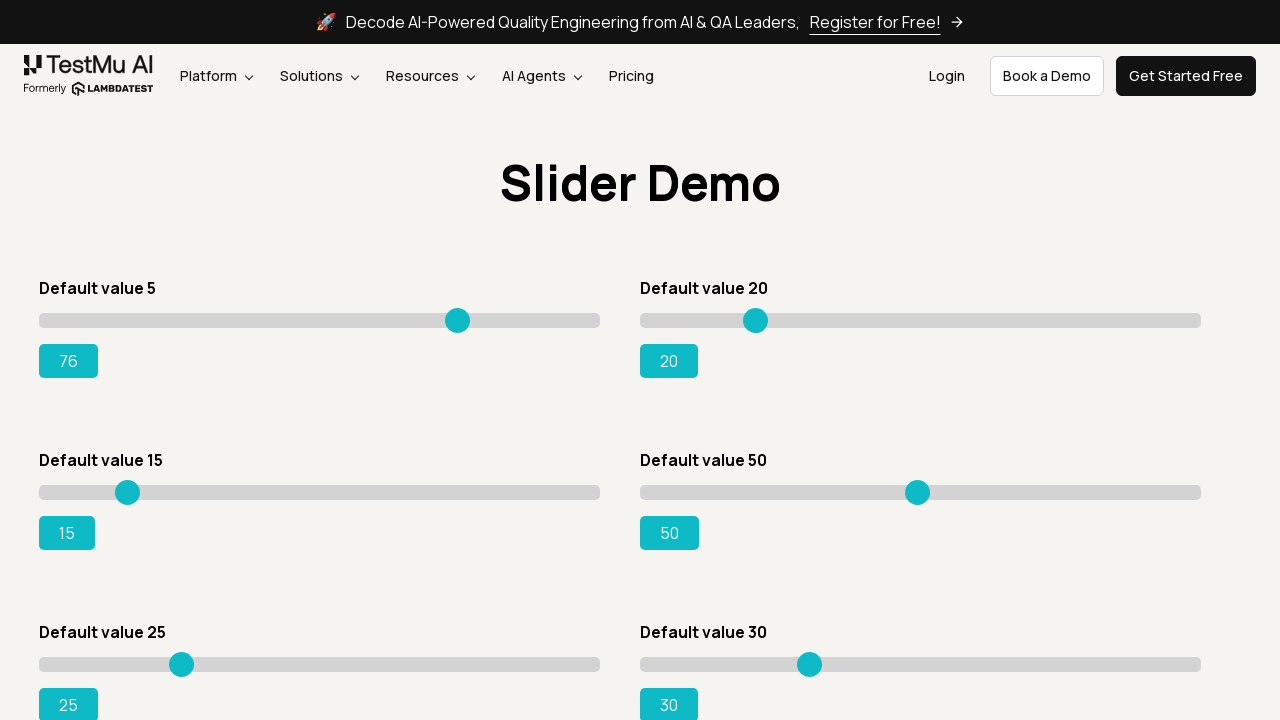

Pressed ArrowRight on slider 1, current value: 77 on input[type='range'] >> nth=0
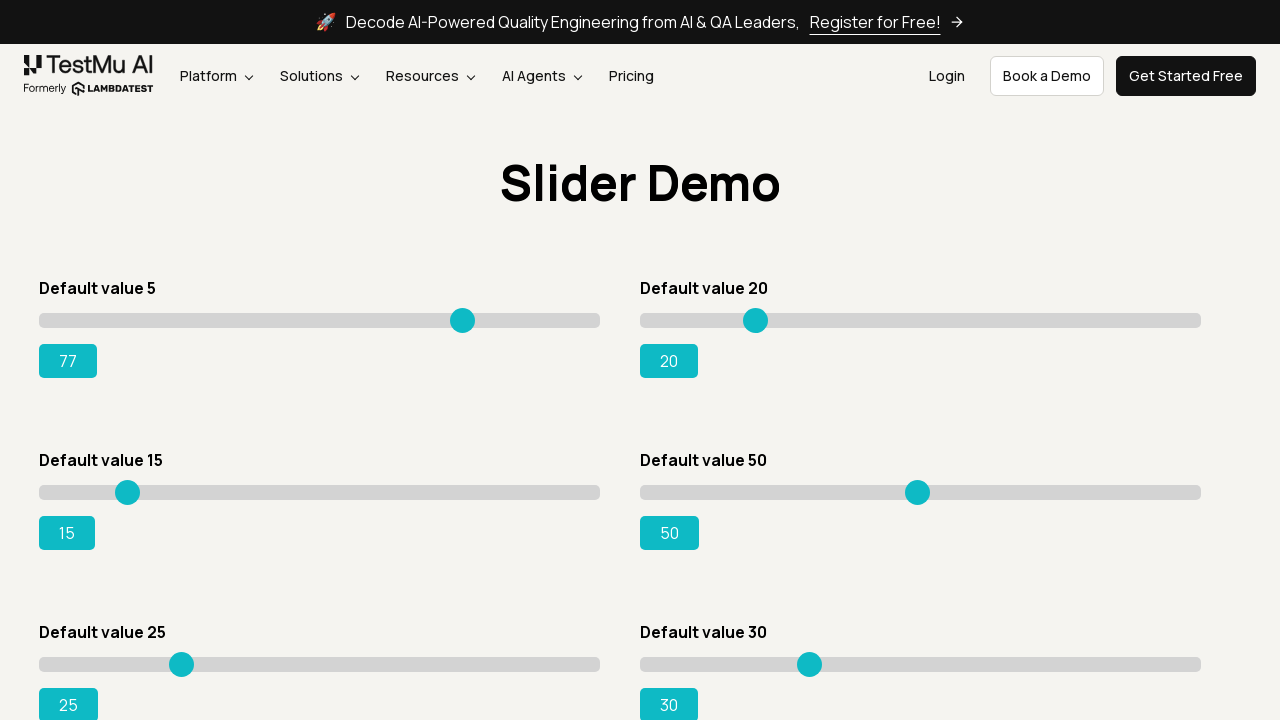

Pressed ArrowRight on slider 1, current value: 78 on input[type='range'] >> nth=0
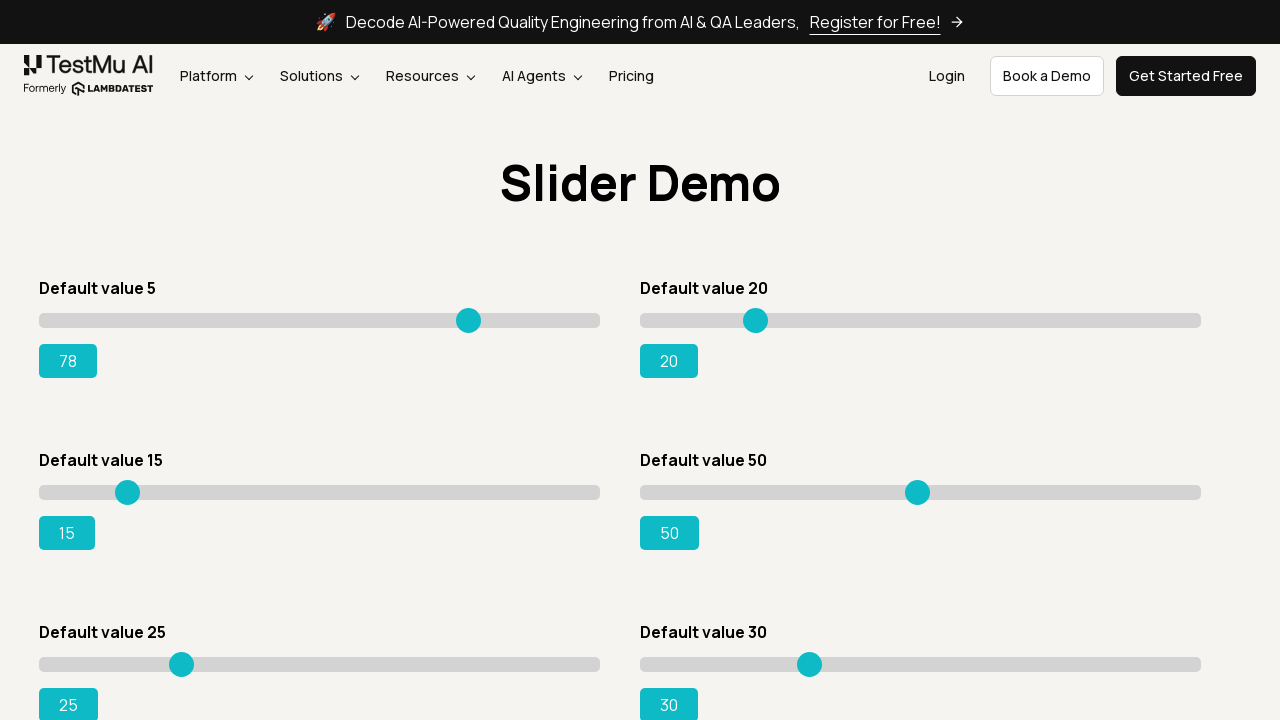

Pressed ArrowRight on slider 1, current value: 79 on input[type='range'] >> nth=0
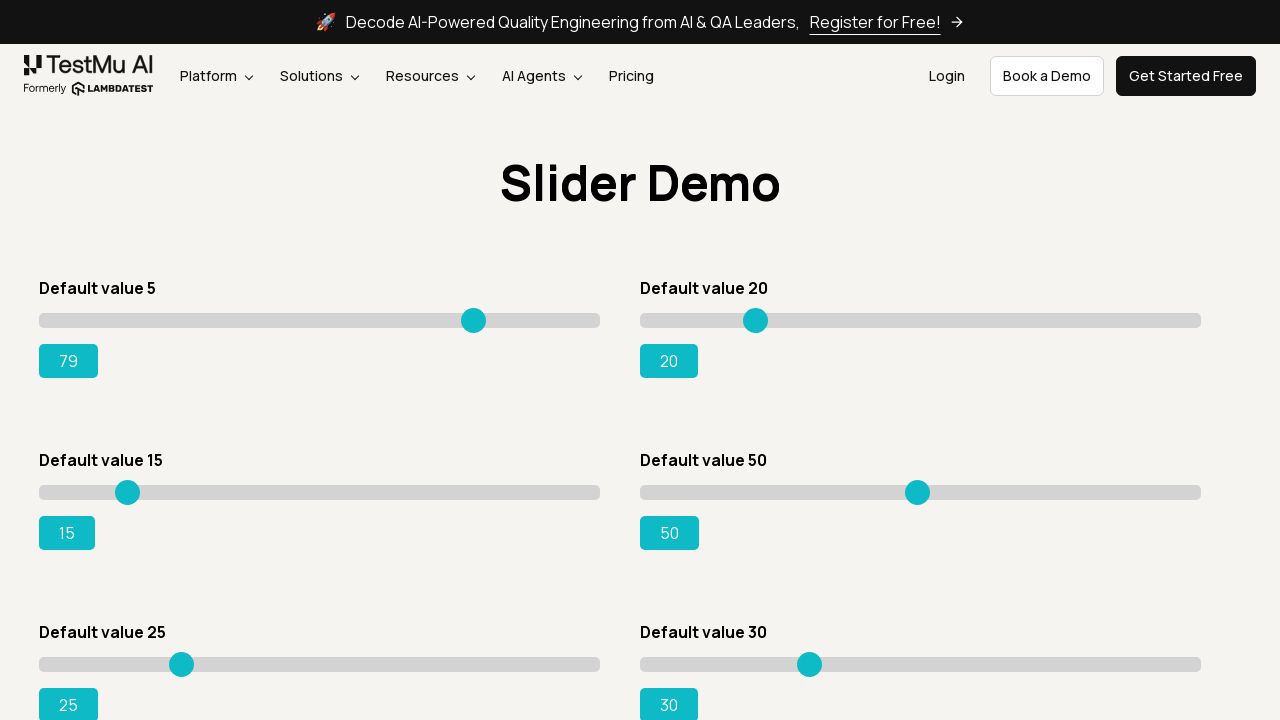

Pressed ArrowRight on slider 1, current value: 80 on input[type='range'] >> nth=0
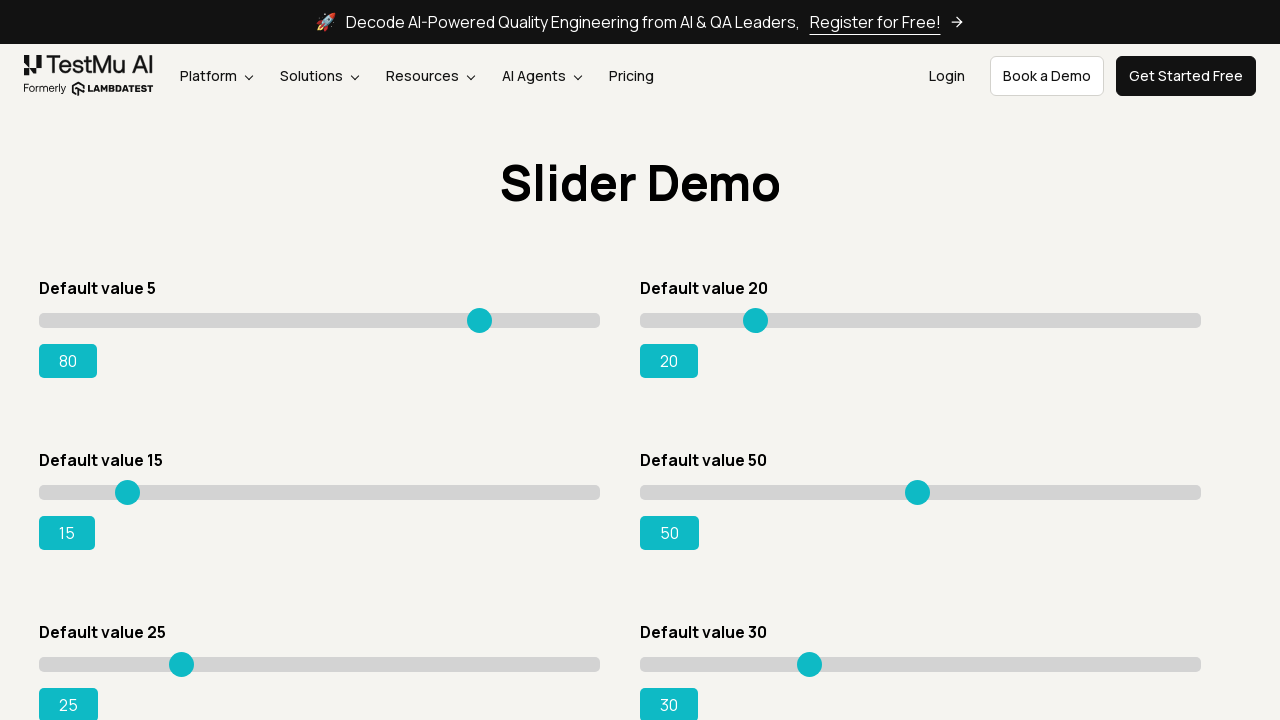

Pressed ArrowRight on slider 1, current value: 81 on input[type='range'] >> nth=0
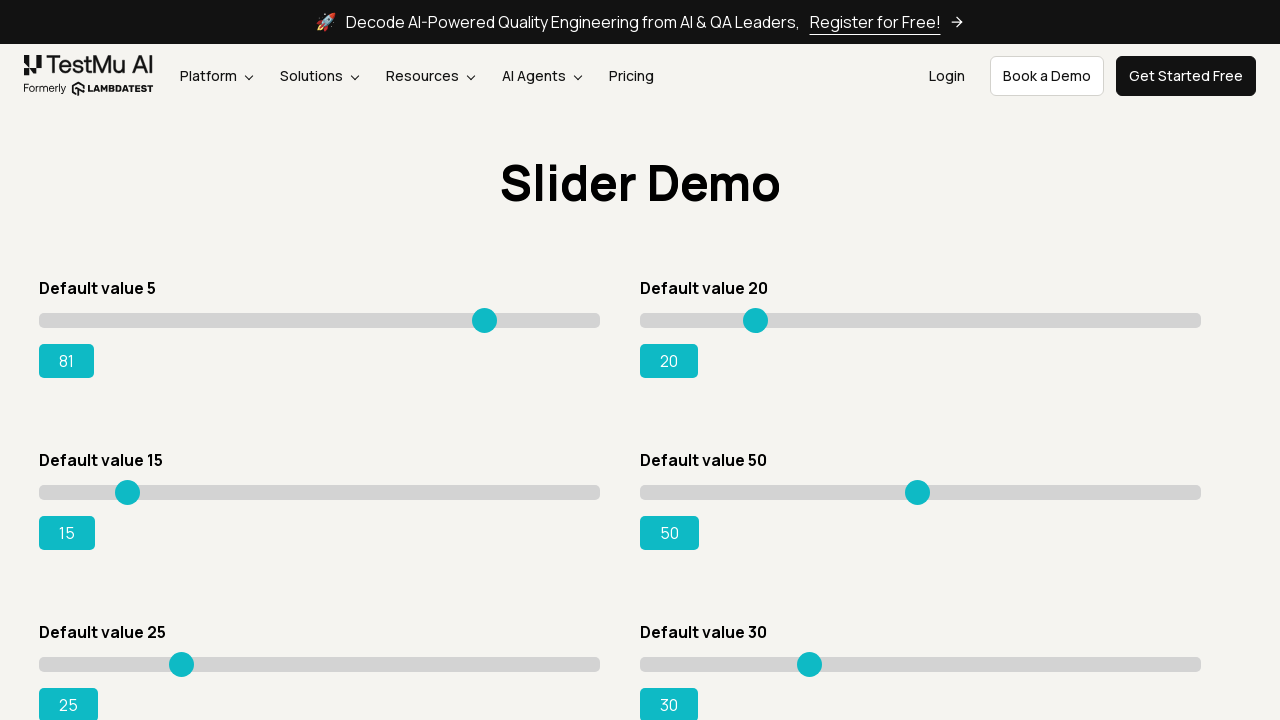

Pressed ArrowRight on slider 1, current value: 82 on input[type='range'] >> nth=0
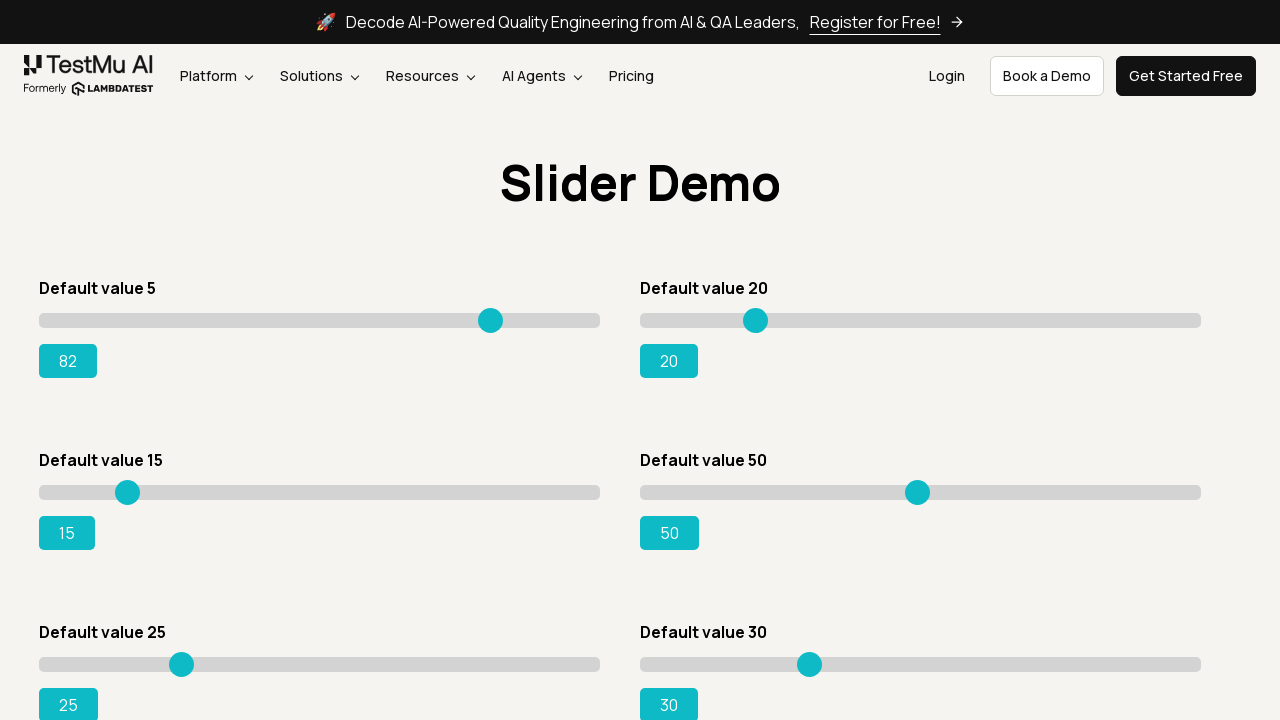

Pressed ArrowRight on slider 1, current value: 83 on input[type='range'] >> nth=0
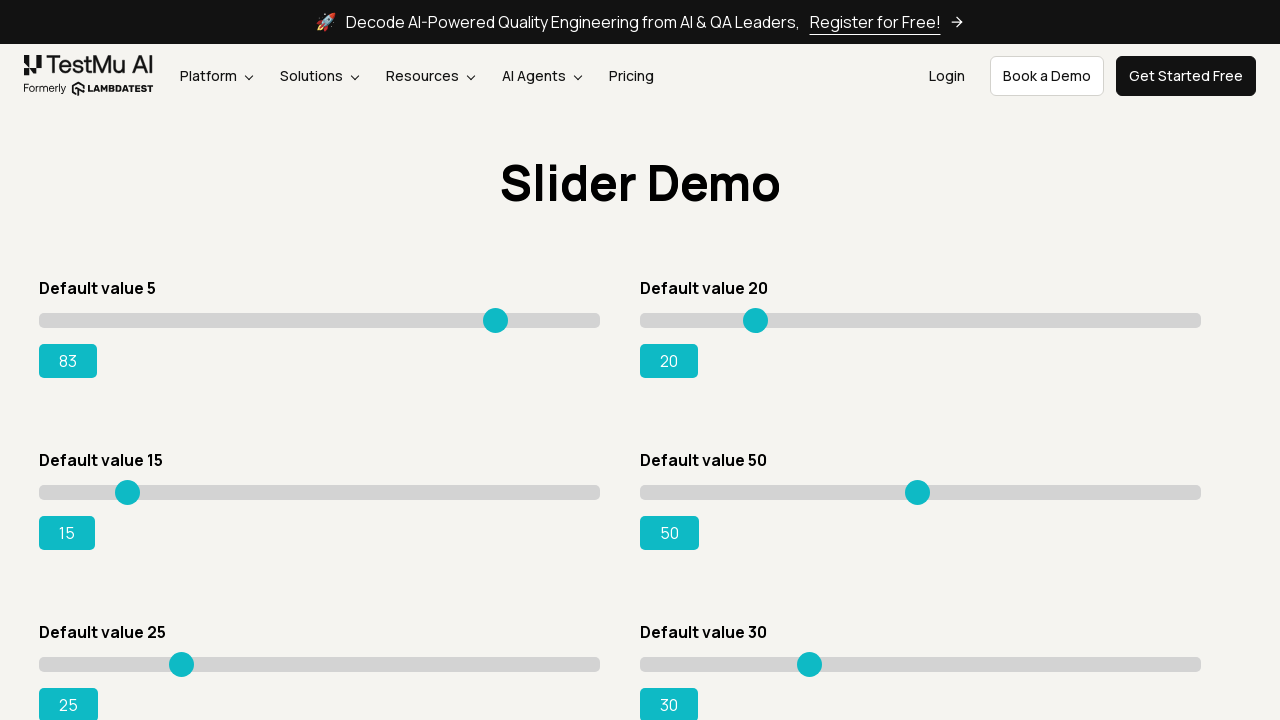

Pressed ArrowRight on slider 1, current value: 84 on input[type='range'] >> nth=0
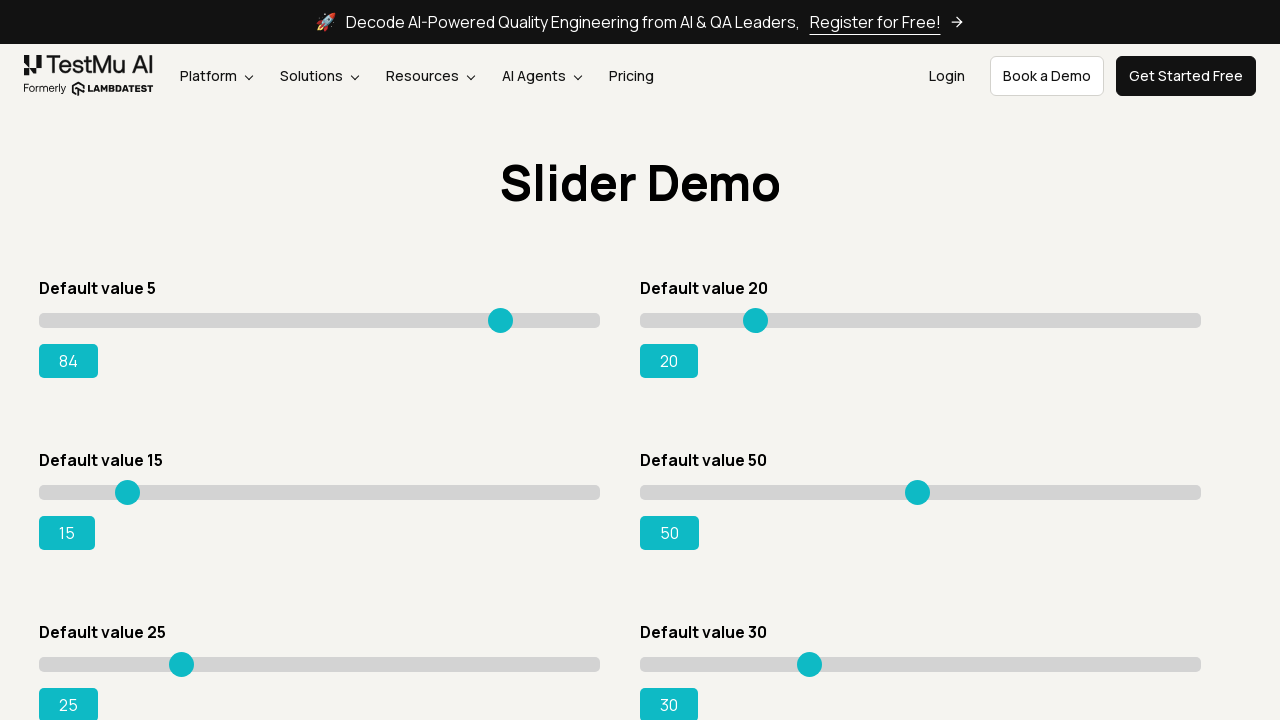

Pressed ArrowRight on slider 1, current value: 85 on input[type='range'] >> nth=0
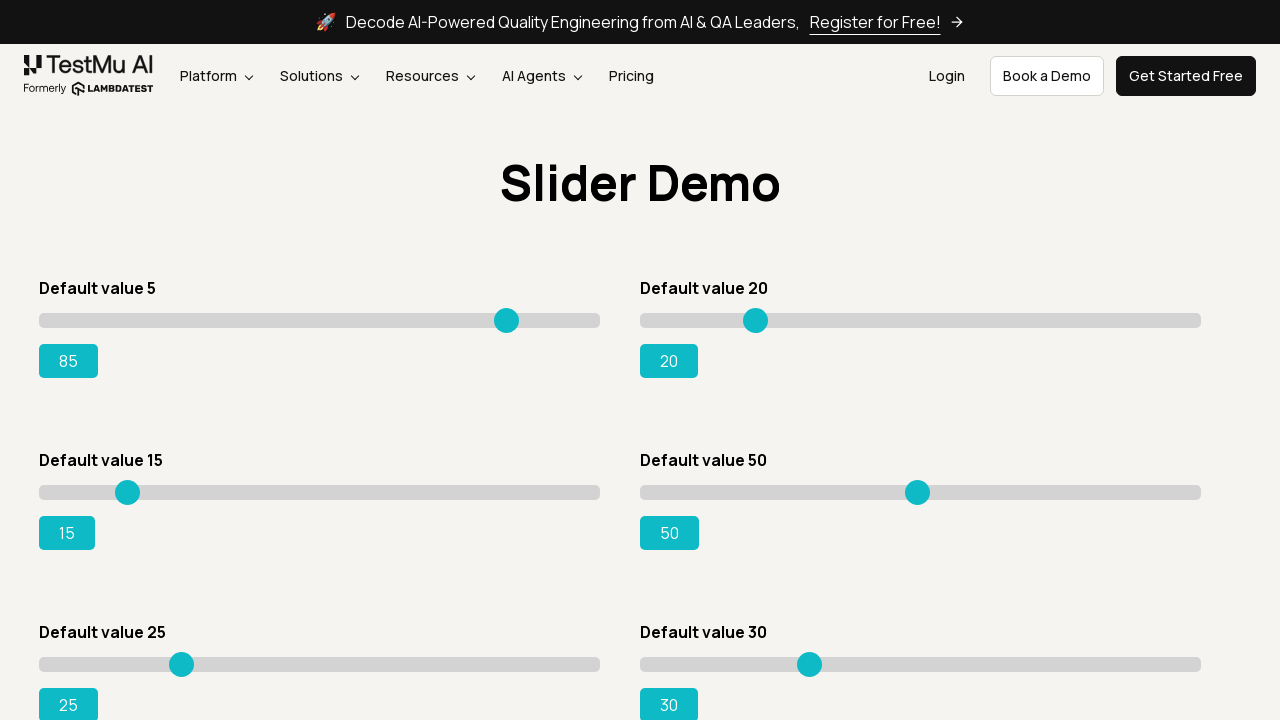

Slider 1 adjusted to value 85
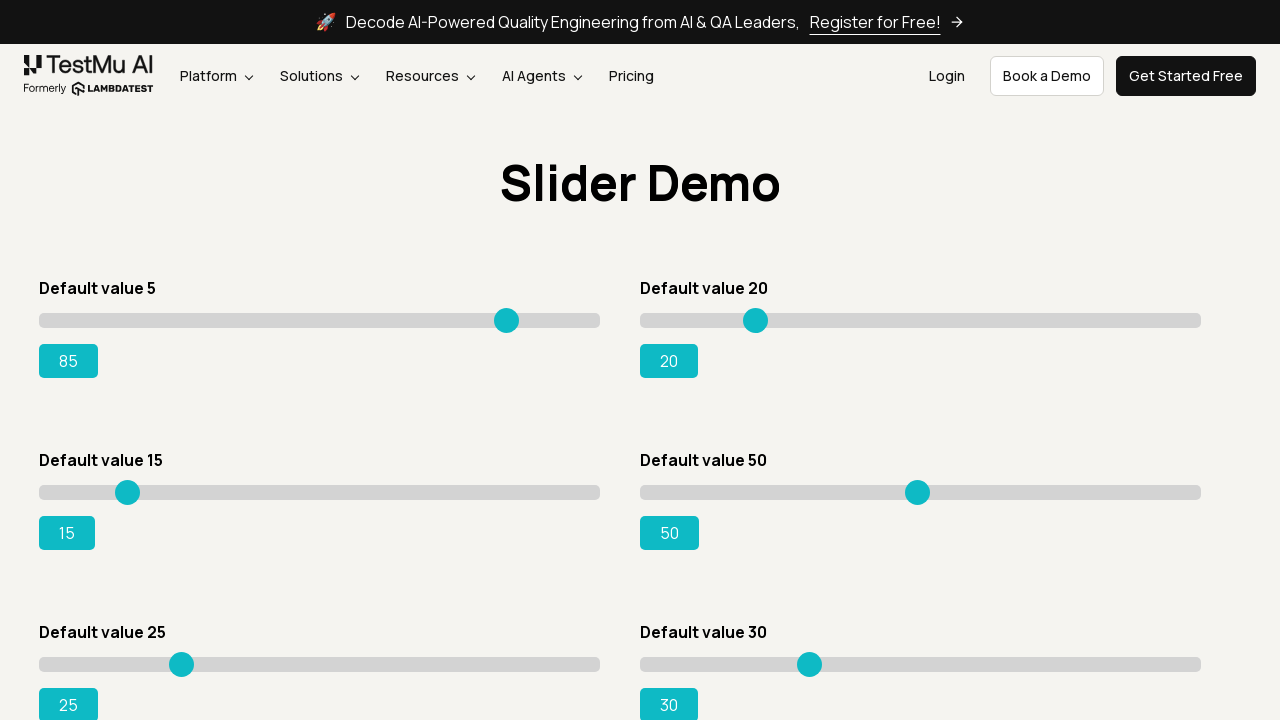

Pressed ArrowRight on slider 2, current value: 21 on input[type='range'] >> nth=1
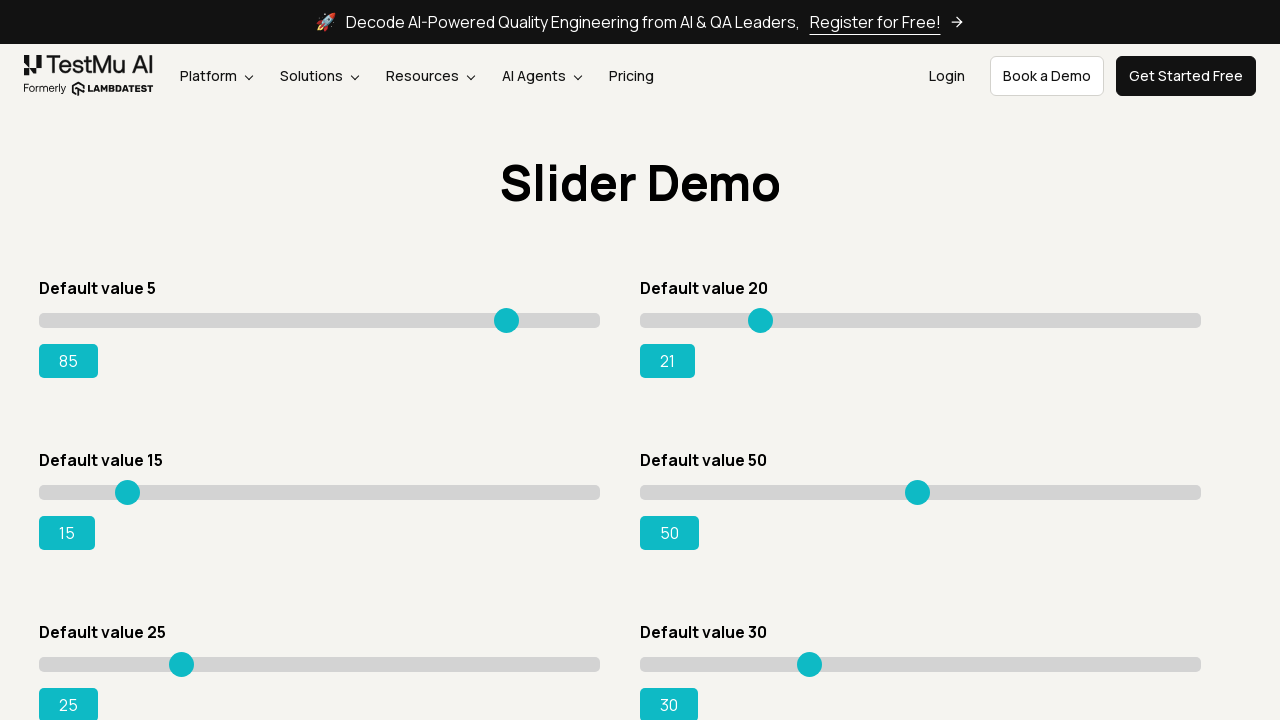

Pressed ArrowRight on slider 2, current value: 22 on input[type='range'] >> nth=1
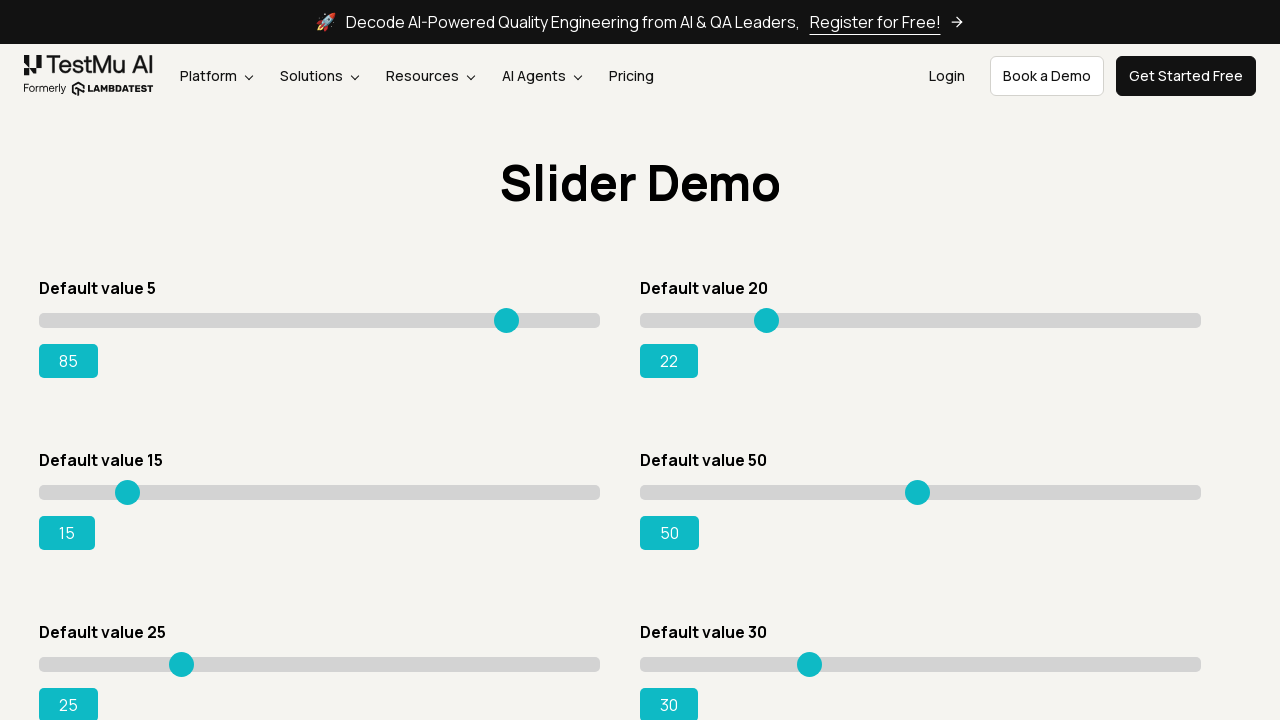

Pressed ArrowRight on slider 2, current value: 23 on input[type='range'] >> nth=1
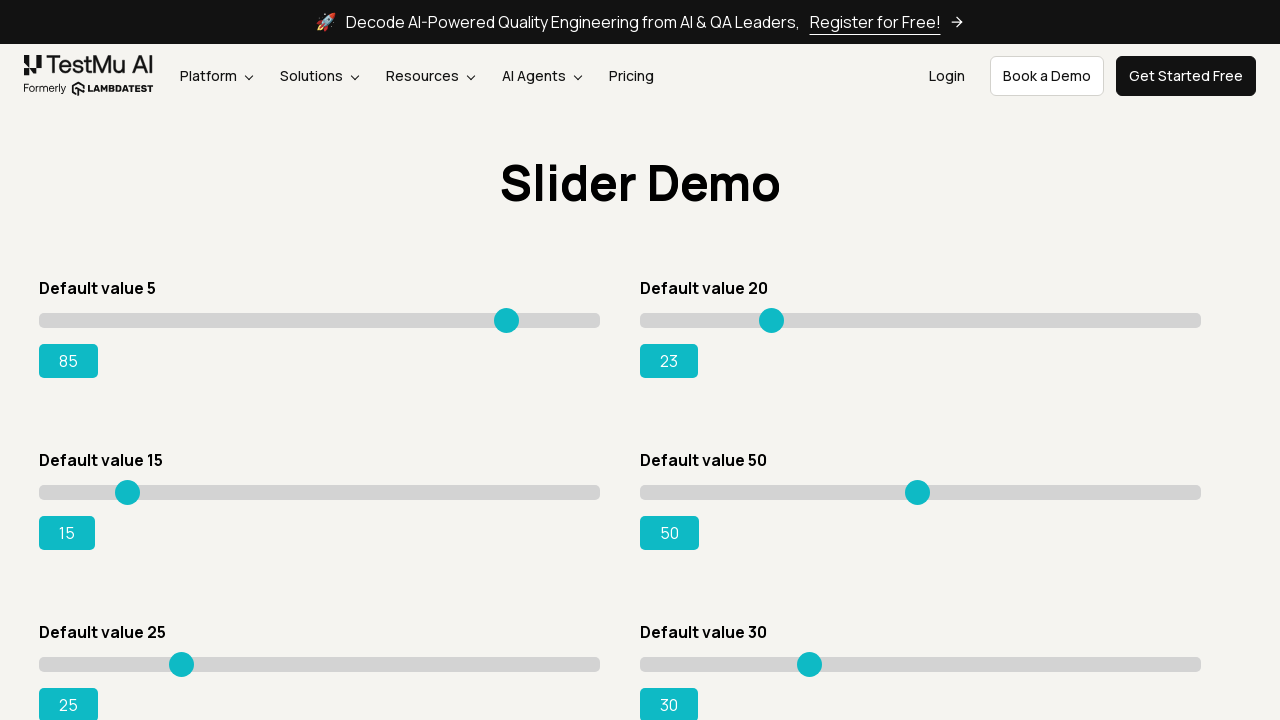

Pressed ArrowRight on slider 2, current value: 24 on input[type='range'] >> nth=1
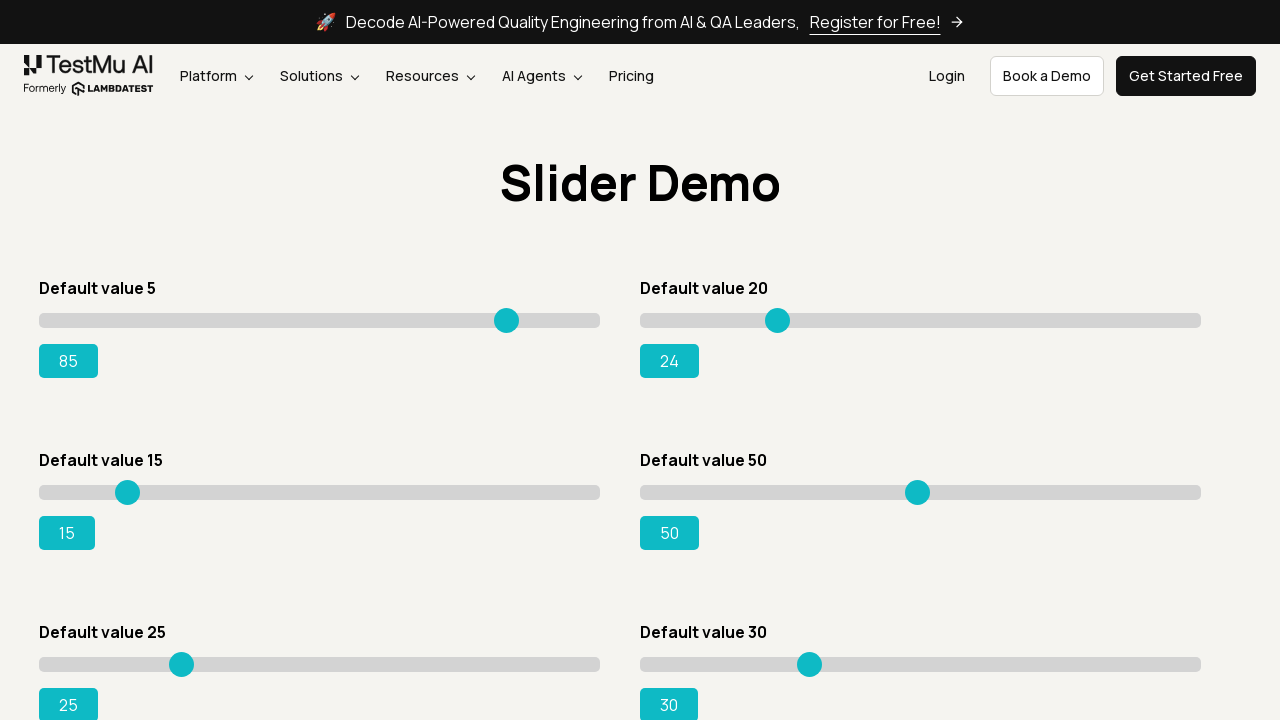

Pressed ArrowRight on slider 2, current value: 25 on input[type='range'] >> nth=1
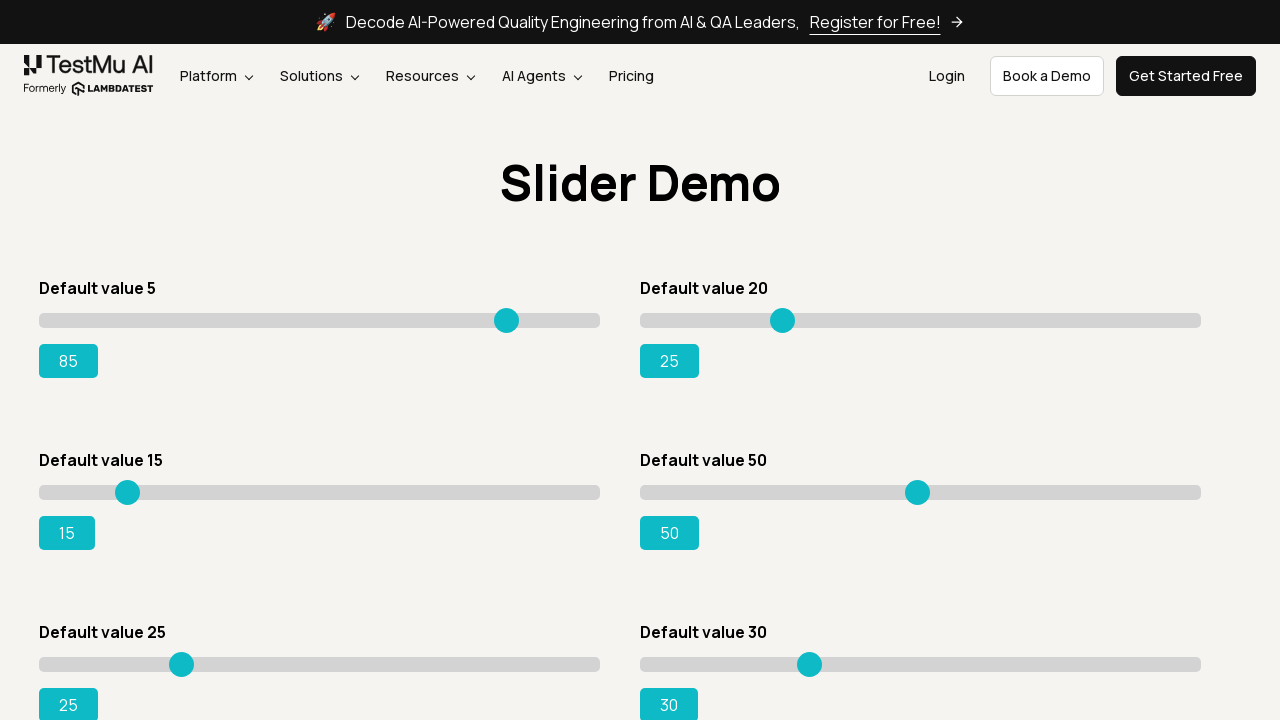

Pressed ArrowRight on slider 2, current value: 26 on input[type='range'] >> nth=1
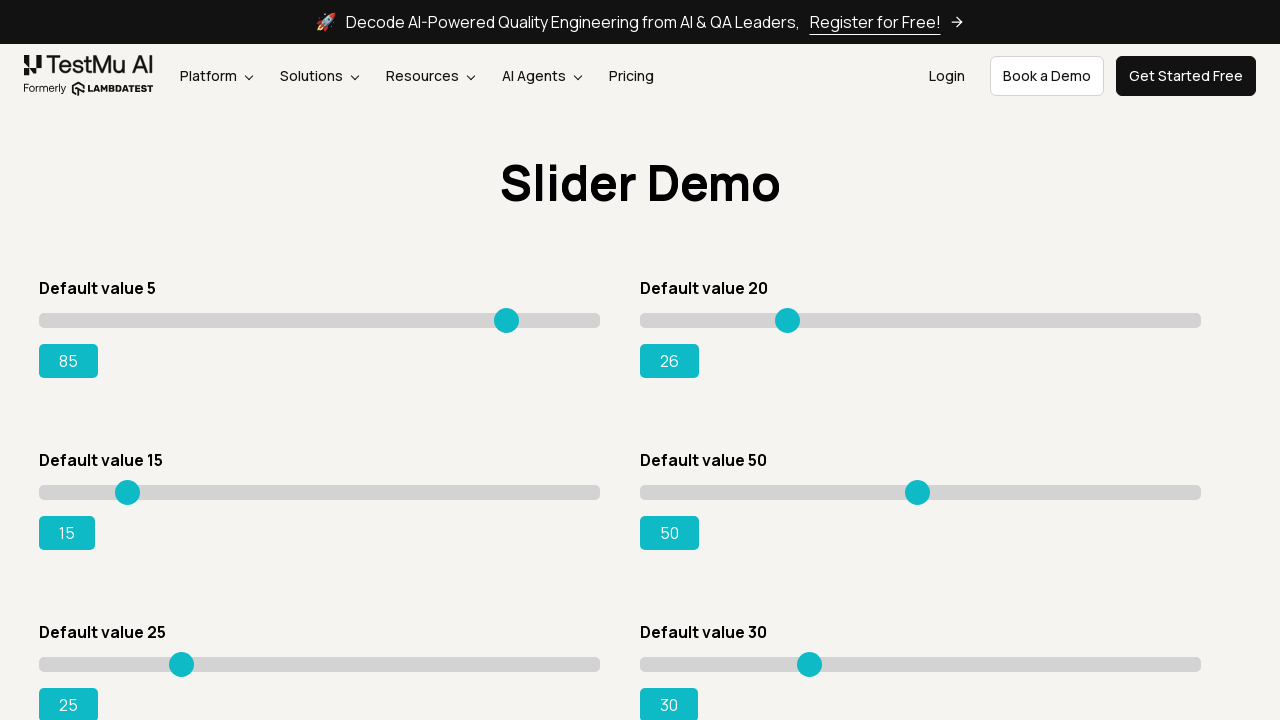

Pressed ArrowRight on slider 2, current value: 27 on input[type='range'] >> nth=1
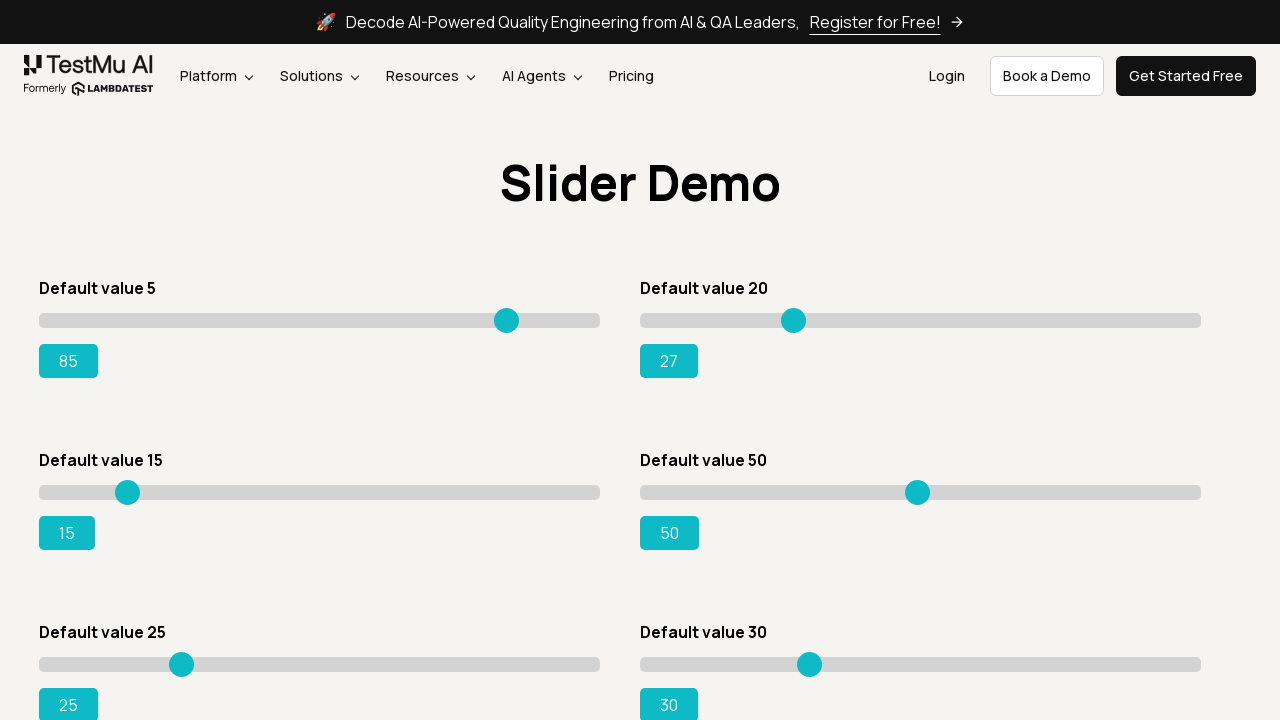

Pressed ArrowRight on slider 2, current value: 28 on input[type='range'] >> nth=1
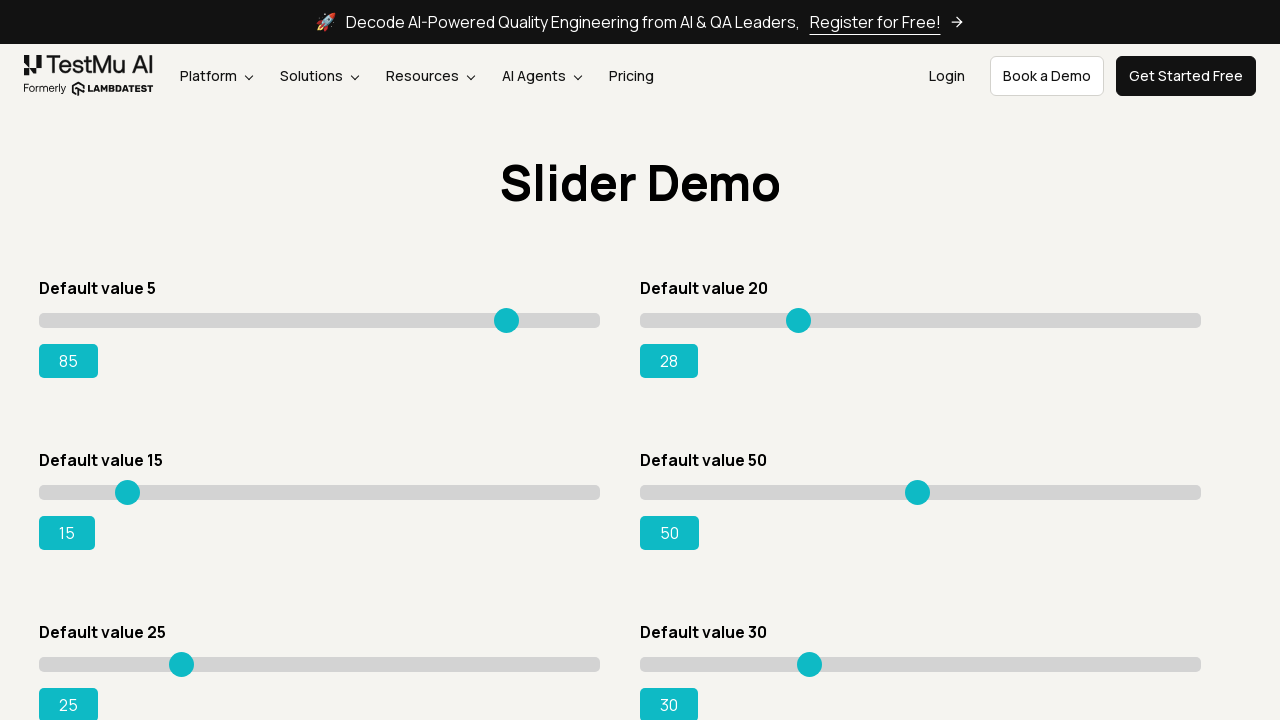

Pressed ArrowRight on slider 2, current value: 29 on input[type='range'] >> nth=1
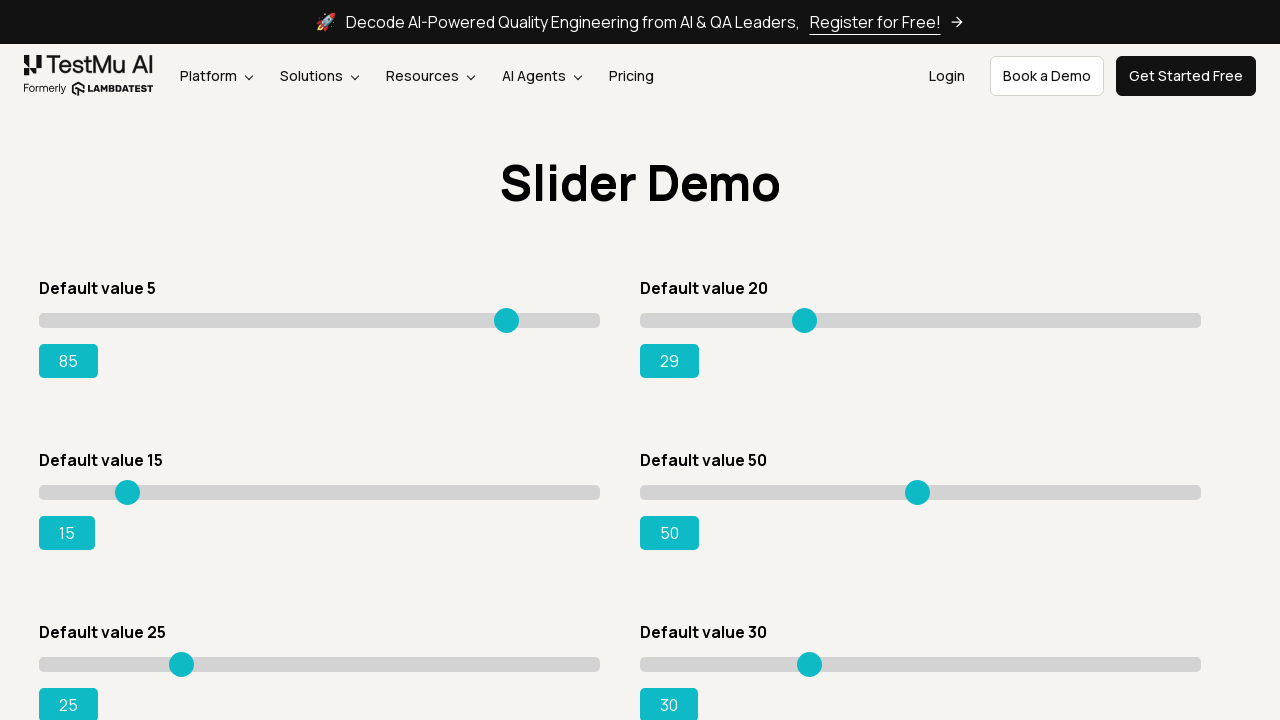

Pressed ArrowRight on slider 2, current value: 30 on input[type='range'] >> nth=1
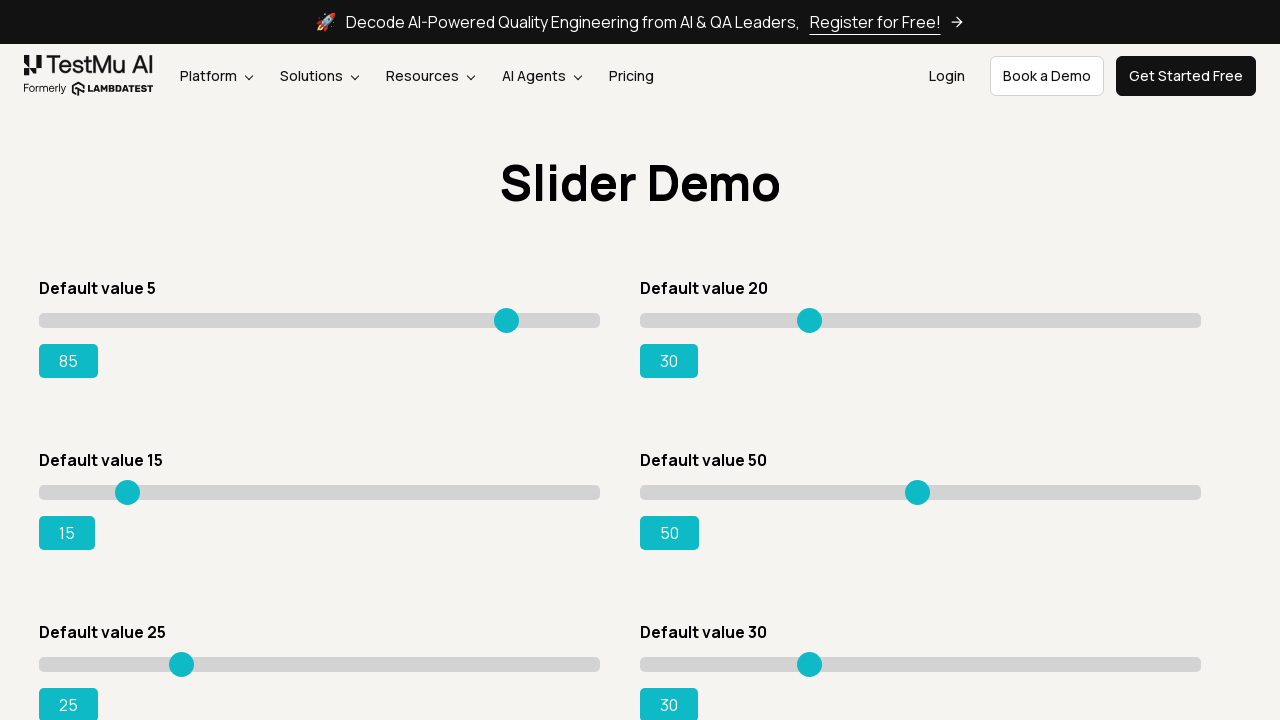

Pressed ArrowRight on slider 2, current value: 31 on input[type='range'] >> nth=1
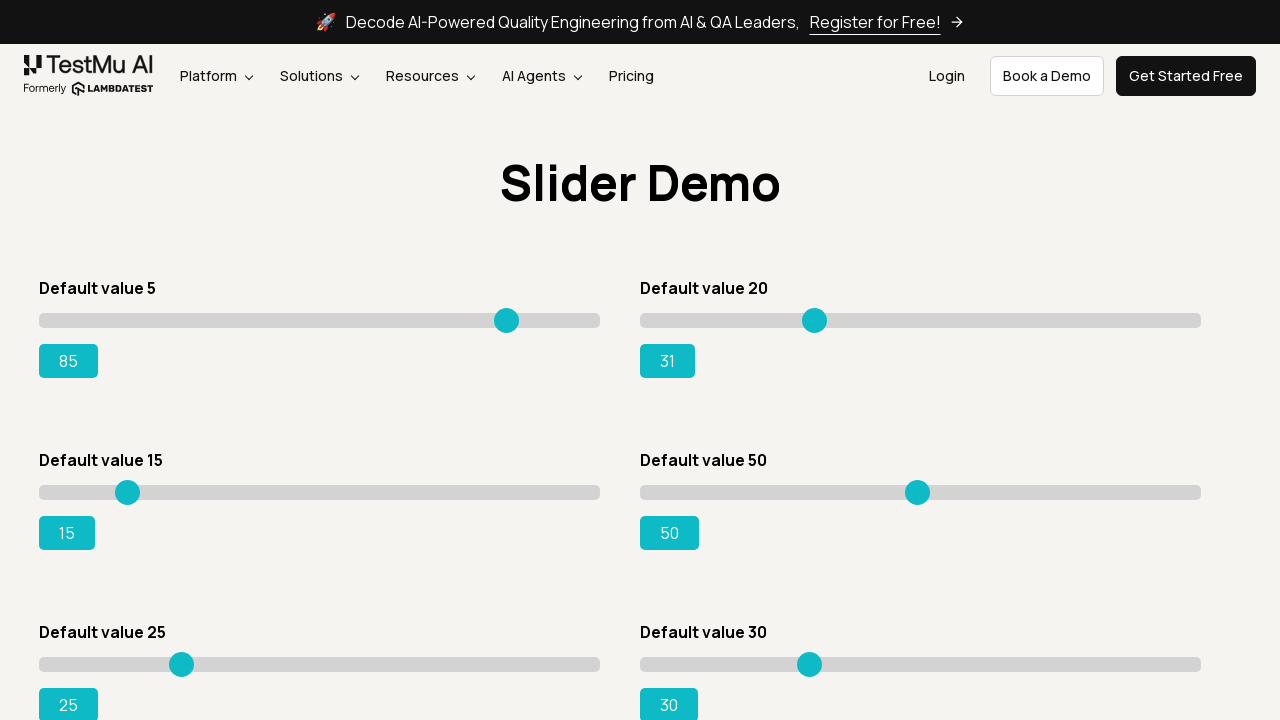

Pressed ArrowRight on slider 2, current value: 32 on input[type='range'] >> nth=1
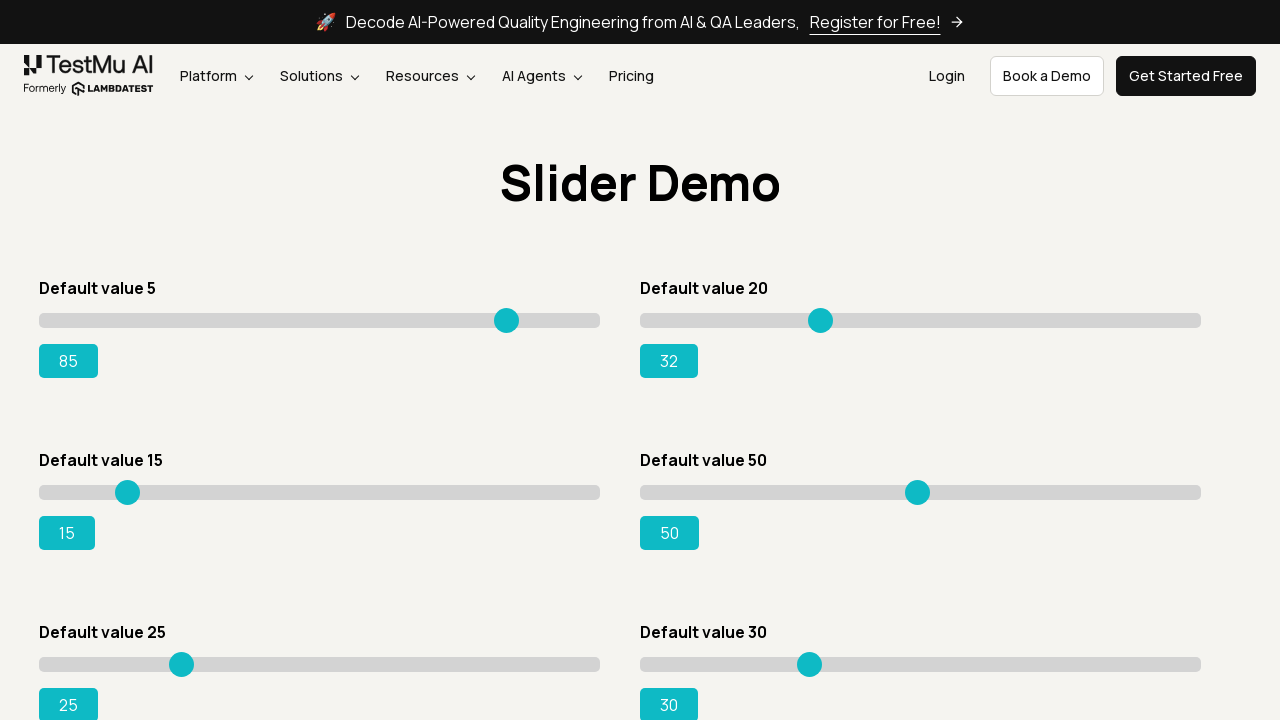

Pressed ArrowRight on slider 2, current value: 33 on input[type='range'] >> nth=1
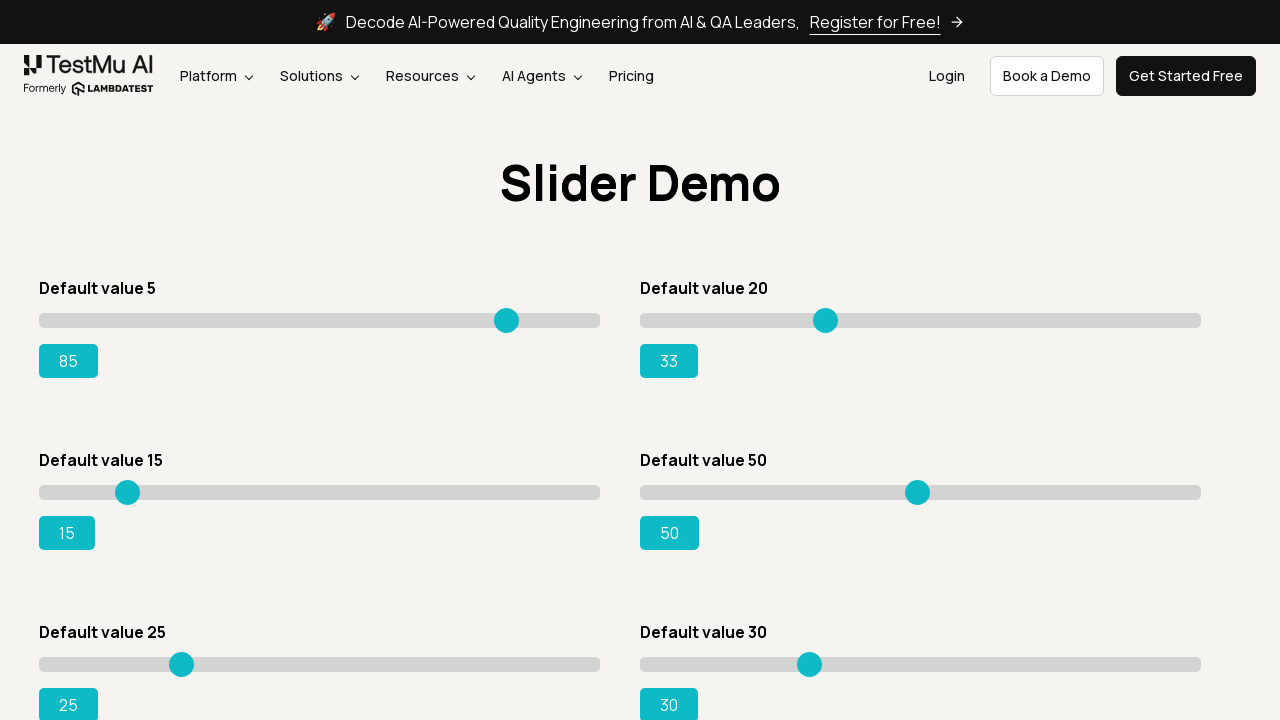

Pressed ArrowRight on slider 2, current value: 34 on input[type='range'] >> nth=1
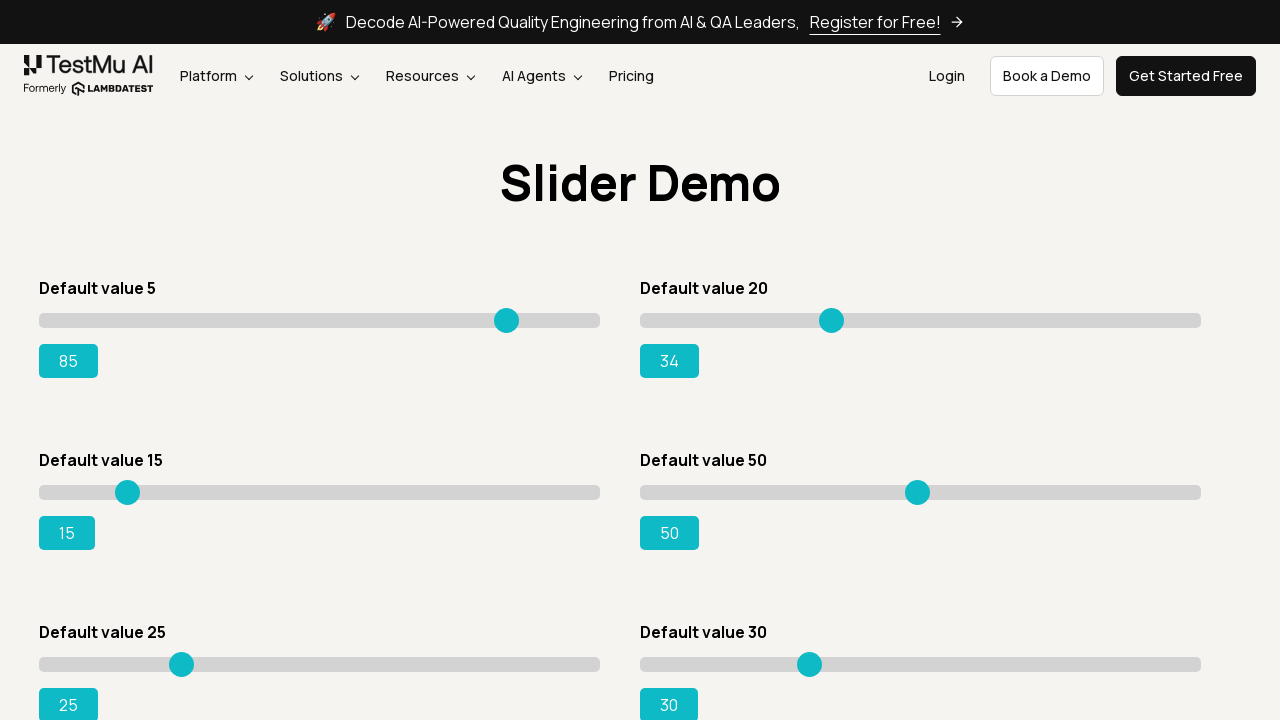

Pressed ArrowRight on slider 2, current value: 35 on input[type='range'] >> nth=1
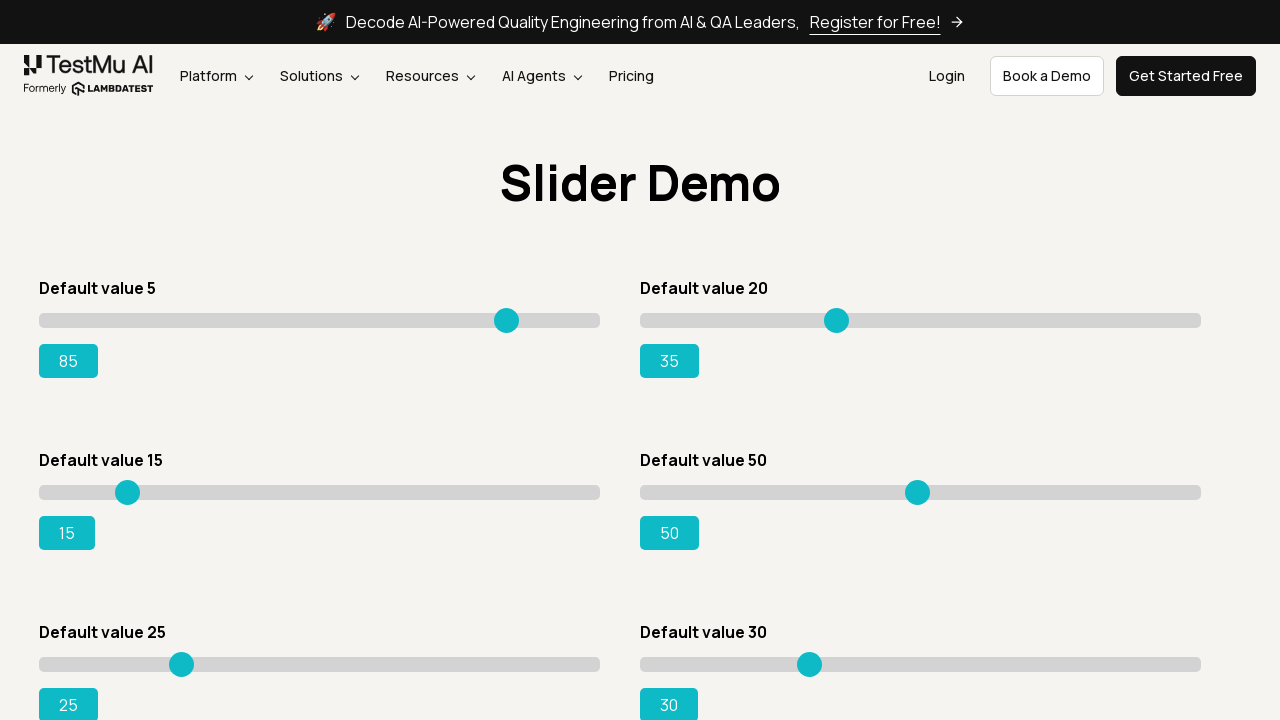

Pressed ArrowRight on slider 2, current value: 36 on input[type='range'] >> nth=1
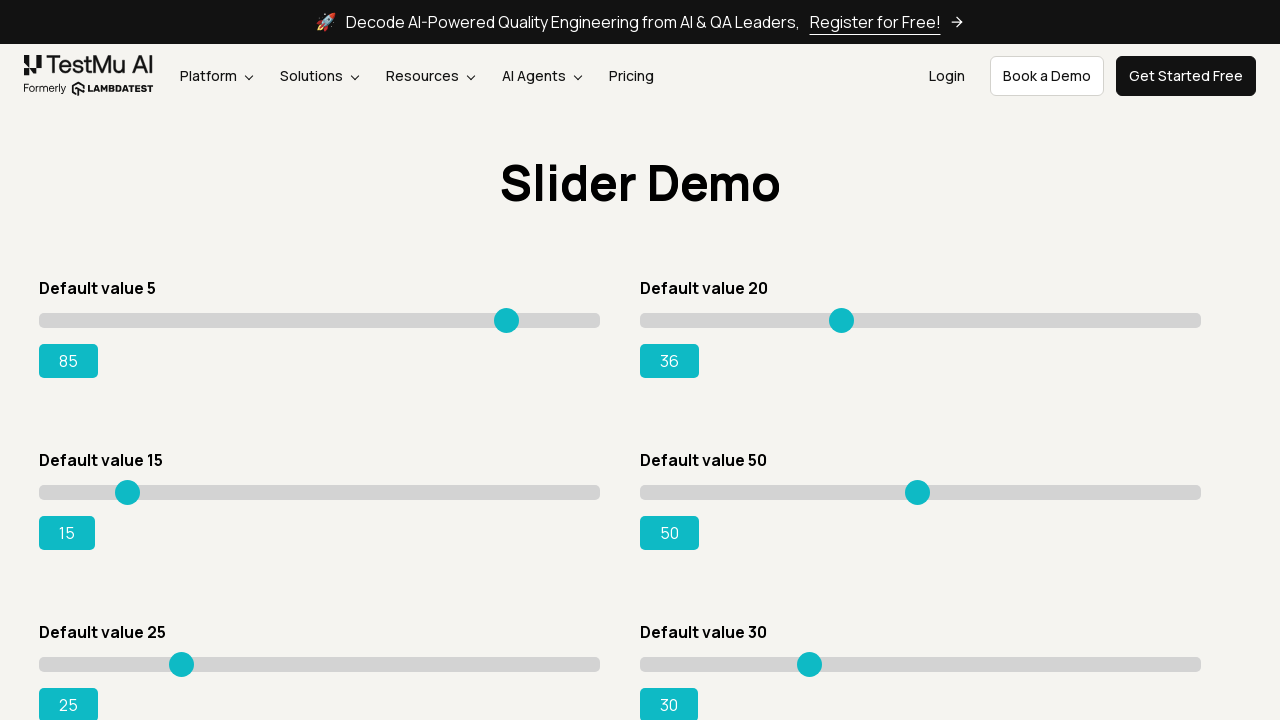

Pressed ArrowRight on slider 2, current value: 37 on input[type='range'] >> nth=1
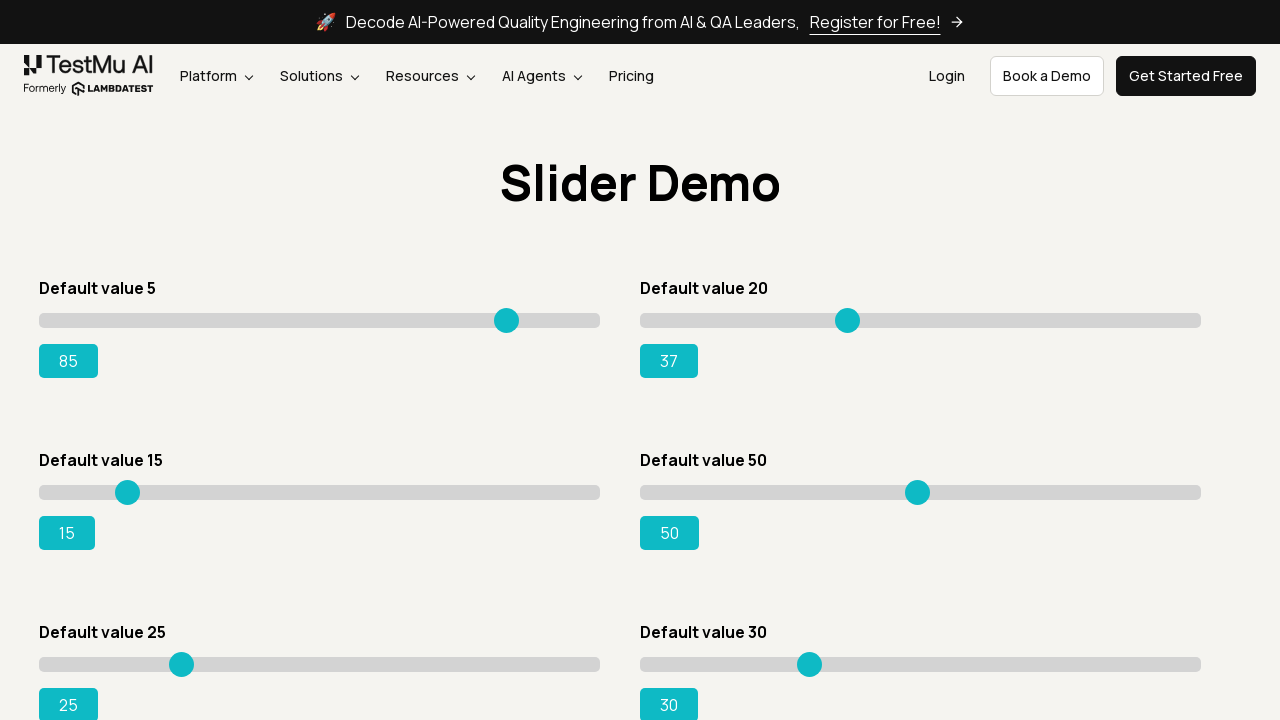

Pressed ArrowRight on slider 2, current value: 38 on input[type='range'] >> nth=1
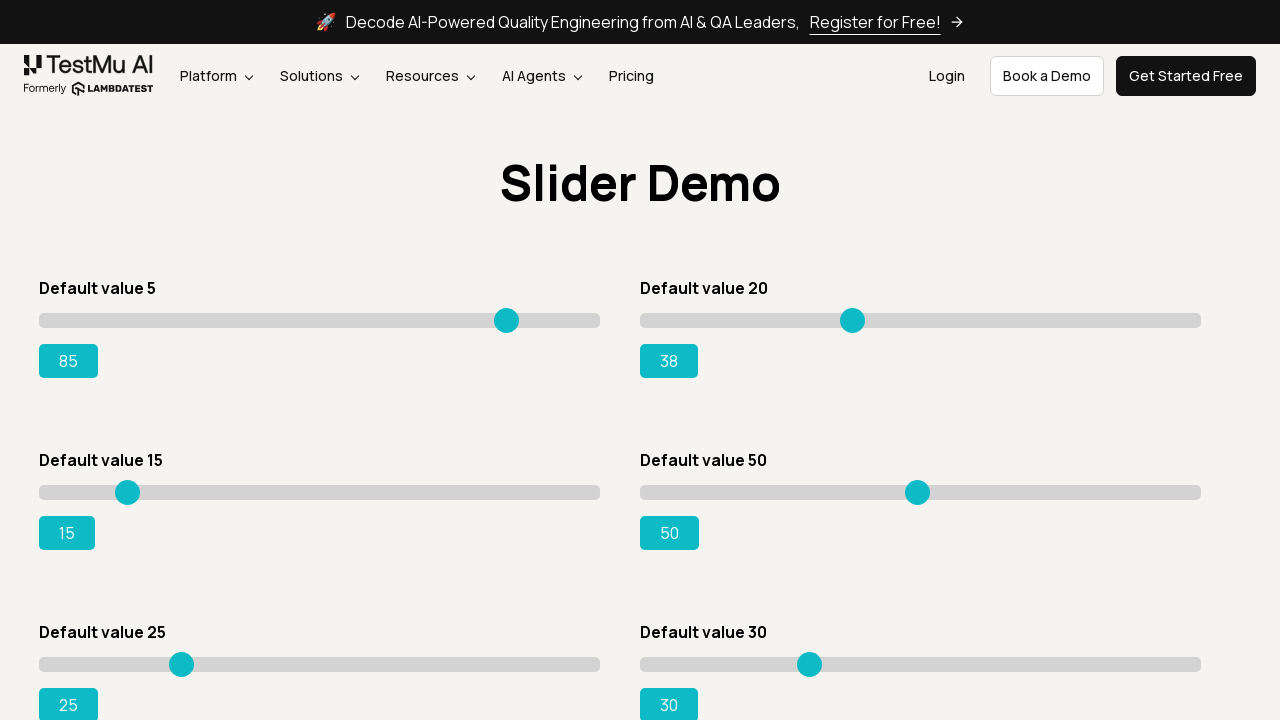

Pressed ArrowRight on slider 2, current value: 39 on input[type='range'] >> nth=1
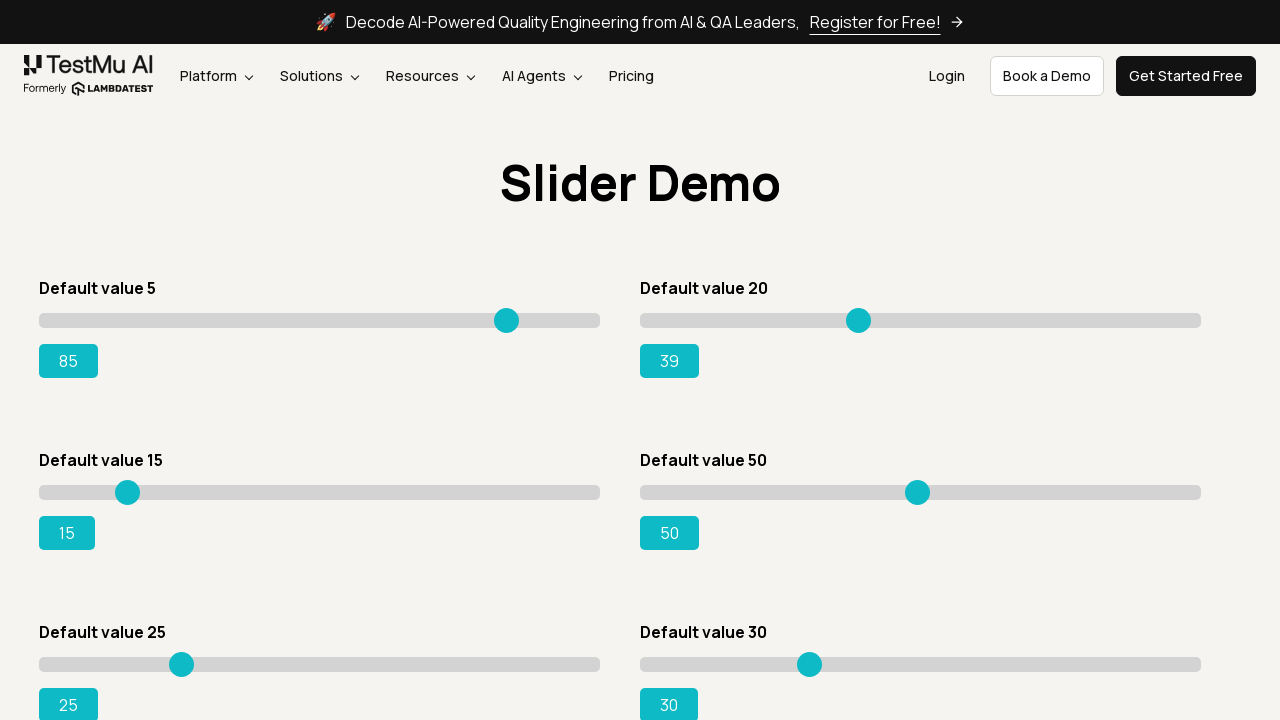

Pressed ArrowRight on slider 2, current value: 40 on input[type='range'] >> nth=1
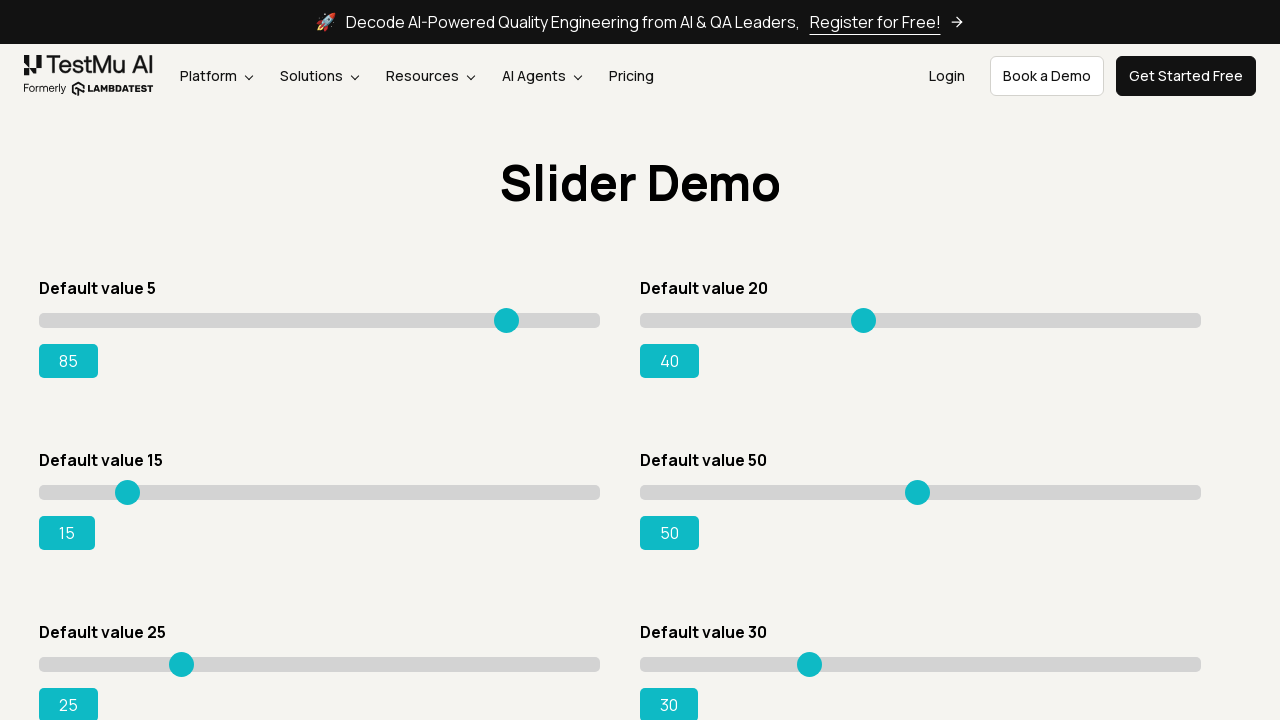

Pressed ArrowRight on slider 2, current value: 41 on input[type='range'] >> nth=1
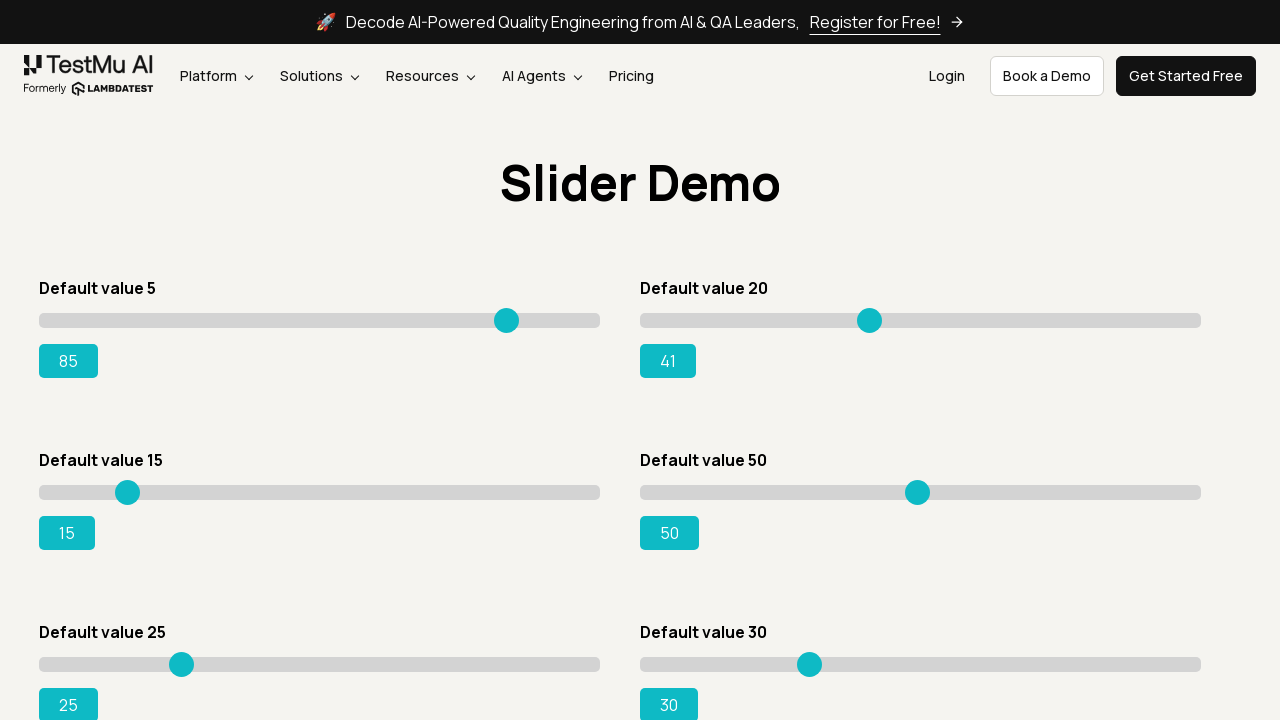

Pressed ArrowRight on slider 2, current value: 42 on input[type='range'] >> nth=1
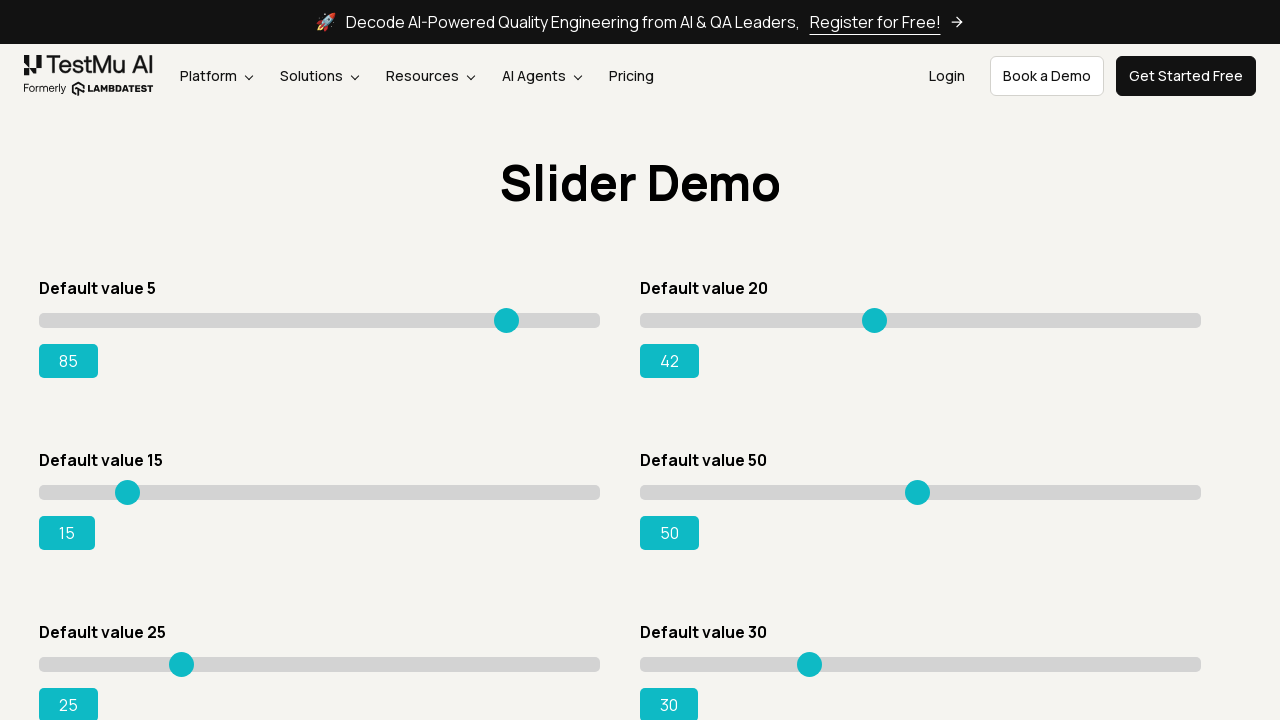

Pressed ArrowRight on slider 2, current value: 43 on input[type='range'] >> nth=1
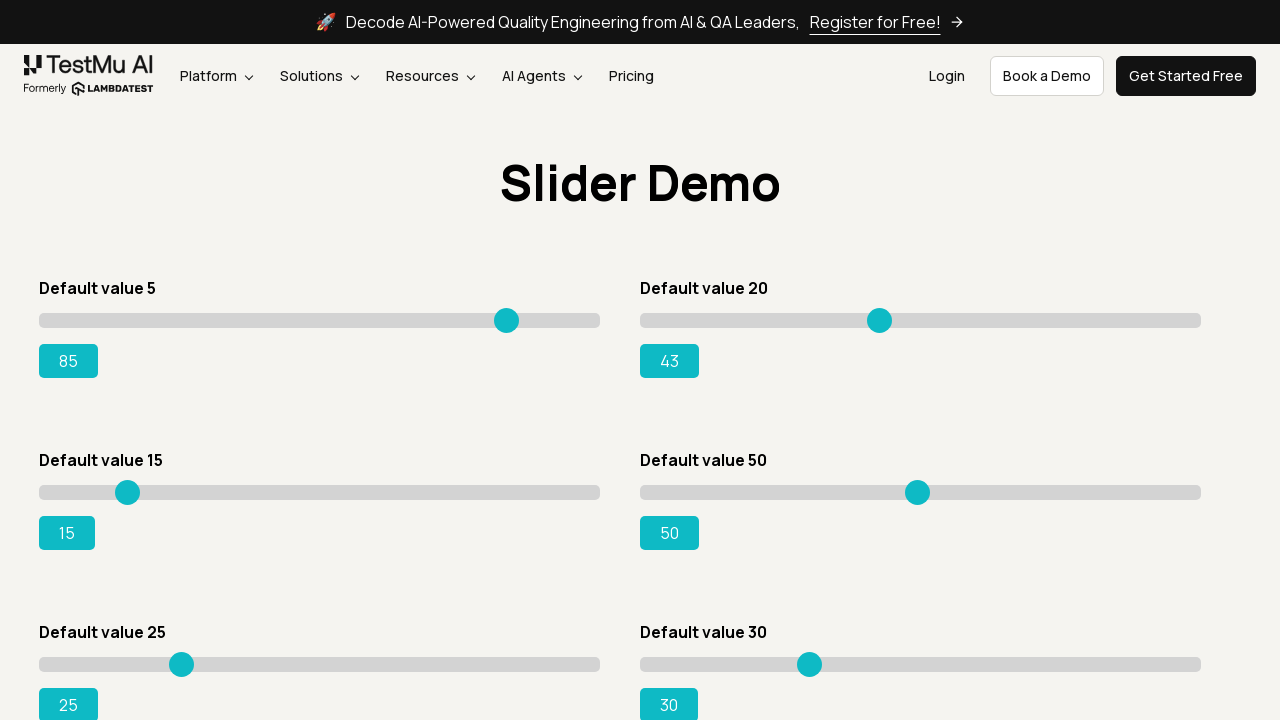

Pressed ArrowRight on slider 2, current value: 44 on input[type='range'] >> nth=1
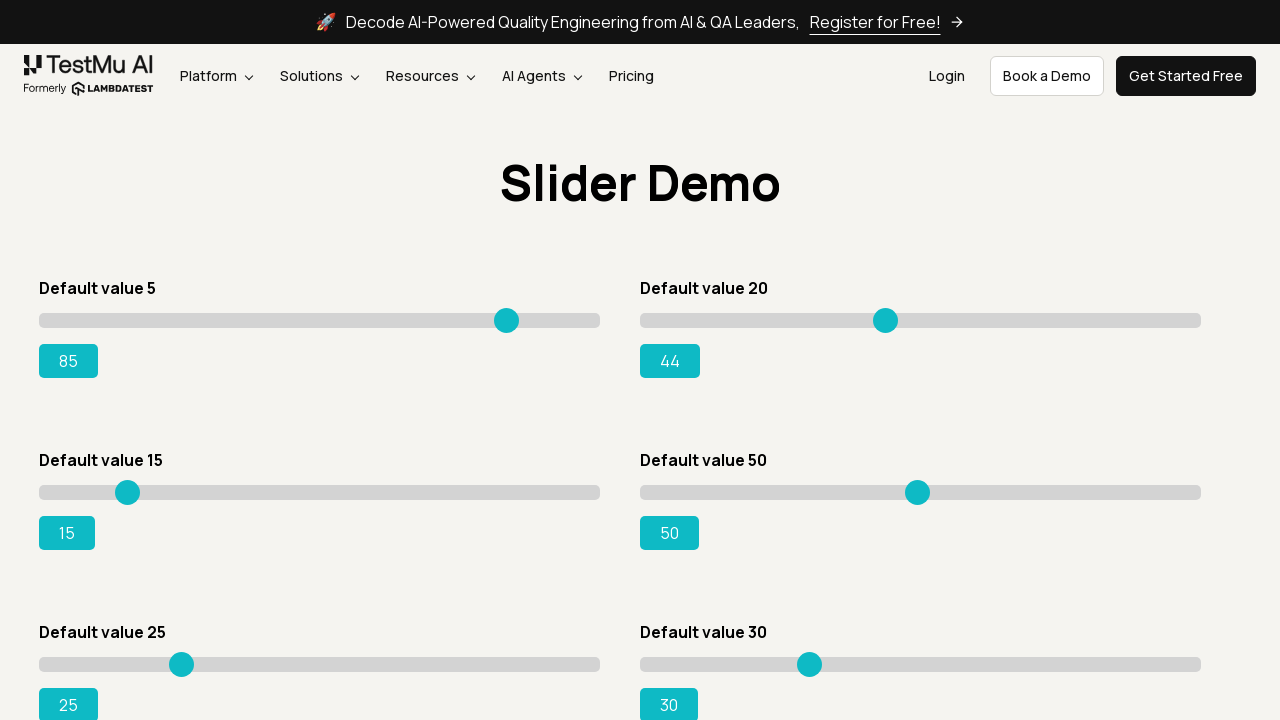

Pressed ArrowRight on slider 2, current value: 45 on input[type='range'] >> nth=1
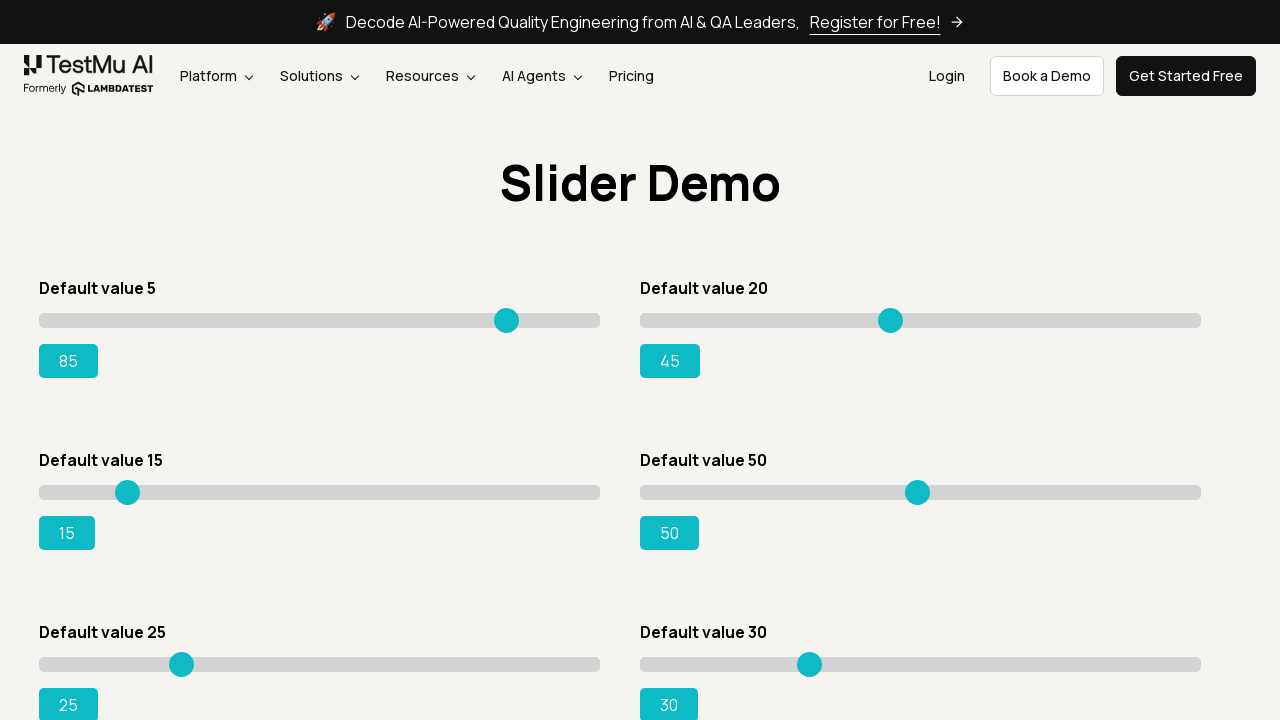

Pressed ArrowRight on slider 2, current value: 46 on input[type='range'] >> nth=1
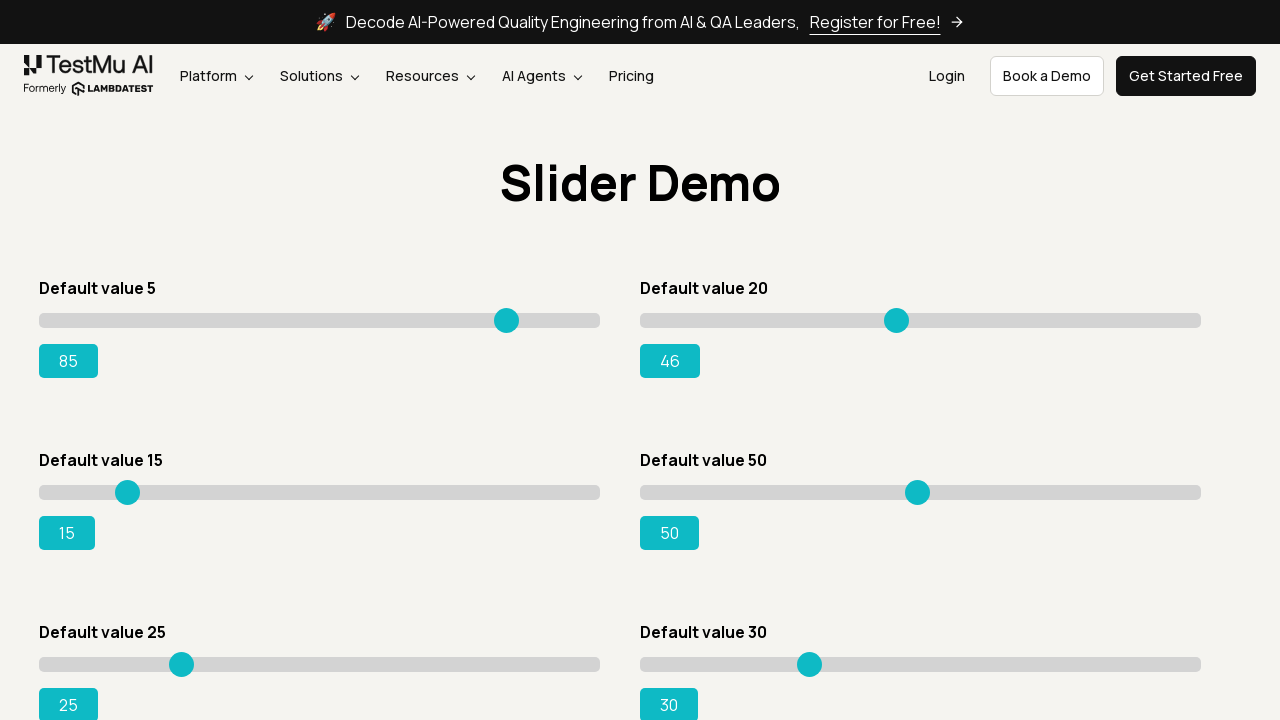

Pressed ArrowRight on slider 2, current value: 47 on input[type='range'] >> nth=1
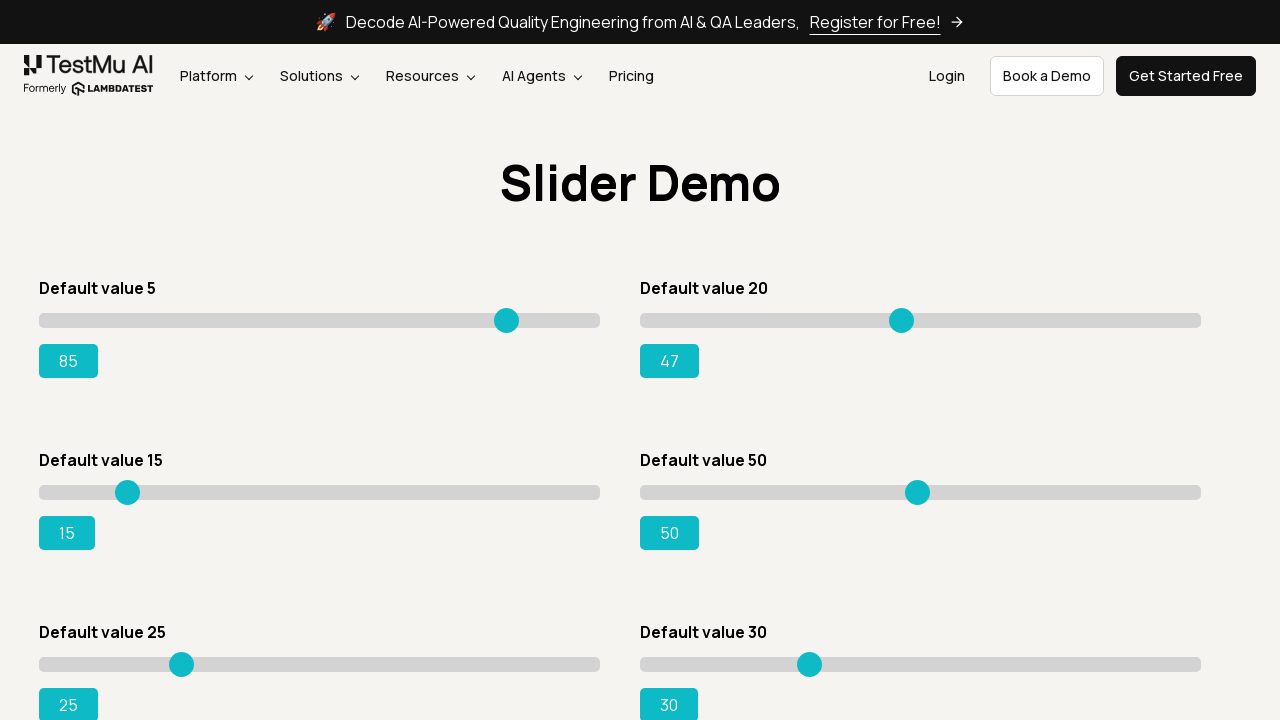

Pressed ArrowRight on slider 2, current value: 48 on input[type='range'] >> nth=1
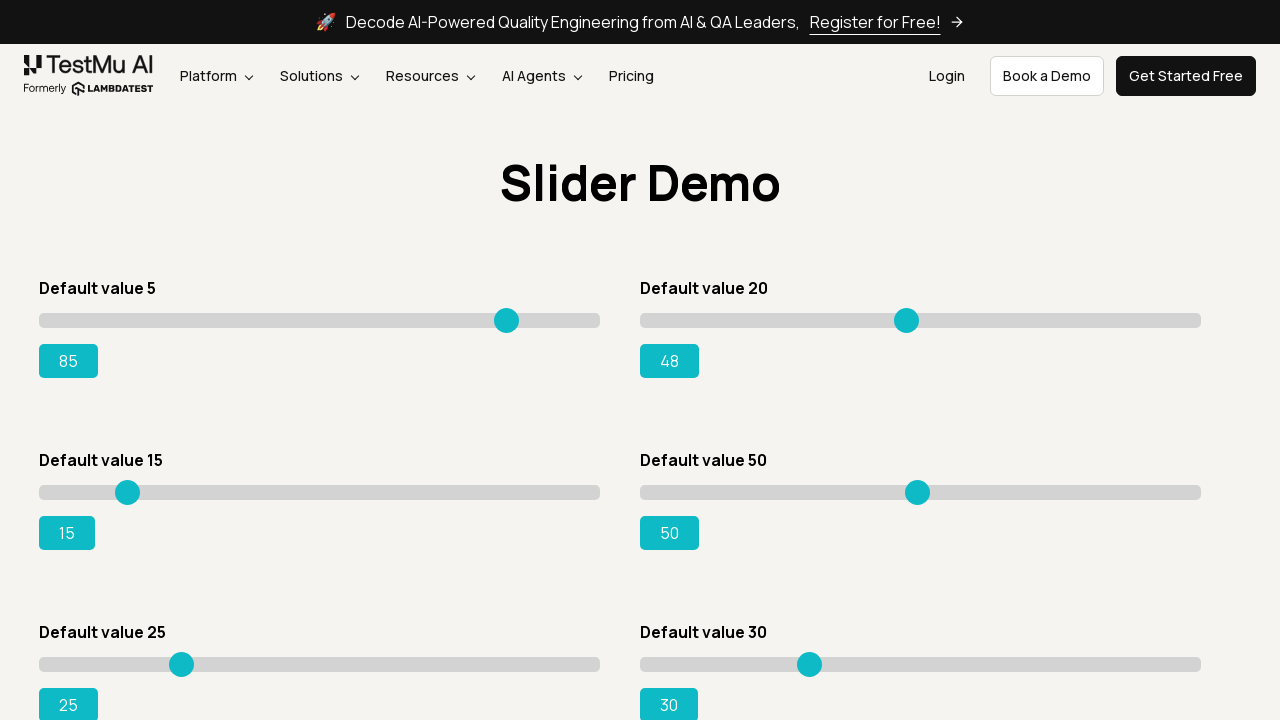

Pressed ArrowRight on slider 2, current value: 49 on input[type='range'] >> nth=1
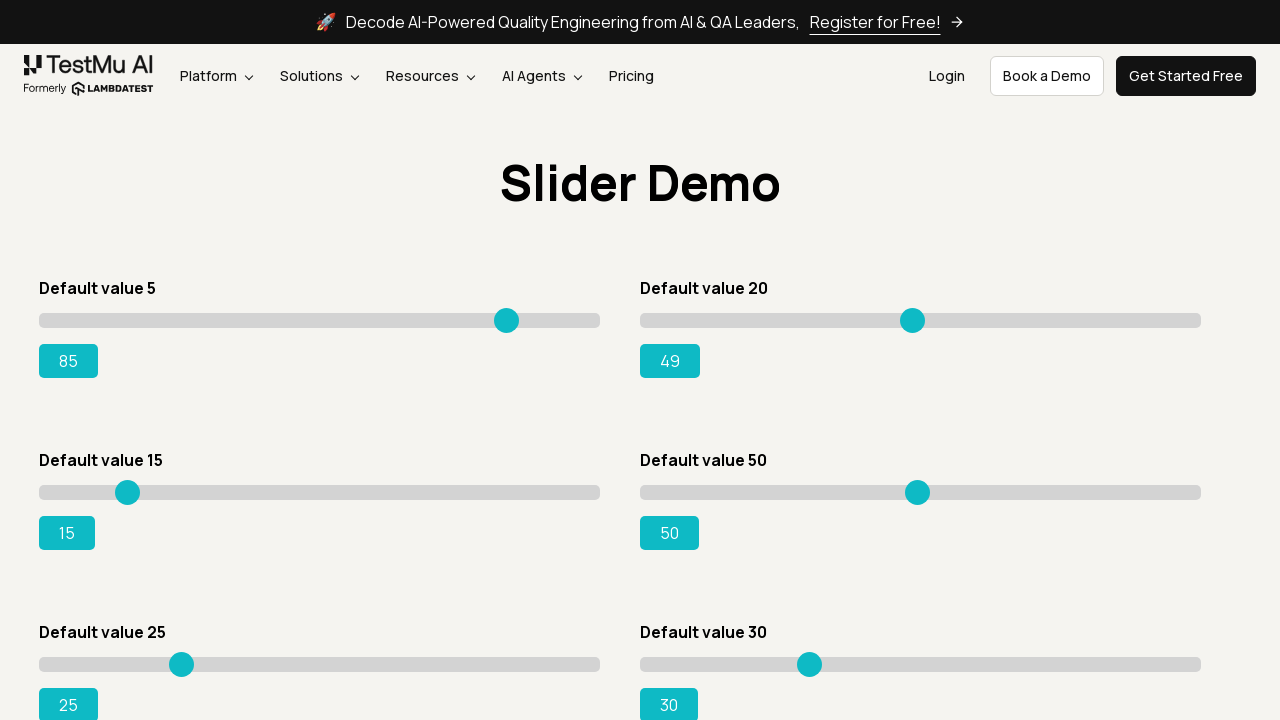

Pressed ArrowRight on slider 2, current value: 50 on input[type='range'] >> nth=1
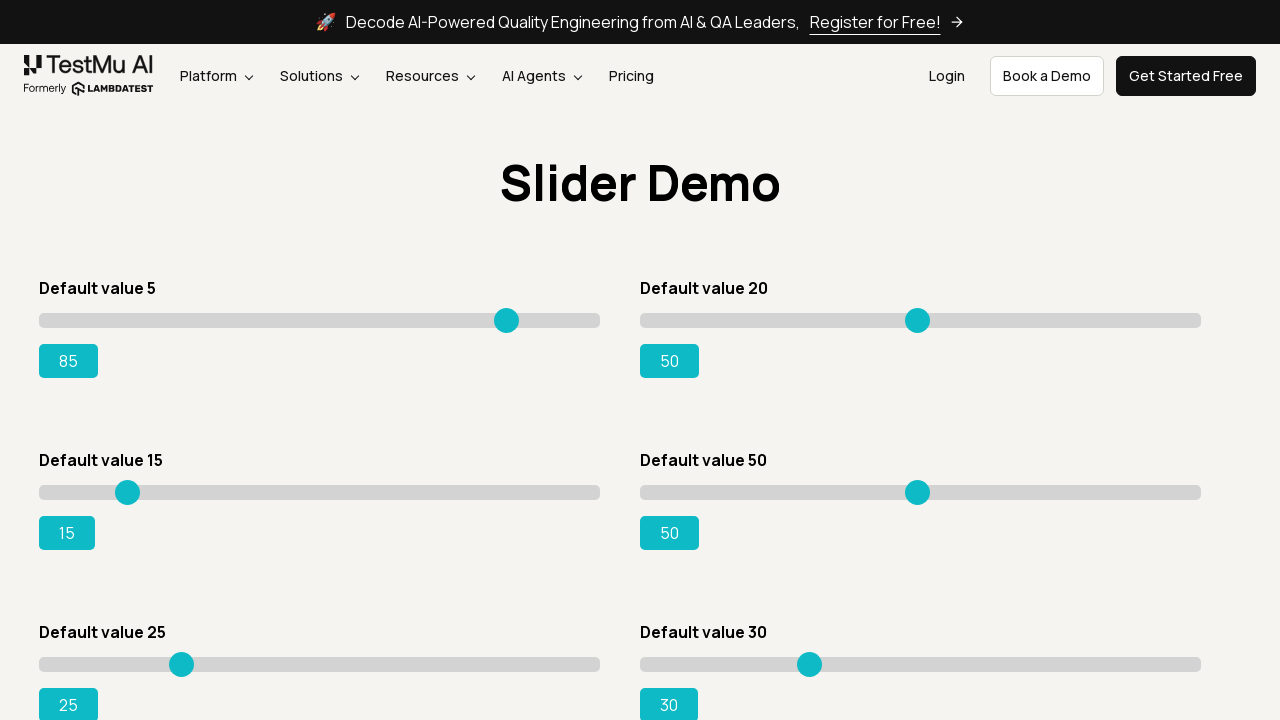

Pressed ArrowRight on slider 2, current value: 51 on input[type='range'] >> nth=1
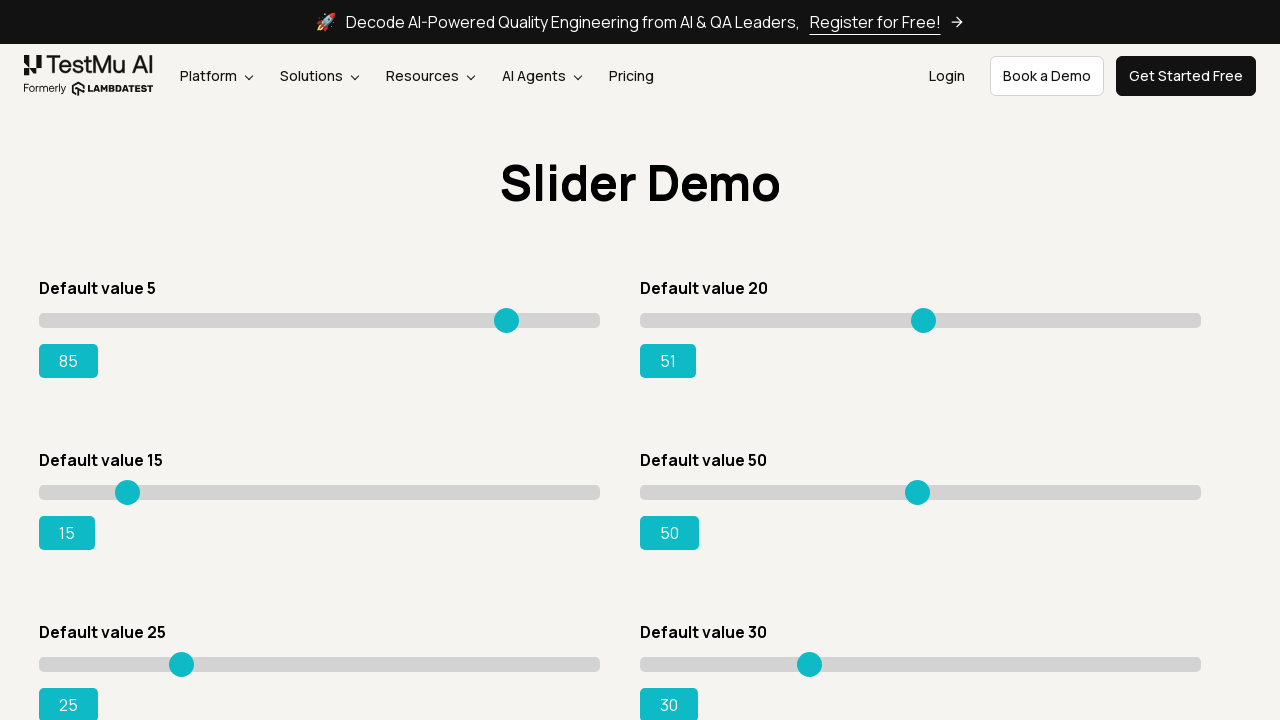

Pressed ArrowRight on slider 2, current value: 52 on input[type='range'] >> nth=1
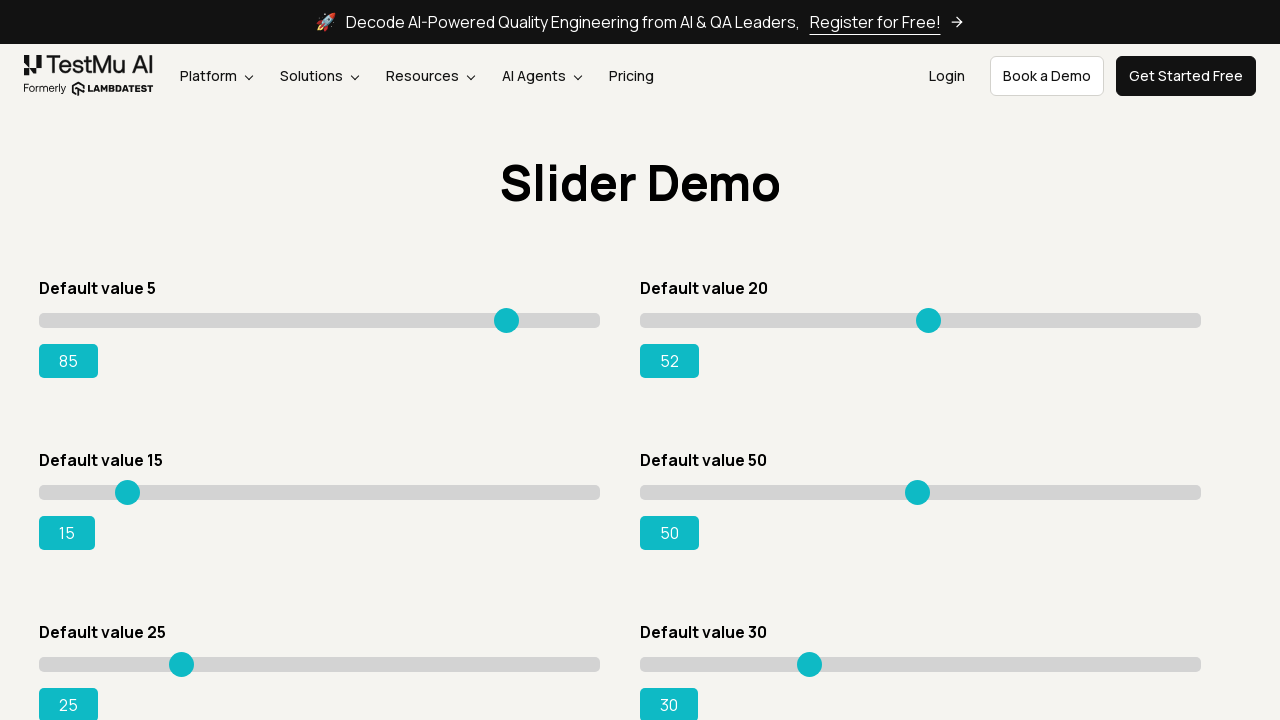

Pressed ArrowRight on slider 2, current value: 53 on input[type='range'] >> nth=1
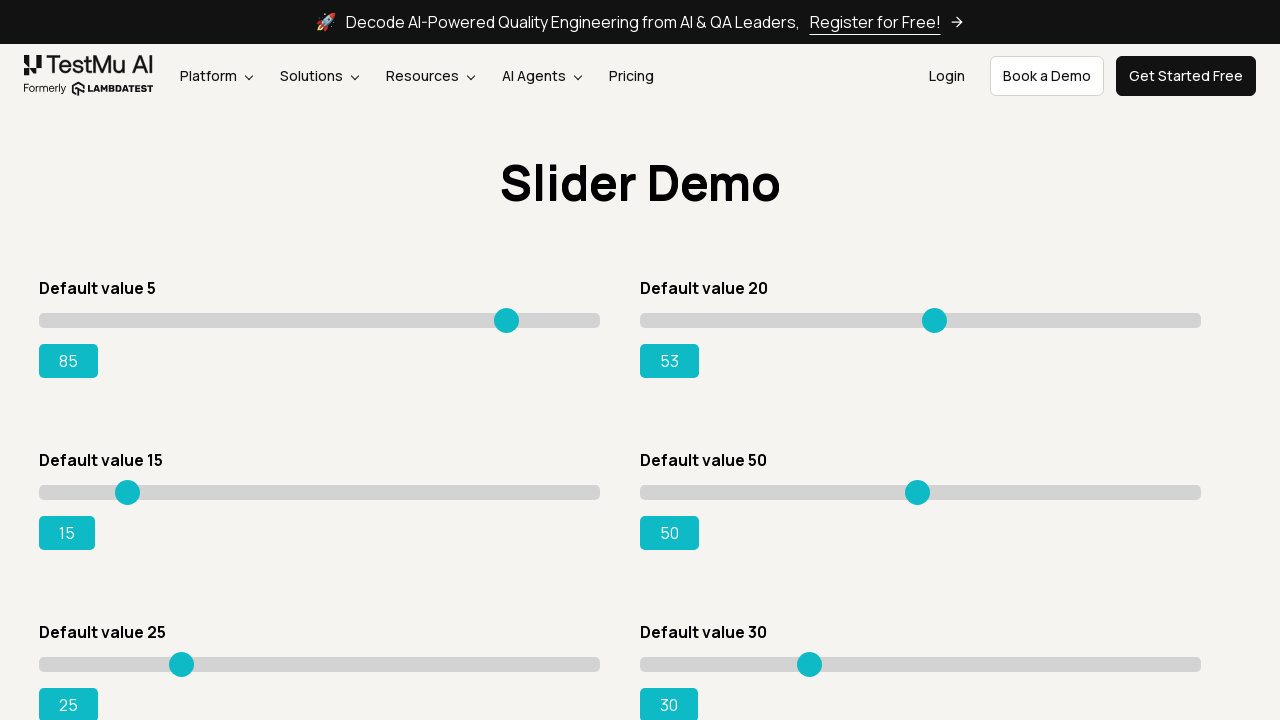

Pressed ArrowRight on slider 2, current value: 54 on input[type='range'] >> nth=1
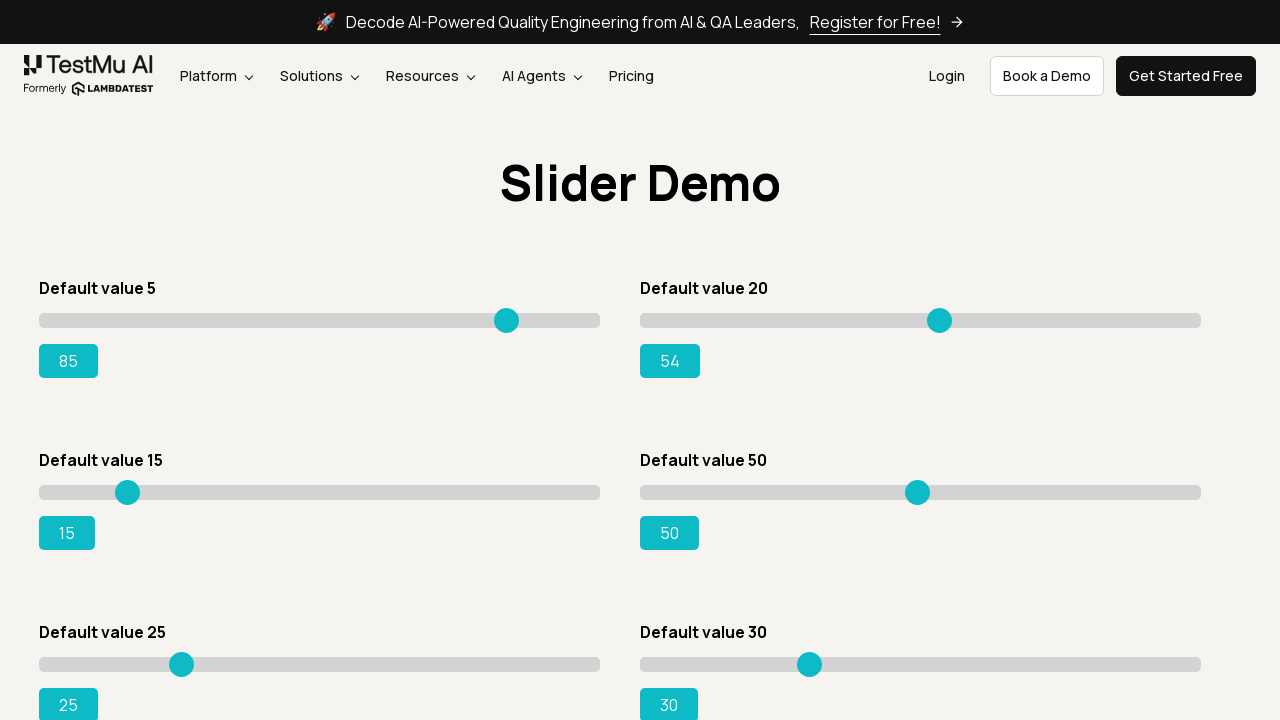

Pressed ArrowRight on slider 2, current value: 55 on input[type='range'] >> nth=1
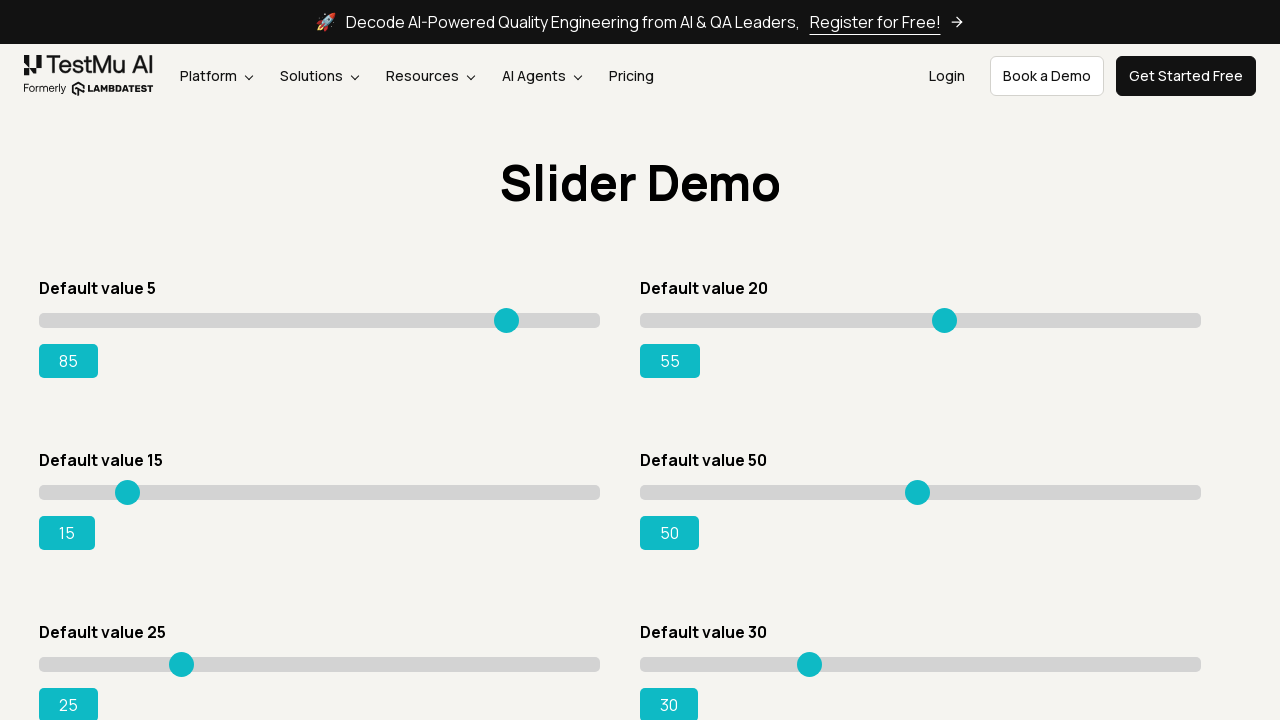

Pressed ArrowRight on slider 2, current value: 56 on input[type='range'] >> nth=1
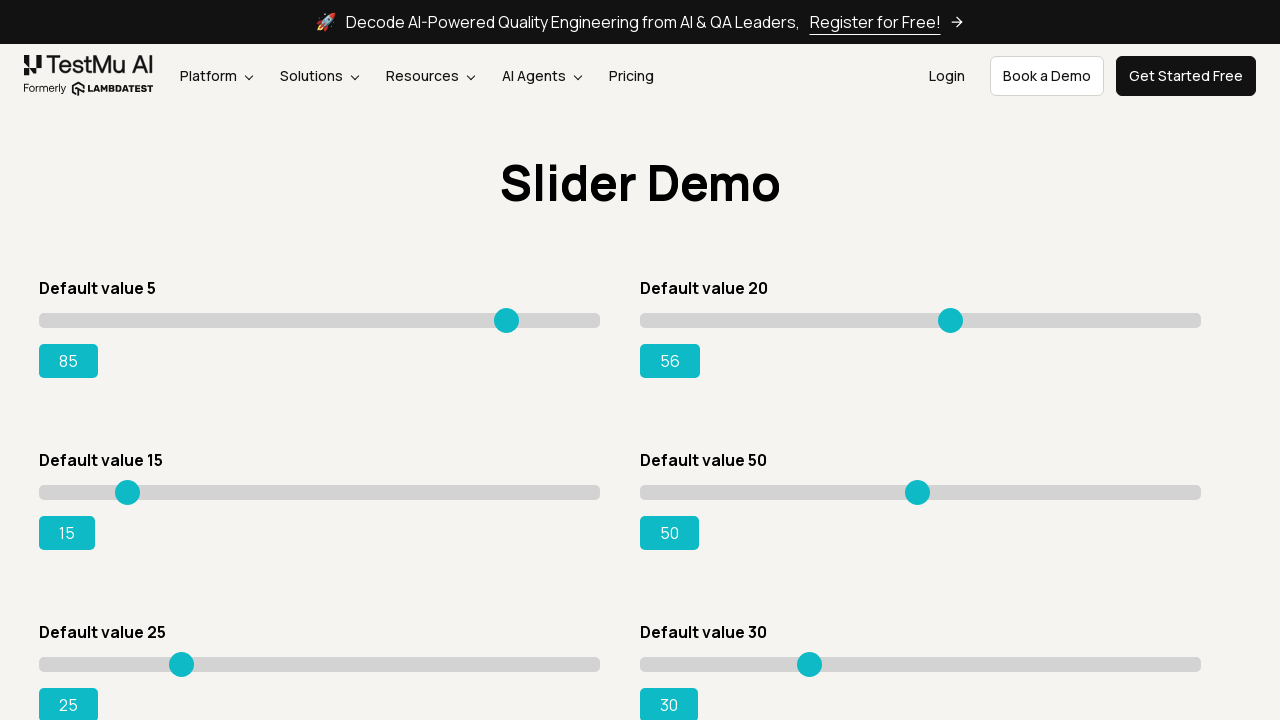

Pressed ArrowRight on slider 2, current value: 57 on input[type='range'] >> nth=1
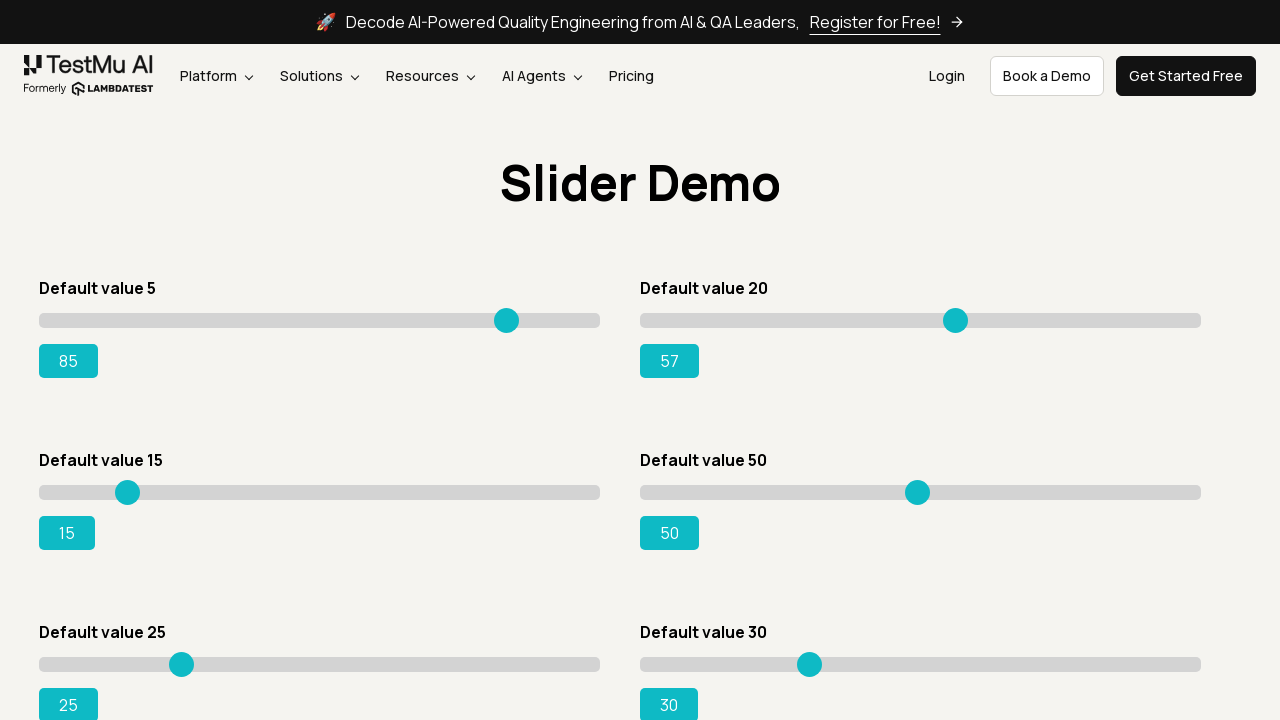

Pressed ArrowRight on slider 2, current value: 58 on input[type='range'] >> nth=1
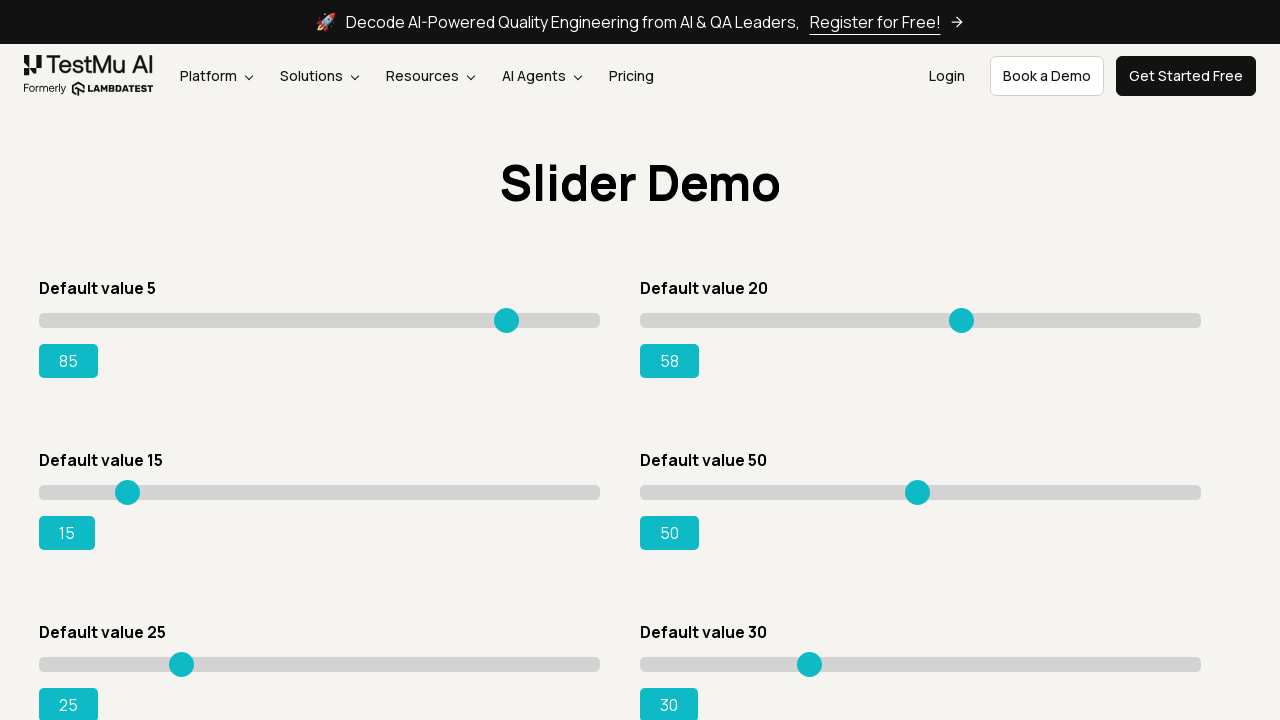

Pressed ArrowRight on slider 2, current value: 59 on input[type='range'] >> nth=1
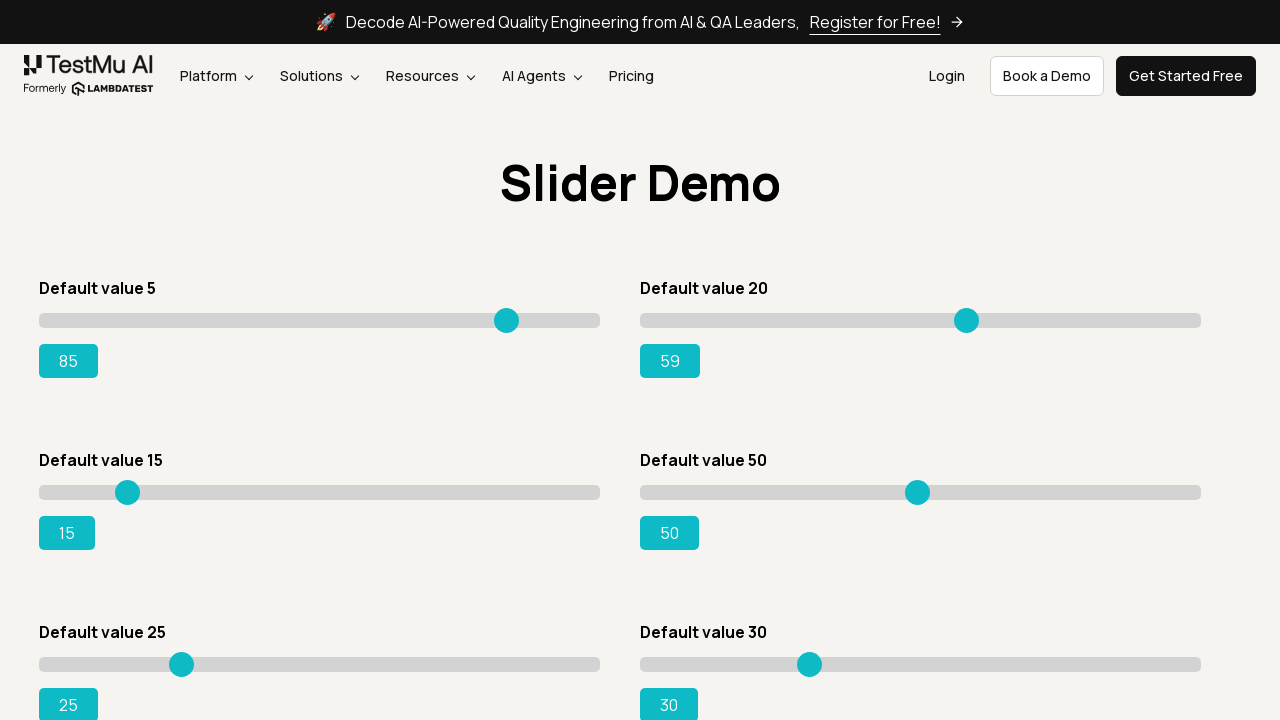

Pressed ArrowRight on slider 2, current value: 60 on input[type='range'] >> nth=1
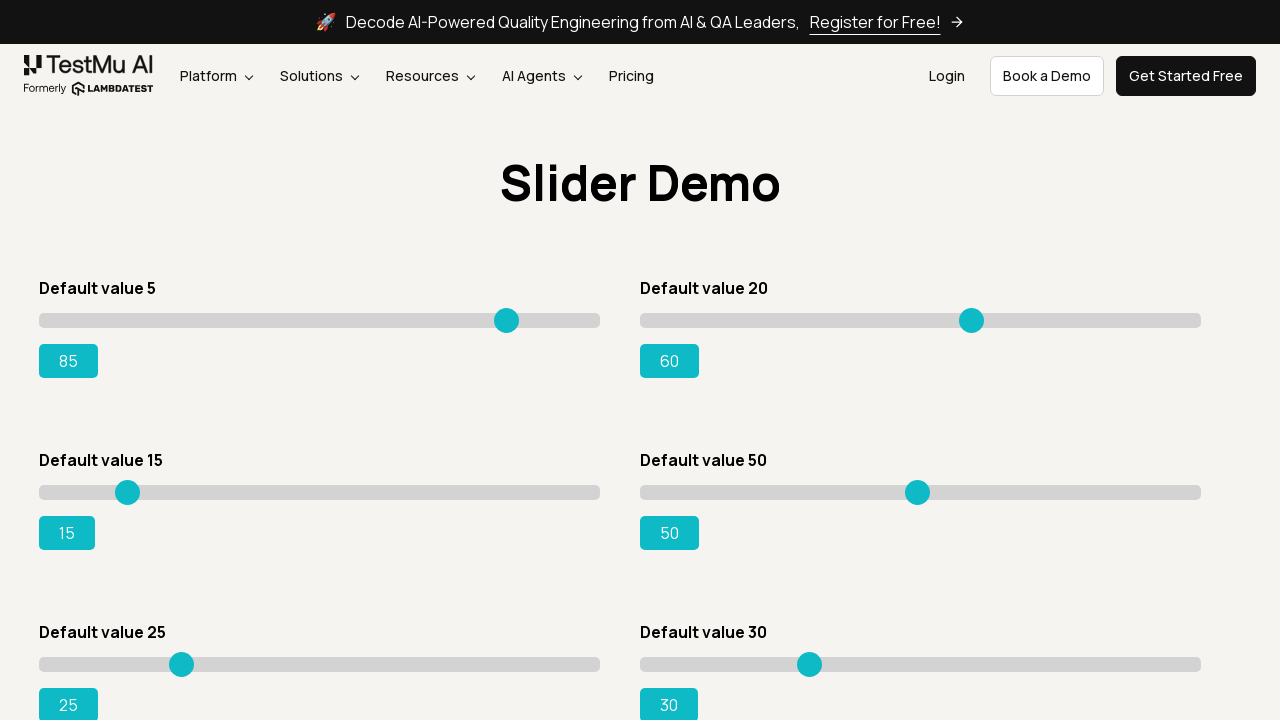

Pressed ArrowRight on slider 2, current value: 61 on input[type='range'] >> nth=1
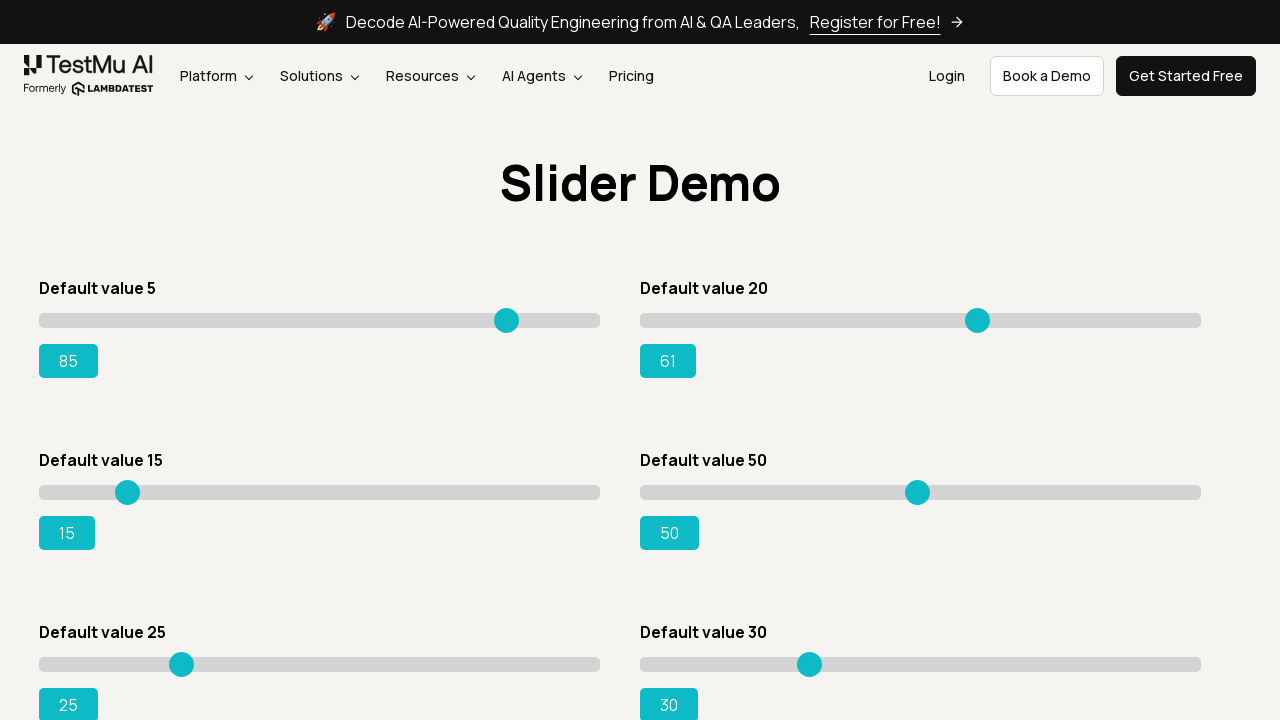

Pressed ArrowRight on slider 2, current value: 62 on input[type='range'] >> nth=1
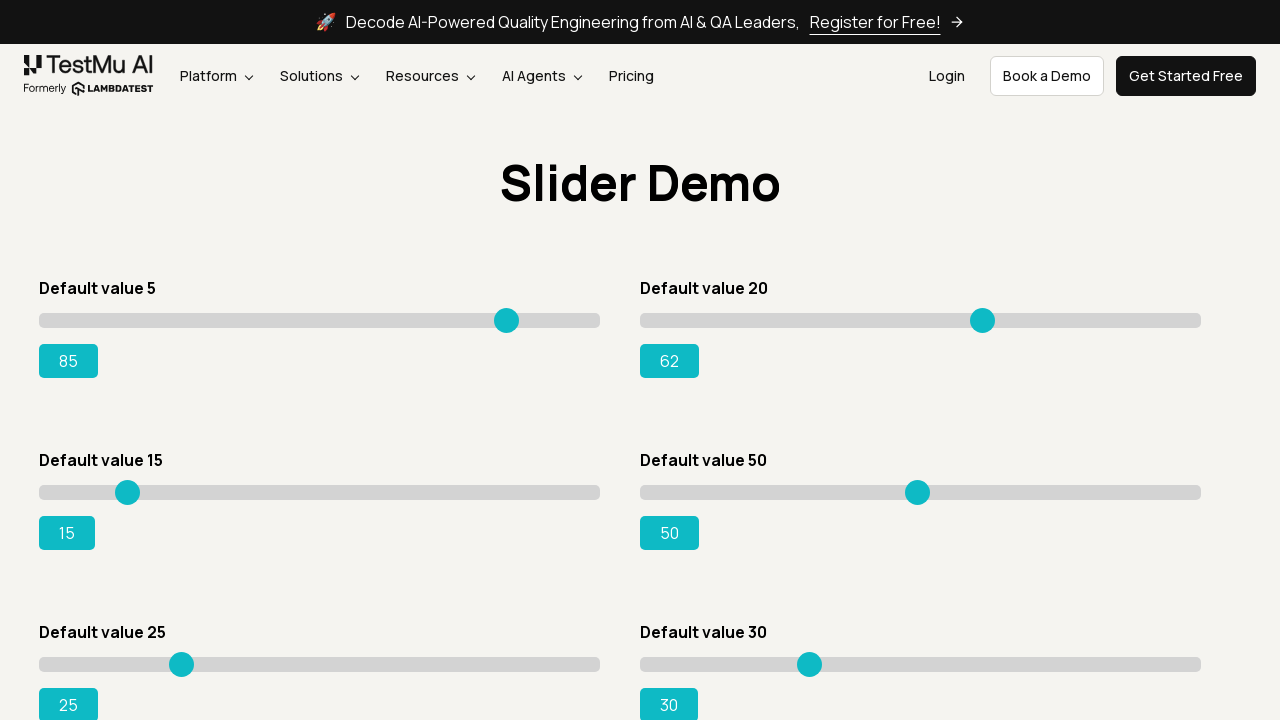

Pressed ArrowRight on slider 2, current value: 63 on input[type='range'] >> nth=1
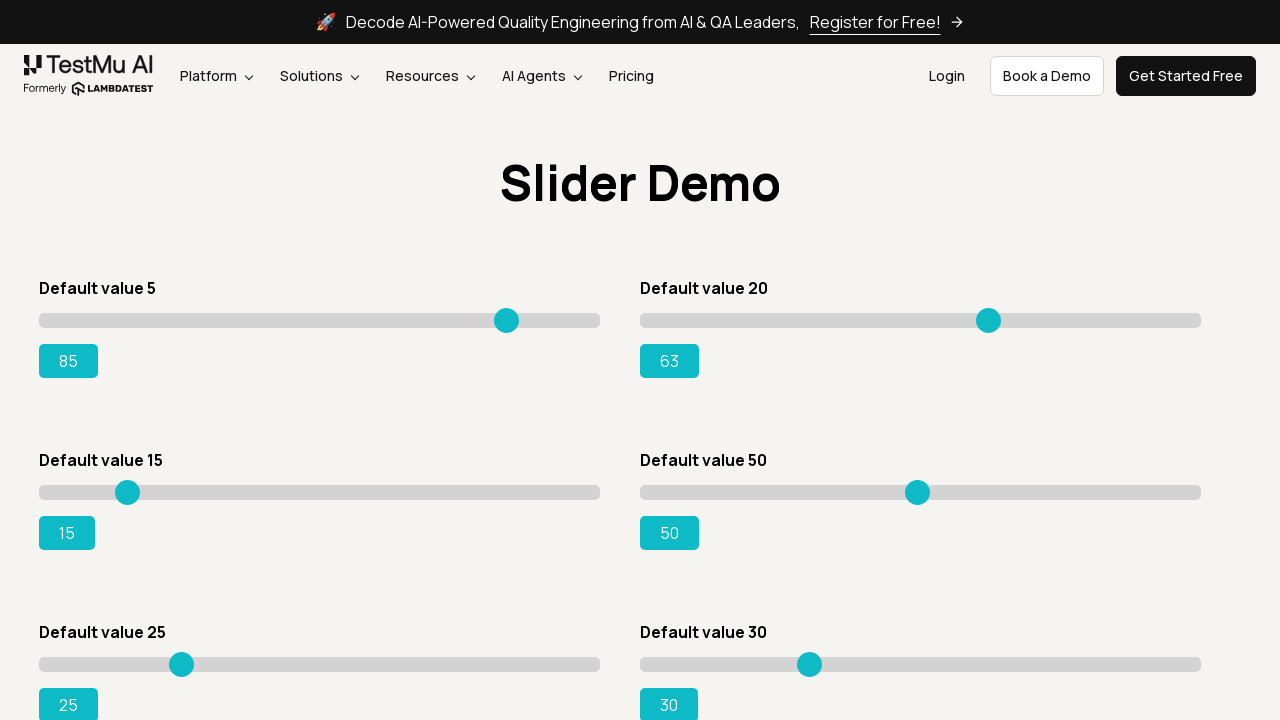

Pressed ArrowRight on slider 2, current value: 64 on input[type='range'] >> nth=1
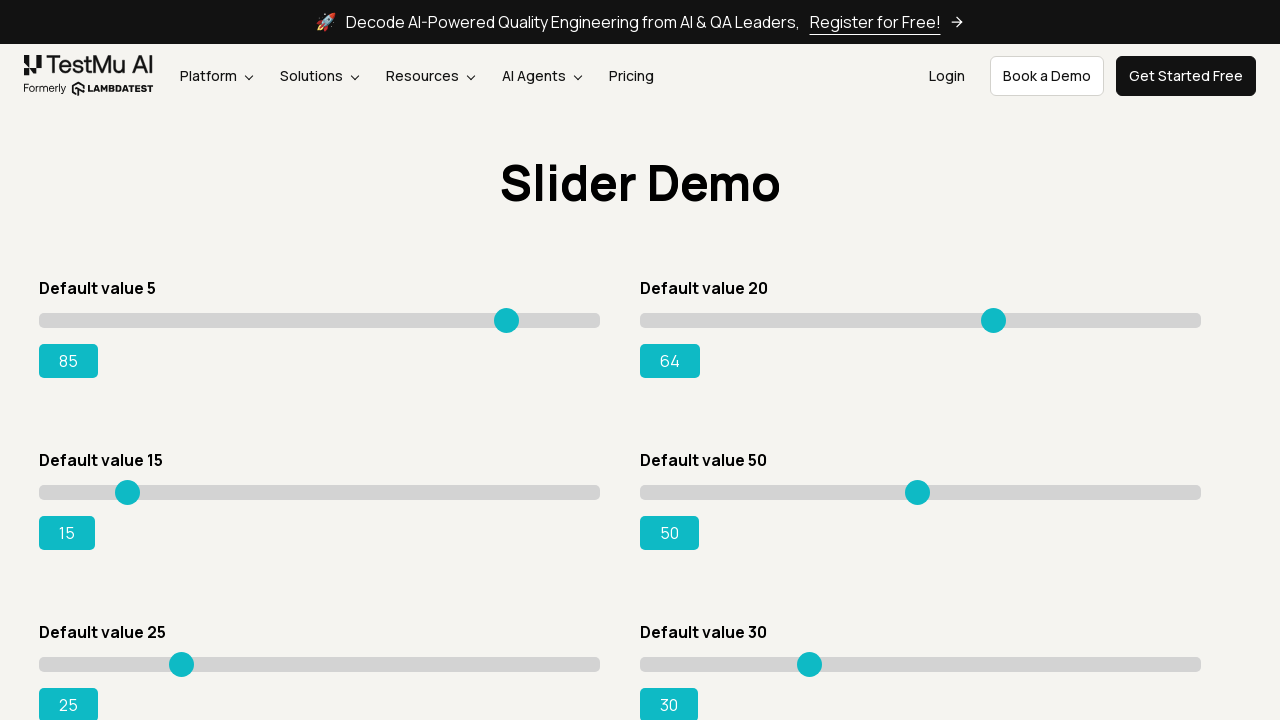

Pressed ArrowRight on slider 2, current value: 65 on input[type='range'] >> nth=1
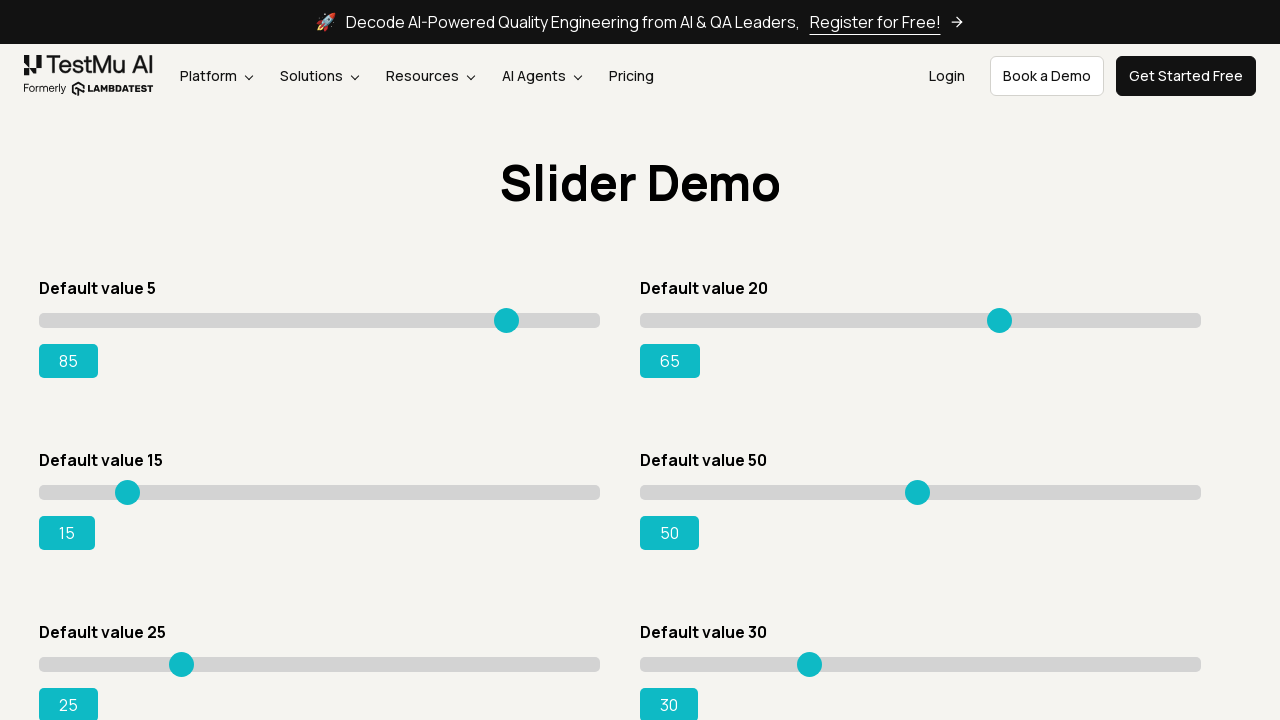

Pressed ArrowRight on slider 2, current value: 66 on input[type='range'] >> nth=1
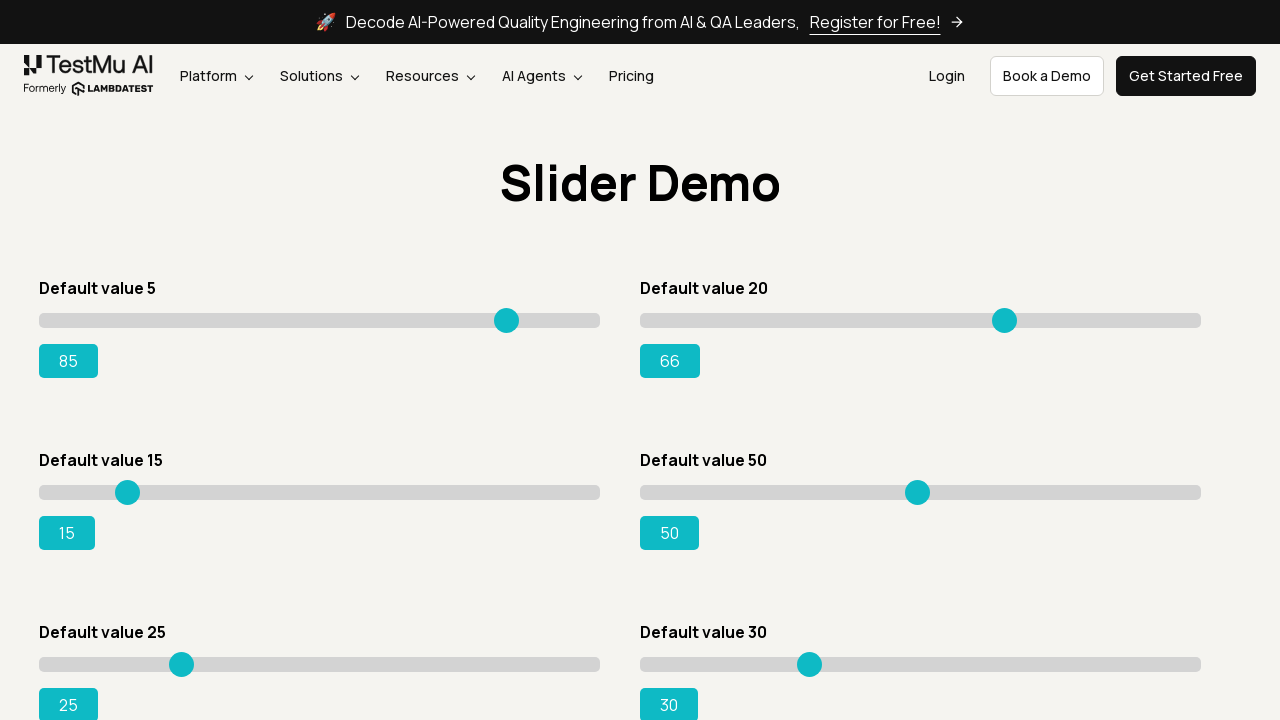

Pressed ArrowRight on slider 2, current value: 67 on input[type='range'] >> nth=1
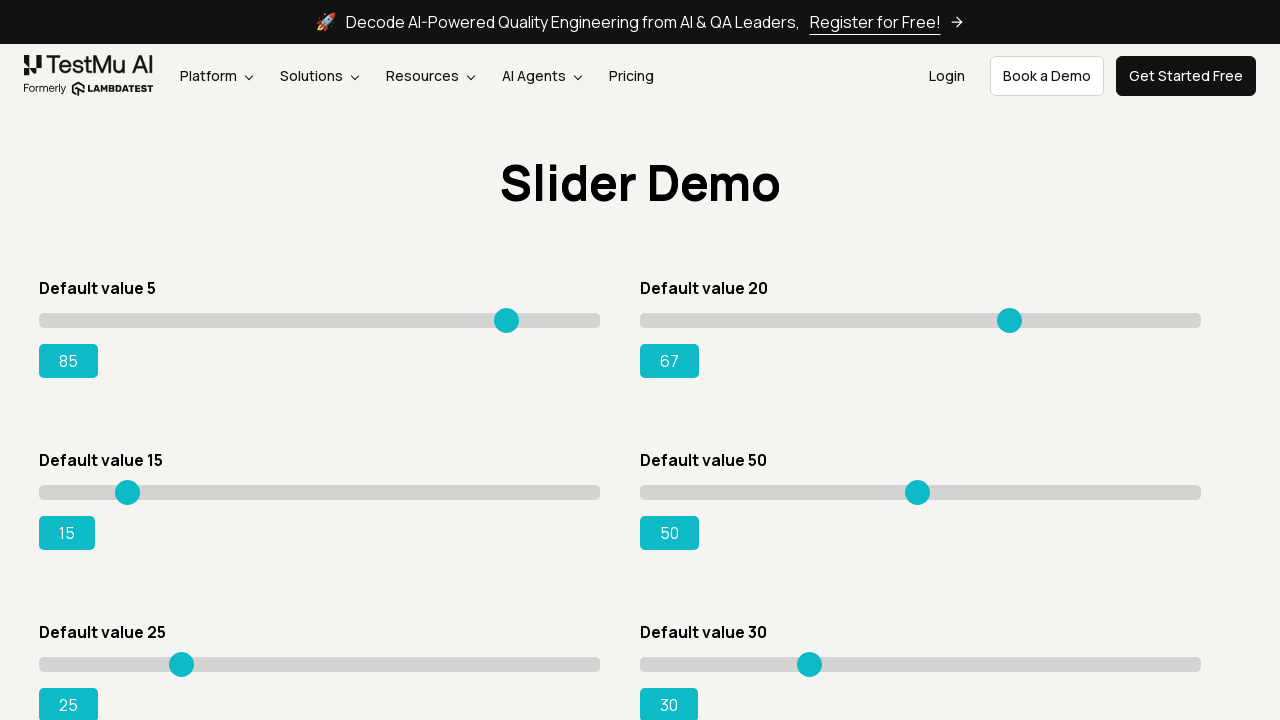

Pressed ArrowRight on slider 2, current value: 68 on input[type='range'] >> nth=1
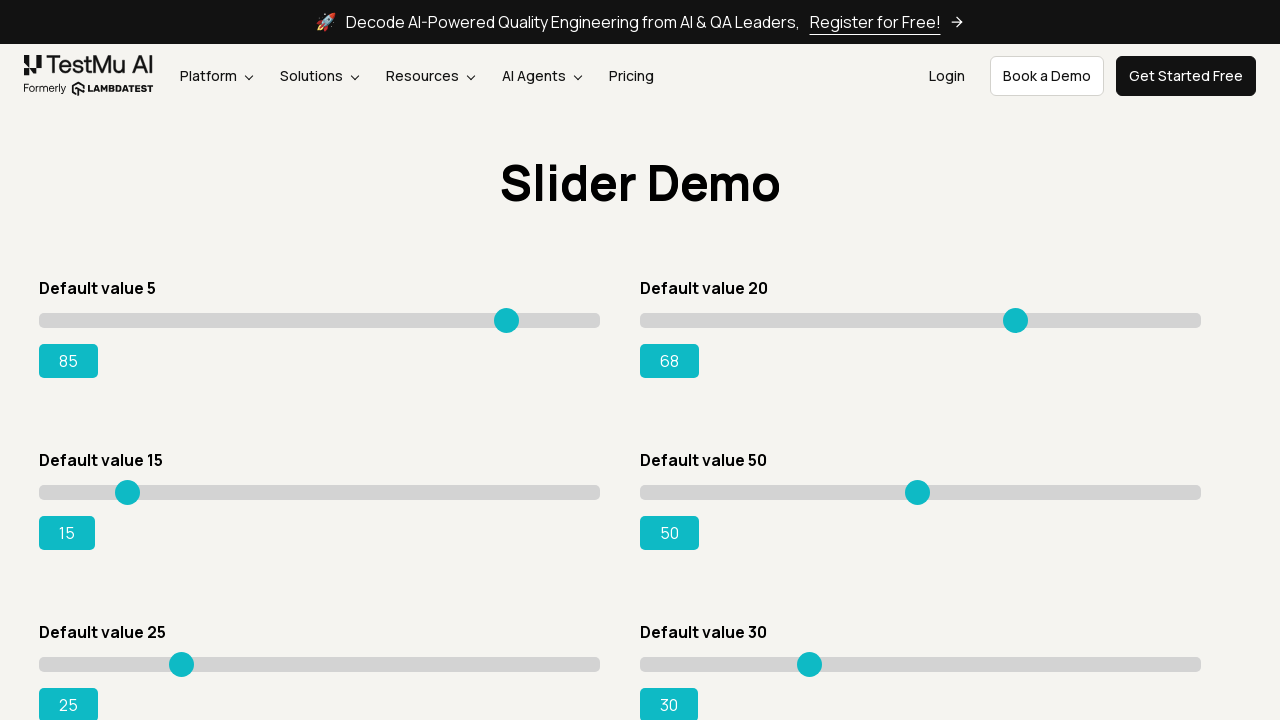

Pressed ArrowRight on slider 2, current value: 69 on input[type='range'] >> nth=1
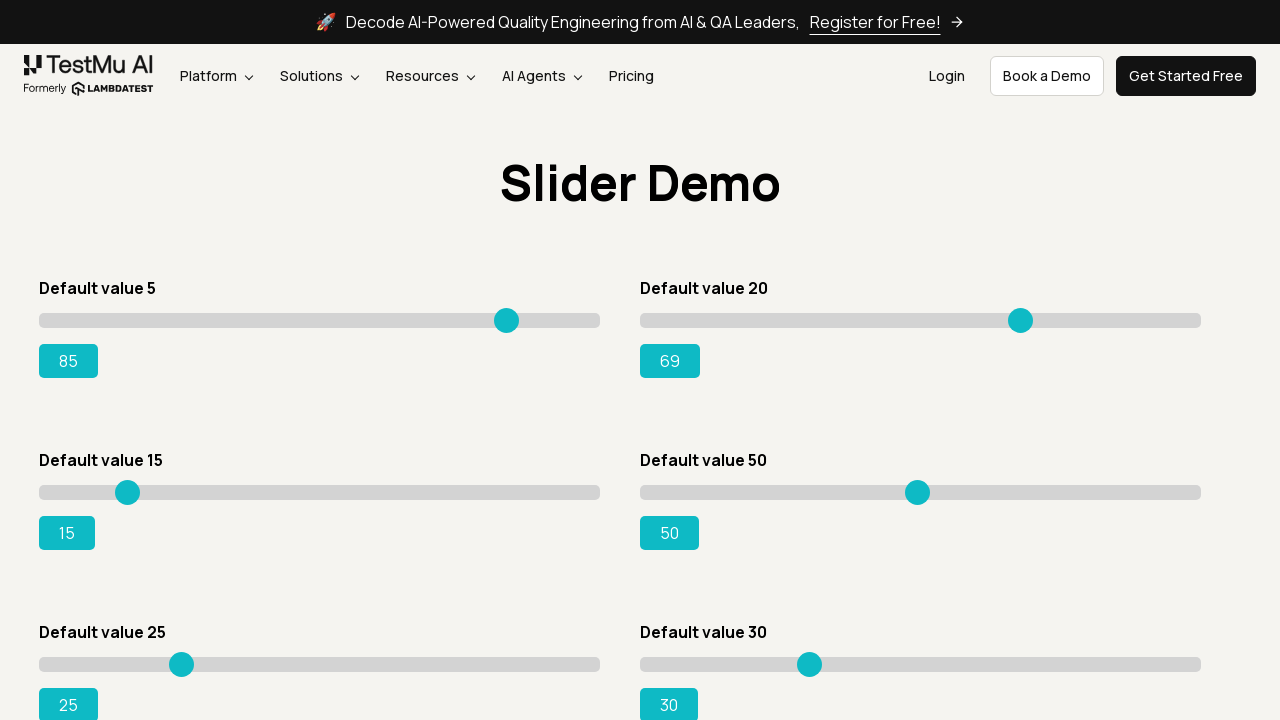

Pressed ArrowRight on slider 2, current value: 70 on input[type='range'] >> nth=1
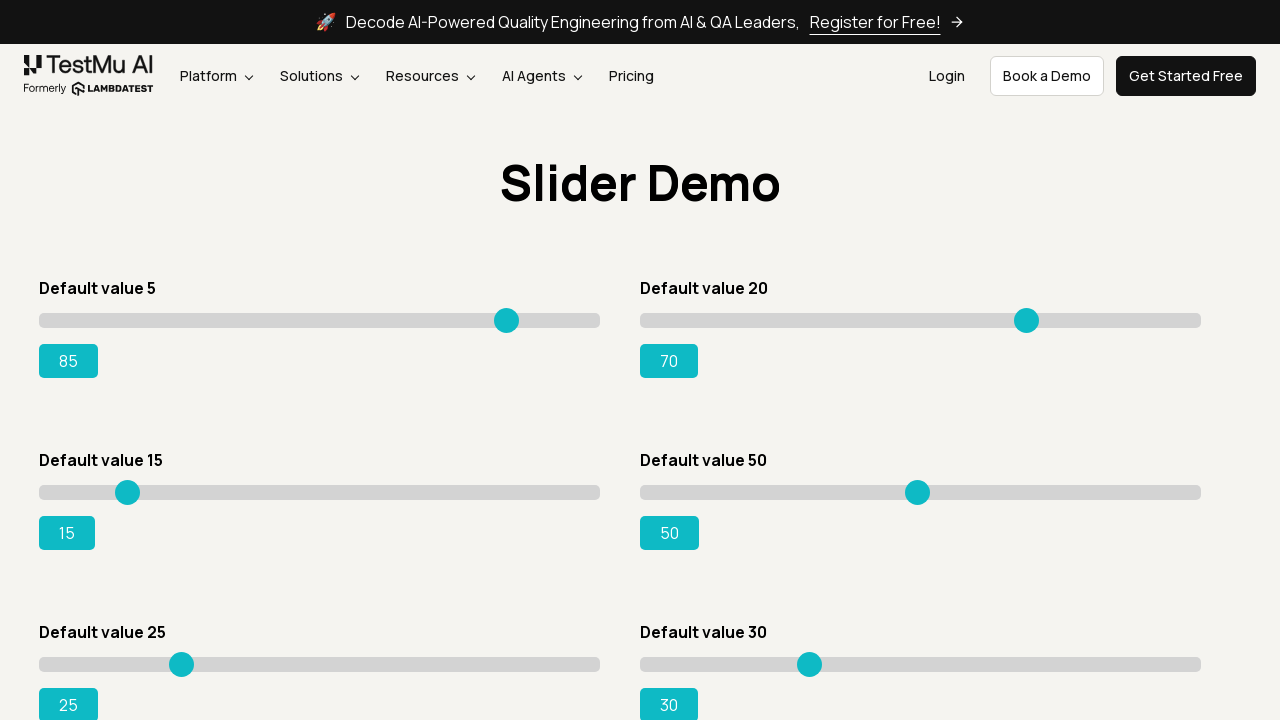

Pressed ArrowRight on slider 2, current value: 71 on input[type='range'] >> nth=1
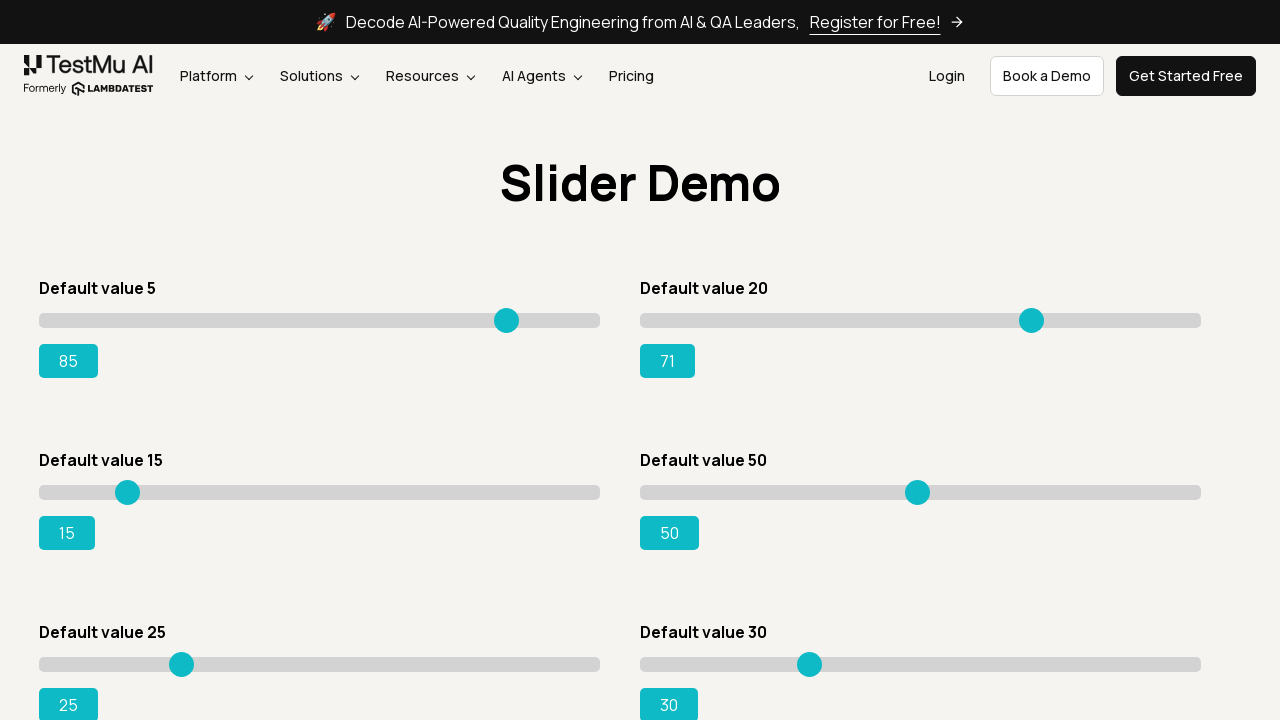

Pressed ArrowRight on slider 2, current value: 72 on input[type='range'] >> nth=1
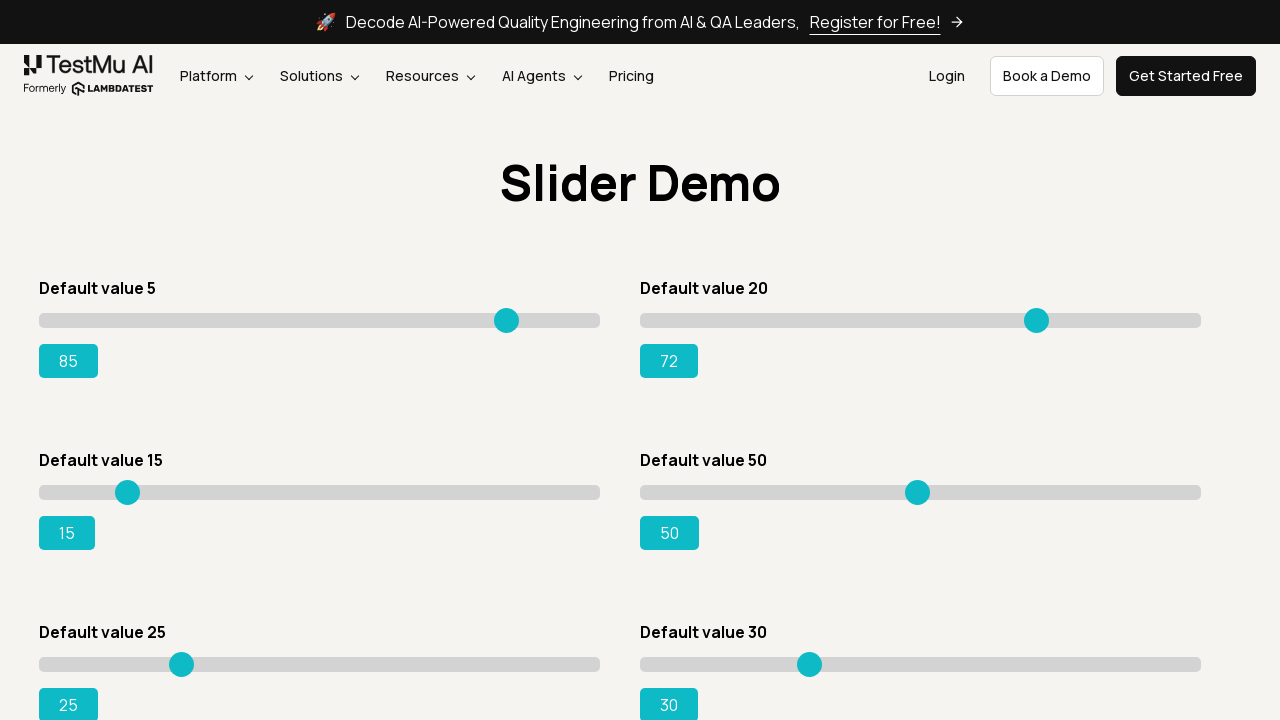

Pressed ArrowRight on slider 2, current value: 73 on input[type='range'] >> nth=1
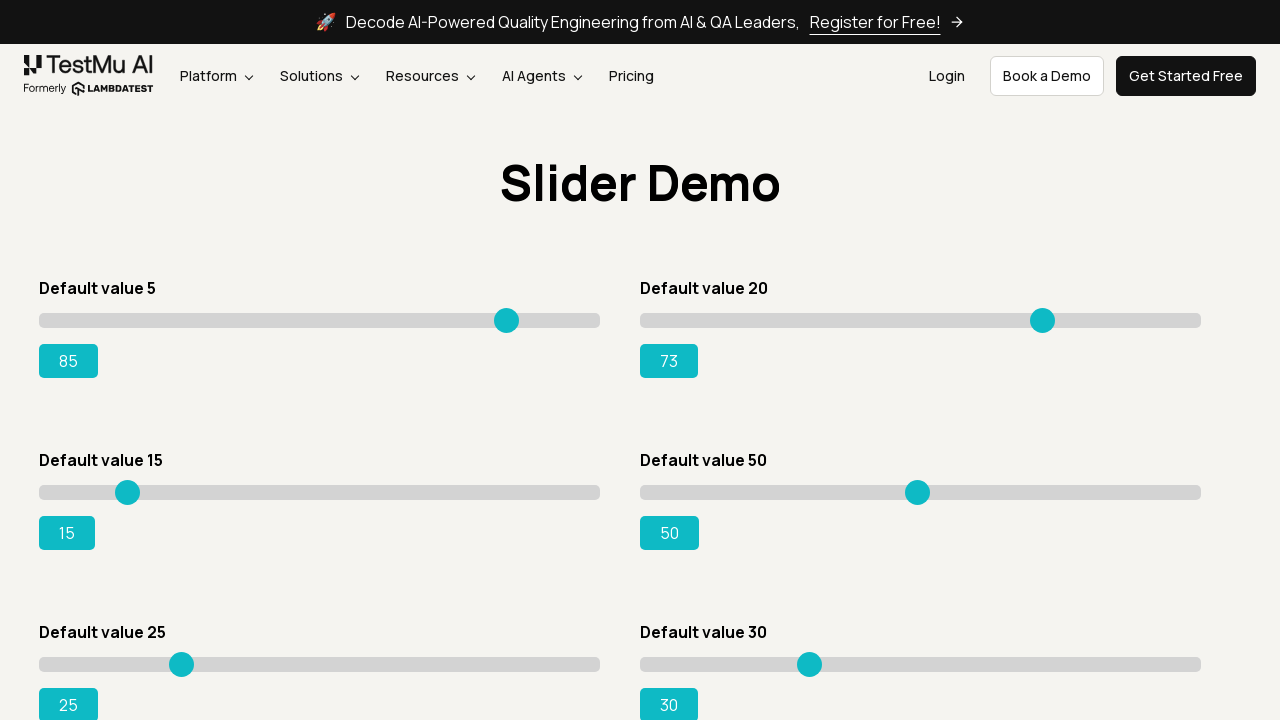

Pressed ArrowRight on slider 2, current value: 74 on input[type='range'] >> nth=1
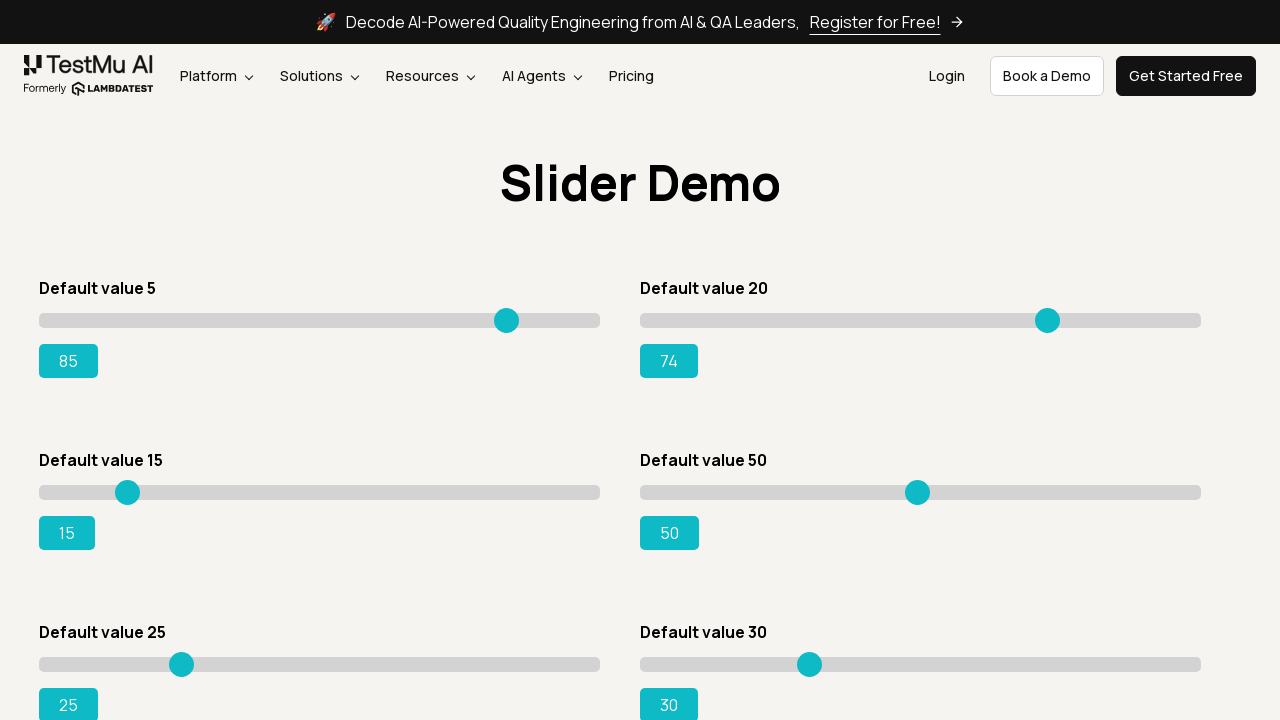

Pressed ArrowRight on slider 2, current value: 75 on input[type='range'] >> nth=1
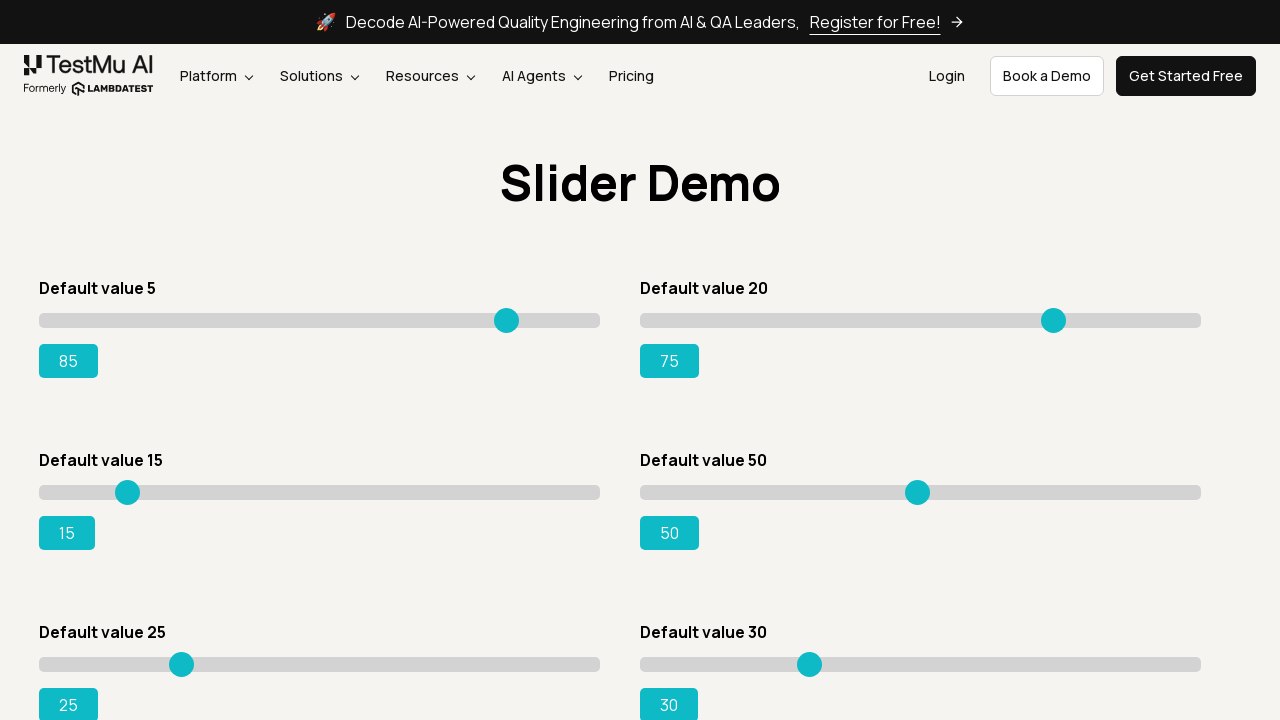

Pressed ArrowRight on slider 2, current value: 76 on input[type='range'] >> nth=1
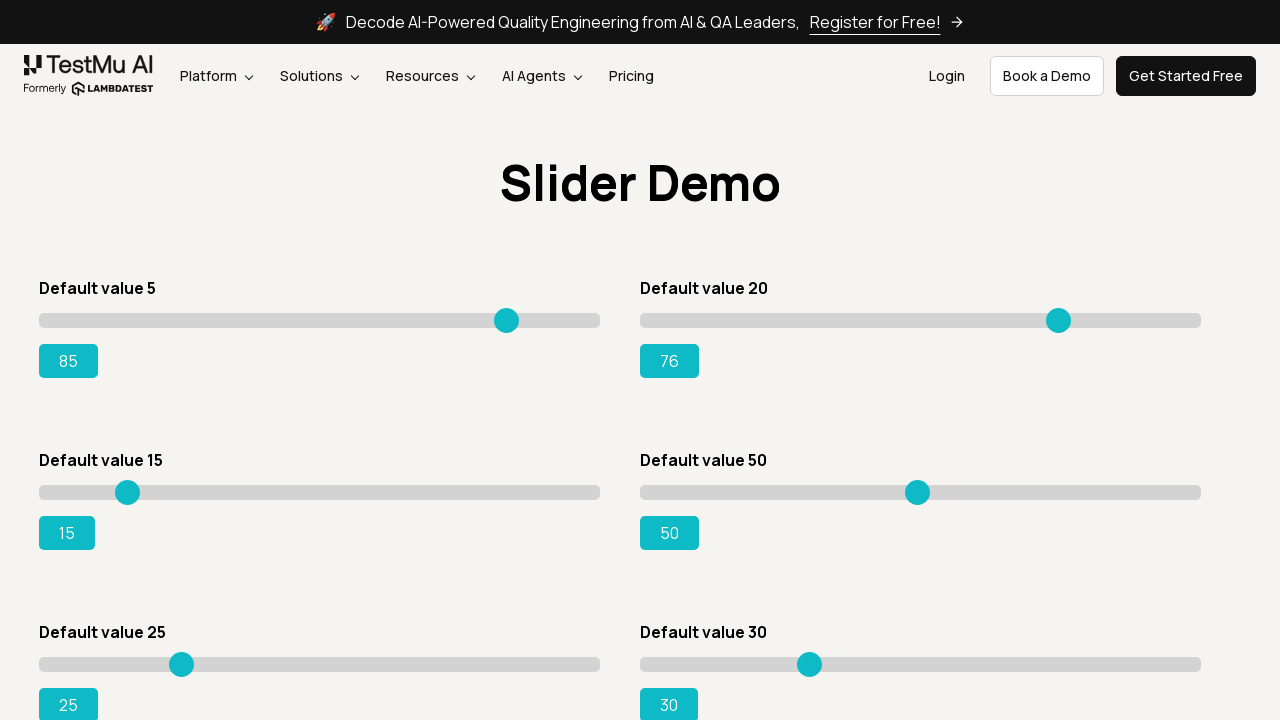

Pressed ArrowRight on slider 2, current value: 77 on input[type='range'] >> nth=1
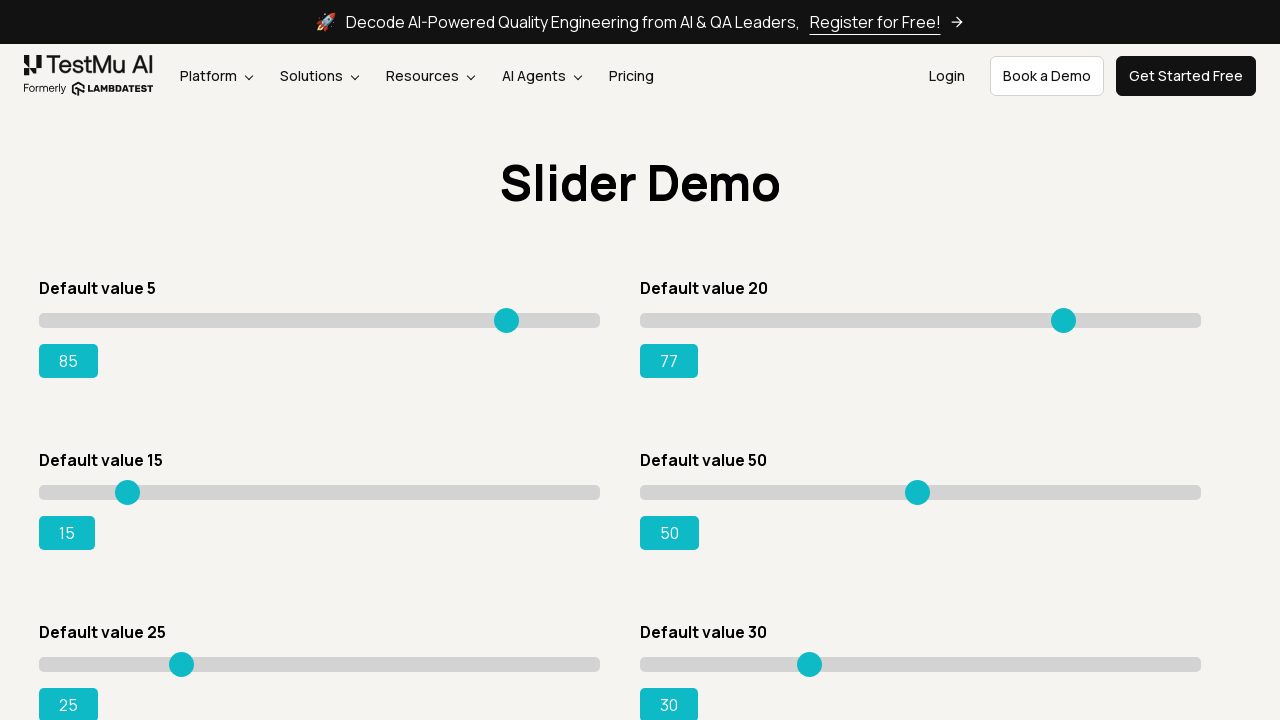

Pressed ArrowRight on slider 2, current value: 78 on input[type='range'] >> nth=1
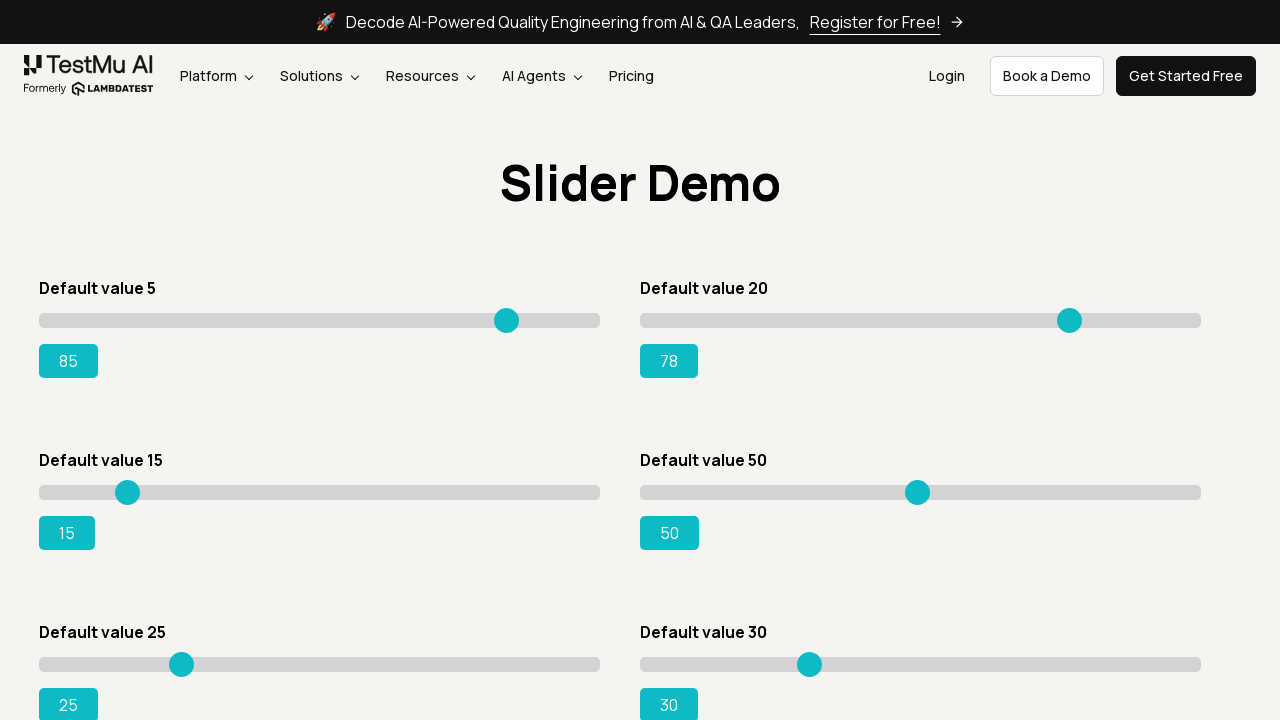

Pressed ArrowRight on slider 2, current value: 79 on input[type='range'] >> nth=1
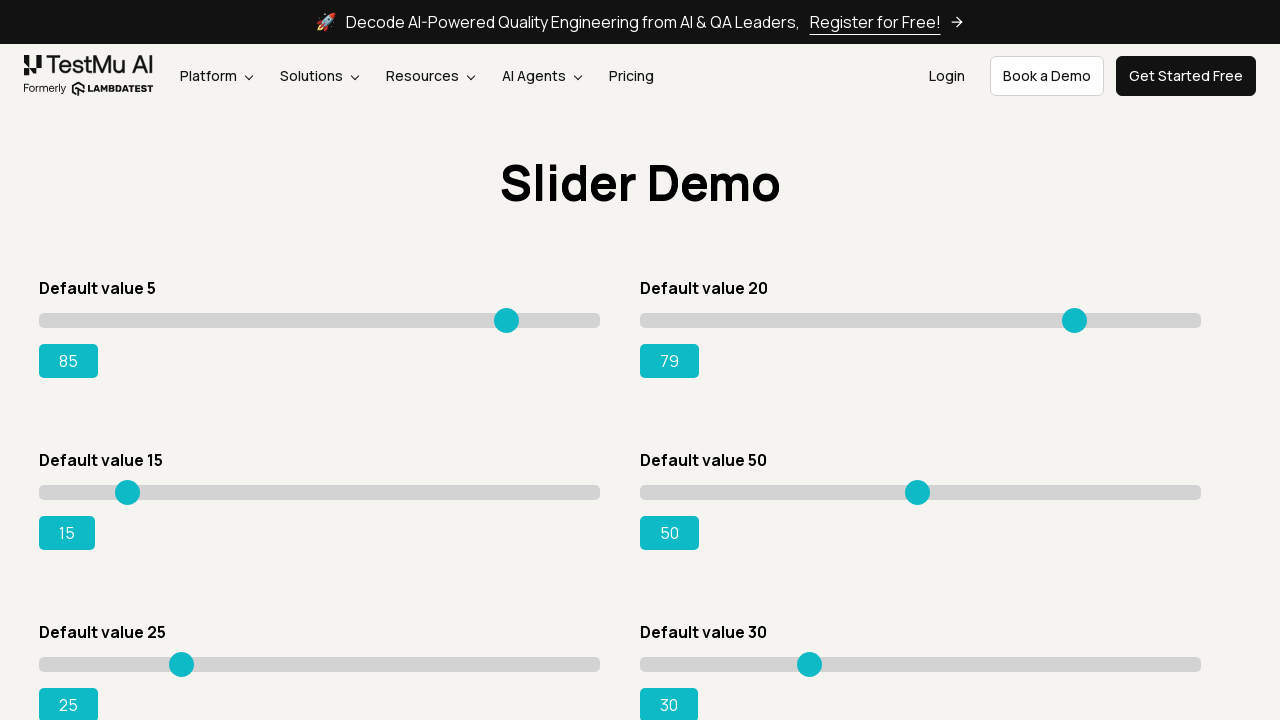

Pressed ArrowRight on slider 2, current value: 80 on input[type='range'] >> nth=1
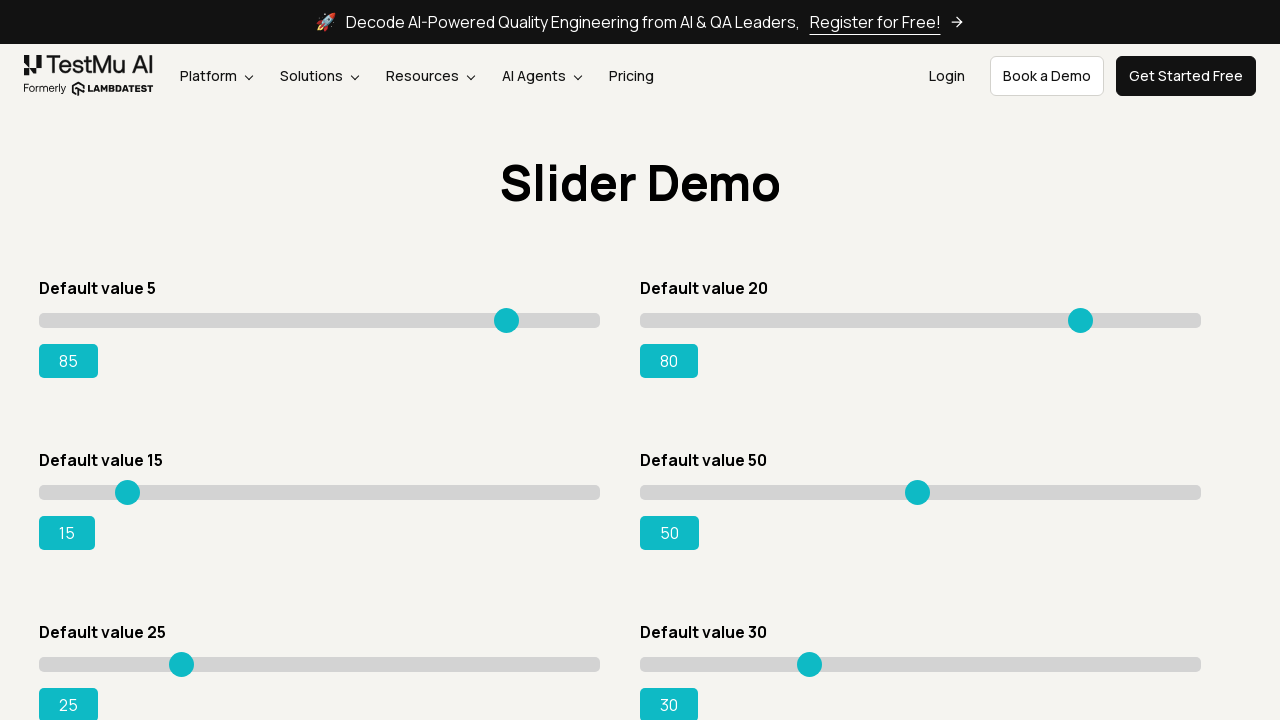

Pressed ArrowRight on slider 2, current value: 81 on input[type='range'] >> nth=1
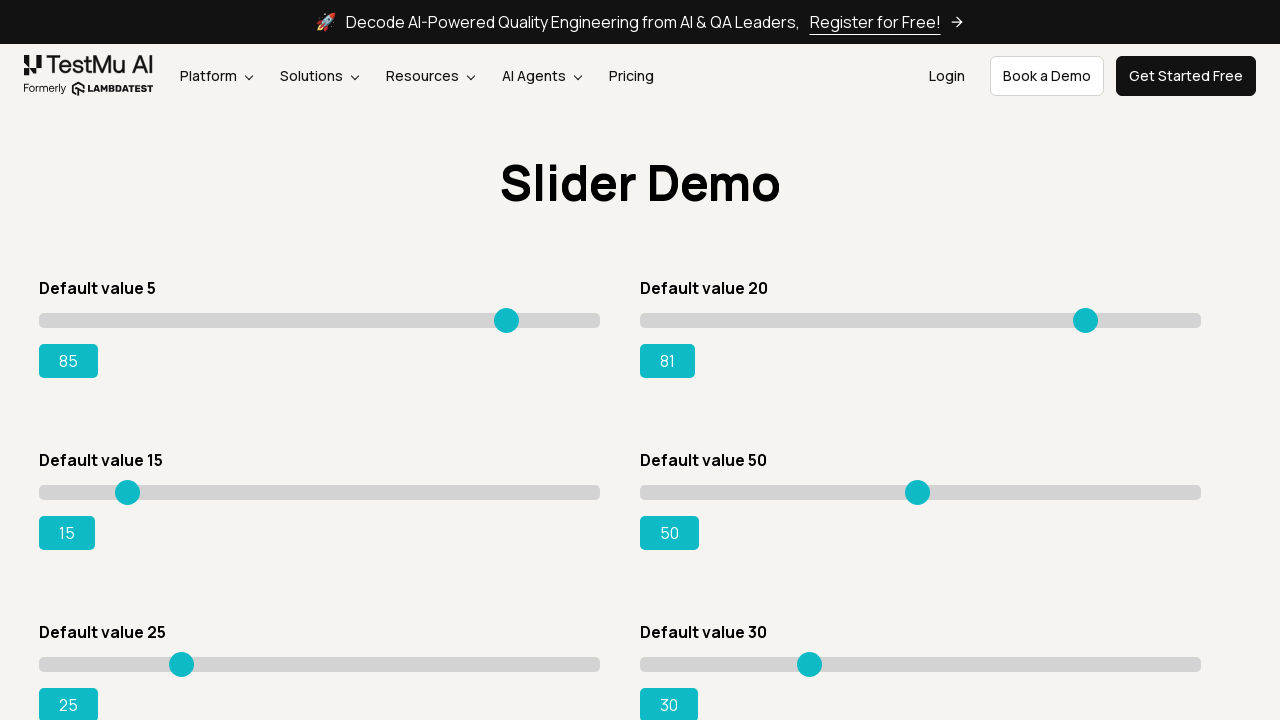

Pressed ArrowRight on slider 2, current value: 82 on input[type='range'] >> nth=1
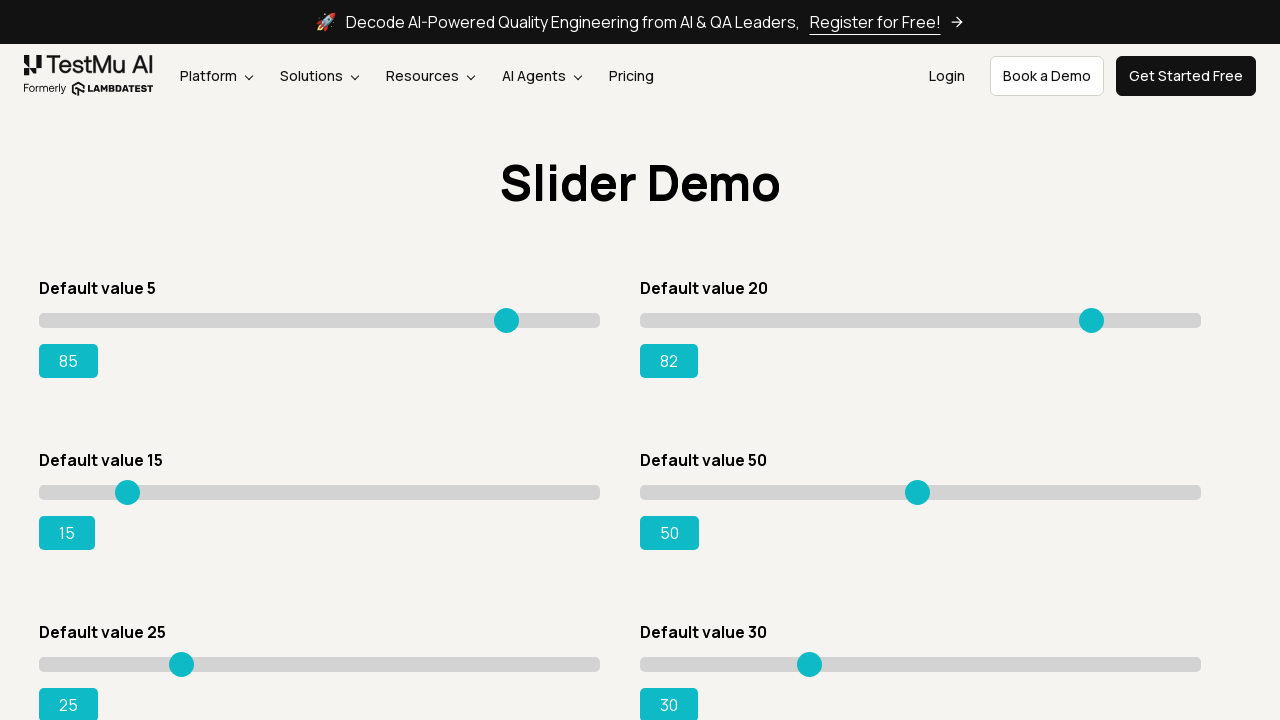

Pressed ArrowRight on slider 2, current value: 83 on input[type='range'] >> nth=1
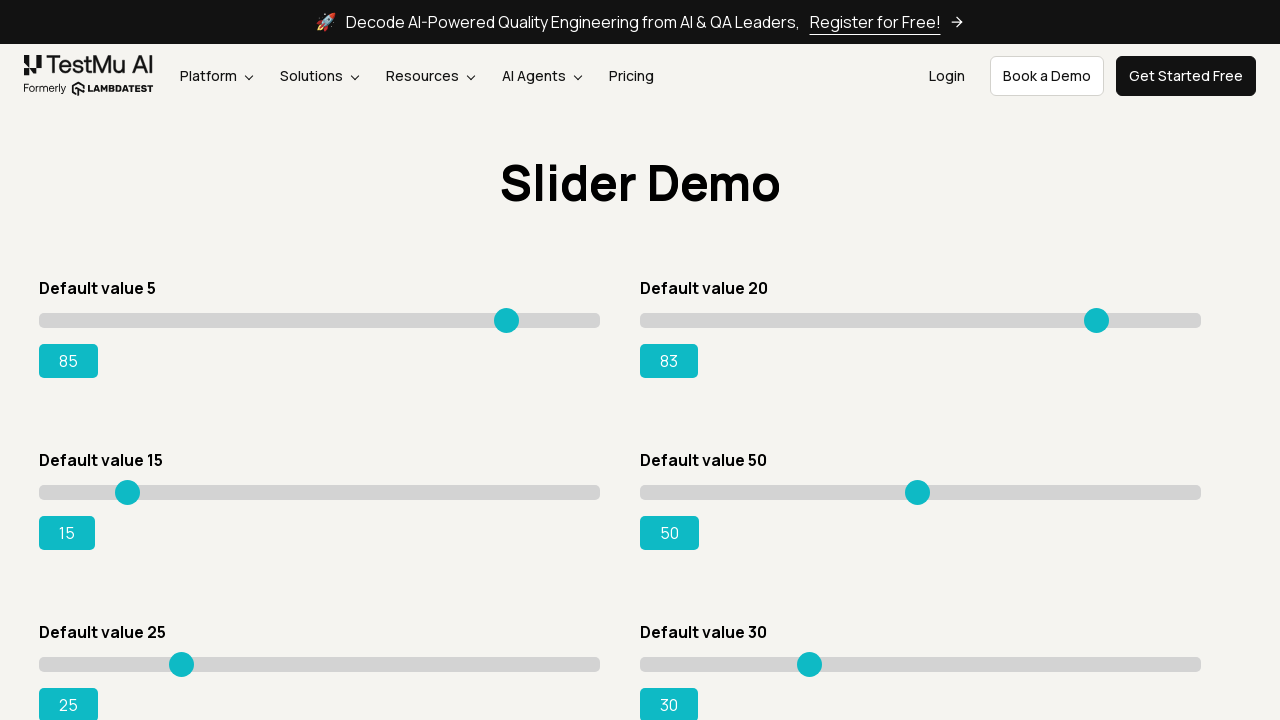

Pressed ArrowRight on slider 2, current value: 84 on input[type='range'] >> nth=1
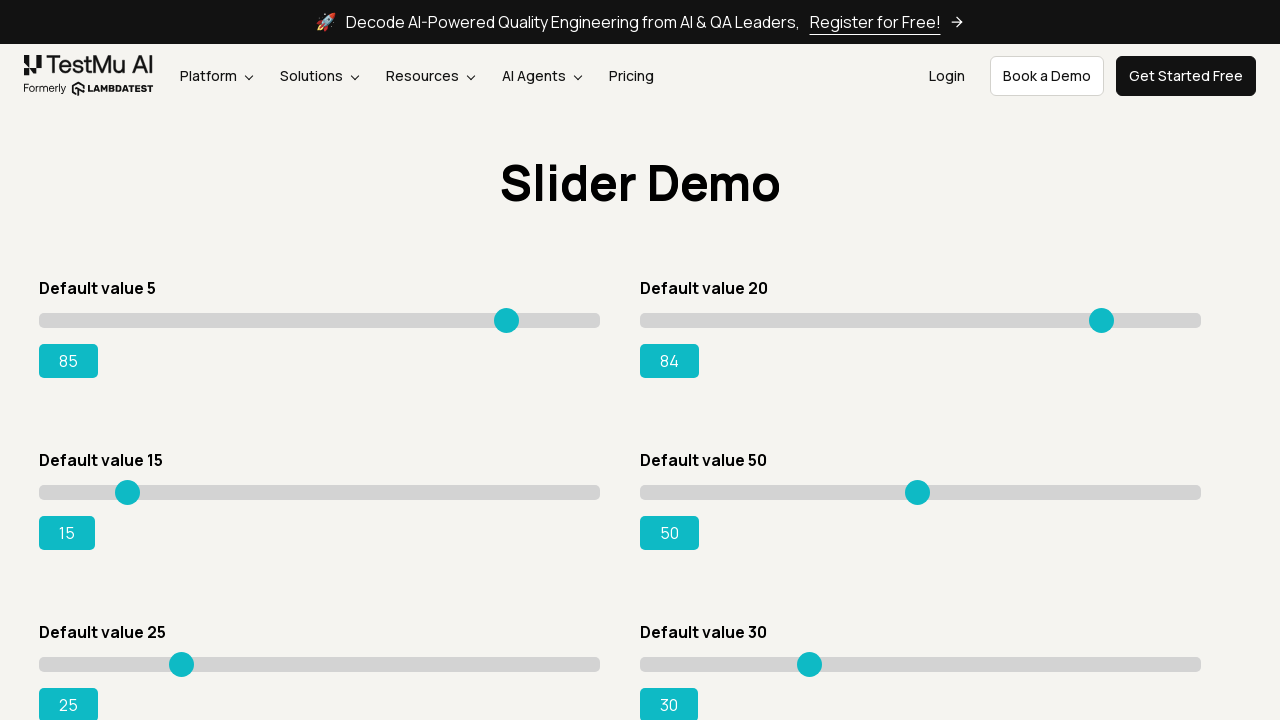

Pressed ArrowRight on slider 2, current value: 85 on input[type='range'] >> nth=1
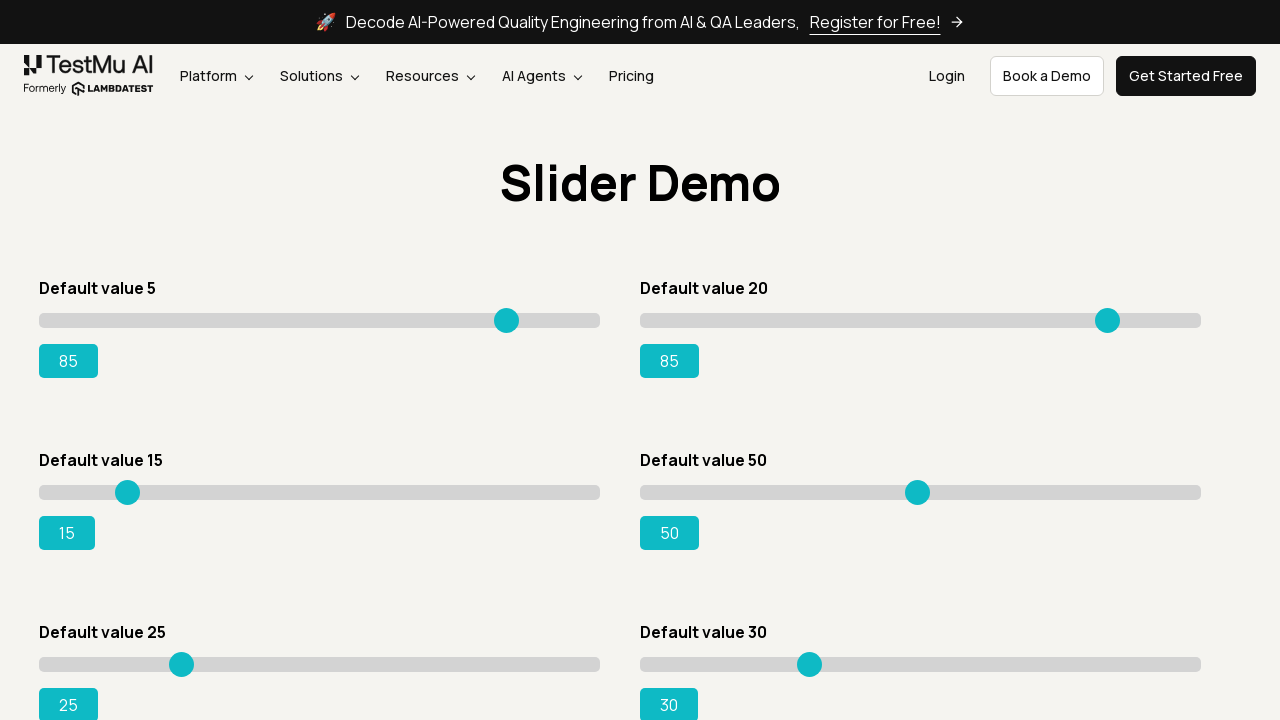

Slider 2 adjusted to value 85
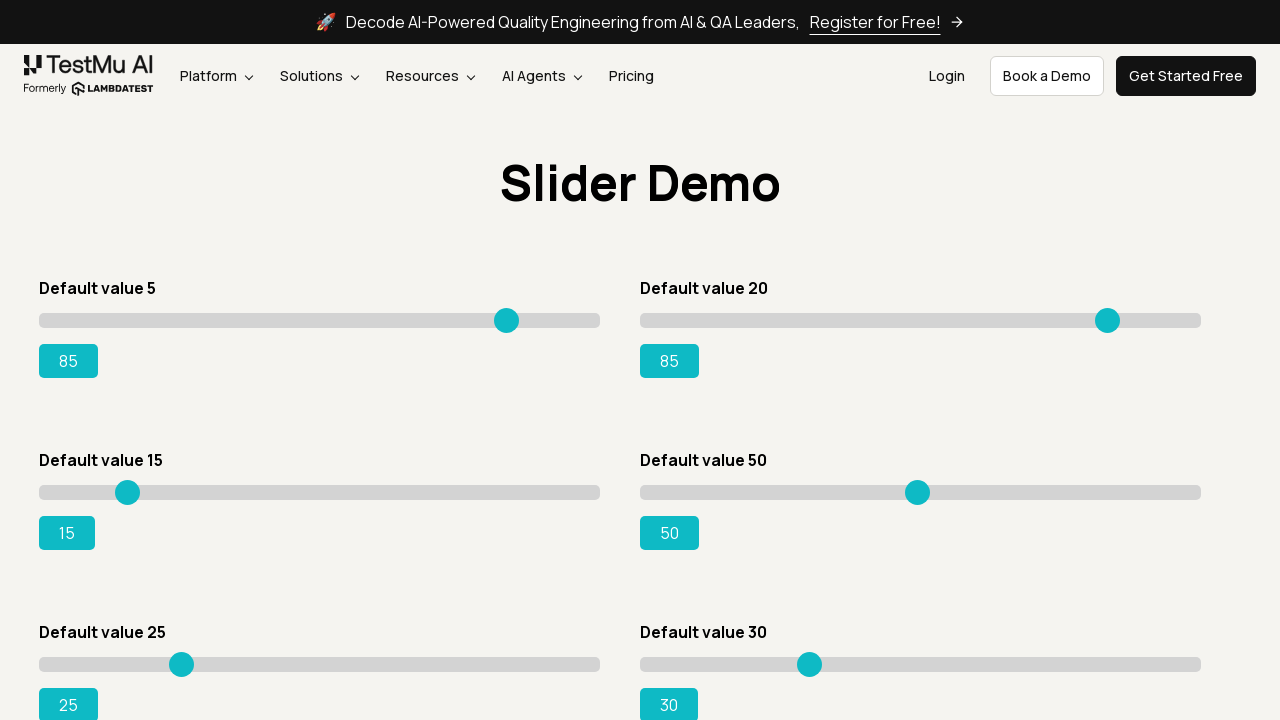

Pressed ArrowRight on slider 3, current value: 16 on input[type='range'] >> nth=2
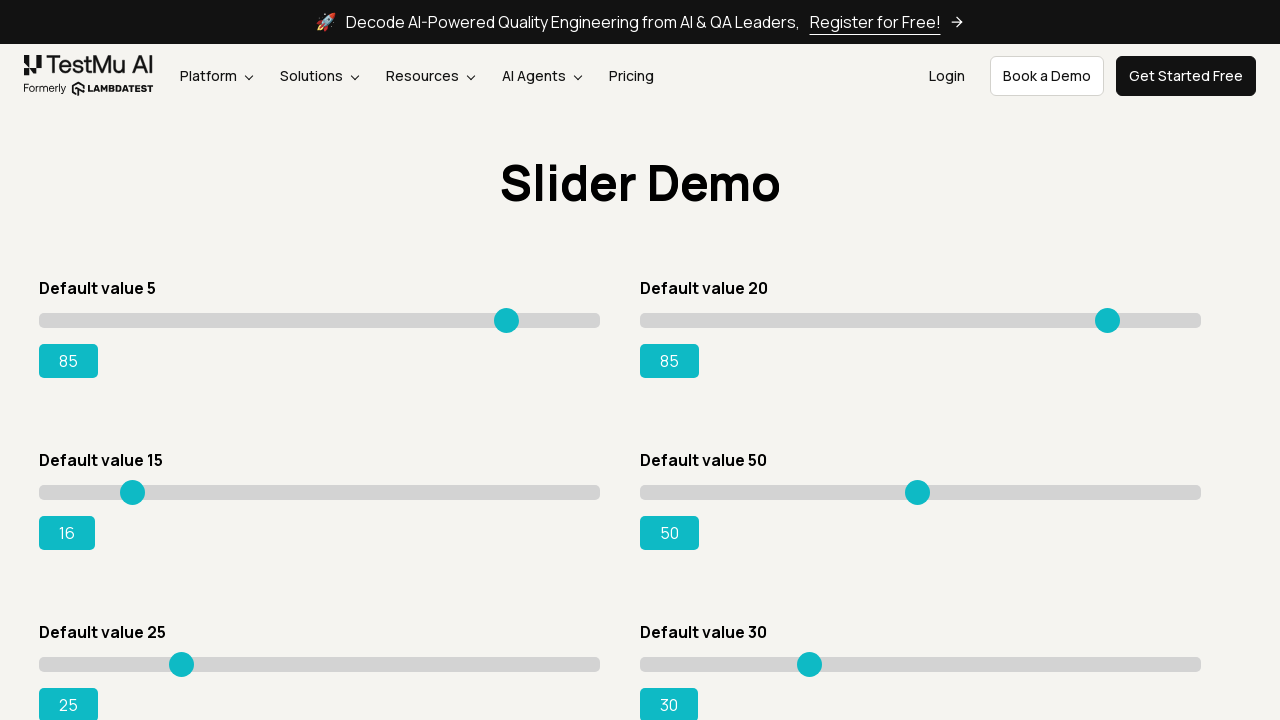

Pressed ArrowRight on slider 3, current value: 17 on input[type='range'] >> nth=2
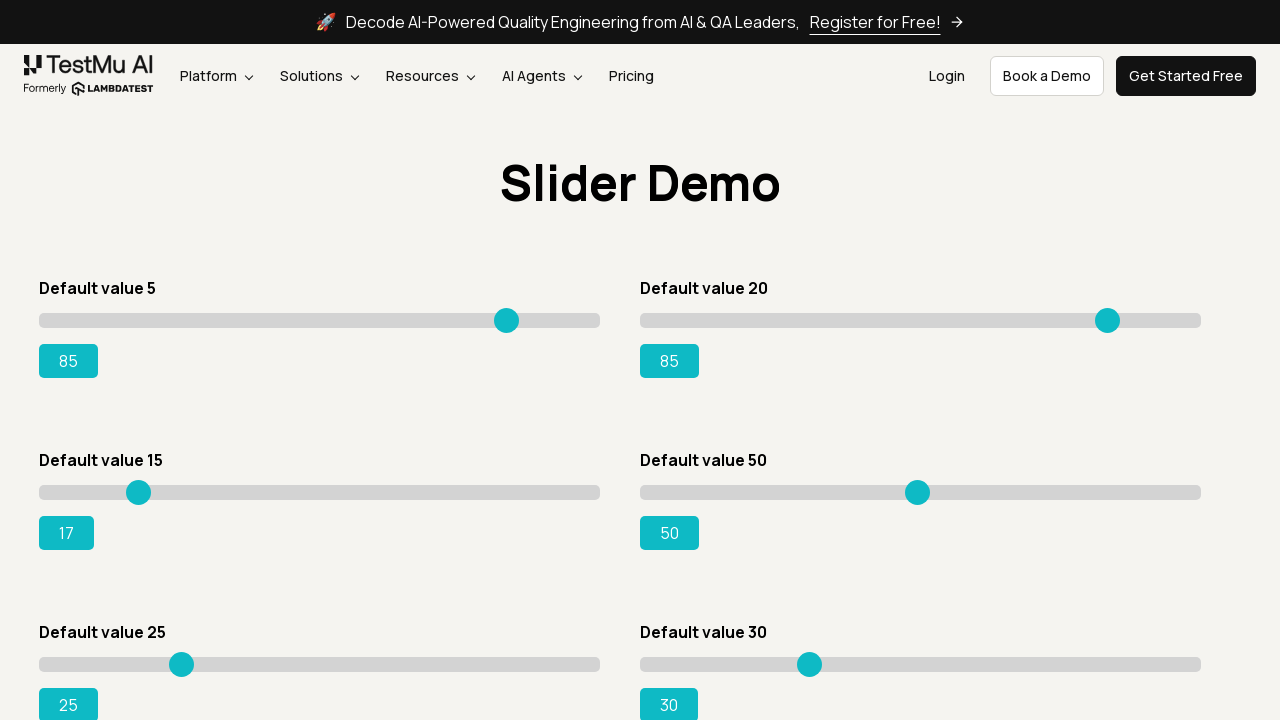

Pressed ArrowRight on slider 3, current value: 18 on input[type='range'] >> nth=2
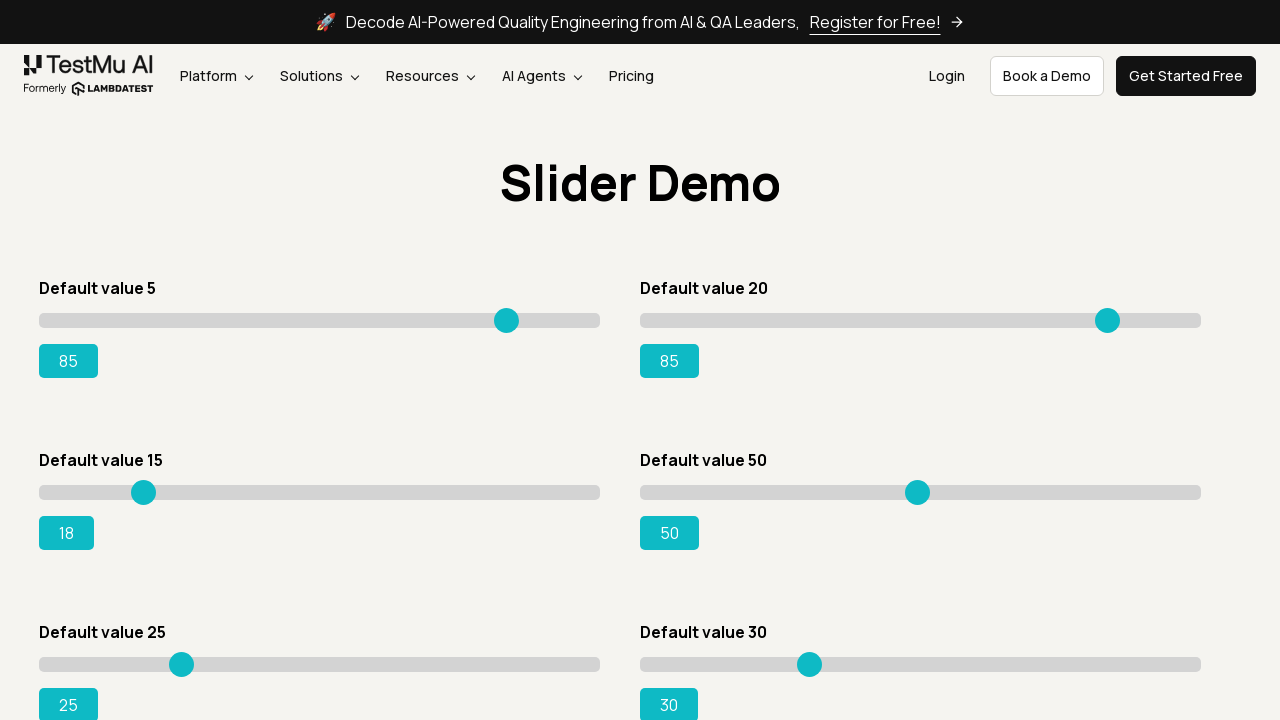

Pressed ArrowRight on slider 3, current value: 19 on input[type='range'] >> nth=2
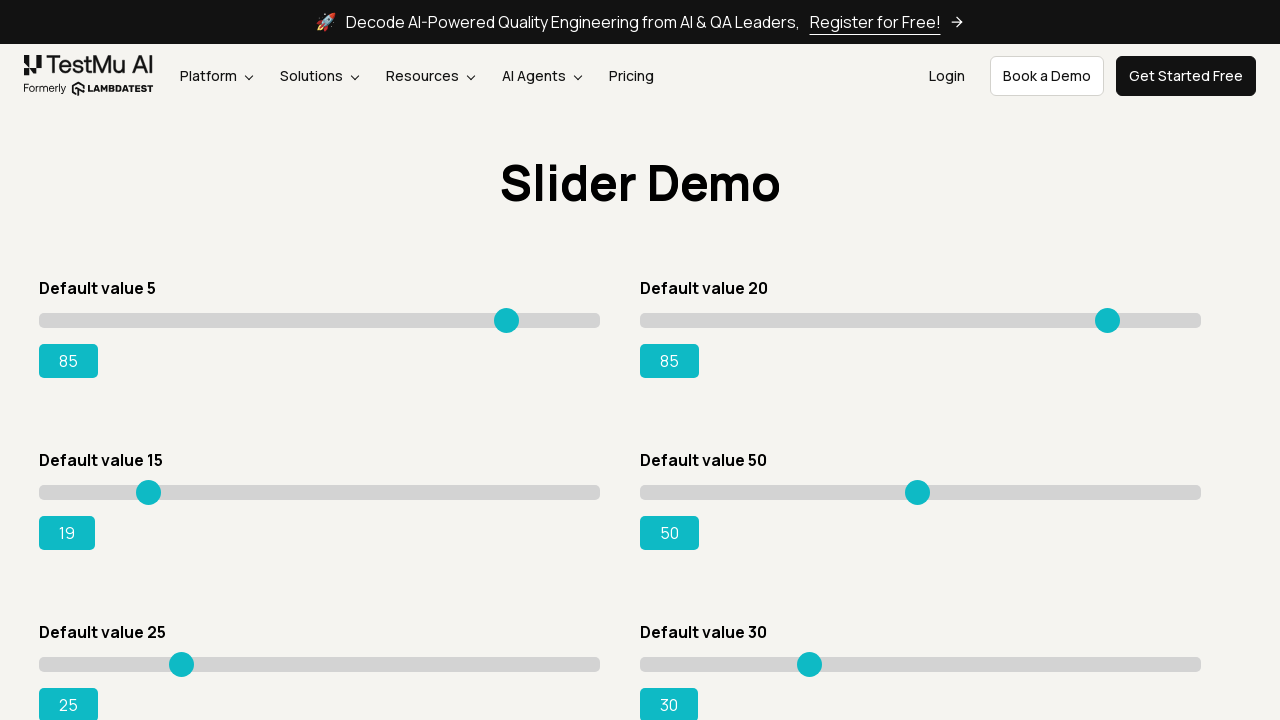

Pressed ArrowRight on slider 3, current value: 20 on input[type='range'] >> nth=2
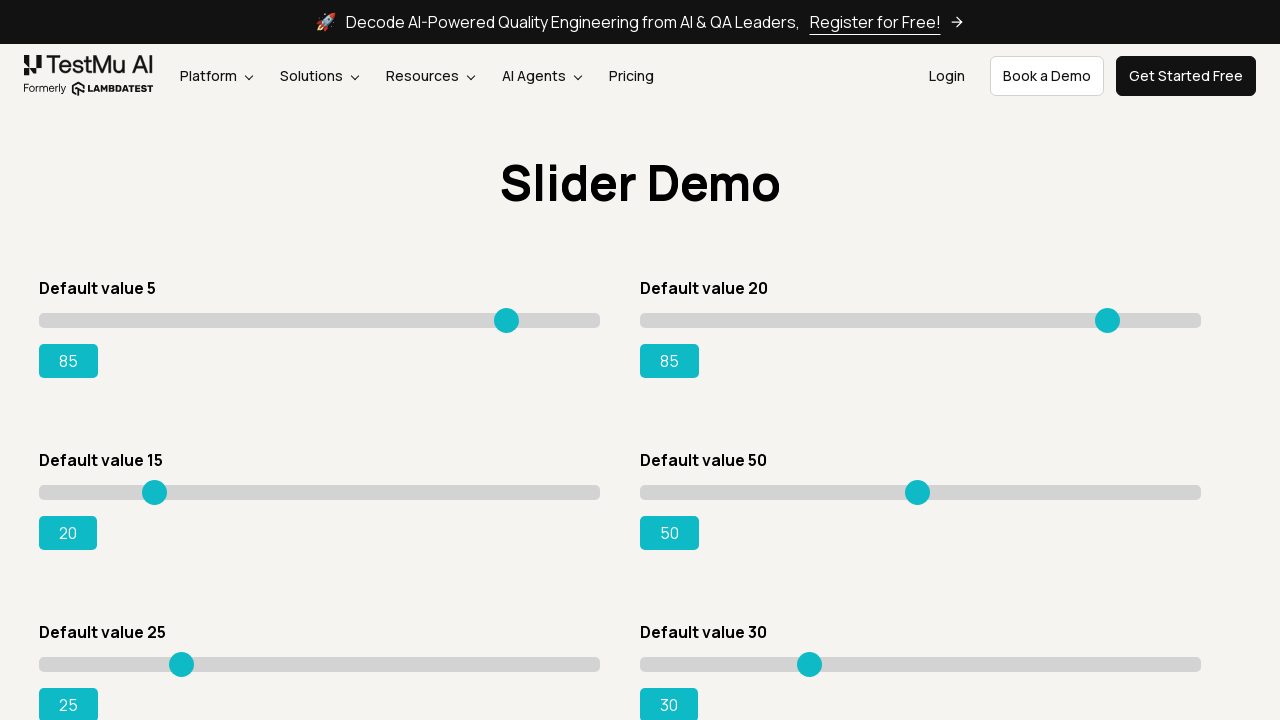

Pressed ArrowRight on slider 3, current value: 21 on input[type='range'] >> nth=2
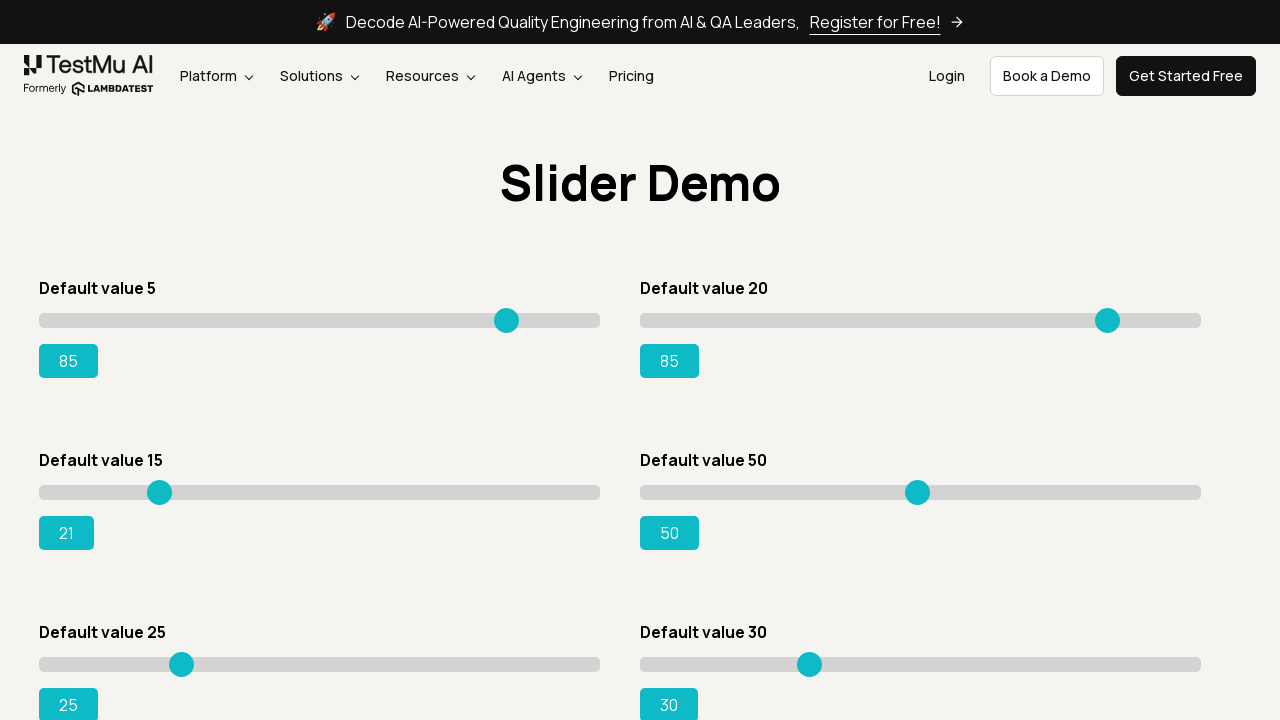

Pressed ArrowRight on slider 3, current value: 22 on input[type='range'] >> nth=2
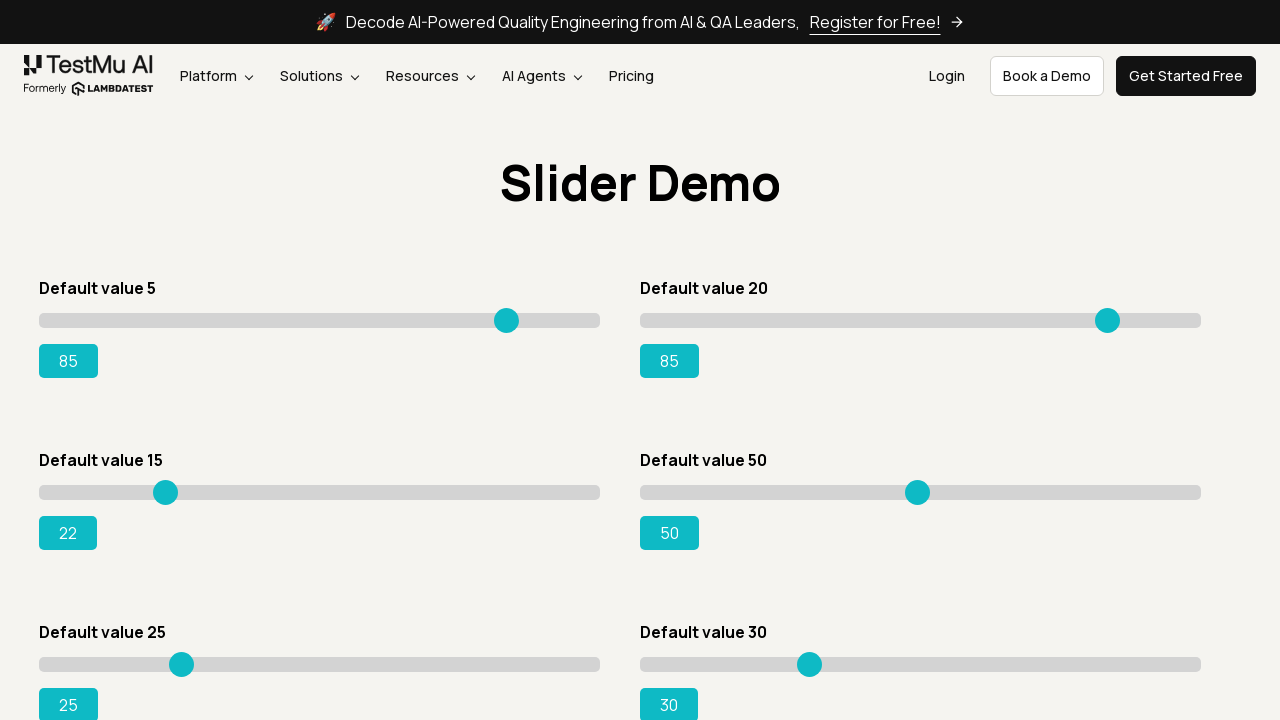

Pressed ArrowRight on slider 3, current value: 23 on input[type='range'] >> nth=2
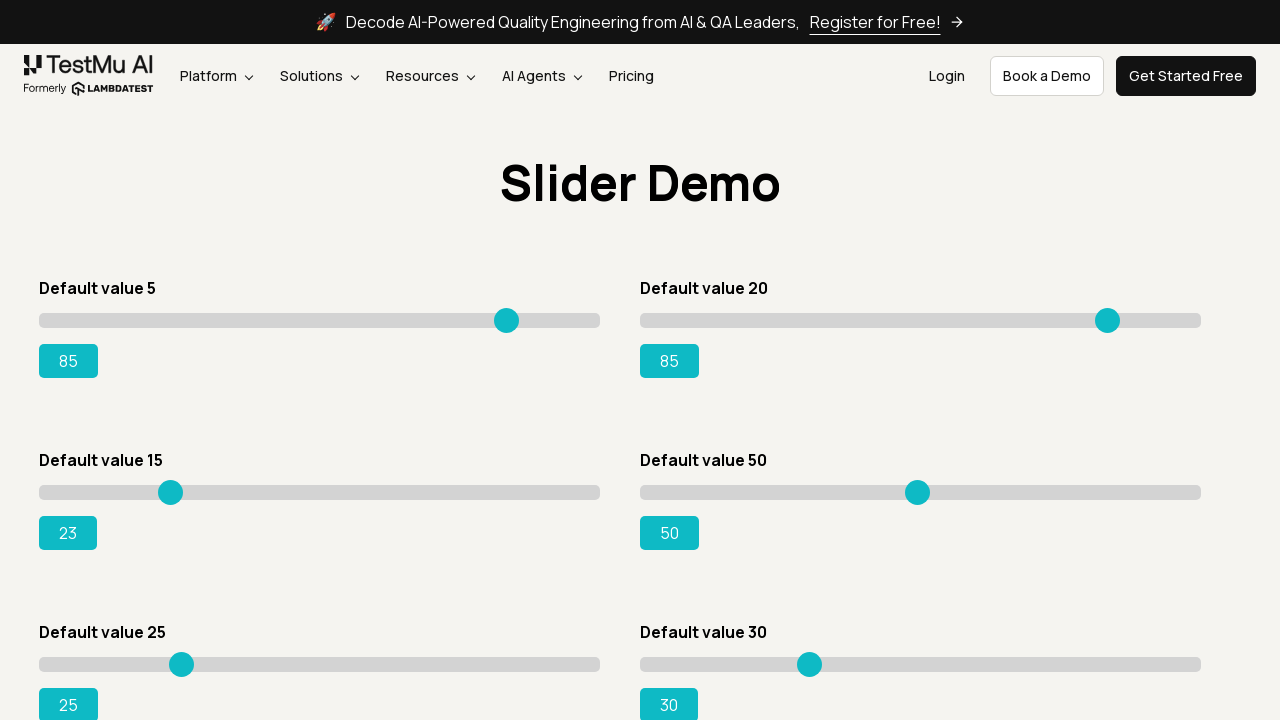

Pressed ArrowRight on slider 3, current value: 24 on input[type='range'] >> nth=2
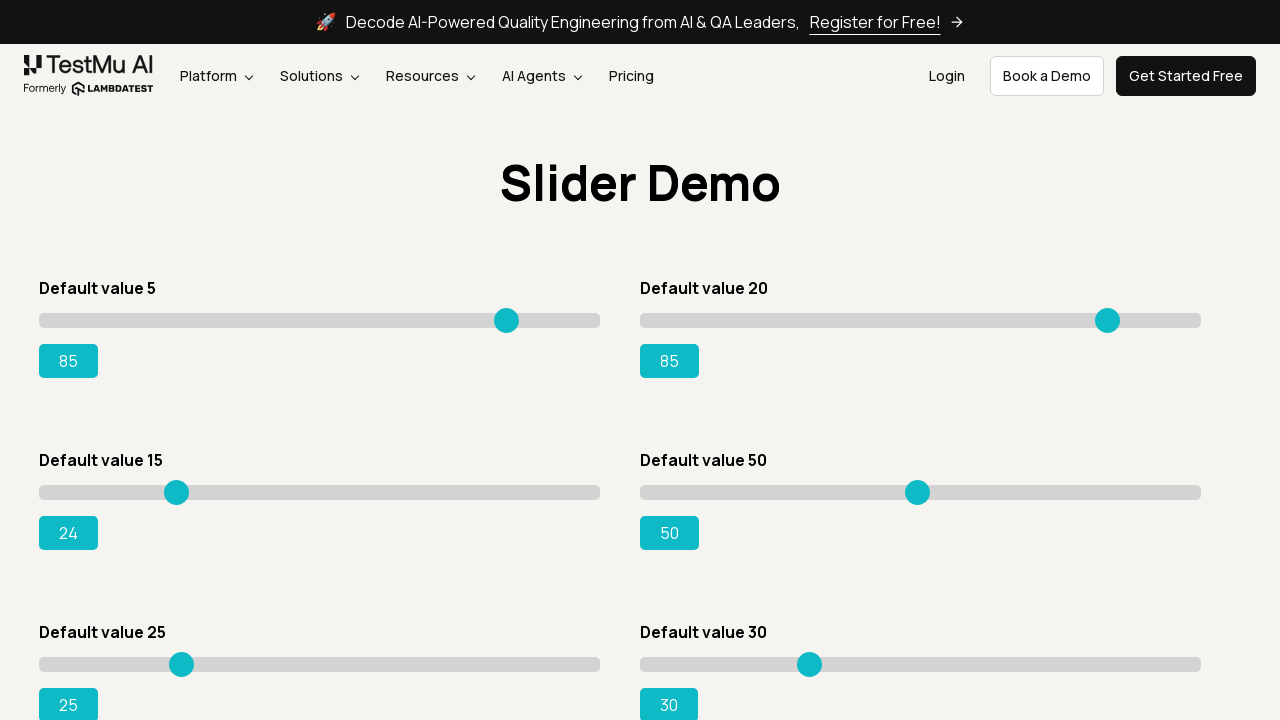

Pressed ArrowRight on slider 3, current value: 25 on input[type='range'] >> nth=2
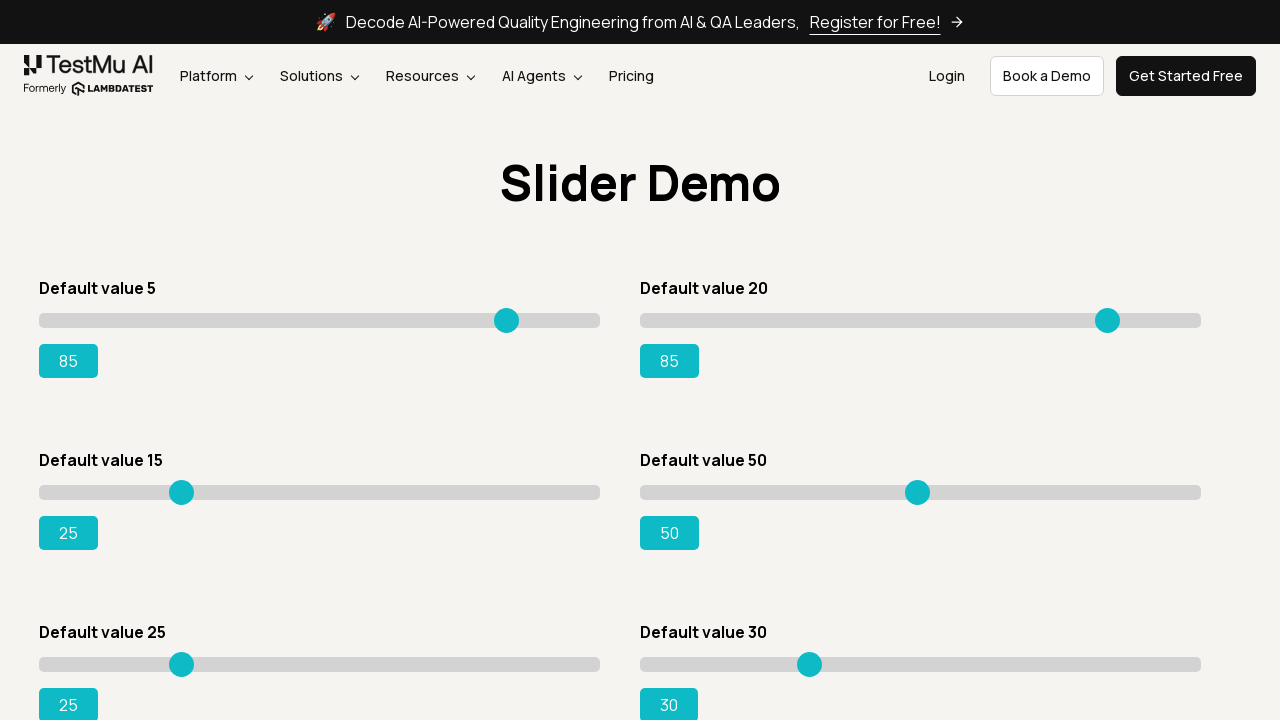

Pressed ArrowRight on slider 3, current value: 26 on input[type='range'] >> nth=2
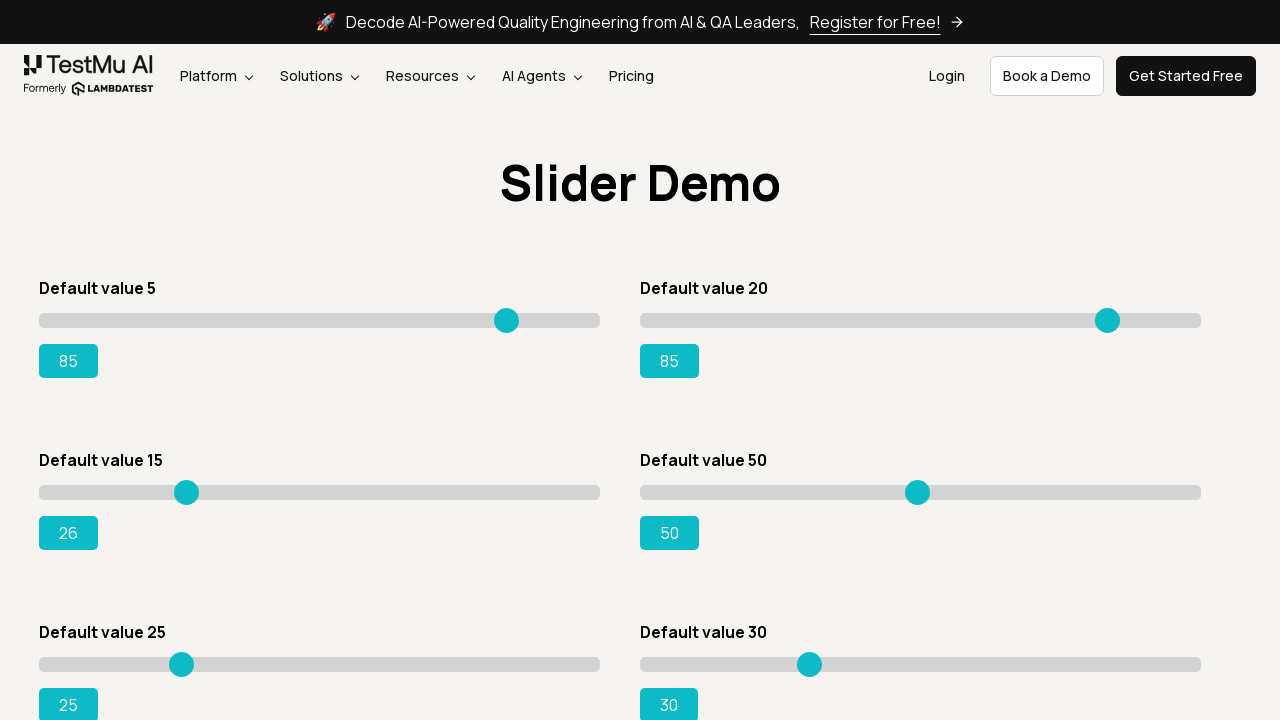

Pressed ArrowRight on slider 3, current value: 27 on input[type='range'] >> nth=2
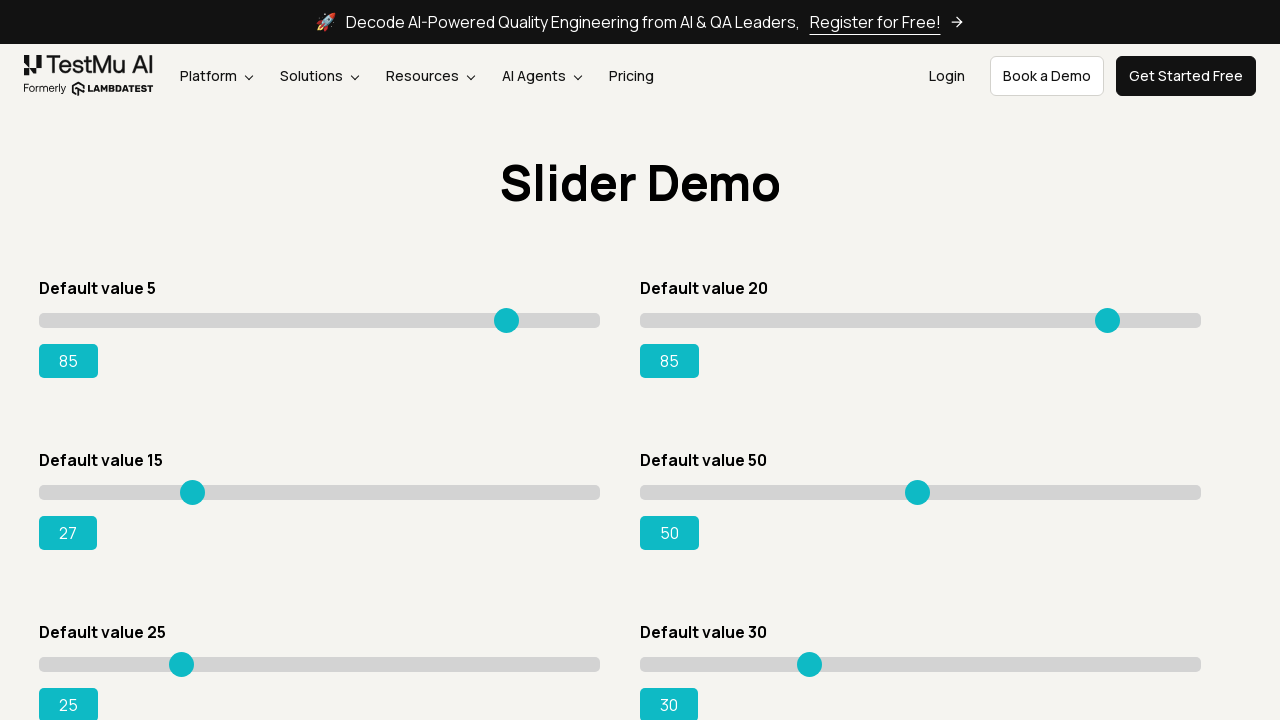

Pressed ArrowRight on slider 3, current value: 28 on input[type='range'] >> nth=2
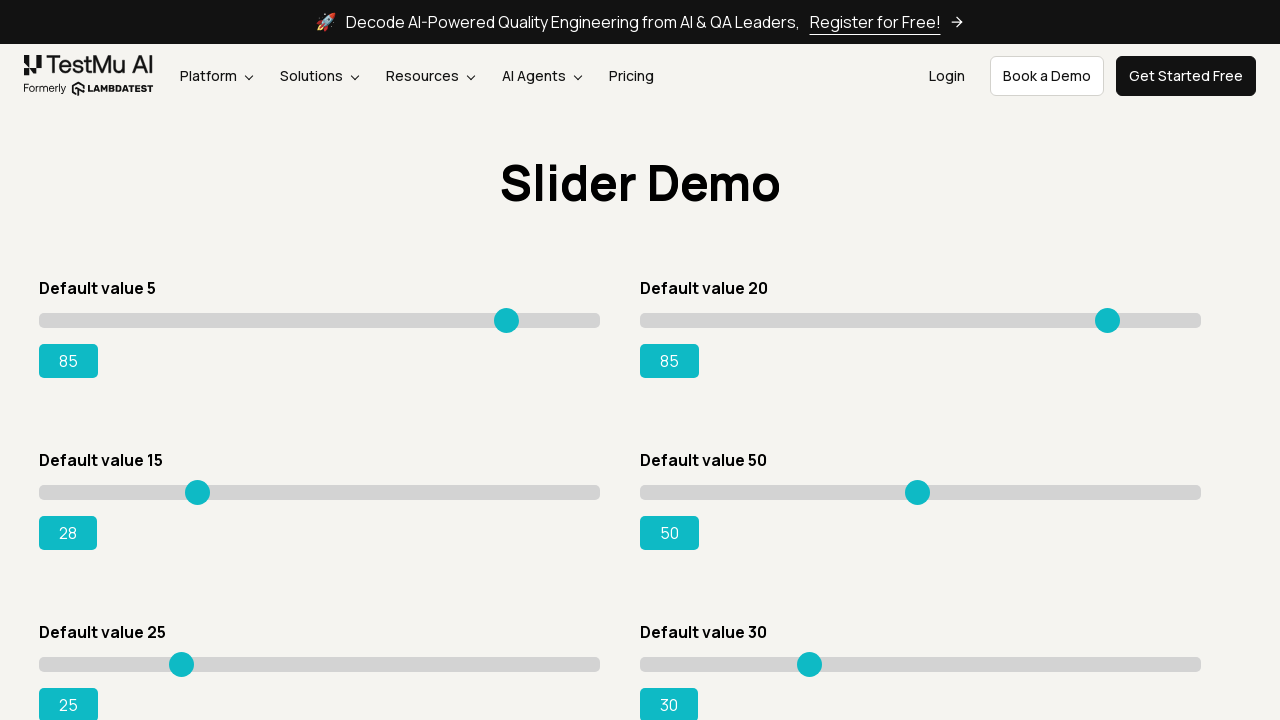

Pressed ArrowRight on slider 3, current value: 29 on input[type='range'] >> nth=2
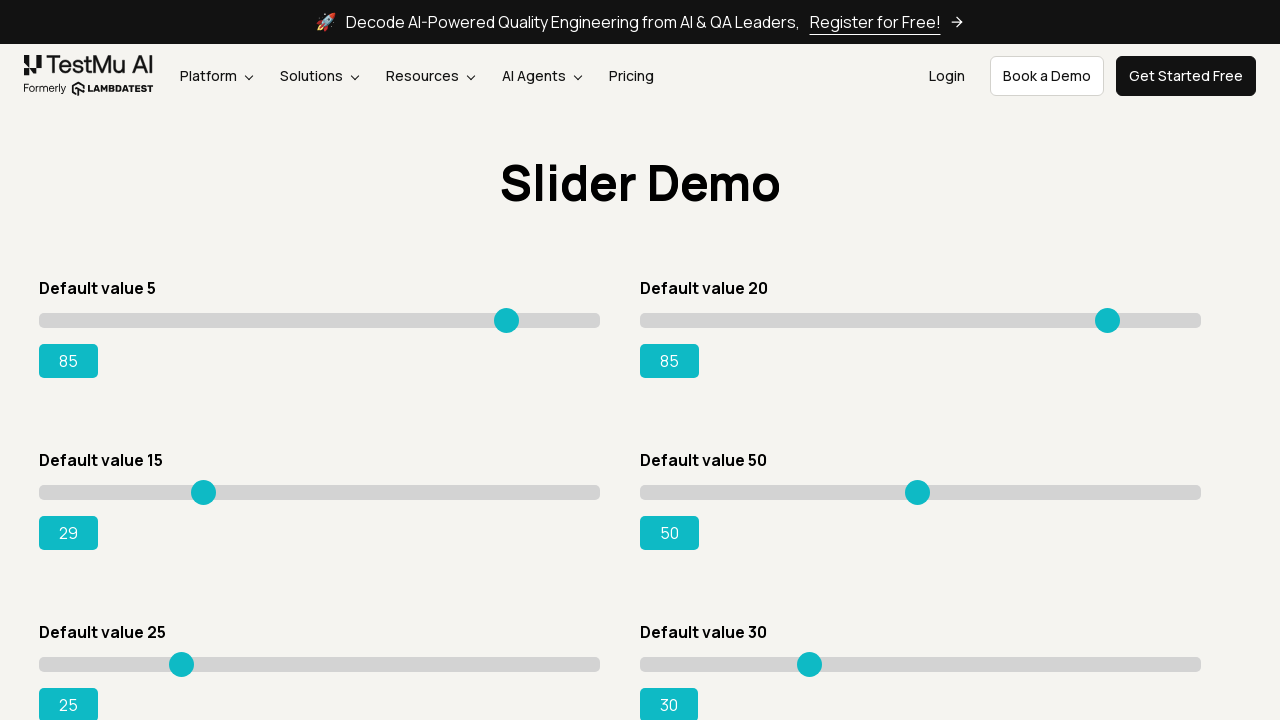

Pressed ArrowRight on slider 3, current value: 30 on input[type='range'] >> nth=2
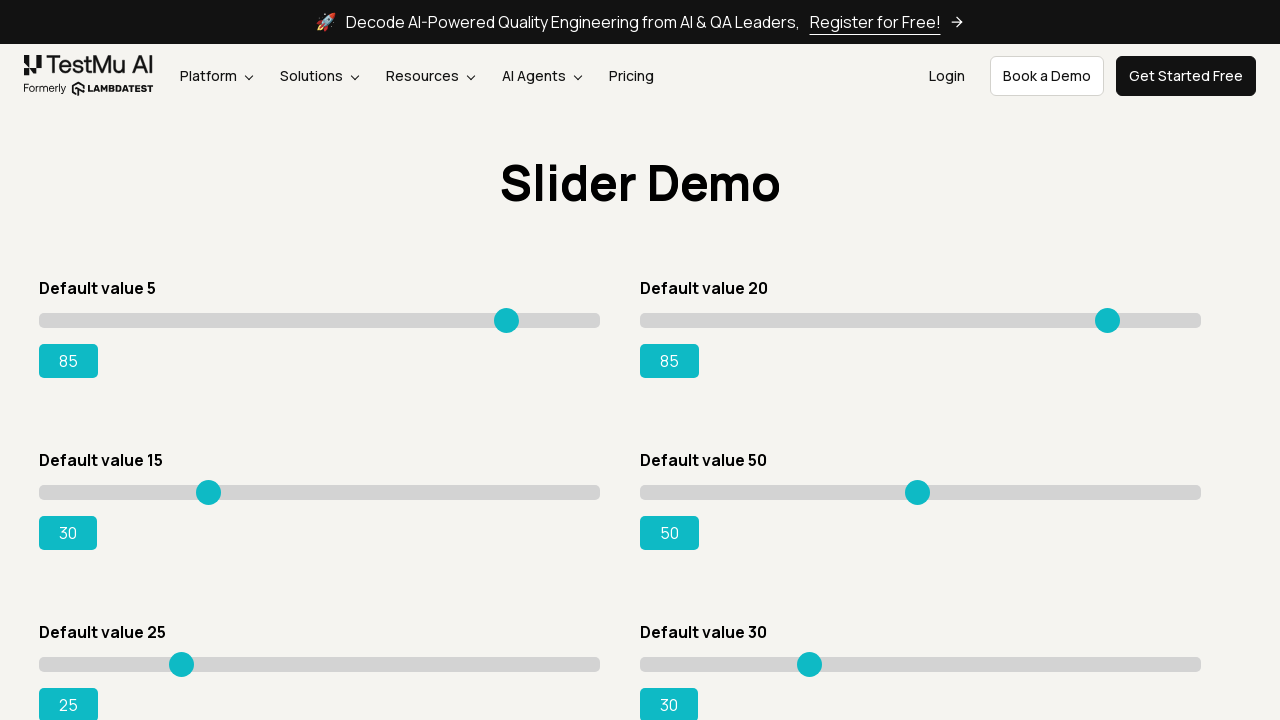

Pressed ArrowRight on slider 3, current value: 31 on input[type='range'] >> nth=2
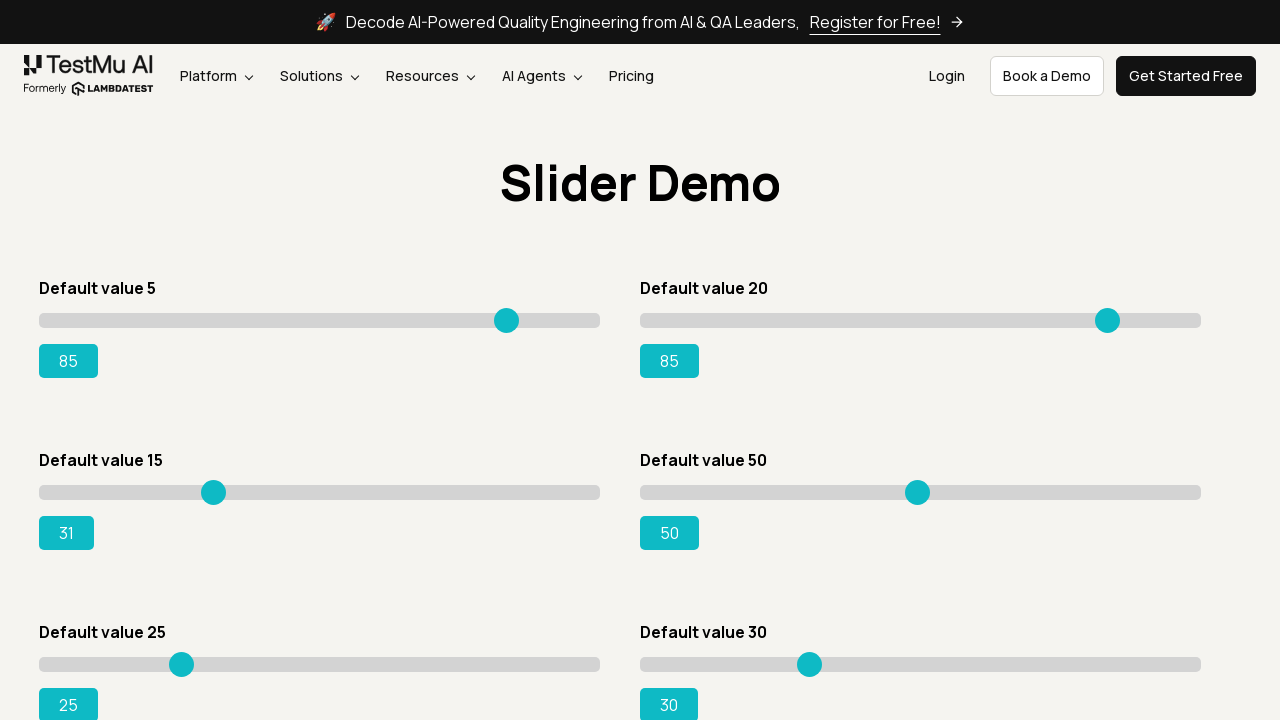

Pressed ArrowRight on slider 3, current value: 32 on input[type='range'] >> nth=2
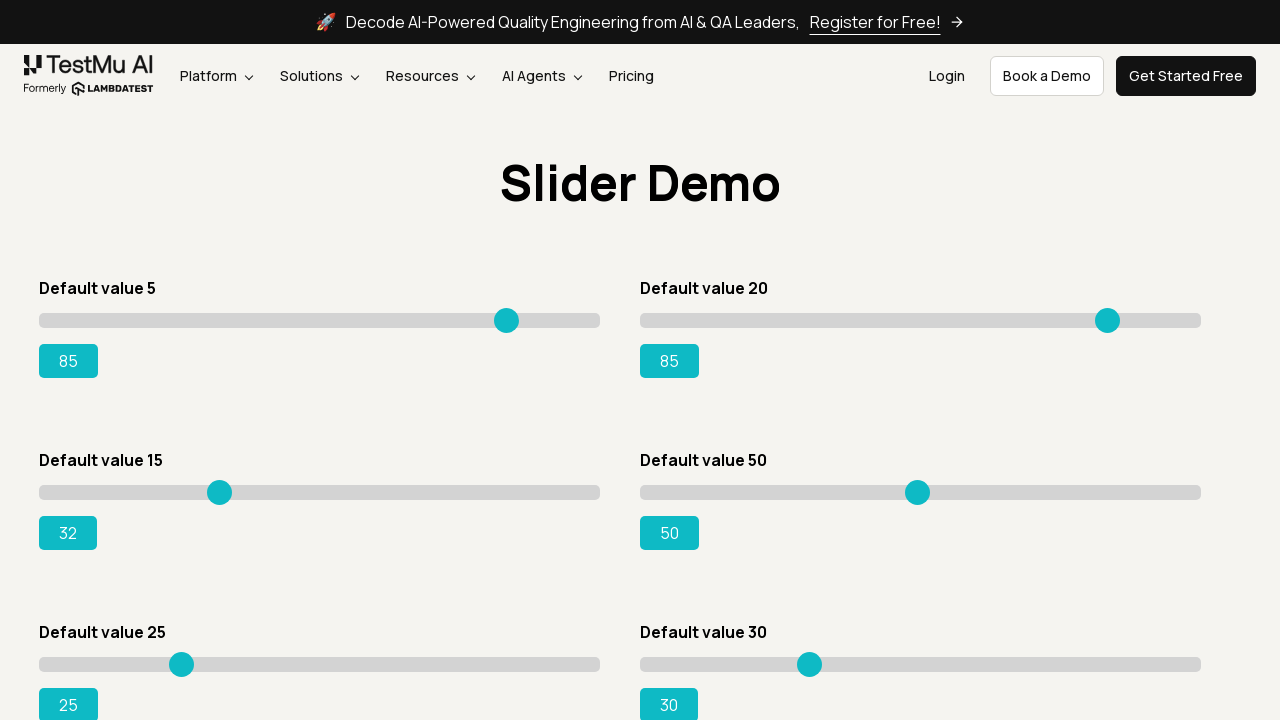

Pressed ArrowRight on slider 3, current value: 33 on input[type='range'] >> nth=2
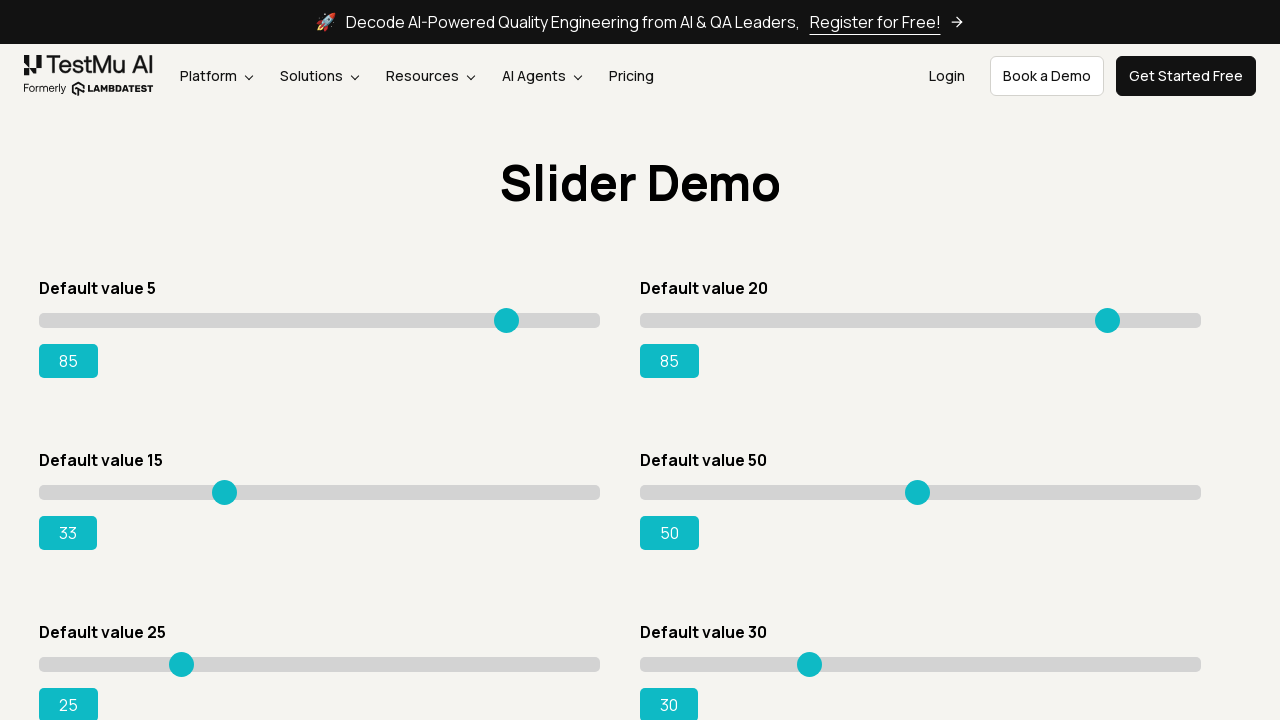

Pressed ArrowRight on slider 3, current value: 34 on input[type='range'] >> nth=2
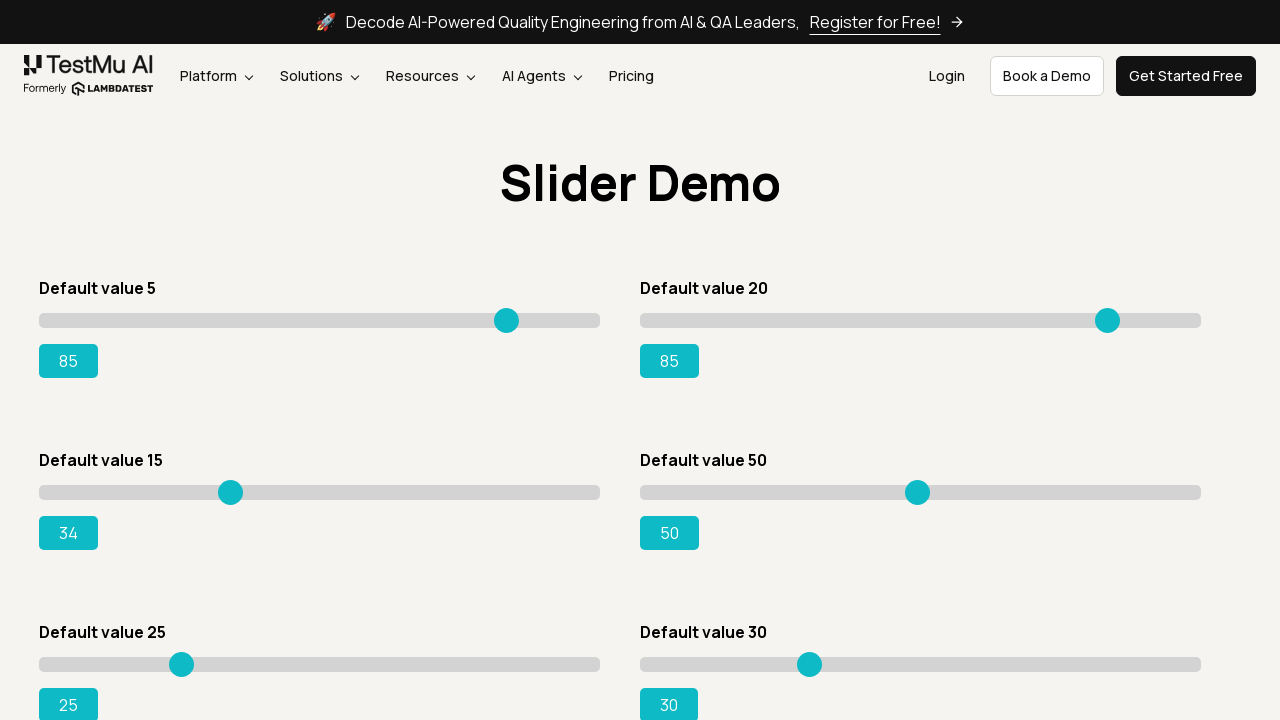

Pressed ArrowRight on slider 3, current value: 35 on input[type='range'] >> nth=2
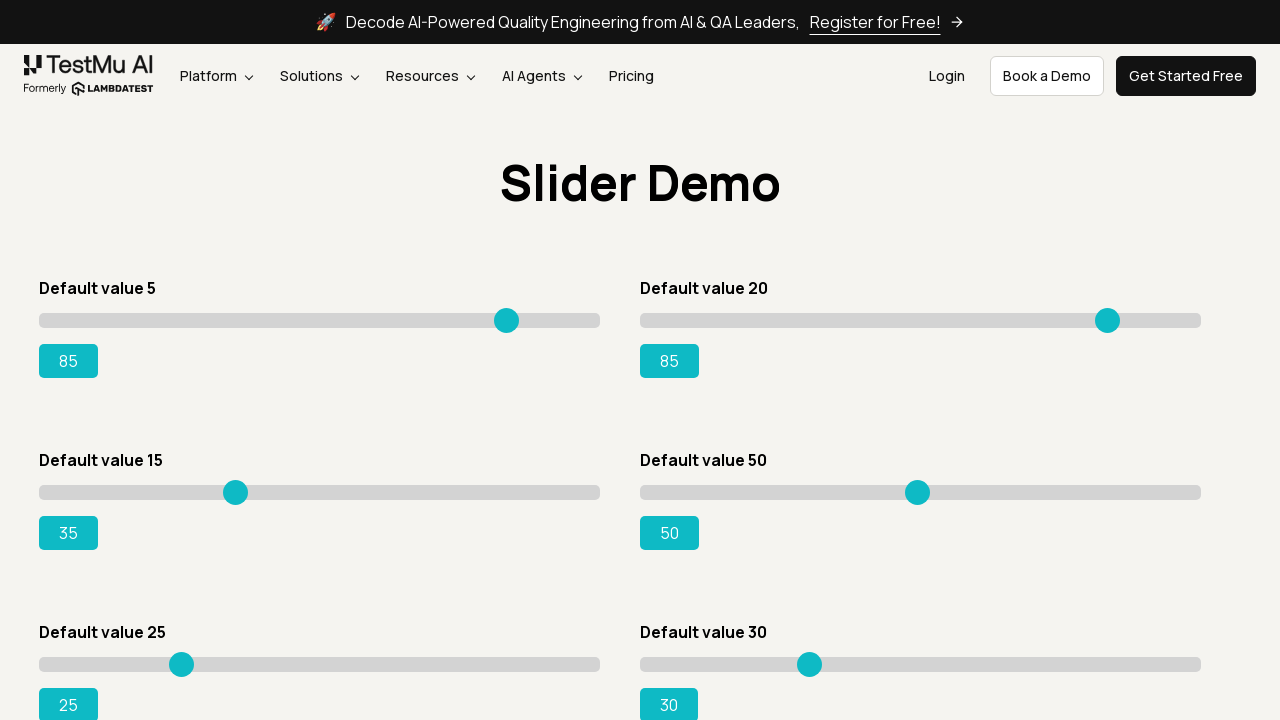

Pressed ArrowRight on slider 3, current value: 36 on input[type='range'] >> nth=2
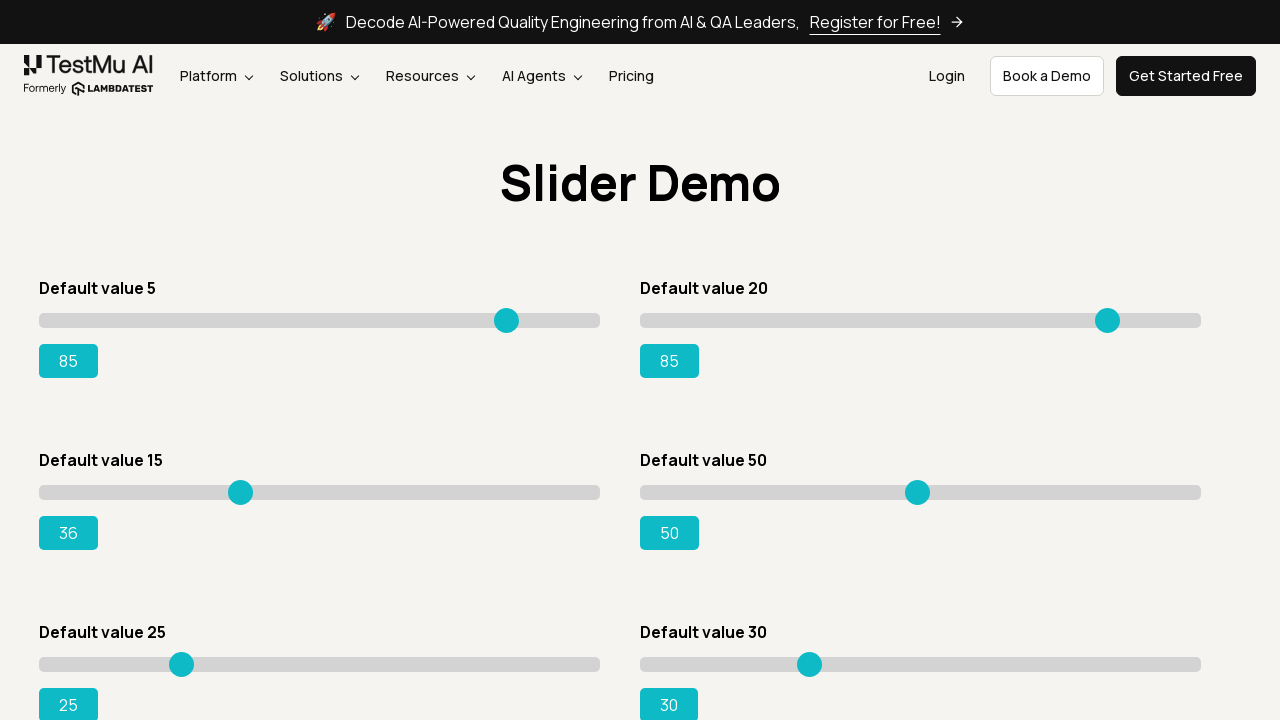

Pressed ArrowRight on slider 3, current value: 37 on input[type='range'] >> nth=2
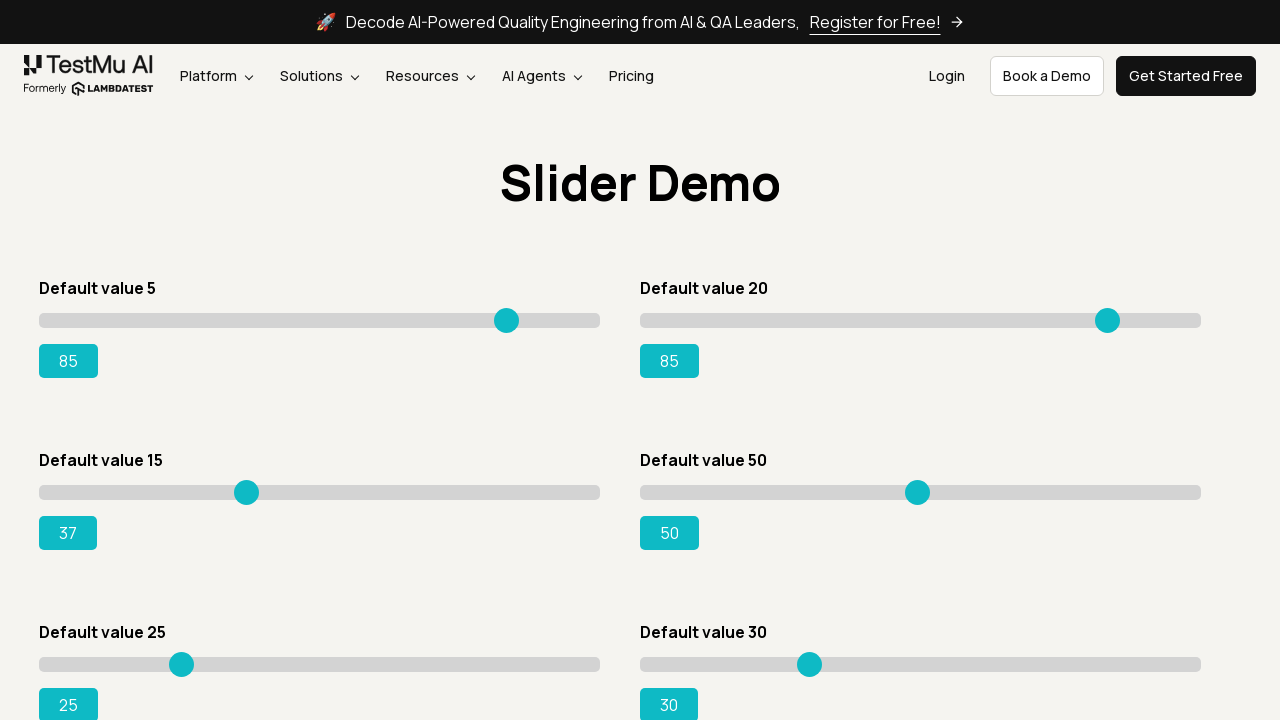

Pressed ArrowRight on slider 3, current value: 38 on input[type='range'] >> nth=2
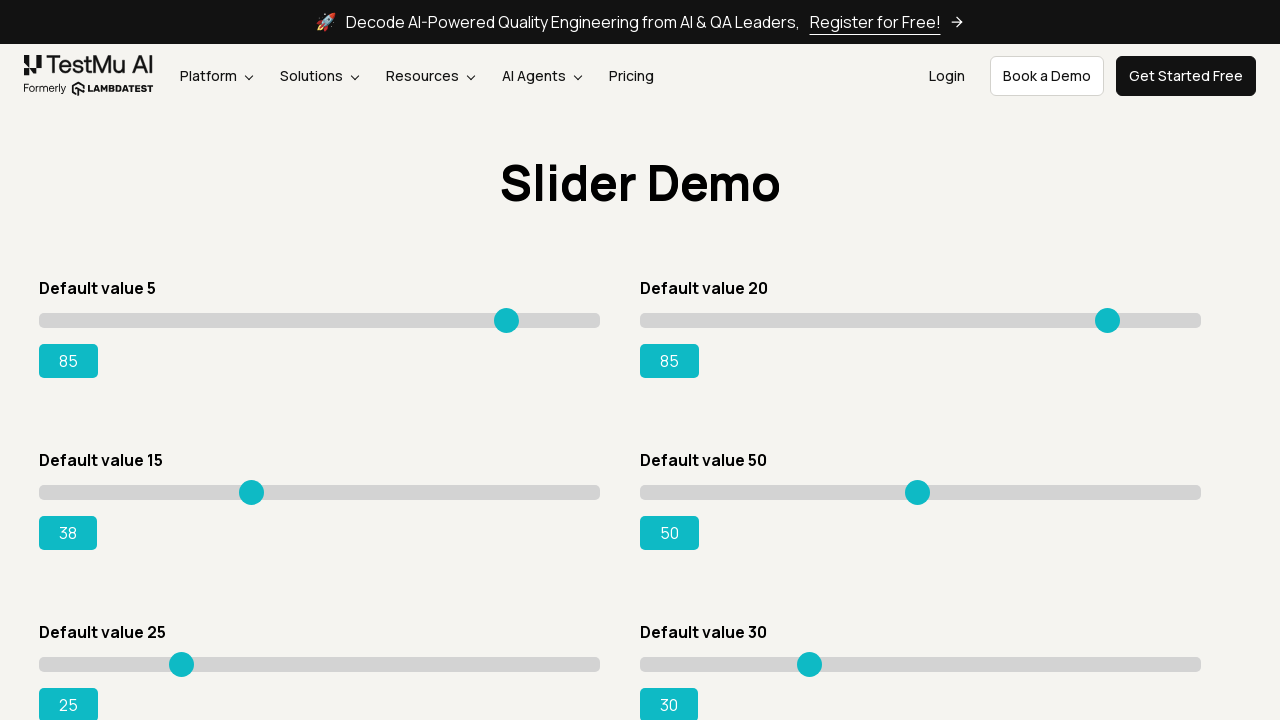

Pressed ArrowRight on slider 3, current value: 39 on input[type='range'] >> nth=2
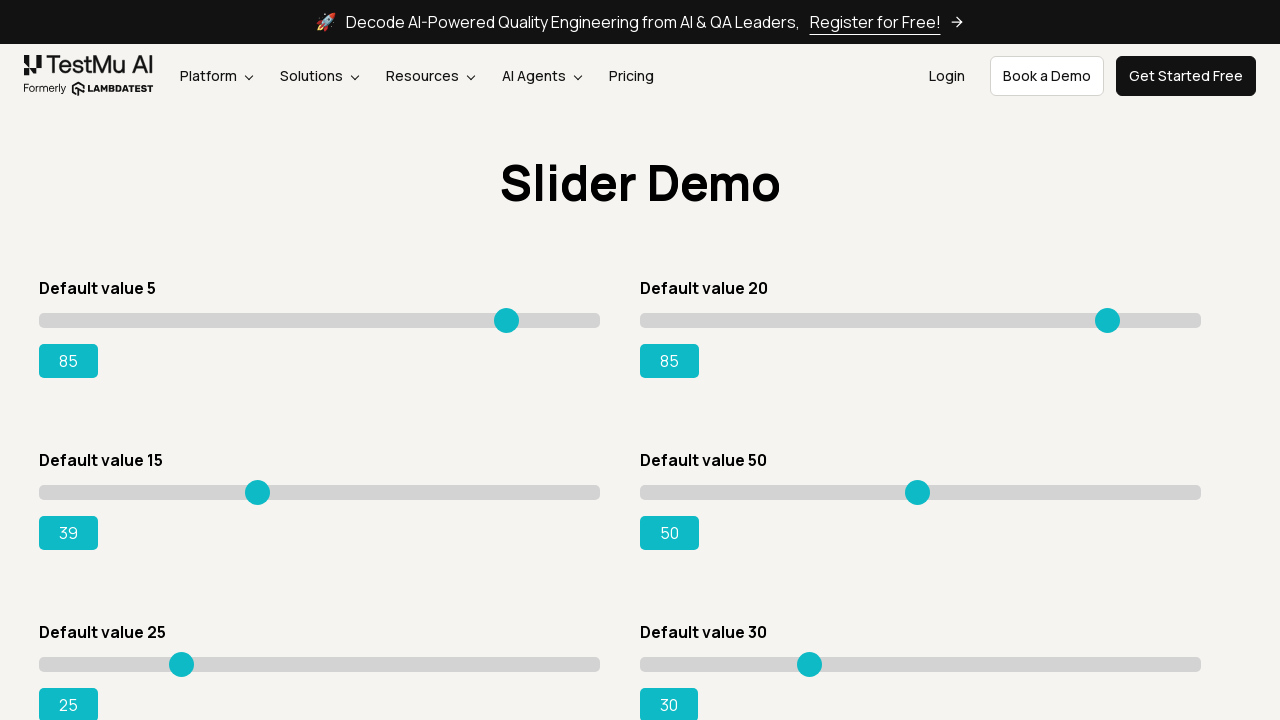

Pressed ArrowRight on slider 3, current value: 40 on input[type='range'] >> nth=2
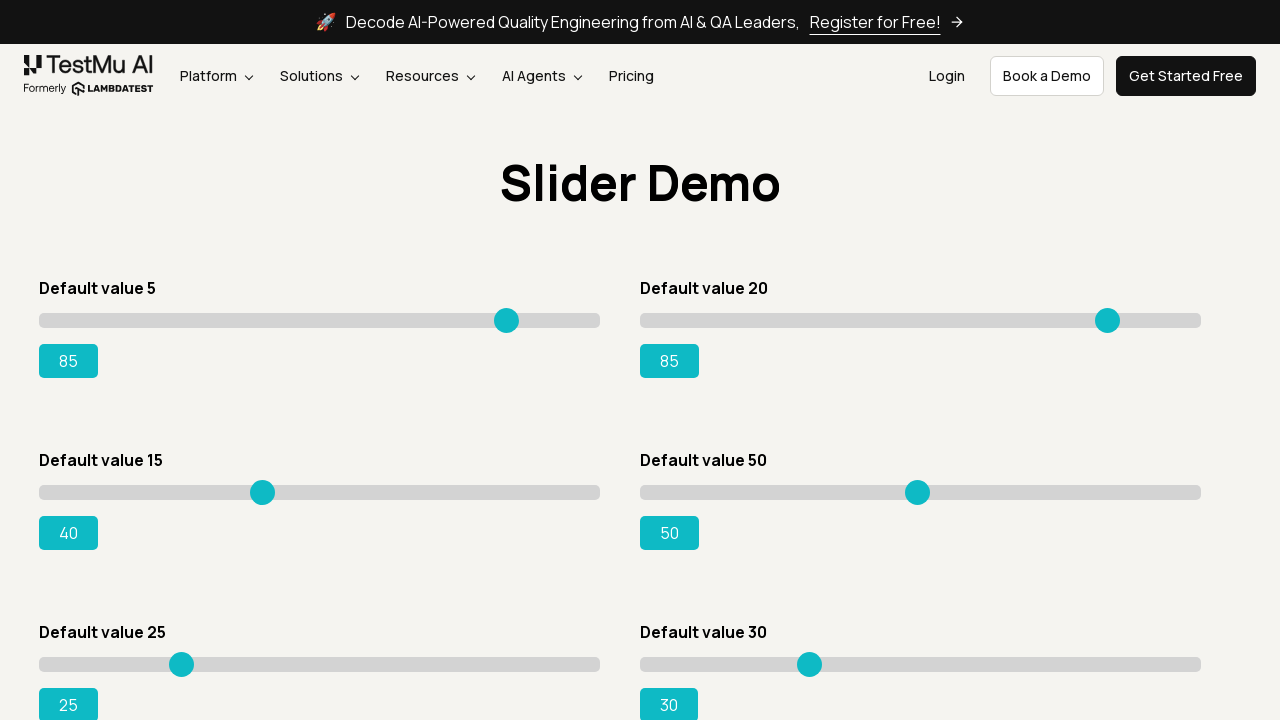

Pressed ArrowRight on slider 3, current value: 41 on input[type='range'] >> nth=2
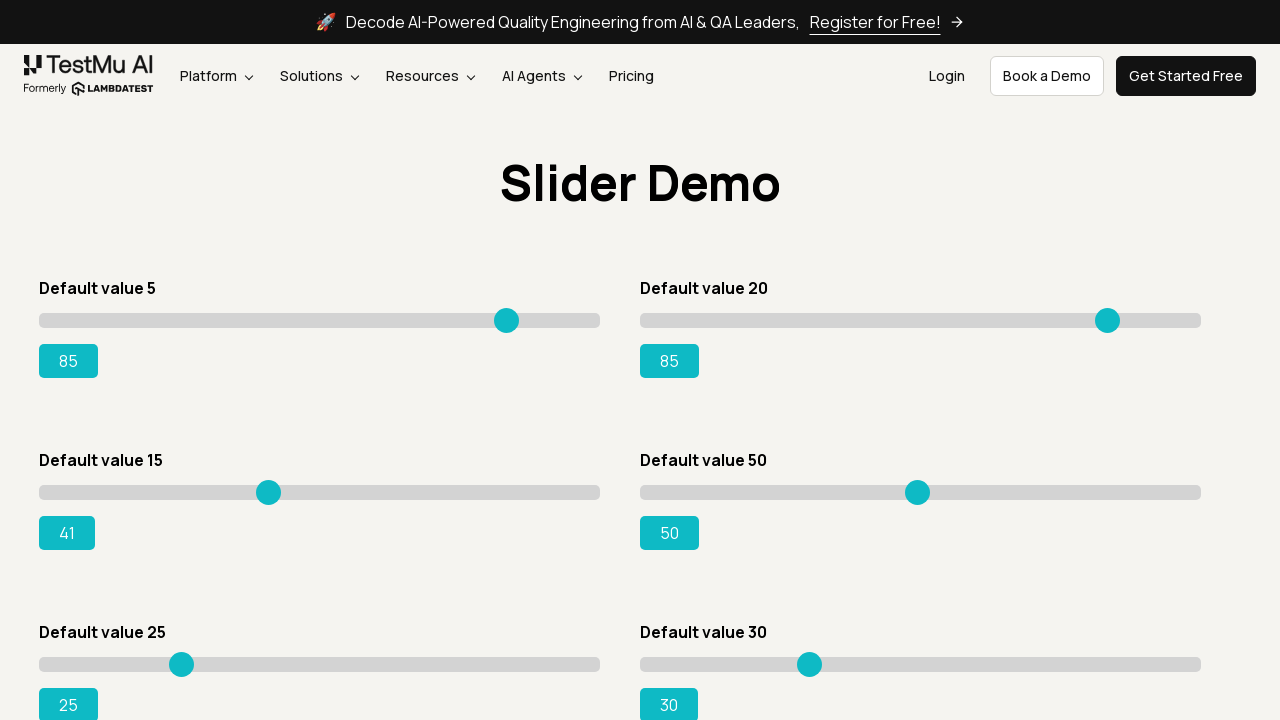

Pressed ArrowRight on slider 3, current value: 42 on input[type='range'] >> nth=2
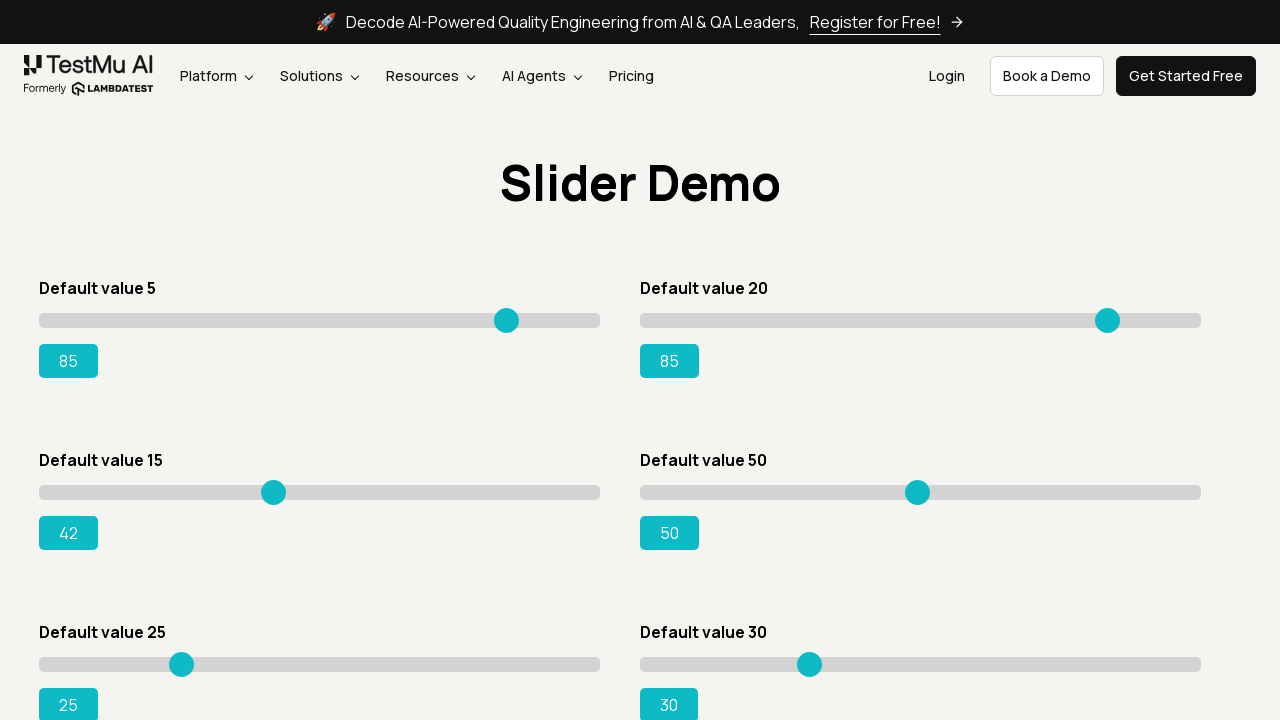

Pressed ArrowRight on slider 3, current value: 43 on input[type='range'] >> nth=2
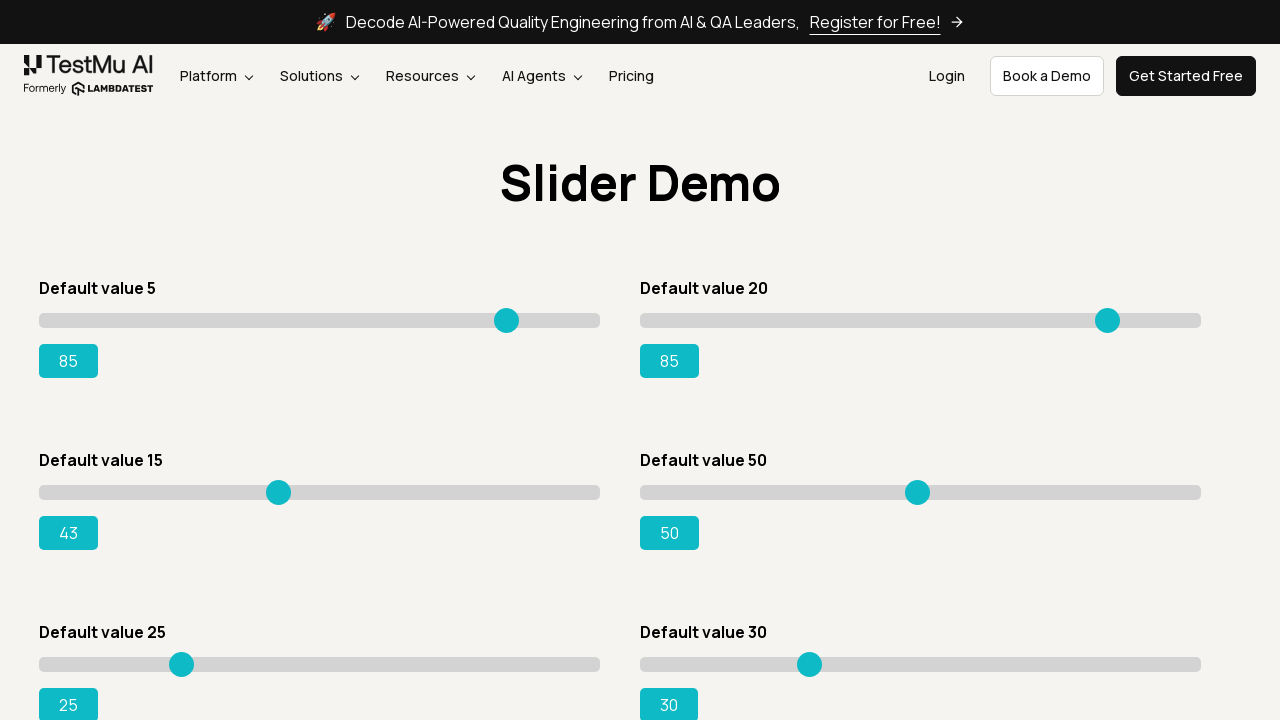

Pressed ArrowRight on slider 3, current value: 44 on input[type='range'] >> nth=2
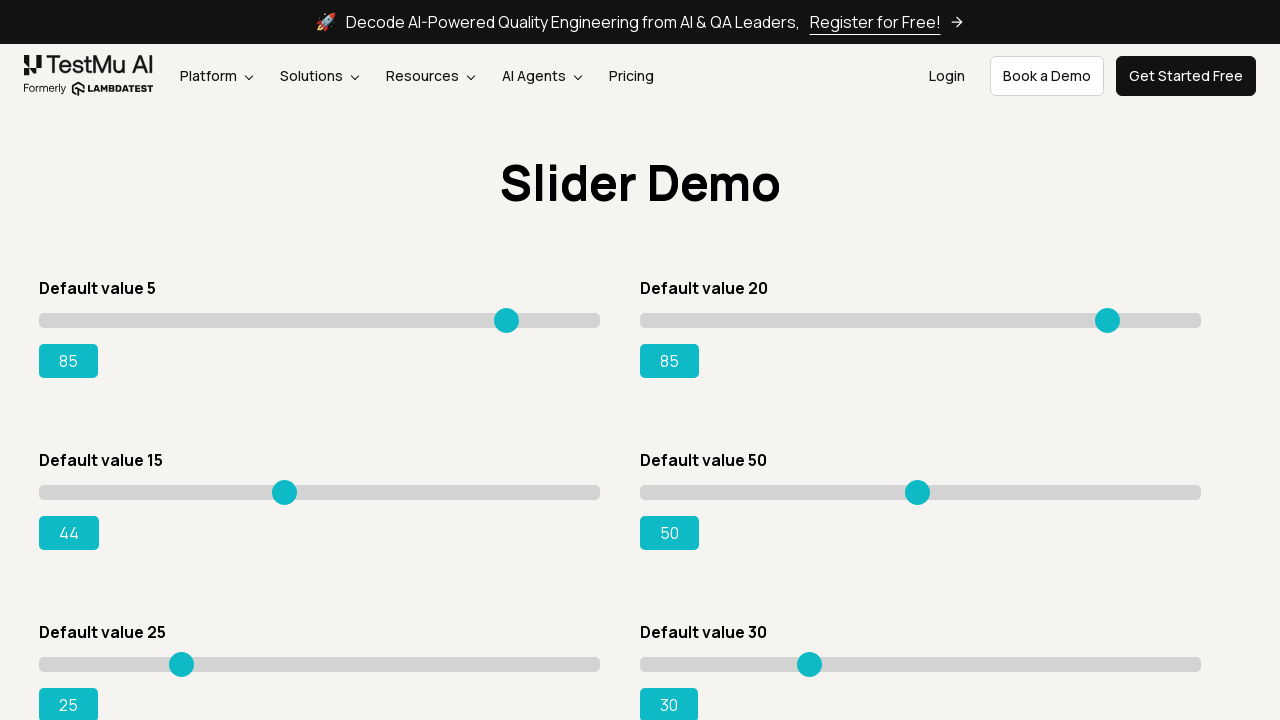

Pressed ArrowRight on slider 3, current value: 45 on input[type='range'] >> nth=2
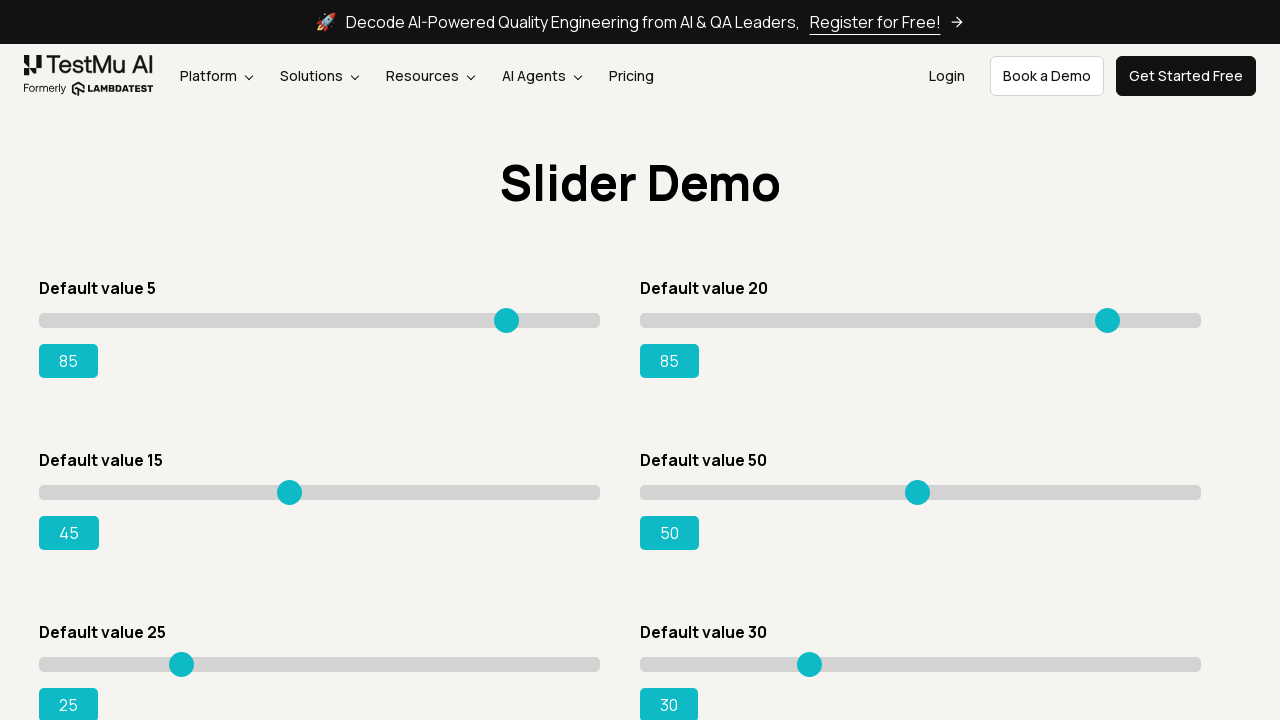

Pressed ArrowRight on slider 3, current value: 46 on input[type='range'] >> nth=2
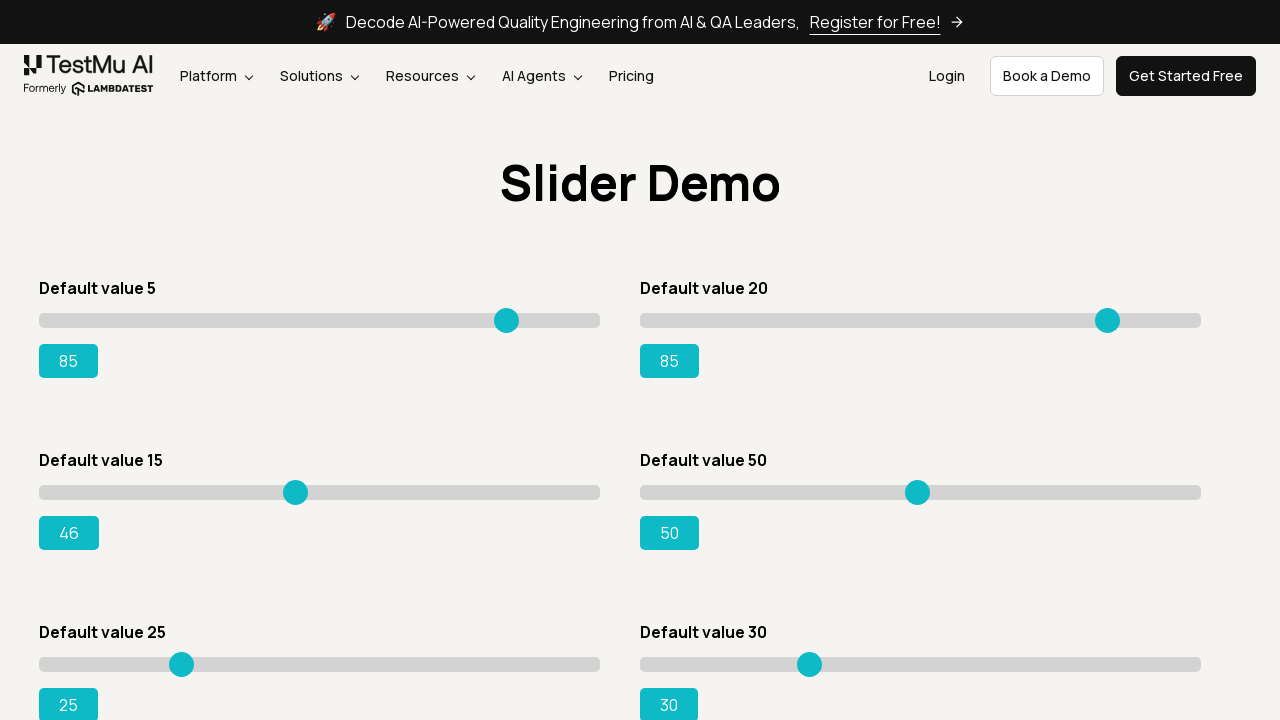

Pressed ArrowRight on slider 3, current value: 47 on input[type='range'] >> nth=2
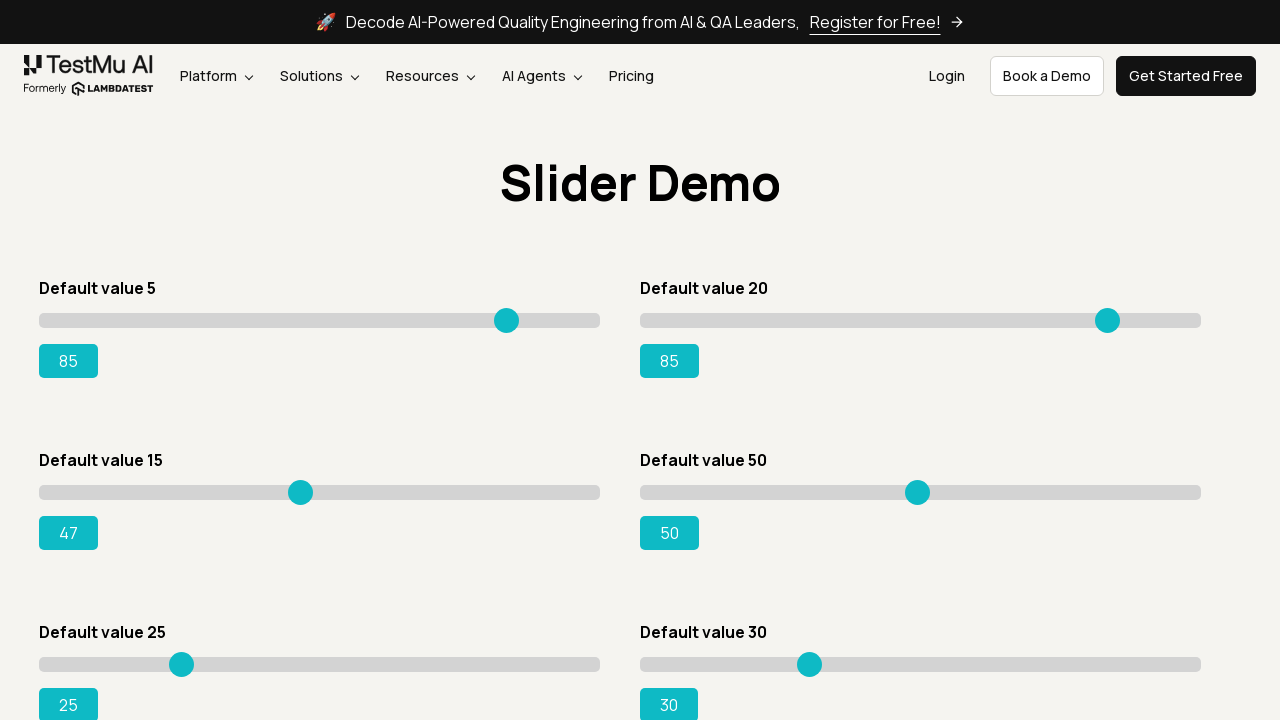

Pressed ArrowRight on slider 3, current value: 48 on input[type='range'] >> nth=2
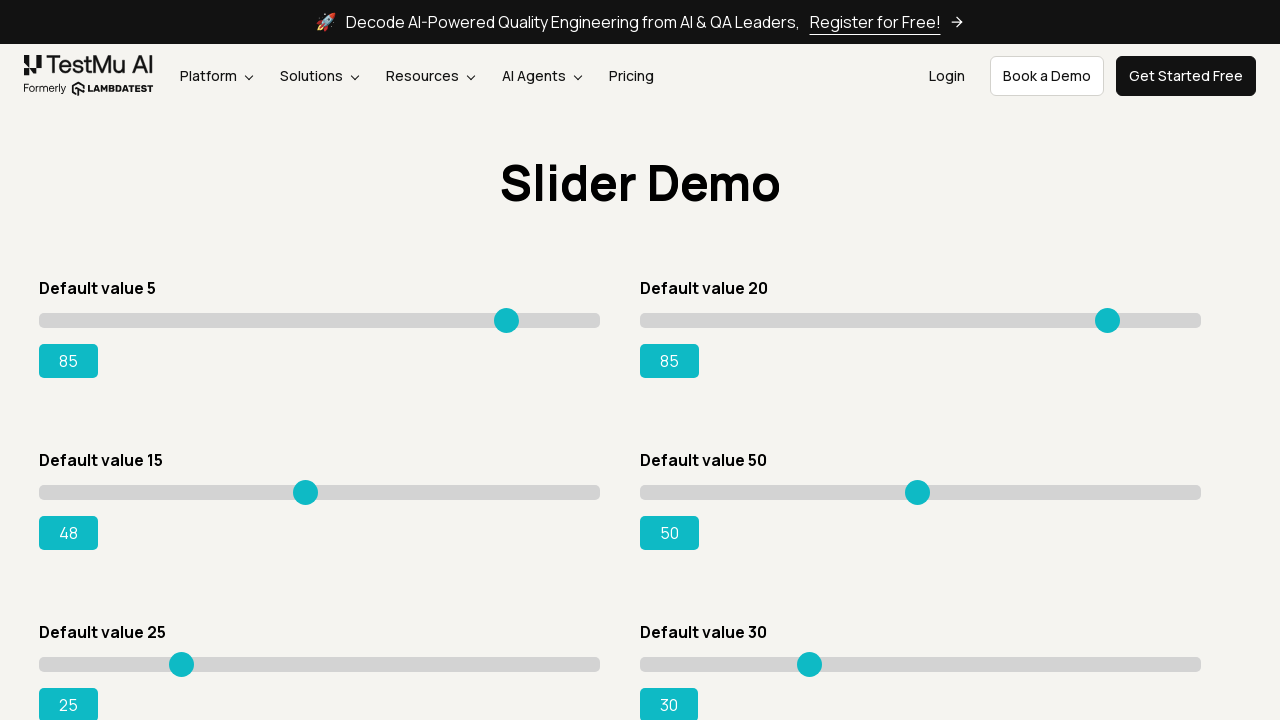

Pressed ArrowRight on slider 3, current value: 49 on input[type='range'] >> nth=2
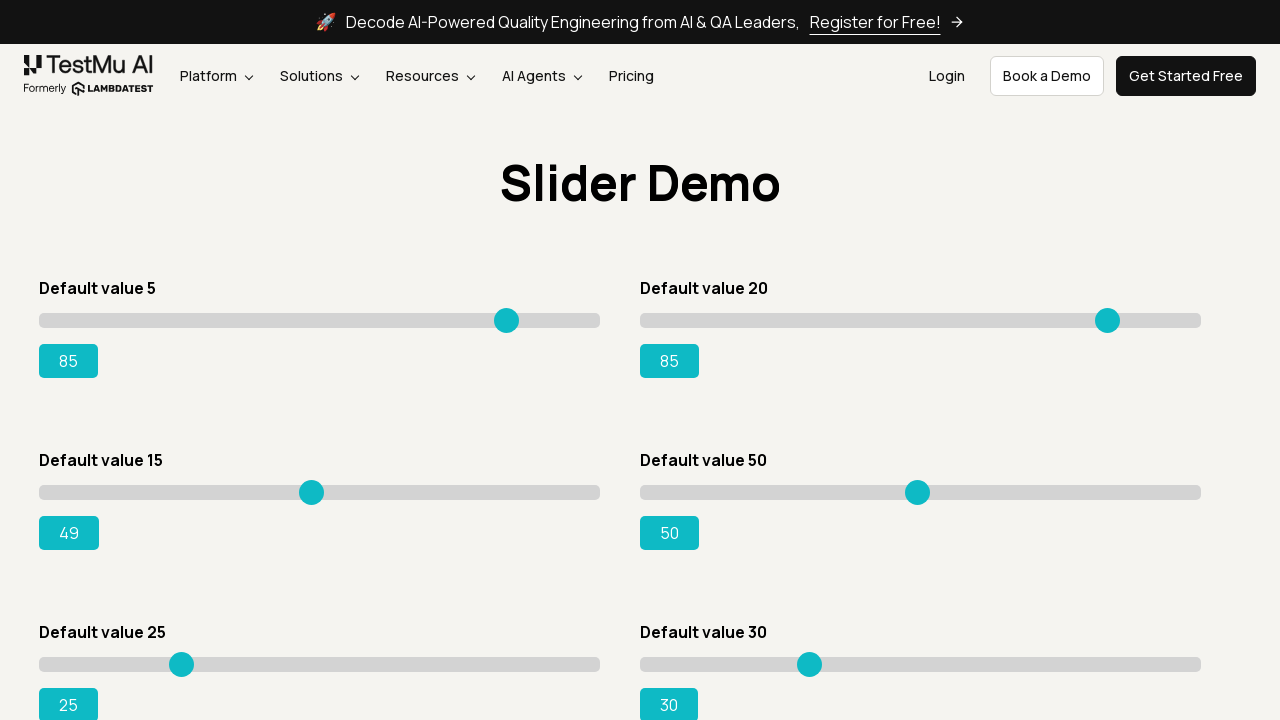

Pressed ArrowRight on slider 3, current value: 50 on input[type='range'] >> nth=2
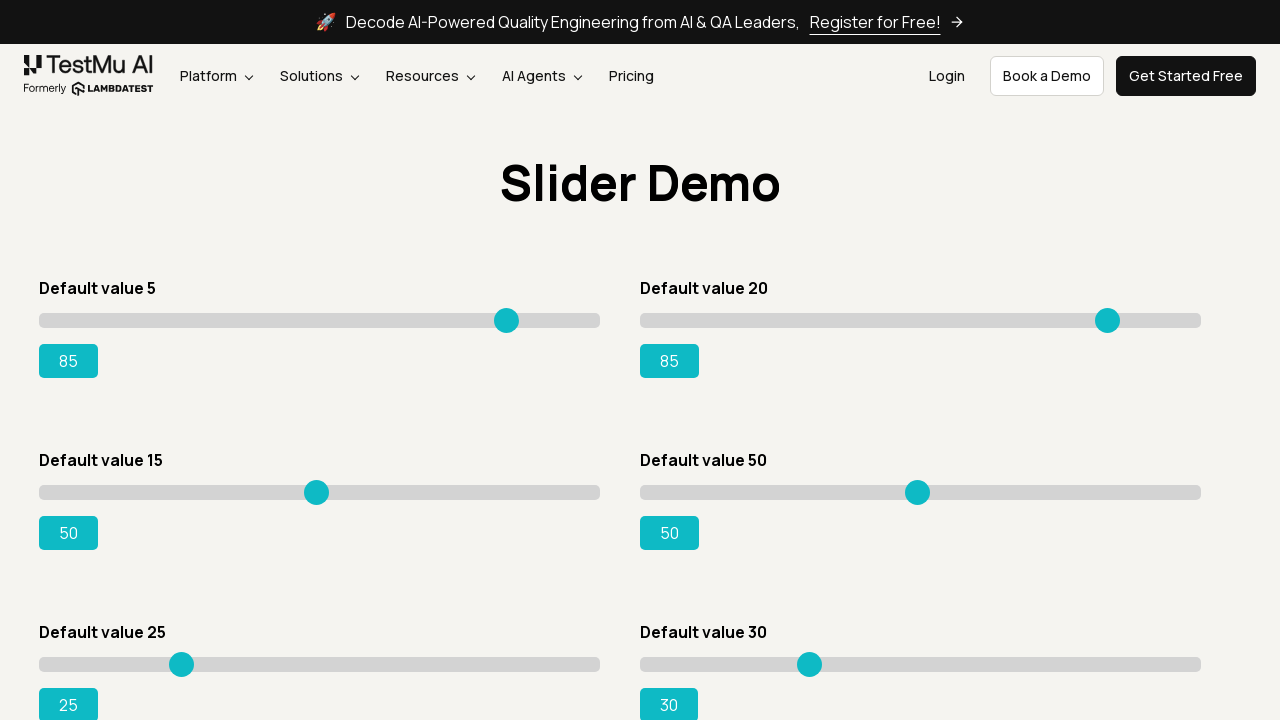

Pressed ArrowRight on slider 3, current value: 51 on input[type='range'] >> nth=2
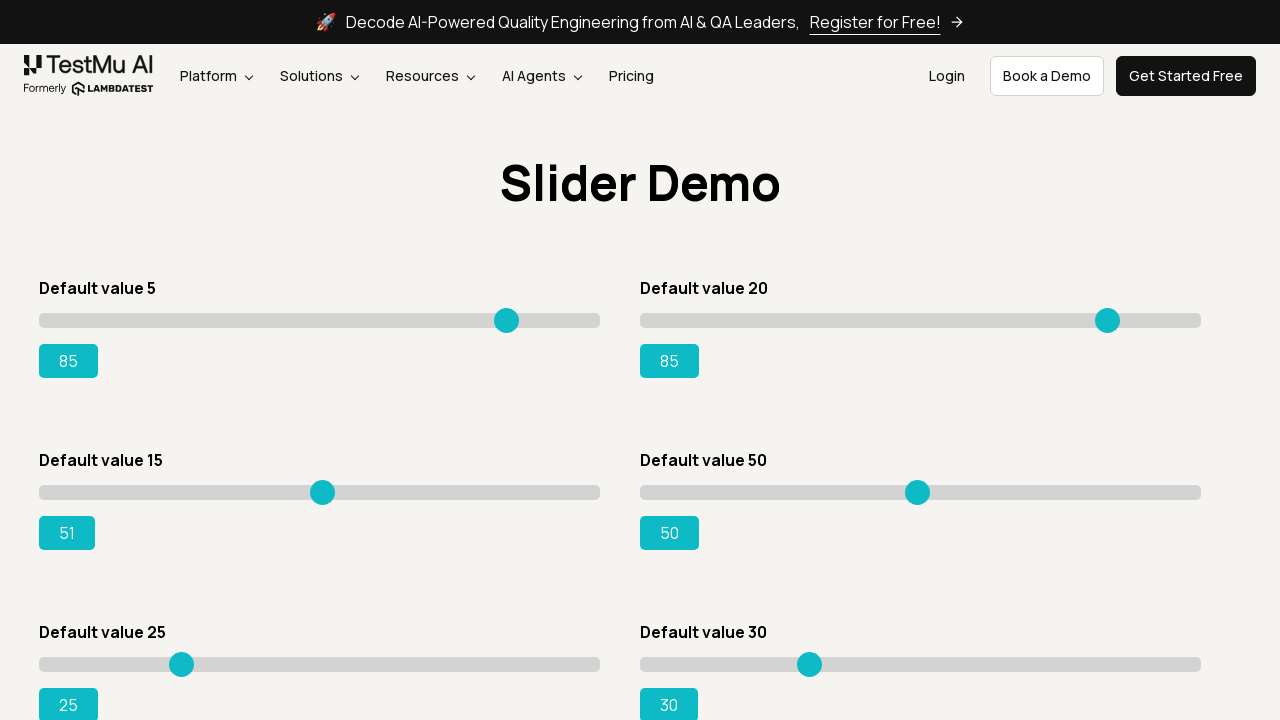

Pressed ArrowRight on slider 3, current value: 52 on input[type='range'] >> nth=2
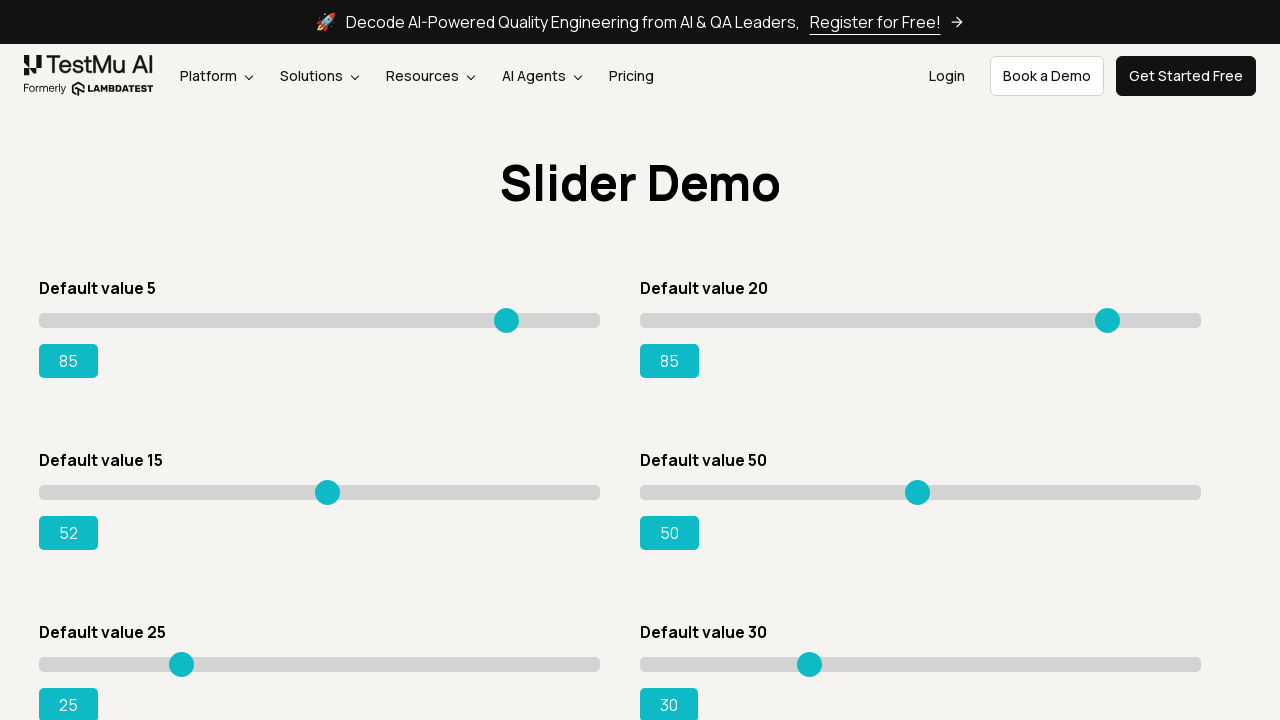

Pressed ArrowRight on slider 3, current value: 53 on input[type='range'] >> nth=2
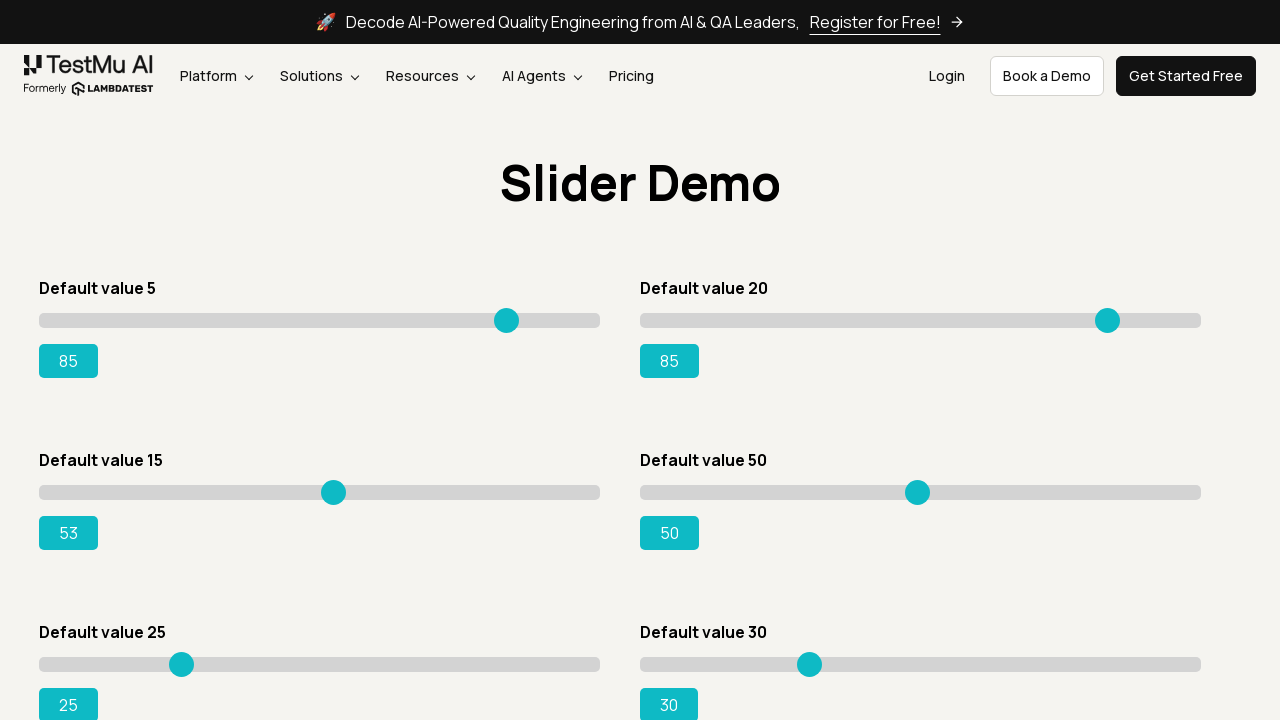

Pressed ArrowRight on slider 3, current value: 54 on input[type='range'] >> nth=2
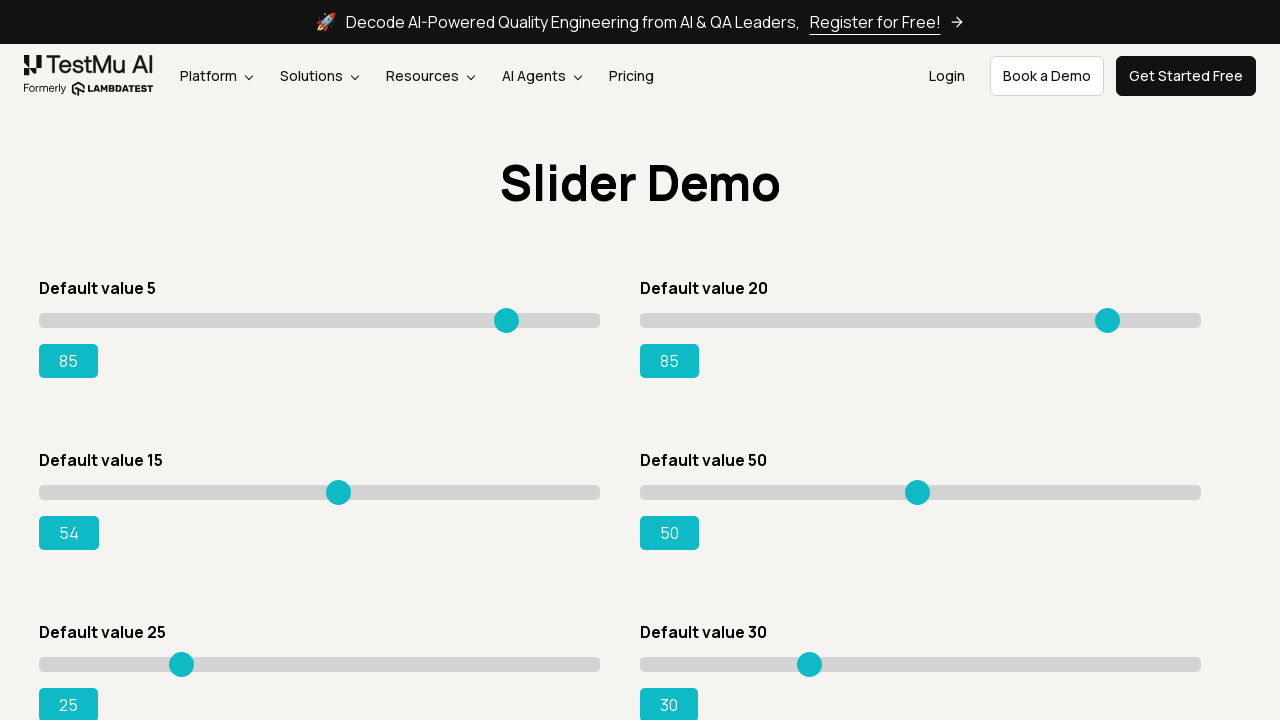

Pressed ArrowRight on slider 3, current value: 55 on input[type='range'] >> nth=2
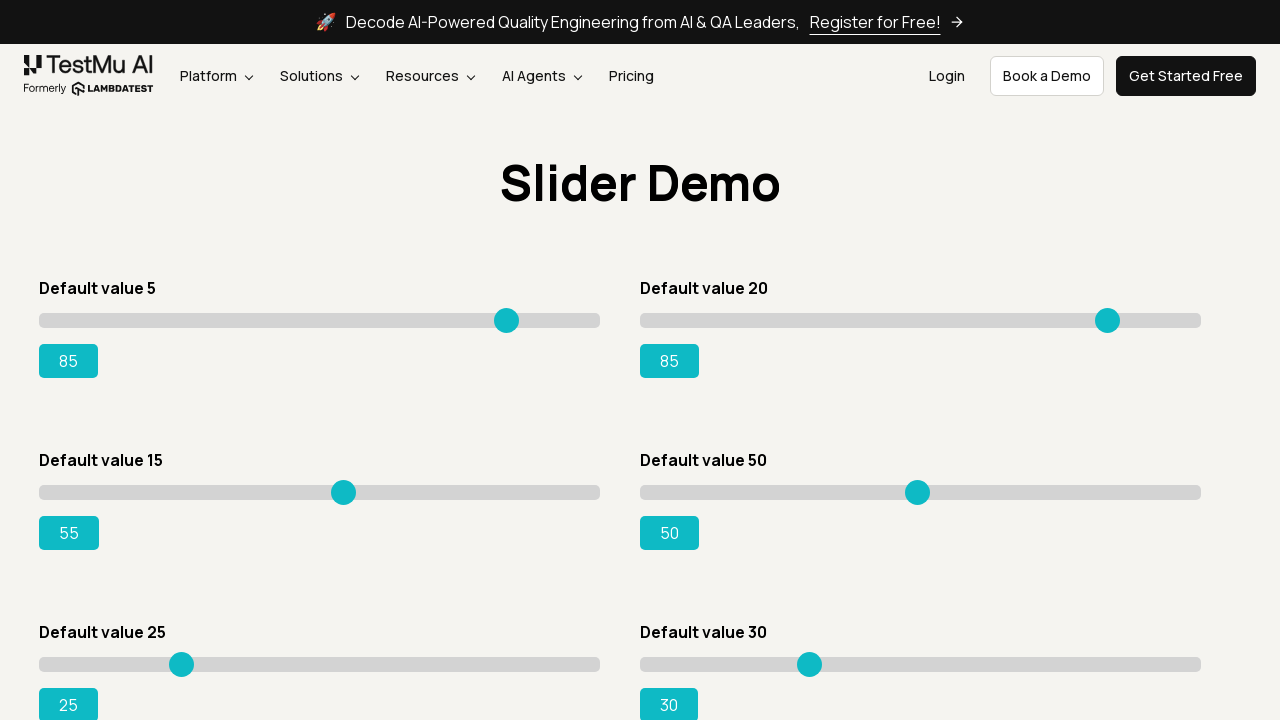

Pressed ArrowRight on slider 3, current value: 56 on input[type='range'] >> nth=2
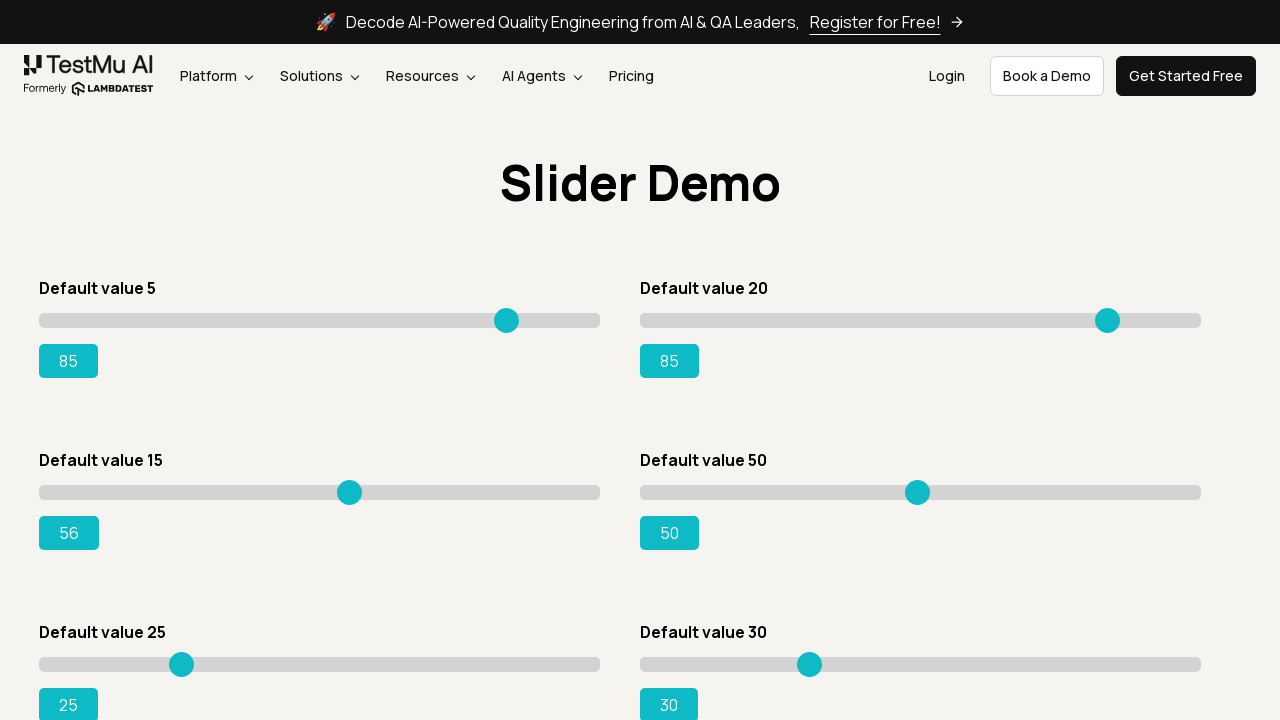

Pressed ArrowRight on slider 3, current value: 57 on input[type='range'] >> nth=2
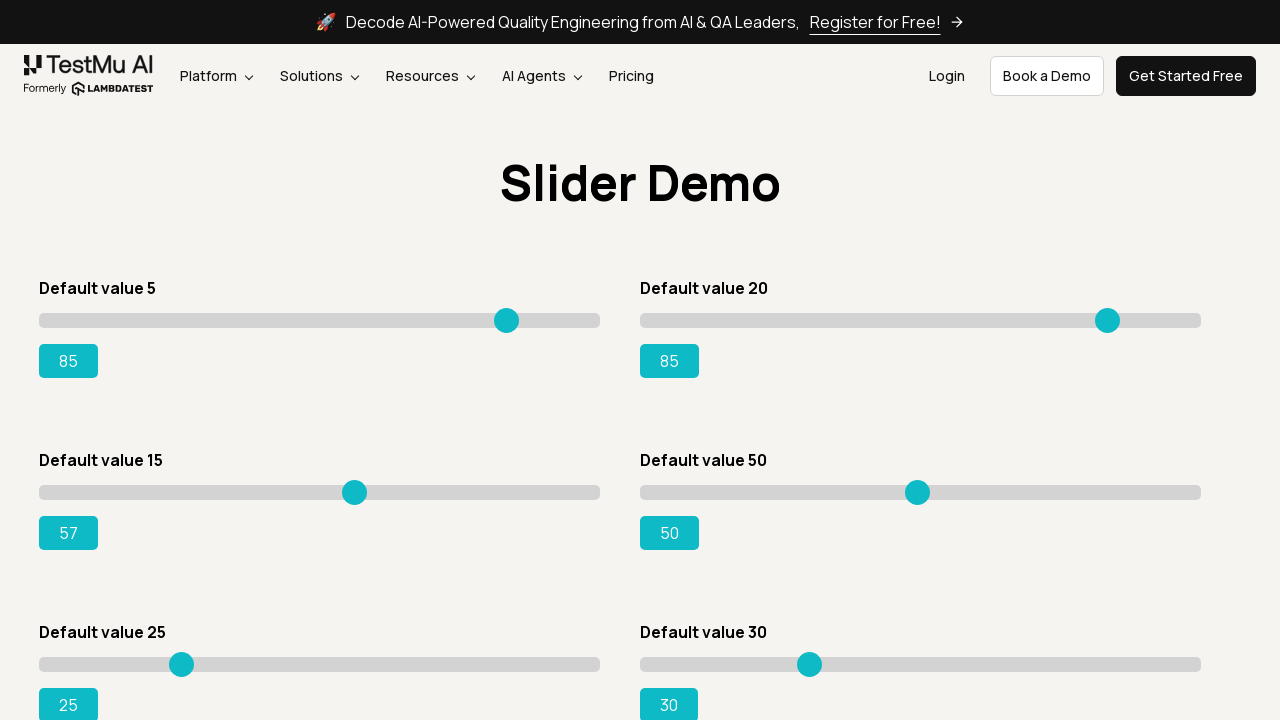

Pressed ArrowRight on slider 3, current value: 58 on input[type='range'] >> nth=2
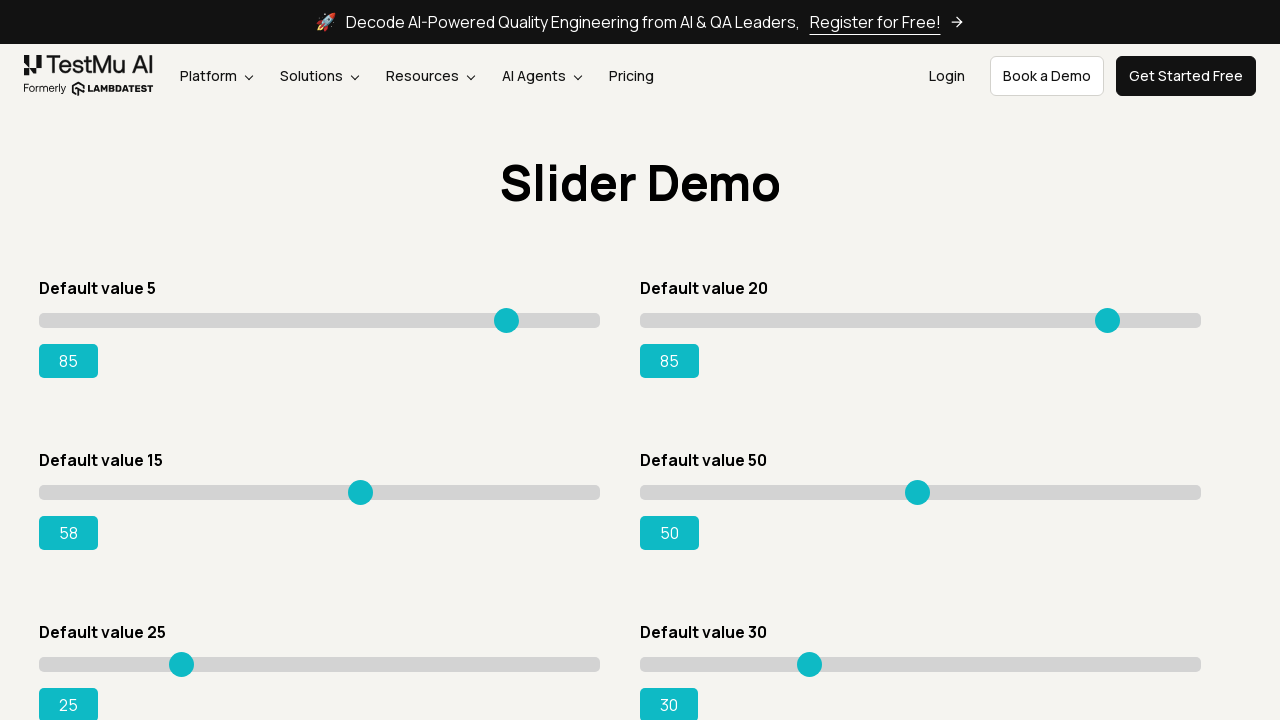

Pressed ArrowRight on slider 3, current value: 59 on input[type='range'] >> nth=2
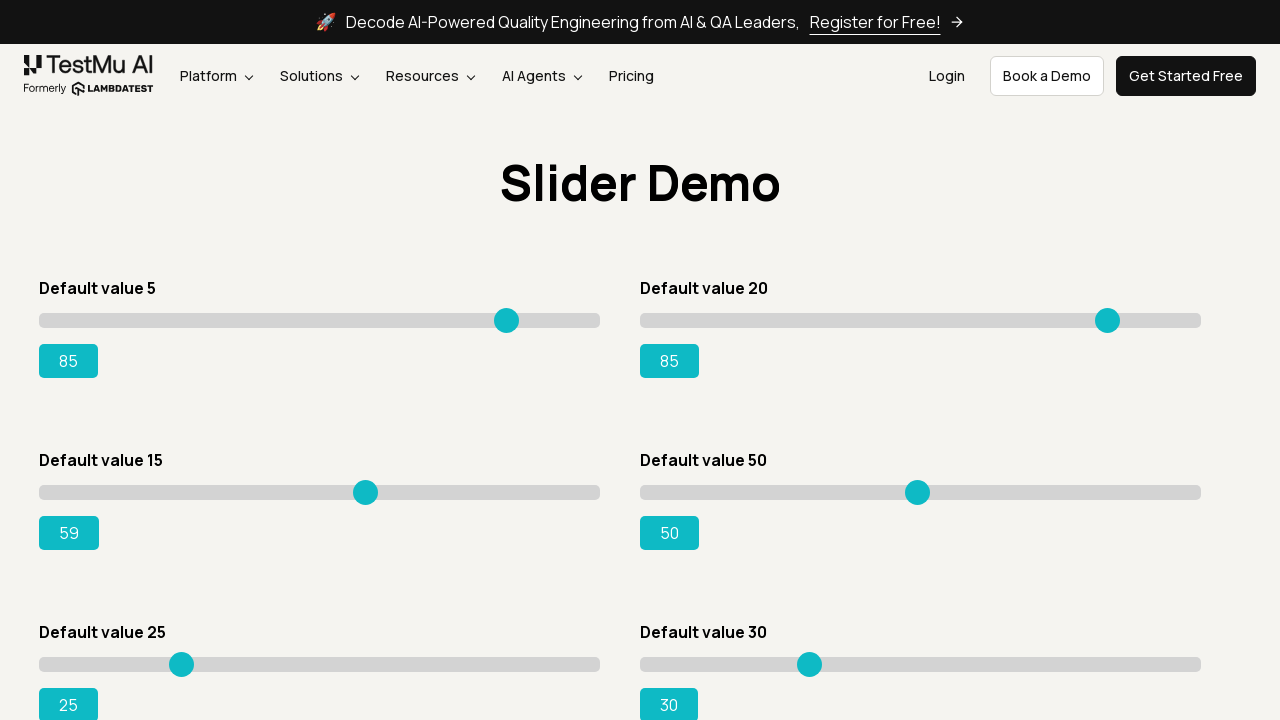

Pressed ArrowRight on slider 3, current value: 60 on input[type='range'] >> nth=2
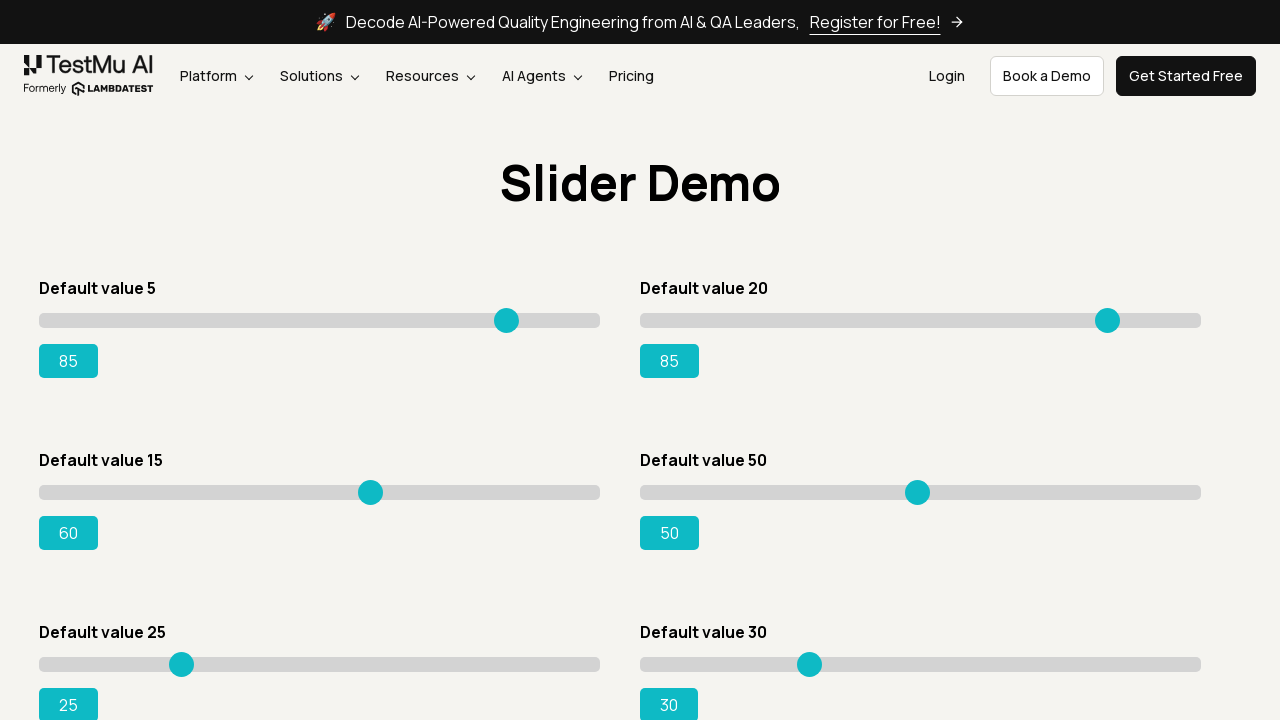

Pressed ArrowRight on slider 3, current value: 61 on input[type='range'] >> nth=2
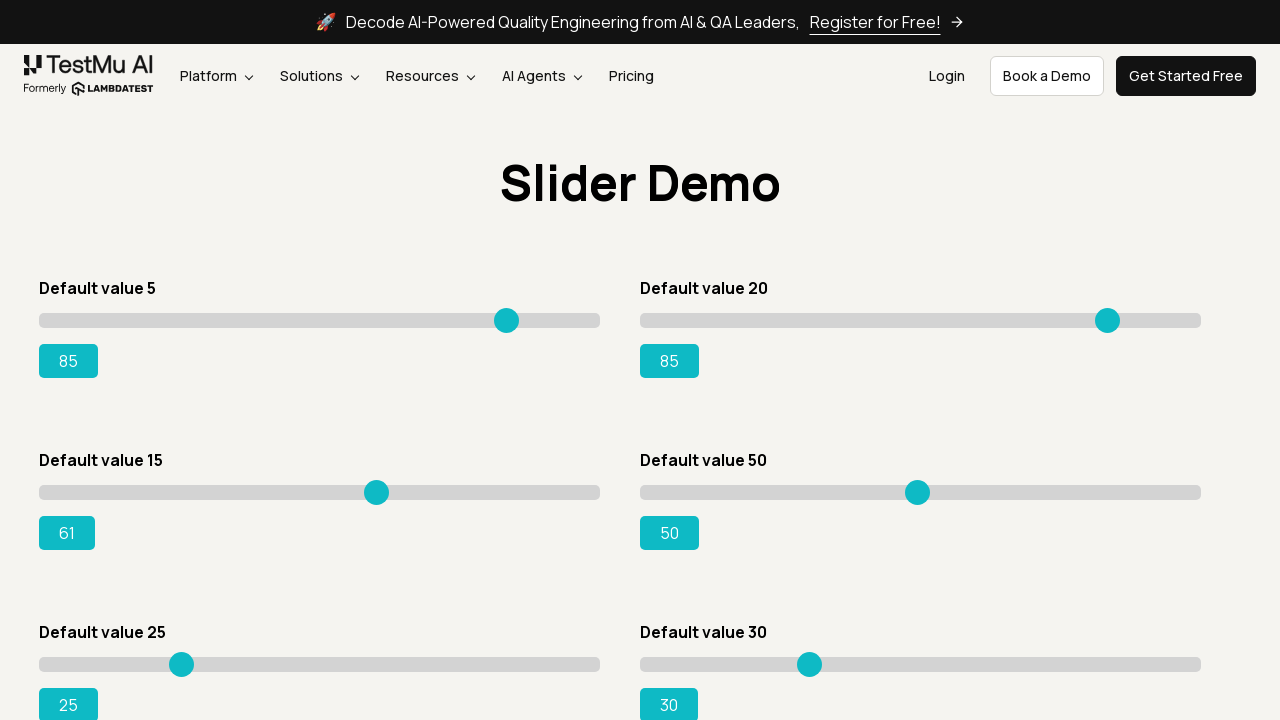

Pressed ArrowRight on slider 3, current value: 62 on input[type='range'] >> nth=2
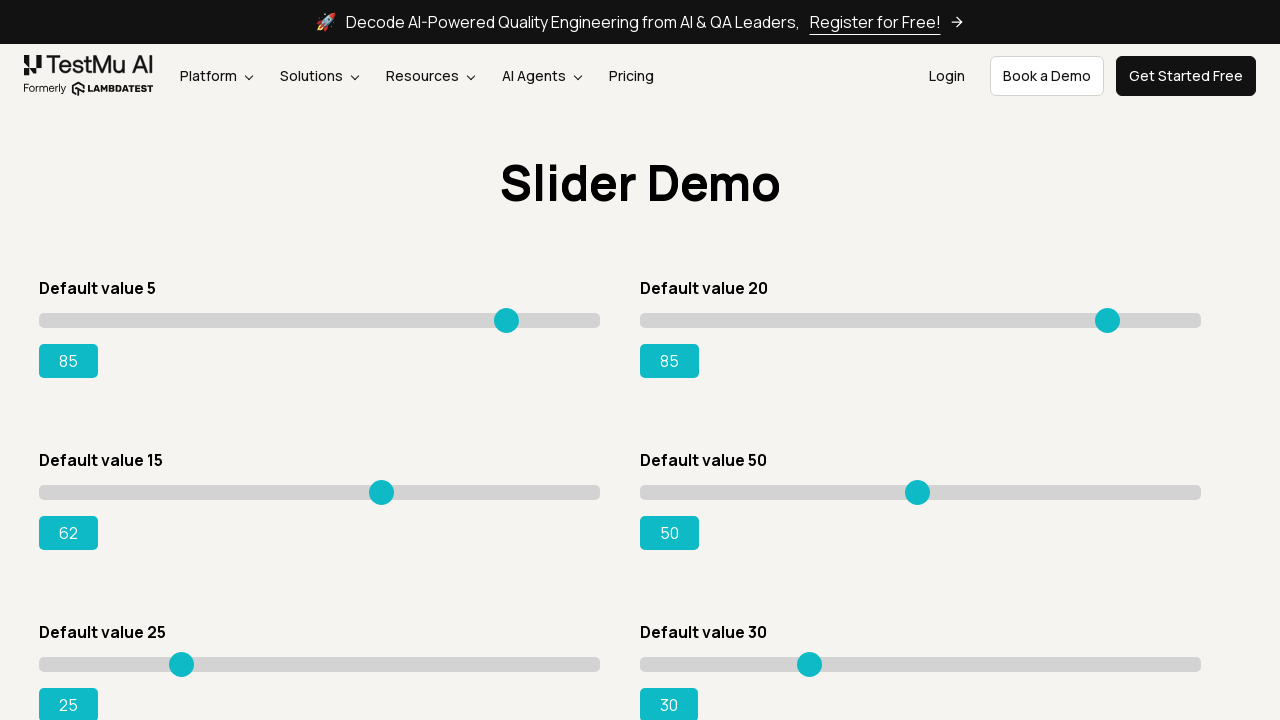

Pressed ArrowRight on slider 3, current value: 63 on input[type='range'] >> nth=2
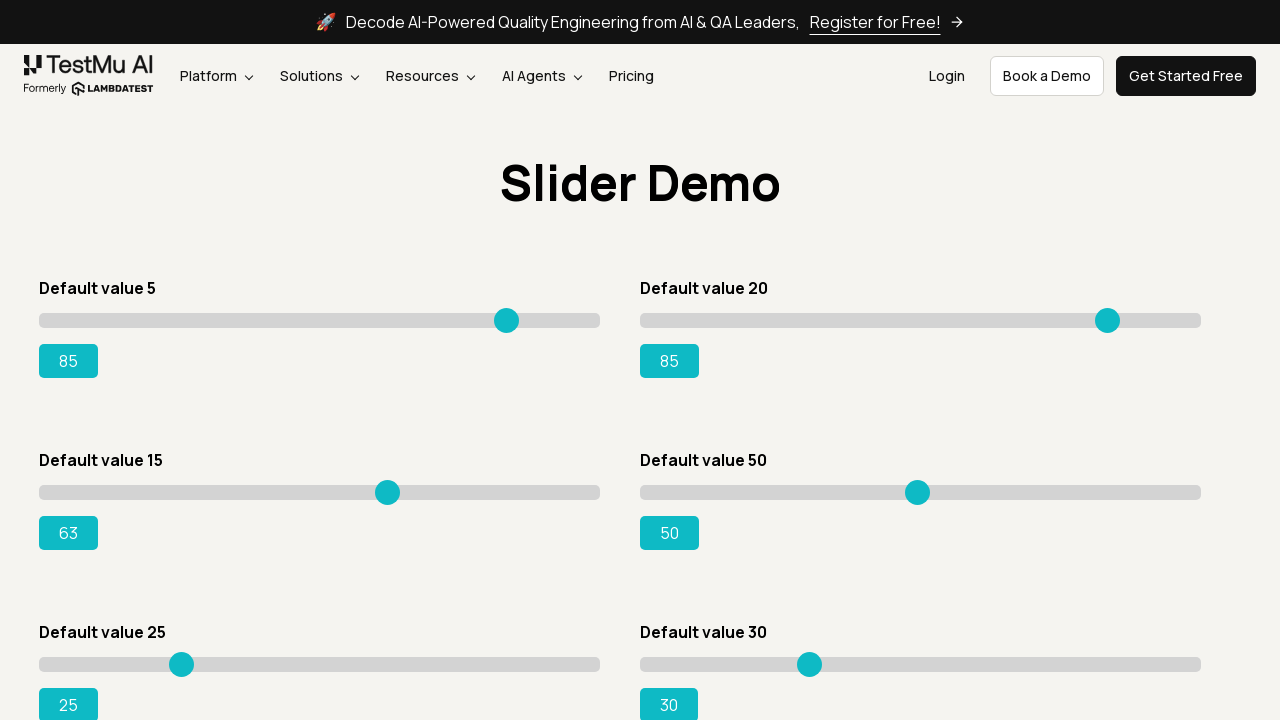

Pressed ArrowRight on slider 3, current value: 64 on input[type='range'] >> nth=2
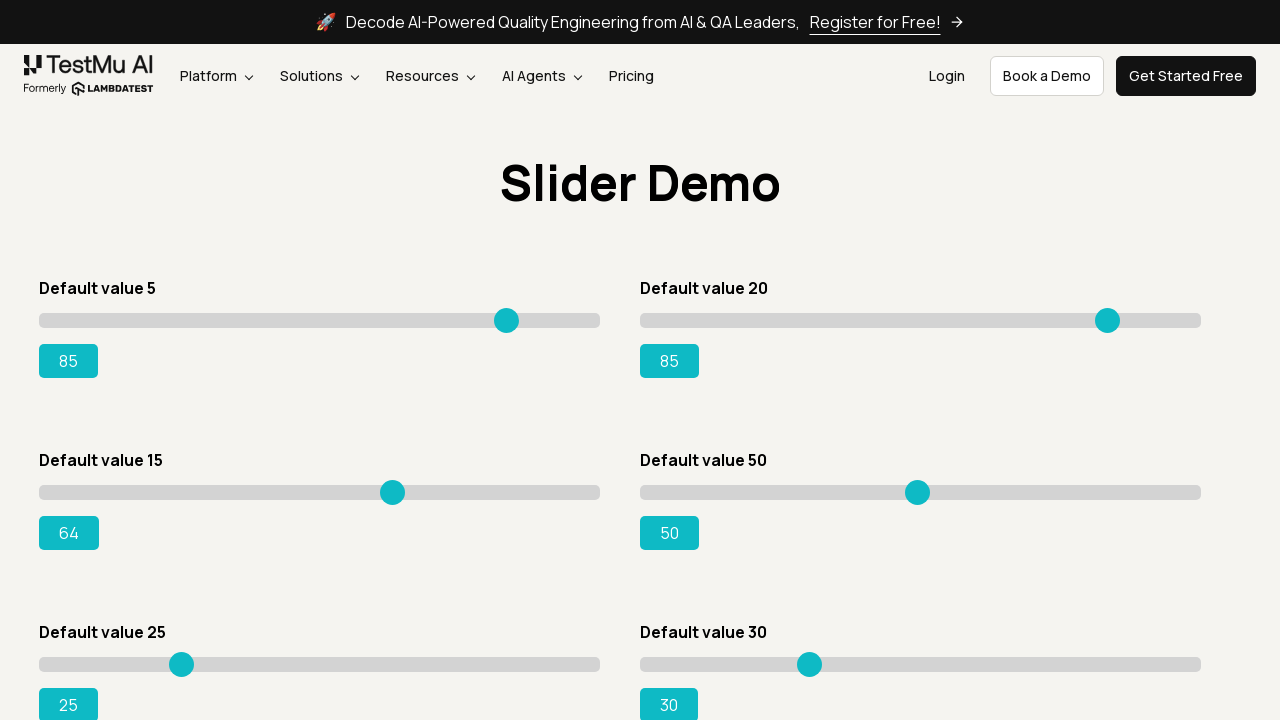

Pressed ArrowRight on slider 3, current value: 65 on input[type='range'] >> nth=2
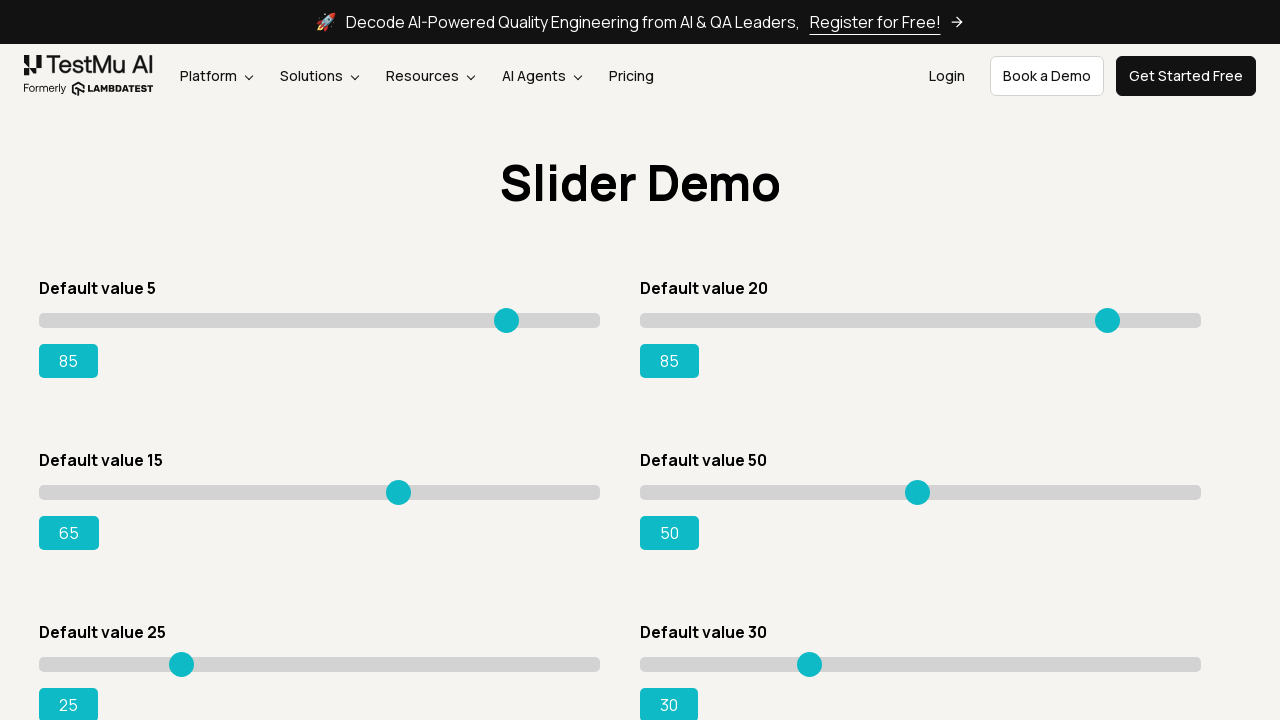

Pressed ArrowRight on slider 3, current value: 66 on input[type='range'] >> nth=2
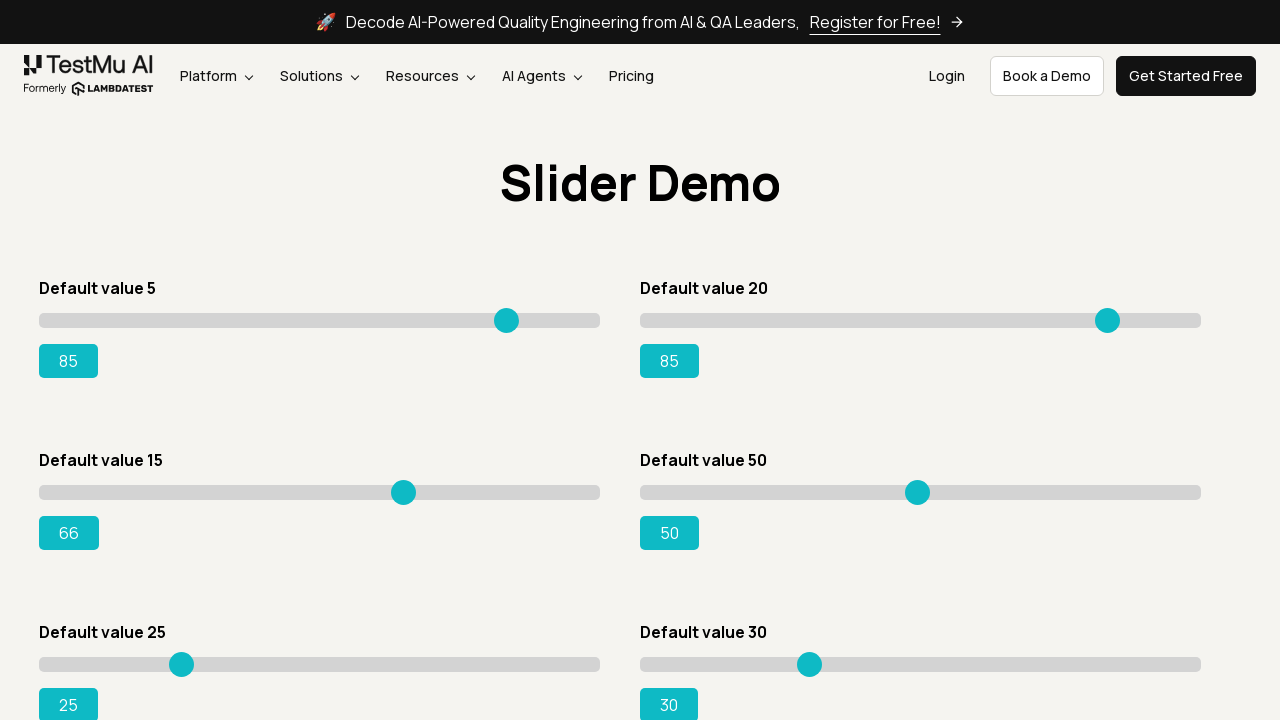

Pressed ArrowRight on slider 3, current value: 67 on input[type='range'] >> nth=2
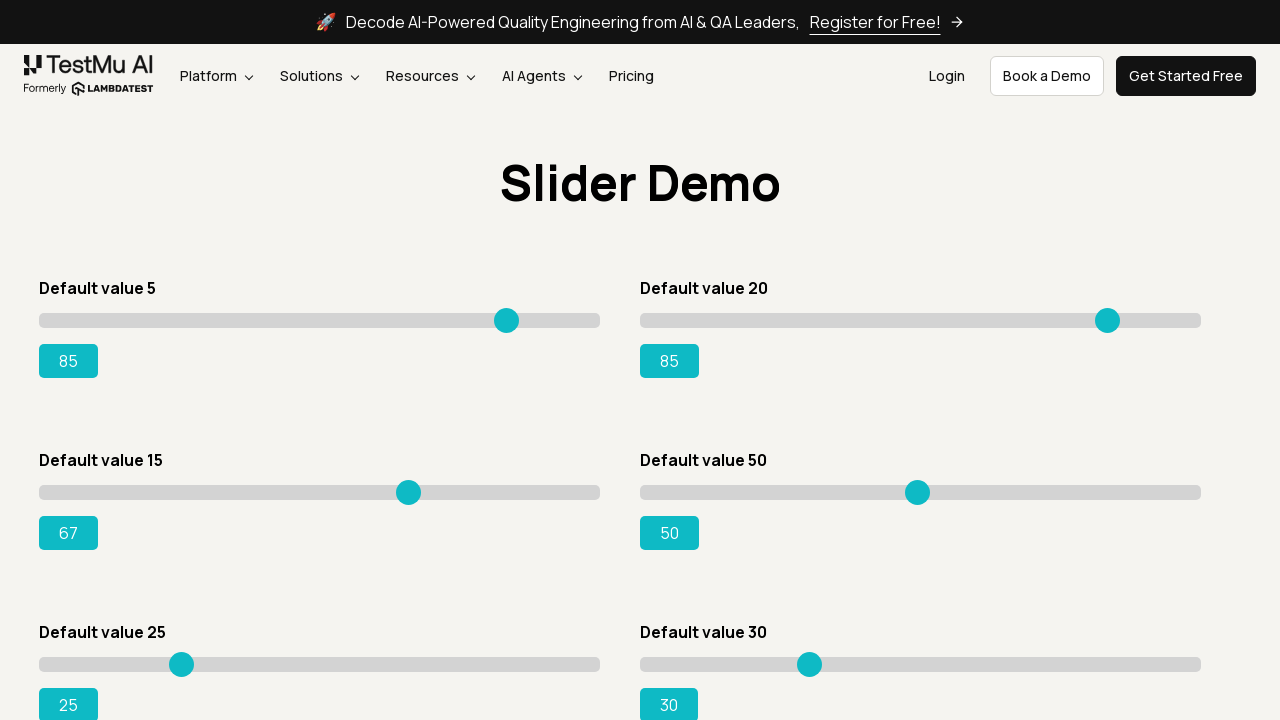

Pressed ArrowRight on slider 3, current value: 68 on input[type='range'] >> nth=2
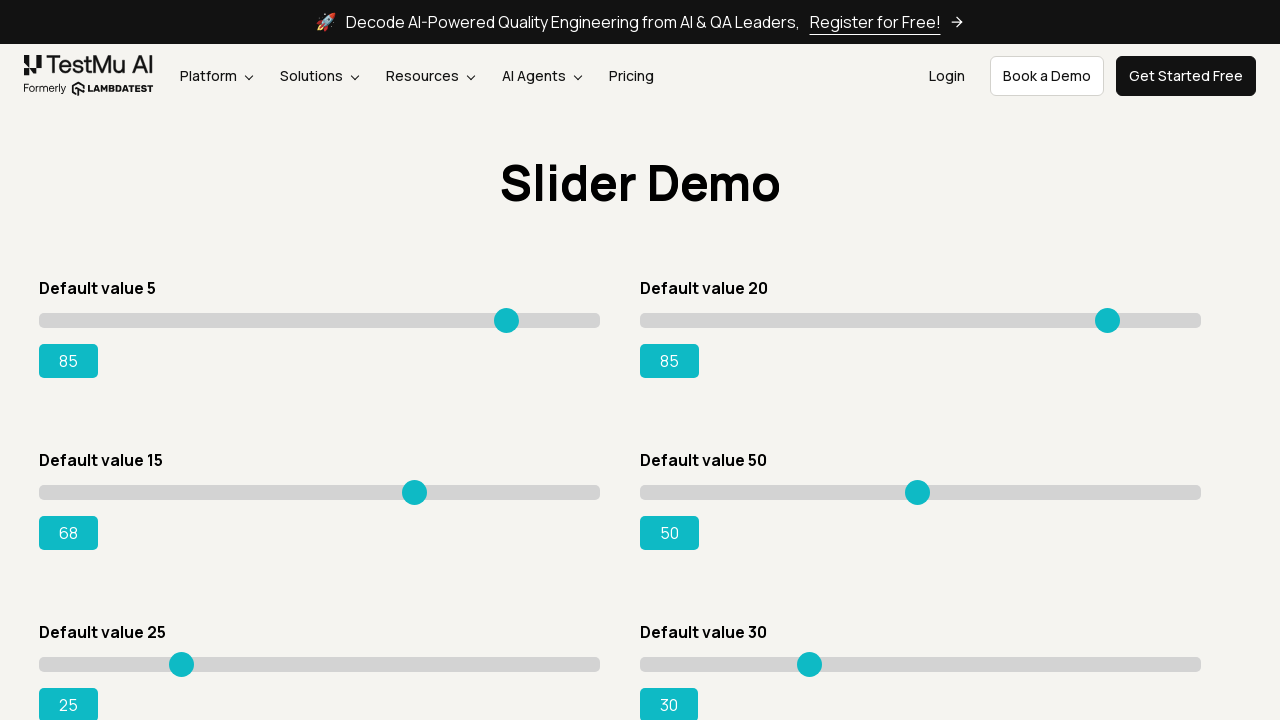

Pressed ArrowRight on slider 3, current value: 69 on input[type='range'] >> nth=2
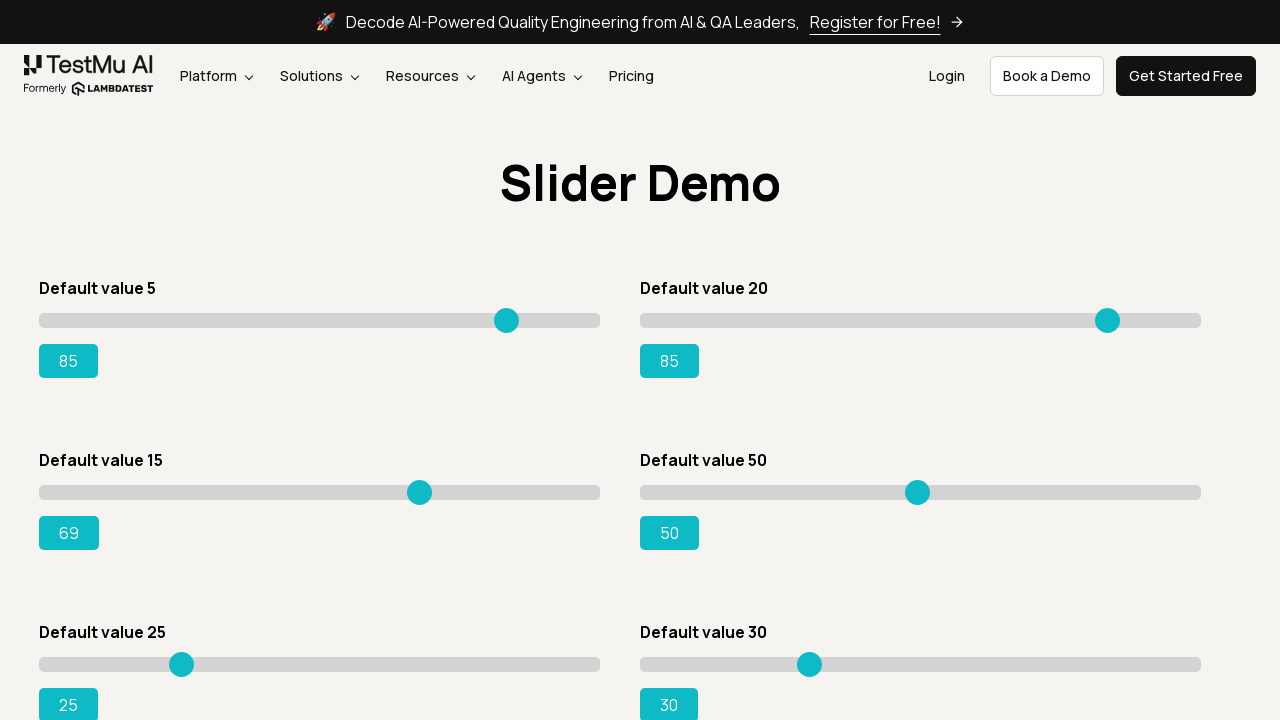

Pressed ArrowRight on slider 3, current value: 70 on input[type='range'] >> nth=2
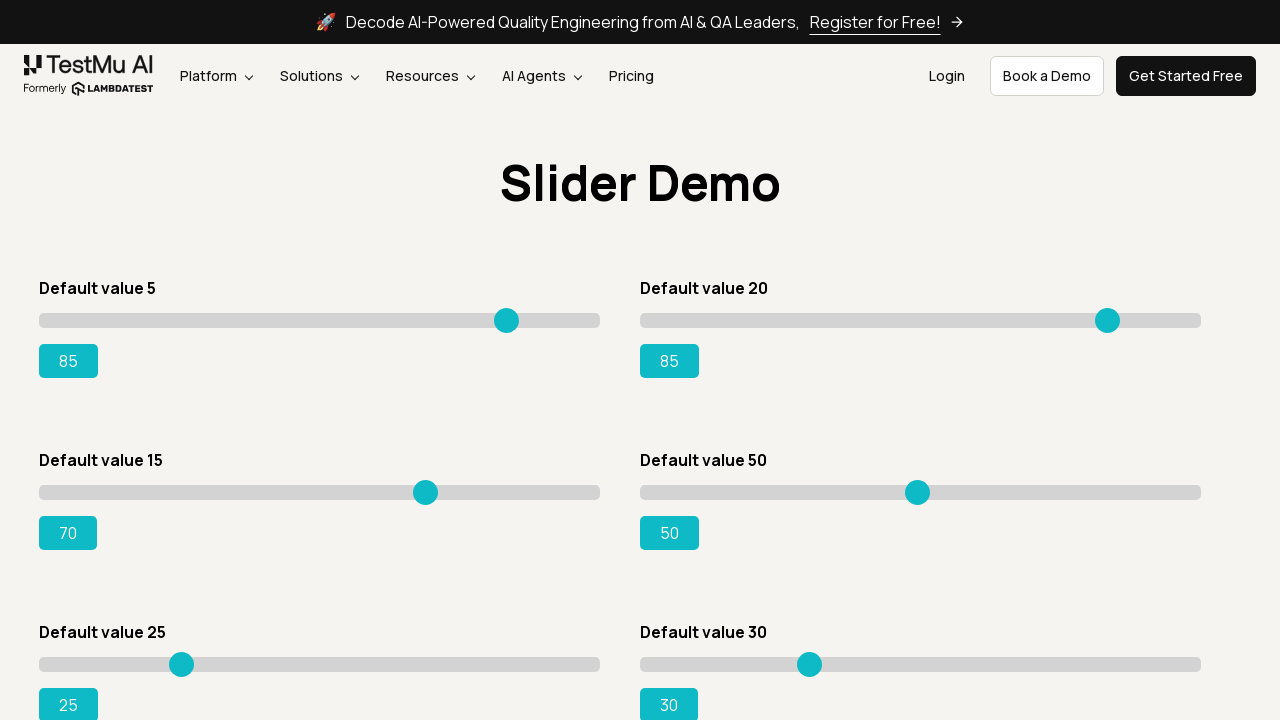

Pressed ArrowRight on slider 3, current value: 71 on input[type='range'] >> nth=2
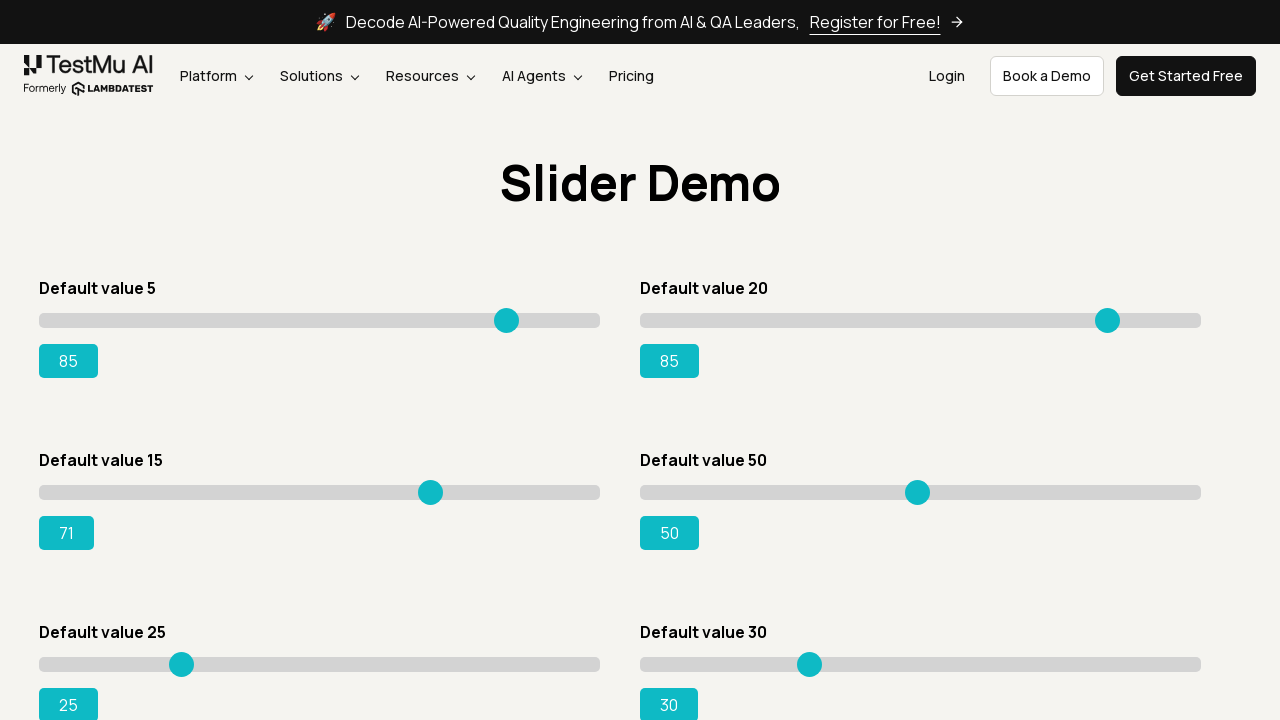

Pressed ArrowRight on slider 3, current value: 72 on input[type='range'] >> nth=2
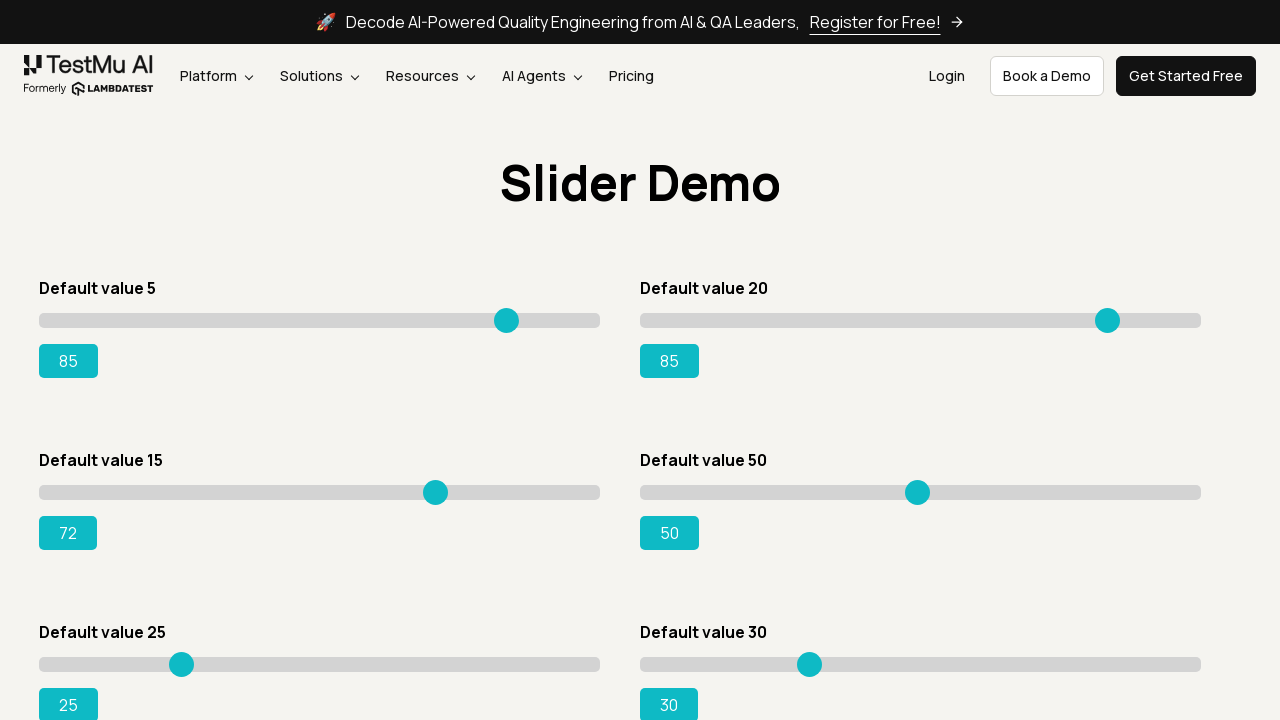

Pressed ArrowRight on slider 3, current value: 73 on input[type='range'] >> nth=2
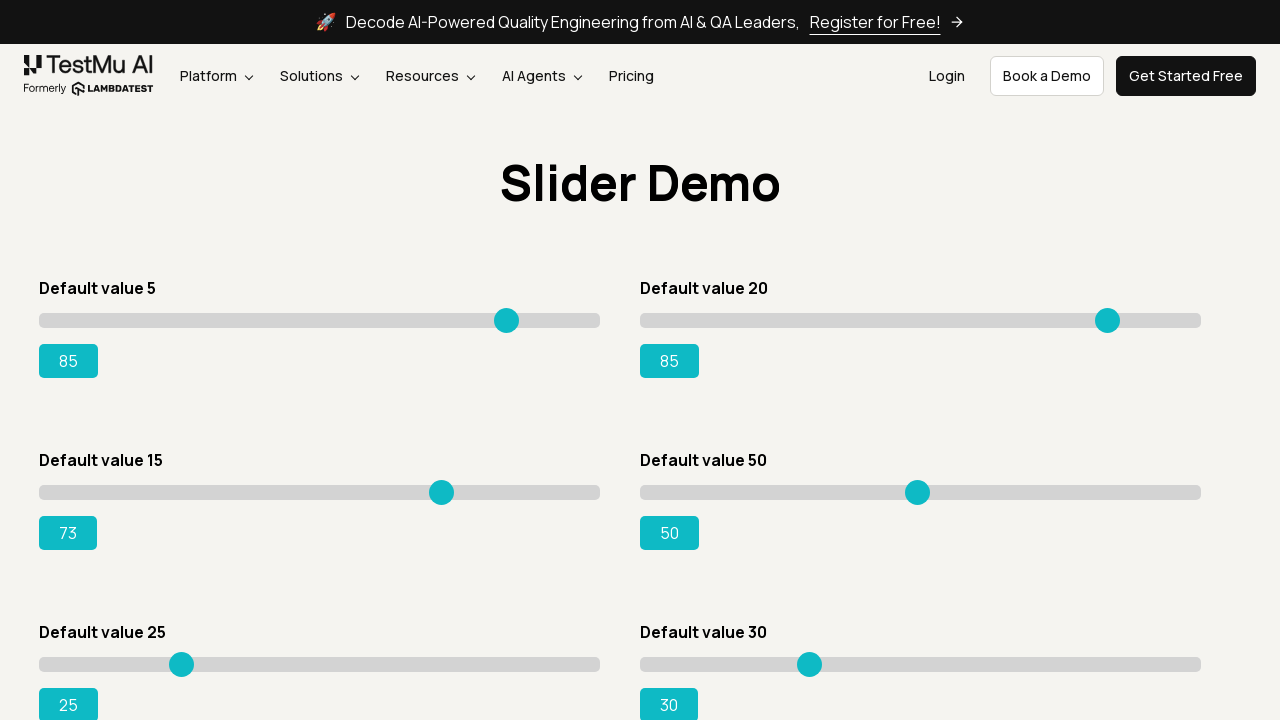

Pressed ArrowRight on slider 3, current value: 74 on input[type='range'] >> nth=2
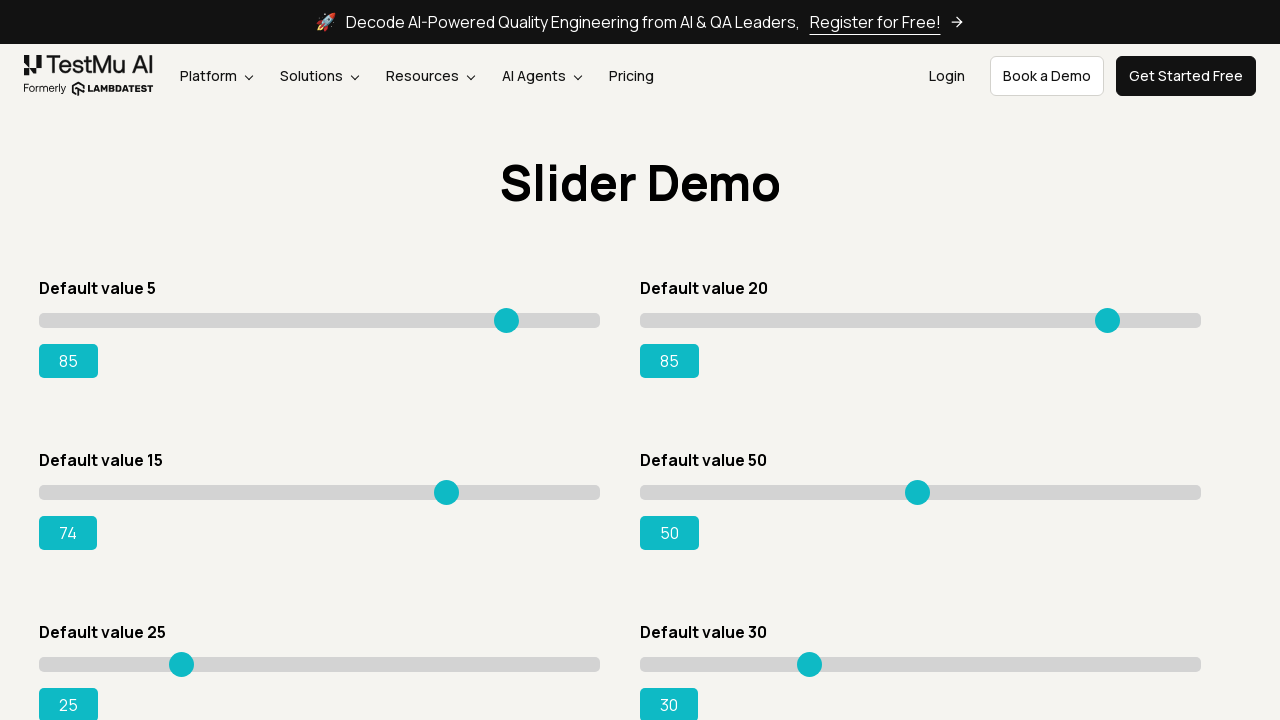

Pressed ArrowRight on slider 3, current value: 75 on input[type='range'] >> nth=2
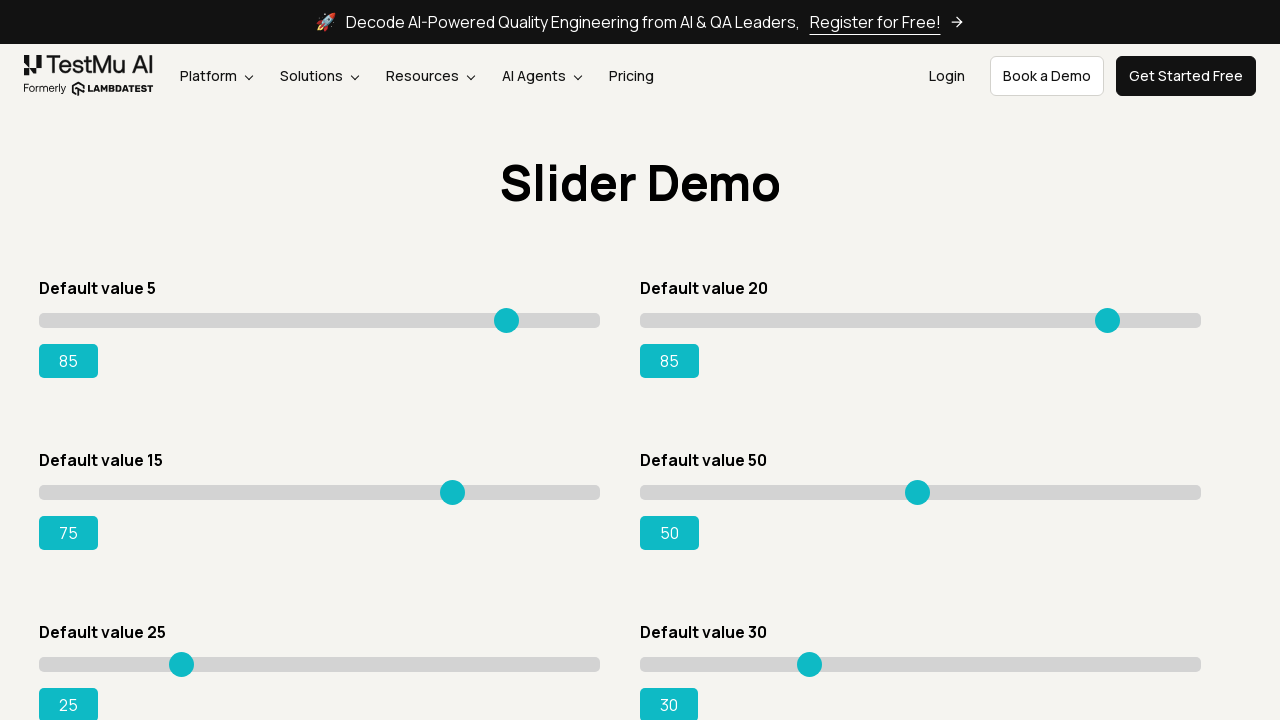

Pressed ArrowRight on slider 3, current value: 76 on input[type='range'] >> nth=2
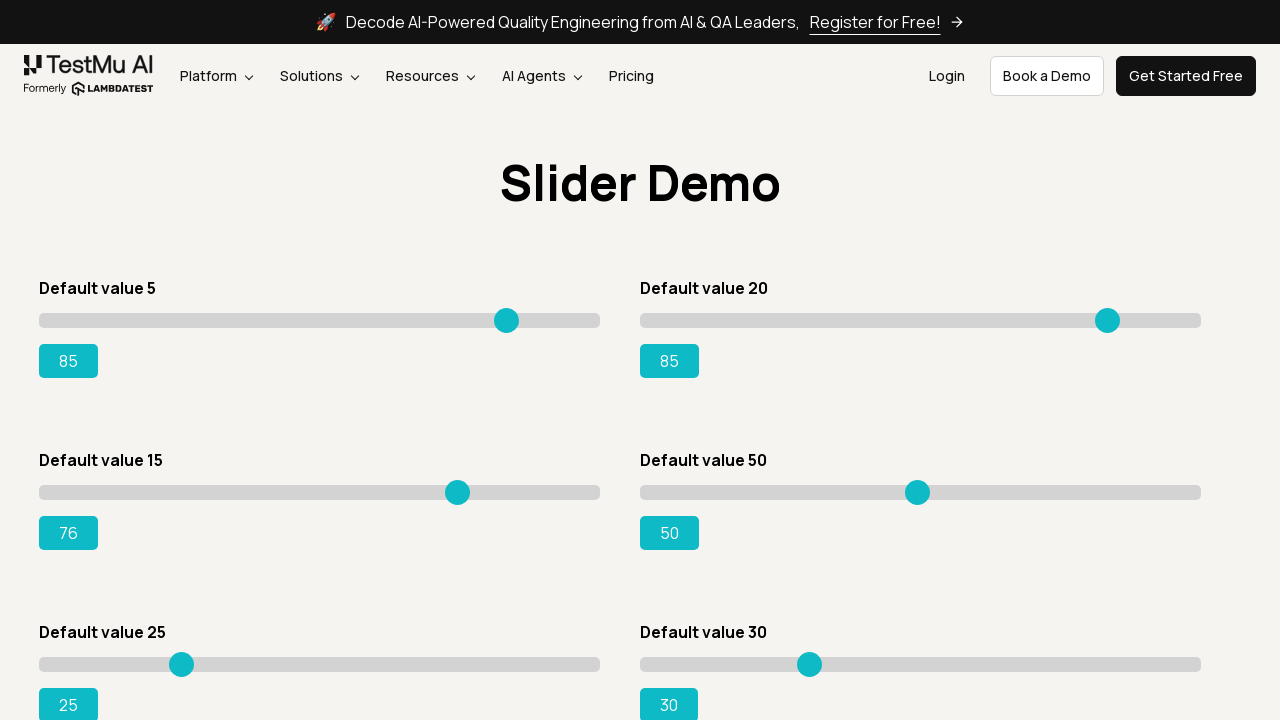

Pressed ArrowRight on slider 3, current value: 77 on input[type='range'] >> nth=2
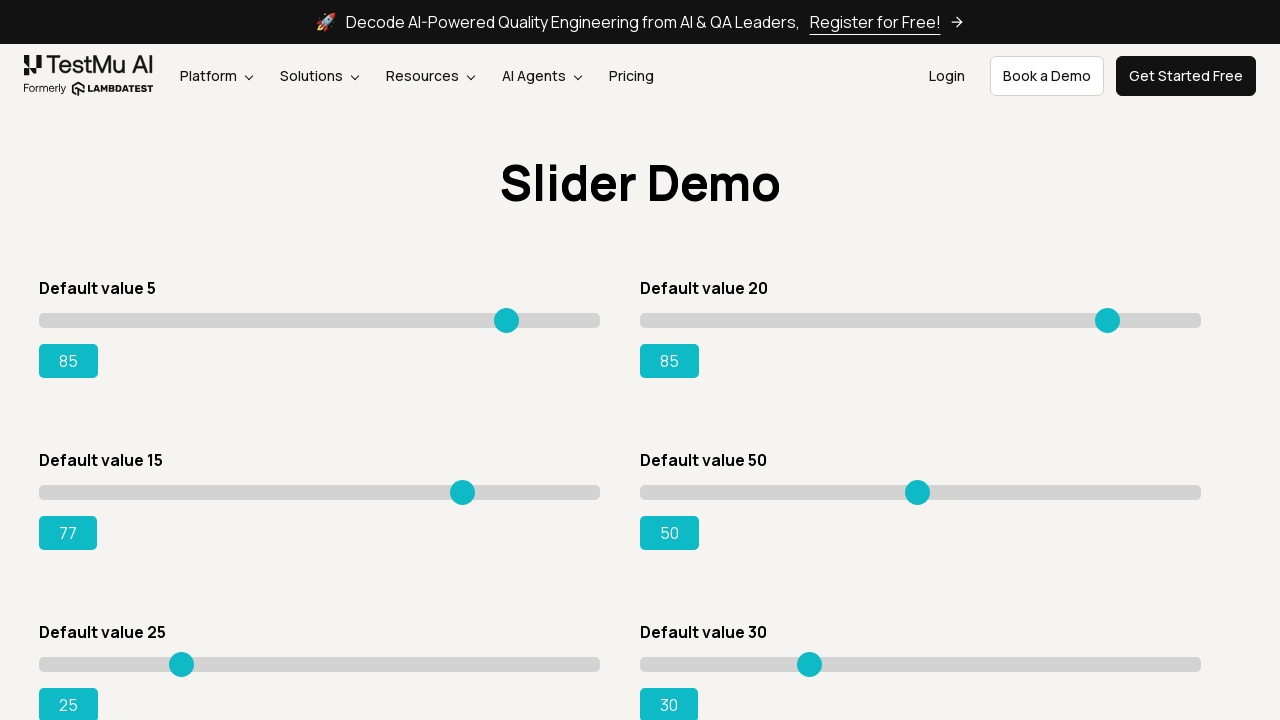

Pressed ArrowRight on slider 3, current value: 78 on input[type='range'] >> nth=2
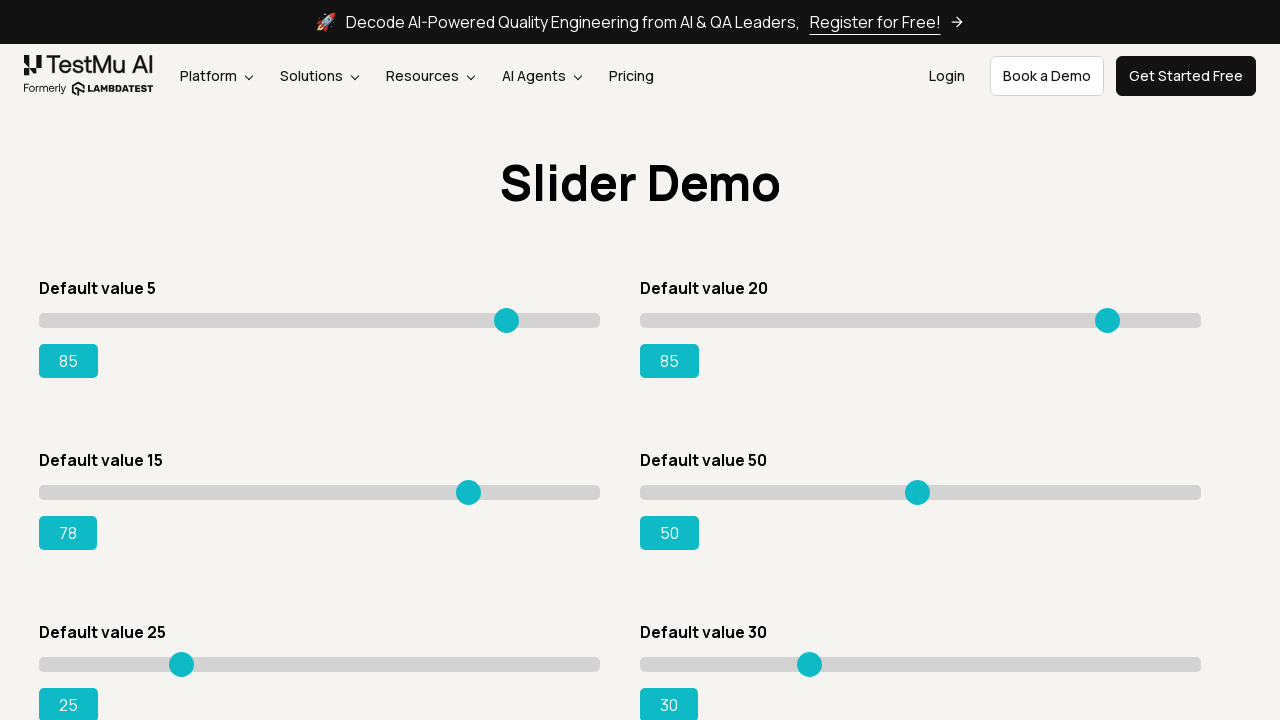

Pressed ArrowRight on slider 3, current value: 79 on input[type='range'] >> nth=2
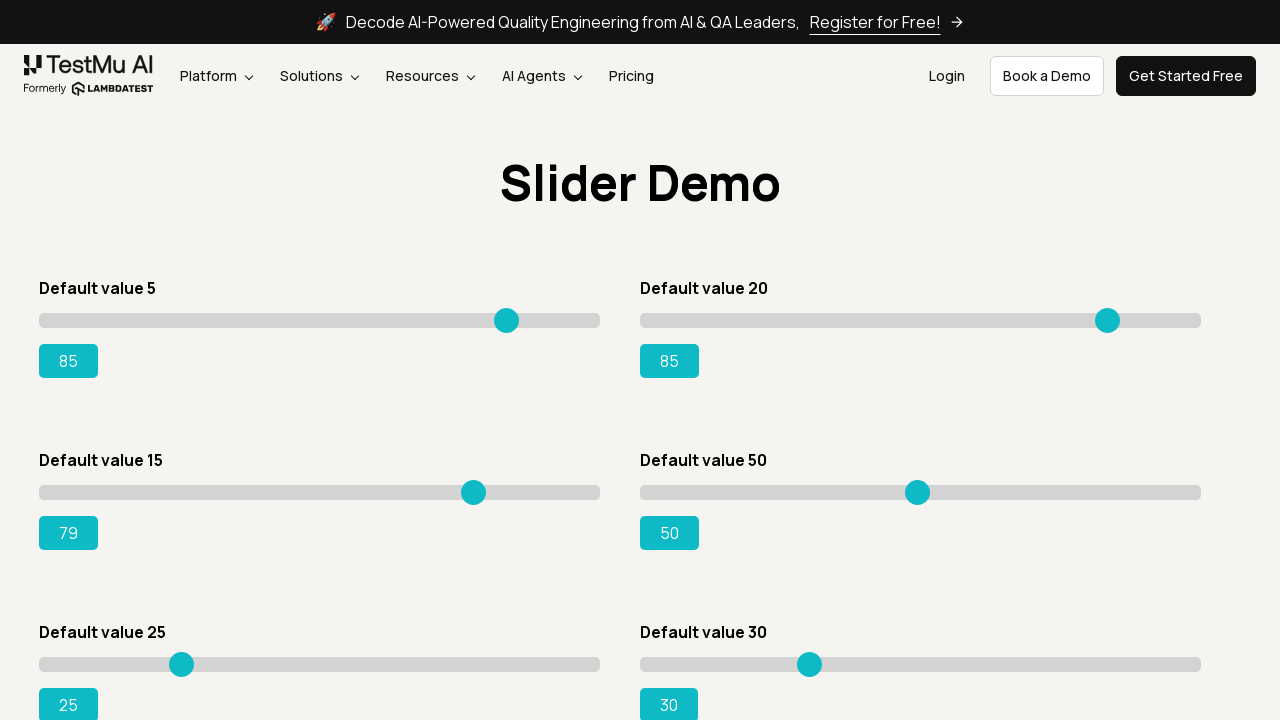

Pressed ArrowRight on slider 3, current value: 80 on input[type='range'] >> nth=2
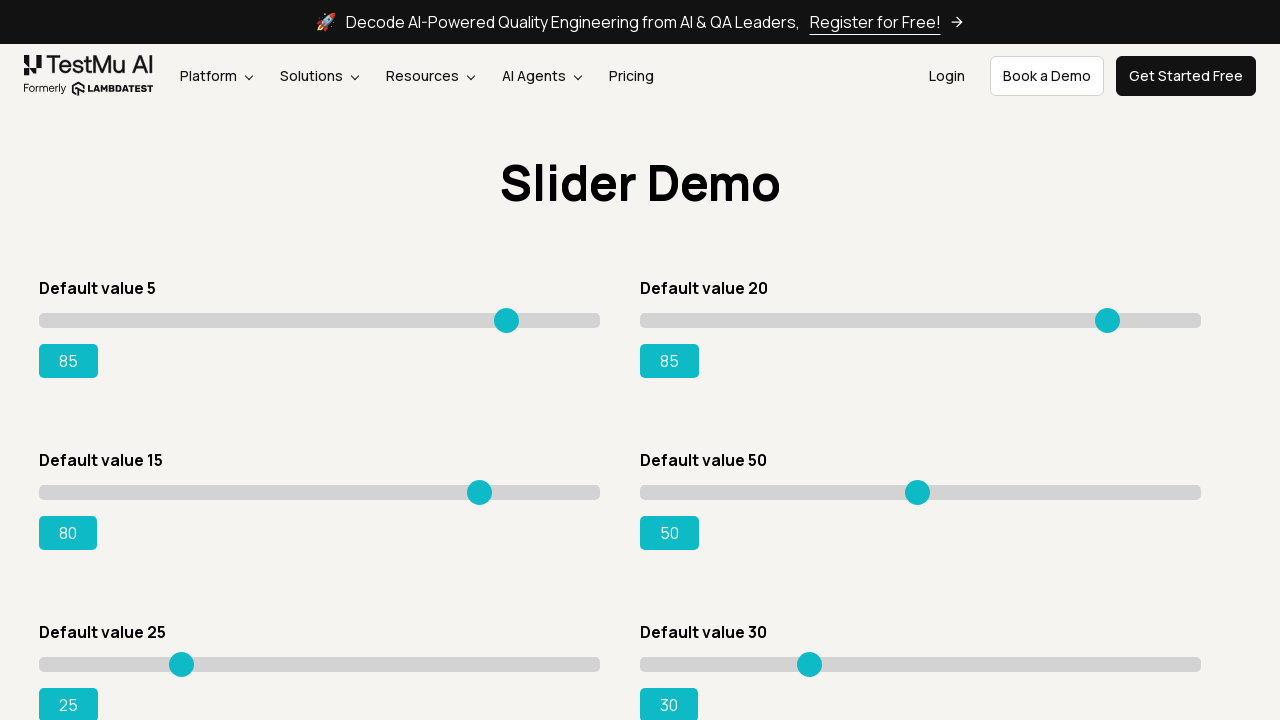

Pressed ArrowRight on slider 3, current value: 81 on input[type='range'] >> nth=2
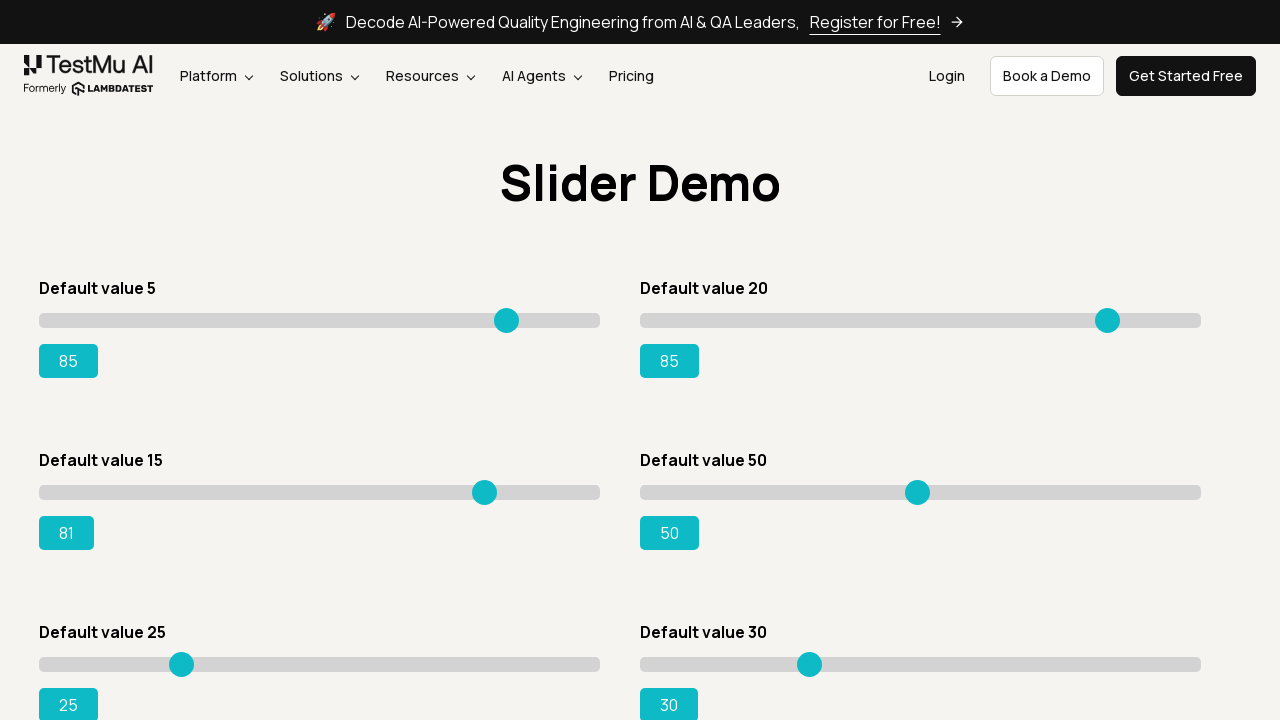

Pressed ArrowRight on slider 3, current value: 82 on input[type='range'] >> nth=2
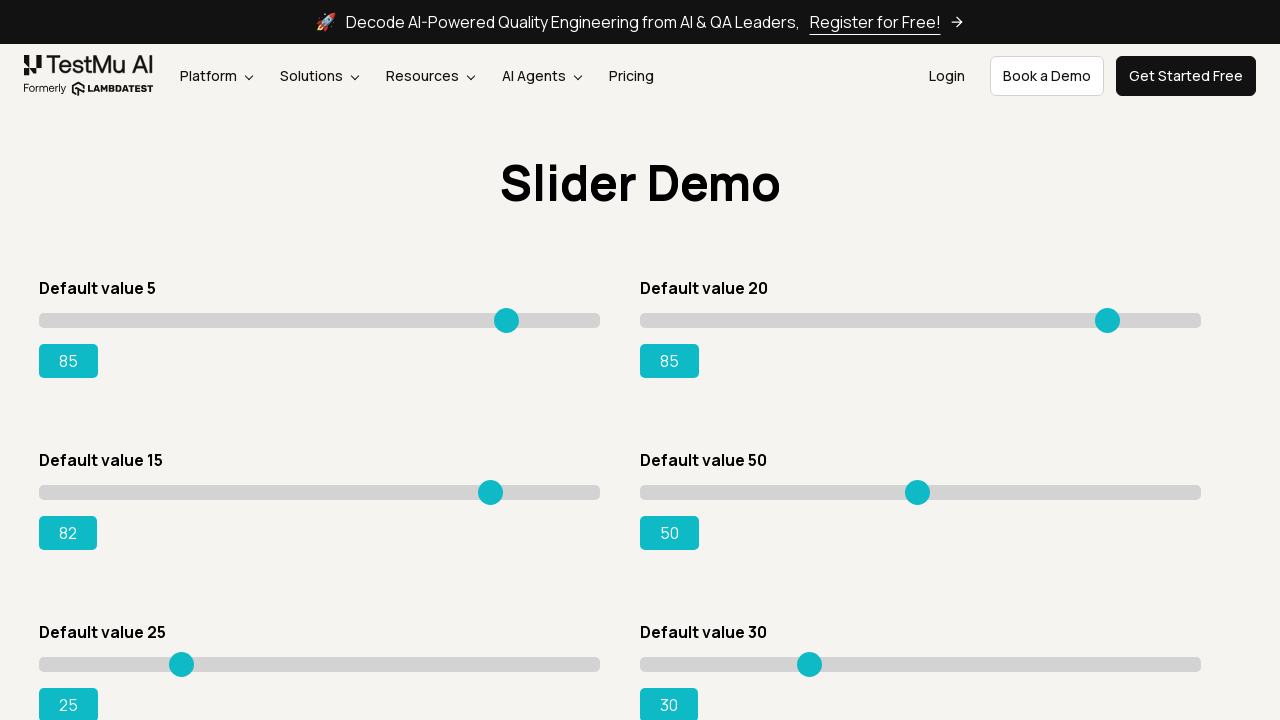

Pressed ArrowRight on slider 3, current value: 83 on input[type='range'] >> nth=2
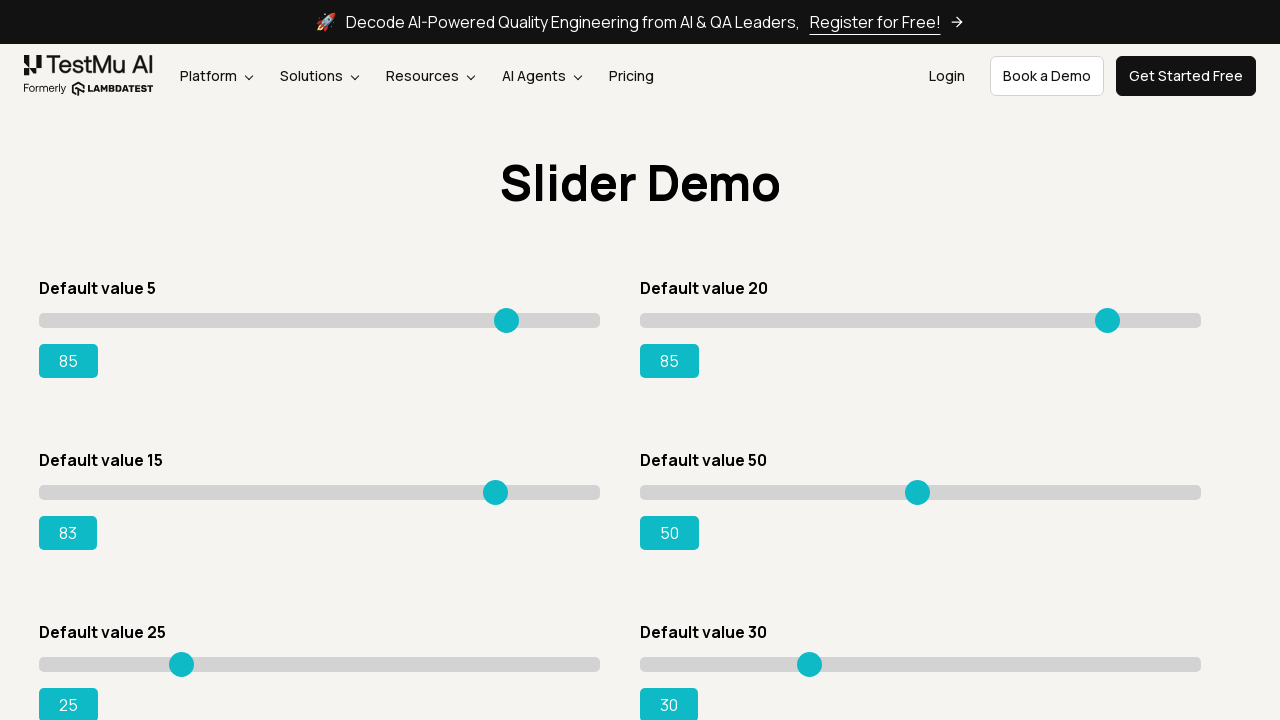

Pressed ArrowRight on slider 3, current value: 84 on input[type='range'] >> nth=2
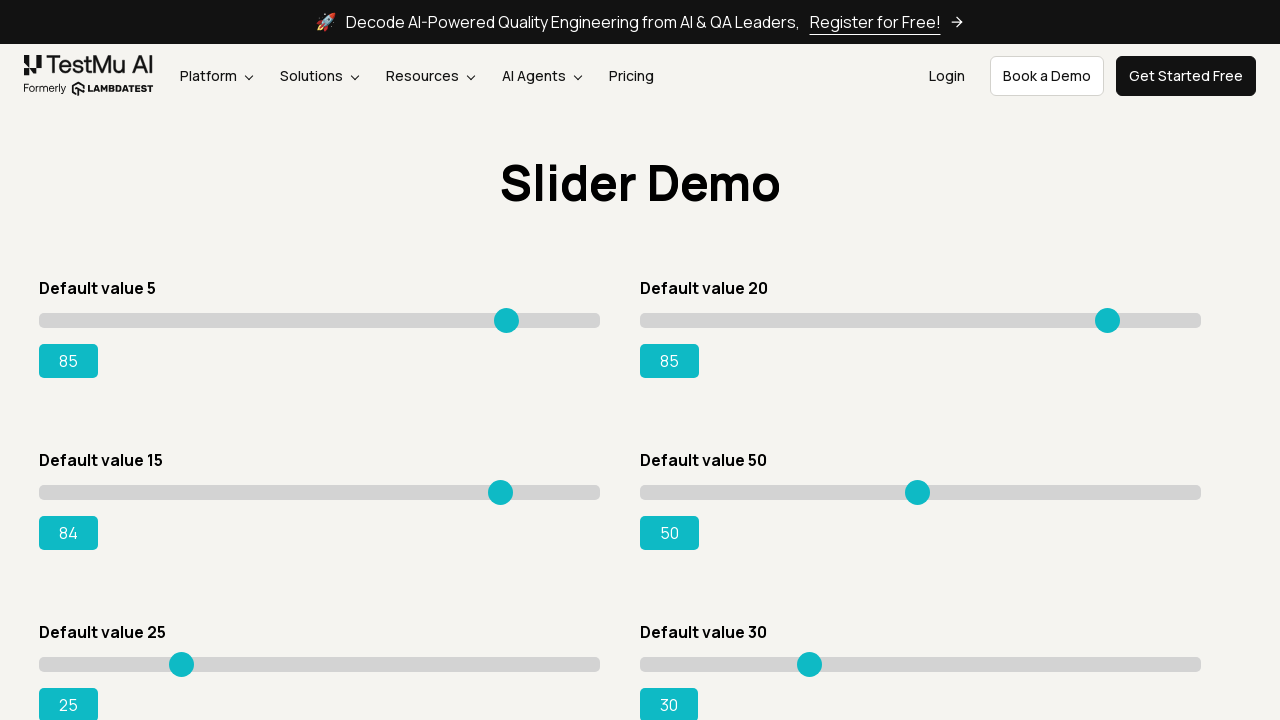

Pressed ArrowRight on slider 3, current value: 85 on input[type='range'] >> nth=2
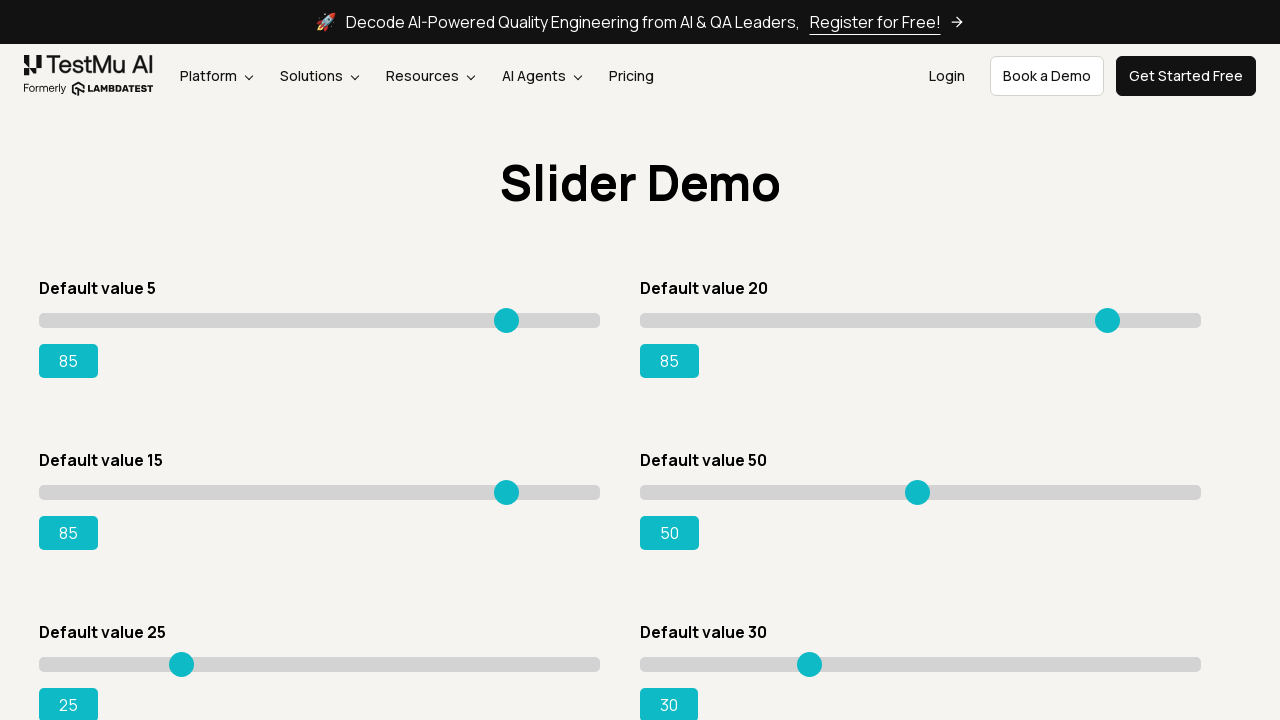

Slider 3 adjusted to value 85
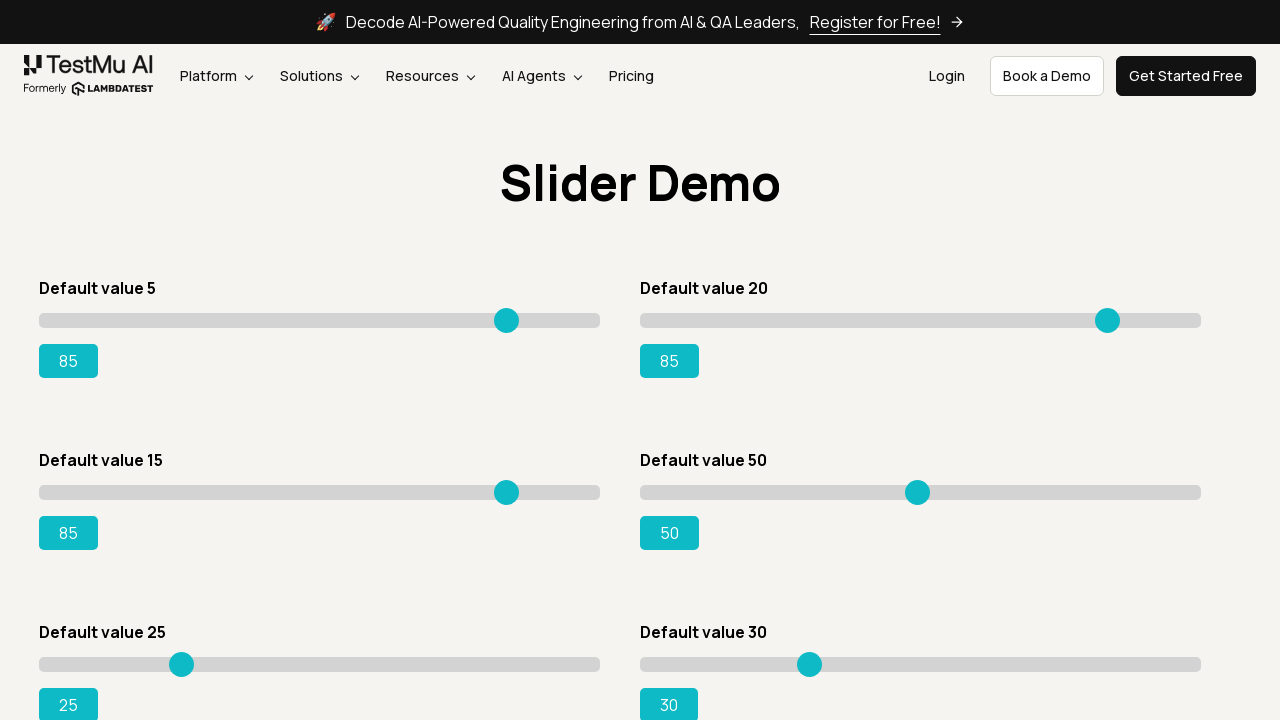

Pressed ArrowRight on slider 4, current value: 51 on input[type='range'] >> nth=3
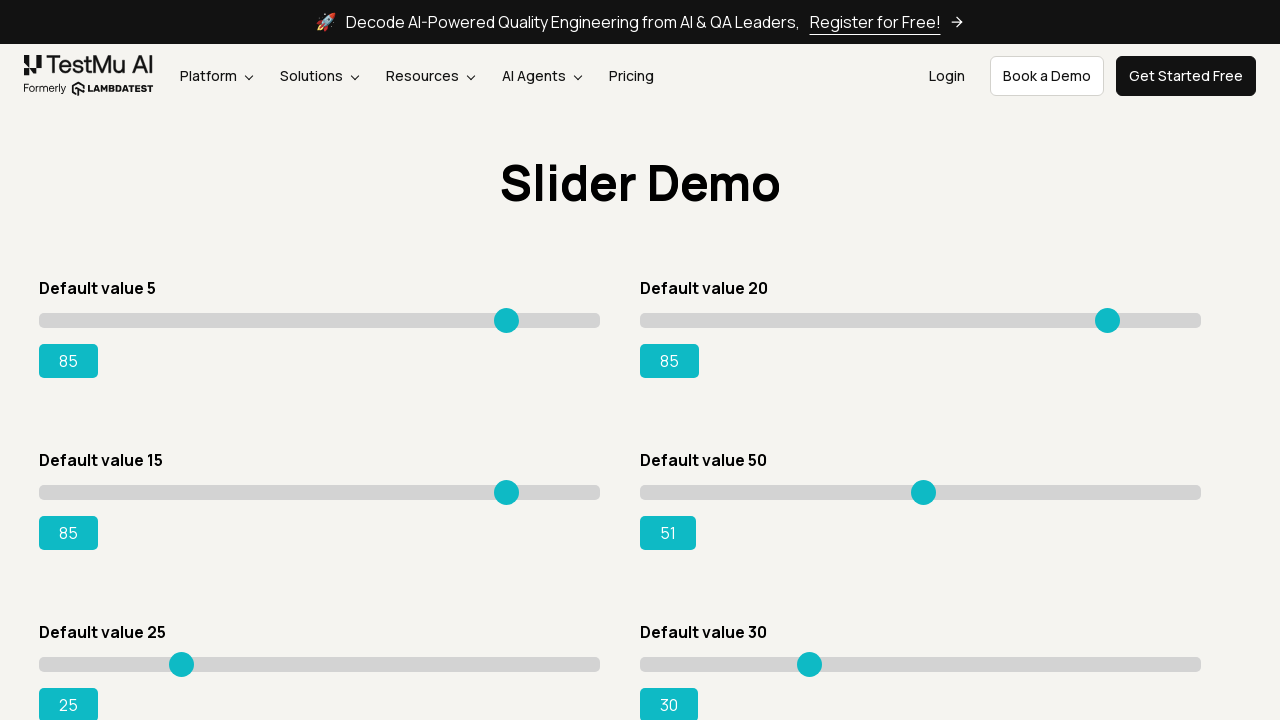

Pressed ArrowRight on slider 4, current value: 52 on input[type='range'] >> nth=3
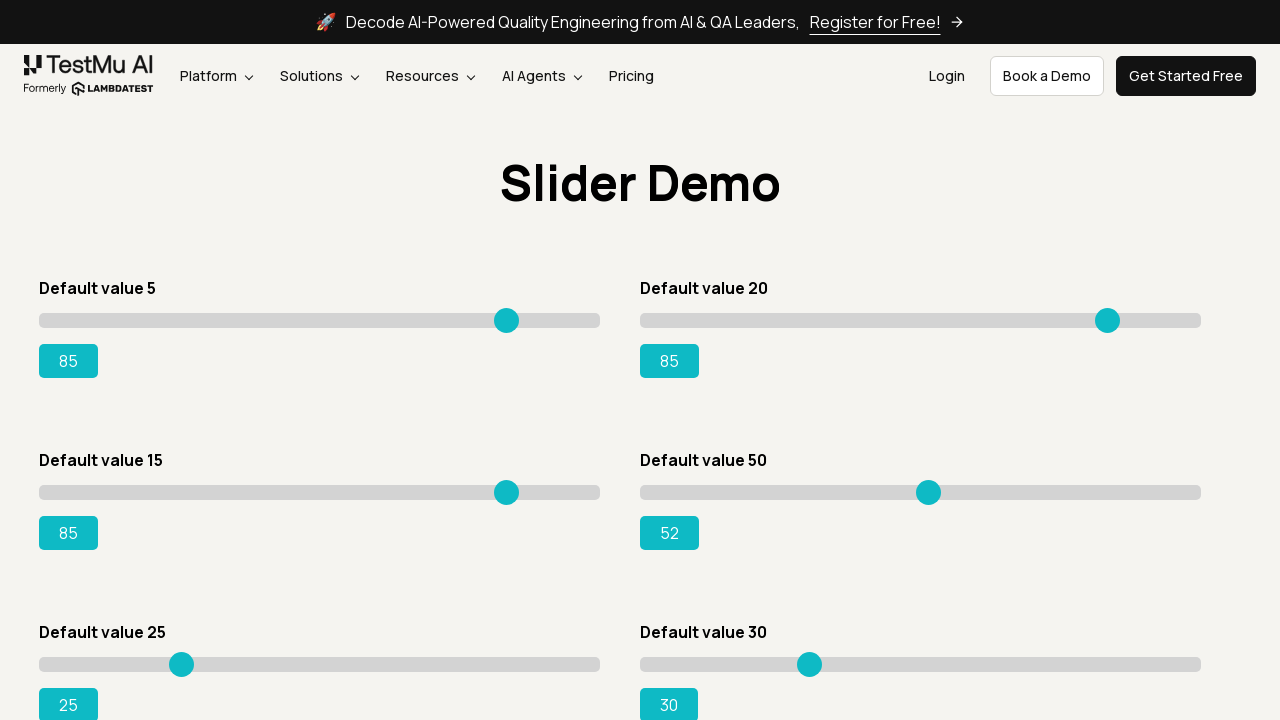

Pressed ArrowRight on slider 4, current value: 53 on input[type='range'] >> nth=3
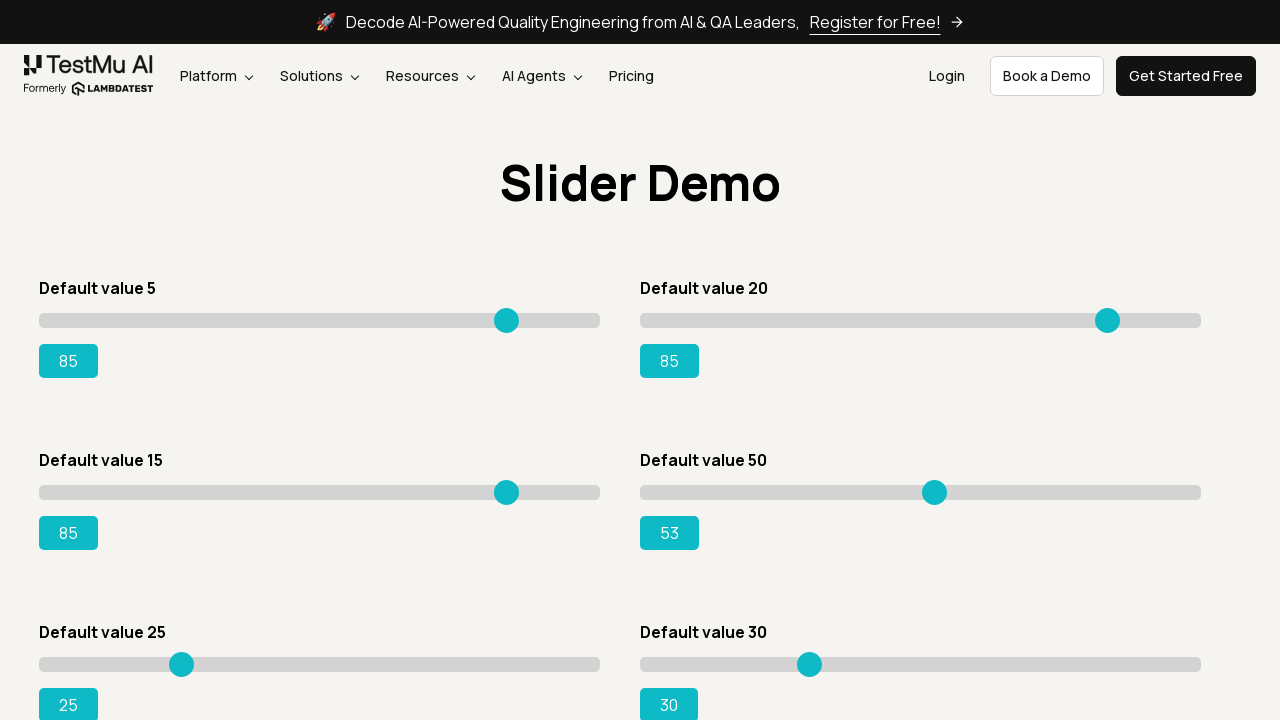

Pressed ArrowRight on slider 4, current value: 54 on input[type='range'] >> nth=3
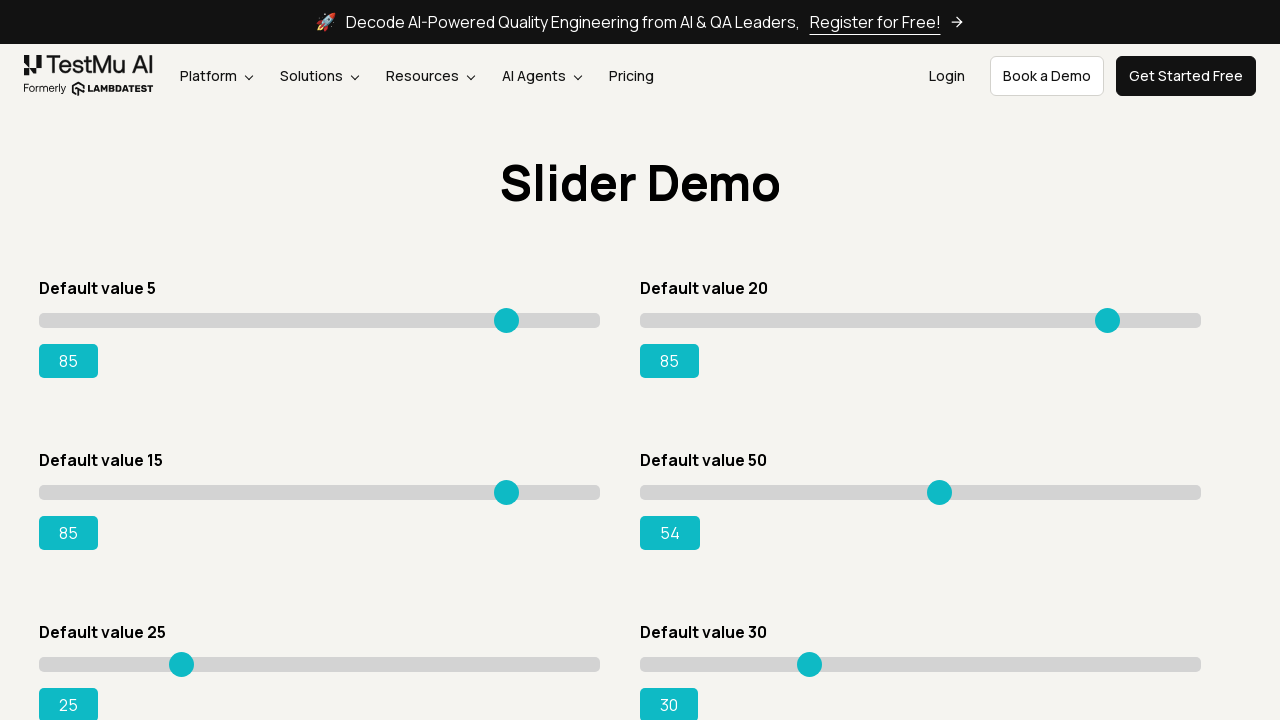

Pressed ArrowRight on slider 4, current value: 55 on input[type='range'] >> nth=3
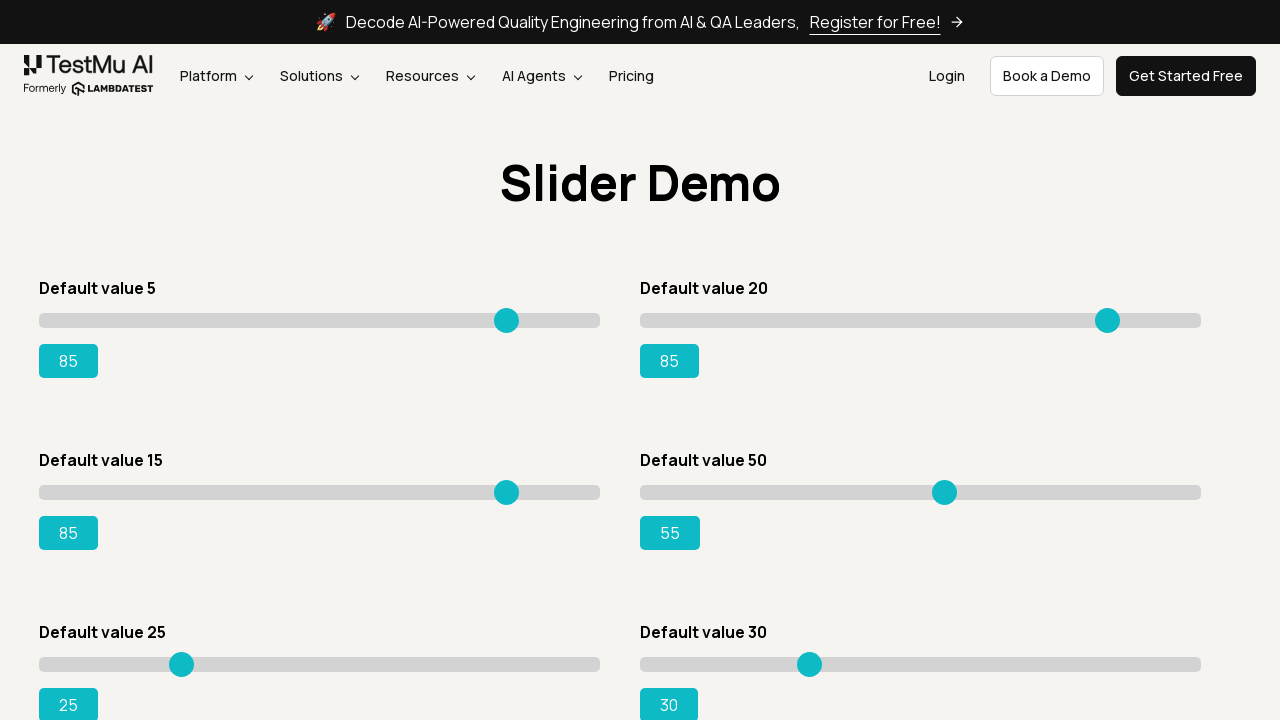

Pressed ArrowRight on slider 4, current value: 56 on input[type='range'] >> nth=3
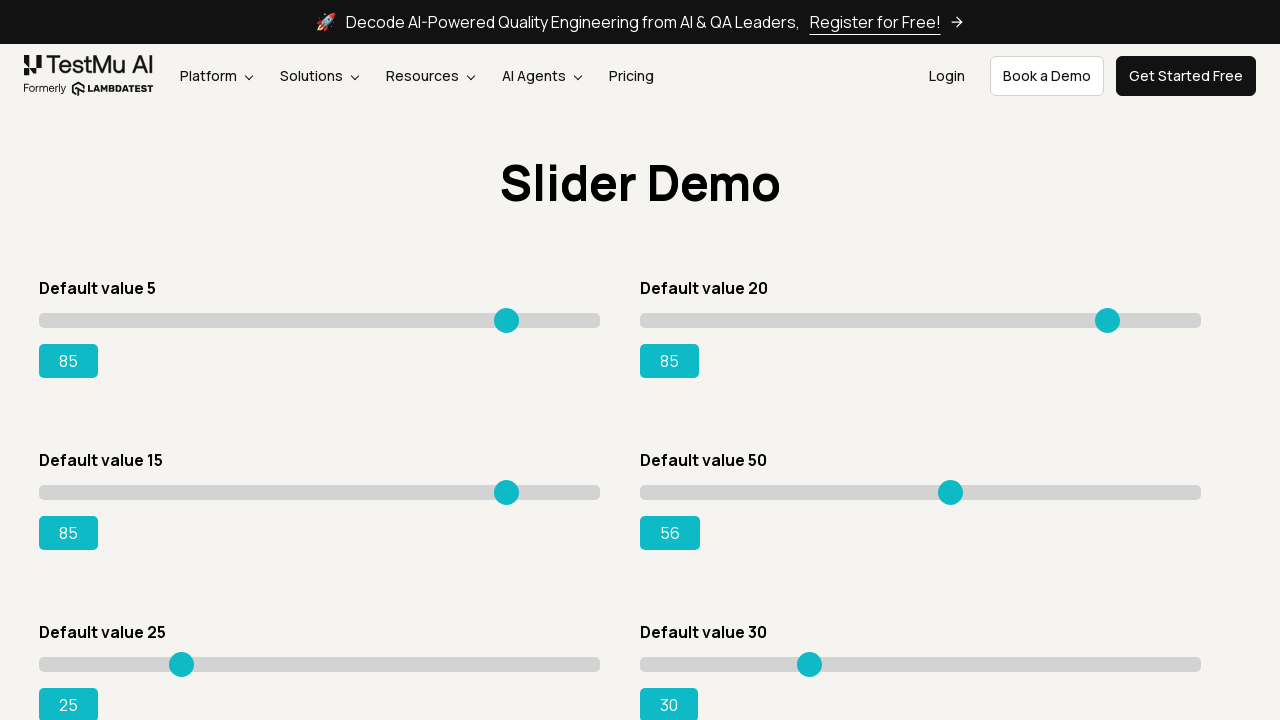

Pressed ArrowRight on slider 4, current value: 57 on input[type='range'] >> nth=3
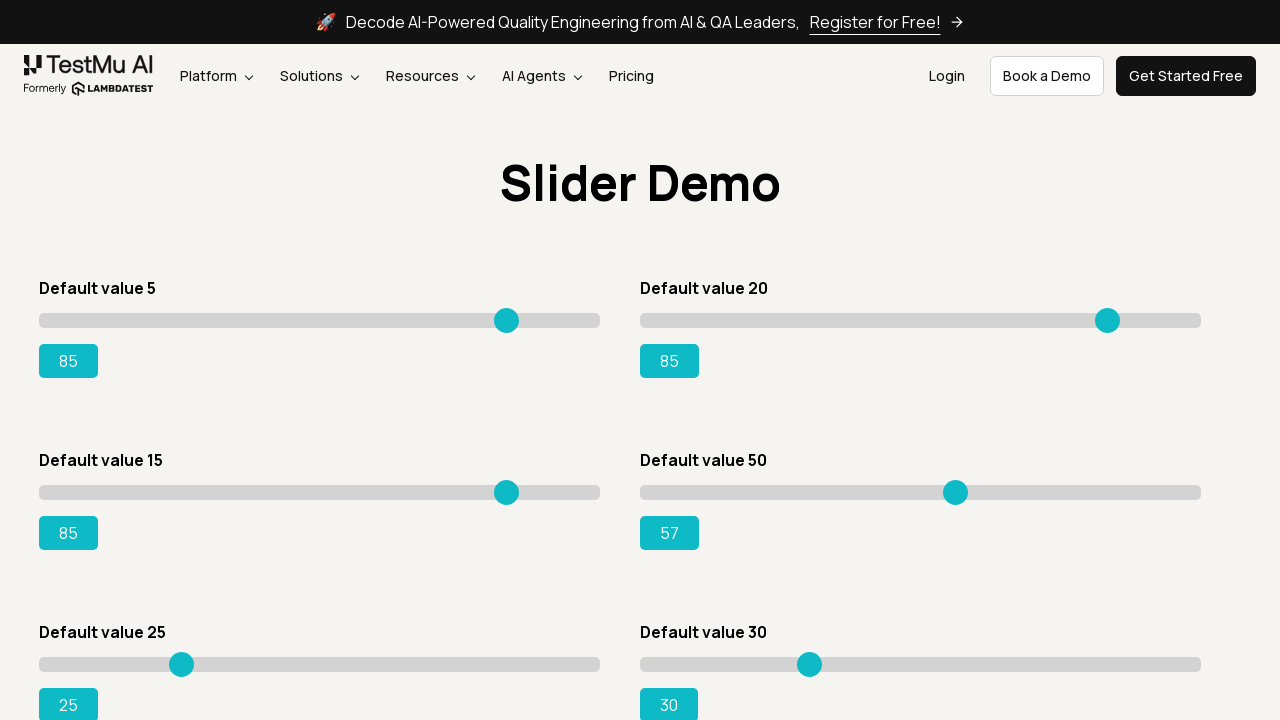

Pressed ArrowRight on slider 4, current value: 58 on input[type='range'] >> nth=3
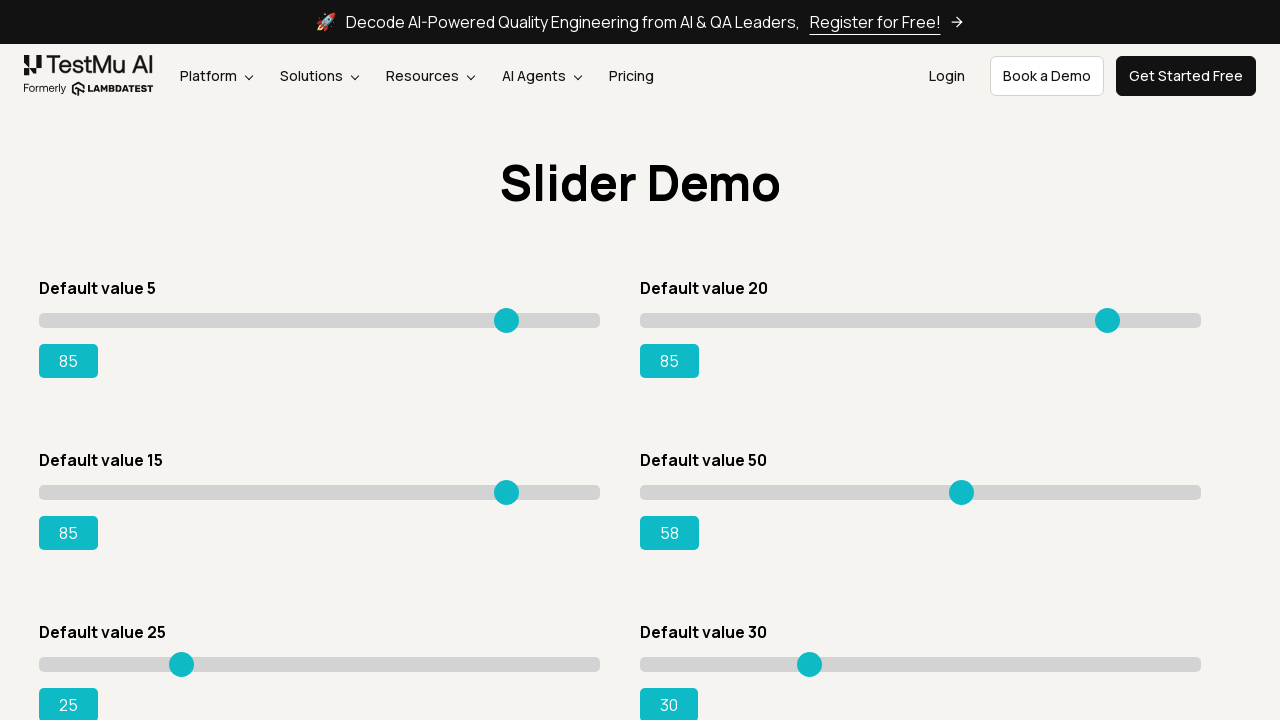

Pressed ArrowRight on slider 4, current value: 59 on input[type='range'] >> nth=3
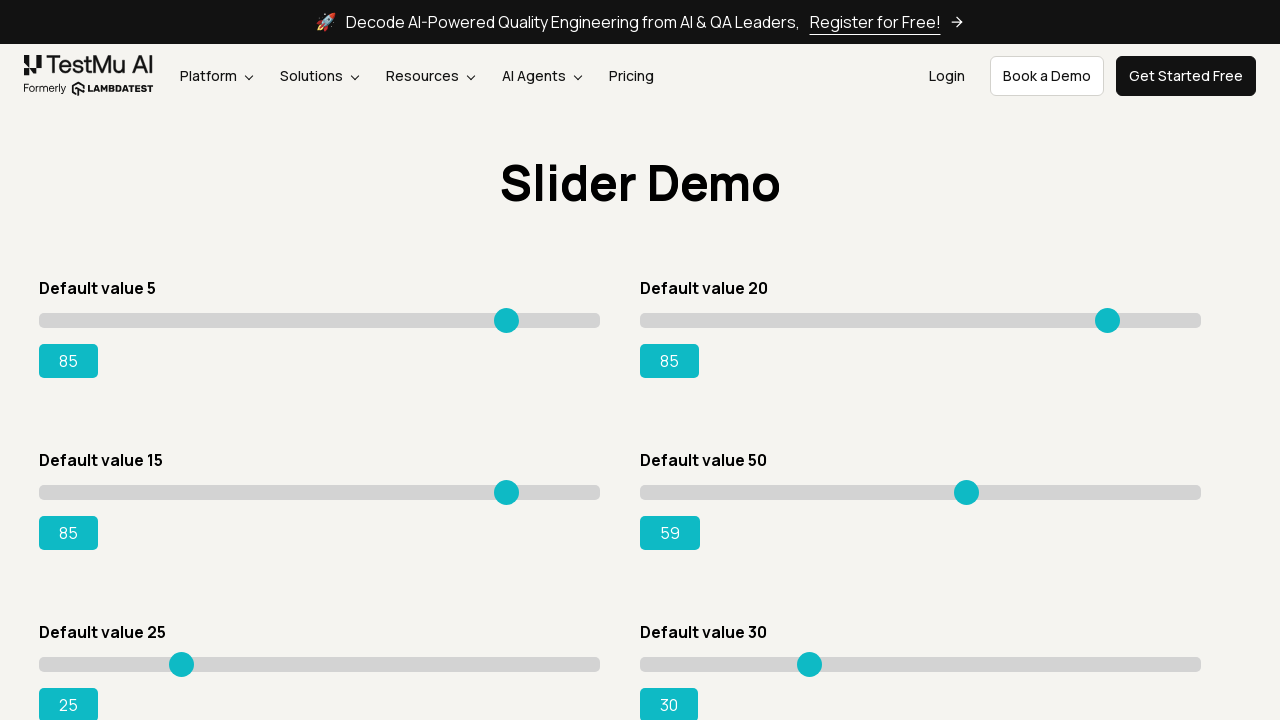

Pressed ArrowRight on slider 4, current value: 60 on input[type='range'] >> nth=3
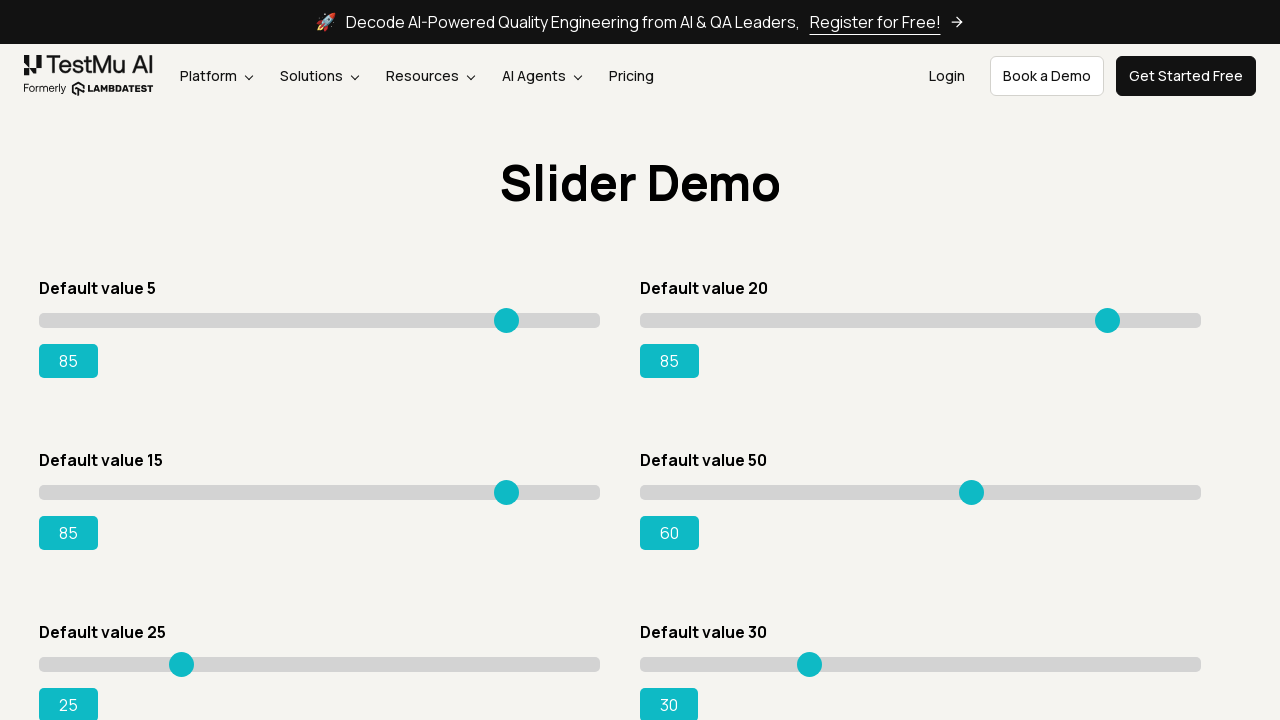

Pressed ArrowRight on slider 4, current value: 61 on input[type='range'] >> nth=3
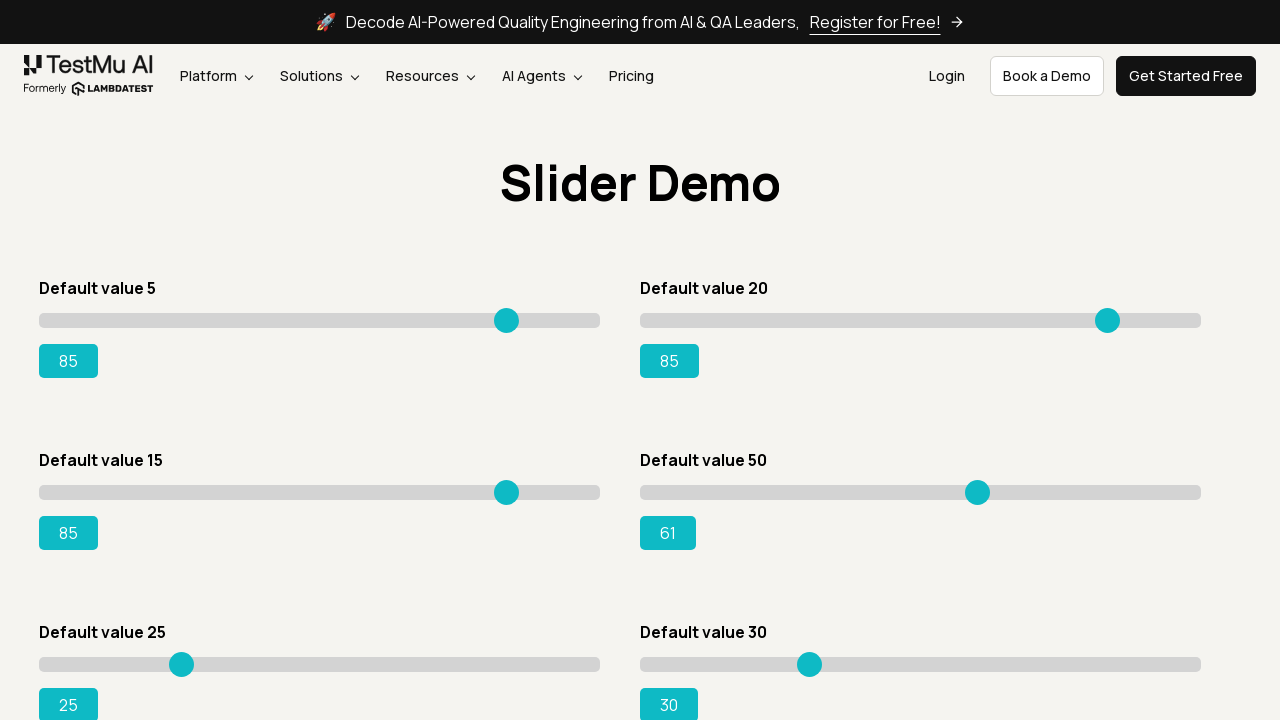

Pressed ArrowRight on slider 4, current value: 62 on input[type='range'] >> nth=3
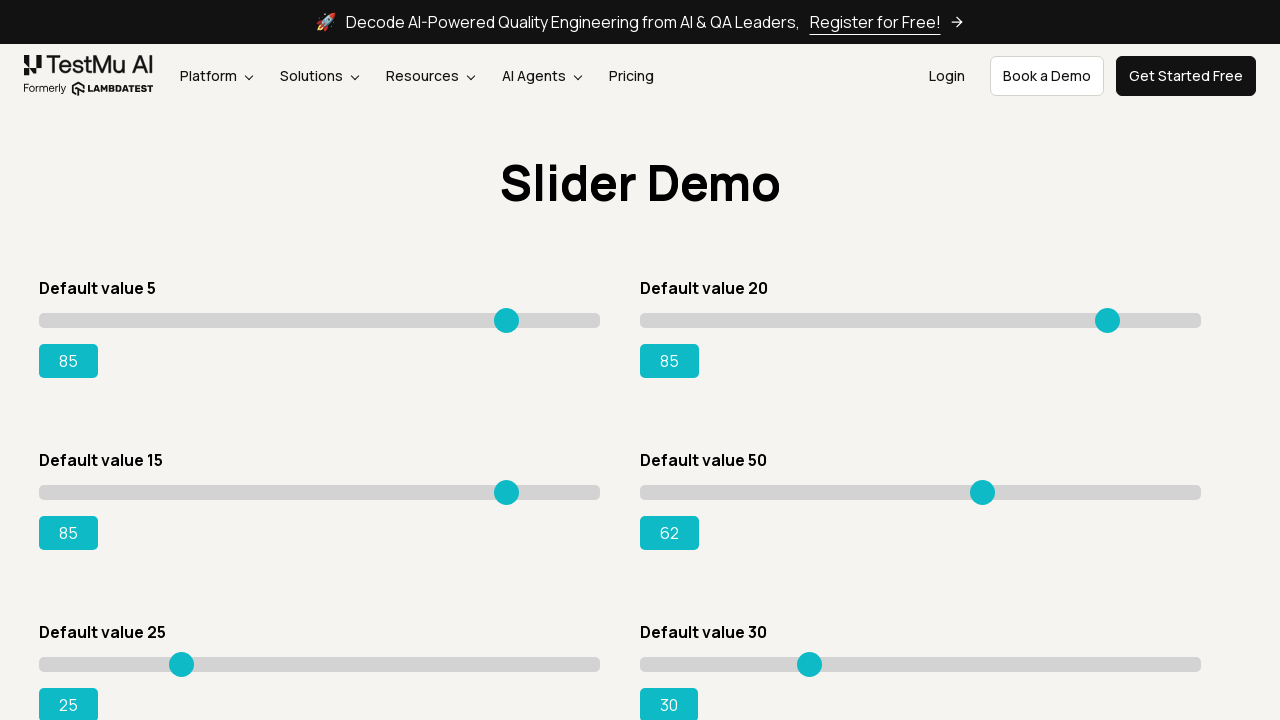

Pressed ArrowRight on slider 4, current value: 63 on input[type='range'] >> nth=3
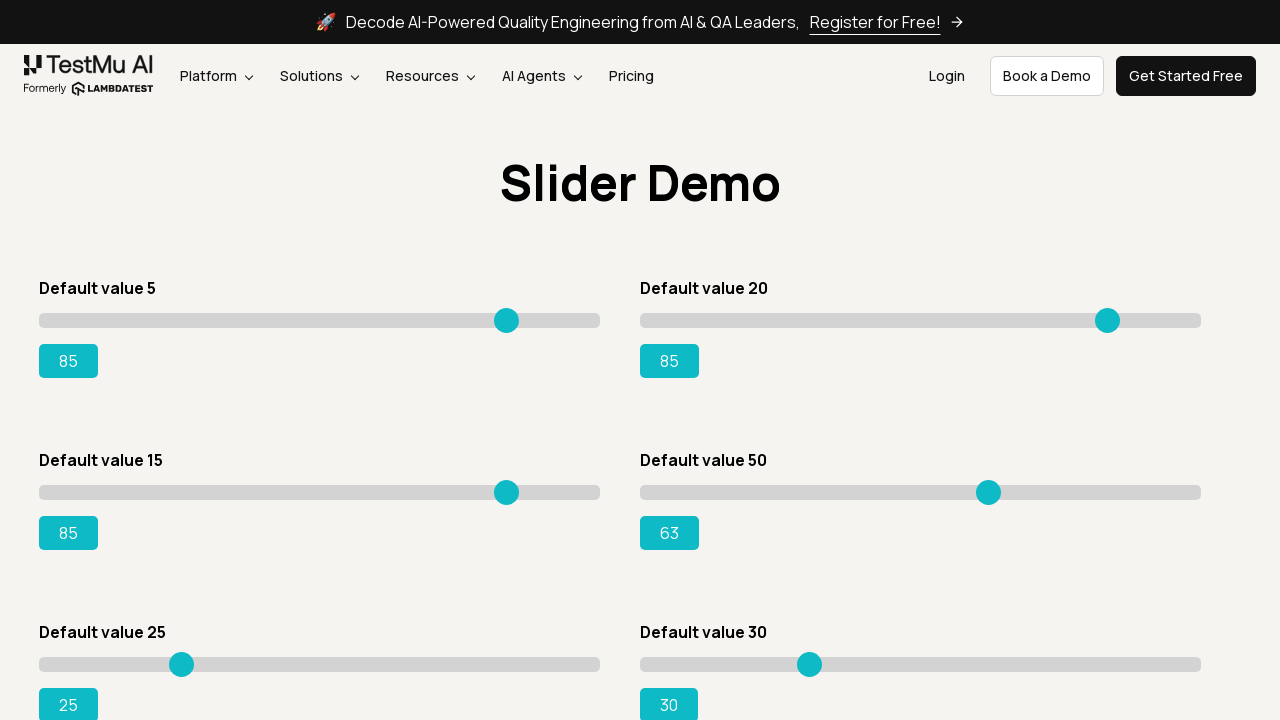

Pressed ArrowRight on slider 4, current value: 64 on input[type='range'] >> nth=3
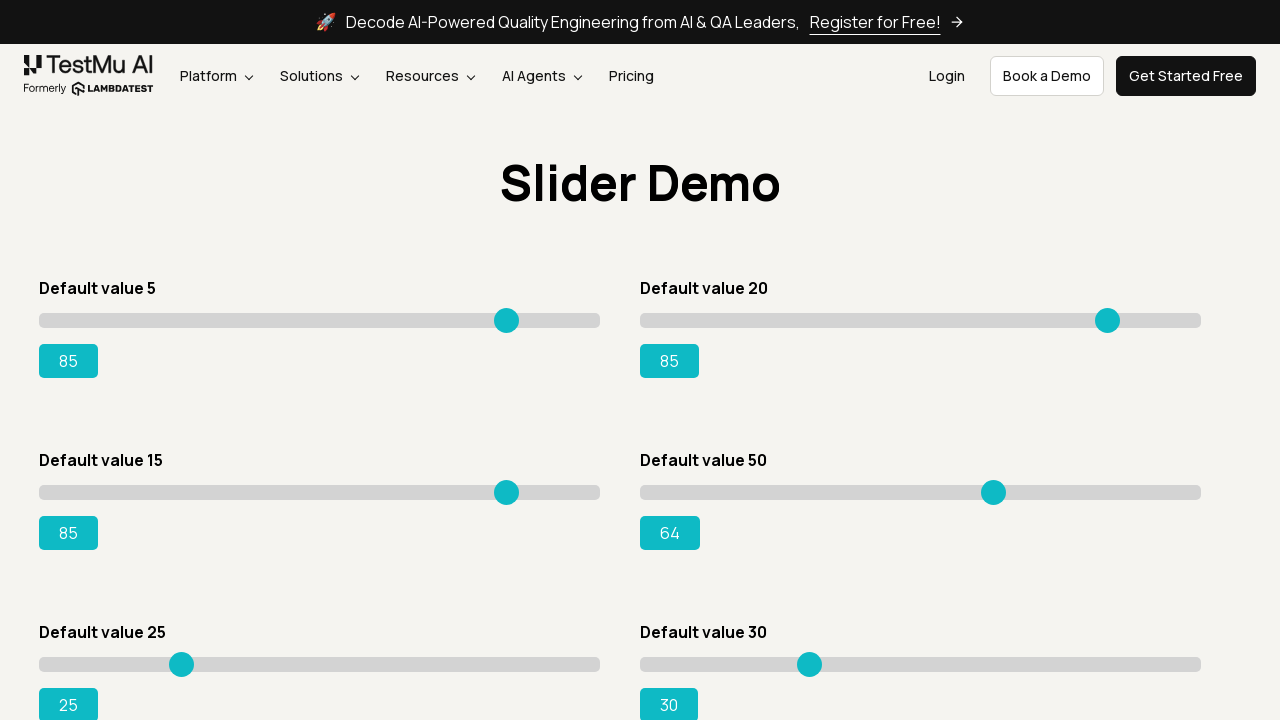

Pressed ArrowRight on slider 4, current value: 65 on input[type='range'] >> nth=3
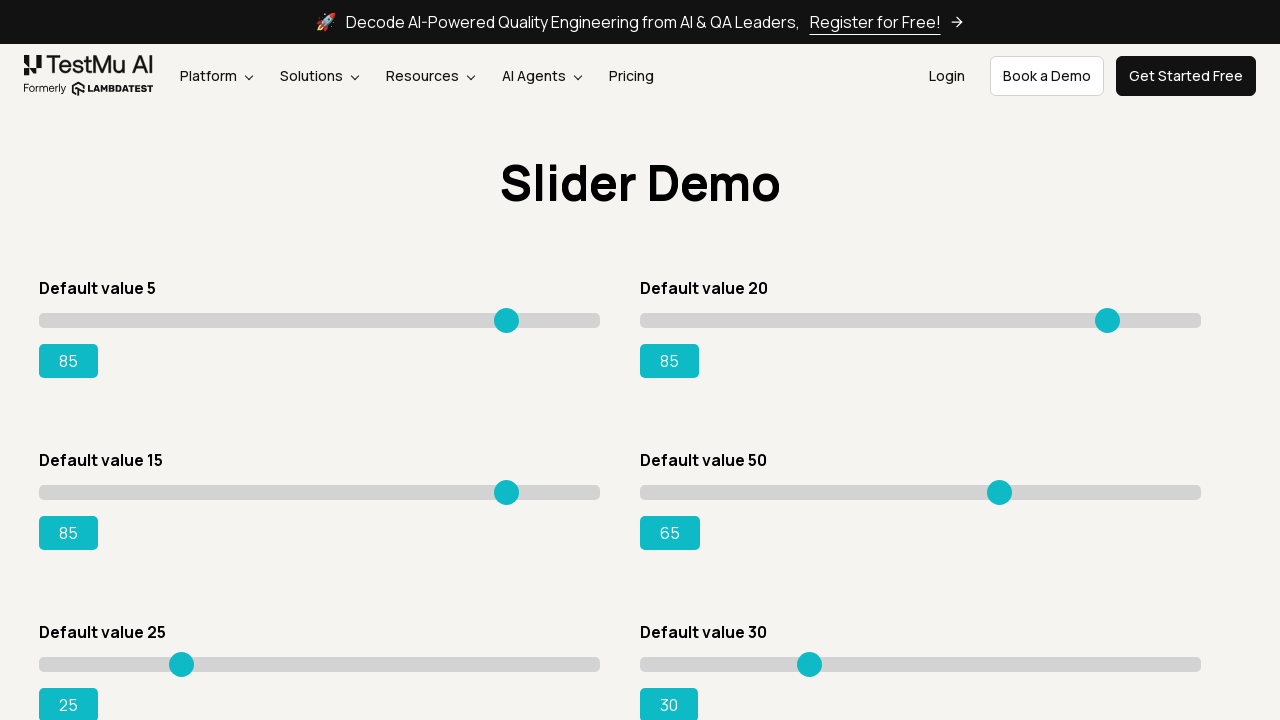

Pressed ArrowRight on slider 4, current value: 66 on input[type='range'] >> nth=3
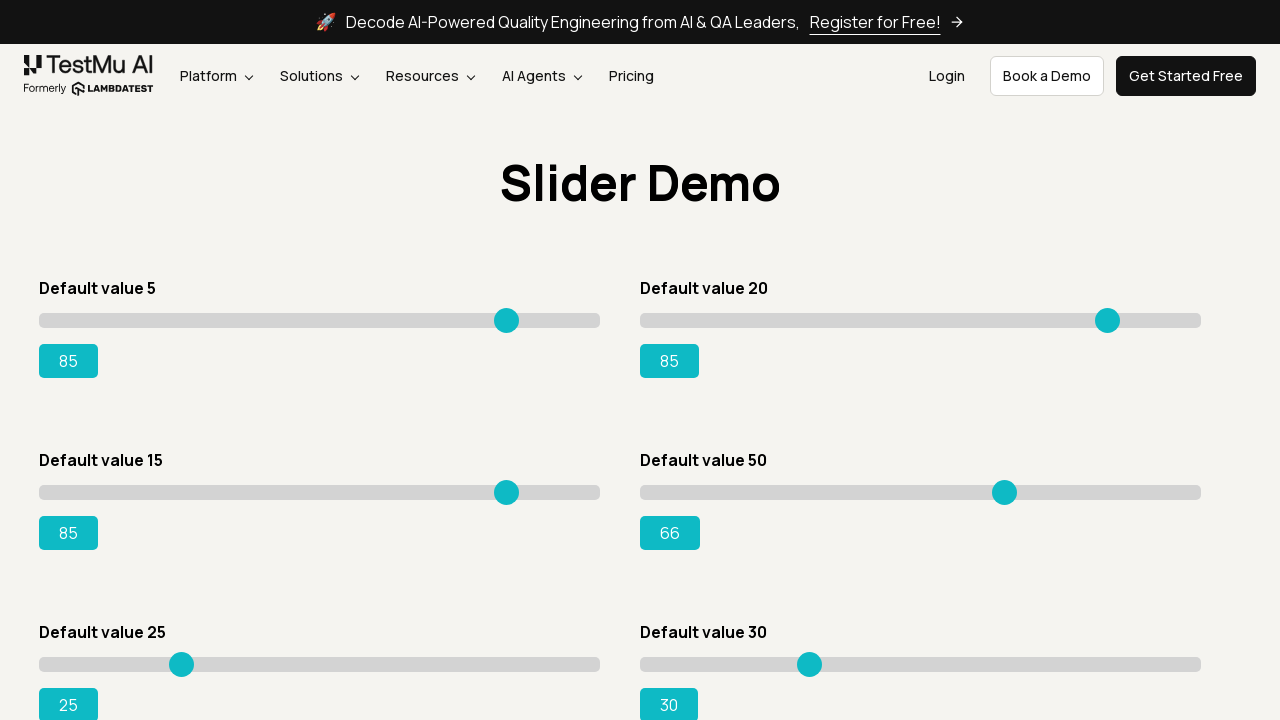

Pressed ArrowRight on slider 4, current value: 67 on input[type='range'] >> nth=3
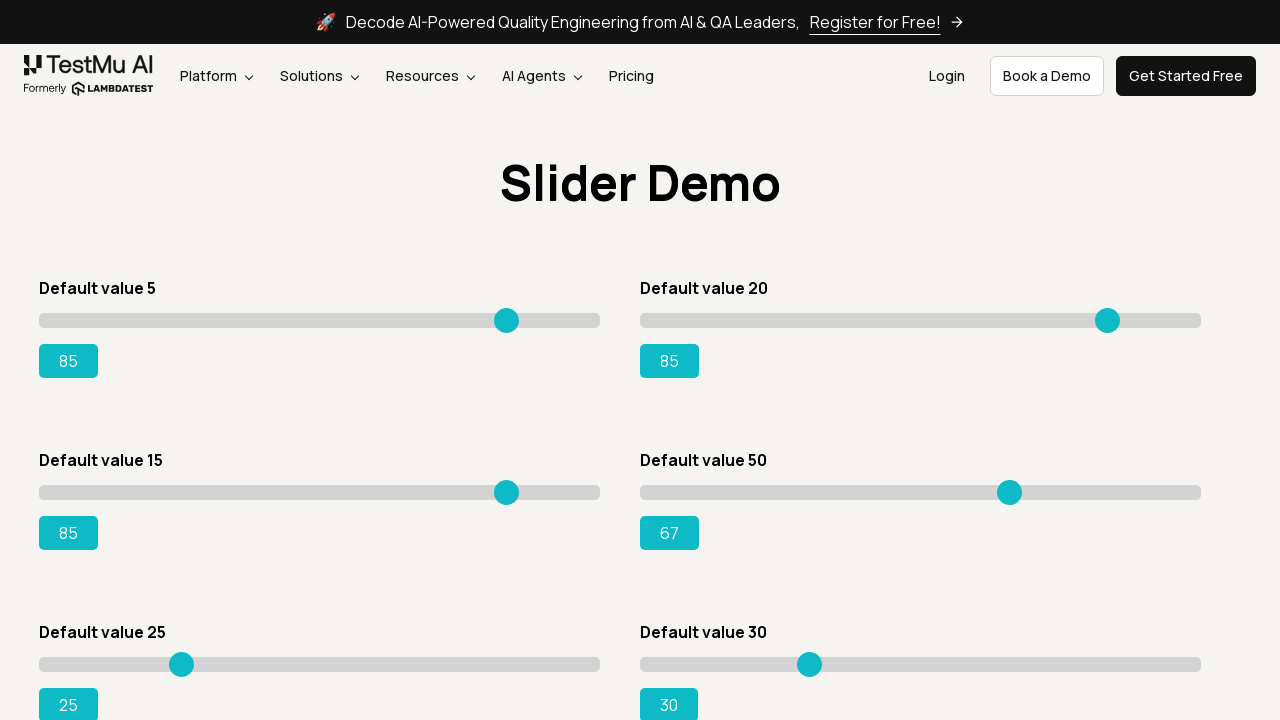

Pressed ArrowRight on slider 4, current value: 68 on input[type='range'] >> nth=3
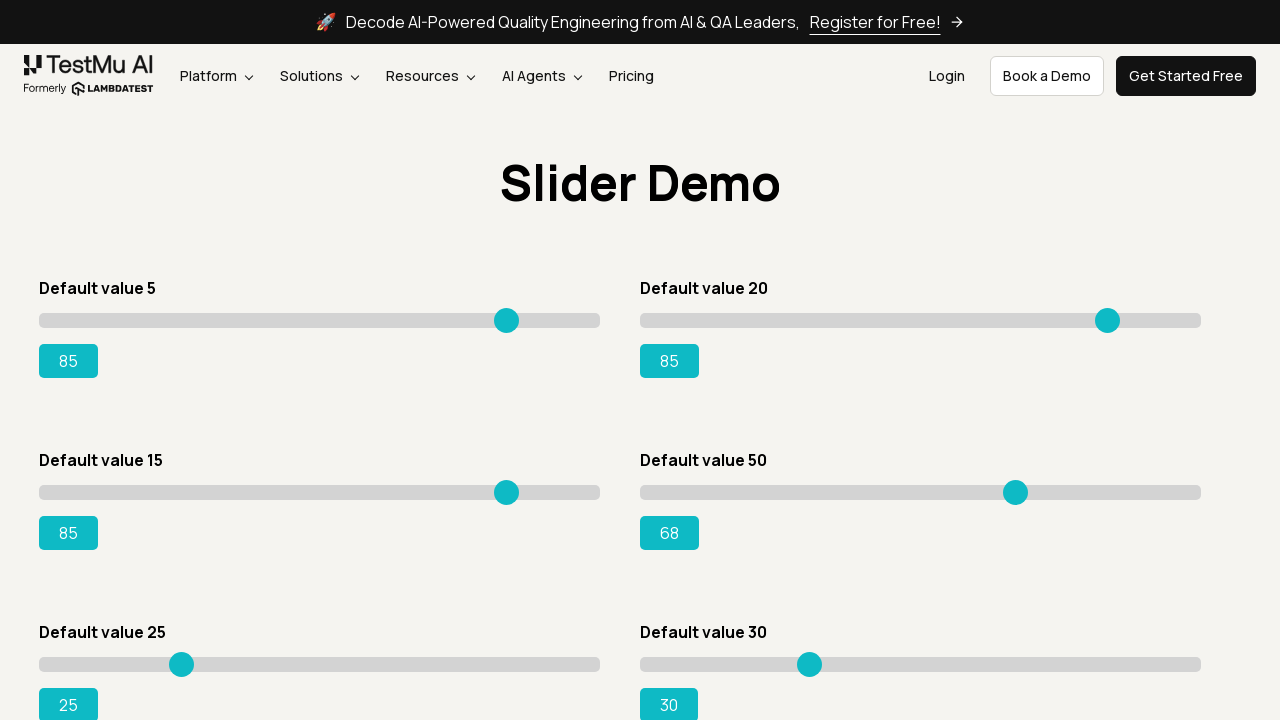

Pressed ArrowRight on slider 4, current value: 69 on input[type='range'] >> nth=3
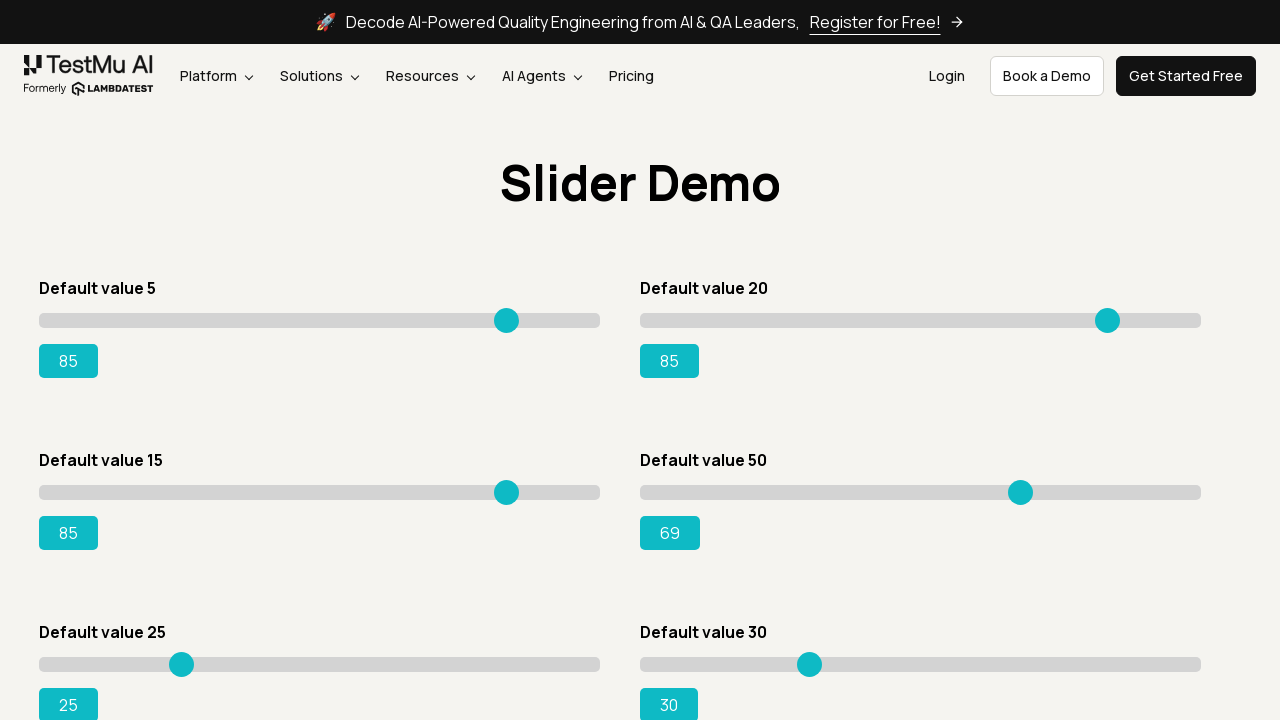

Pressed ArrowRight on slider 4, current value: 70 on input[type='range'] >> nth=3
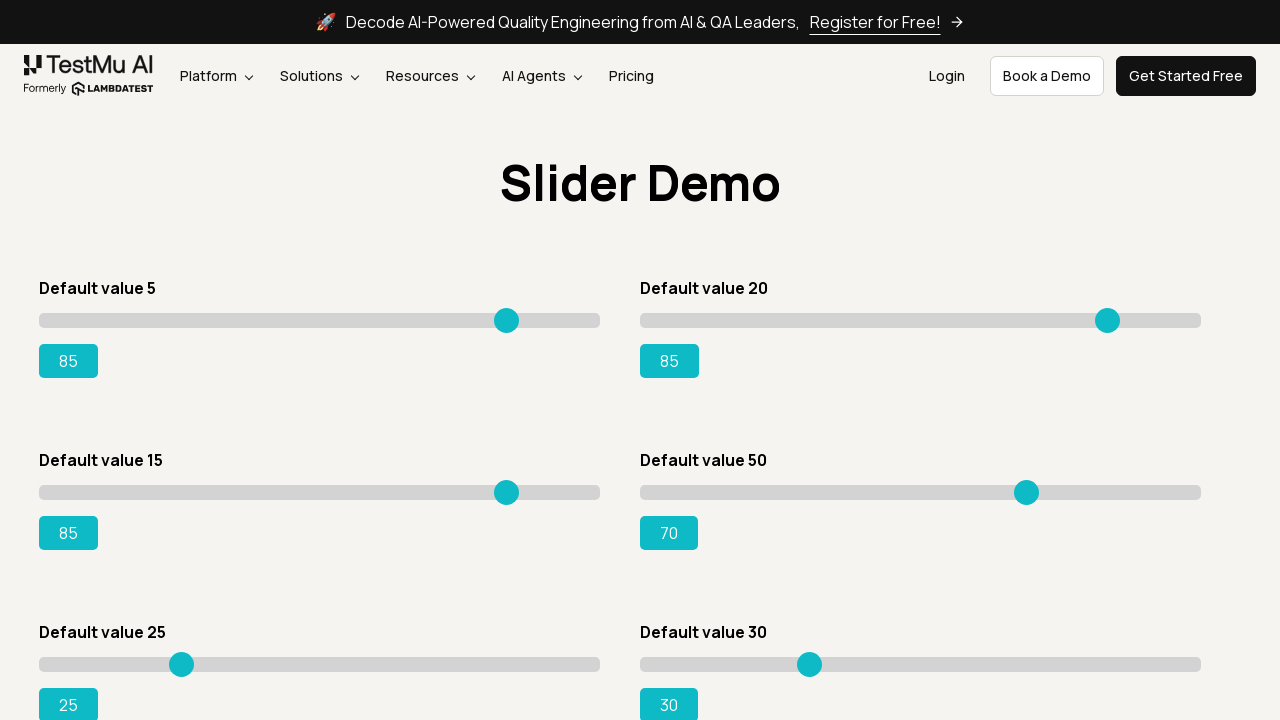

Pressed ArrowRight on slider 4, current value: 71 on input[type='range'] >> nth=3
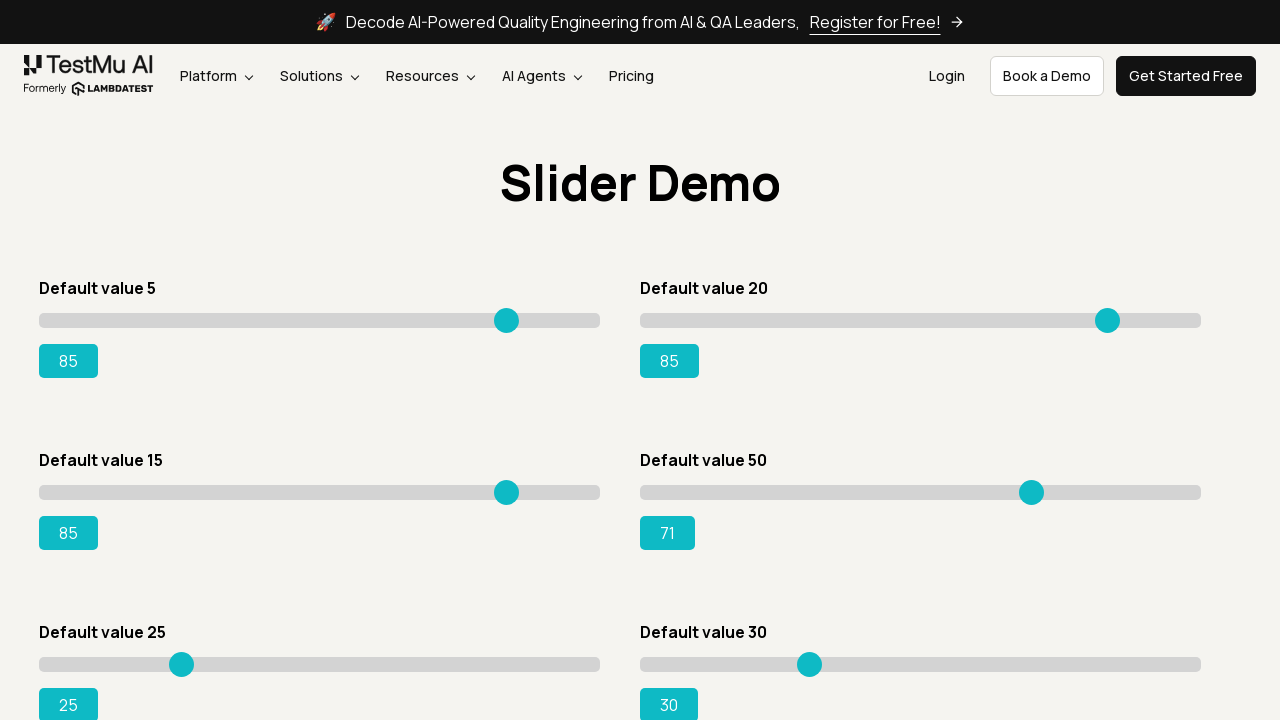

Pressed ArrowRight on slider 4, current value: 72 on input[type='range'] >> nth=3
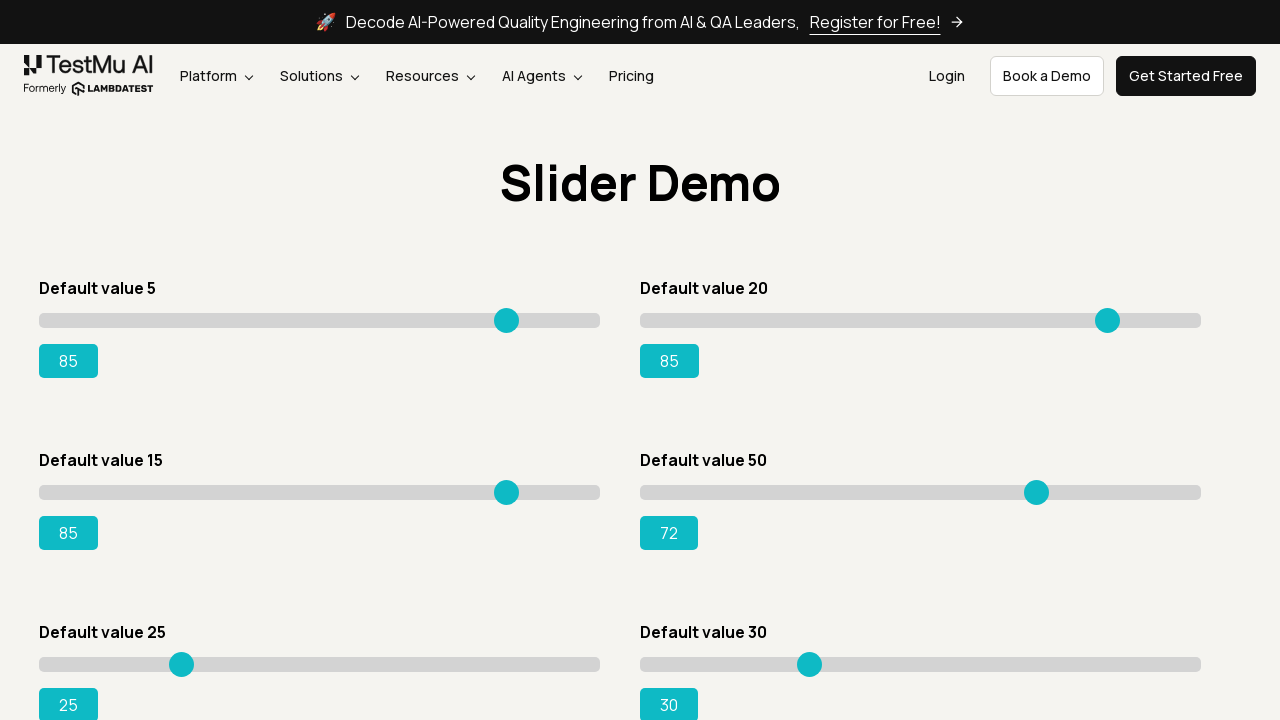

Pressed ArrowRight on slider 4, current value: 73 on input[type='range'] >> nth=3
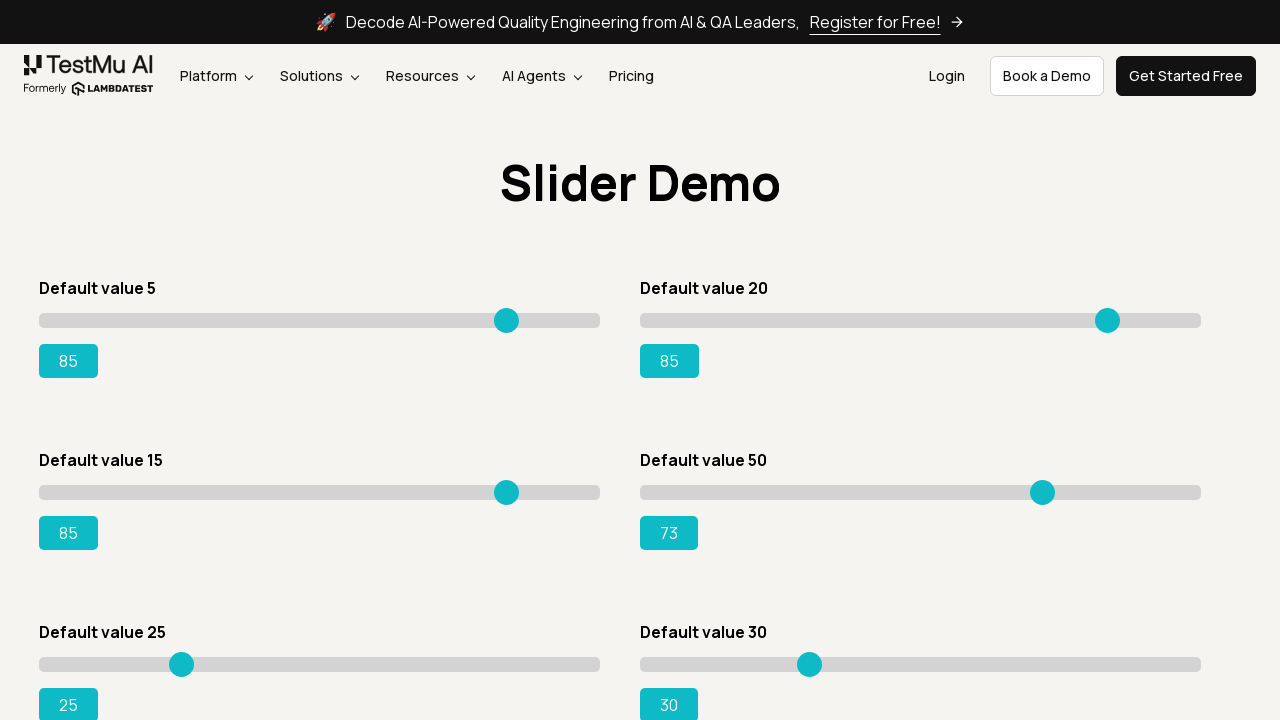

Pressed ArrowRight on slider 4, current value: 74 on input[type='range'] >> nth=3
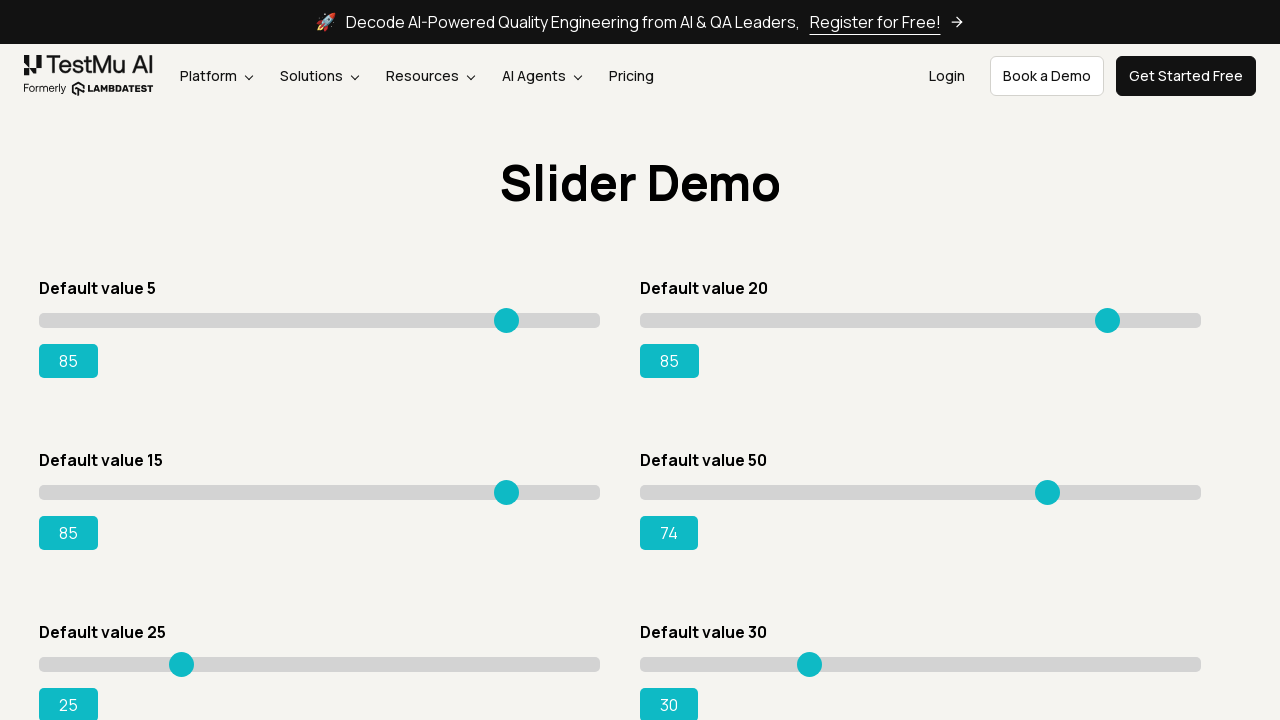

Pressed ArrowRight on slider 4, current value: 75 on input[type='range'] >> nth=3
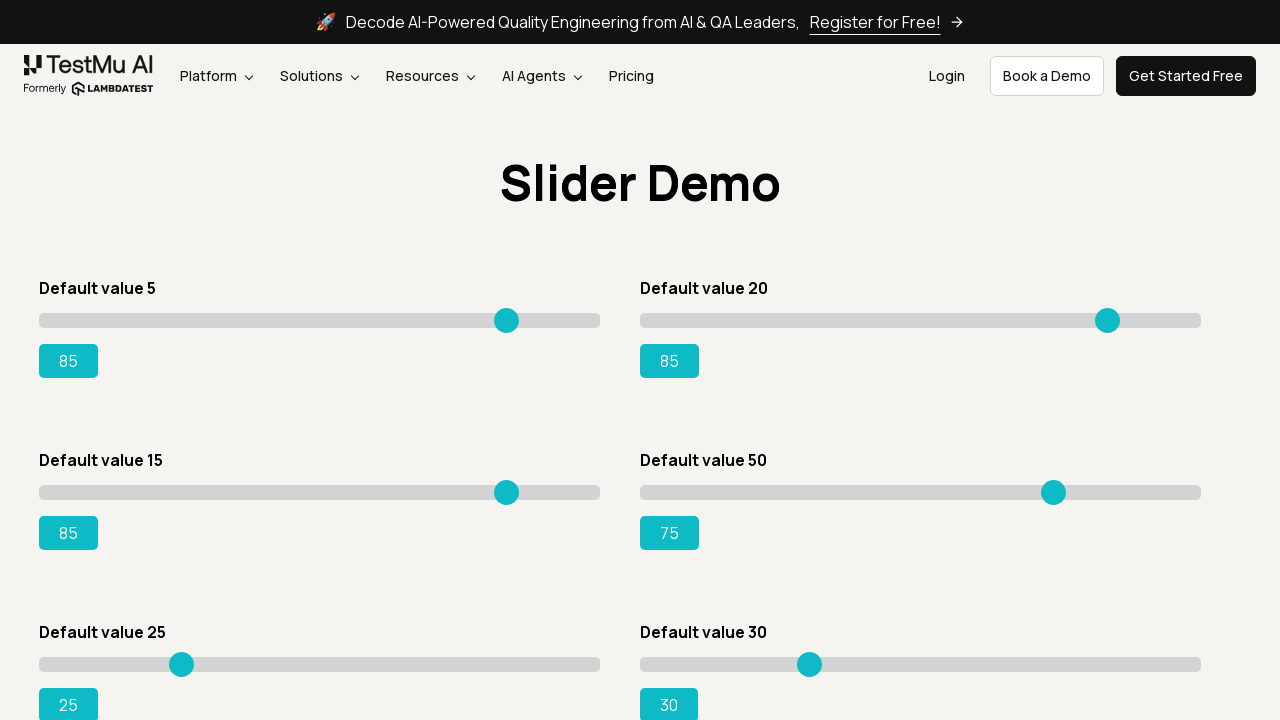

Pressed ArrowRight on slider 4, current value: 76 on input[type='range'] >> nth=3
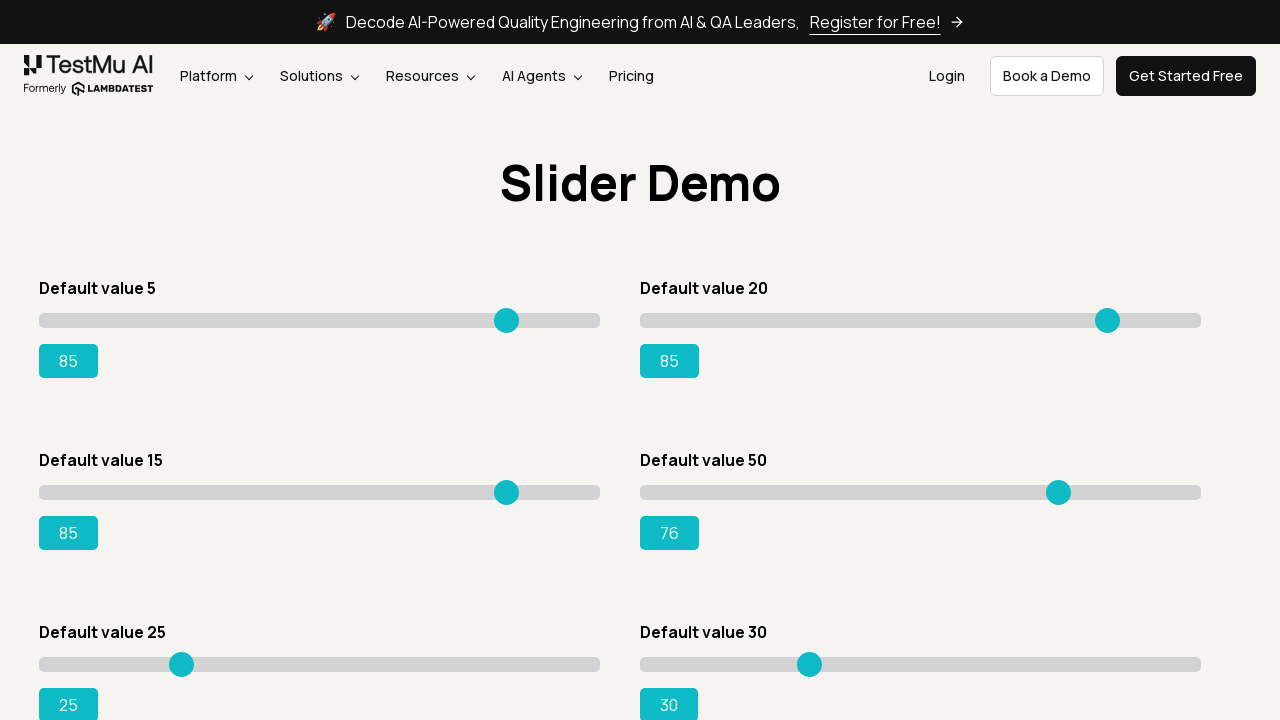

Pressed ArrowRight on slider 4, current value: 77 on input[type='range'] >> nth=3
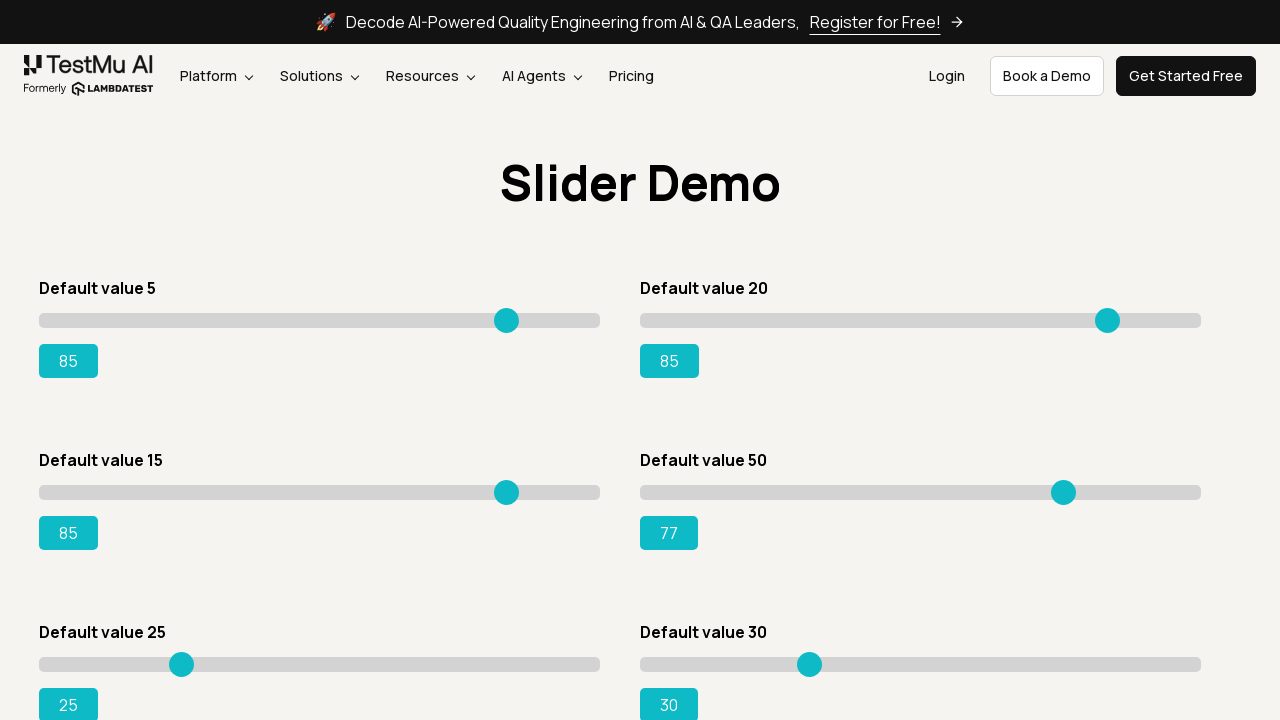

Pressed ArrowRight on slider 4, current value: 78 on input[type='range'] >> nth=3
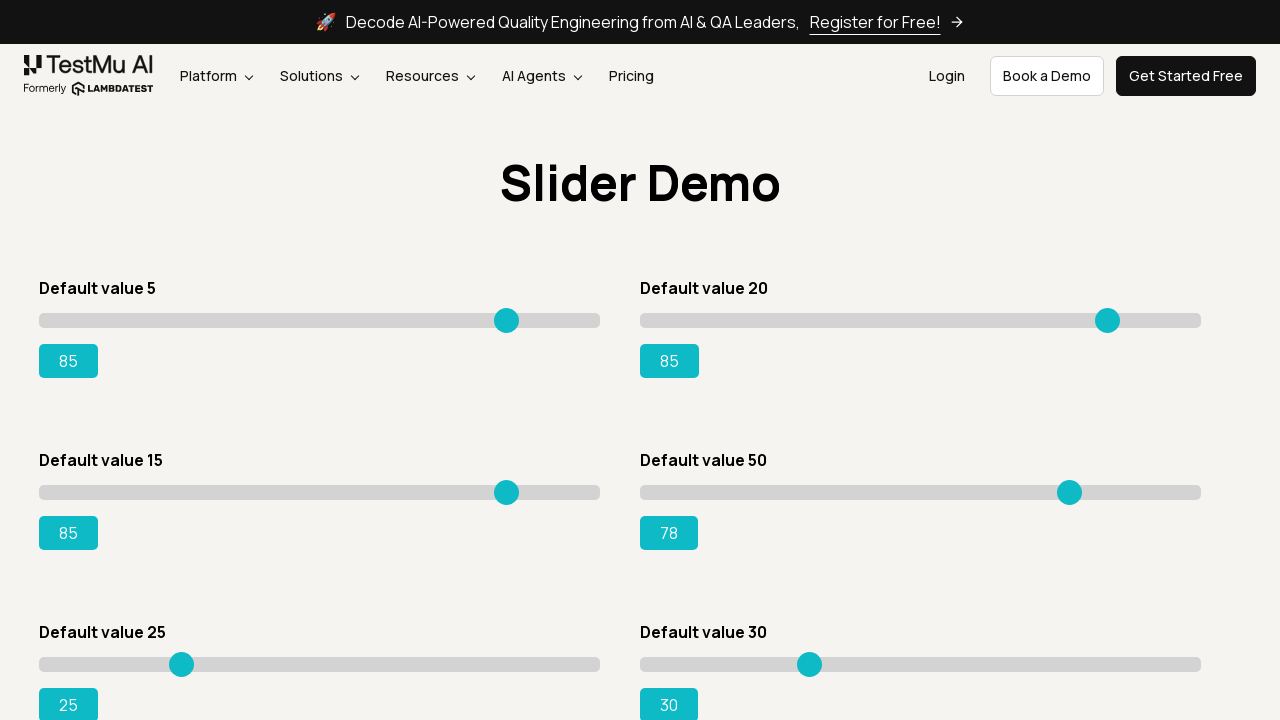

Pressed ArrowRight on slider 4, current value: 79 on input[type='range'] >> nth=3
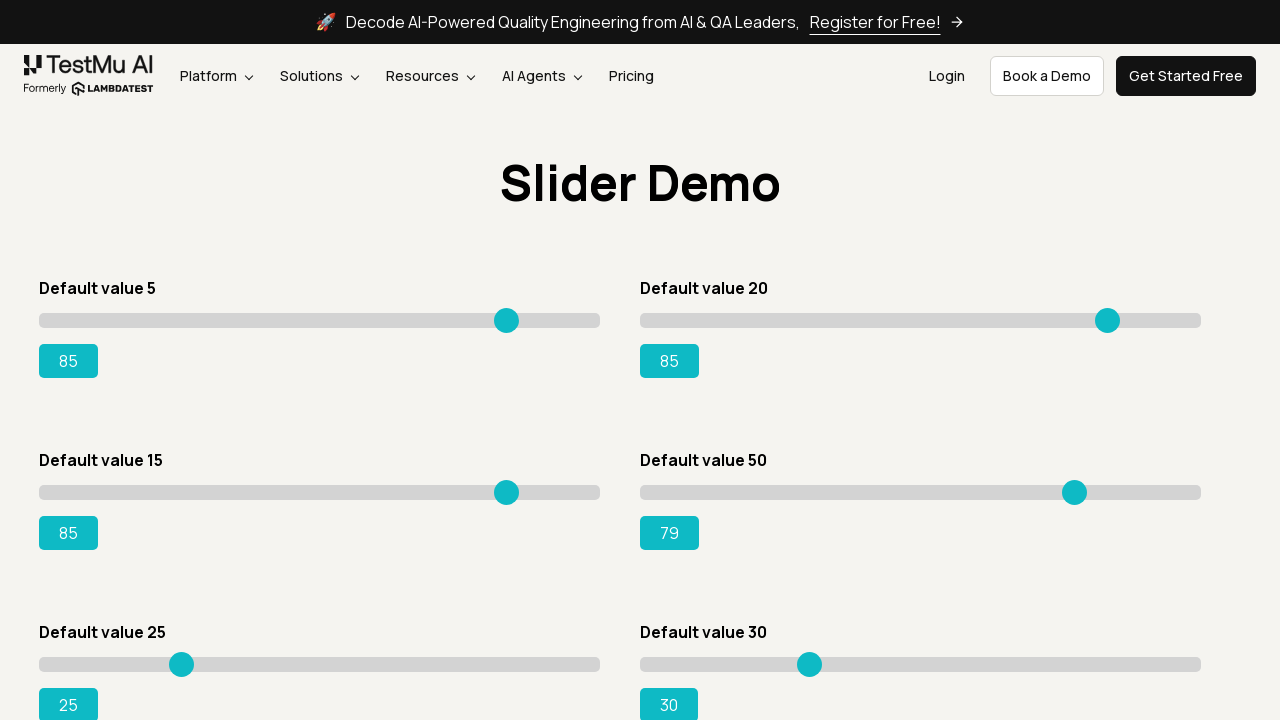

Pressed ArrowRight on slider 4, current value: 80 on input[type='range'] >> nth=3
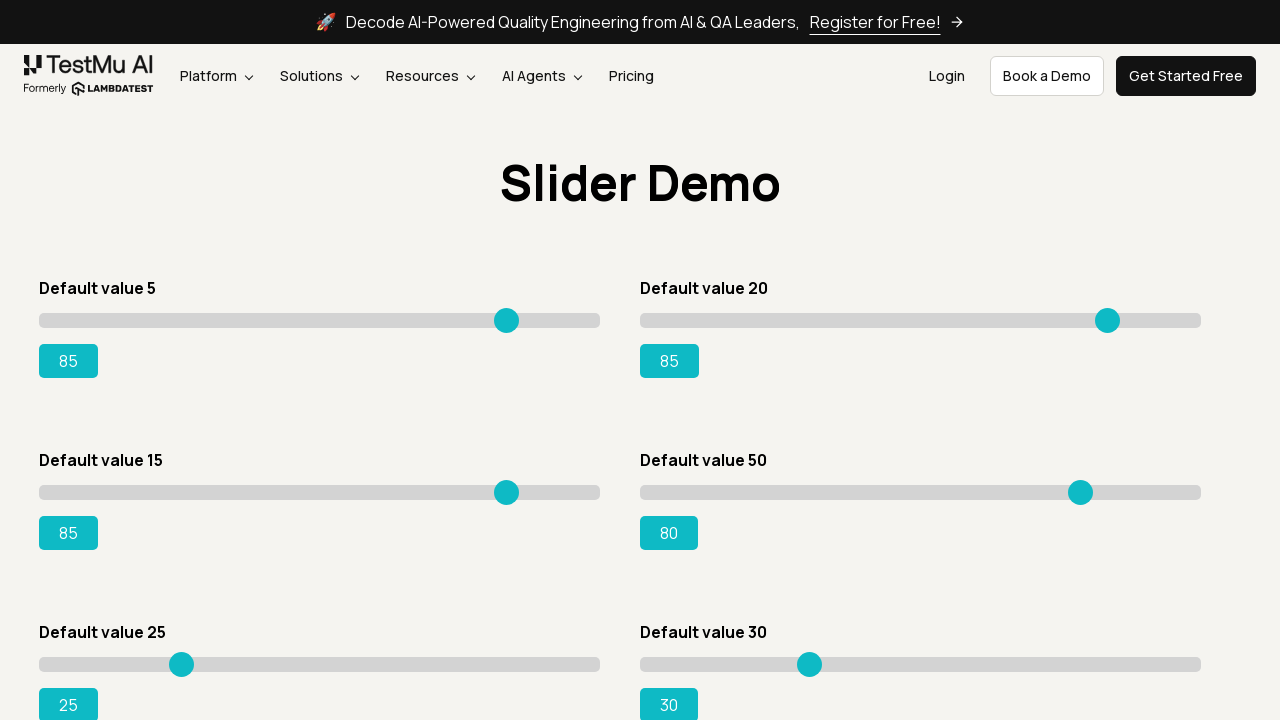

Pressed ArrowRight on slider 4, current value: 81 on input[type='range'] >> nth=3
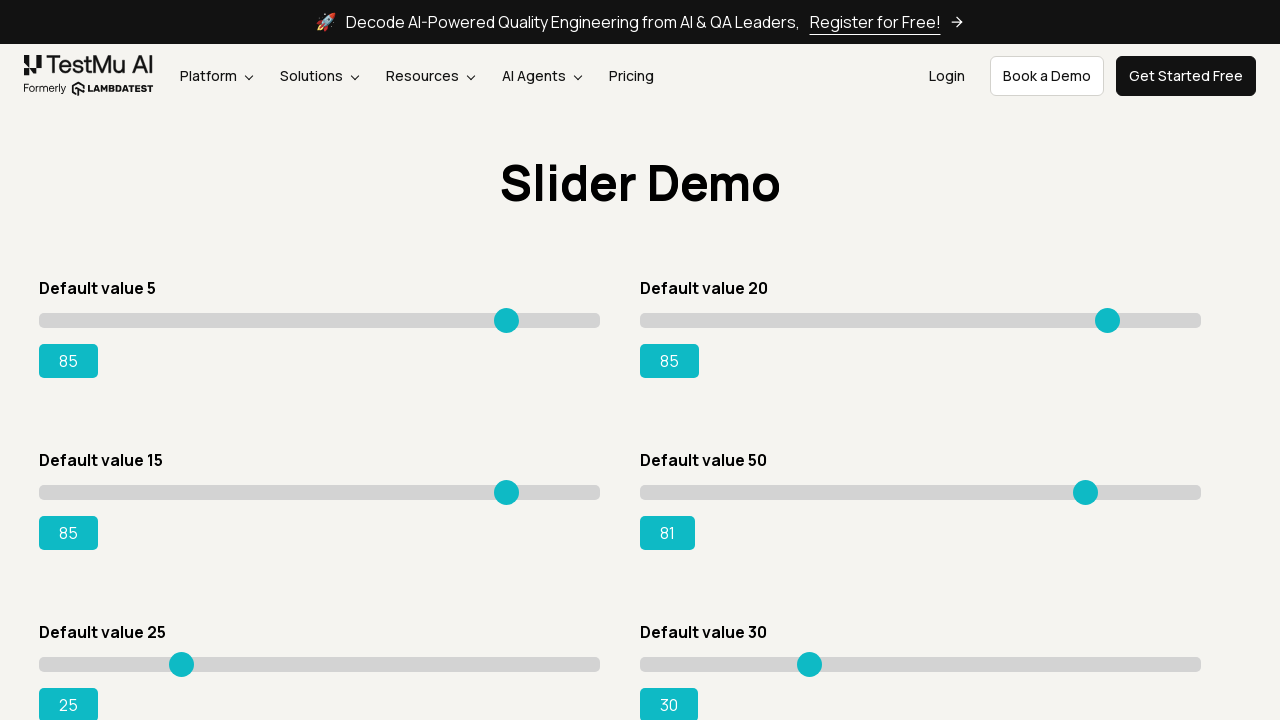

Pressed ArrowRight on slider 4, current value: 82 on input[type='range'] >> nth=3
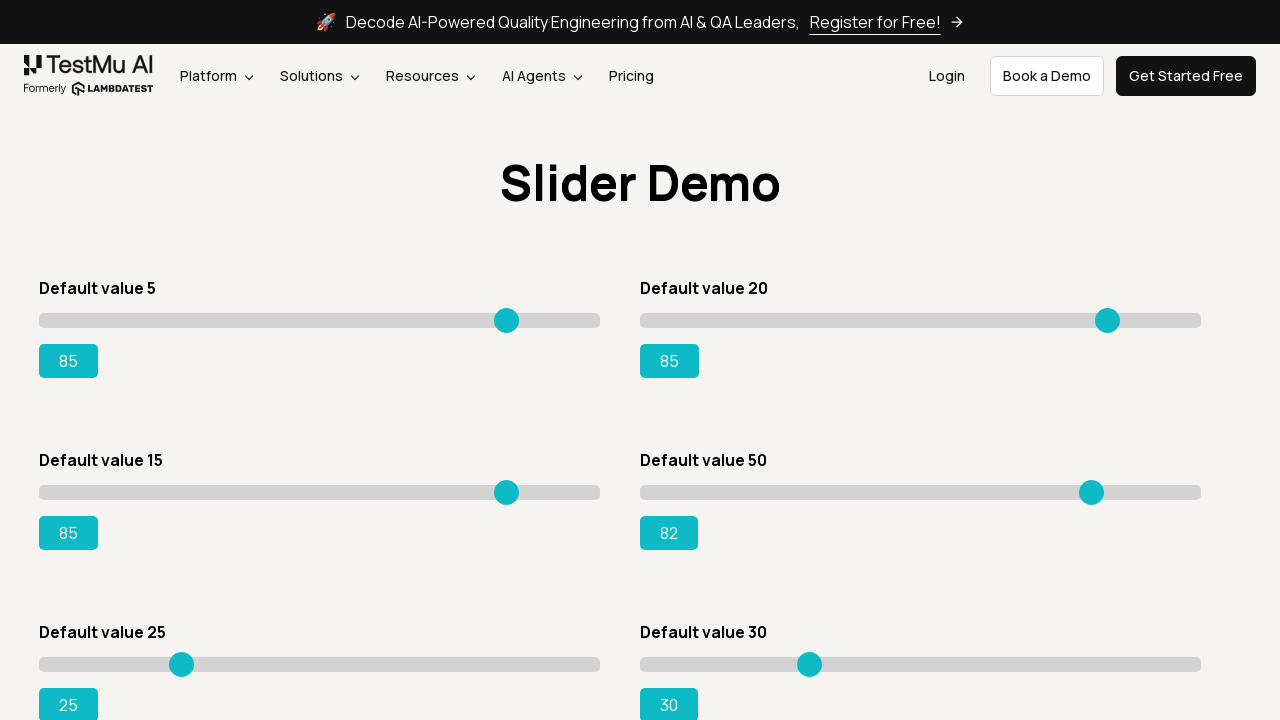

Pressed ArrowRight on slider 4, current value: 83 on input[type='range'] >> nth=3
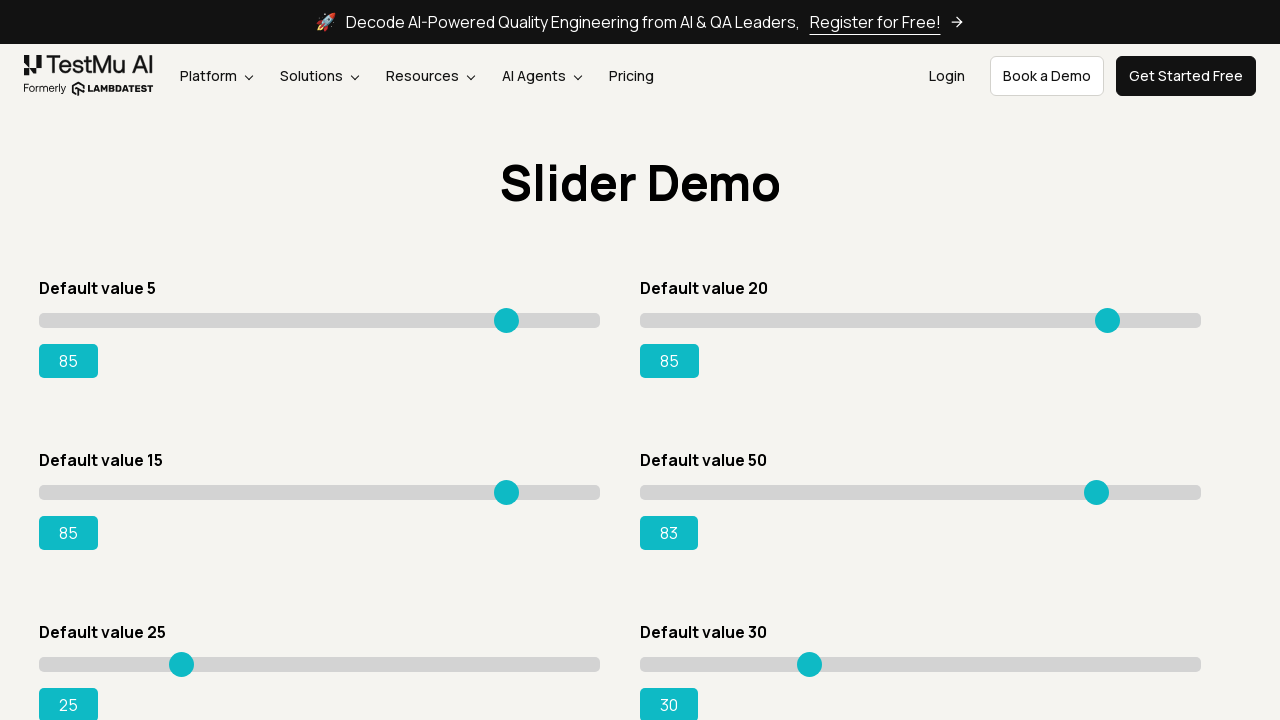

Pressed ArrowRight on slider 4, current value: 84 on input[type='range'] >> nth=3
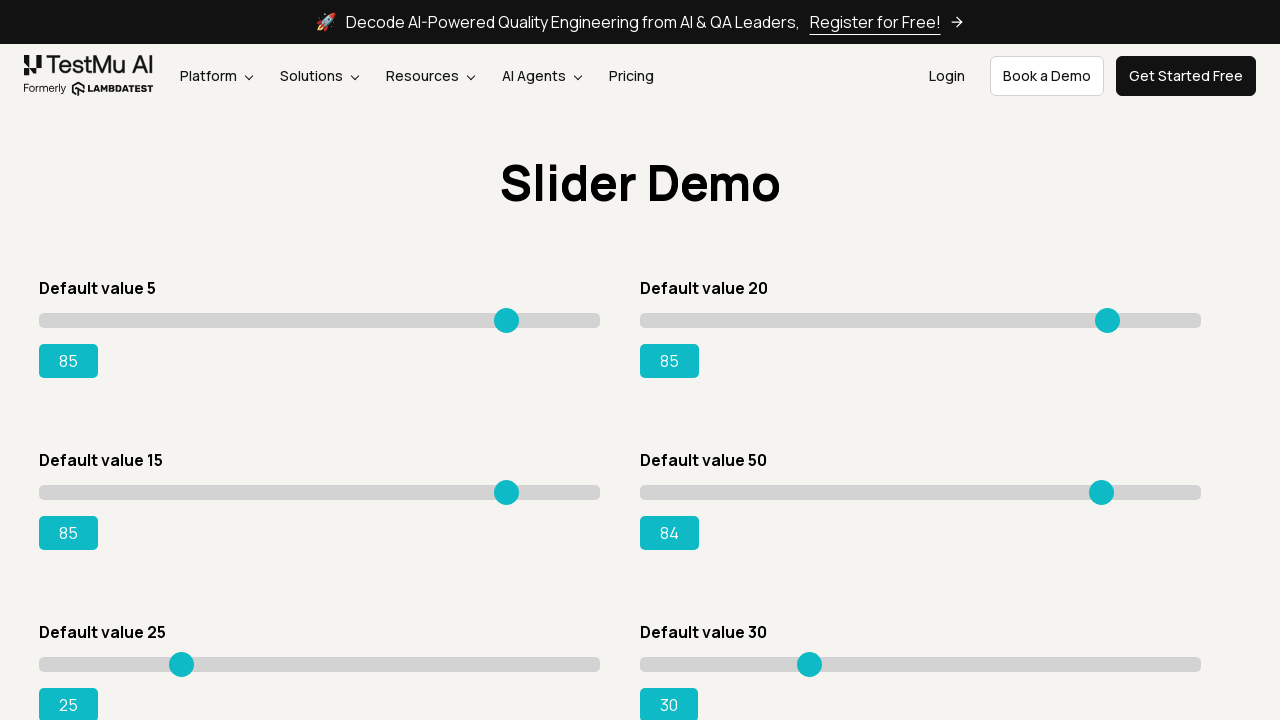

Pressed ArrowRight on slider 4, current value: 85 on input[type='range'] >> nth=3
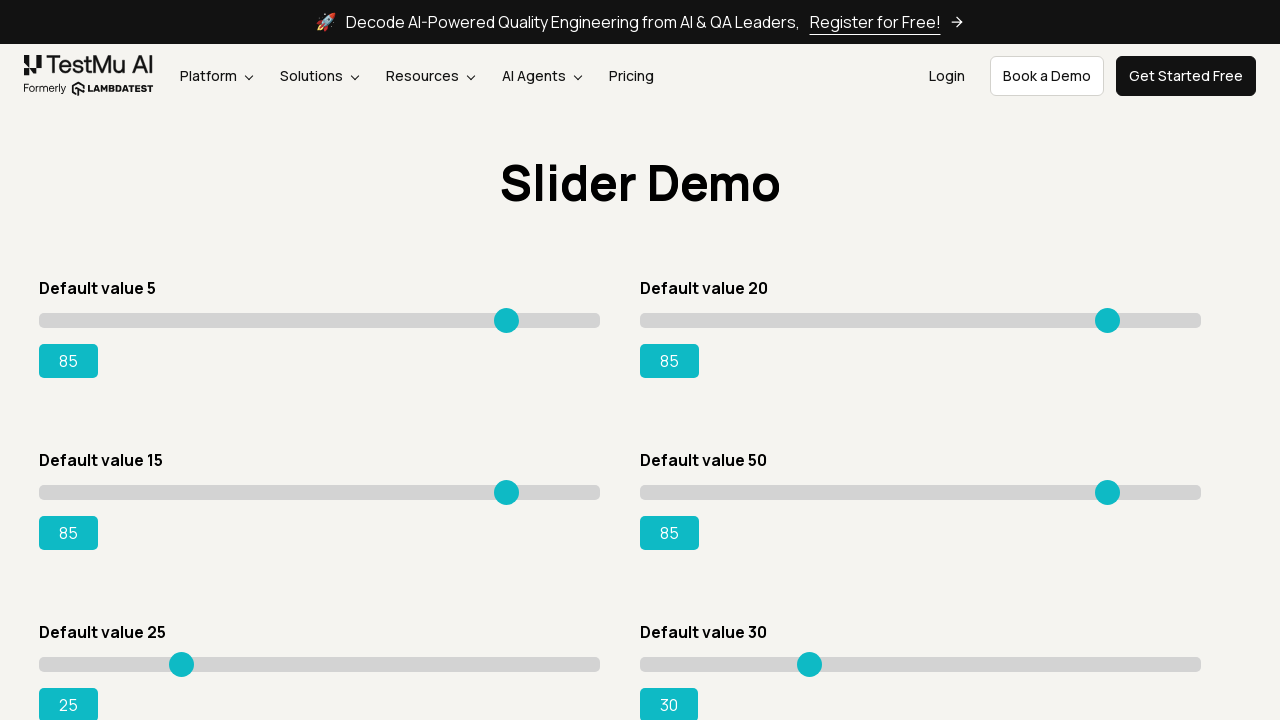

Slider 4 adjusted to value 85
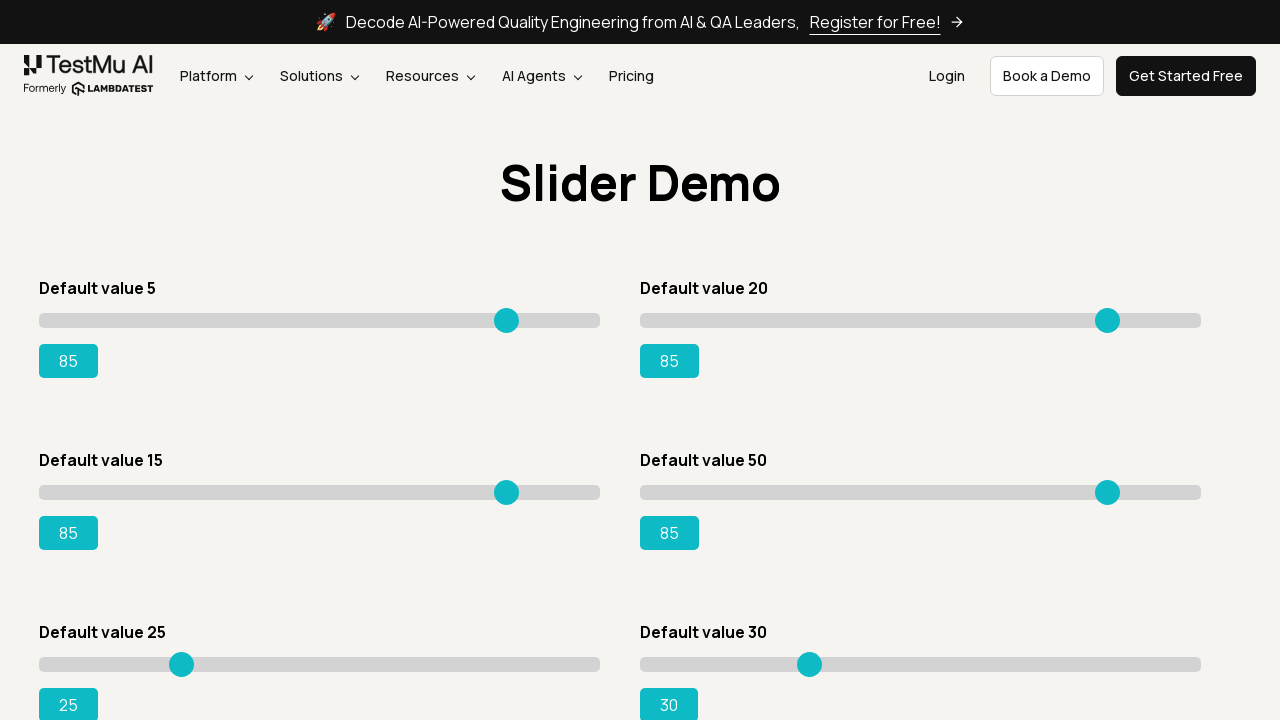

Pressed ArrowRight on slider 5, current value: 26 on input[type='range'] >> nth=4
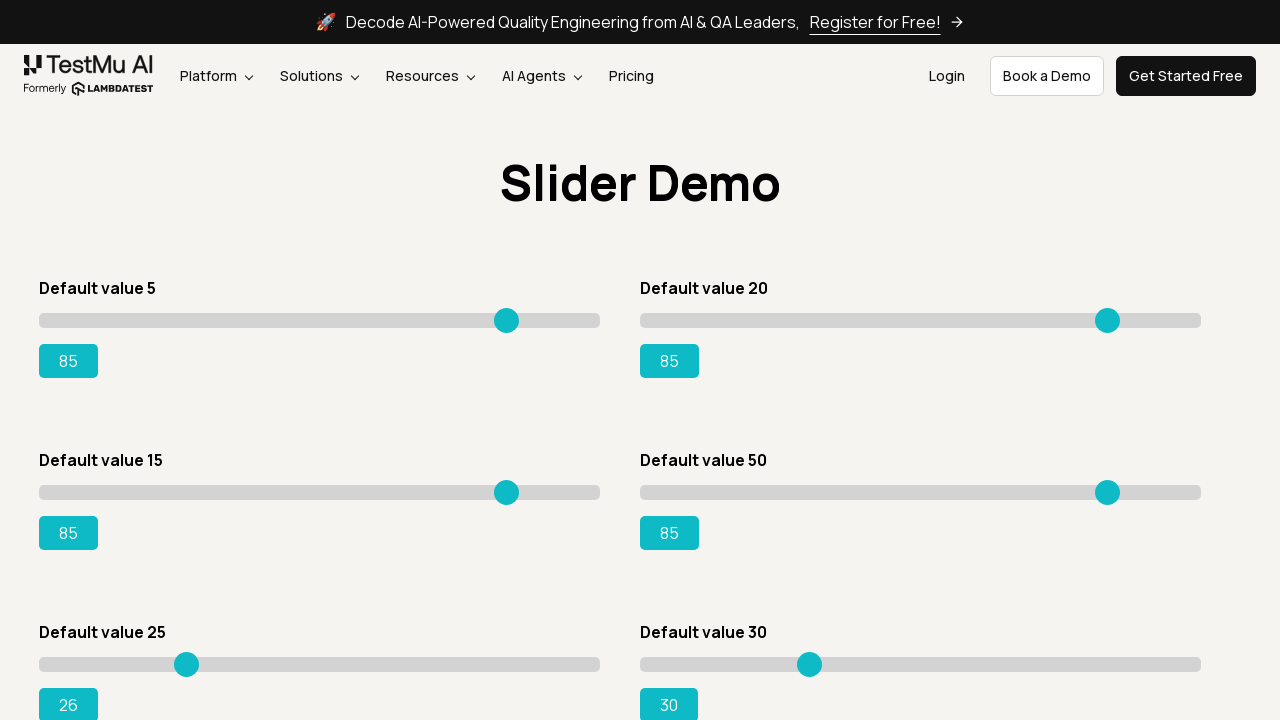

Pressed ArrowRight on slider 5, current value: 27 on input[type='range'] >> nth=4
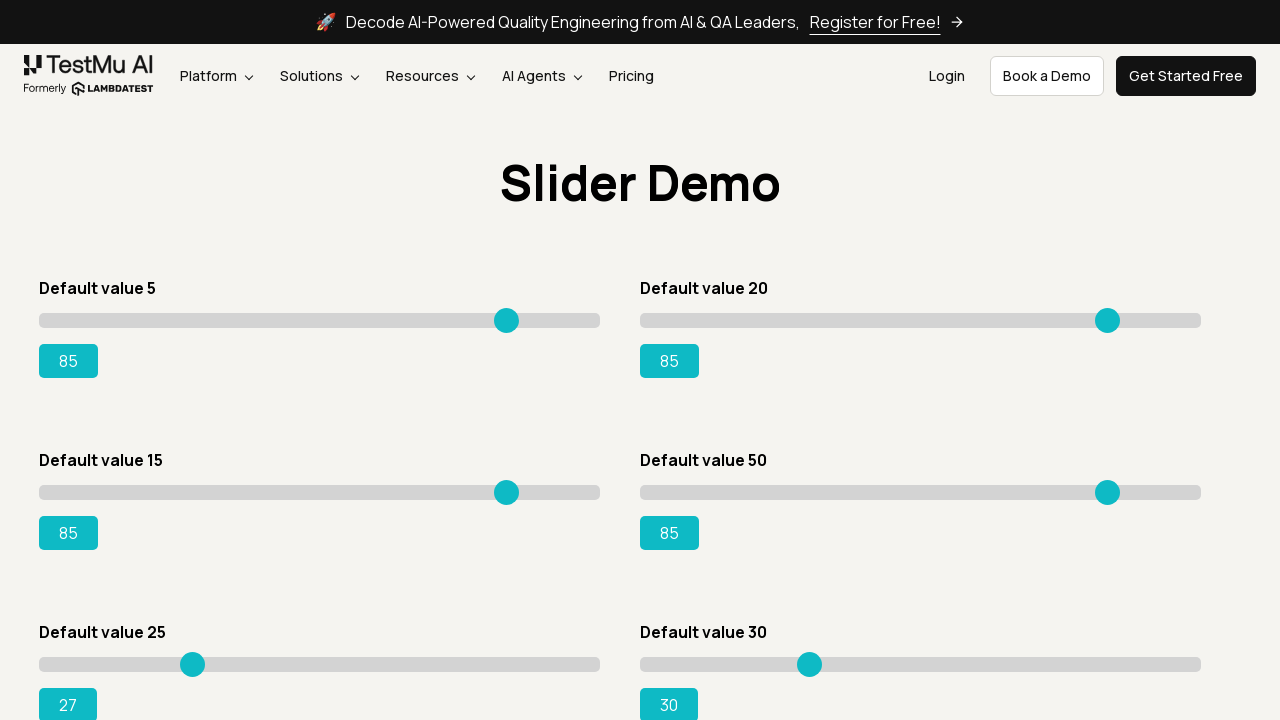

Pressed ArrowRight on slider 5, current value: 28 on input[type='range'] >> nth=4
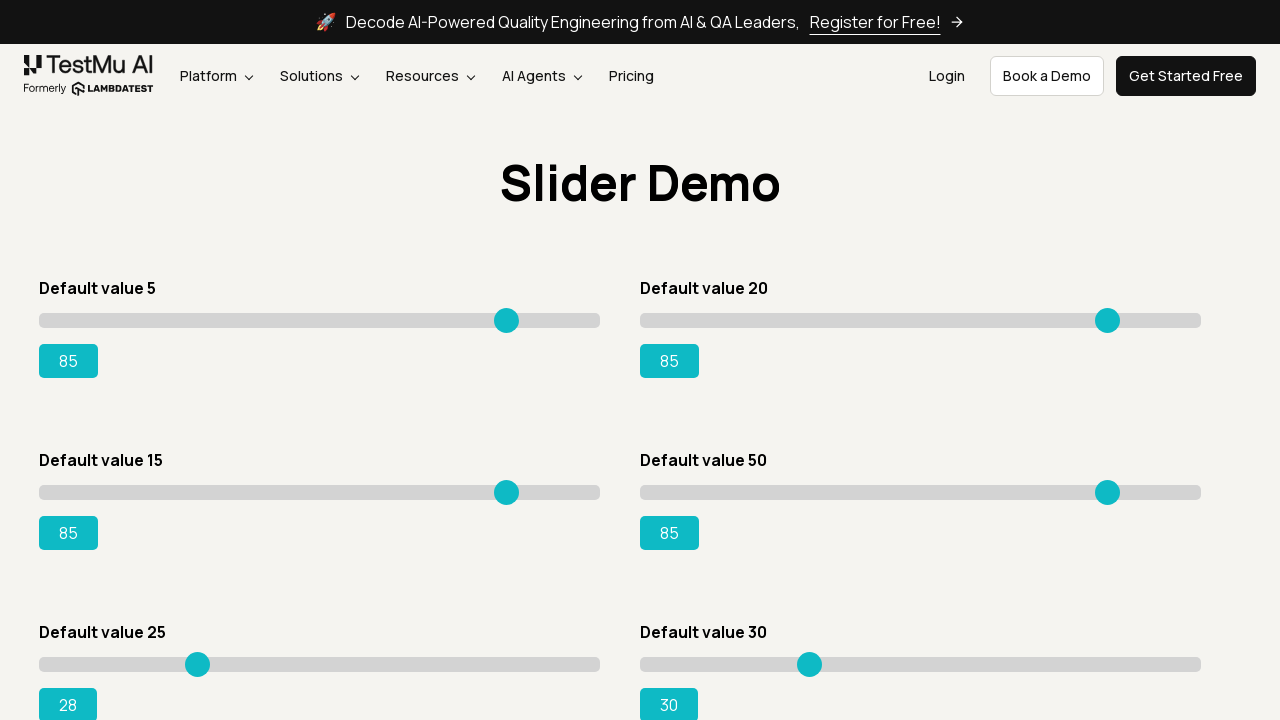

Pressed ArrowRight on slider 5, current value: 29 on input[type='range'] >> nth=4
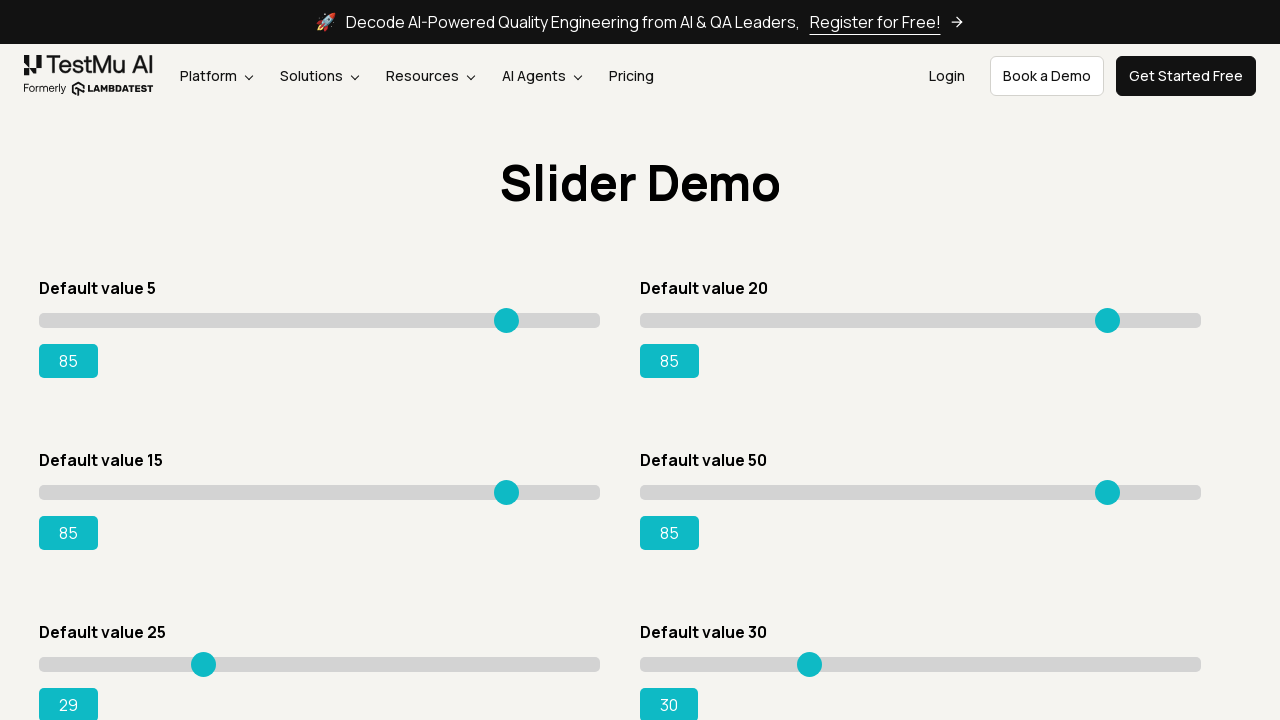

Pressed ArrowRight on slider 5, current value: 30 on input[type='range'] >> nth=4
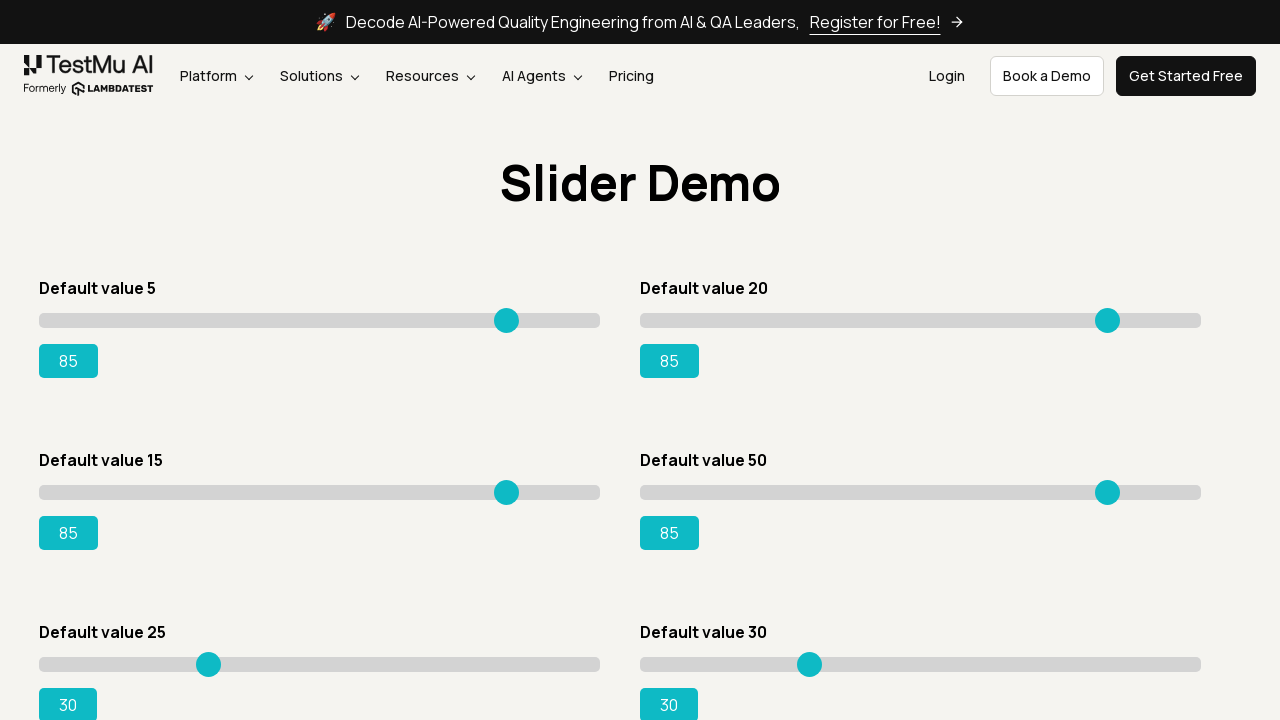

Pressed ArrowRight on slider 5, current value: 31 on input[type='range'] >> nth=4
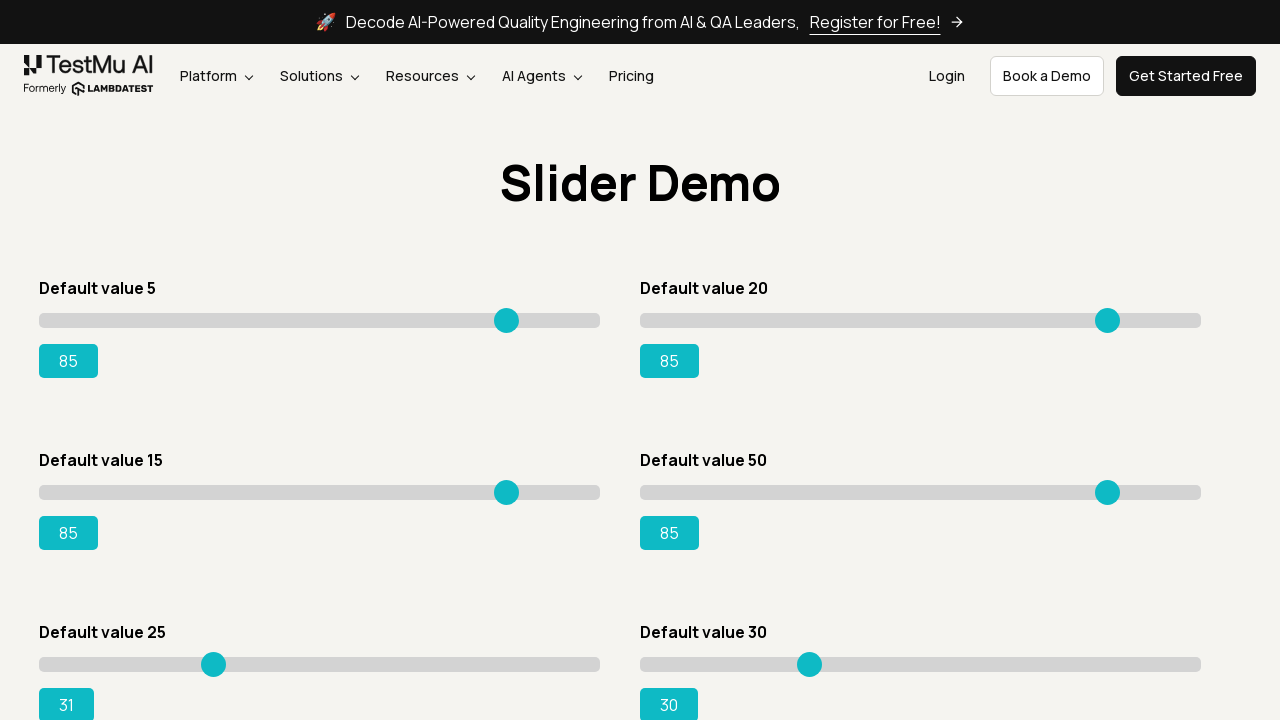

Pressed ArrowRight on slider 5, current value: 32 on input[type='range'] >> nth=4
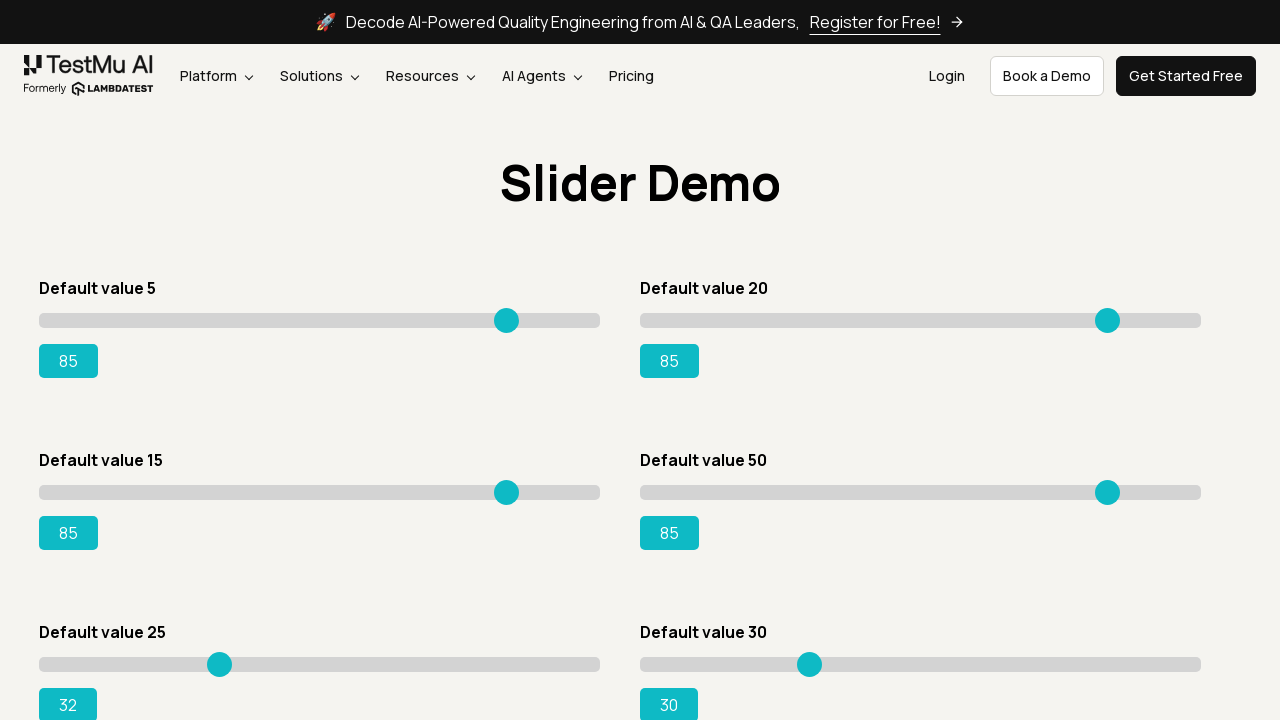

Pressed ArrowRight on slider 5, current value: 33 on input[type='range'] >> nth=4
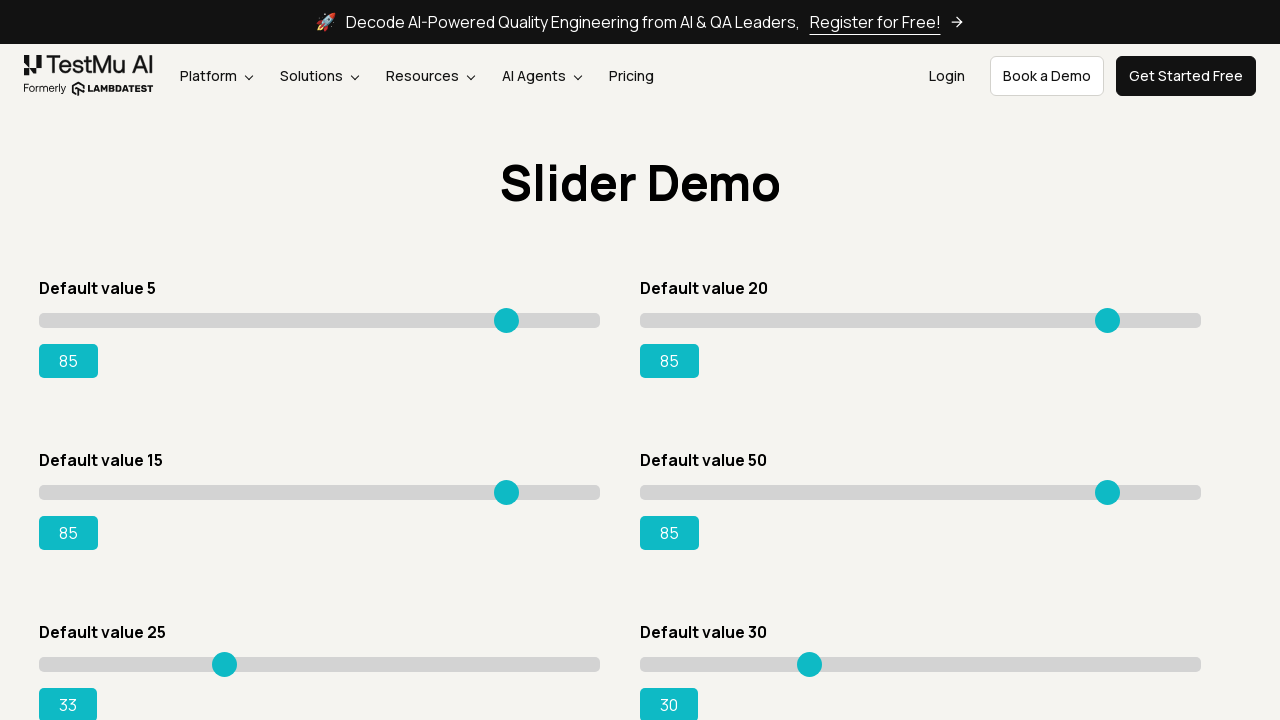

Pressed ArrowRight on slider 5, current value: 34 on input[type='range'] >> nth=4
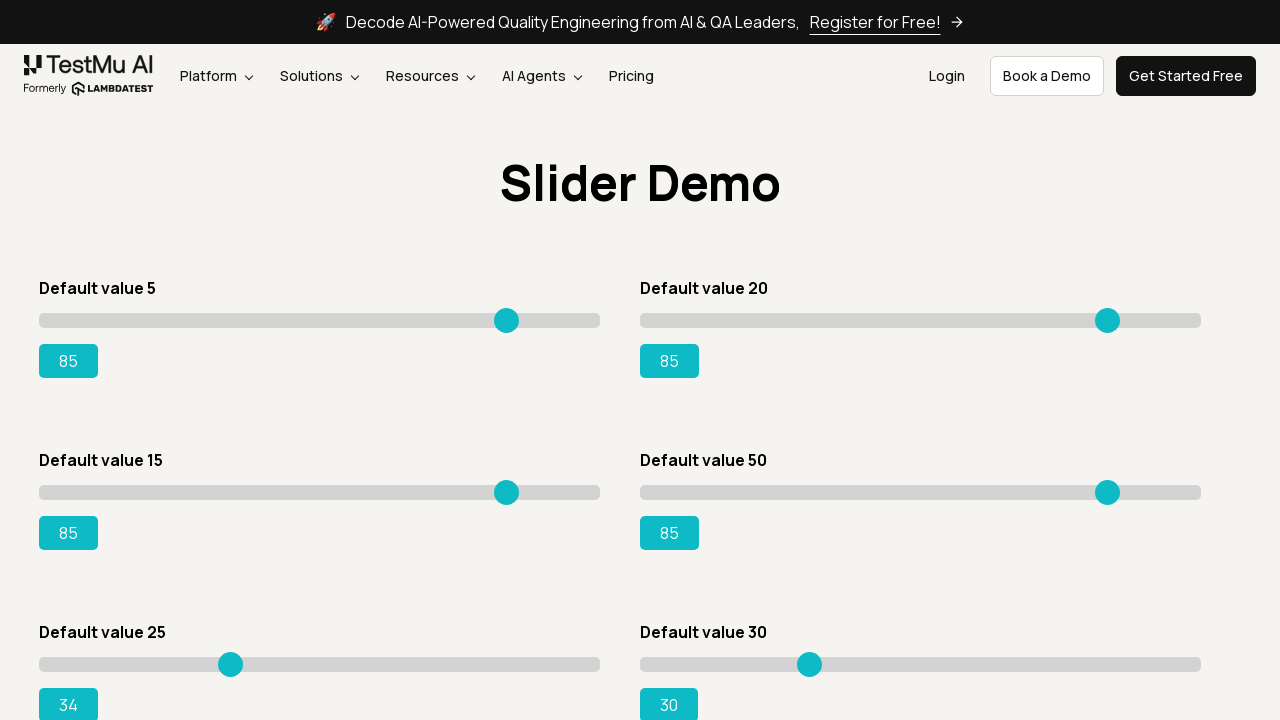

Pressed ArrowRight on slider 5, current value: 35 on input[type='range'] >> nth=4
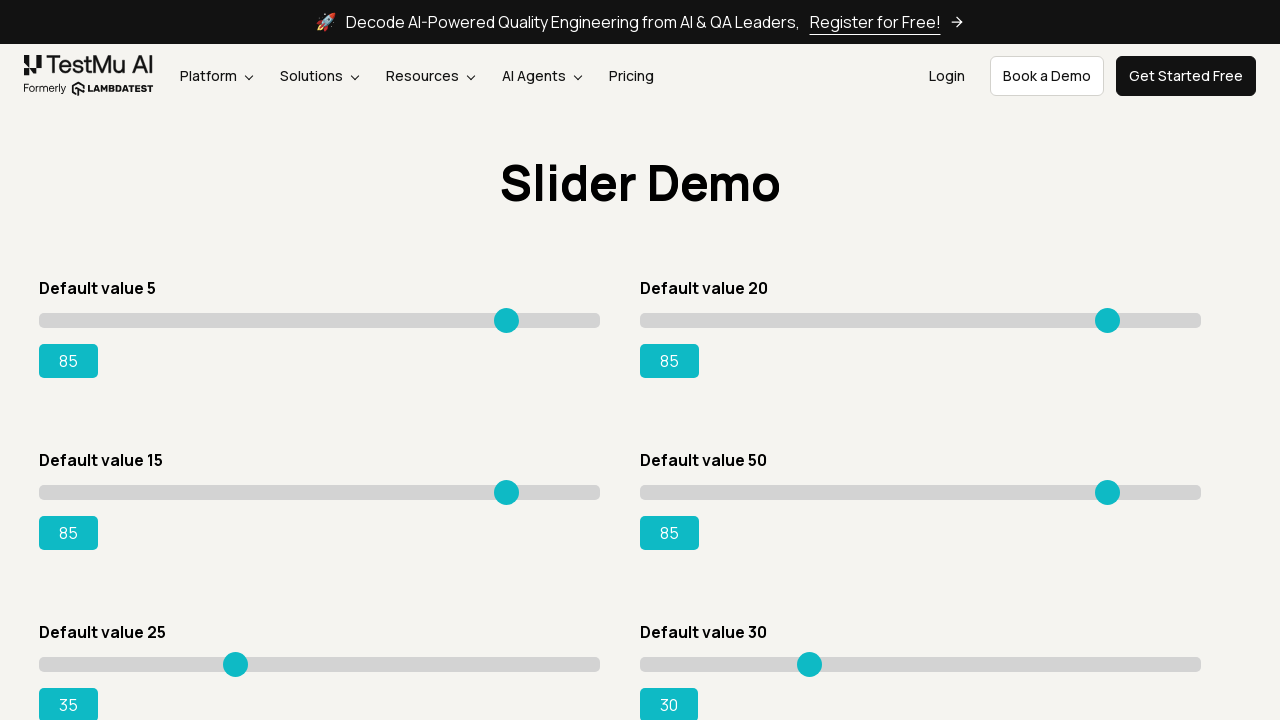

Pressed ArrowRight on slider 5, current value: 36 on input[type='range'] >> nth=4
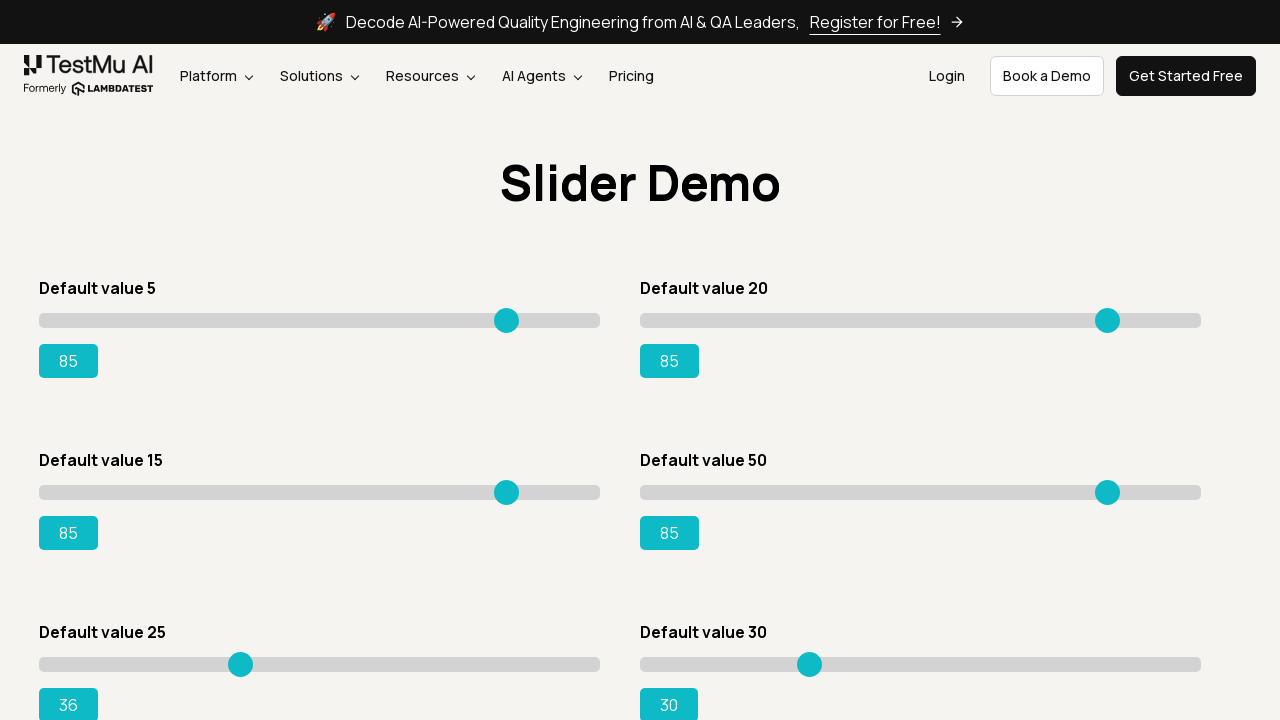

Pressed ArrowRight on slider 5, current value: 37 on input[type='range'] >> nth=4
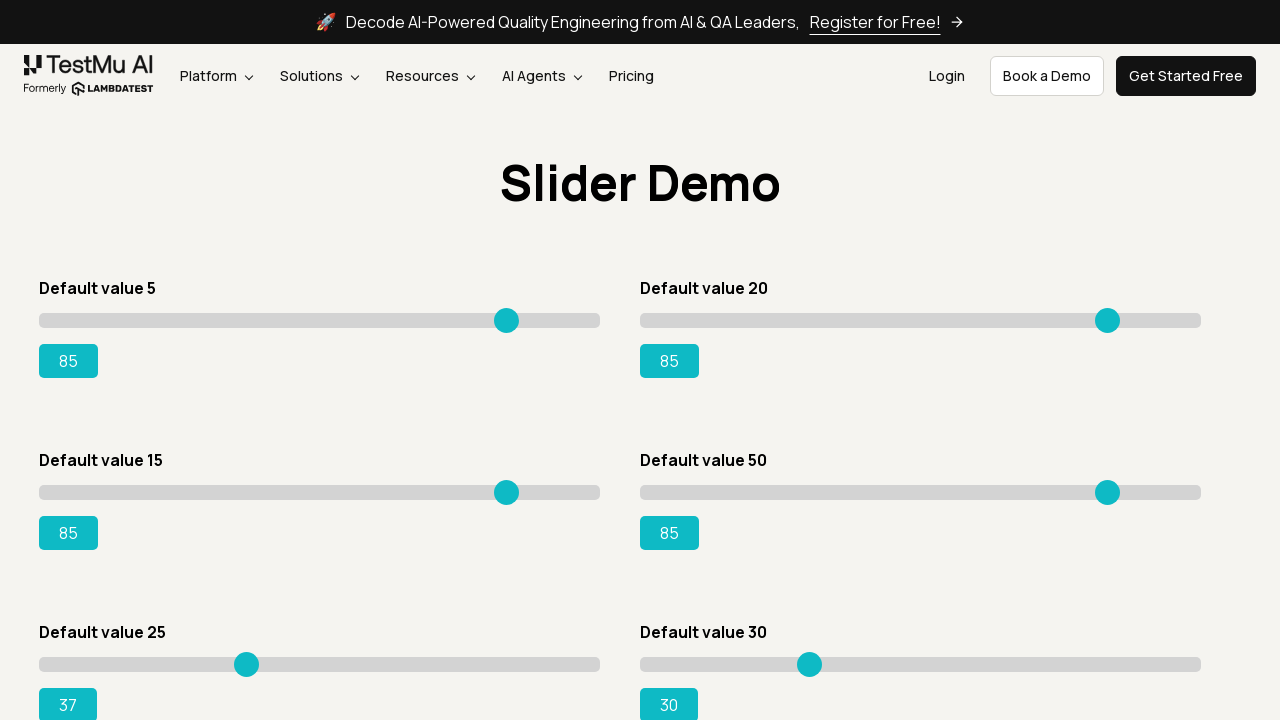

Pressed ArrowRight on slider 5, current value: 38 on input[type='range'] >> nth=4
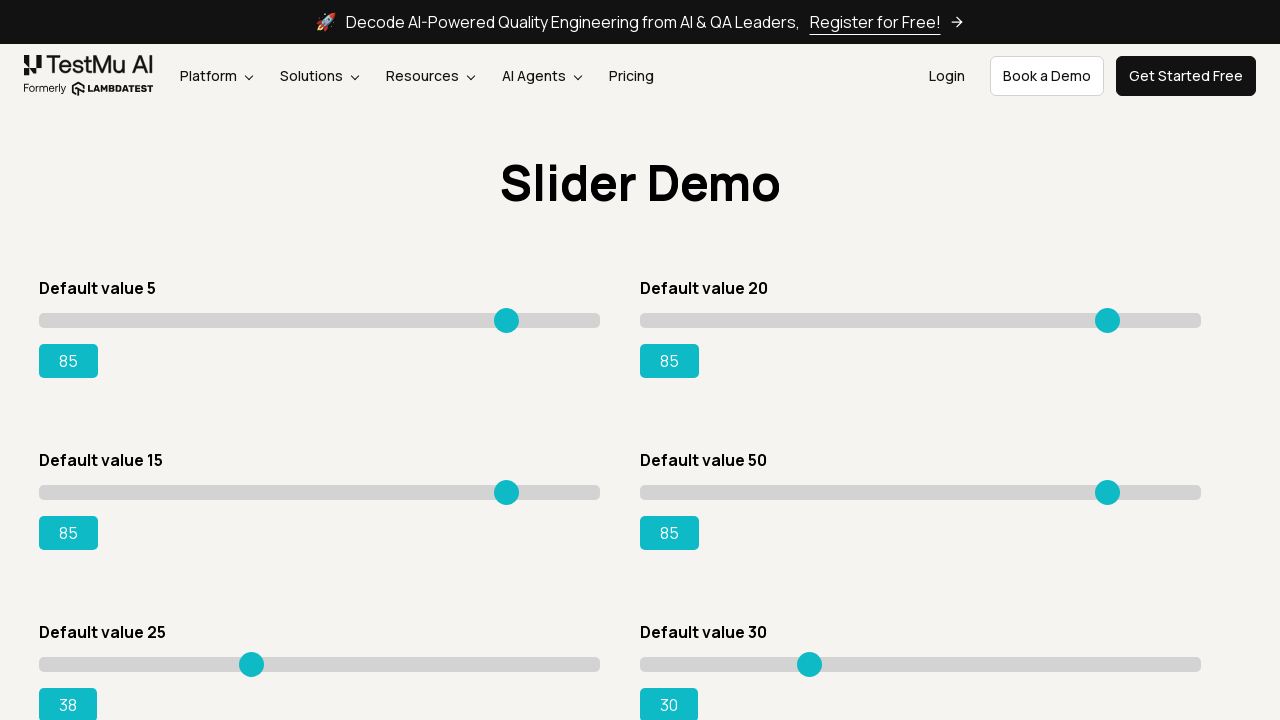

Pressed ArrowRight on slider 5, current value: 39 on input[type='range'] >> nth=4
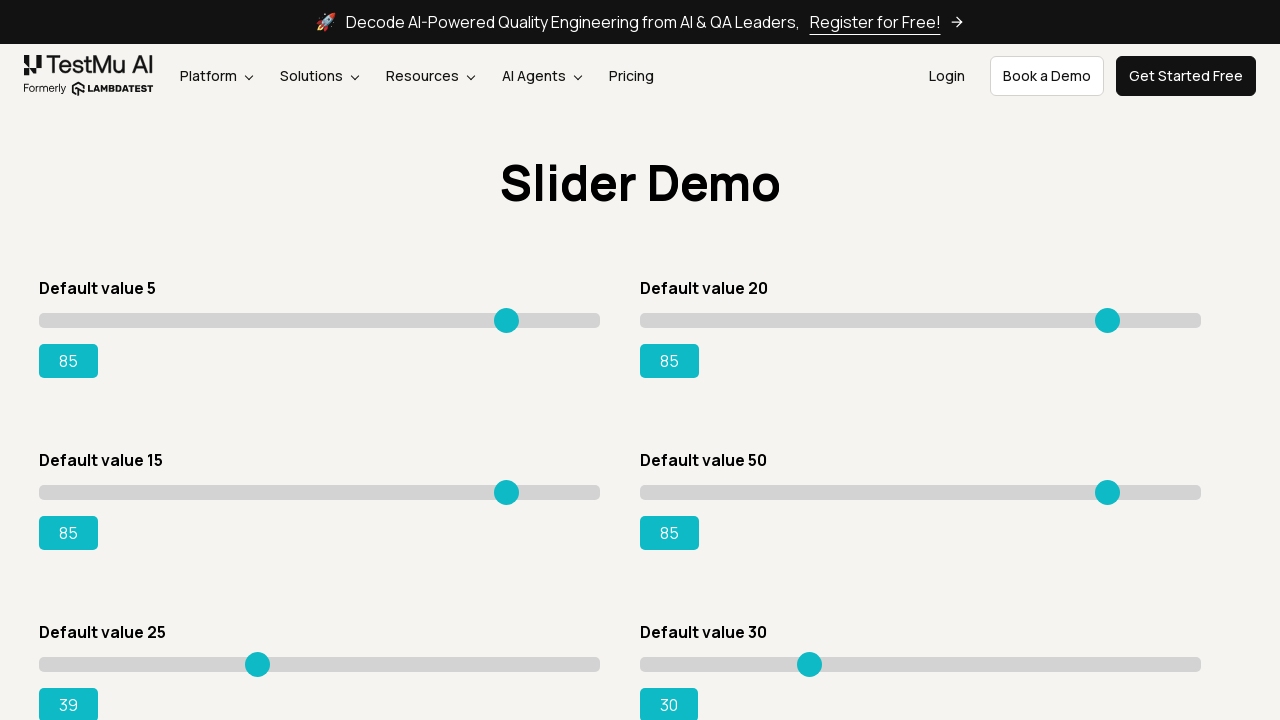

Pressed ArrowRight on slider 5, current value: 40 on input[type='range'] >> nth=4
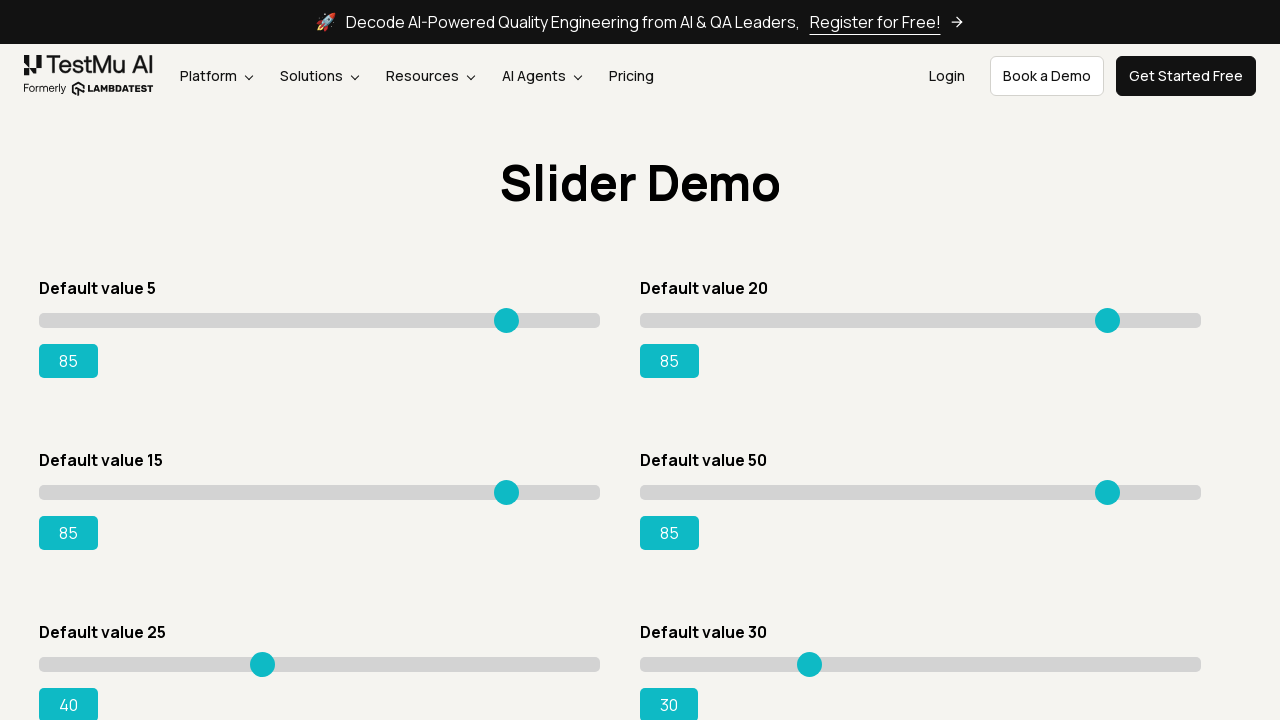

Pressed ArrowRight on slider 5, current value: 41 on input[type='range'] >> nth=4
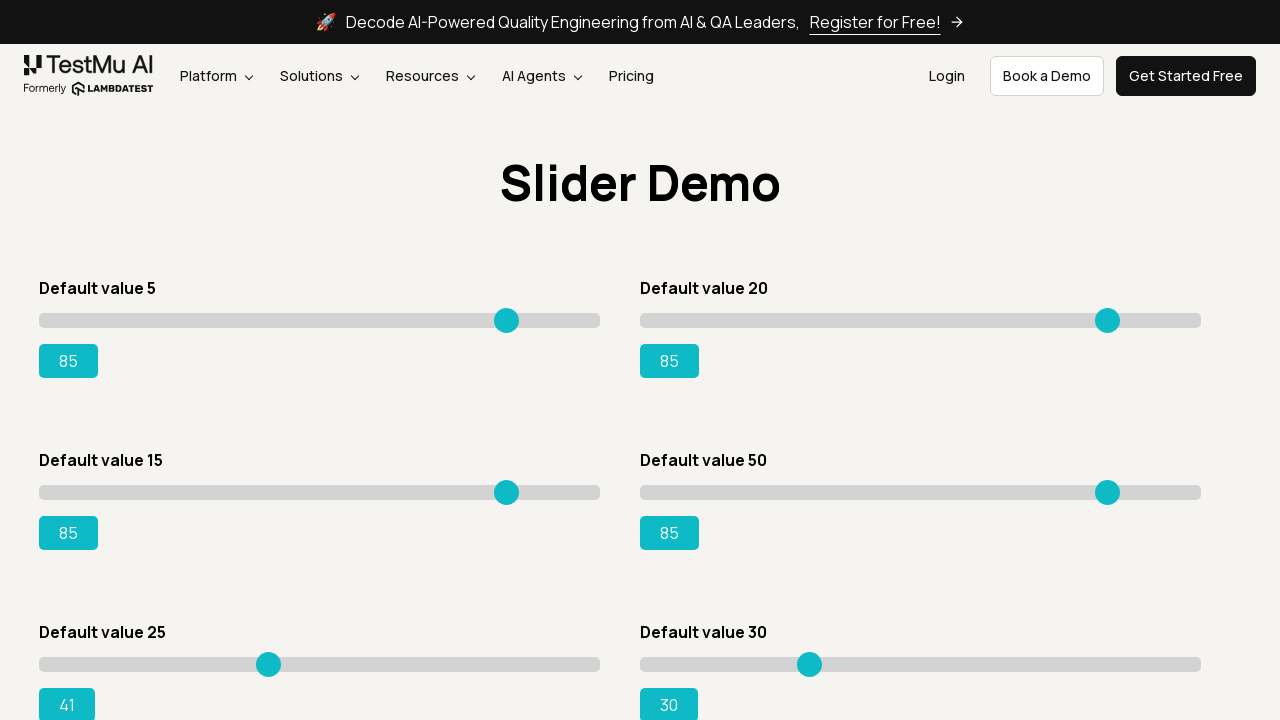

Pressed ArrowRight on slider 5, current value: 42 on input[type='range'] >> nth=4
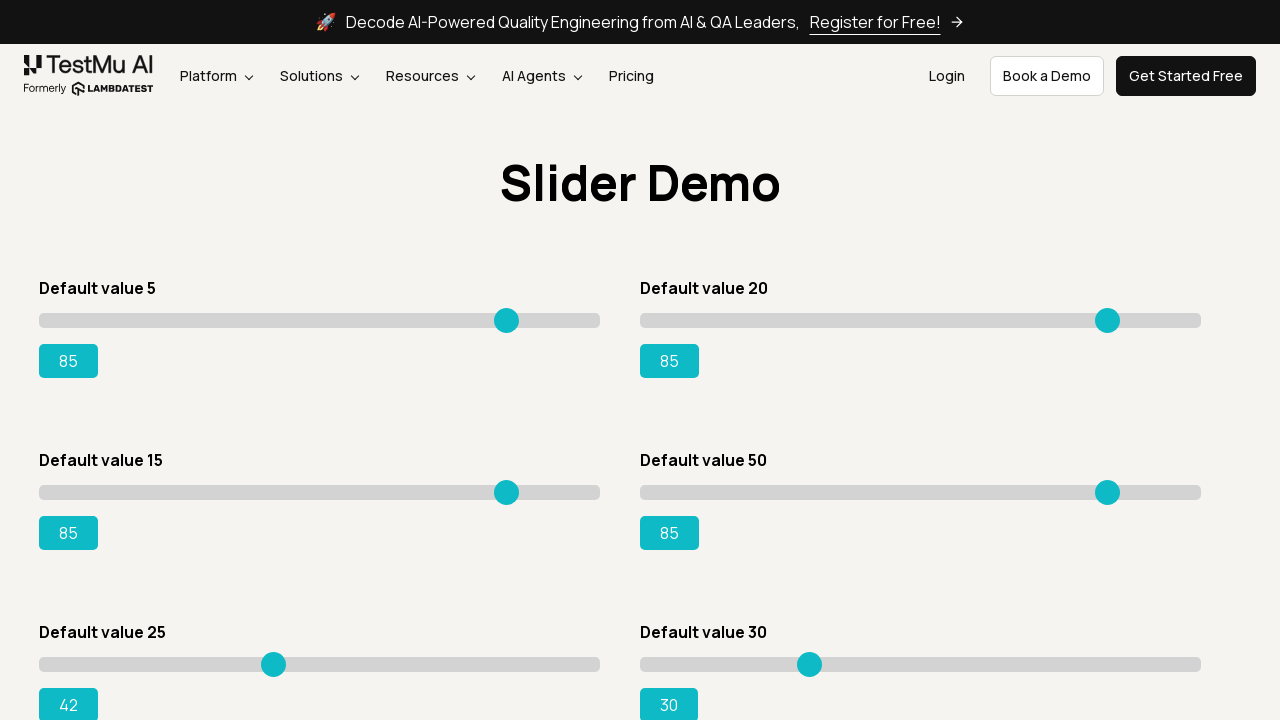

Pressed ArrowRight on slider 5, current value: 43 on input[type='range'] >> nth=4
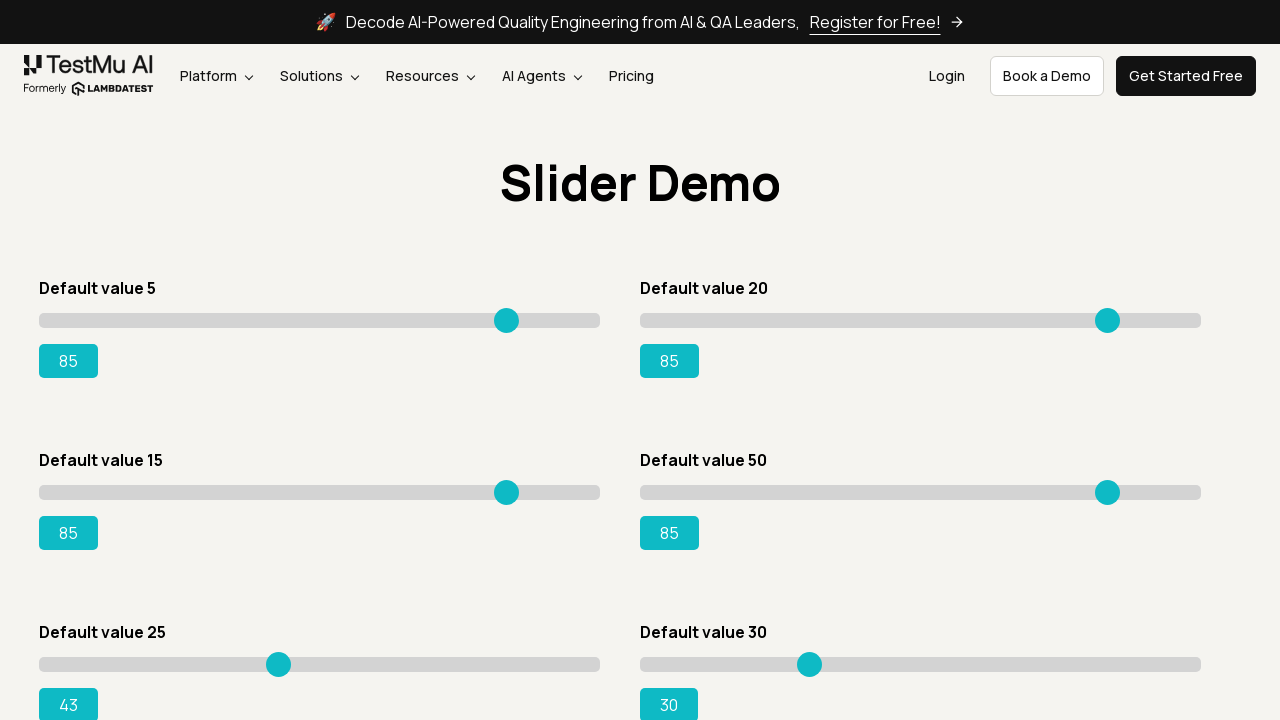

Pressed ArrowRight on slider 5, current value: 44 on input[type='range'] >> nth=4
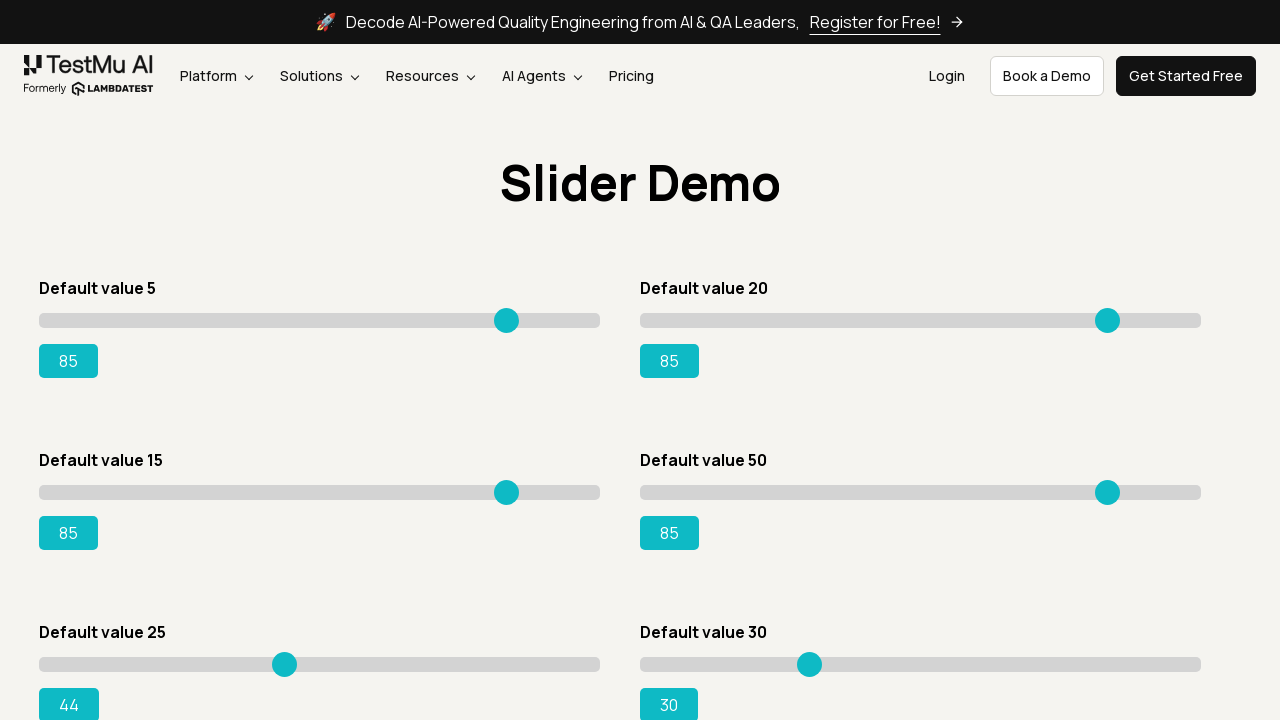

Pressed ArrowRight on slider 5, current value: 45 on input[type='range'] >> nth=4
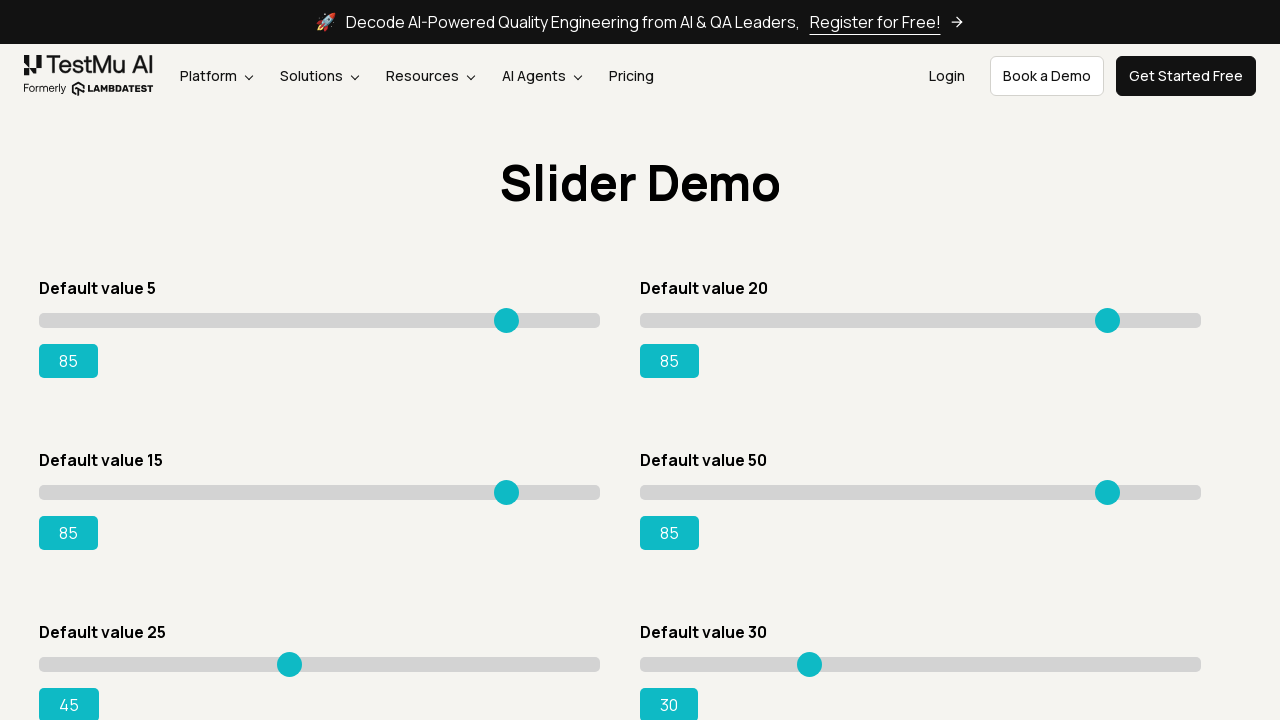

Pressed ArrowRight on slider 5, current value: 46 on input[type='range'] >> nth=4
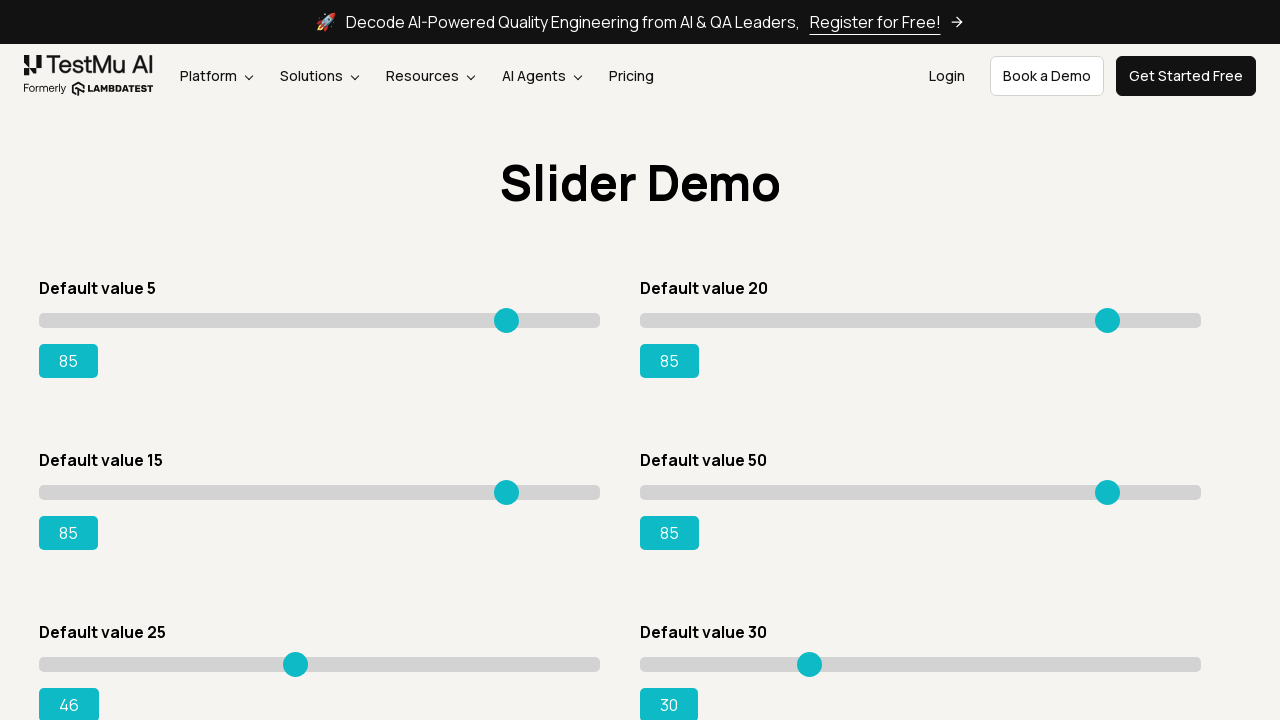

Pressed ArrowRight on slider 5, current value: 47 on input[type='range'] >> nth=4
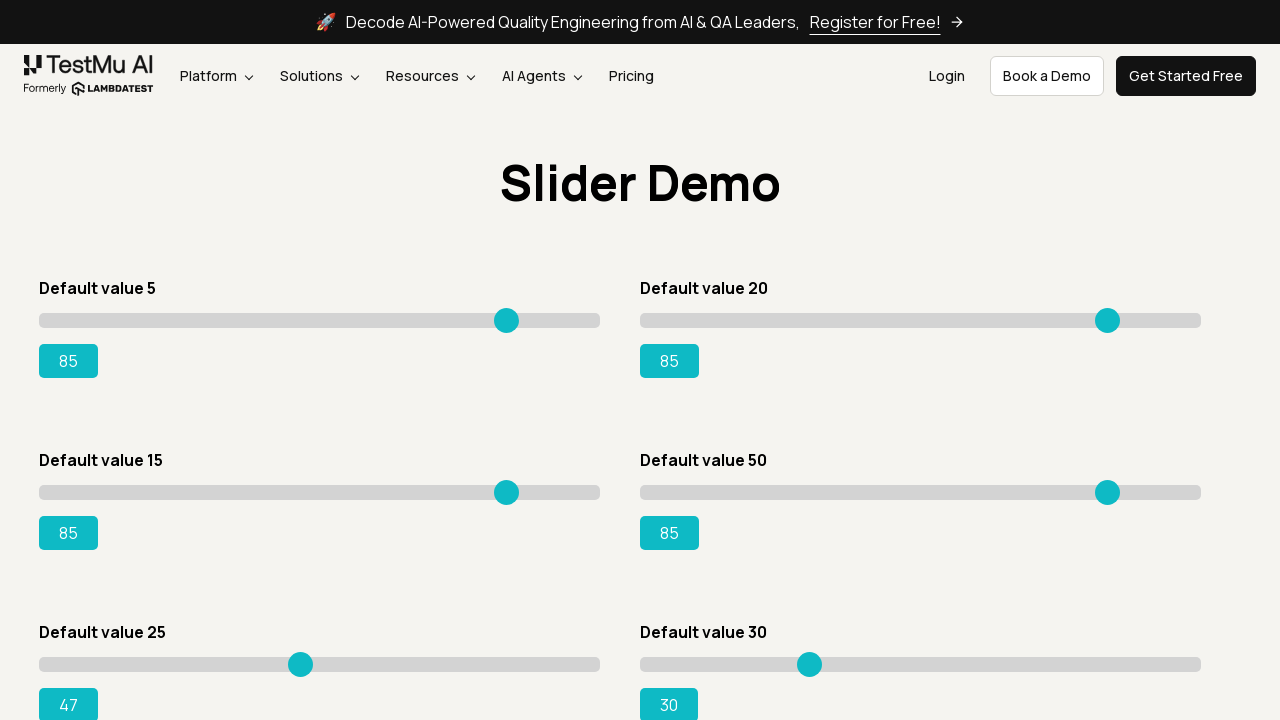

Pressed ArrowRight on slider 5, current value: 48 on input[type='range'] >> nth=4
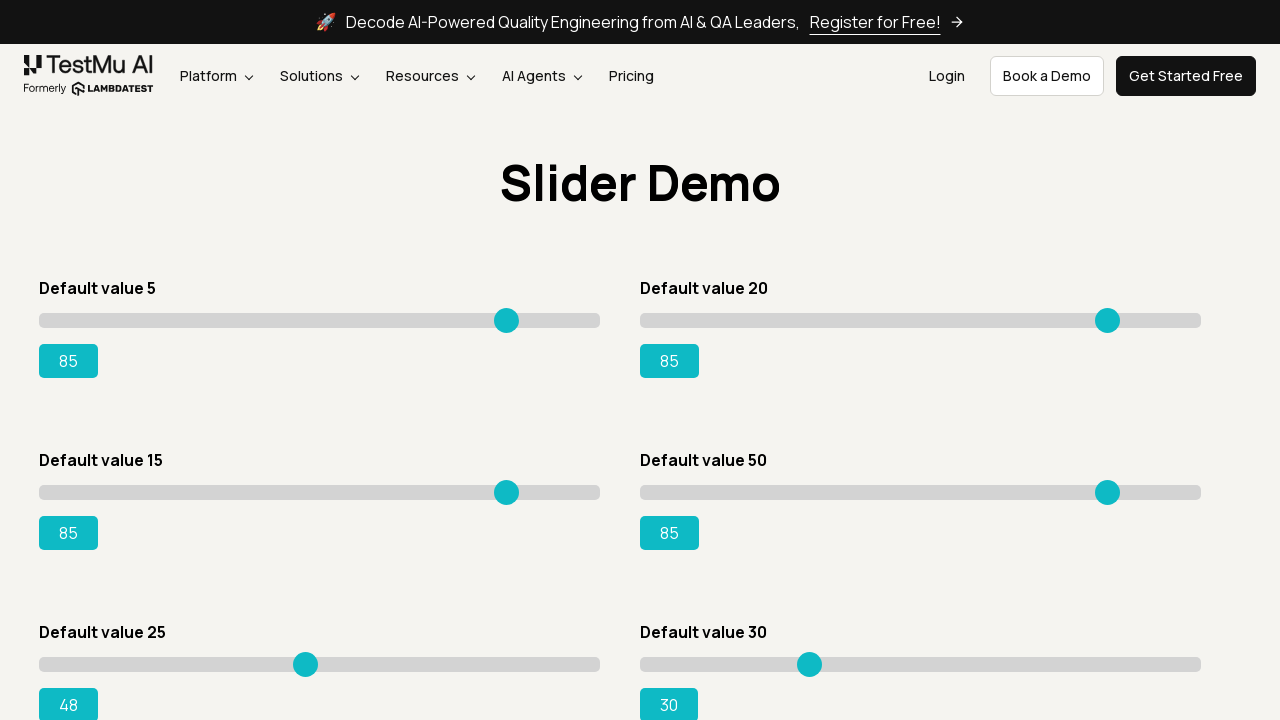

Pressed ArrowRight on slider 5, current value: 49 on input[type='range'] >> nth=4
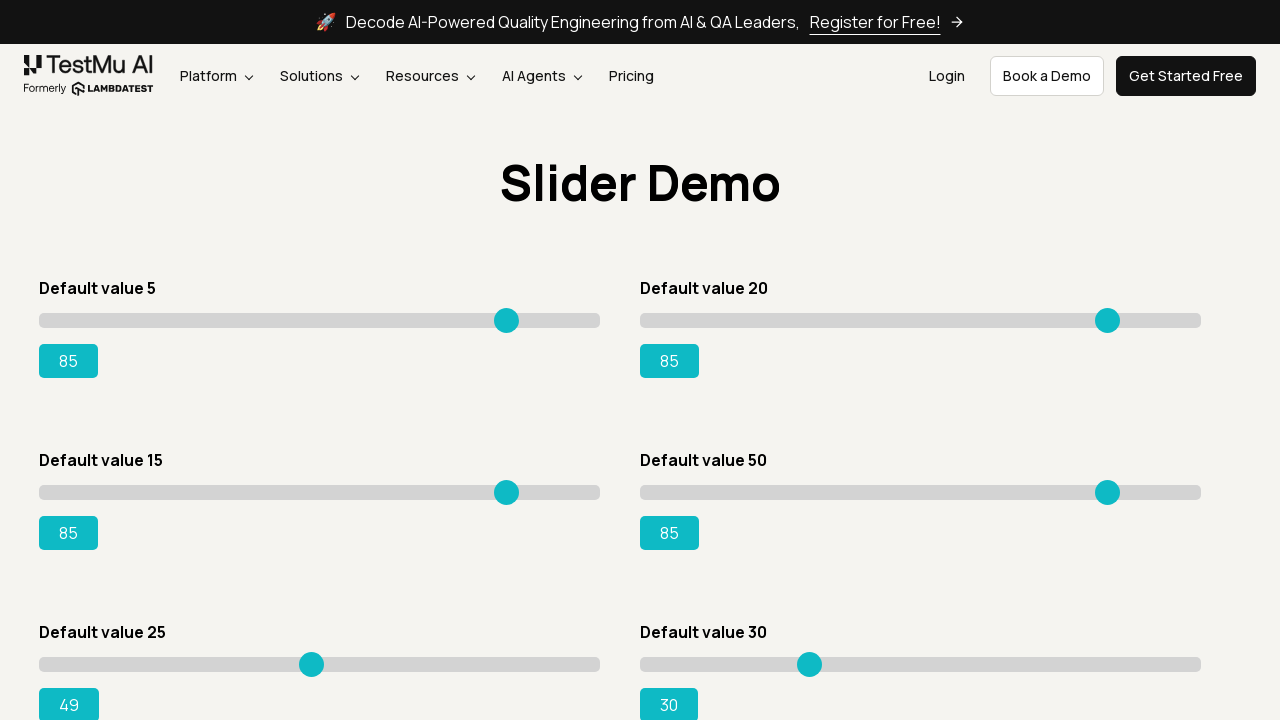

Pressed ArrowRight on slider 5, current value: 50 on input[type='range'] >> nth=4
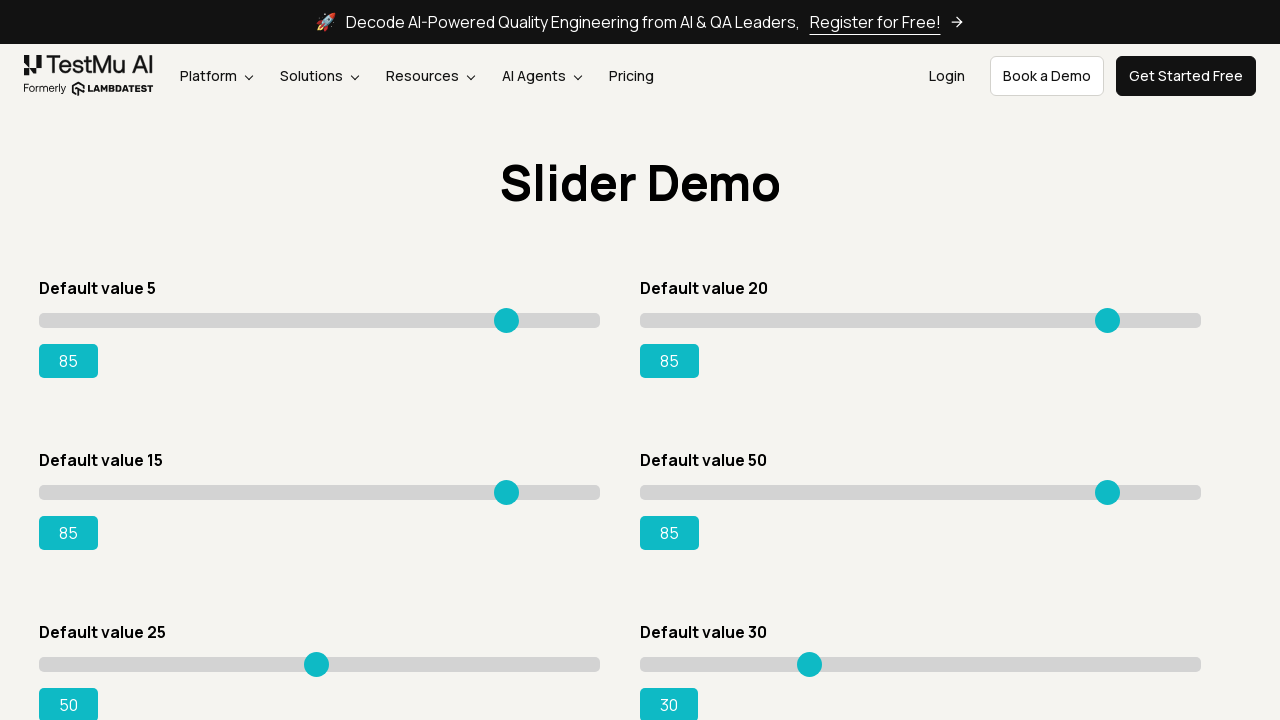

Pressed ArrowRight on slider 5, current value: 51 on input[type='range'] >> nth=4
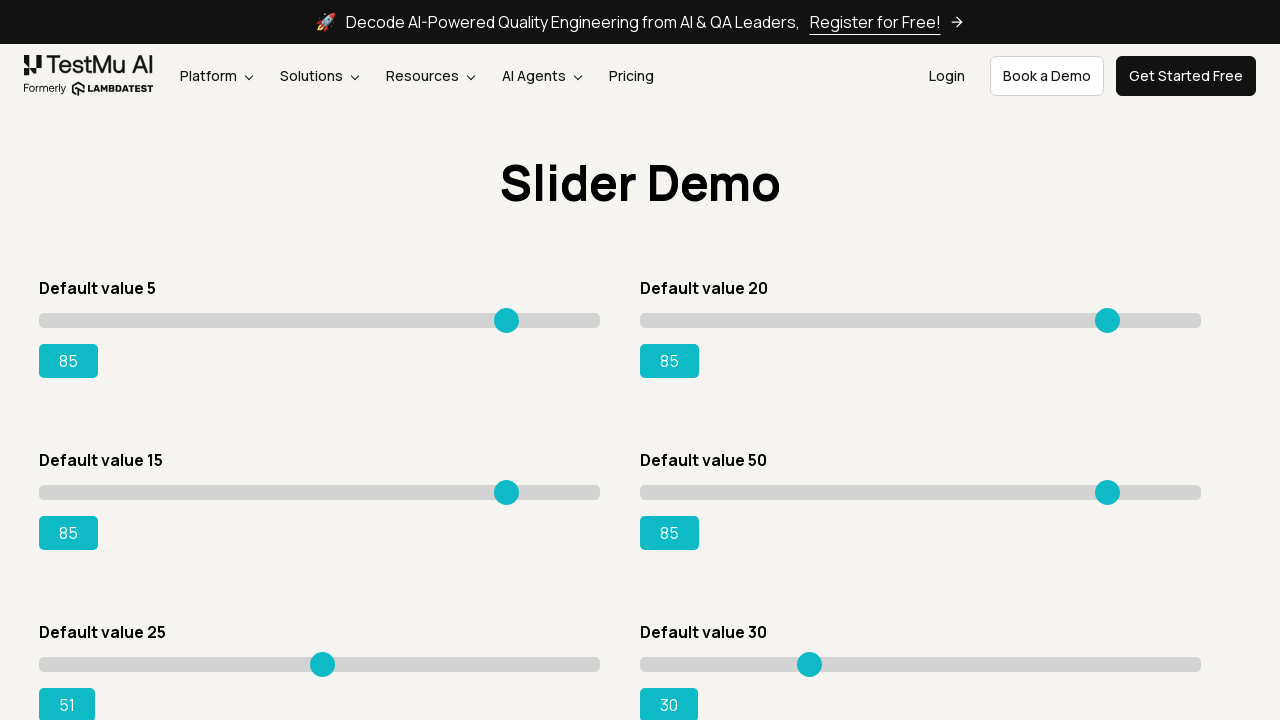

Pressed ArrowRight on slider 5, current value: 52 on input[type='range'] >> nth=4
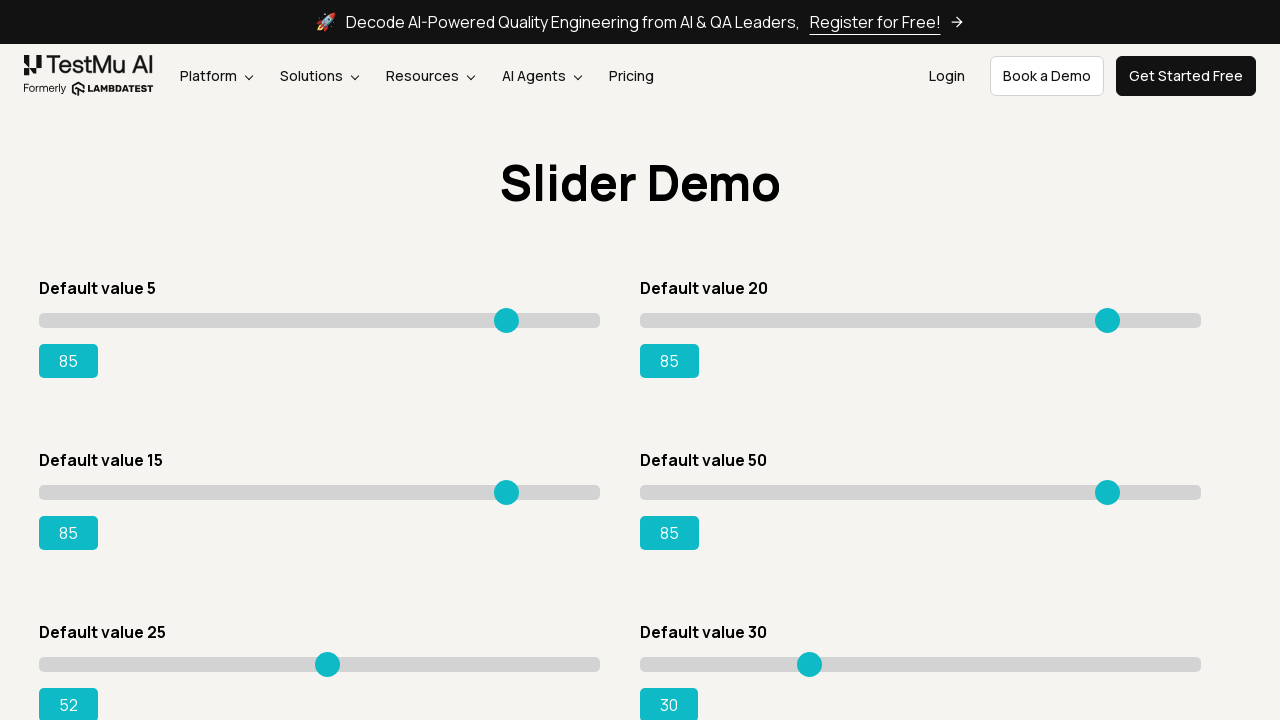

Pressed ArrowRight on slider 5, current value: 53 on input[type='range'] >> nth=4
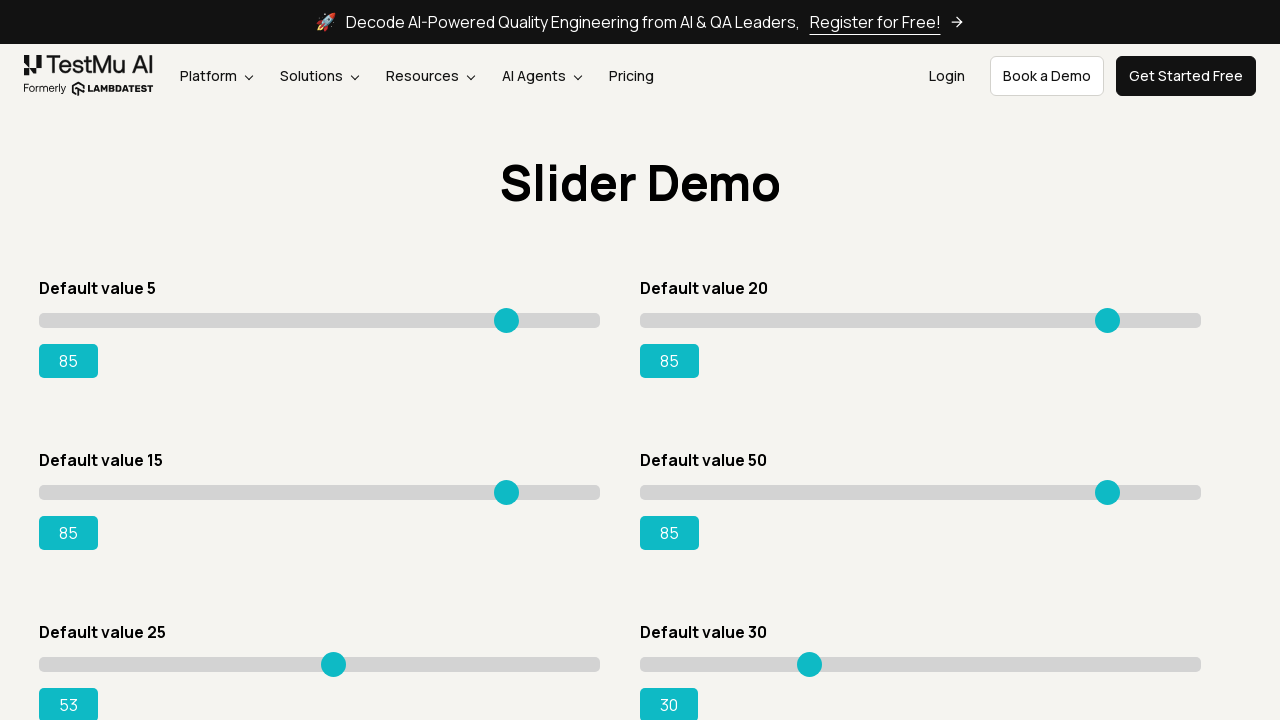

Pressed ArrowRight on slider 5, current value: 54 on input[type='range'] >> nth=4
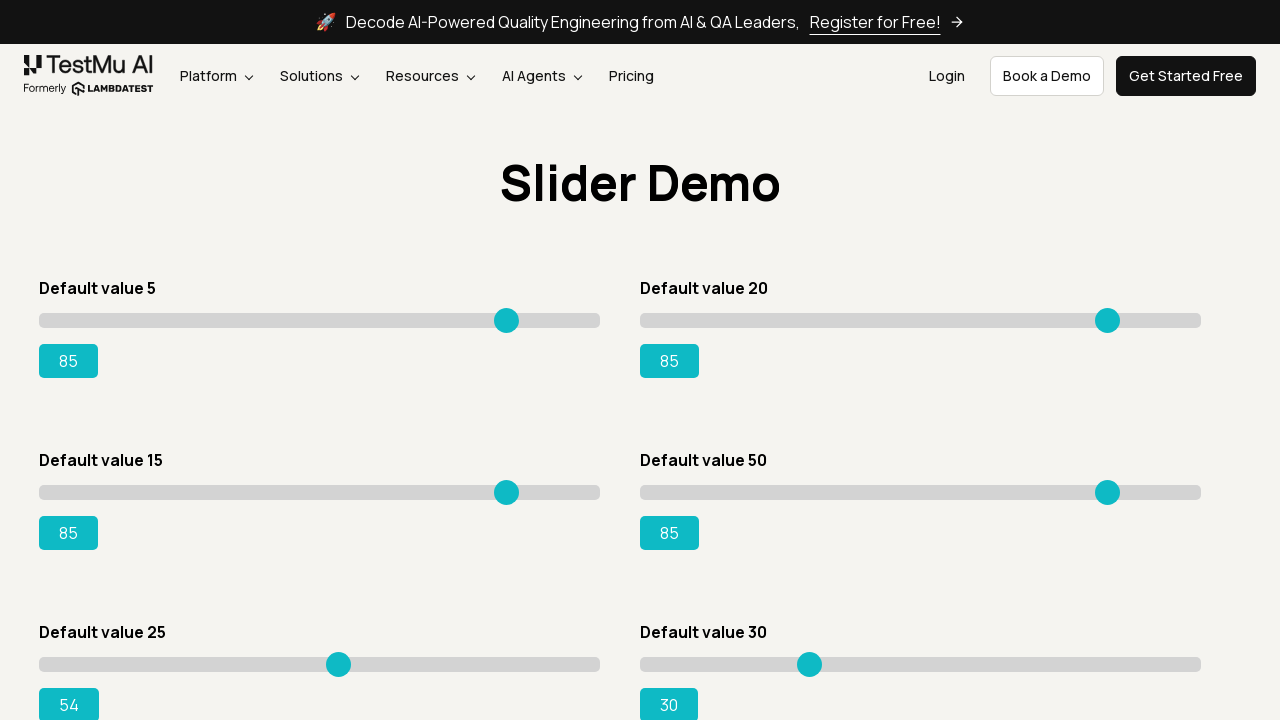

Pressed ArrowRight on slider 5, current value: 55 on input[type='range'] >> nth=4
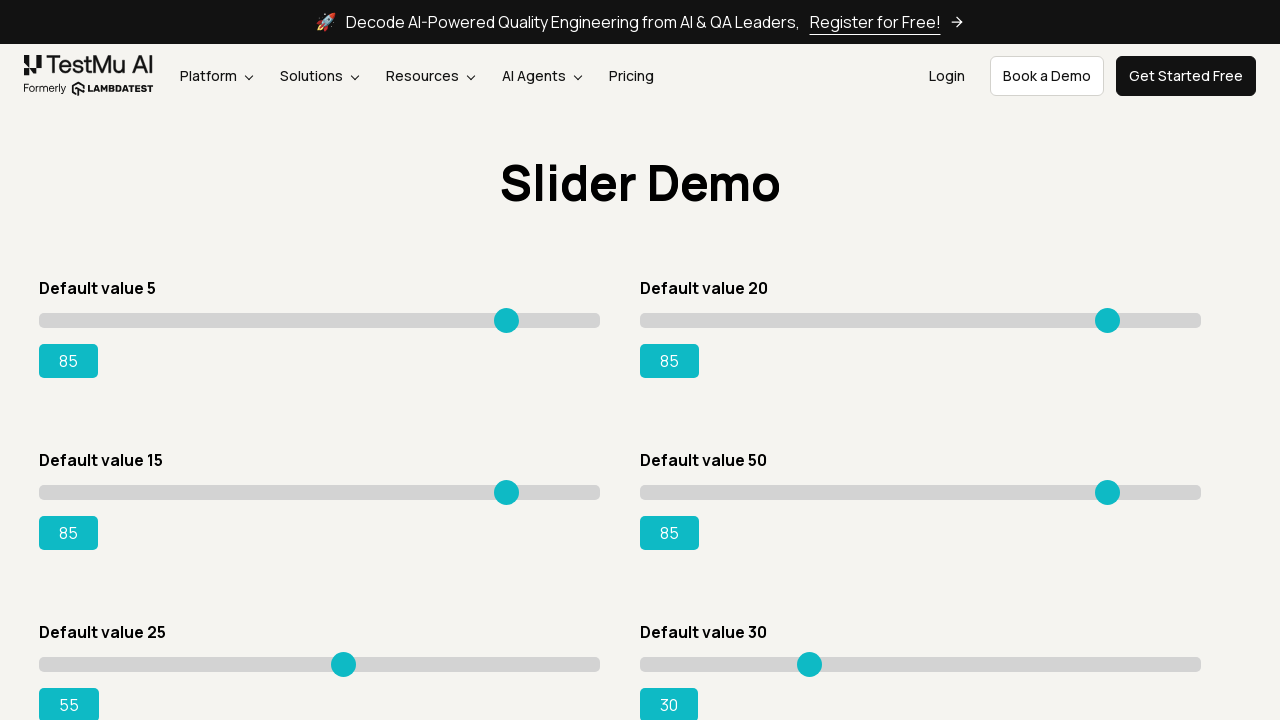

Pressed ArrowRight on slider 5, current value: 56 on input[type='range'] >> nth=4
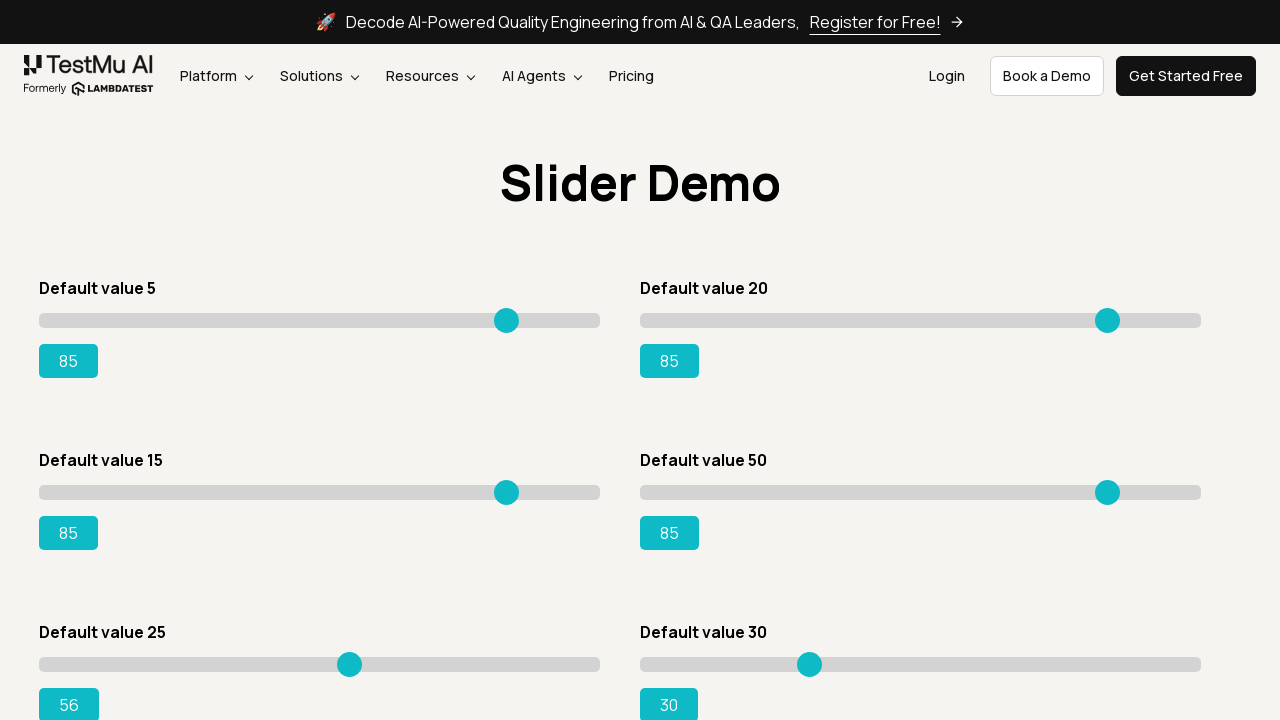

Pressed ArrowRight on slider 5, current value: 57 on input[type='range'] >> nth=4
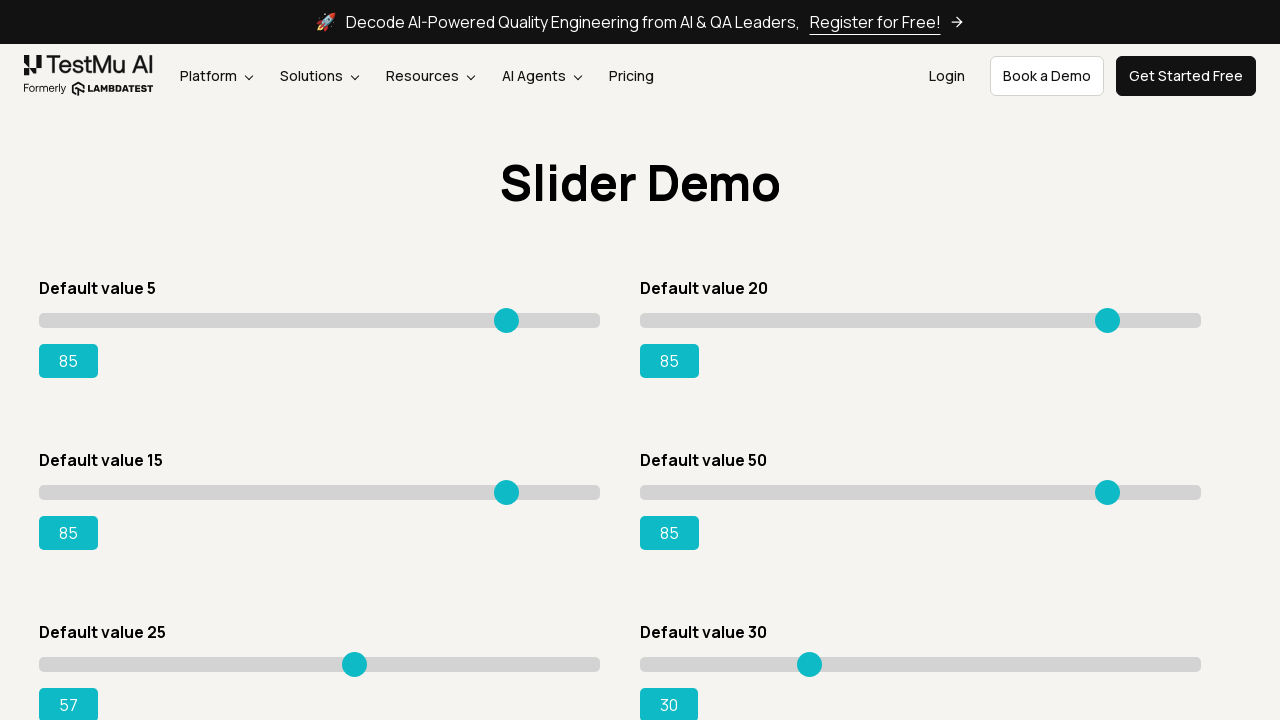

Pressed ArrowRight on slider 5, current value: 58 on input[type='range'] >> nth=4
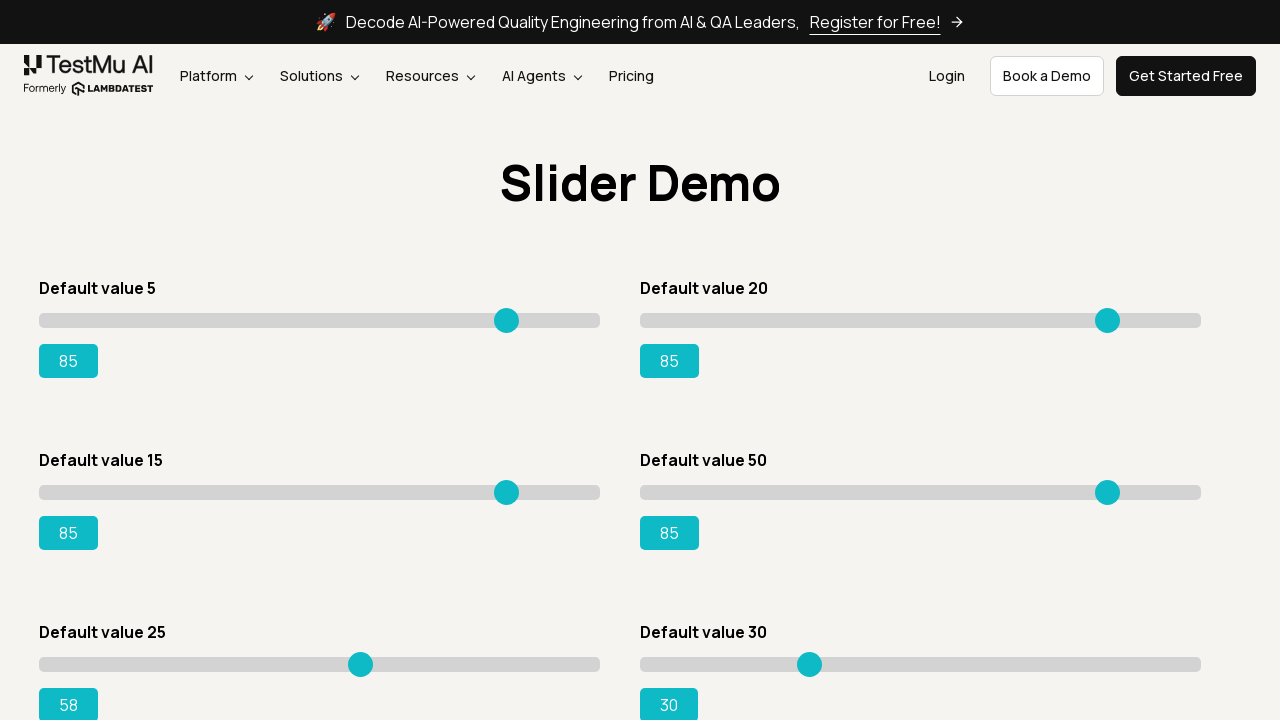

Pressed ArrowRight on slider 5, current value: 59 on input[type='range'] >> nth=4
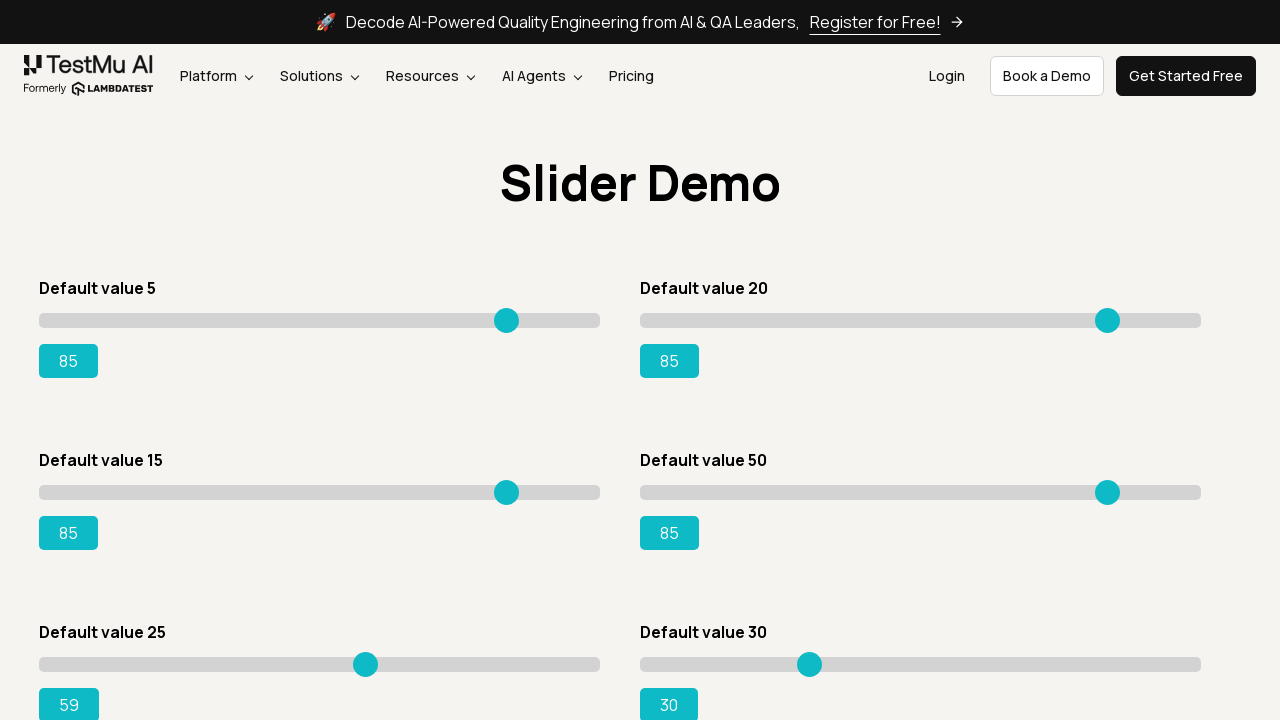

Pressed ArrowRight on slider 5, current value: 60 on input[type='range'] >> nth=4
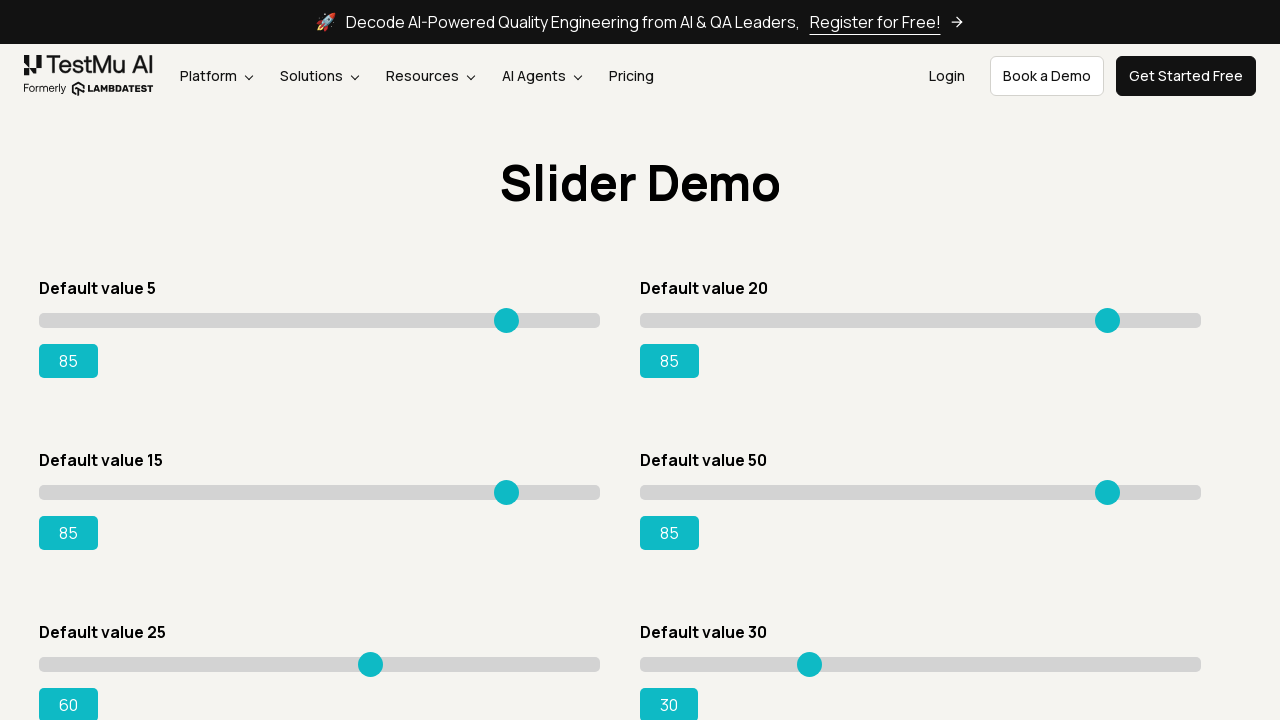

Pressed ArrowRight on slider 5, current value: 61 on input[type='range'] >> nth=4
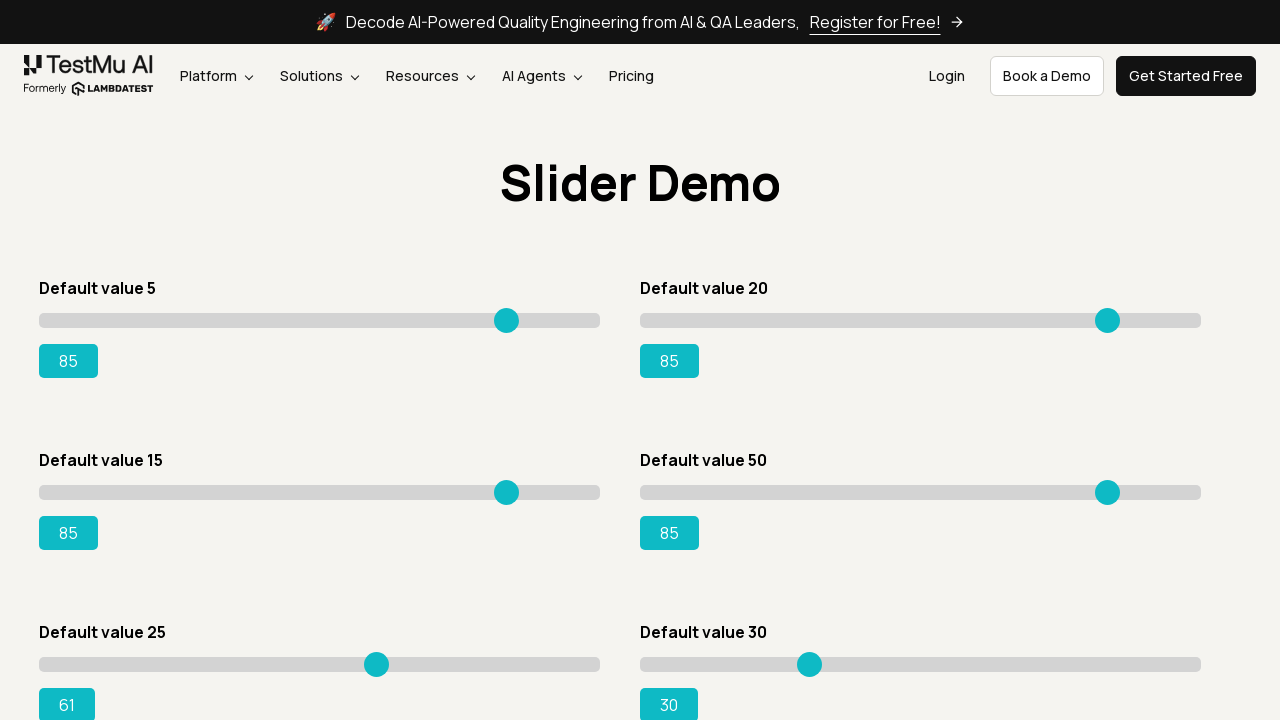

Pressed ArrowRight on slider 5, current value: 62 on input[type='range'] >> nth=4
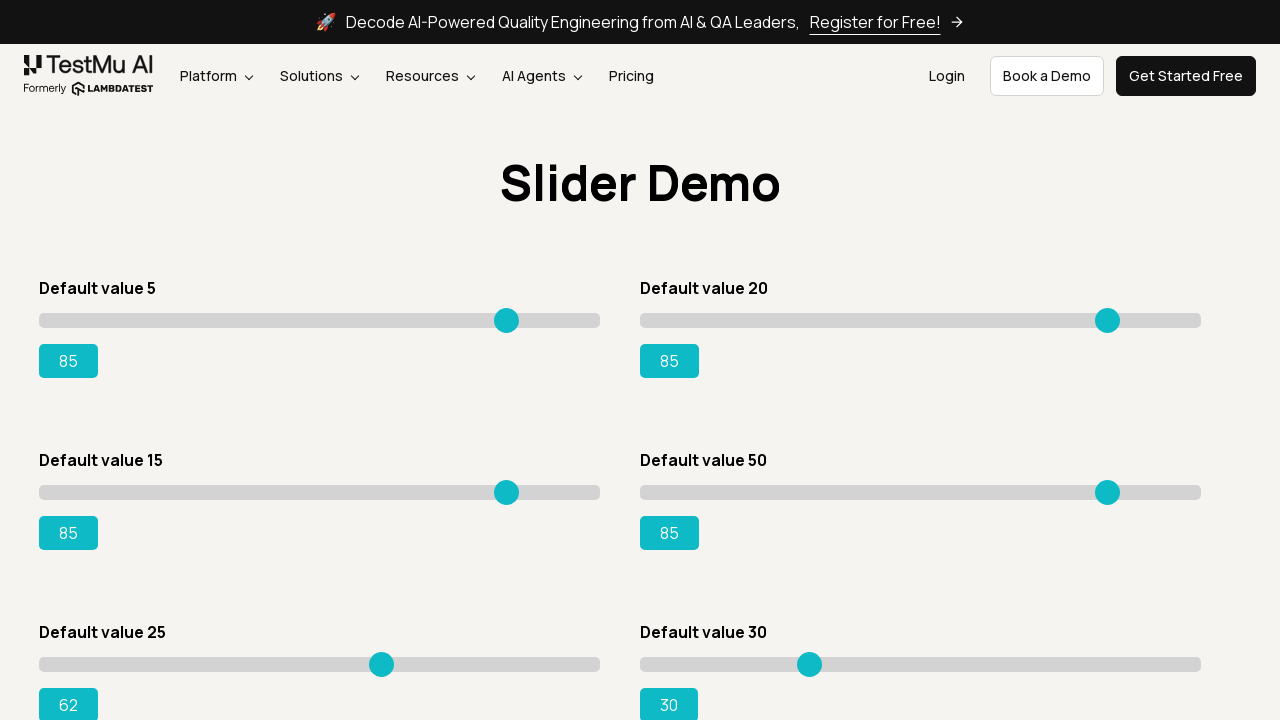

Pressed ArrowRight on slider 5, current value: 63 on input[type='range'] >> nth=4
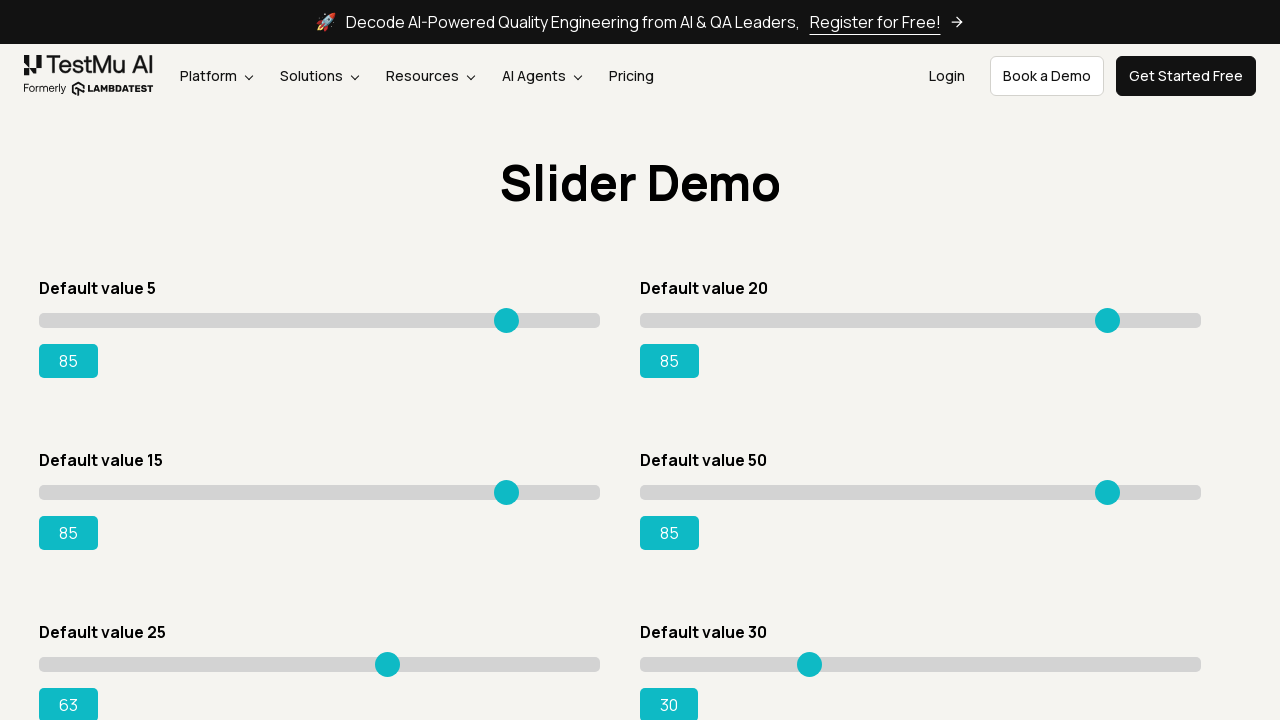

Pressed ArrowRight on slider 5, current value: 64 on input[type='range'] >> nth=4
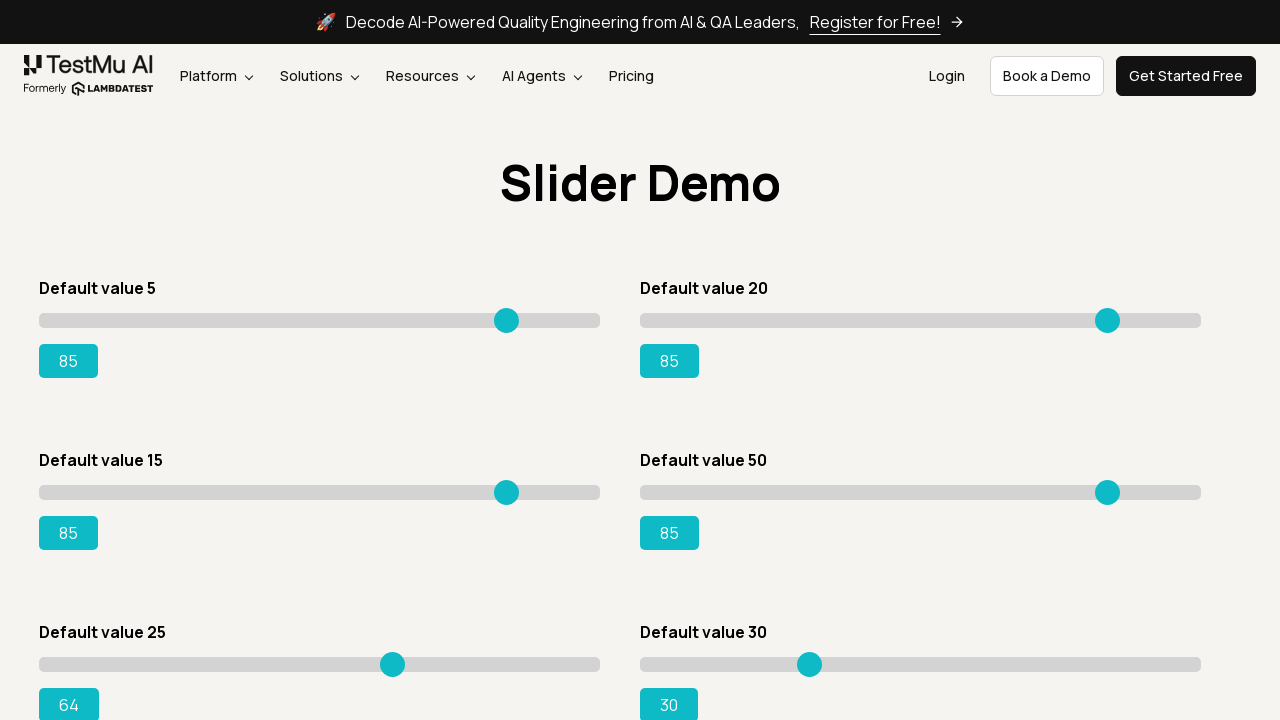

Pressed ArrowRight on slider 5, current value: 65 on input[type='range'] >> nth=4
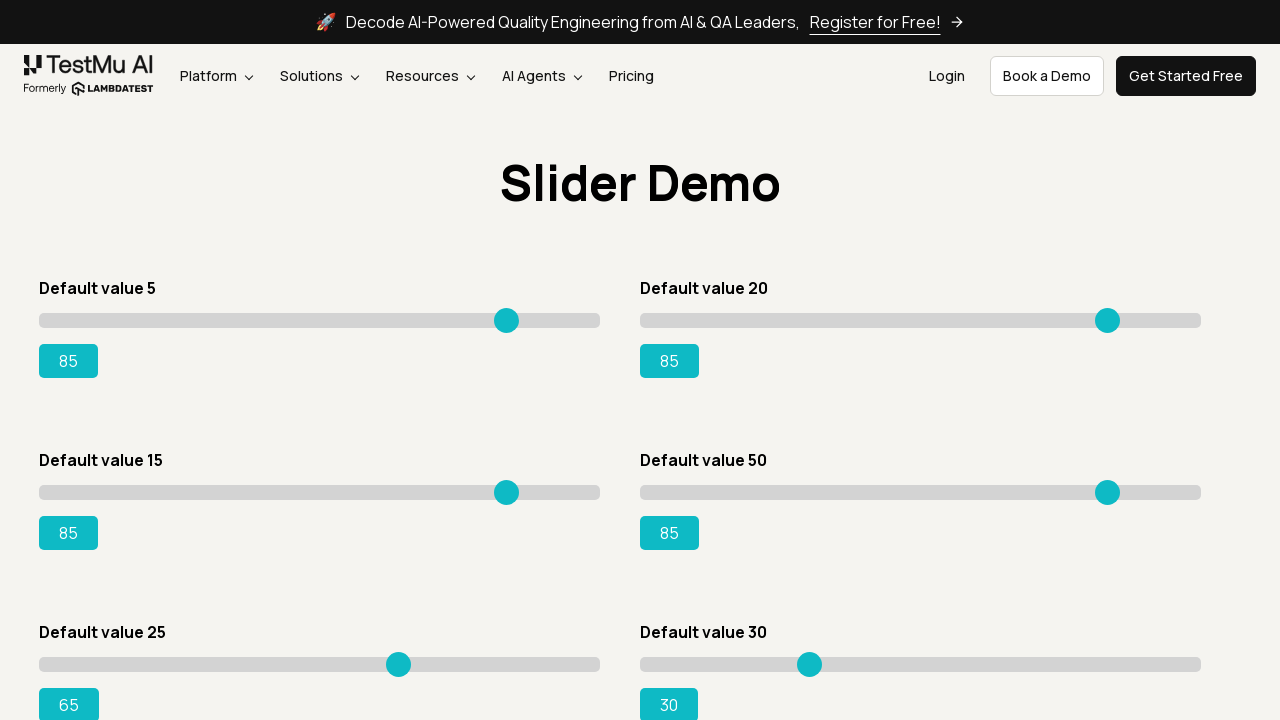

Pressed ArrowRight on slider 5, current value: 66 on input[type='range'] >> nth=4
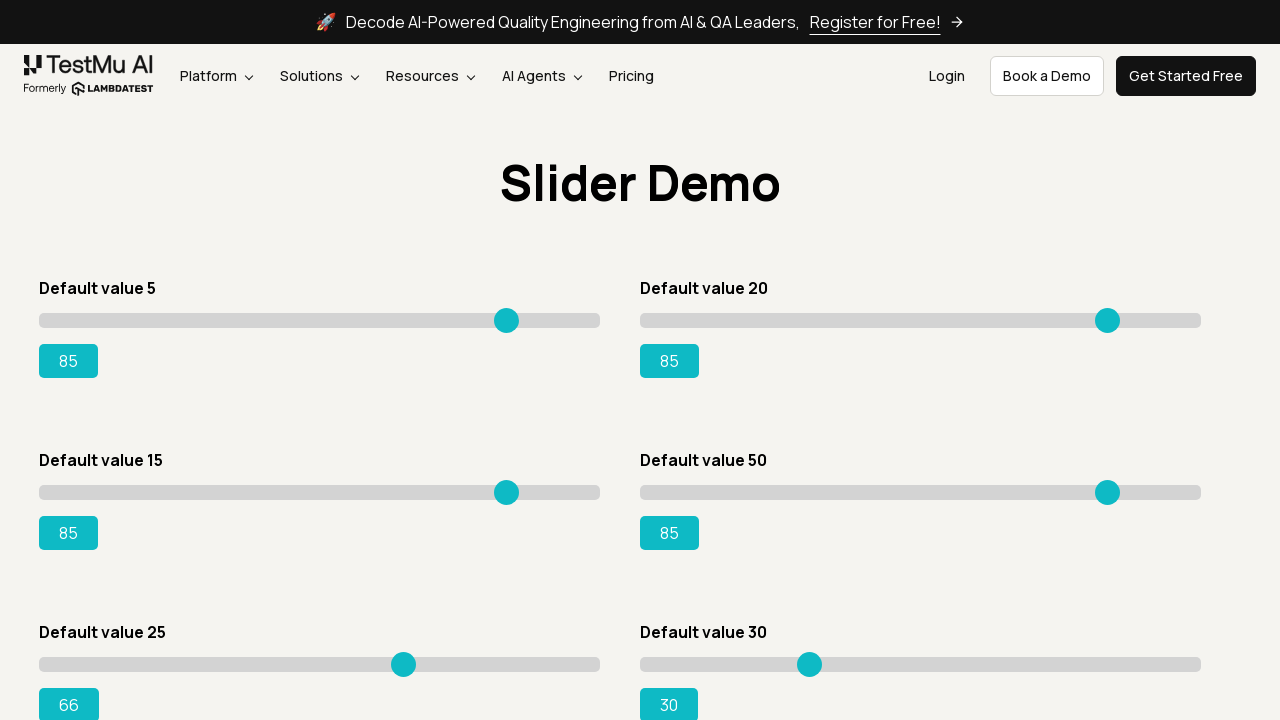

Pressed ArrowRight on slider 5, current value: 67 on input[type='range'] >> nth=4
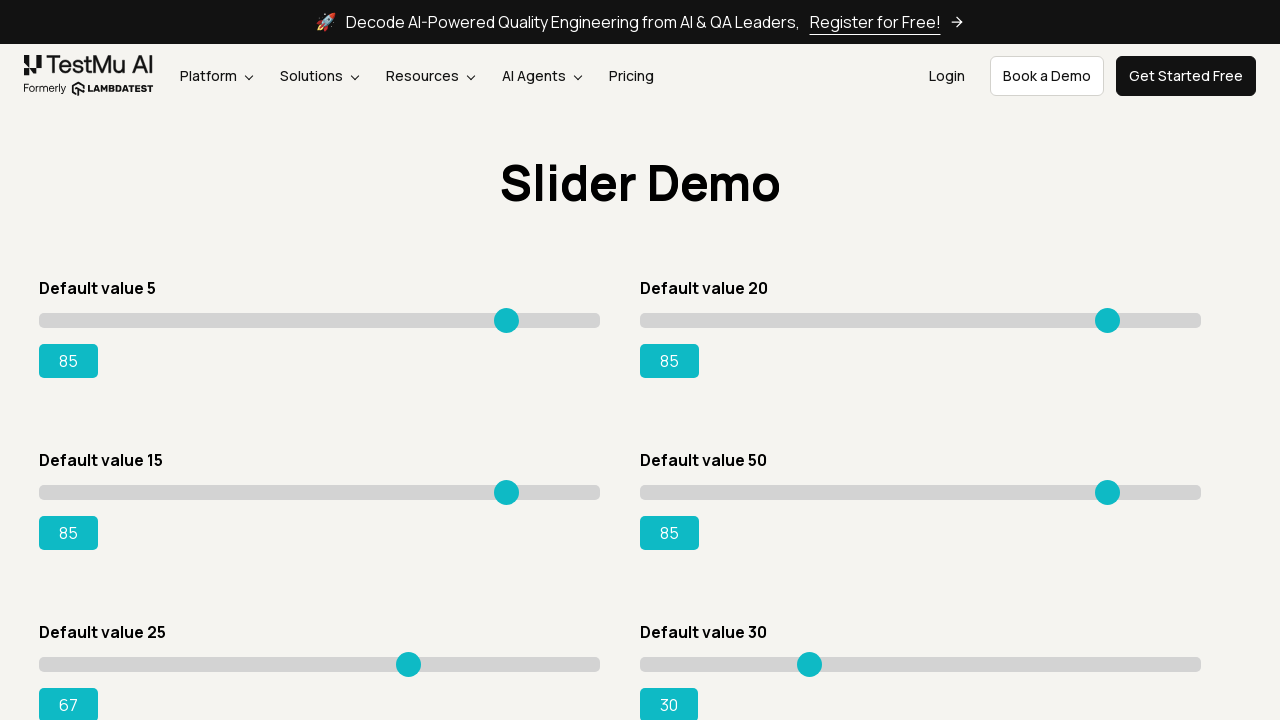

Pressed ArrowRight on slider 5, current value: 68 on input[type='range'] >> nth=4
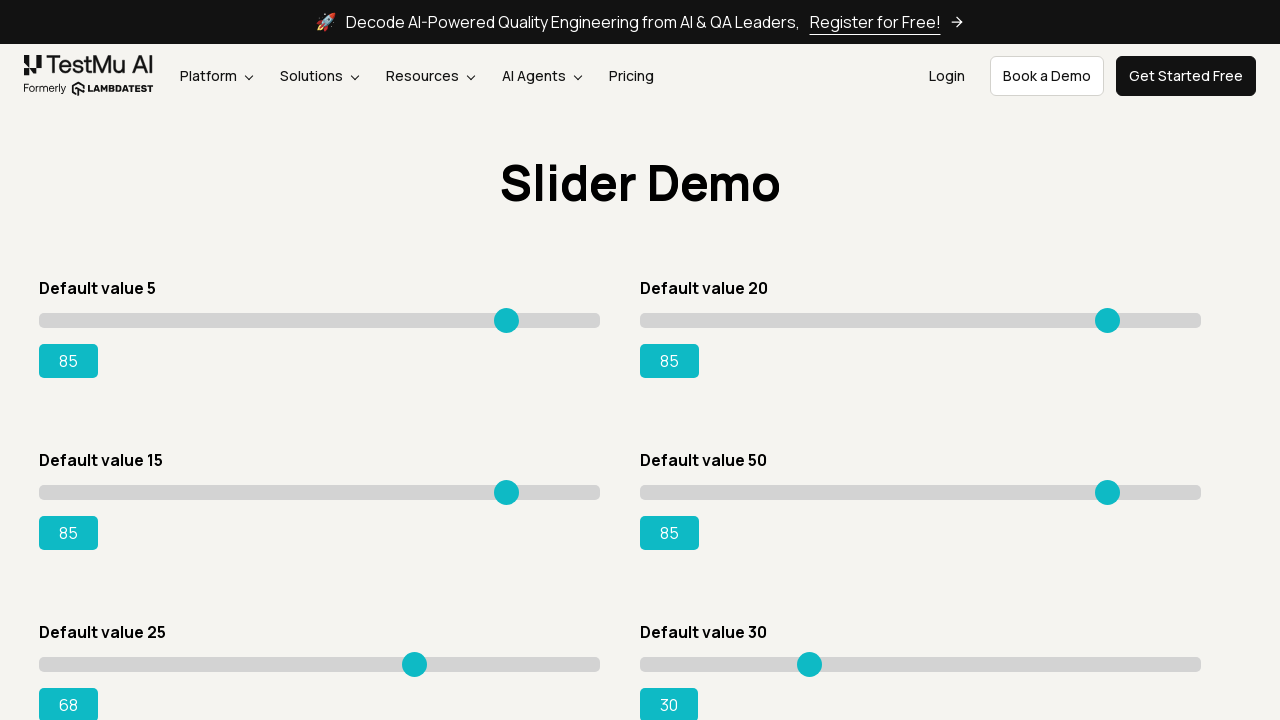

Pressed ArrowRight on slider 5, current value: 69 on input[type='range'] >> nth=4
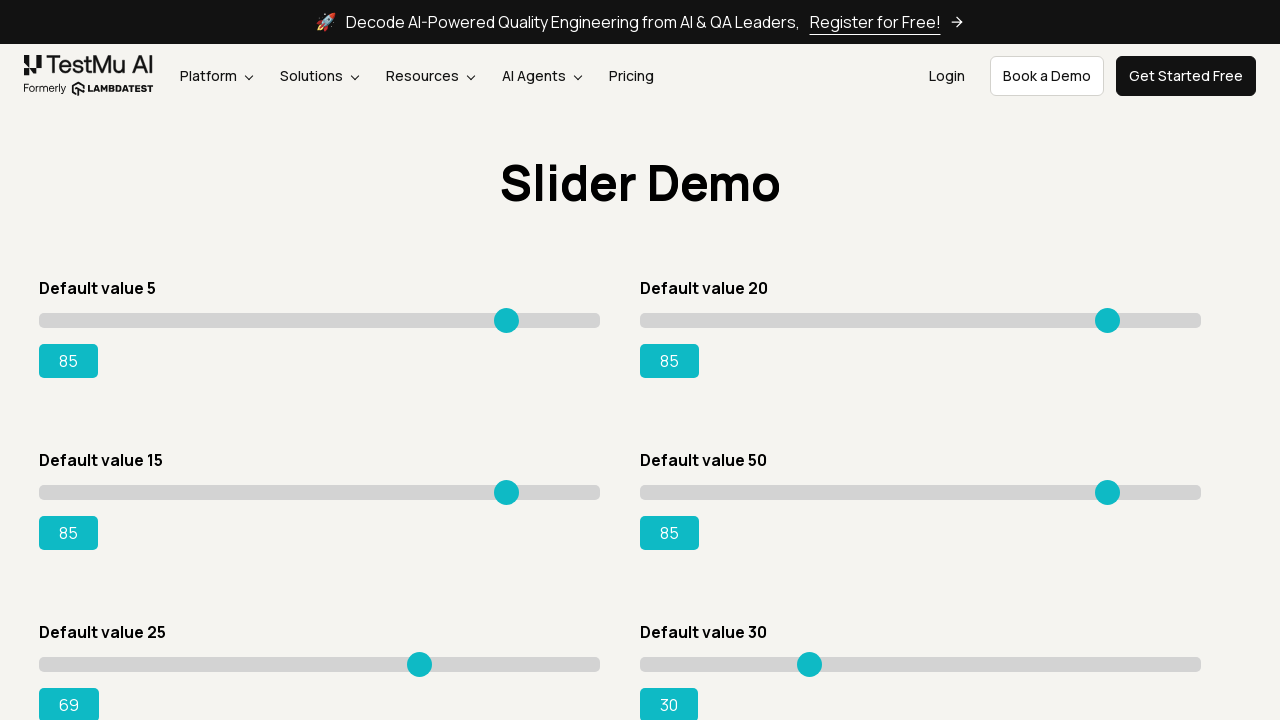

Pressed ArrowRight on slider 5, current value: 70 on input[type='range'] >> nth=4
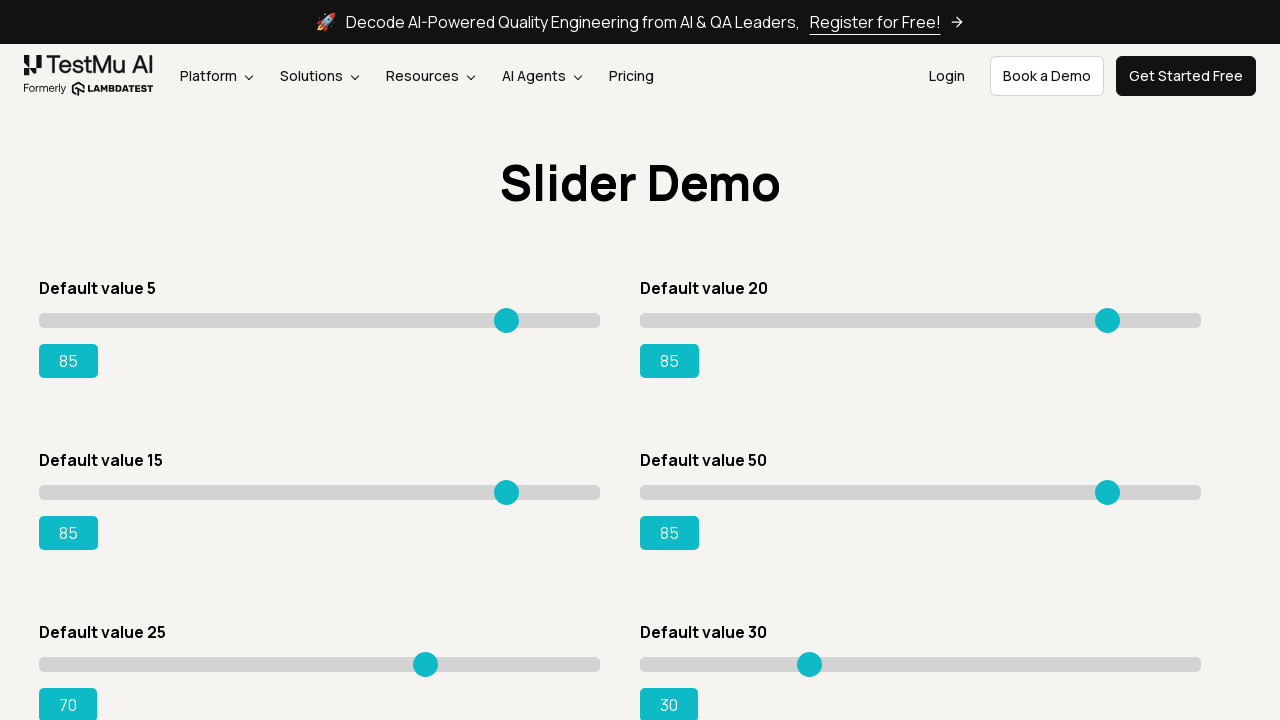

Pressed ArrowRight on slider 5, current value: 71 on input[type='range'] >> nth=4
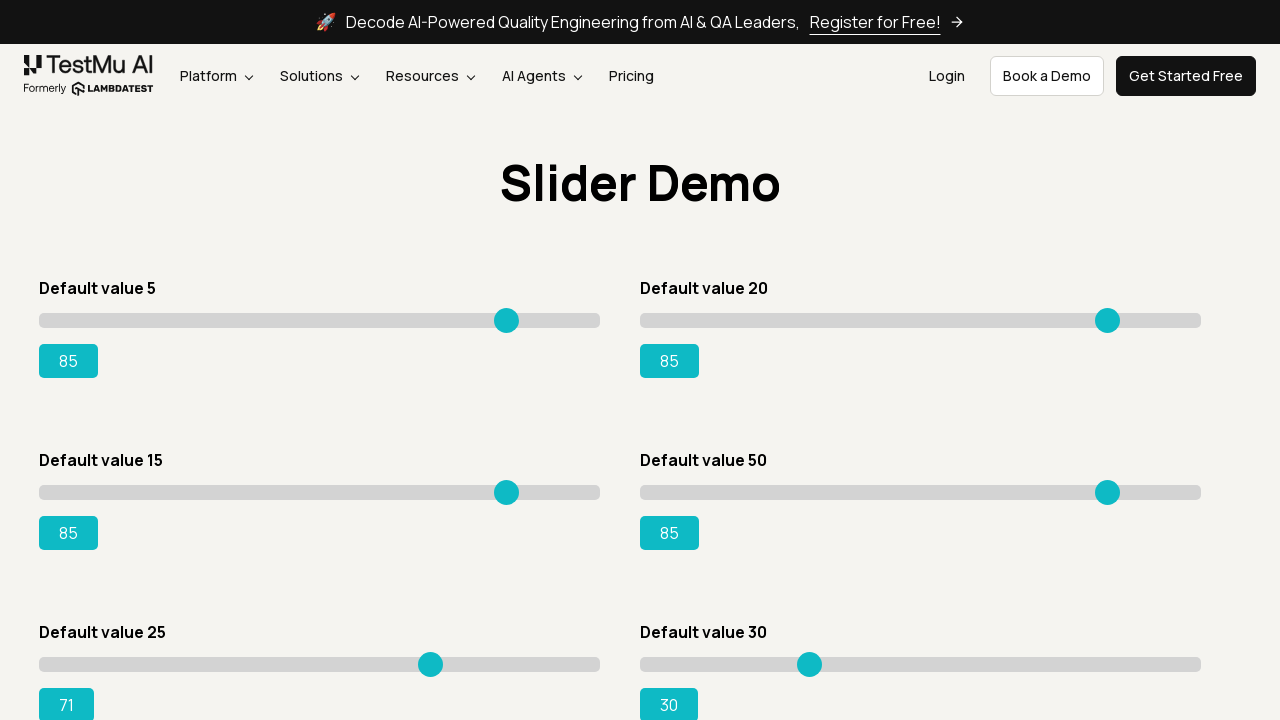

Pressed ArrowRight on slider 5, current value: 72 on input[type='range'] >> nth=4
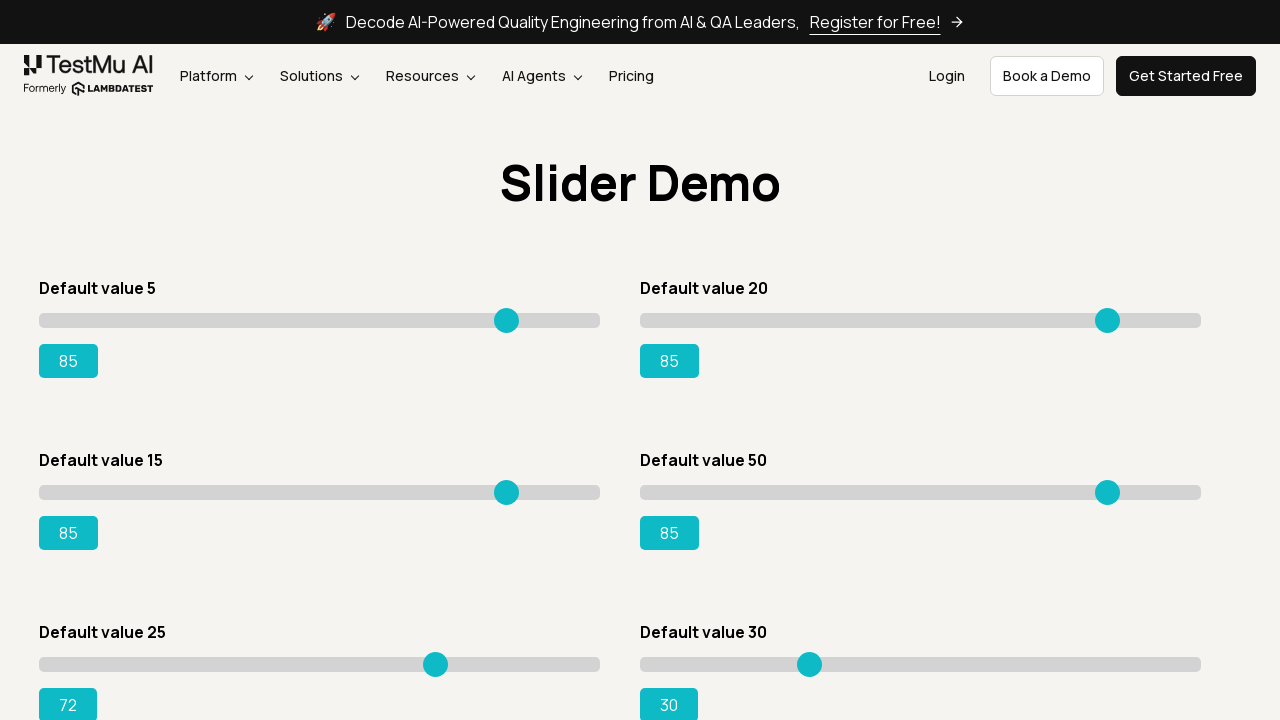

Pressed ArrowRight on slider 5, current value: 73 on input[type='range'] >> nth=4
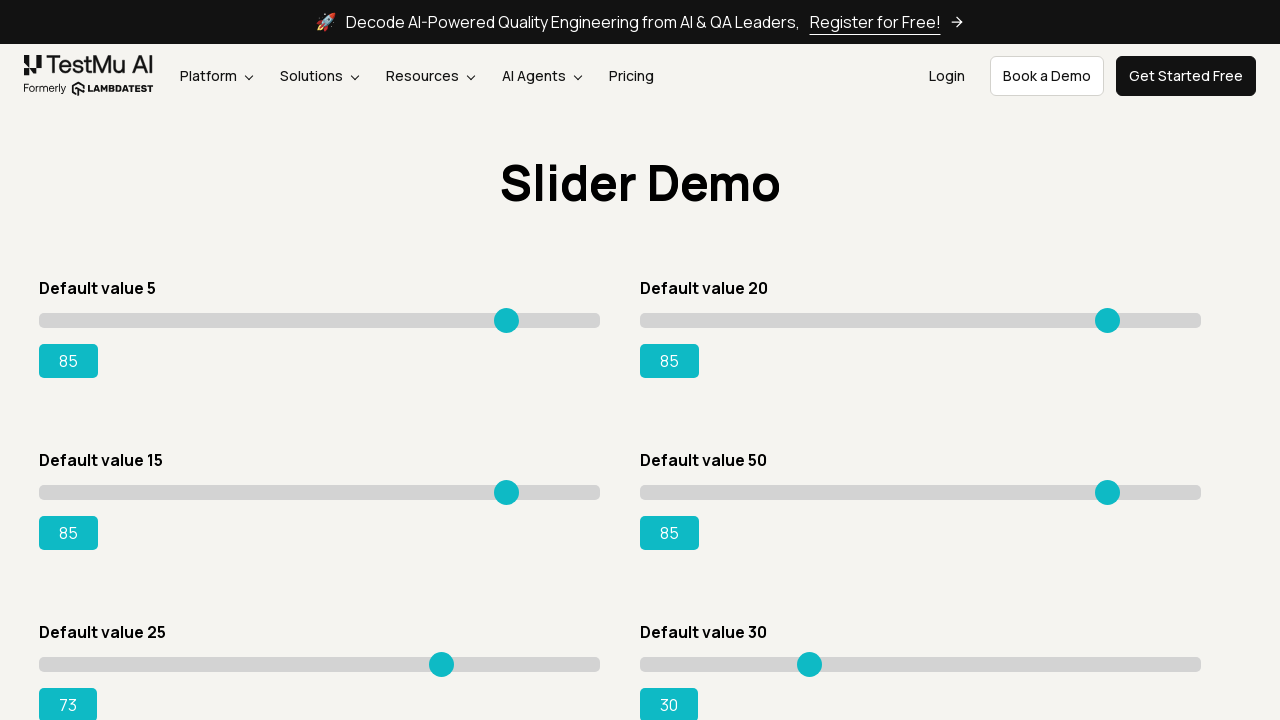

Pressed ArrowRight on slider 5, current value: 74 on input[type='range'] >> nth=4
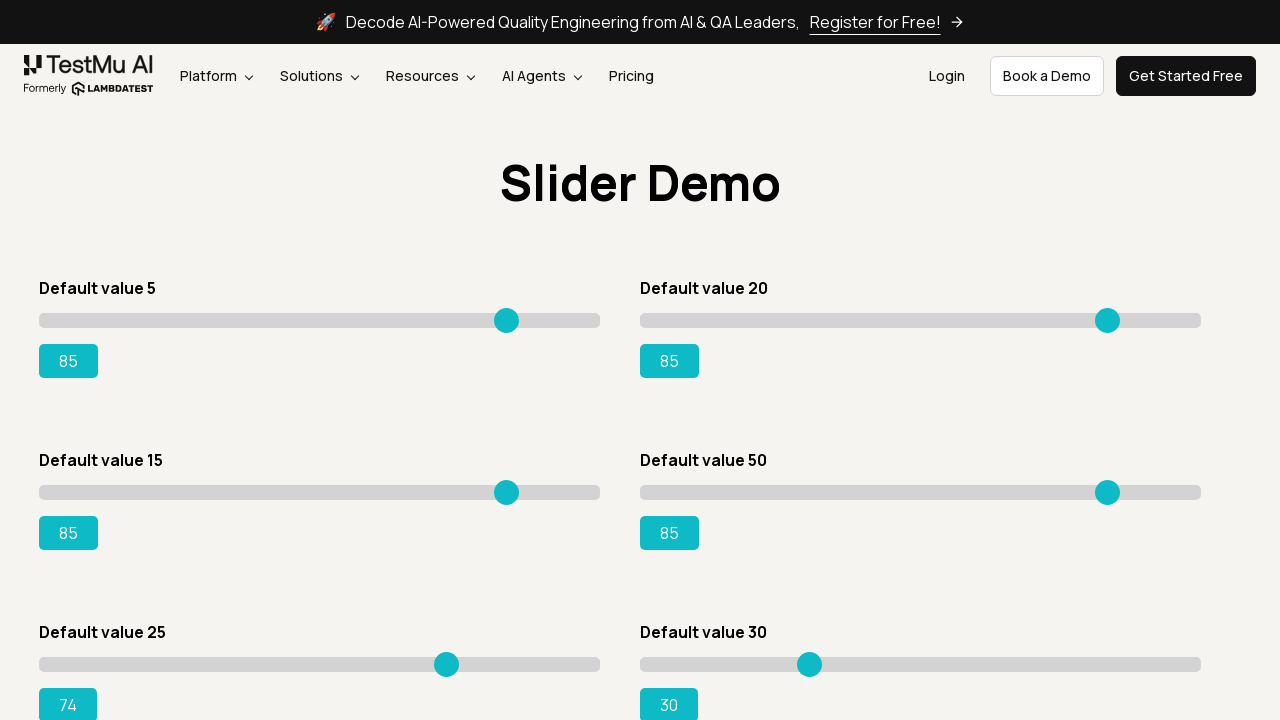

Pressed ArrowRight on slider 5, current value: 75 on input[type='range'] >> nth=4
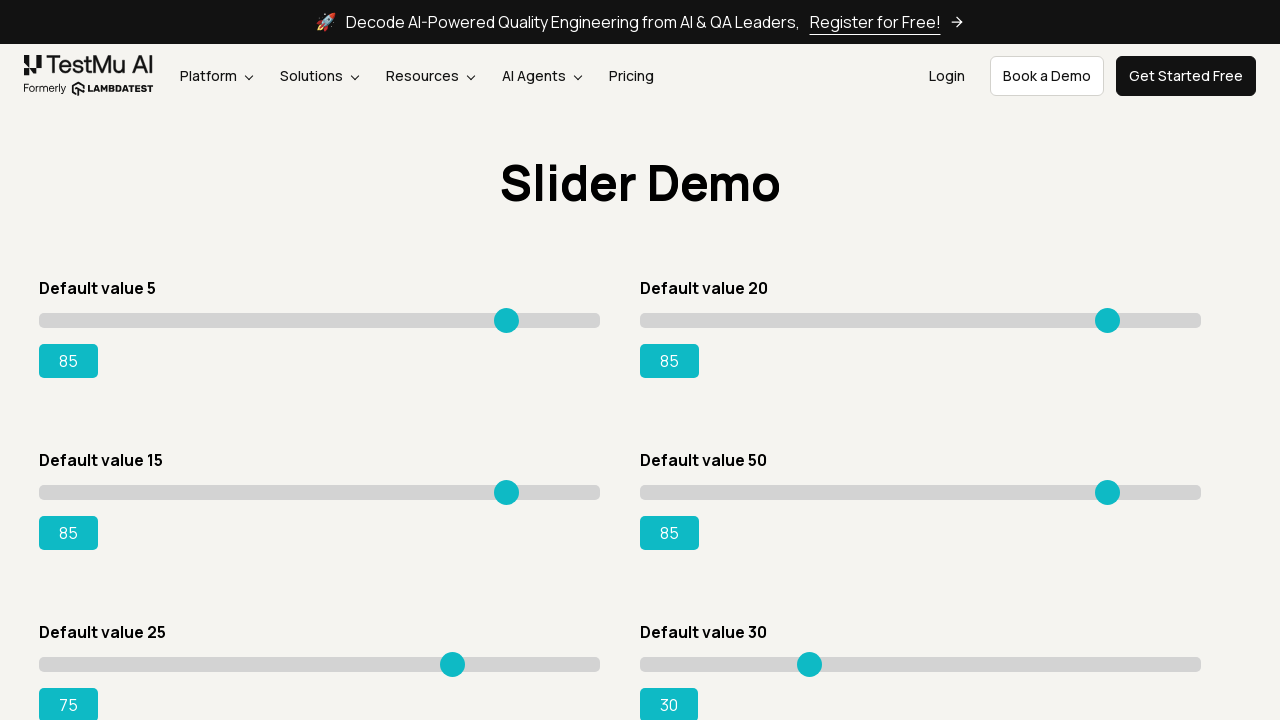

Pressed ArrowRight on slider 5, current value: 76 on input[type='range'] >> nth=4
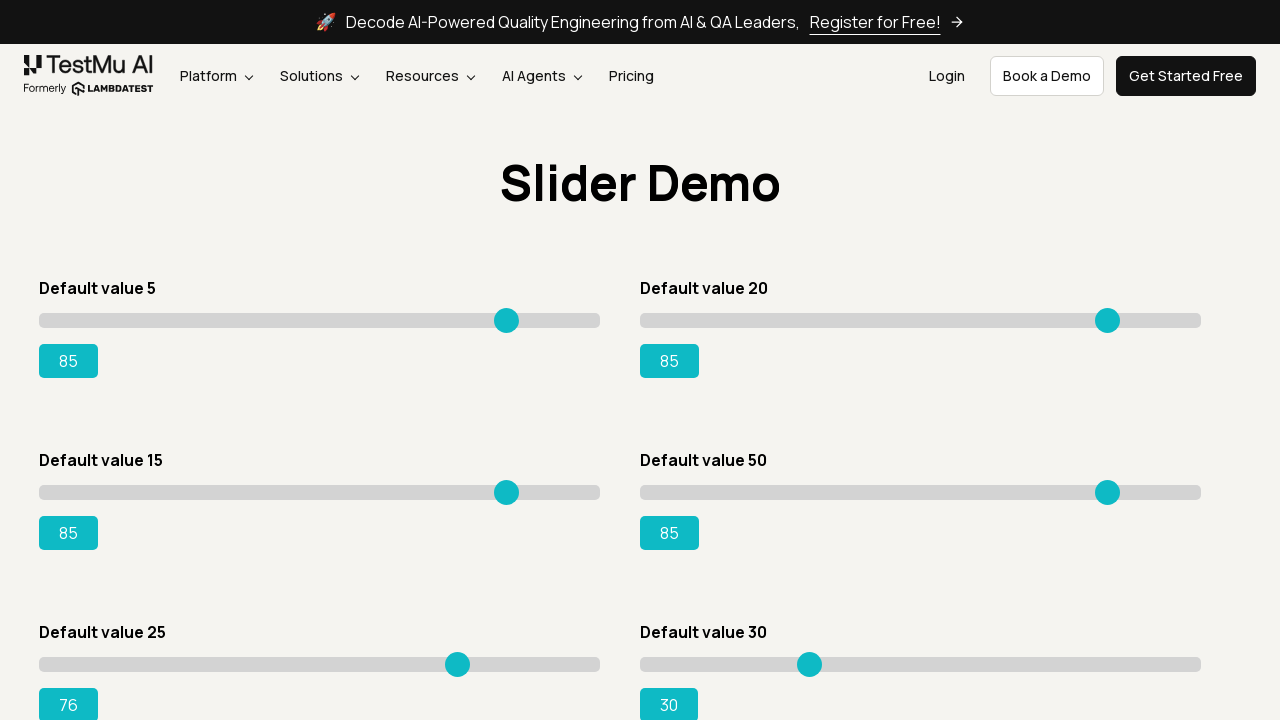

Pressed ArrowRight on slider 5, current value: 77 on input[type='range'] >> nth=4
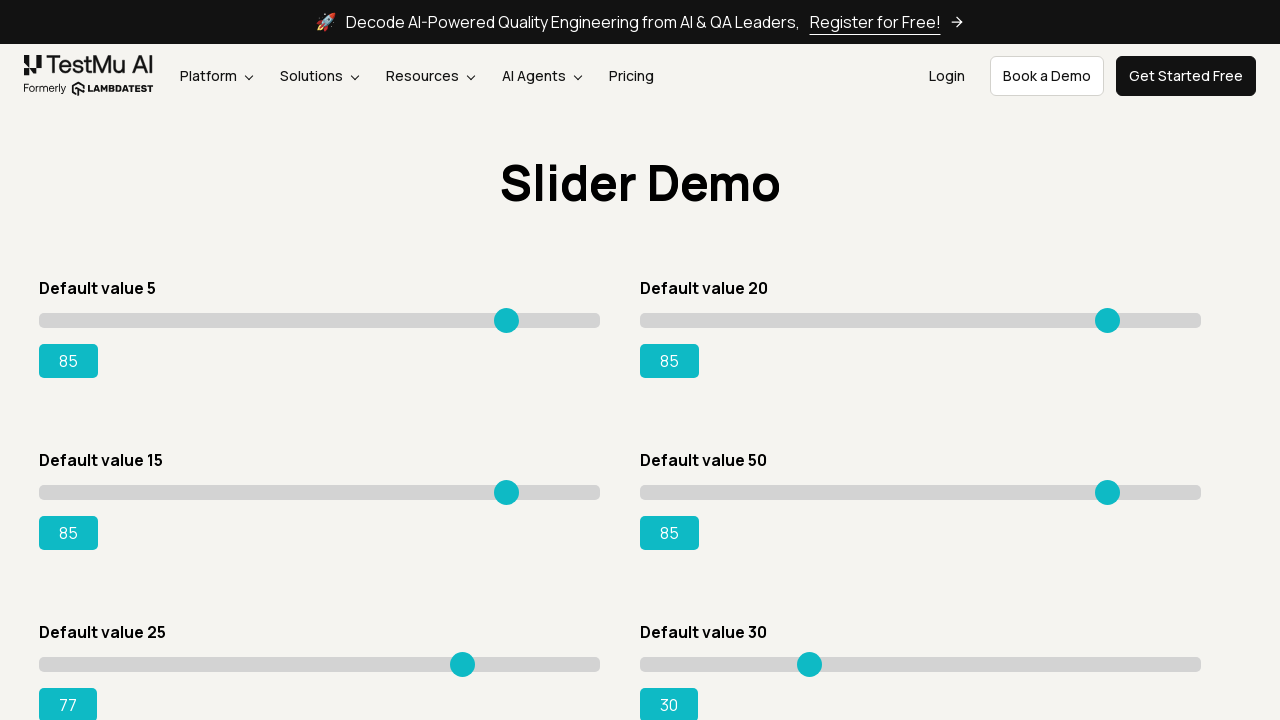

Pressed ArrowRight on slider 5, current value: 78 on input[type='range'] >> nth=4
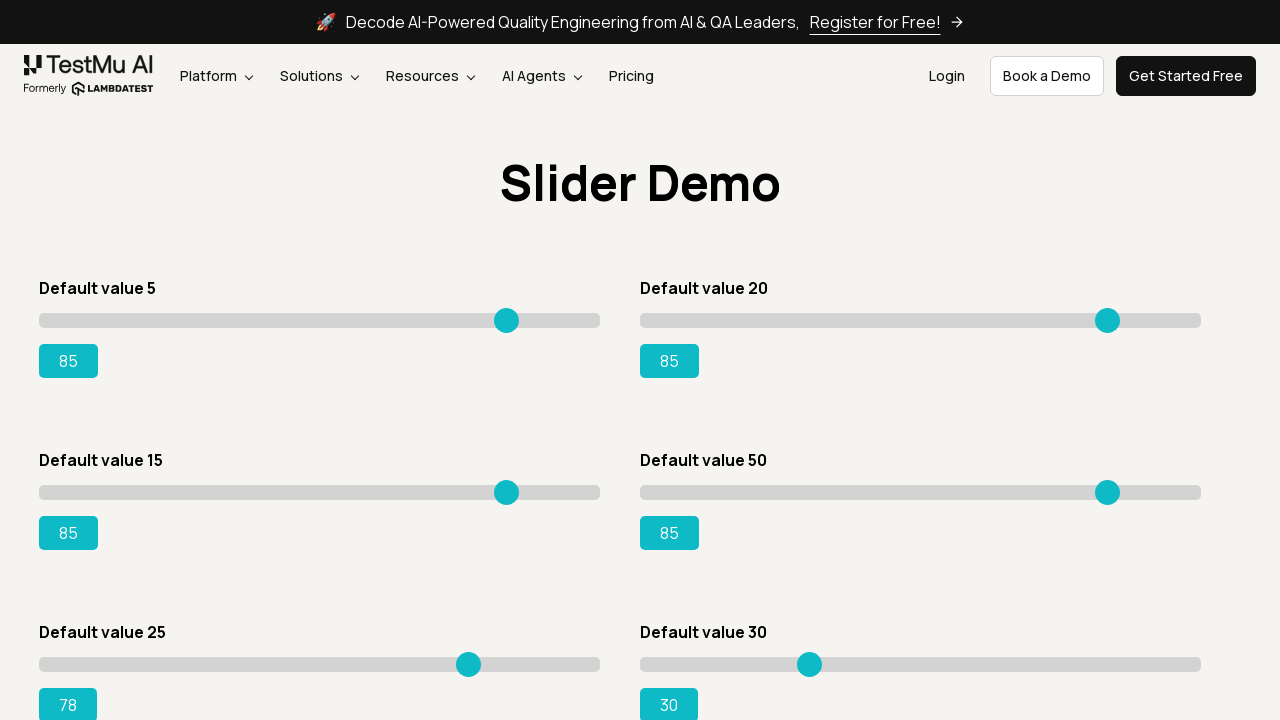

Pressed ArrowRight on slider 5, current value: 79 on input[type='range'] >> nth=4
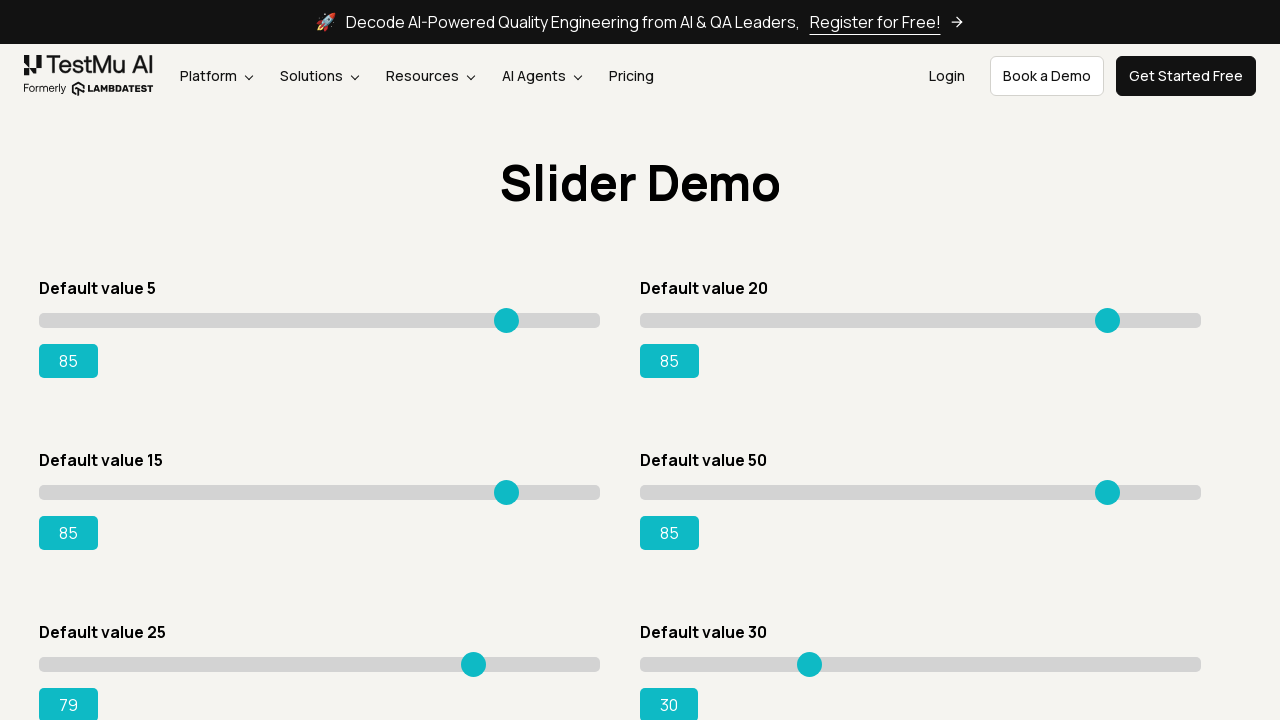

Pressed ArrowRight on slider 5, current value: 80 on input[type='range'] >> nth=4
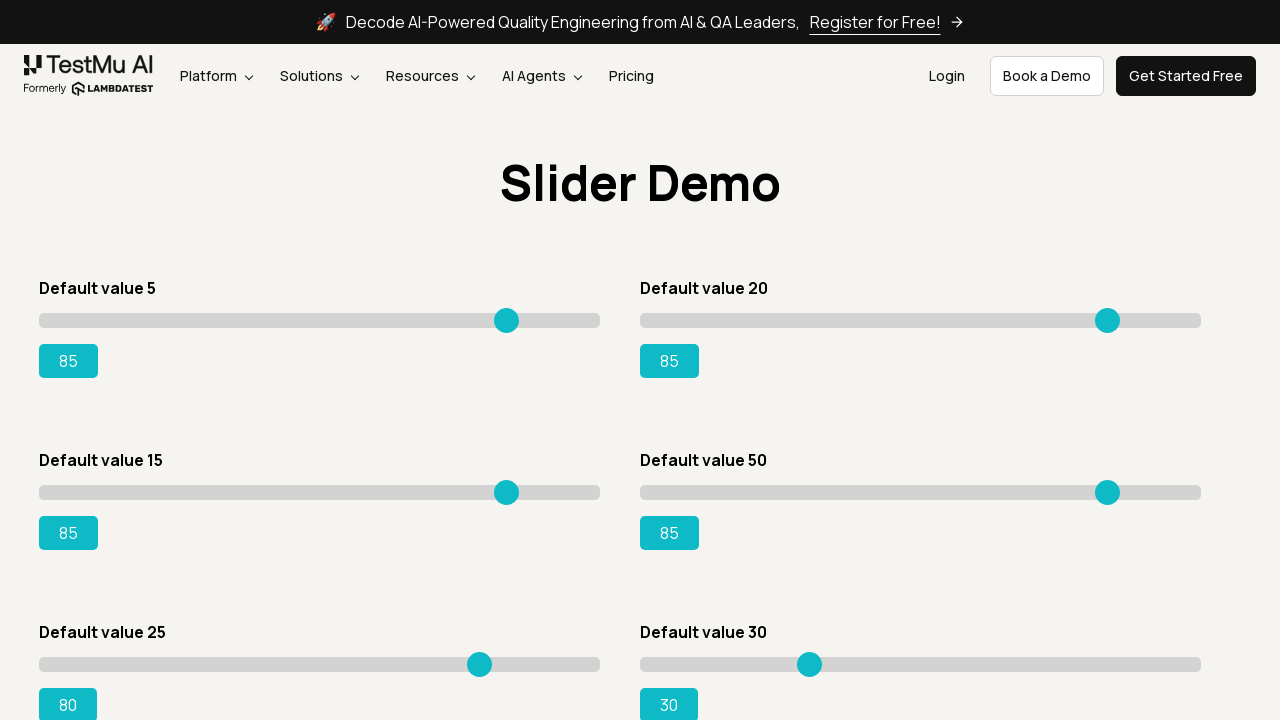

Pressed ArrowRight on slider 5, current value: 81 on input[type='range'] >> nth=4
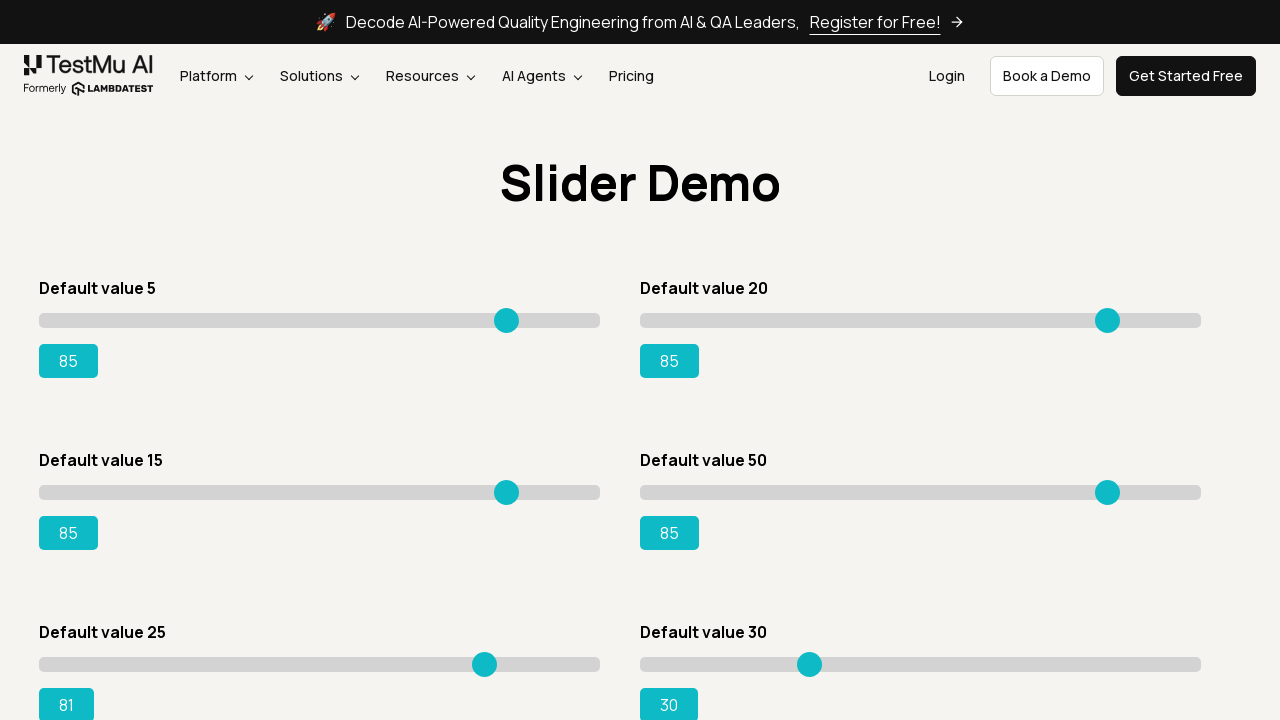

Pressed ArrowRight on slider 5, current value: 82 on input[type='range'] >> nth=4
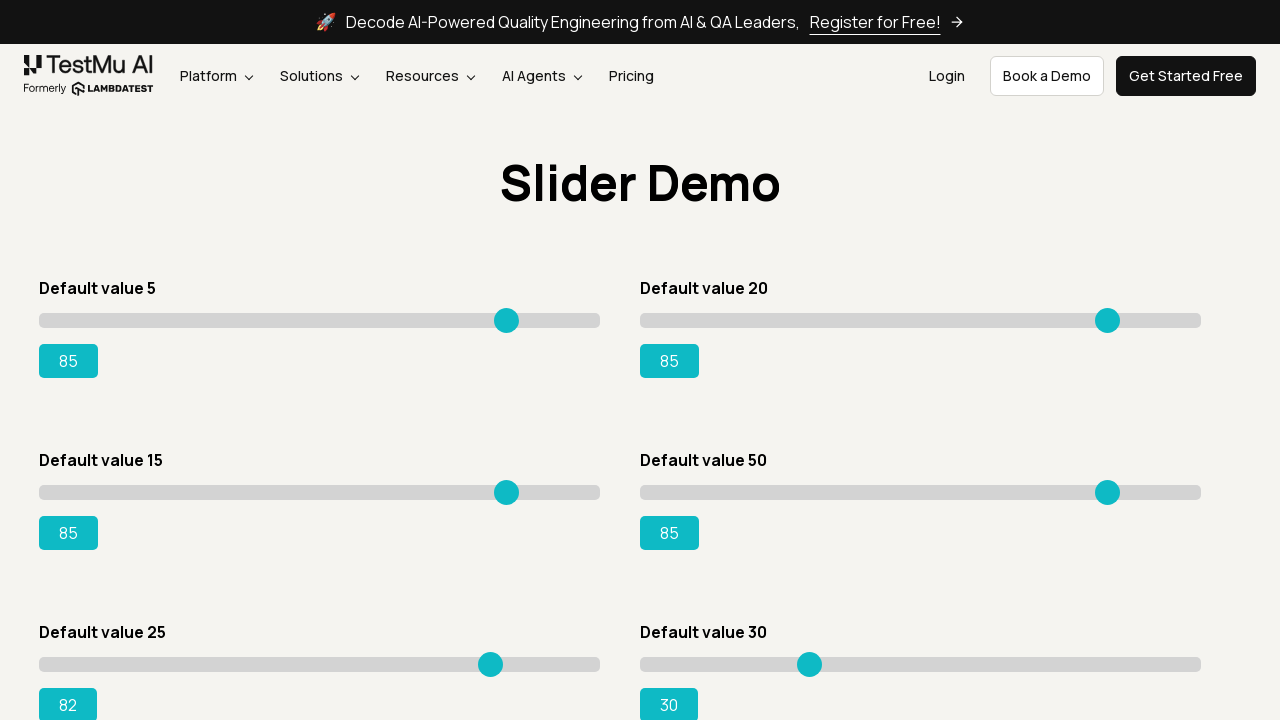

Pressed ArrowRight on slider 5, current value: 83 on input[type='range'] >> nth=4
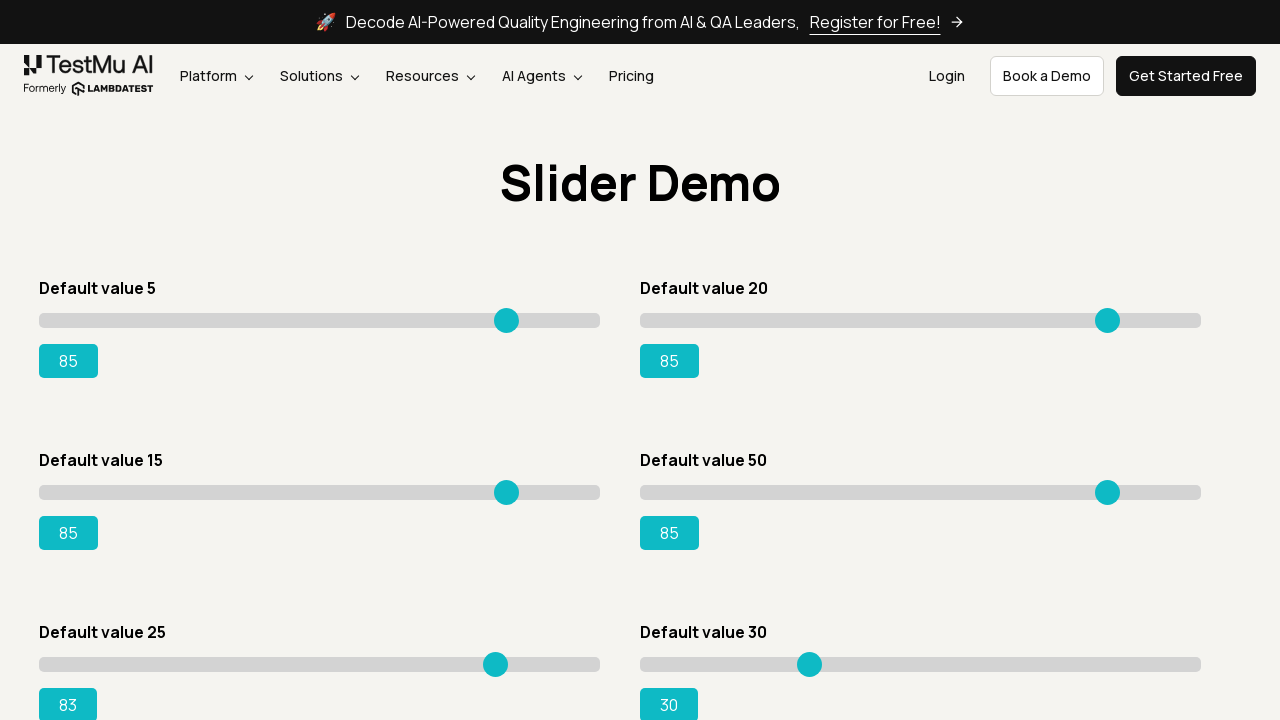

Pressed ArrowRight on slider 5, current value: 84 on input[type='range'] >> nth=4
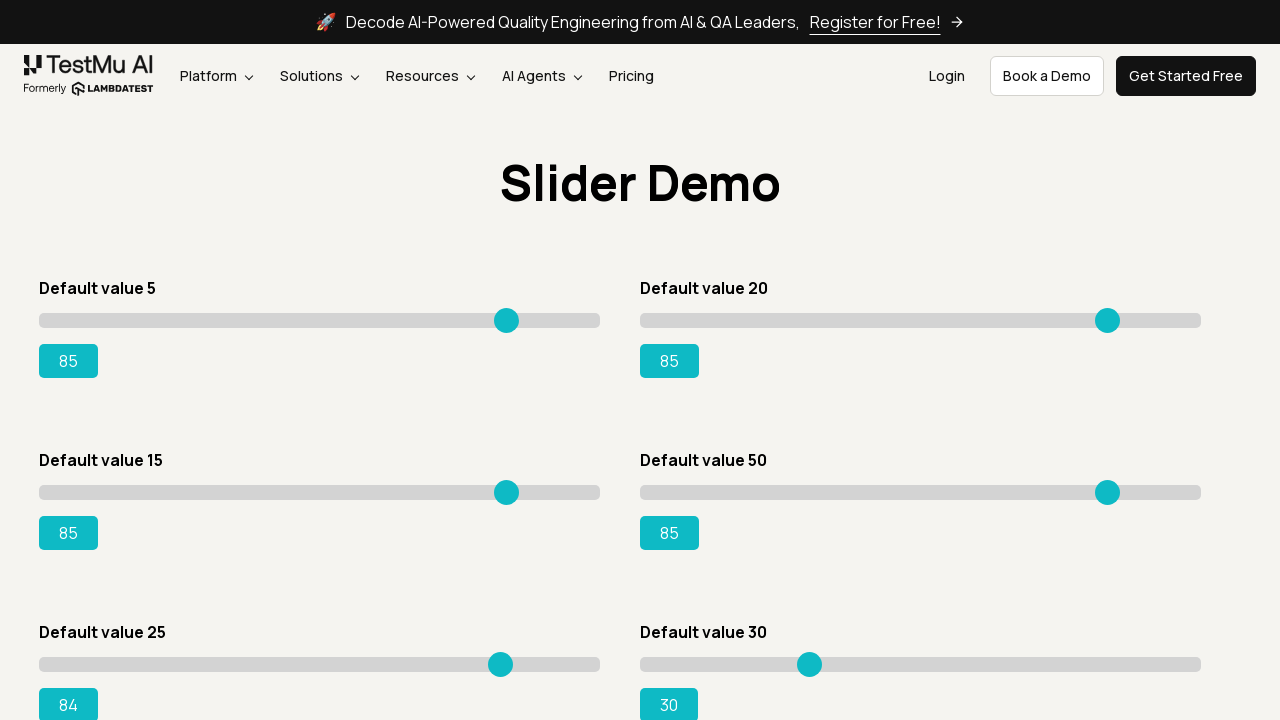

Pressed ArrowRight on slider 5, current value: 85 on input[type='range'] >> nth=4
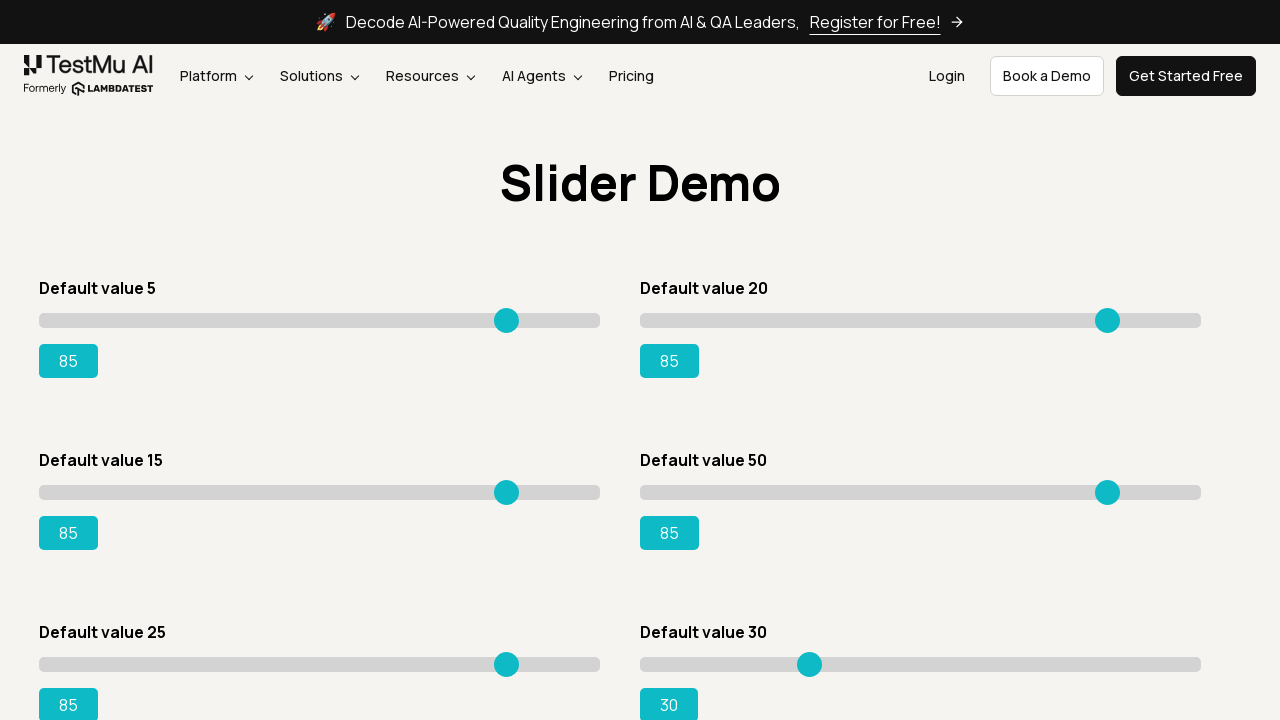

Slider 5 adjusted to value 85
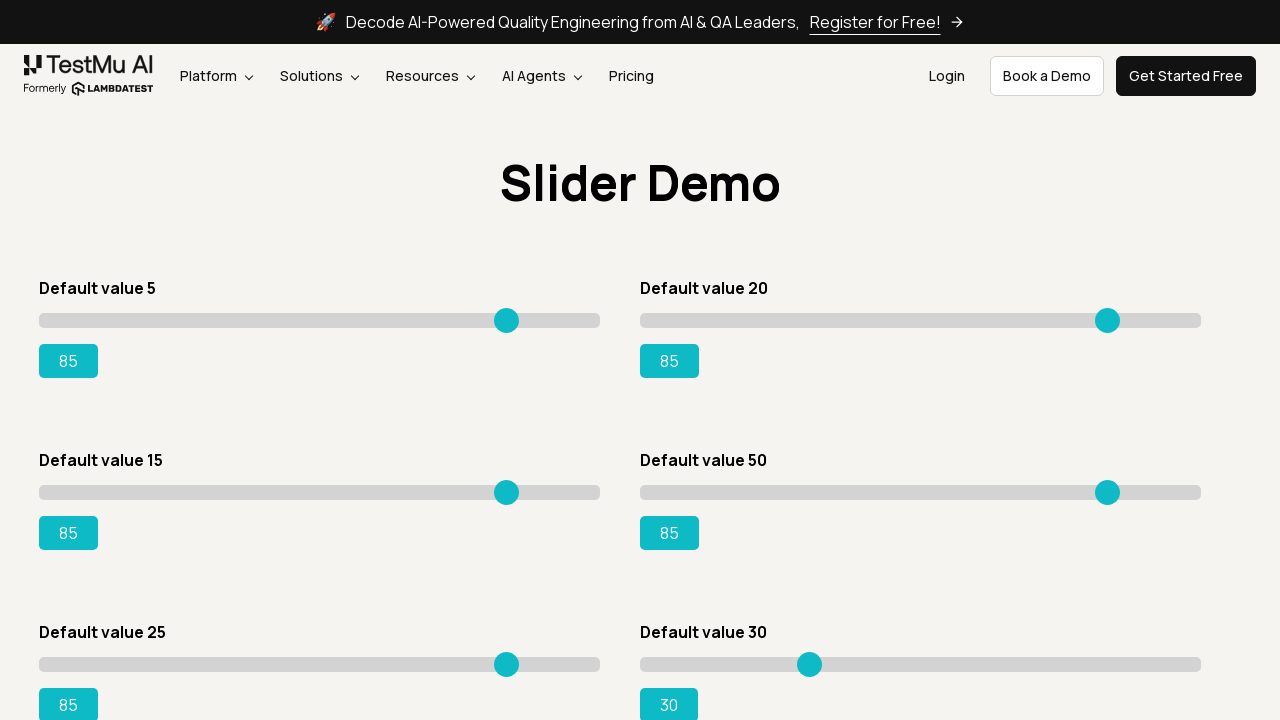

Pressed ArrowRight on slider 6, current value: 31 on input[type='range'] >> nth=5
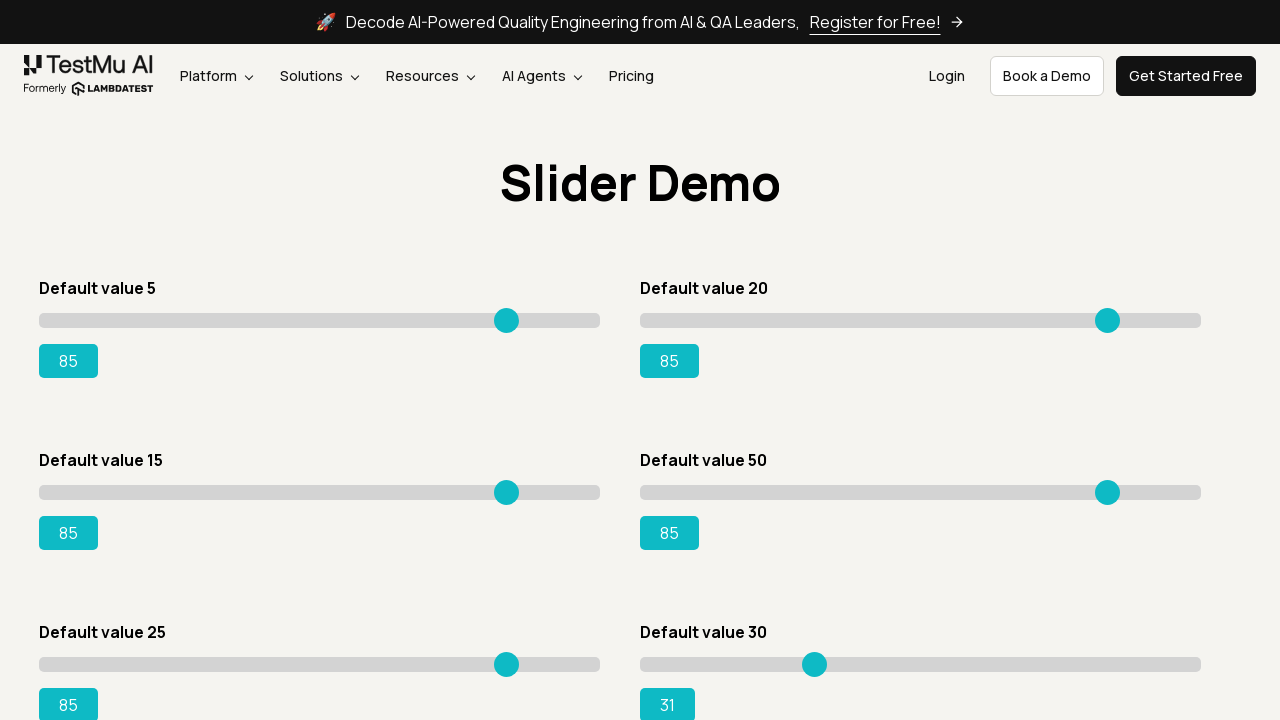

Pressed ArrowRight on slider 6, current value: 32 on input[type='range'] >> nth=5
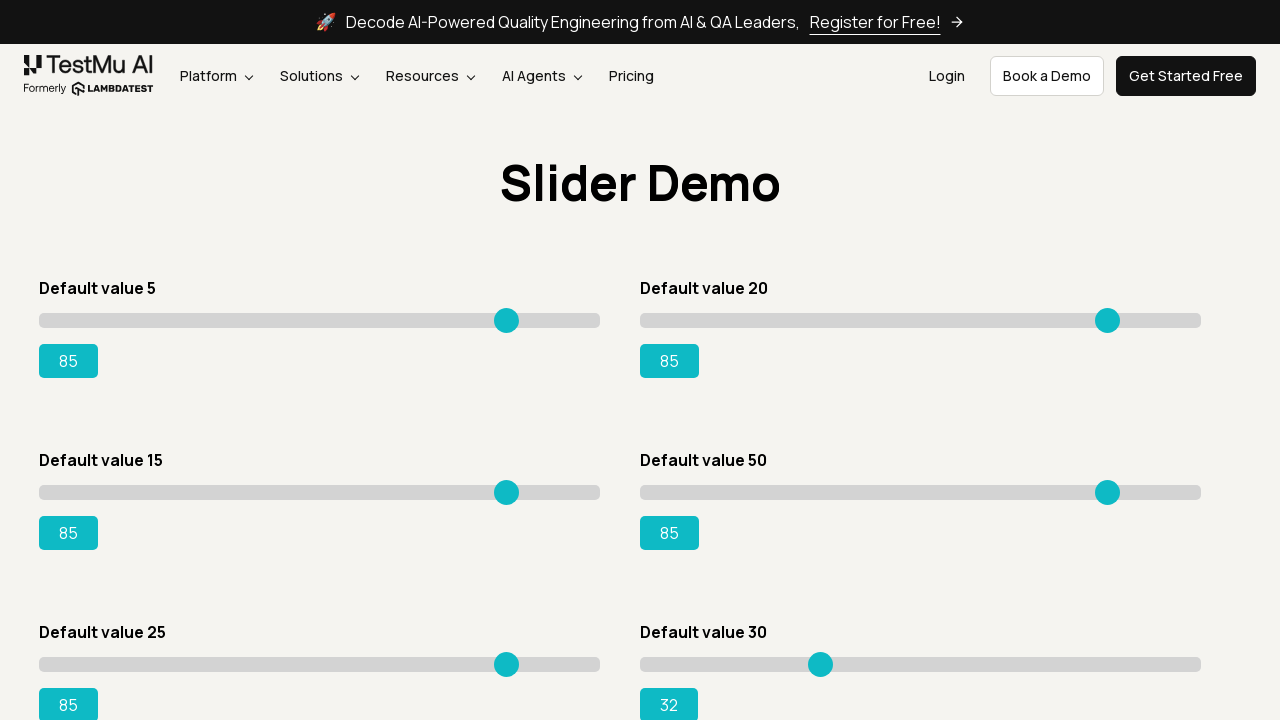

Pressed ArrowRight on slider 6, current value: 33 on input[type='range'] >> nth=5
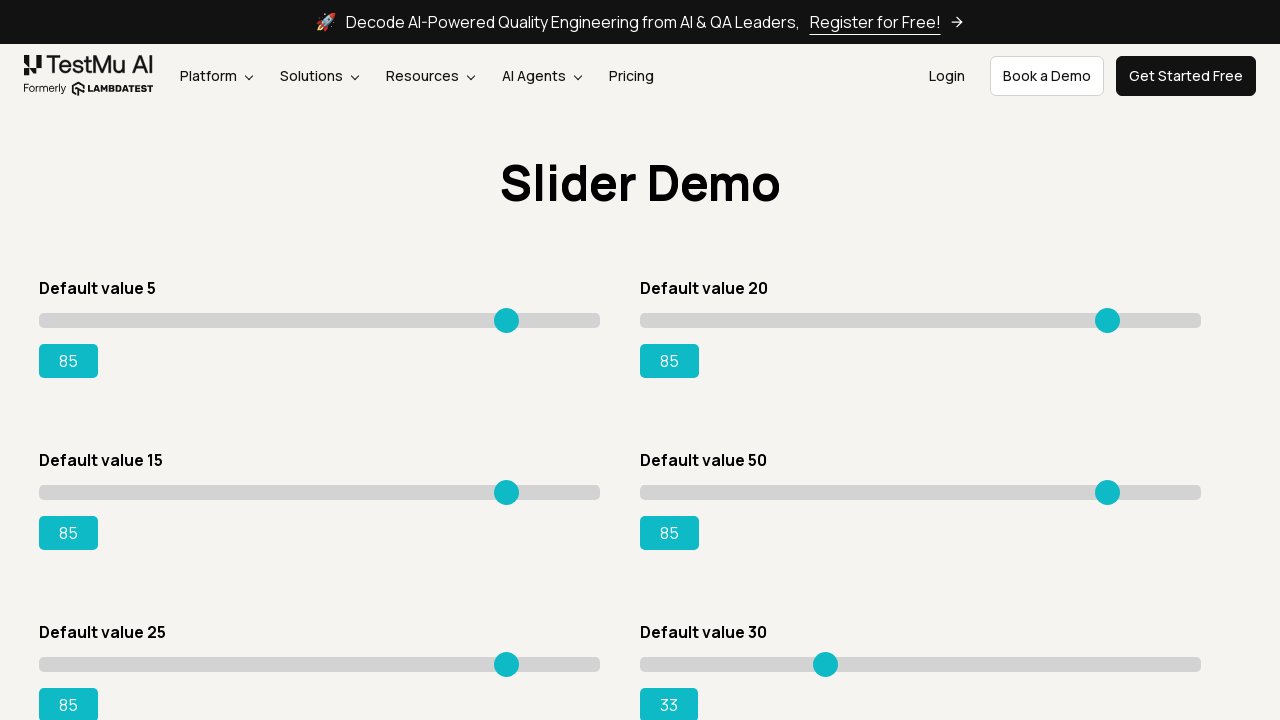

Pressed ArrowRight on slider 6, current value: 34 on input[type='range'] >> nth=5
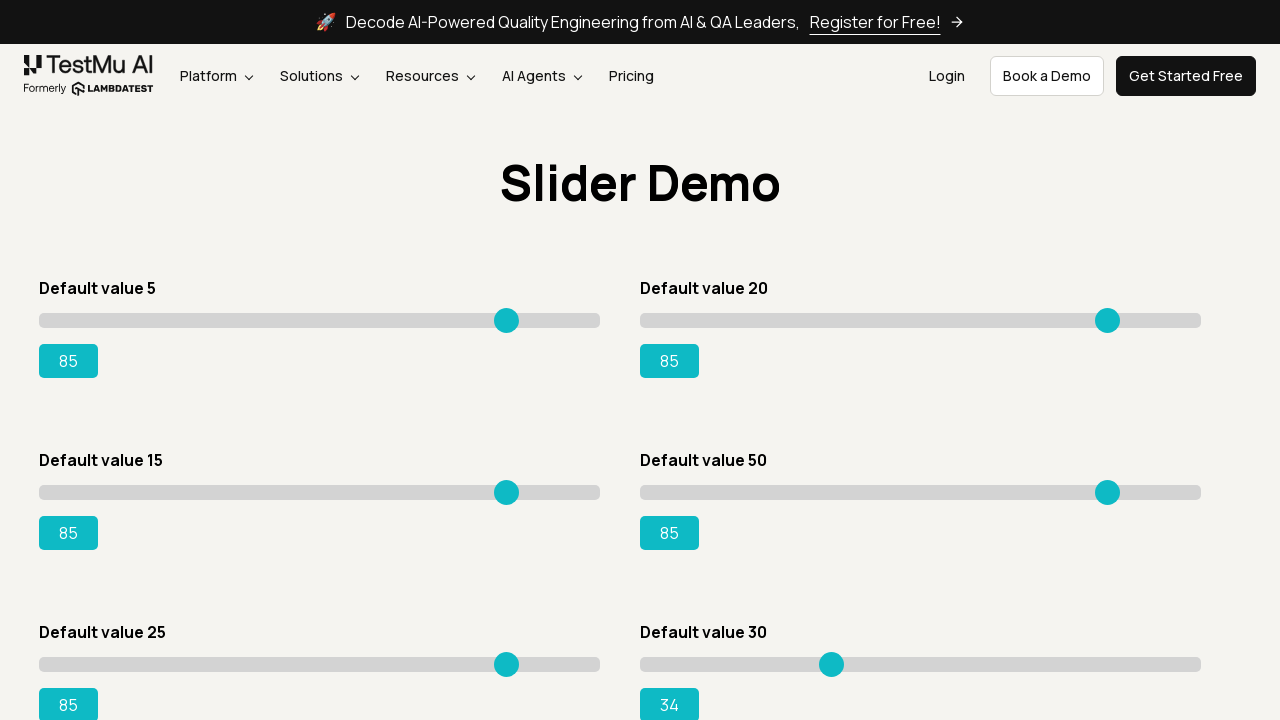

Pressed ArrowRight on slider 6, current value: 35 on input[type='range'] >> nth=5
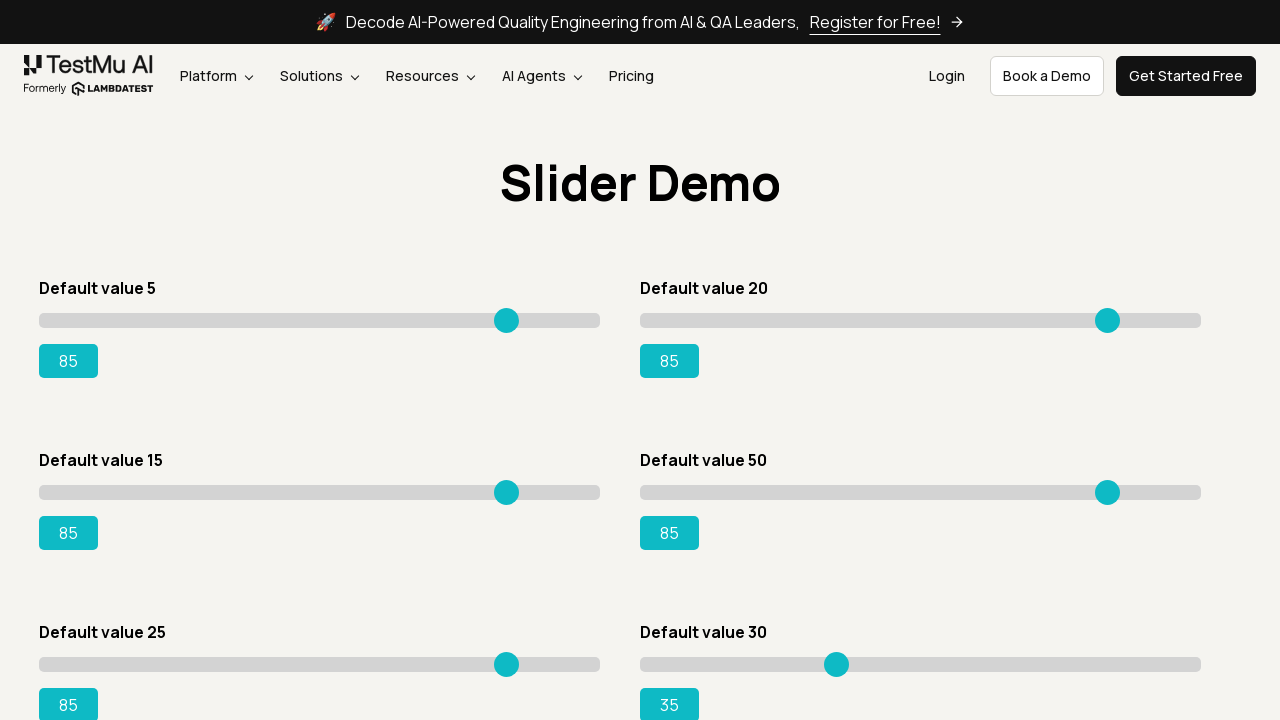

Pressed ArrowRight on slider 6, current value: 36 on input[type='range'] >> nth=5
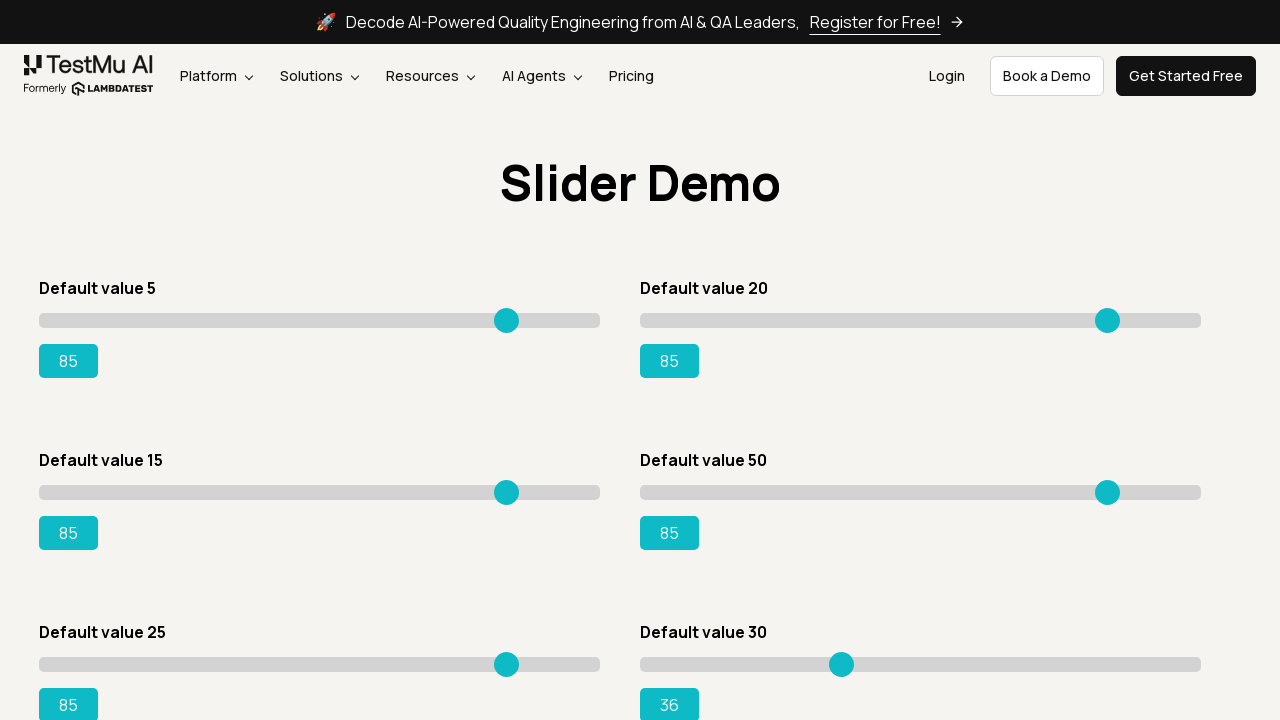

Pressed ArrowRight on slider 6, current value: 37 on input[type='range'] >> nth=5
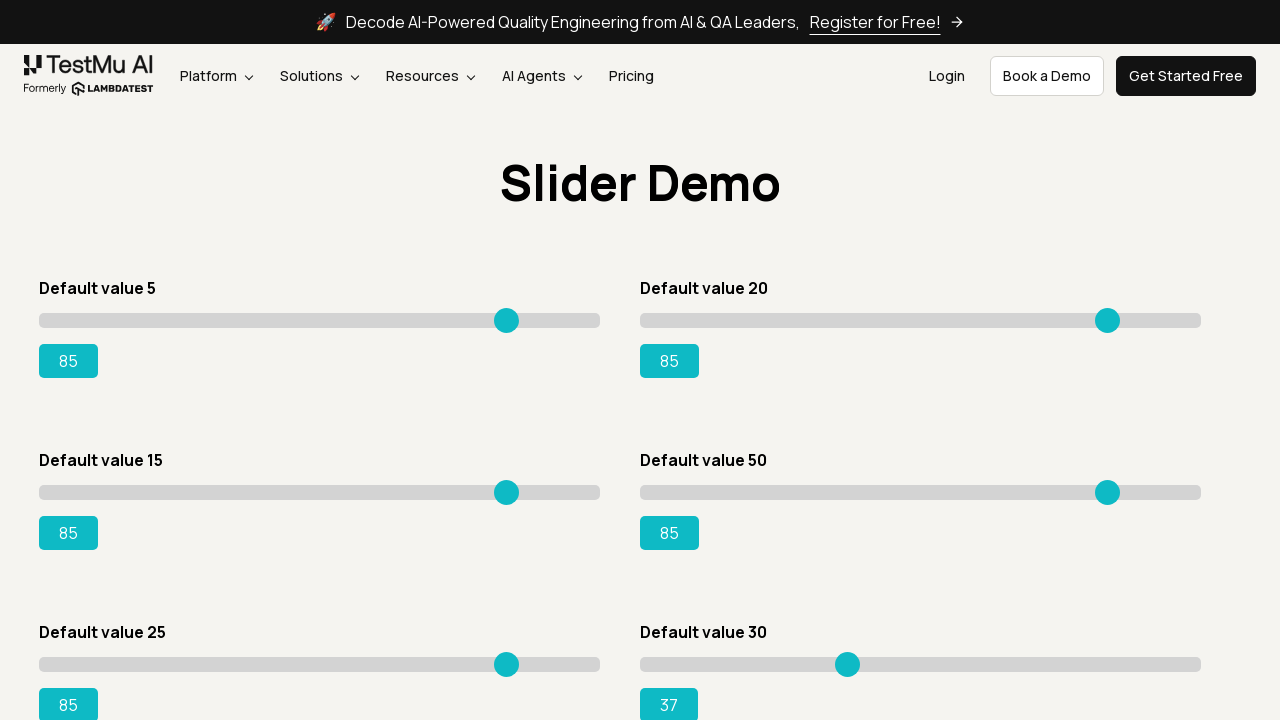

Pressed ArrowRight on slider 6, current value: 38 on input[type='range'] >> nth=5
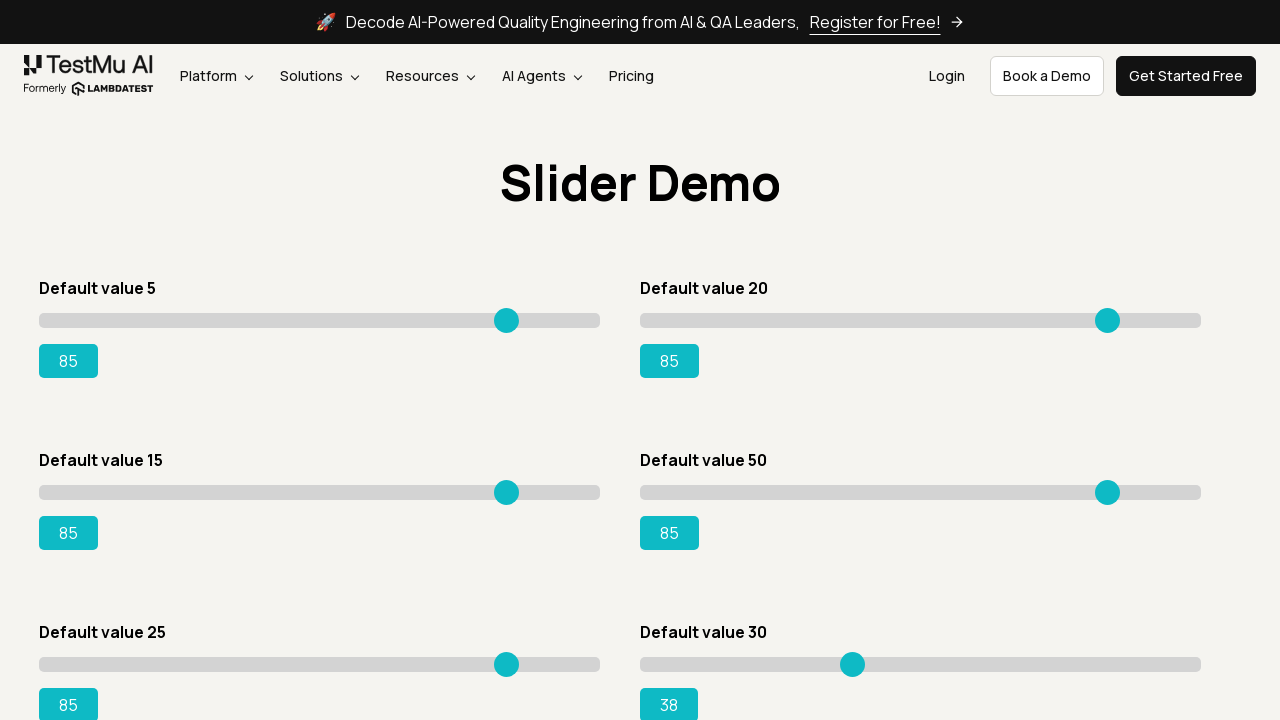

Pressed ArrowRight on slider 6, current value: 39 on input[type='range'] >> nth=5
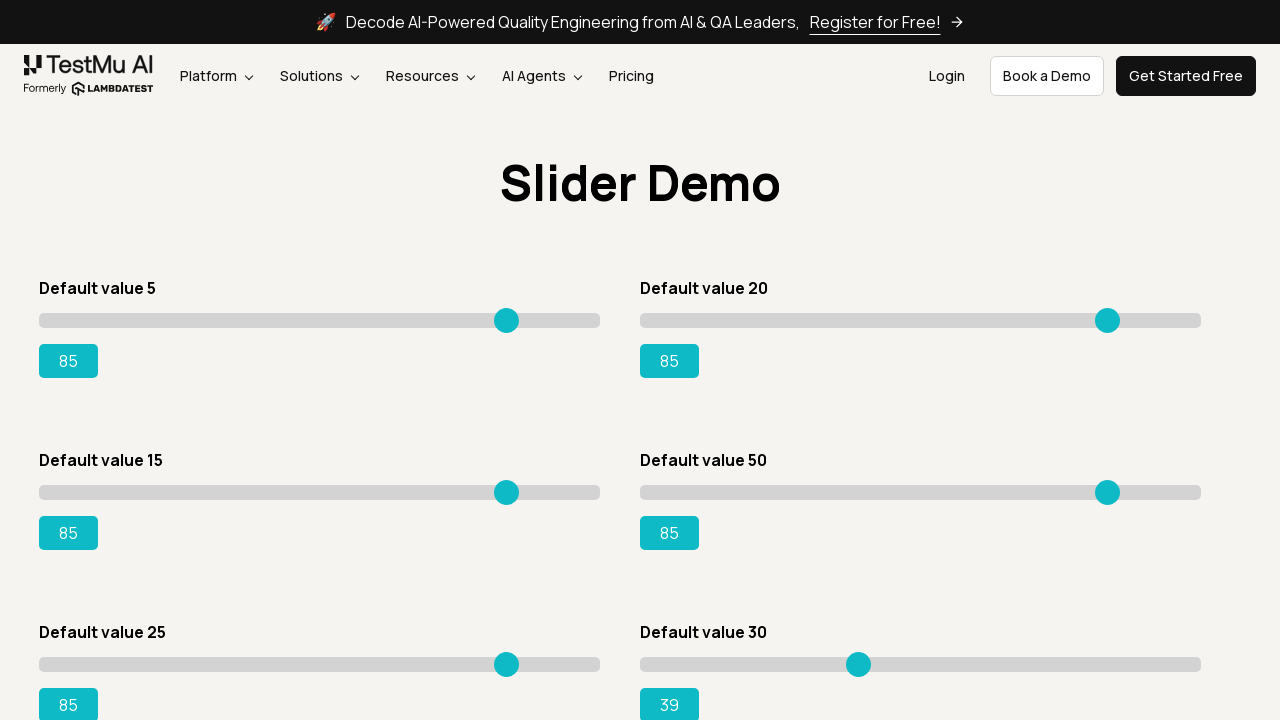

Pressed ArrowRight on slider 6, current value: 40 on input[type='range'] >> nth=5
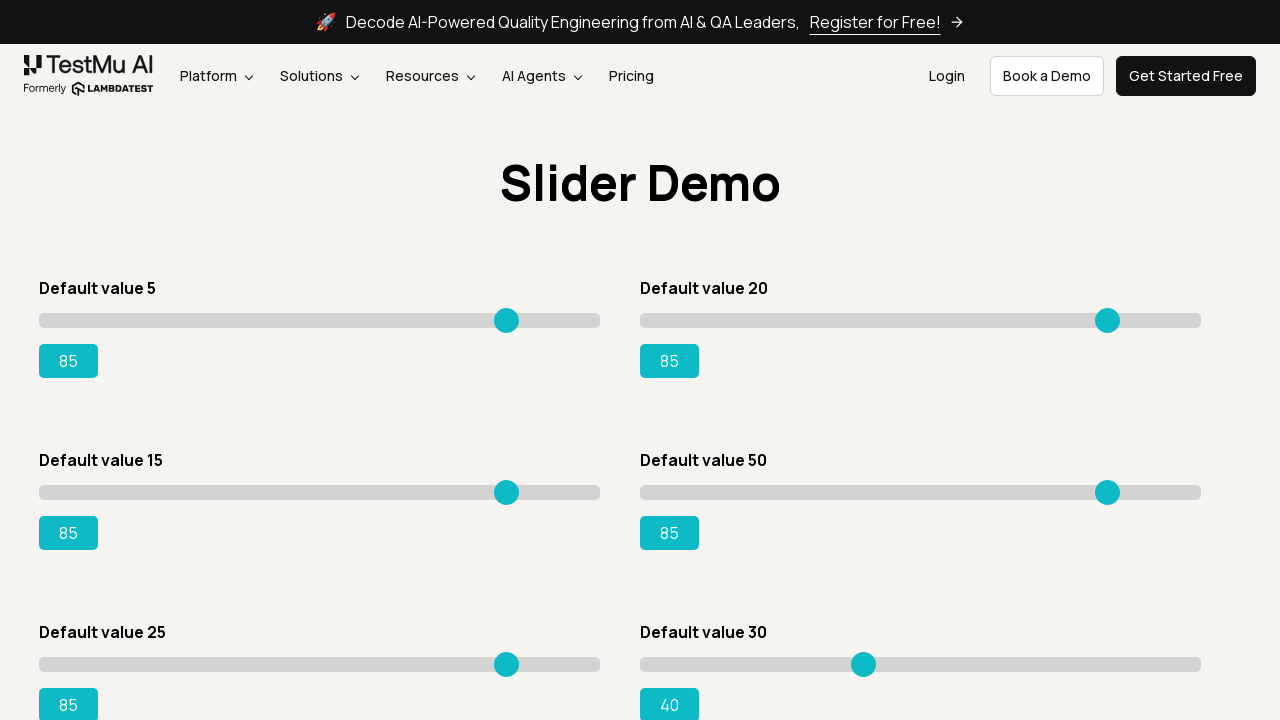

Pressed ArrowRight on slider 6, current value: 41 on input[type='range'] >> nth=5
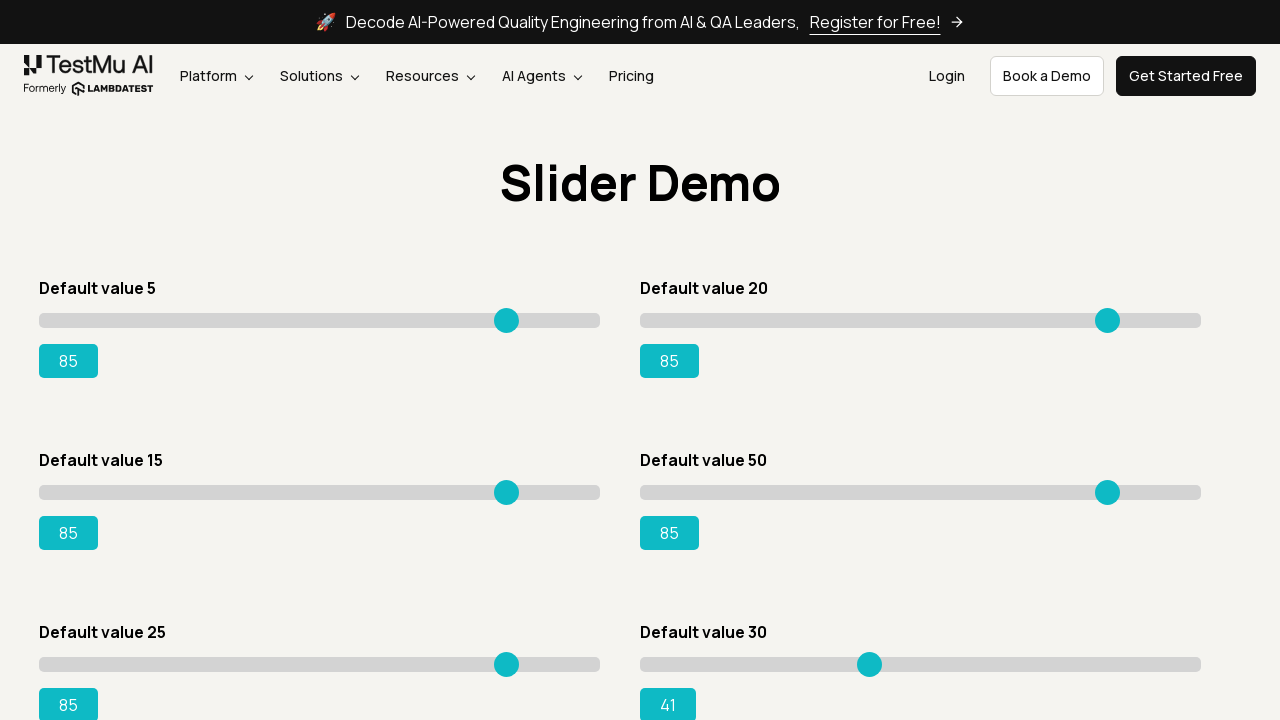

Pressed ArrowRight on slider 6, current value: 42 on input[type='range'] >> nth=5
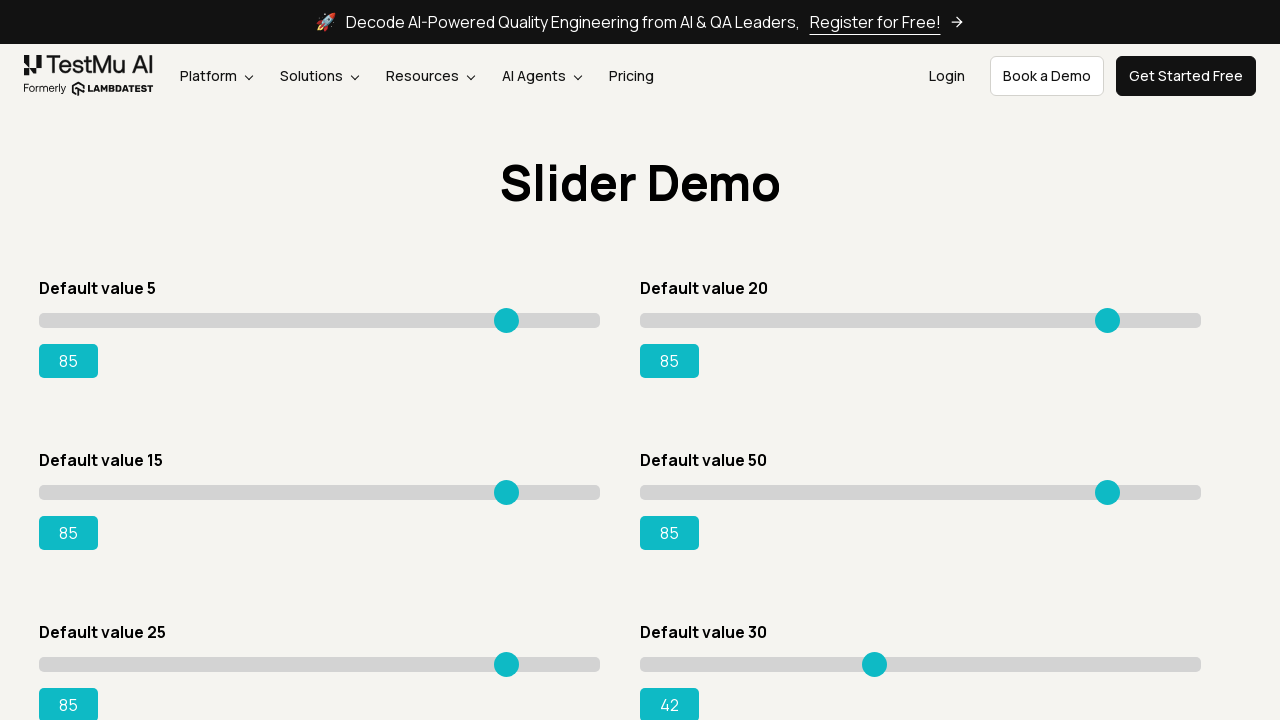

Pressed ArrowRight on slider 6, current value: 43 on input[type='range'] >> nth=5
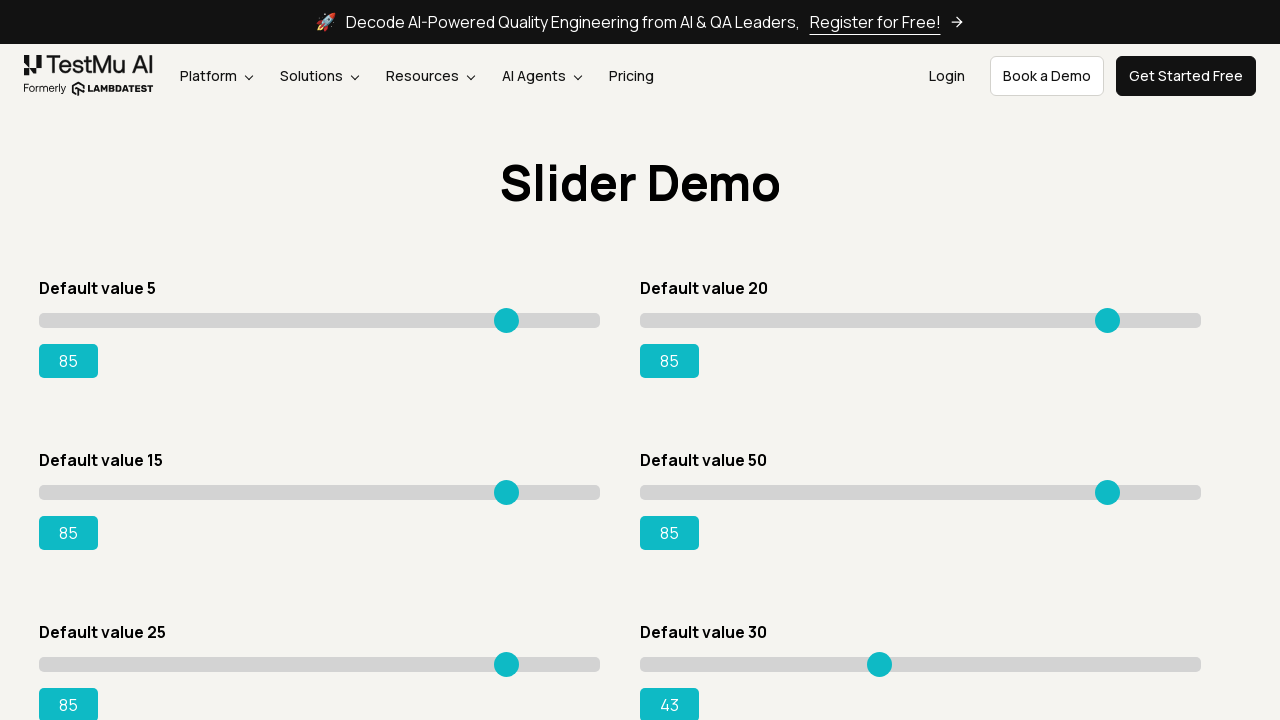

Pressed ArrowRight on slider 6, current value: 44 on input[type='range'] >> nth=5
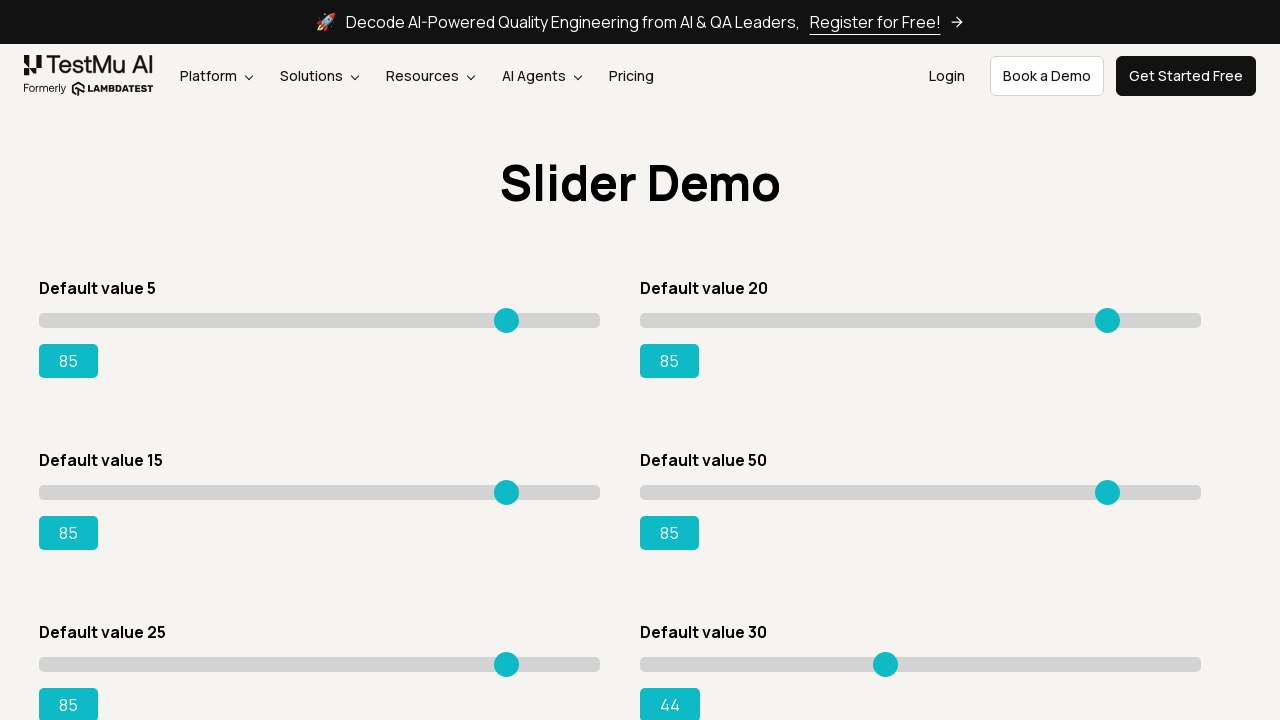

Pressed ArrowRight on slider 6, current value: 45 on input[type='range'] >> nth=5
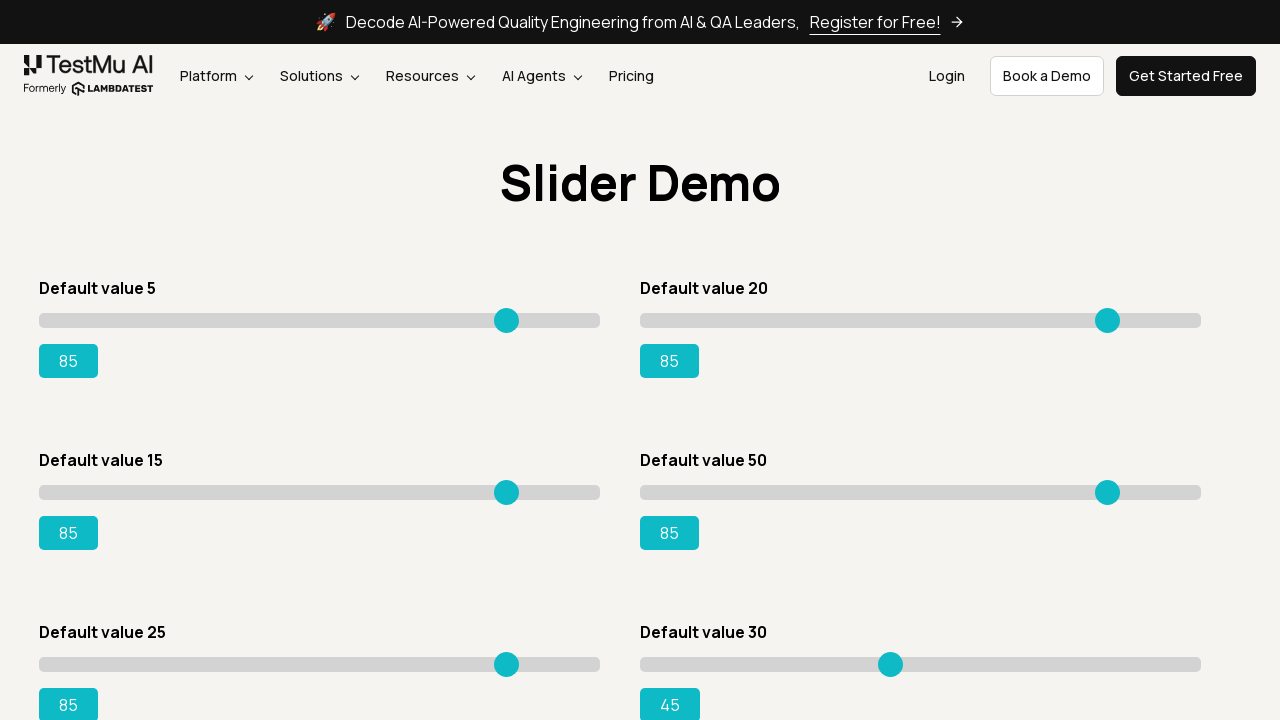

Pressed ArrowRight on slider 6, current value: 46 on input[type='range'] >> nth=5
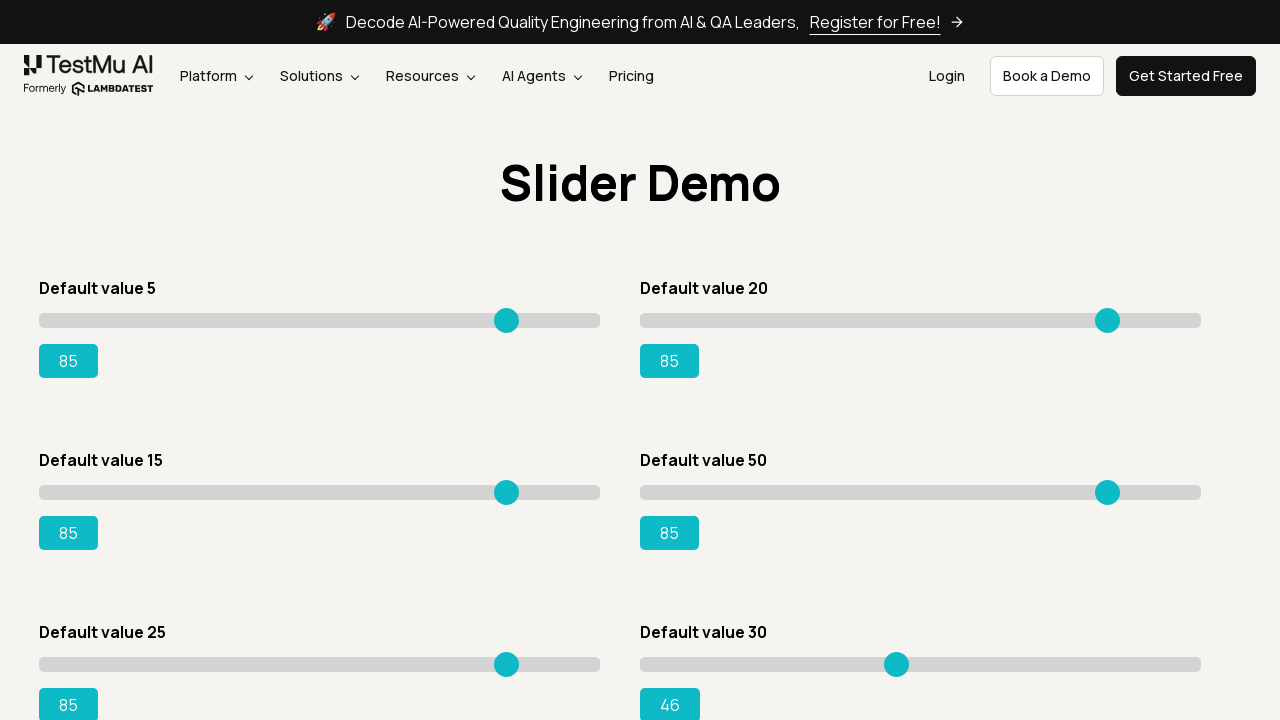

Pressed ArrowRight on slider 6, current value: 47 on input[type='range'] >> nth=5
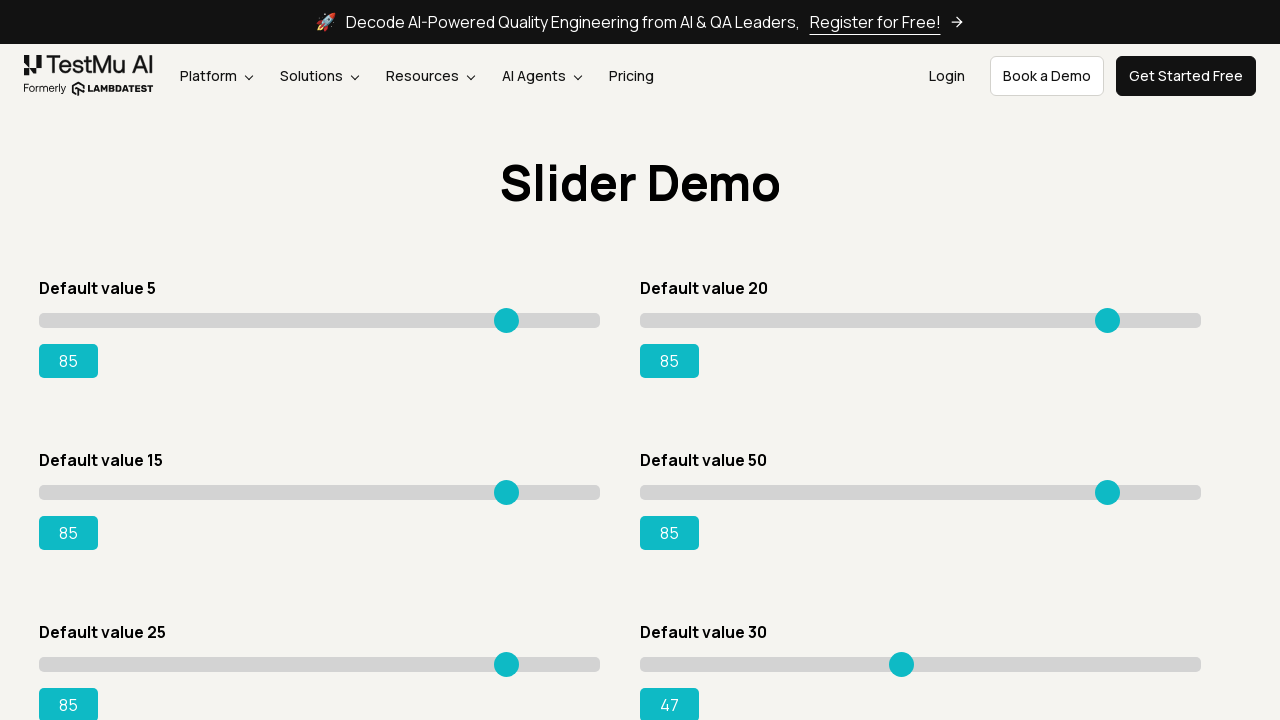

Pressed ArrowRight on slider 6, current value: 48 on input[type='range'] >> nth=5
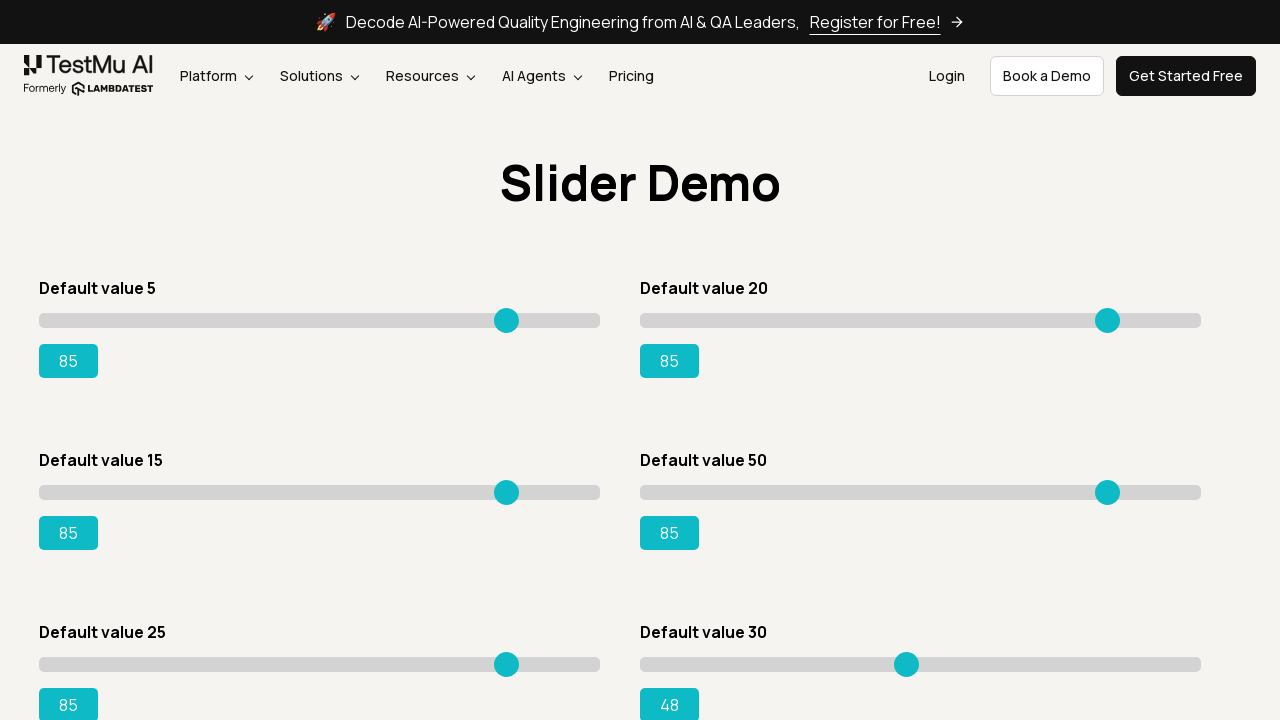

Pressed ArrowRight on slider 6, current value: 49 on input[type='range'] >> nth=5
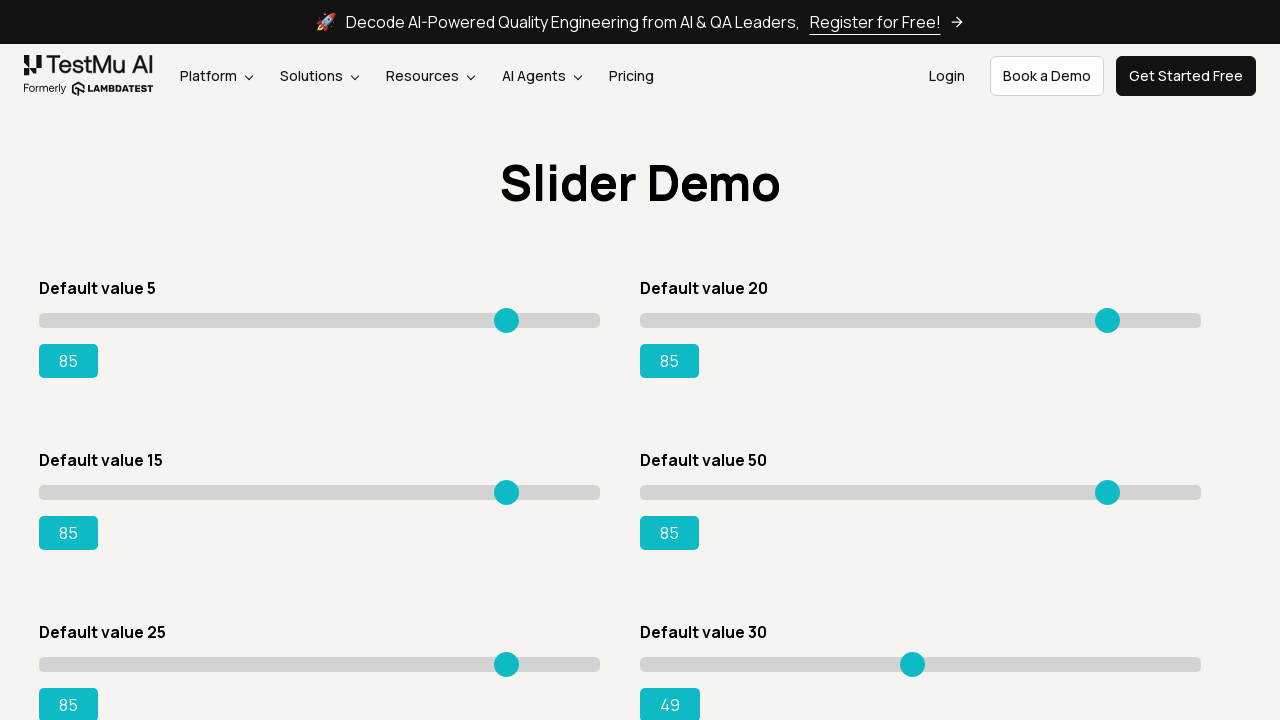

Pressed ArrowRight on slider 6, current value: 50 on input[type='range'] >> nth=5
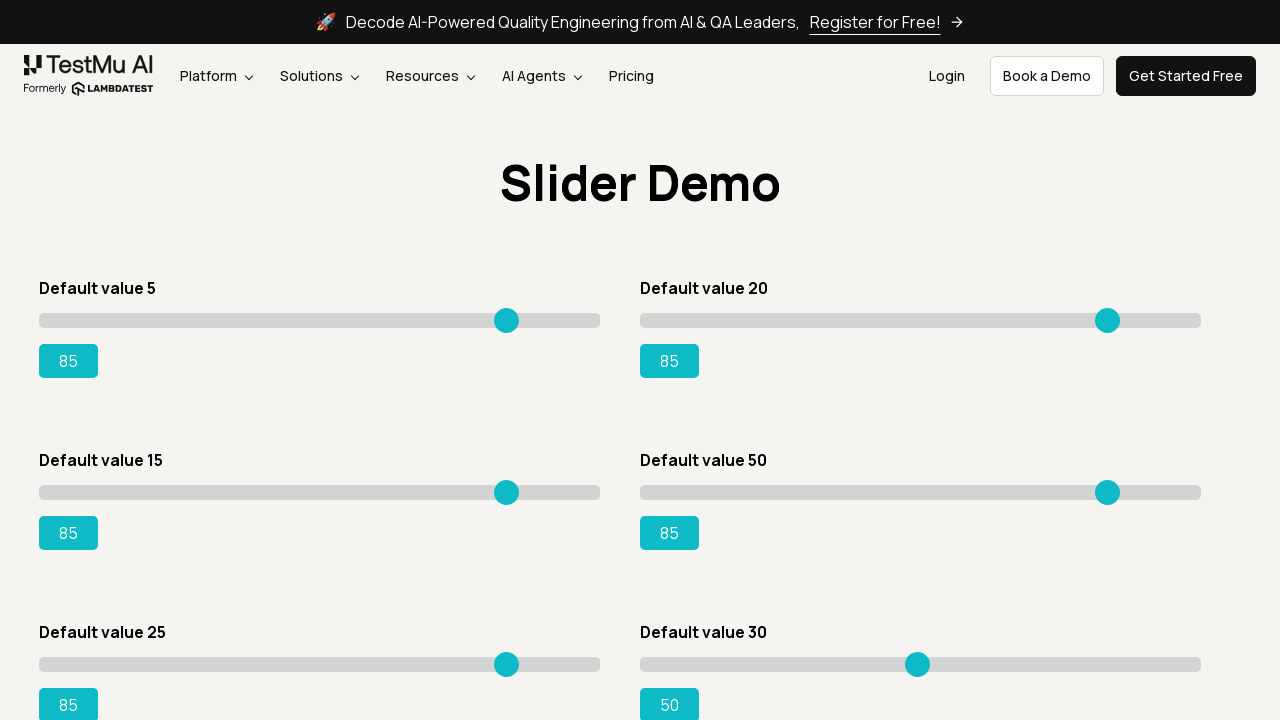

Pressed ArrowRight on slider 6, current value: 51 on input[type='range'] >> nth=5
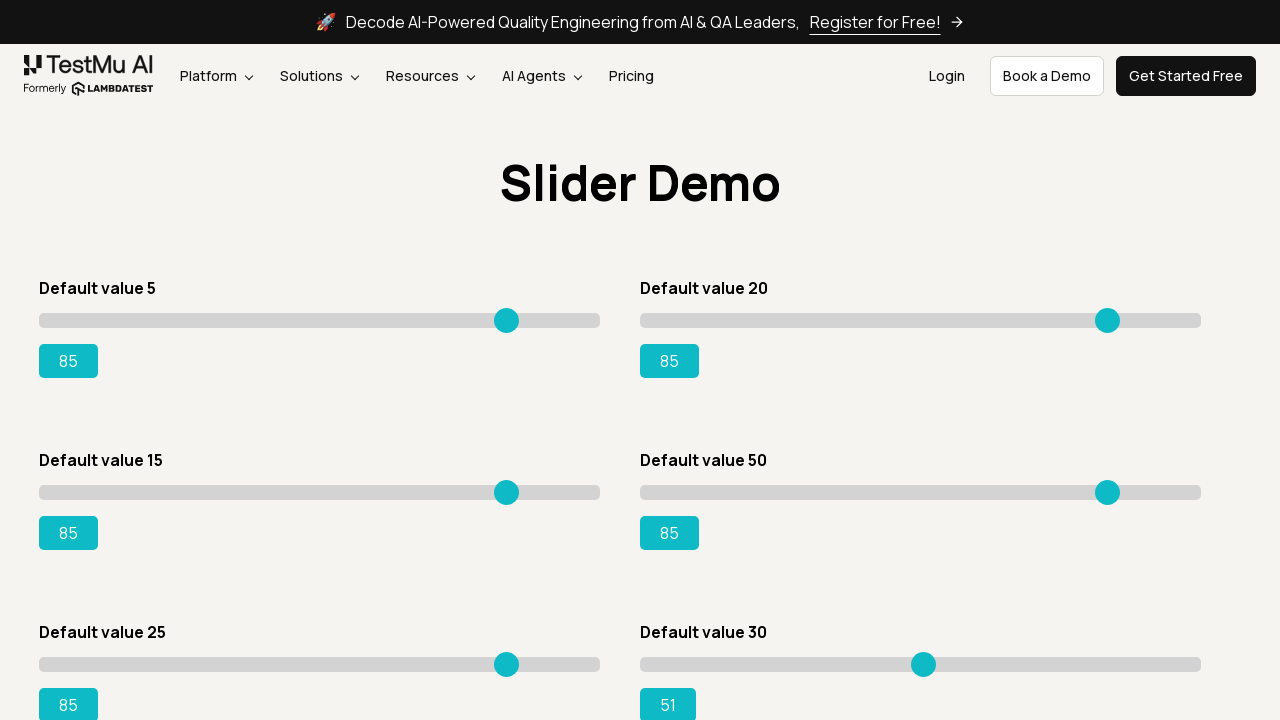

Pressed ArrowRight on slider 6, current value: 52 on input[type='range'] >> nth=5
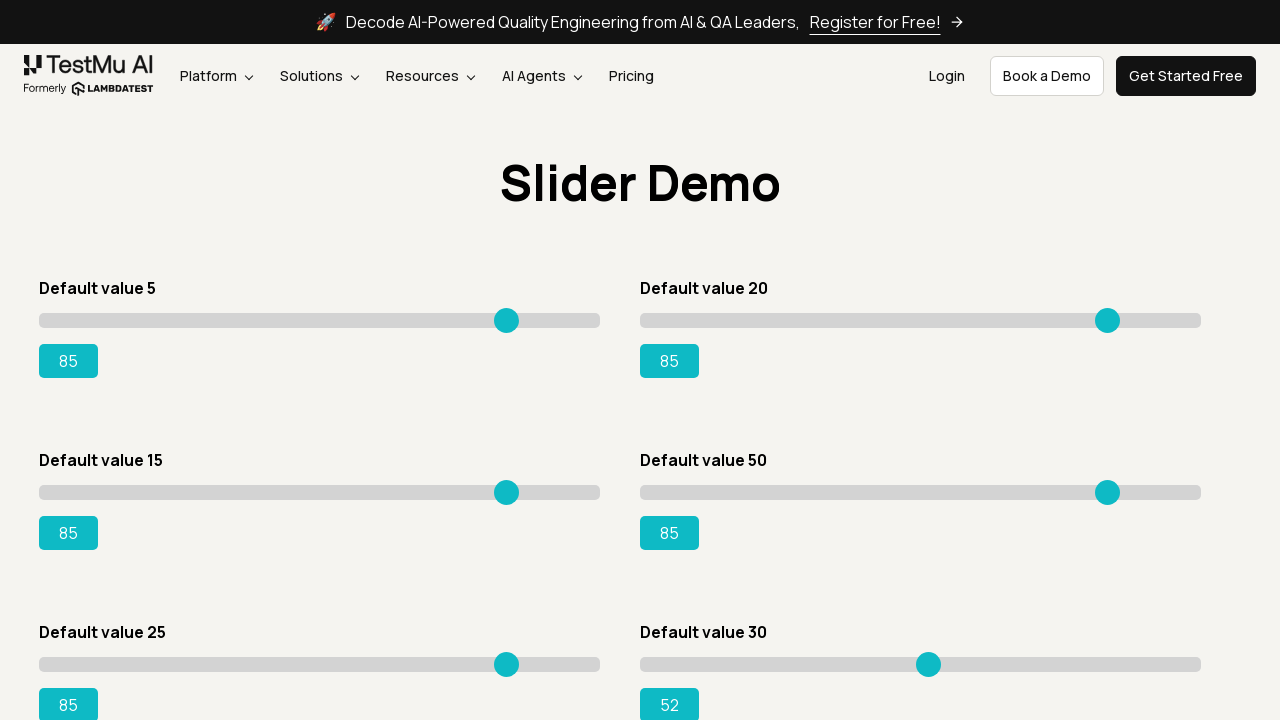

Pressed ArrowRight on slider 6, current value: 53 on input[type='range'] >> nth=5
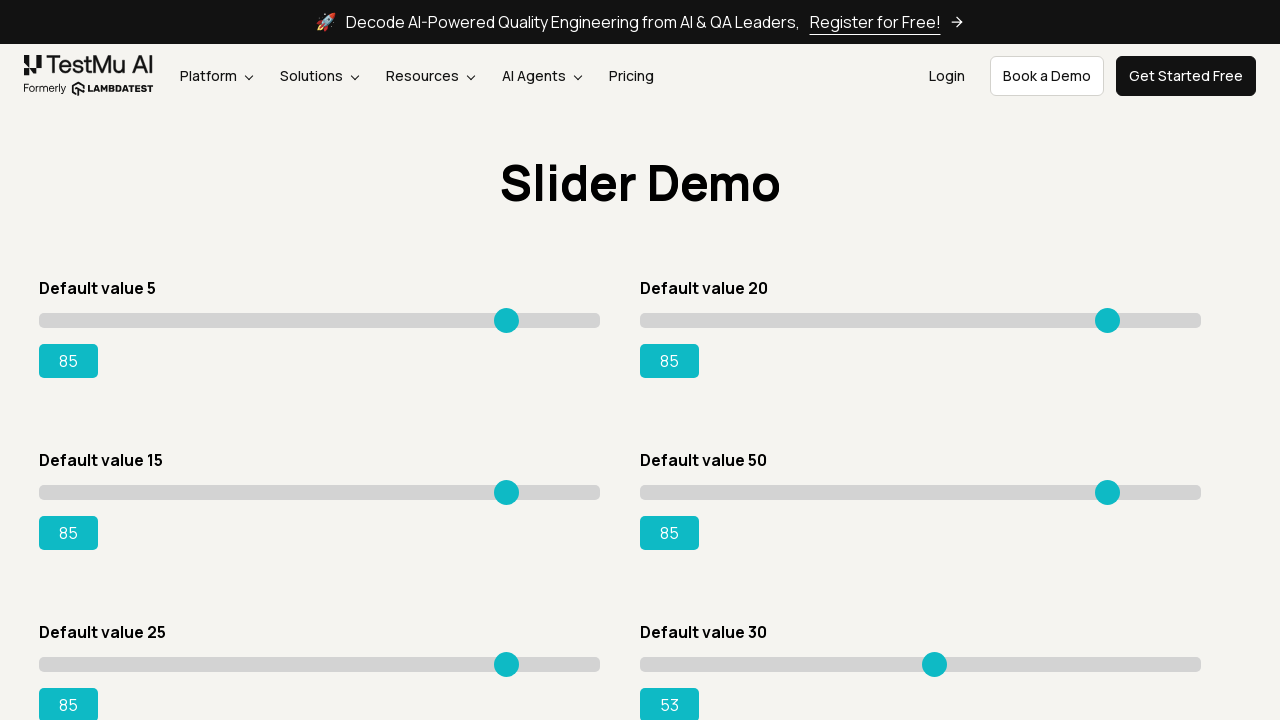

Pressed ArrowRight on slider 6, current value: 54 on input[type='range'] >> nth=5
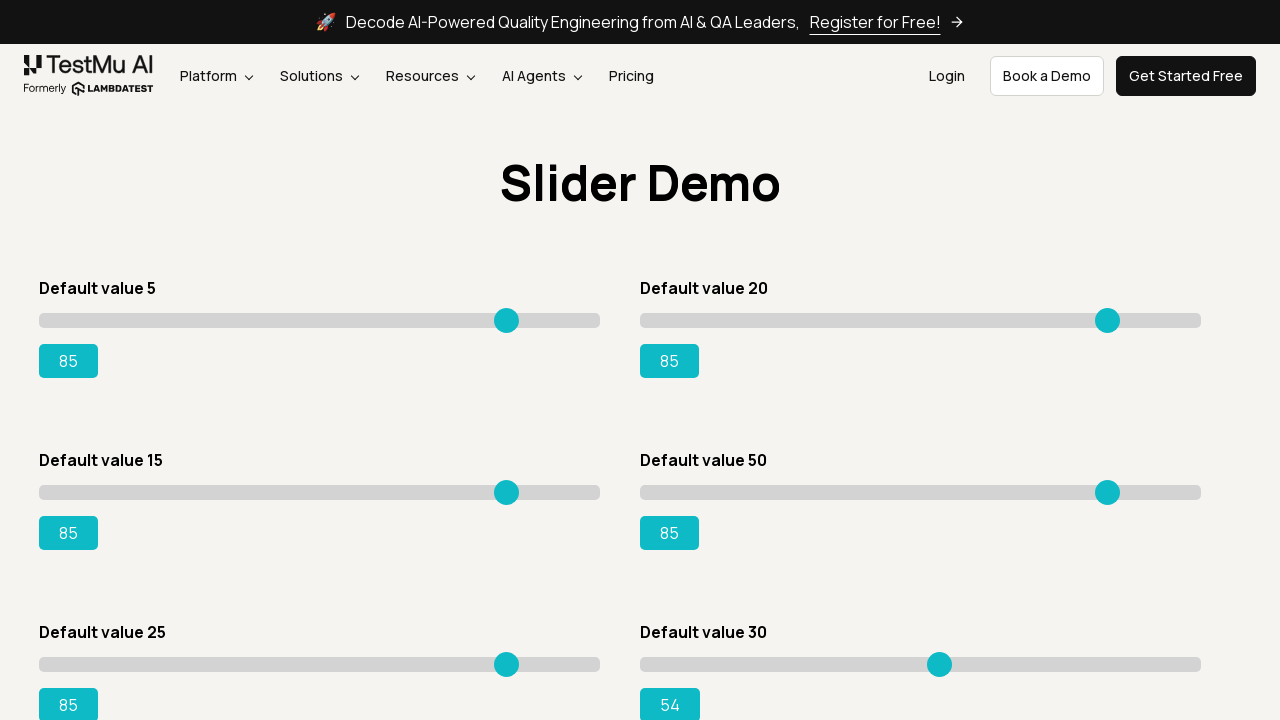

Pressed ArrowRight on slider 6, current value: 55 on input[type='range'] >> nth=5
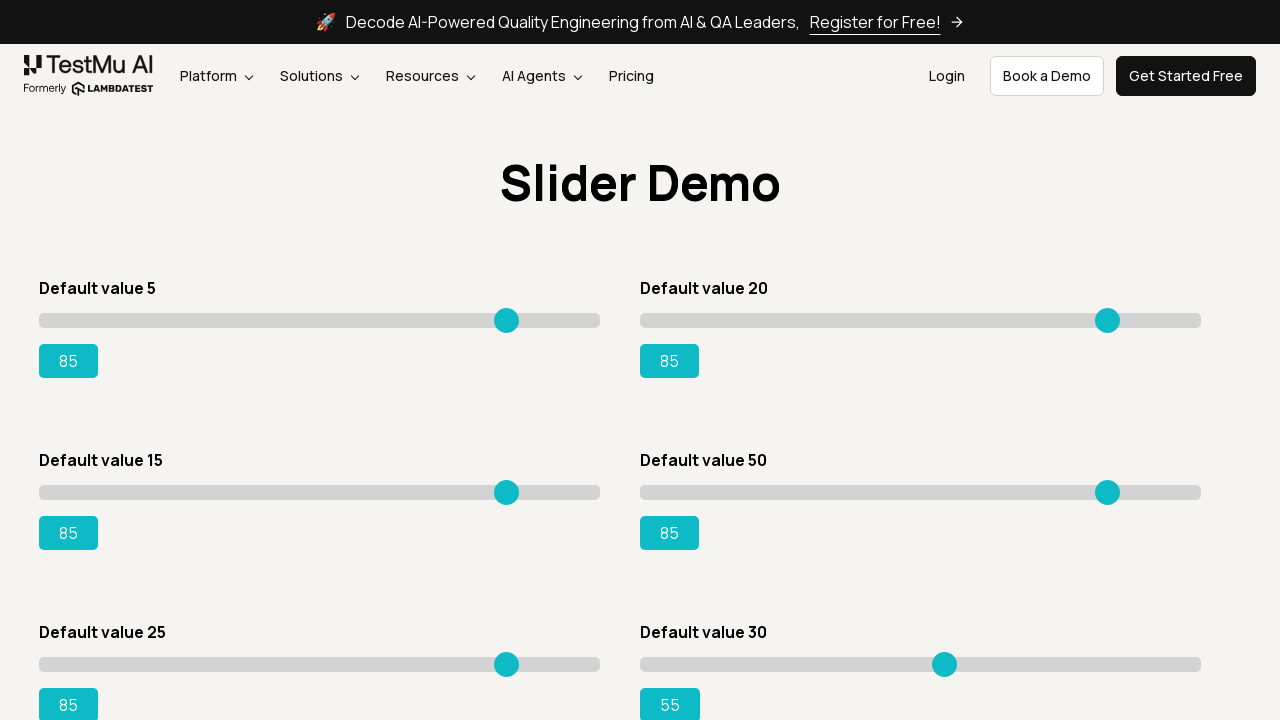

Pressed ArrowRight on slider 6, current value: 56 on input[type='range'] >> nth=5
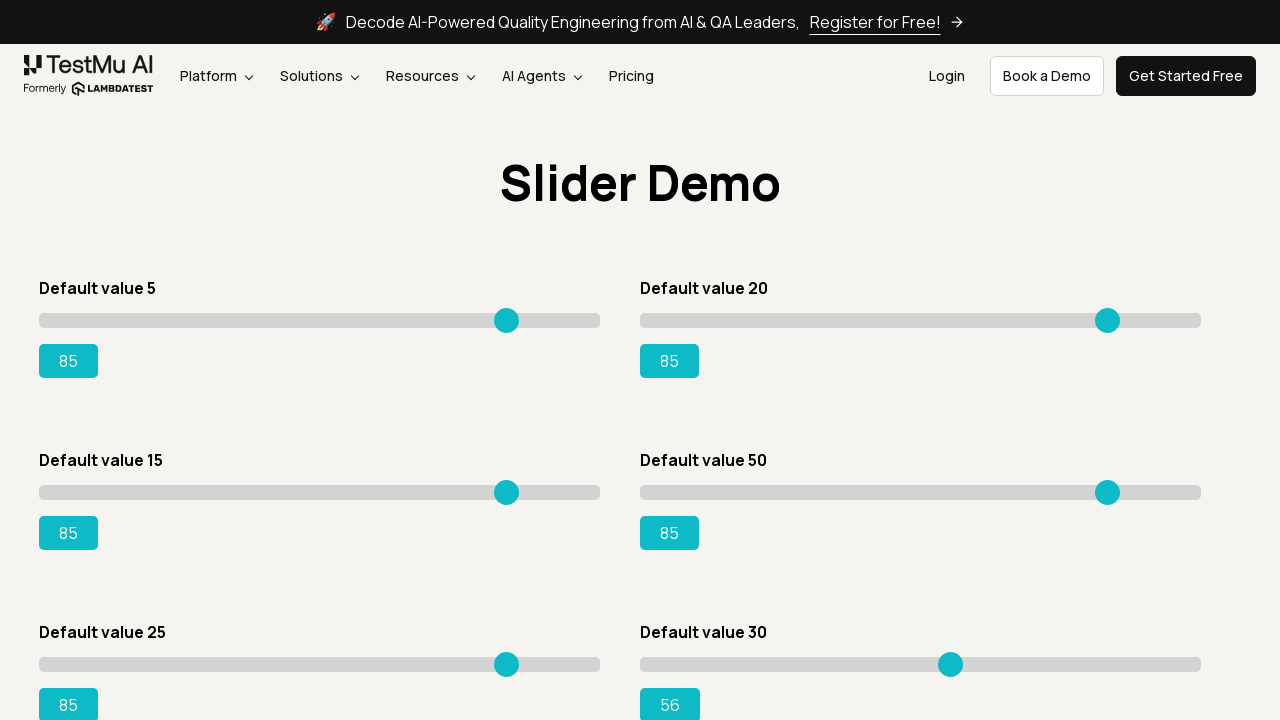

Pressed ArrowRight on slider 6, current value: 57 on input[type='range'] >> nth=5
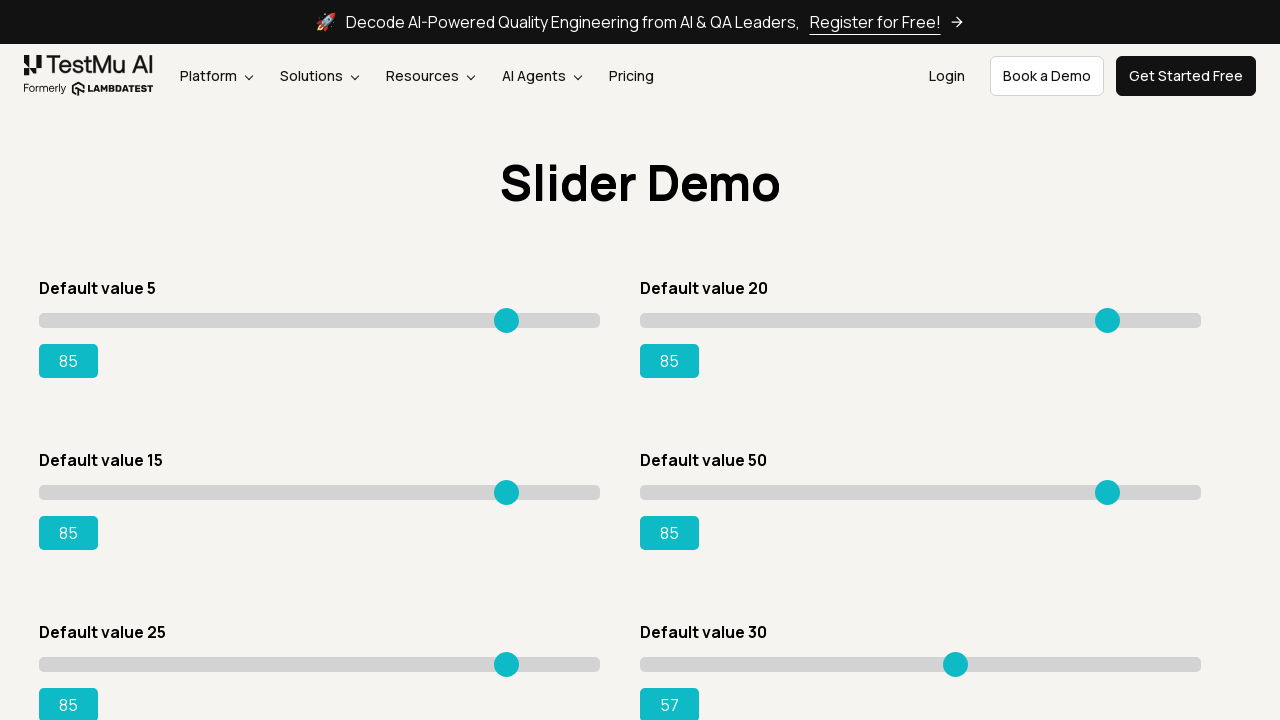

Pressed ArrowRight on slider 6, current value: 58 on input[type='range'] >> nth=5
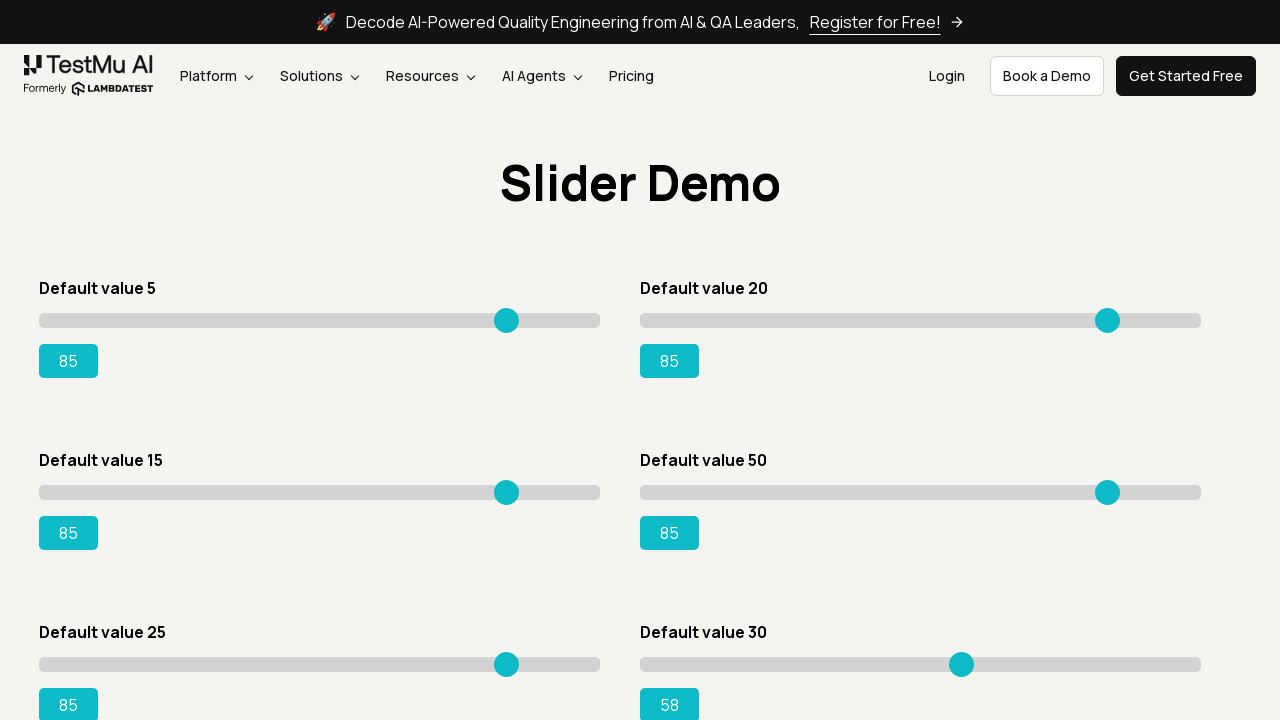

Pressed ArrowRight on slider 6, current value: 59 on input[type='range'] >> nth=5
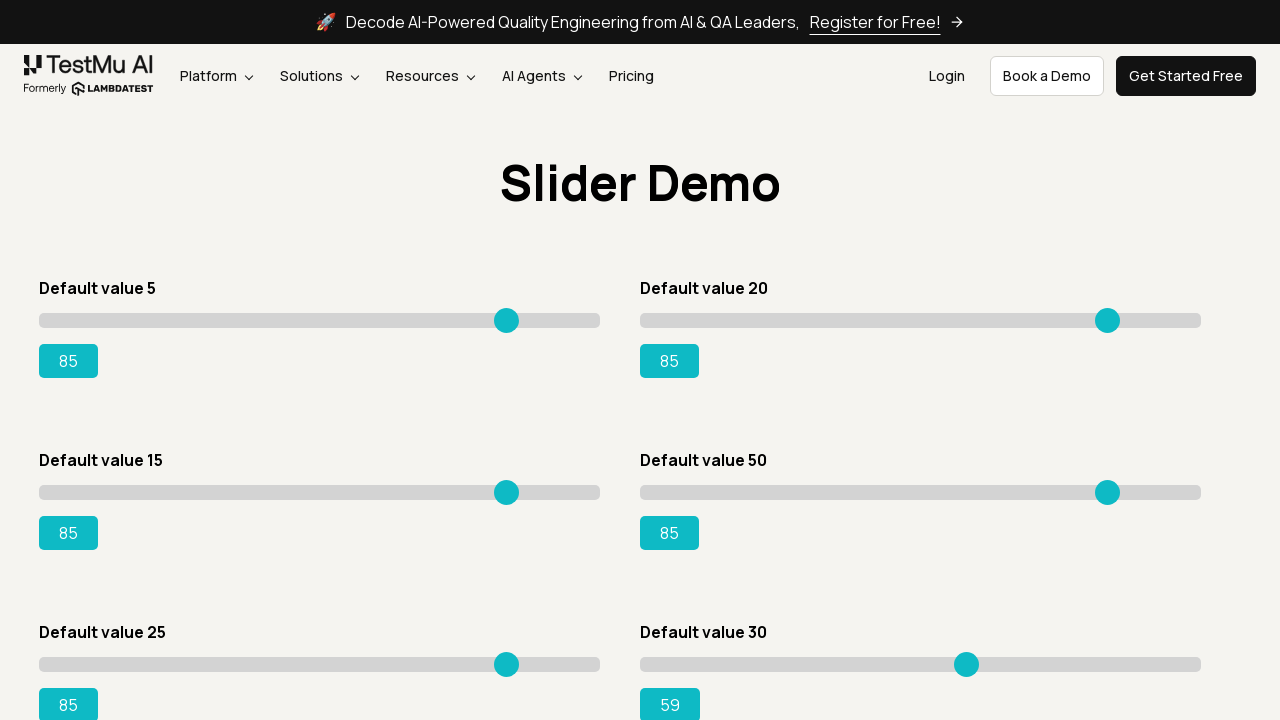

Pressed ArrowRight on slider 6, current value: 60 on input[type='range'] >> nth=5
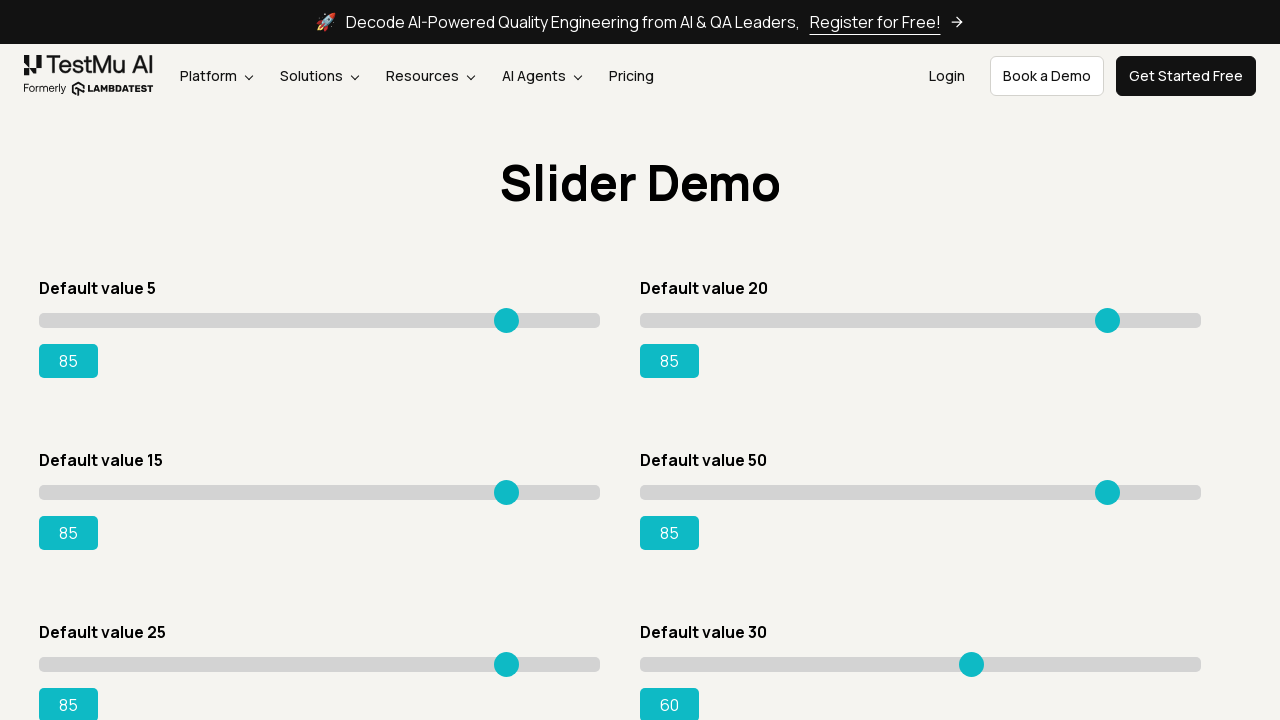

Pressed ArrowRight on slider 6, current value: 61 on input[type='range'] >> nth=5
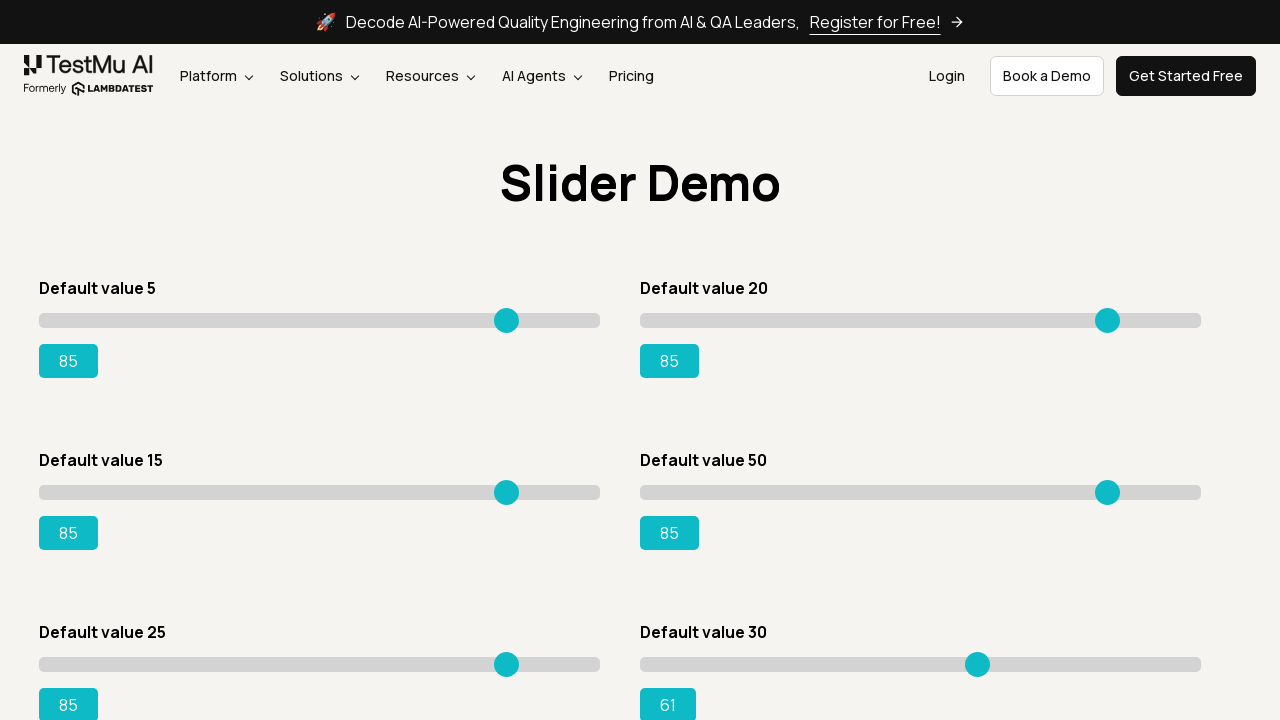

Pressed ArrowRight on slider 6, current value: 62 on input[type='range'] >> nth=5
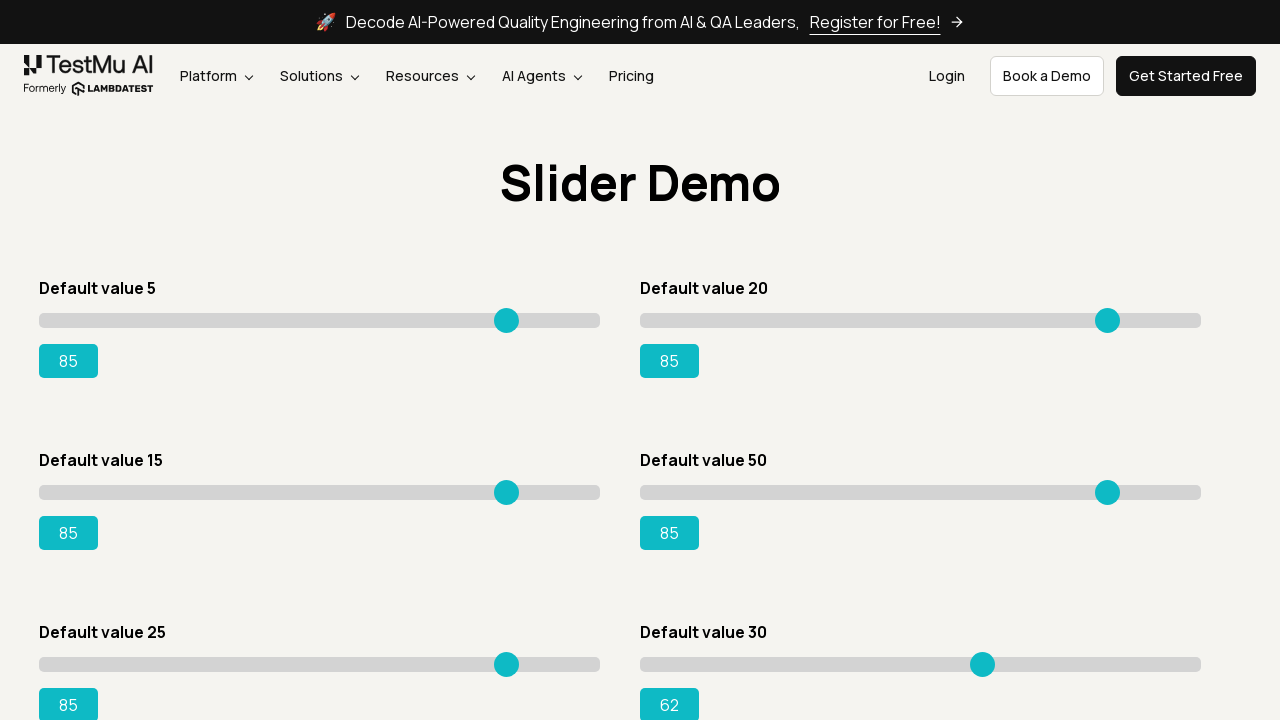

Pressed ArrowRight on slider 6, current value: 63 on input[type='range'] >> nth=5
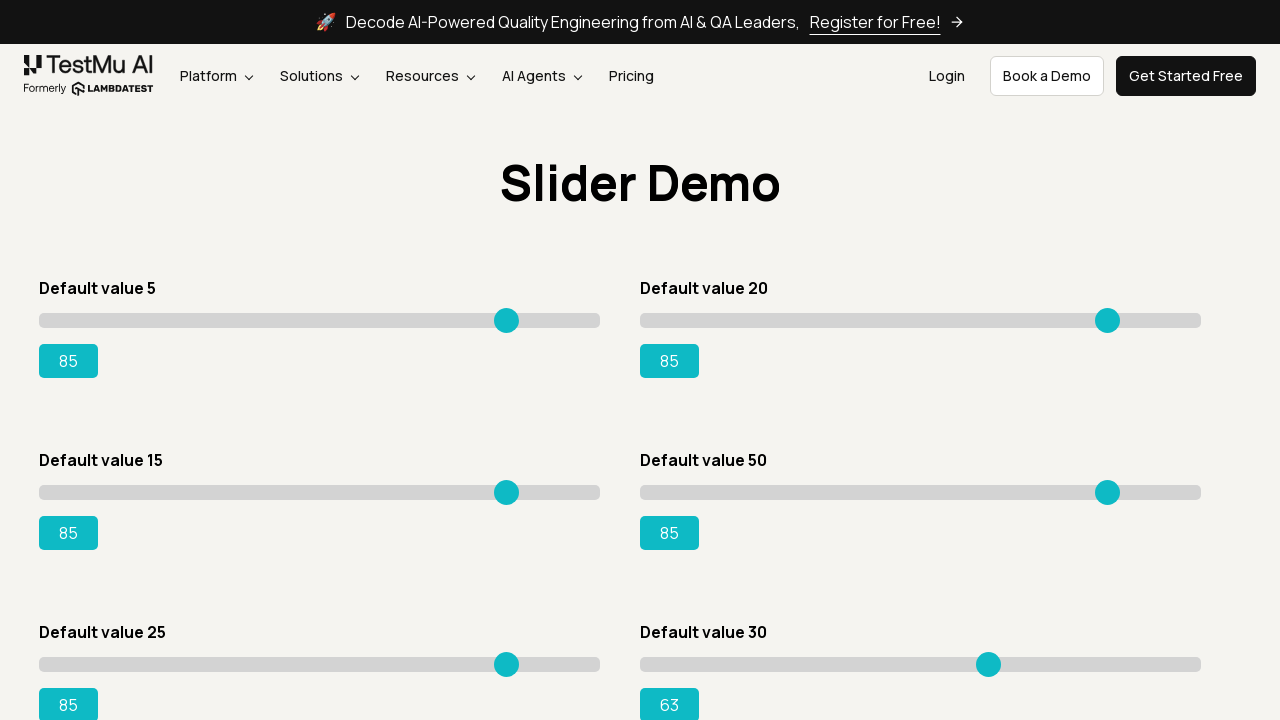

Pressed ArrowRight on slider 6, current value: 64 on input[type='range'] >> nth=5
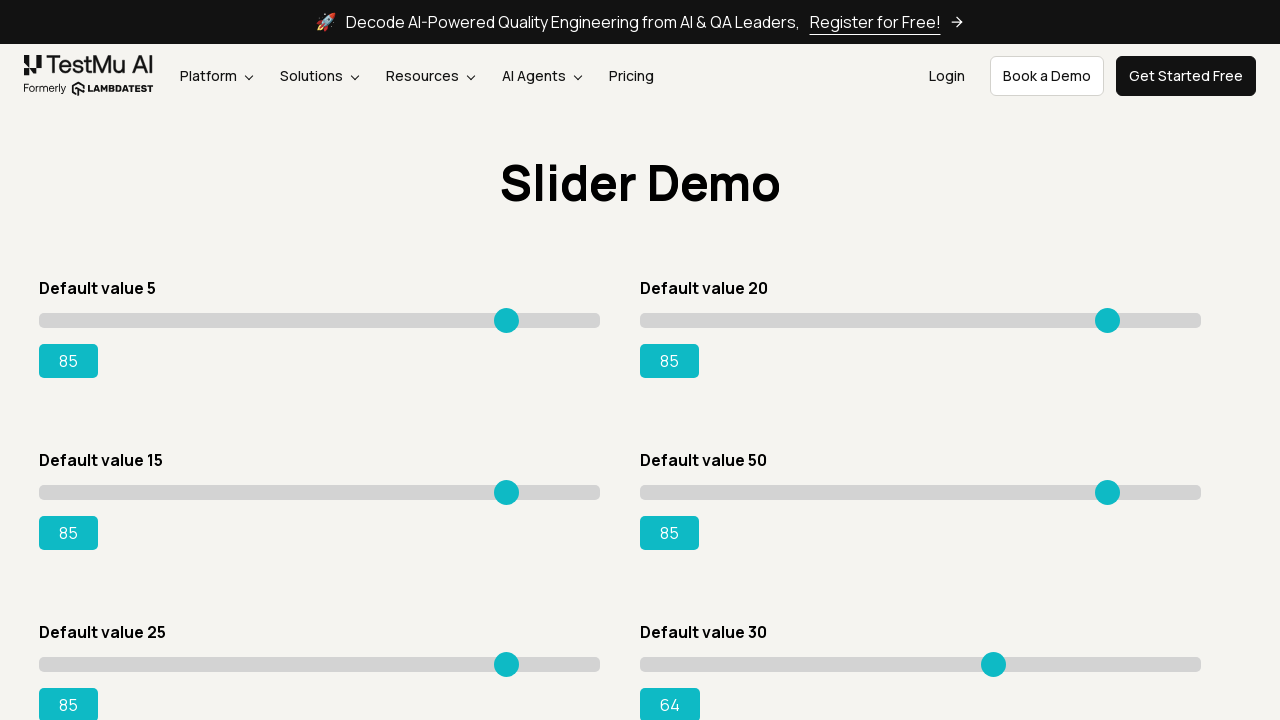

Pressed ArrowRight on slider 6, current value: 65 on input[type='range'] >> nth=5
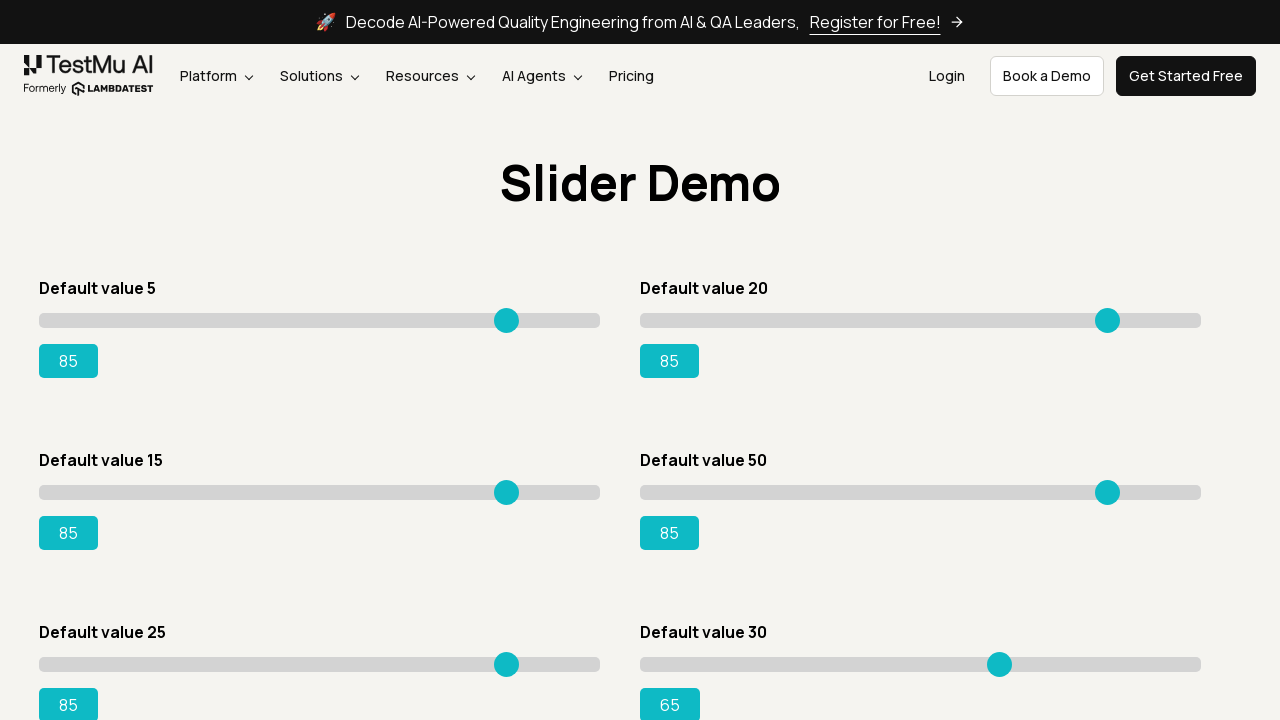

Pressed ArrowRight on slider 6, current value: 66 on input[type='range'] >> nth=5
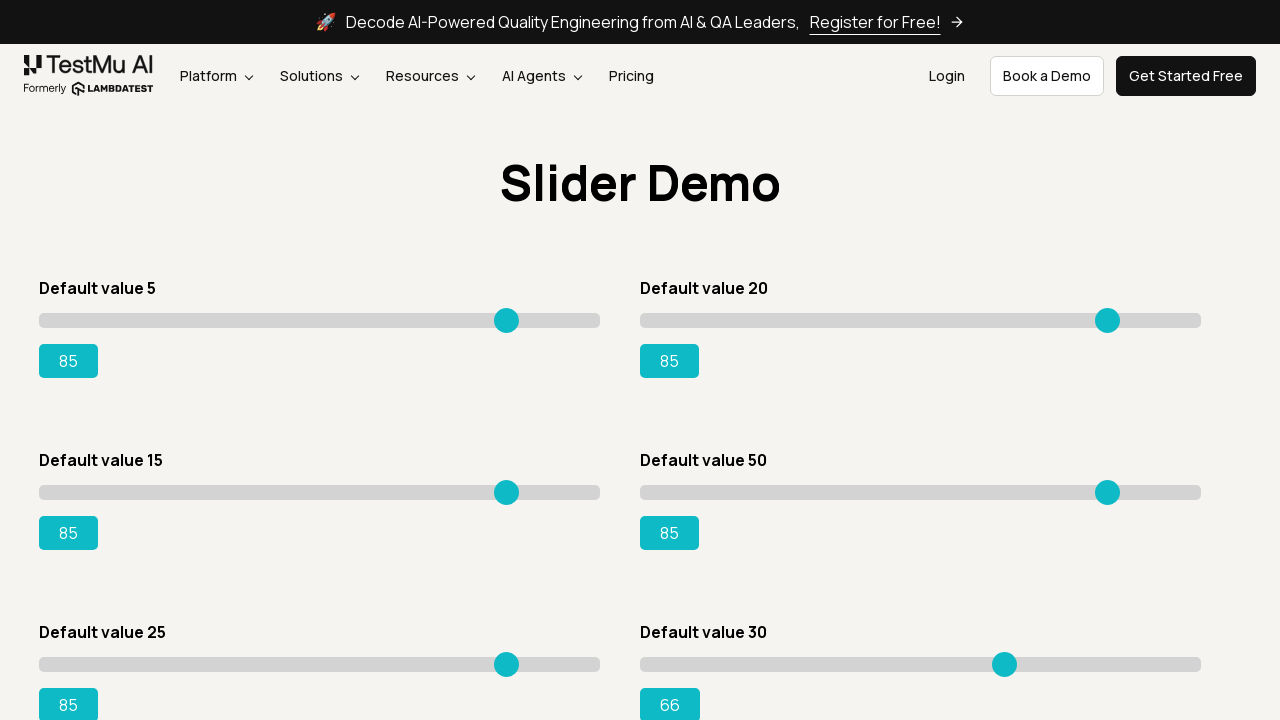

Pressed ArrowRight on slider 6, current value: 67 on input[type='range'] >> nth=5
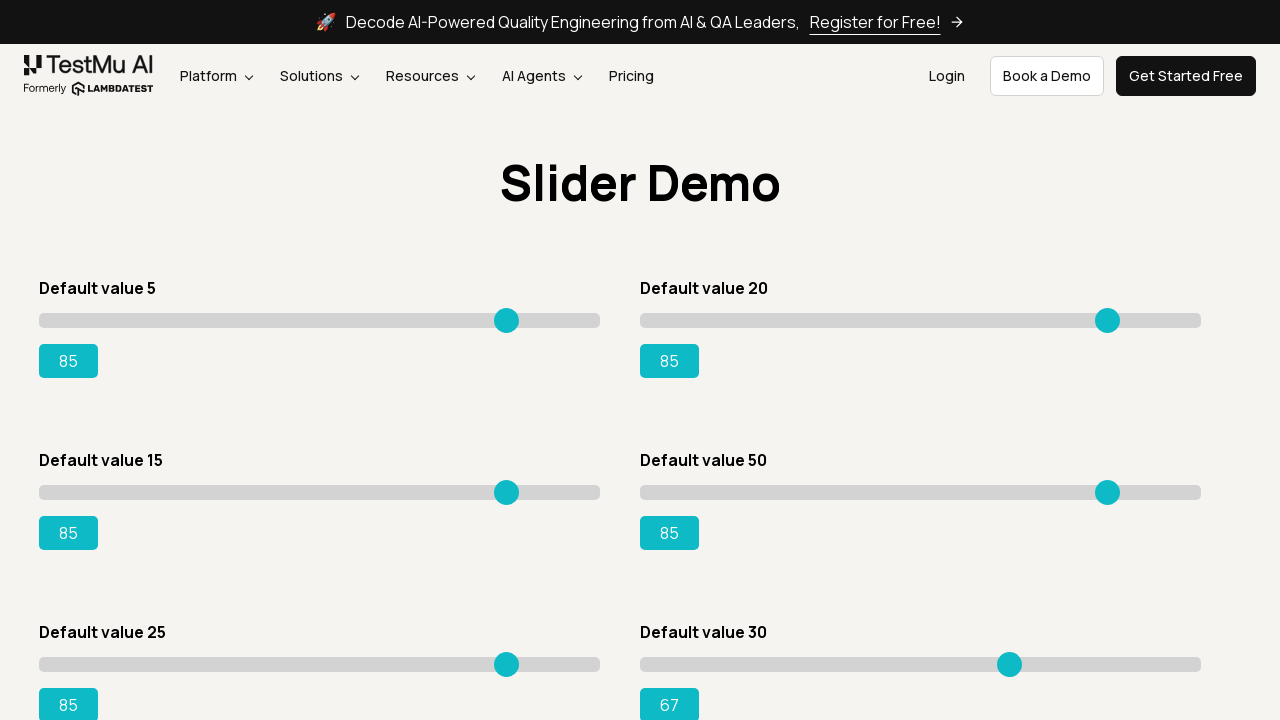

Pressed ArrowRight on slider 6, current value: 68 on input[type='range'] >> nth=5
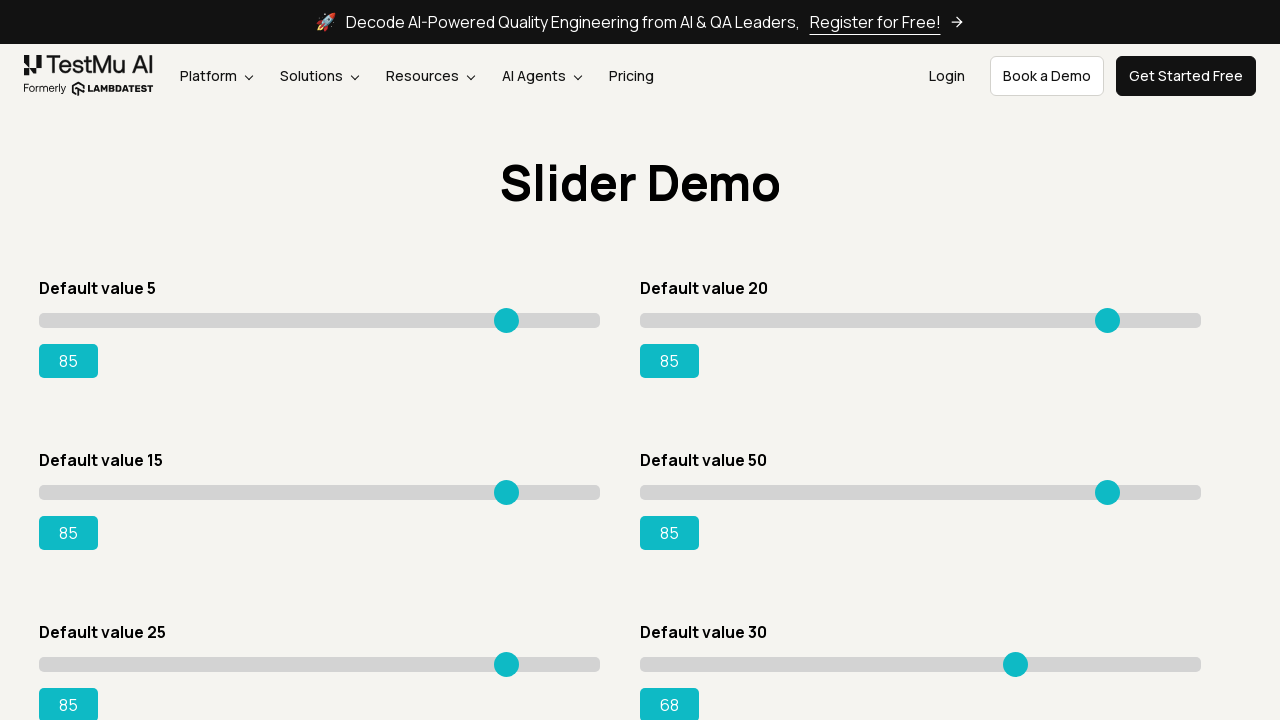

Pressed ArrowRight on slider 6, current value: 69 on input[type='range'] >> nth=5
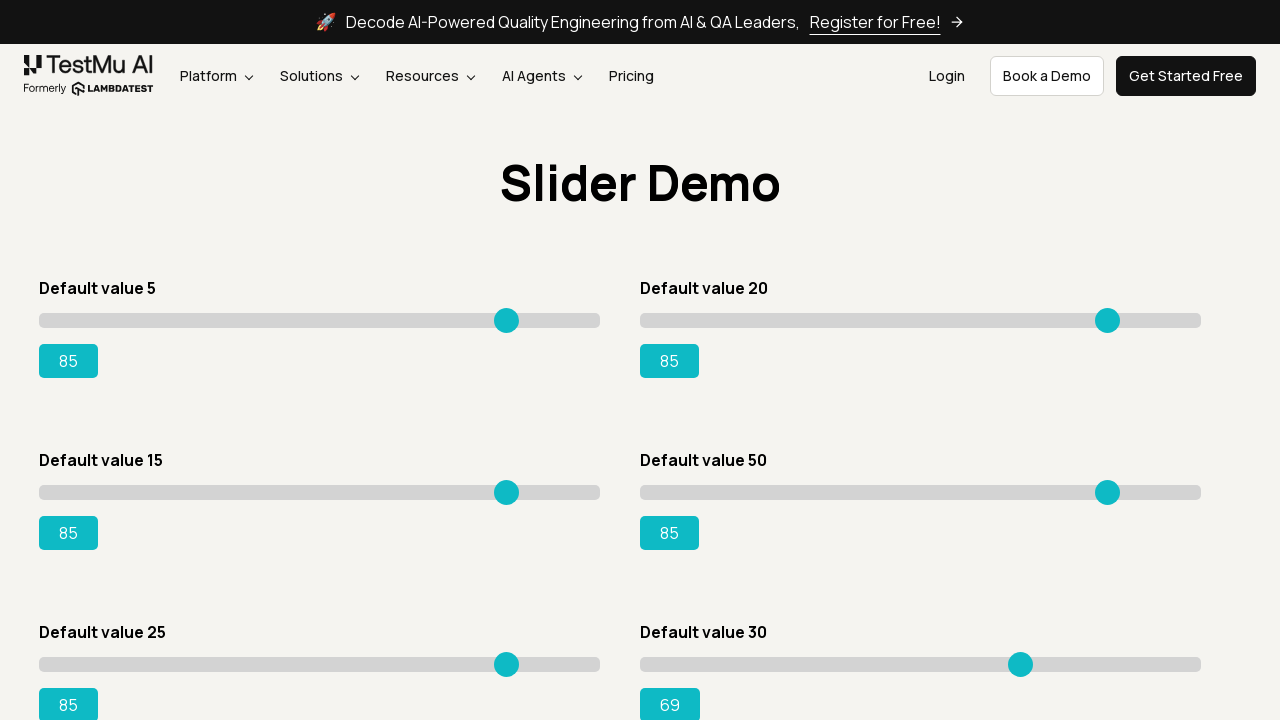

Pressed ArrowRight on slider 6, current value: 70 on input[type='range'] >> nth=5
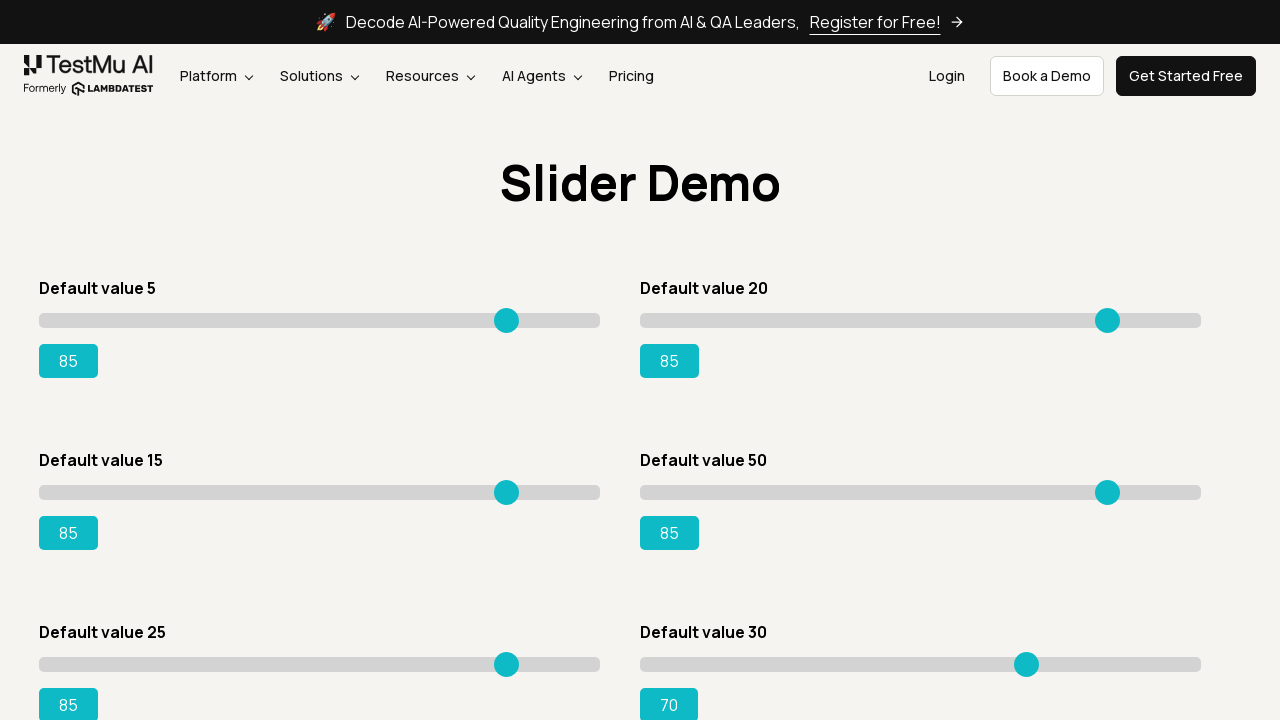

Pressed ArrowRight on slider 6, current value: 71 on input[type='range'] >> nth=5
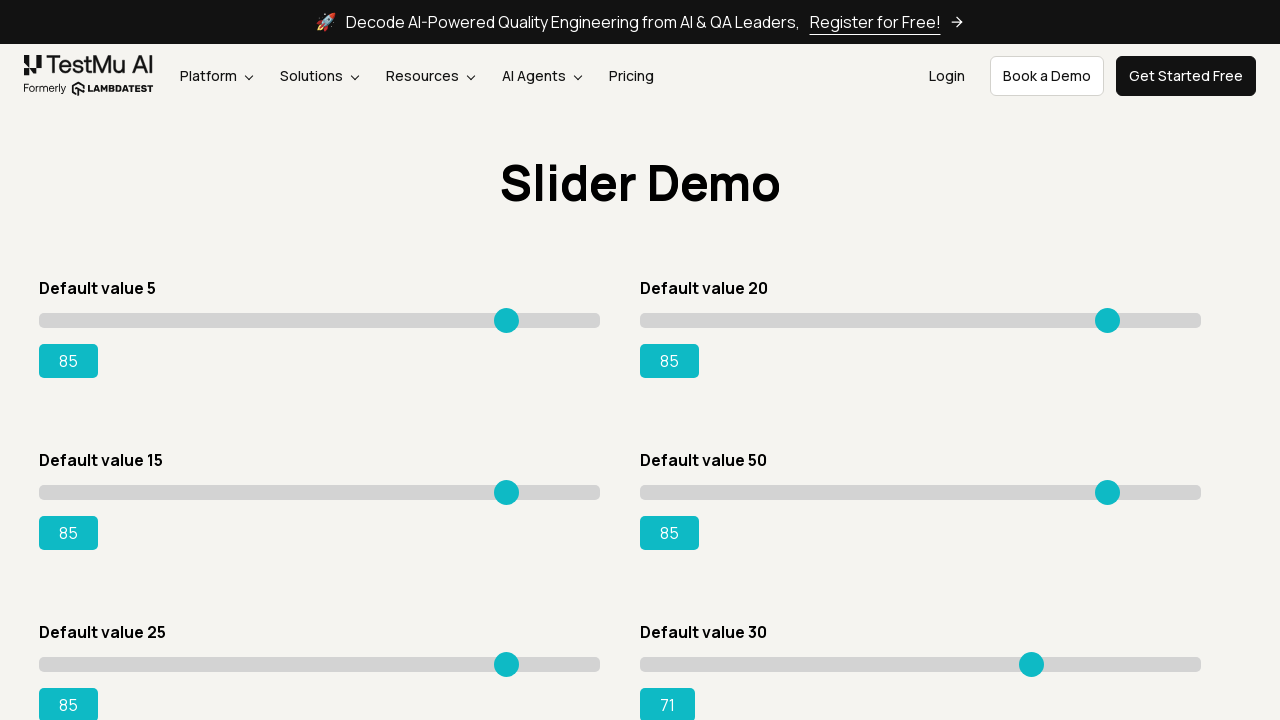

Pressed ArrowRight on slider 6, current value: 72 on input[type='range'] >> nth=5
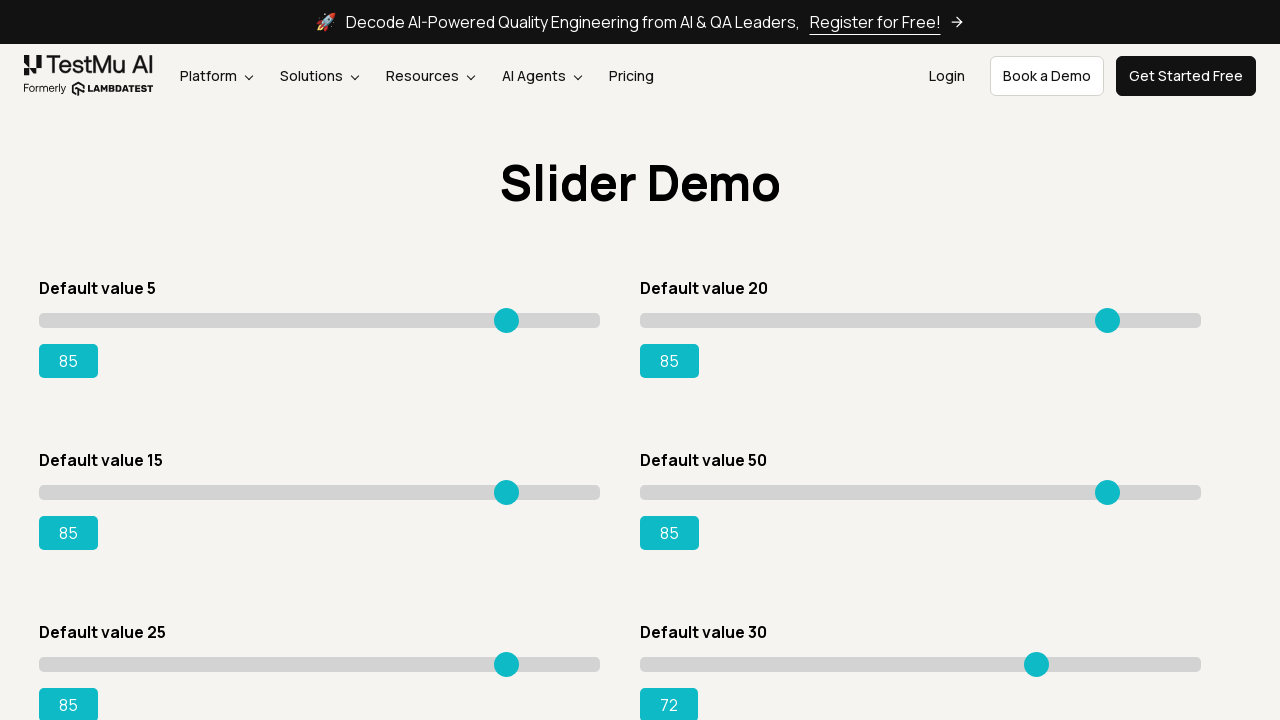

Pressed ArrowRight on slider 6, current value: 73 on input[type='range'] >> nth=5
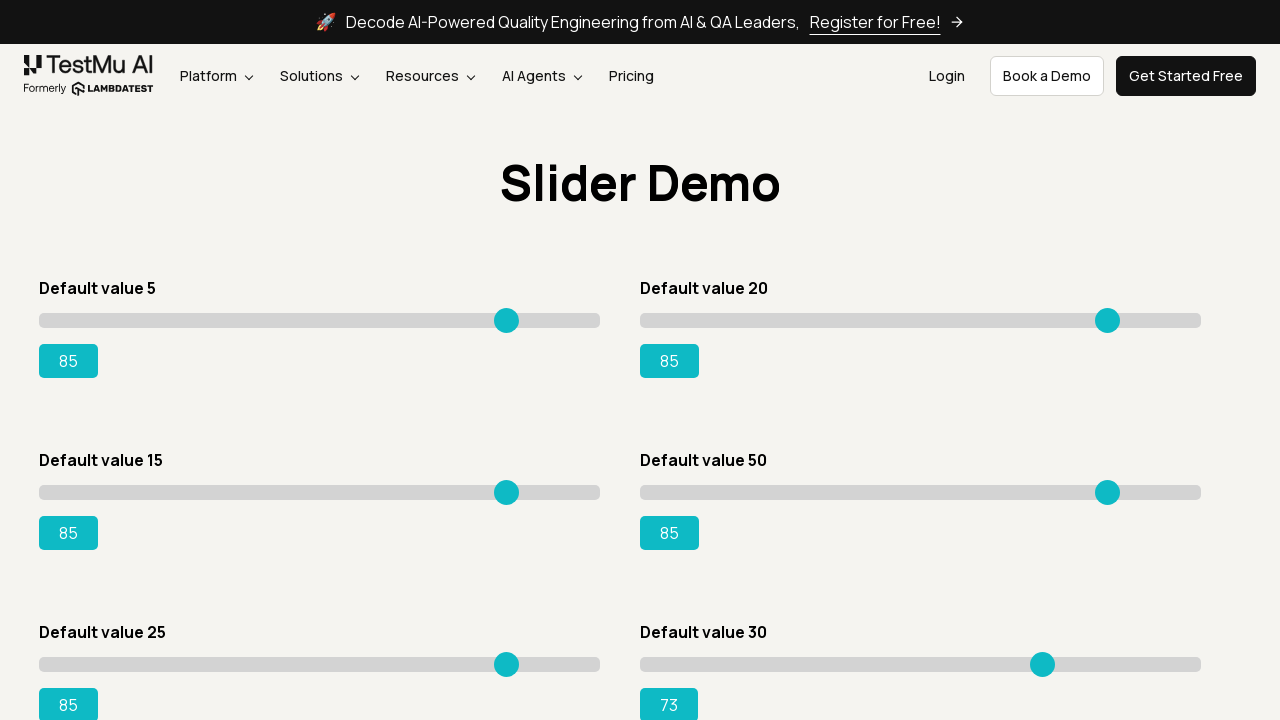

Pressed ArrowRight on slider 6, current value: 74 on input[type='range'] >> nth=5
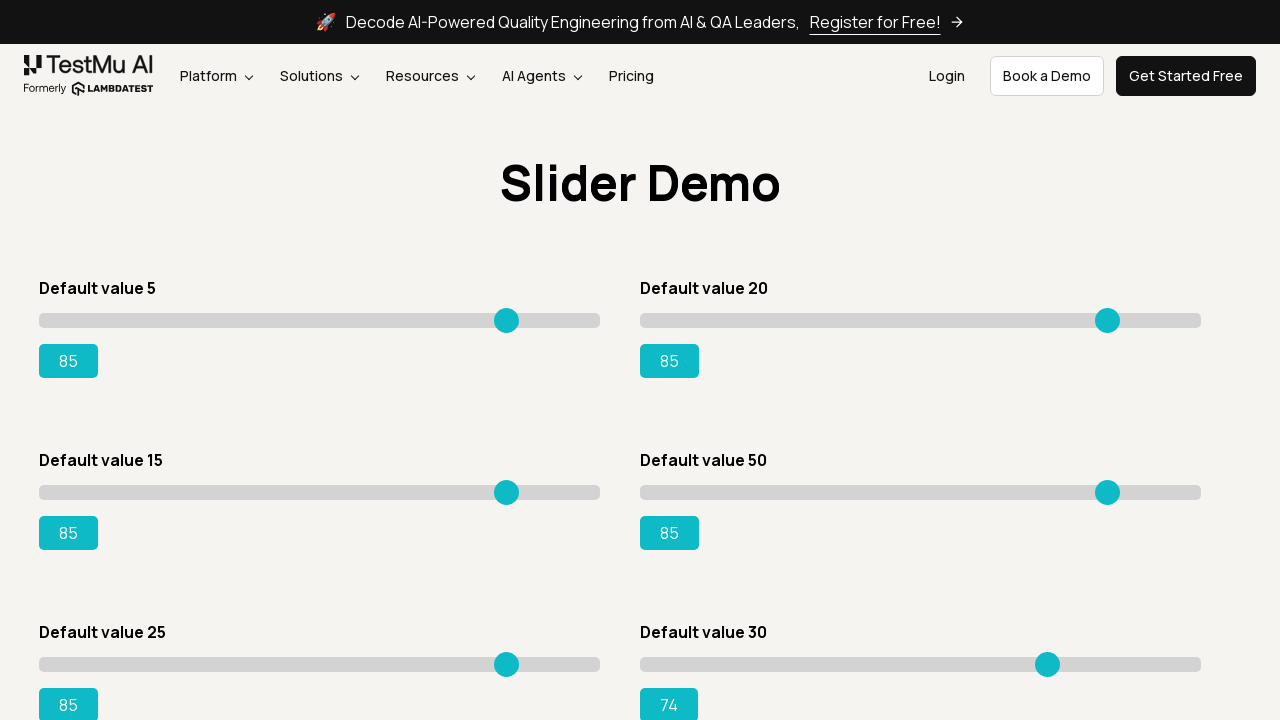

Pressed ArrowRight on slider 6, current value: 75 on input[type='range'] >> nth=5
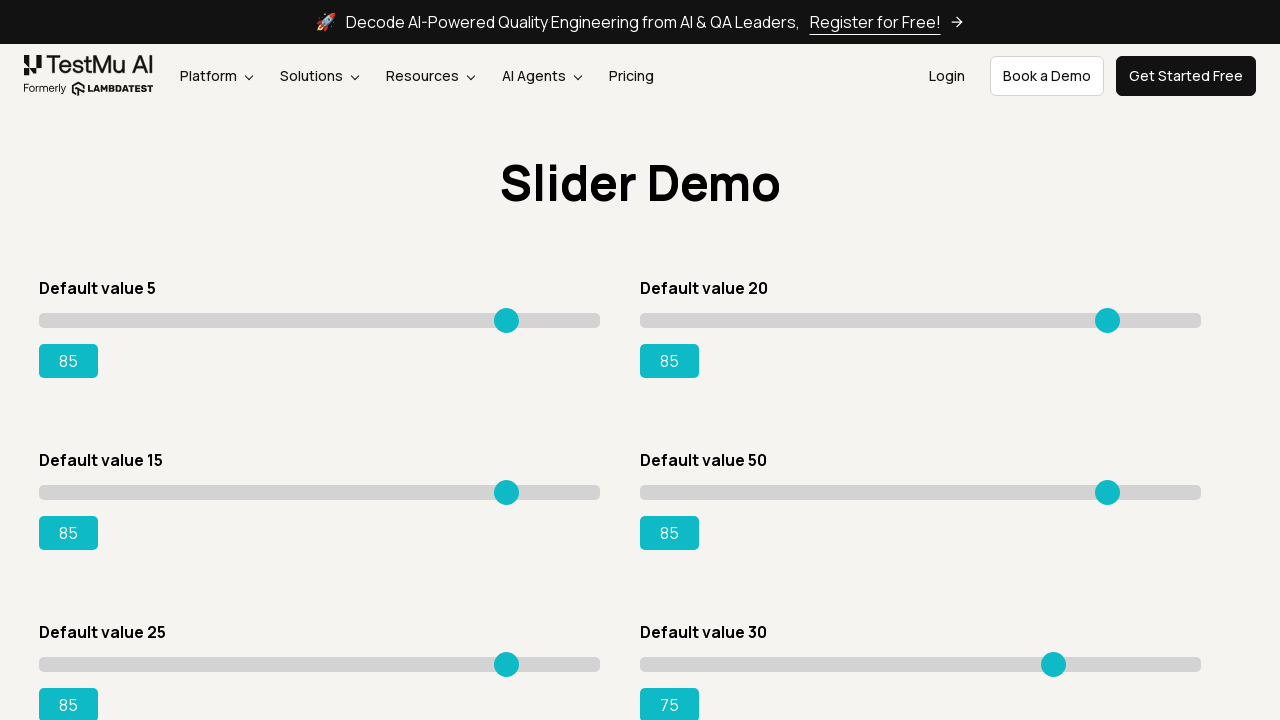

Pressed ArrowRight on slider 6, current value: 76 on input[type='range'] >> nth=5
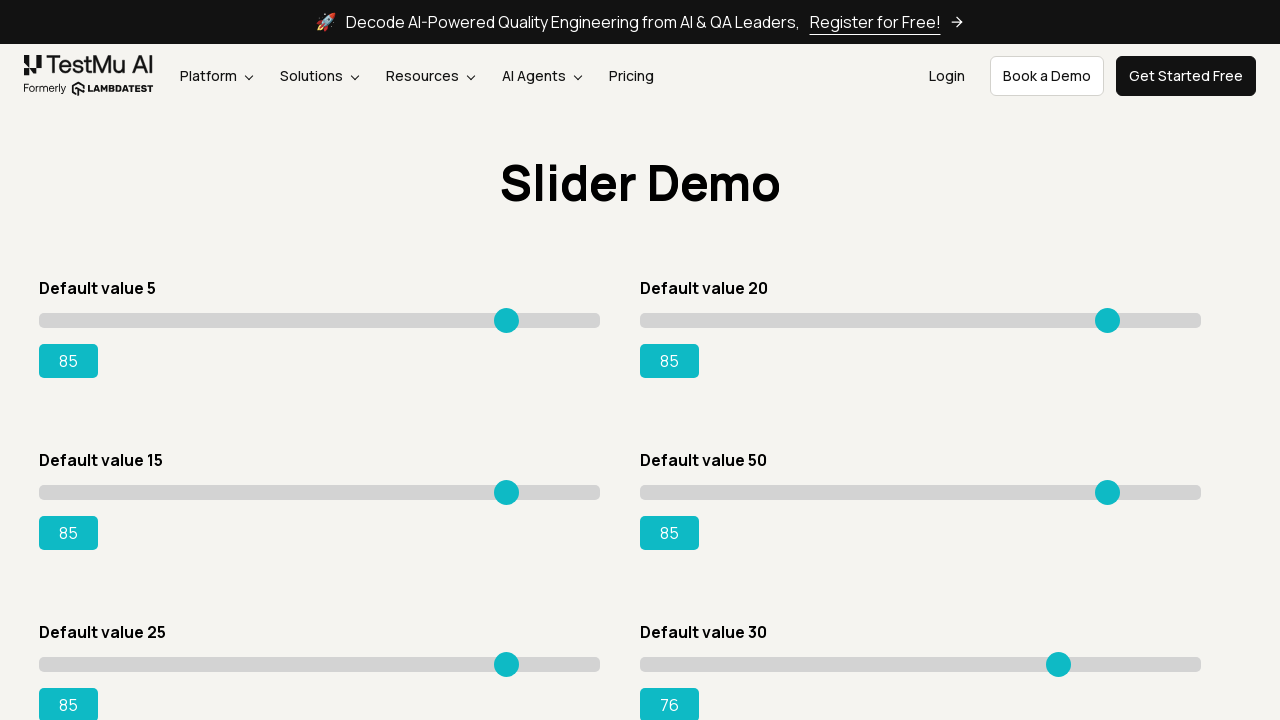

Pressed ArrowRight on slider 6, current value: 77 on input[type='range'] >> nth=5
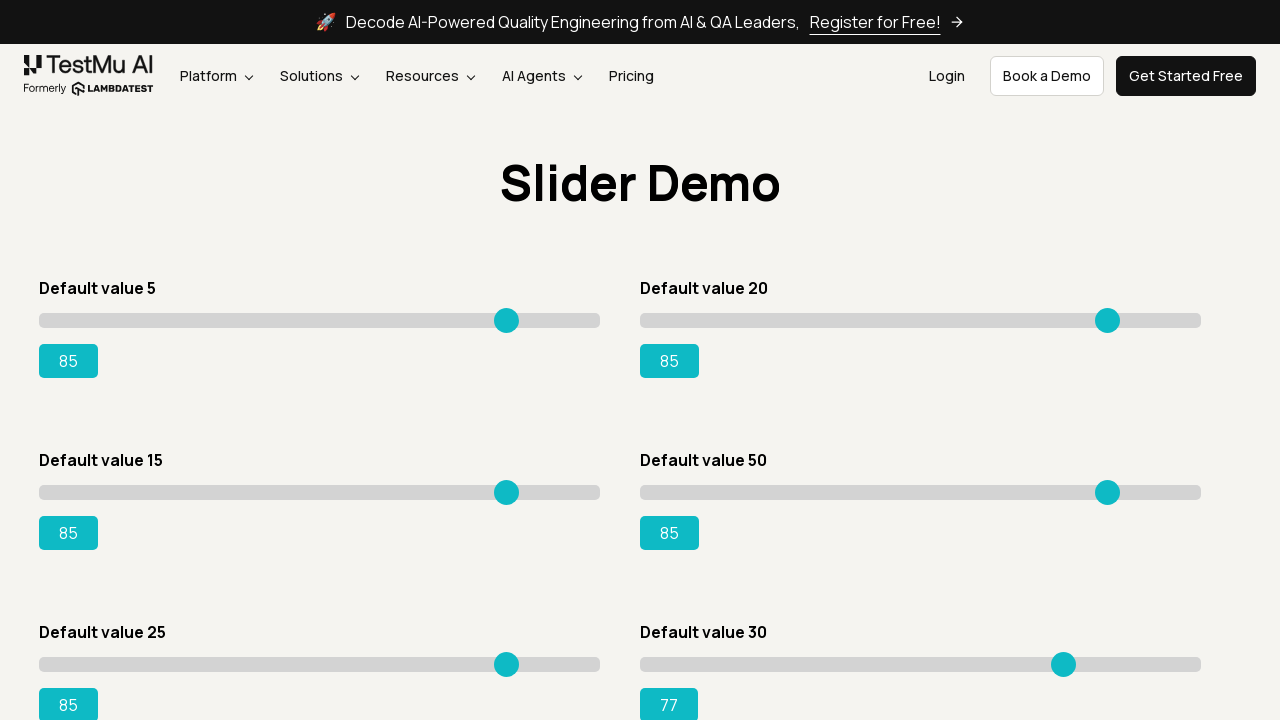

Pressed ArrowRight on slider 6, current value: 78 on input[type='range'] >> nth=5
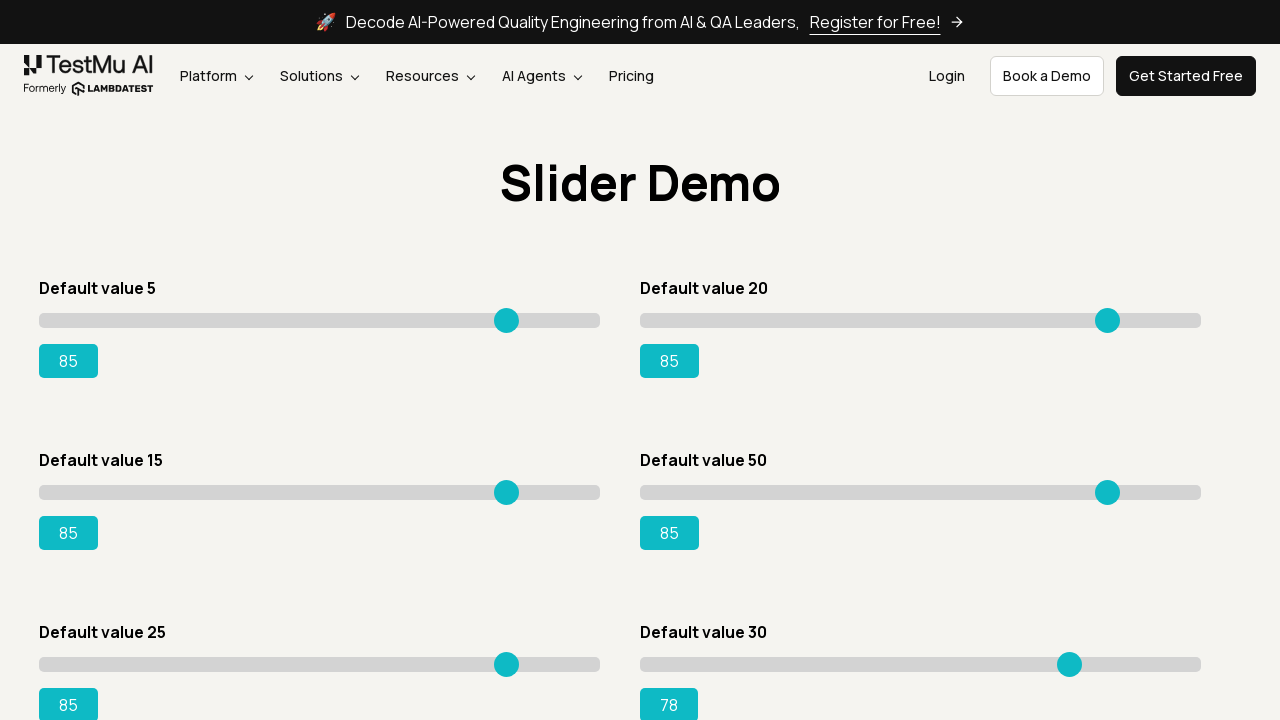

Pressed ArrowRight on slider 6, current value: 79 on input[type='range'] >> nth=5
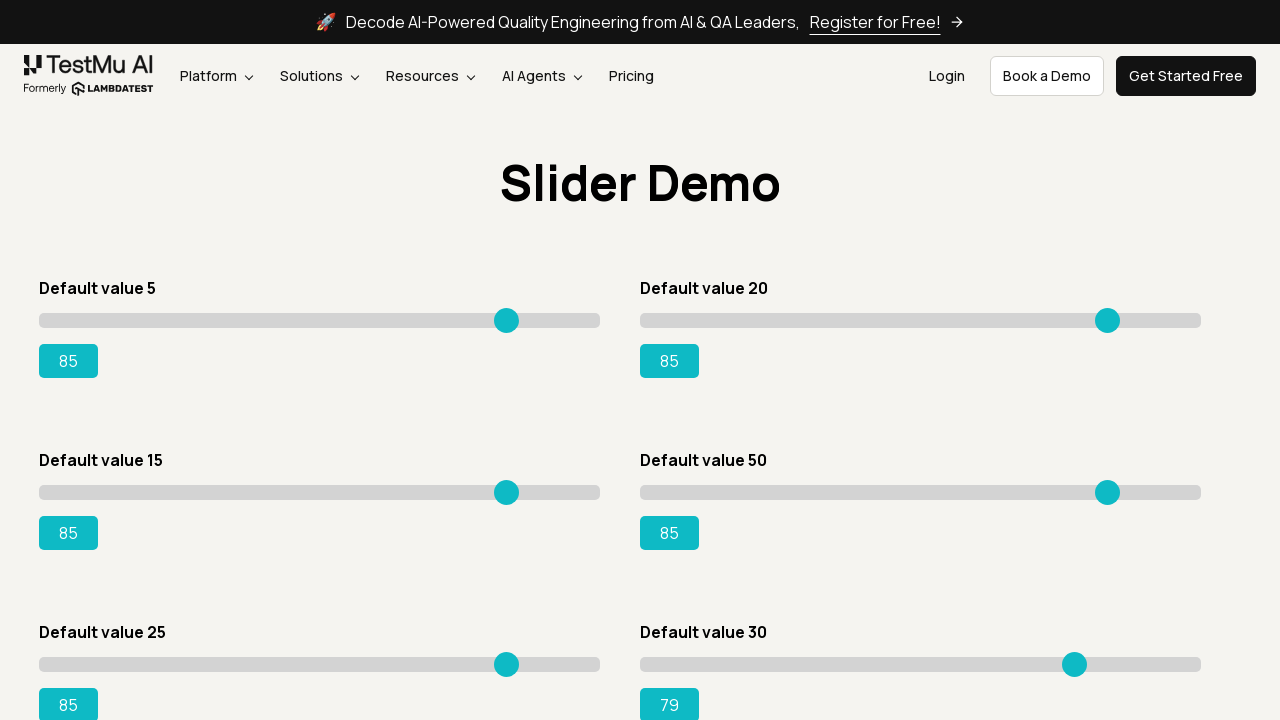

Pressed ArrowRight on slider 6, current value: 80 on input[type='range'] >> nth=5
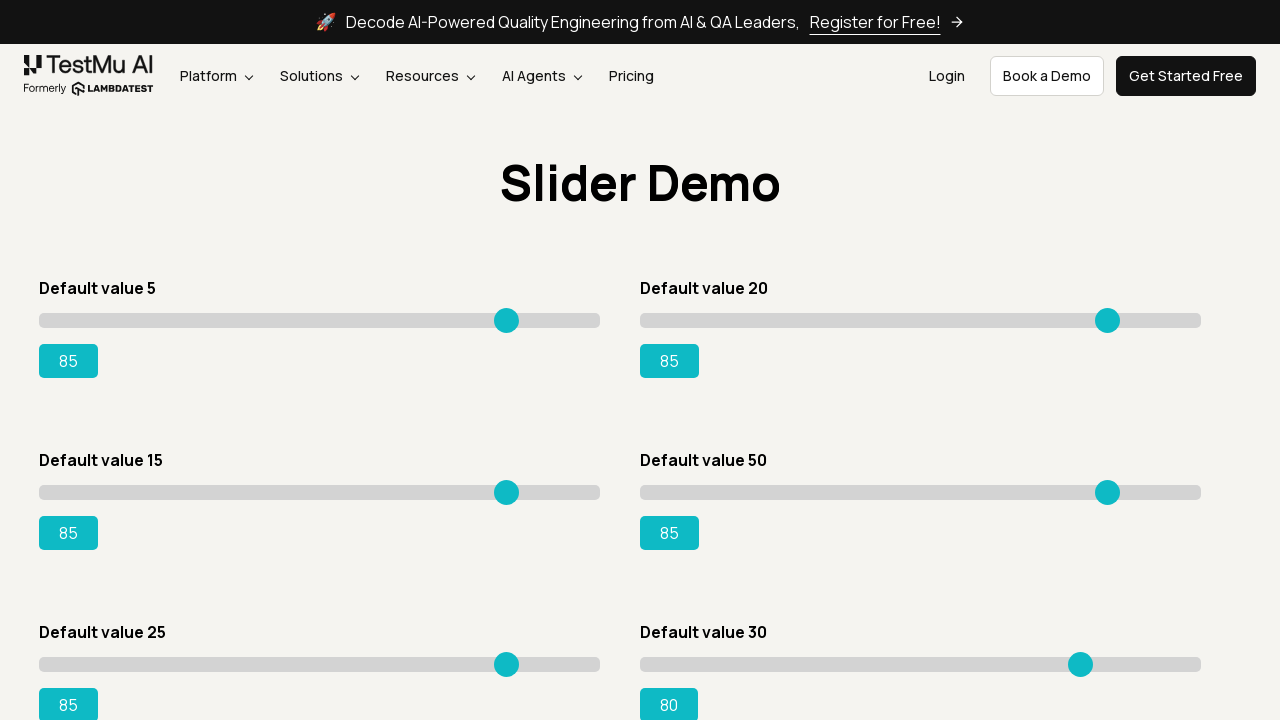

Pressed ArrowRight on slider 6, current value: 81 on input[type='range'] >> nth=5
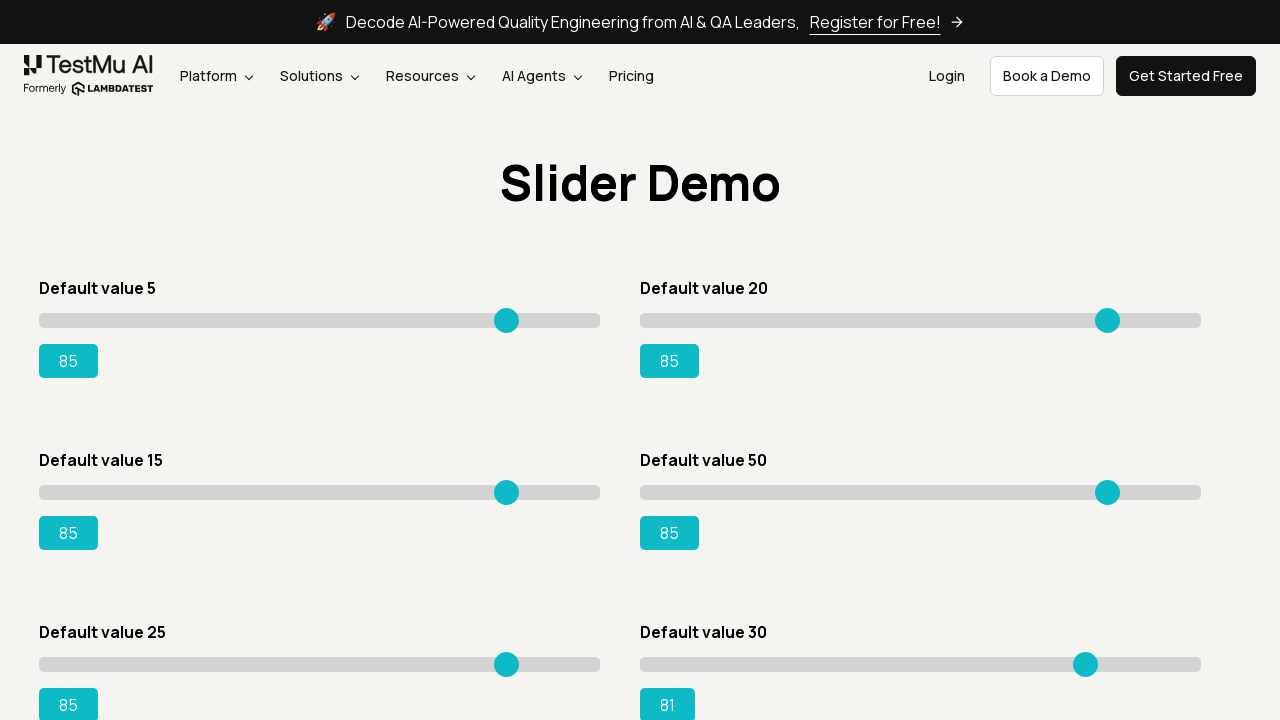

Pressed ArrowRight on slider 6, current value: 82 on input[type='range'] >> nth=5
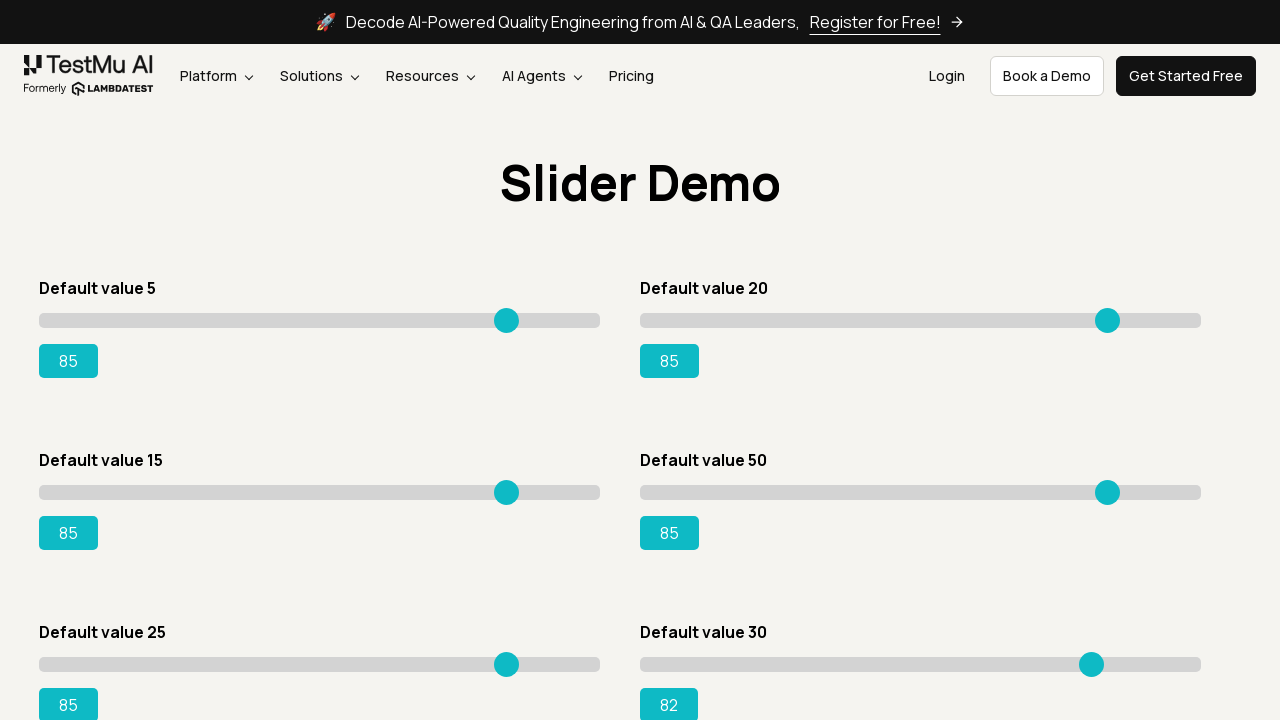

Pressed ArrowRight on slider 6, current value: 83 on input[type='range'] >> nth=5
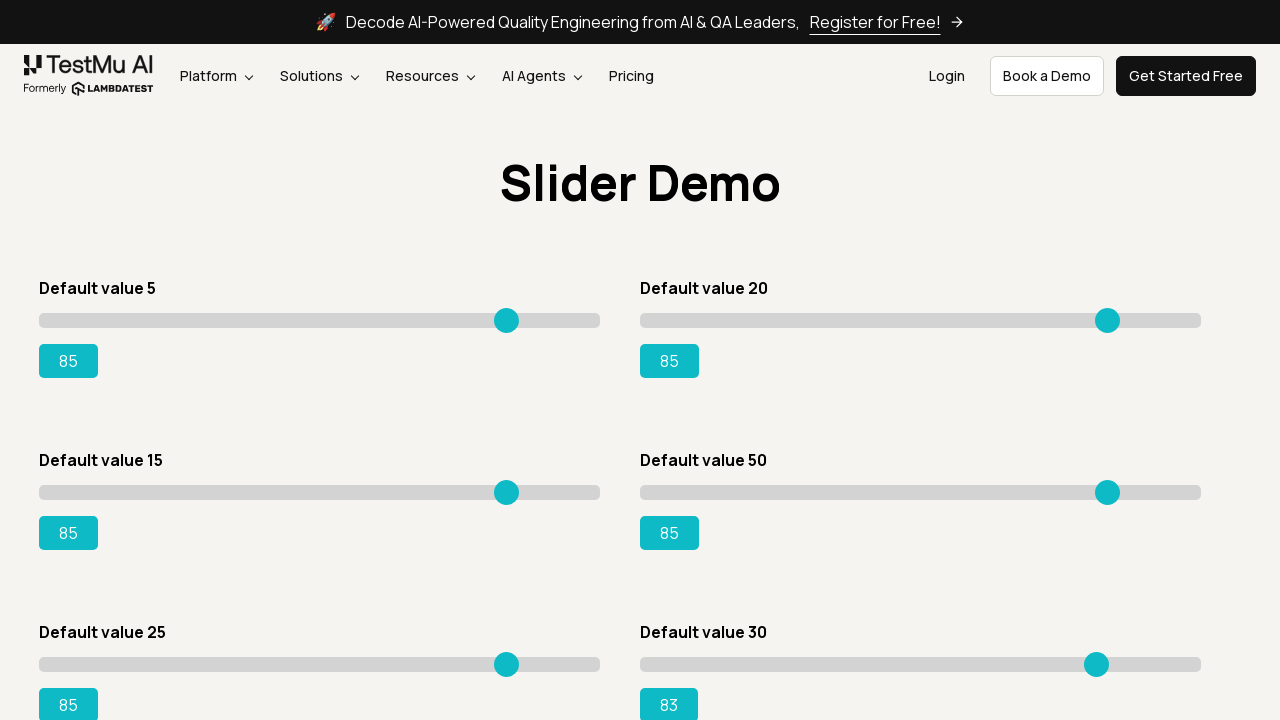

Pressed ArrowRight on slider 6, current value: 84 on input[type='range'] >> nth=5
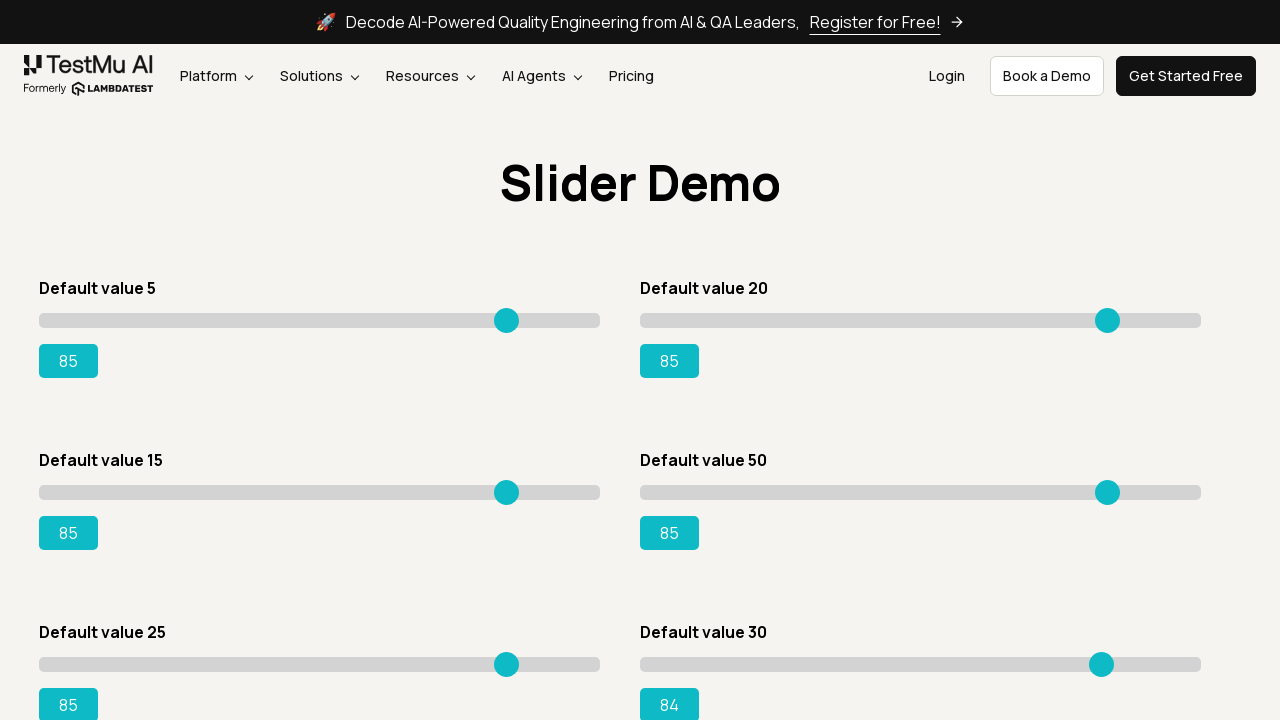

Pressed ArrowRight on slider 6, current value: 85 on input[type='range'] >> nth=5
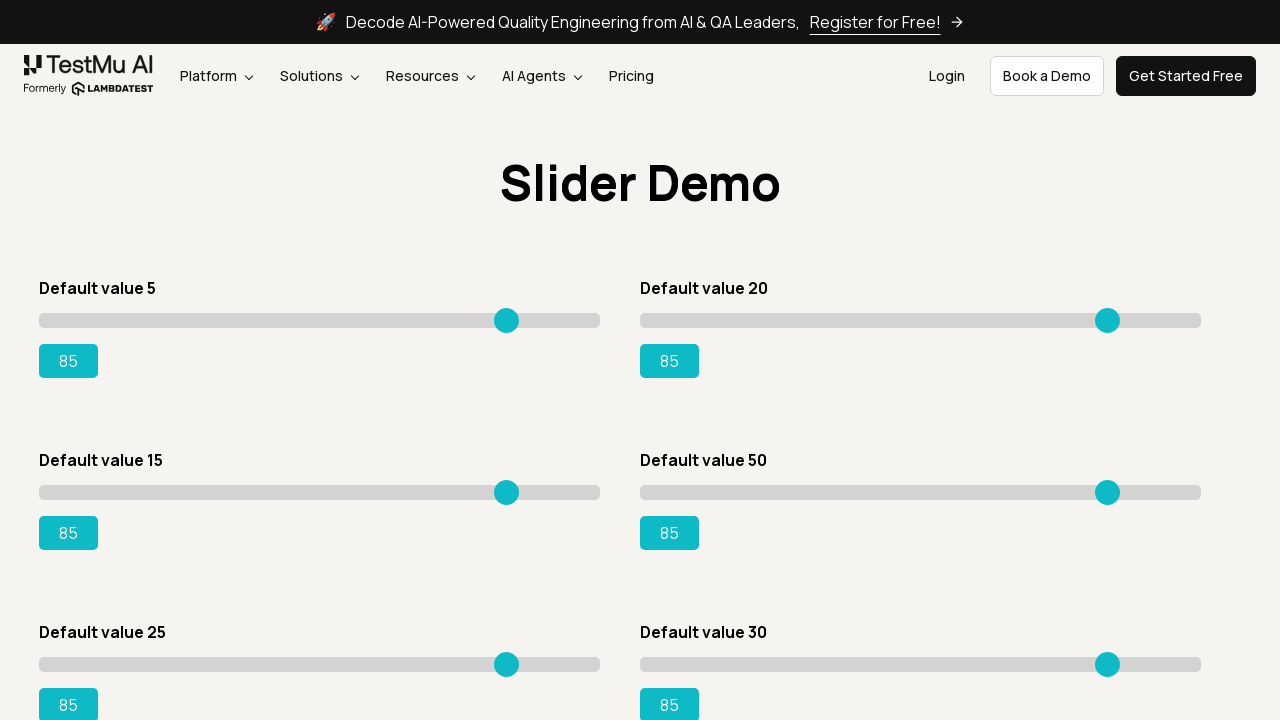

Slider 6 adjusted to value 85
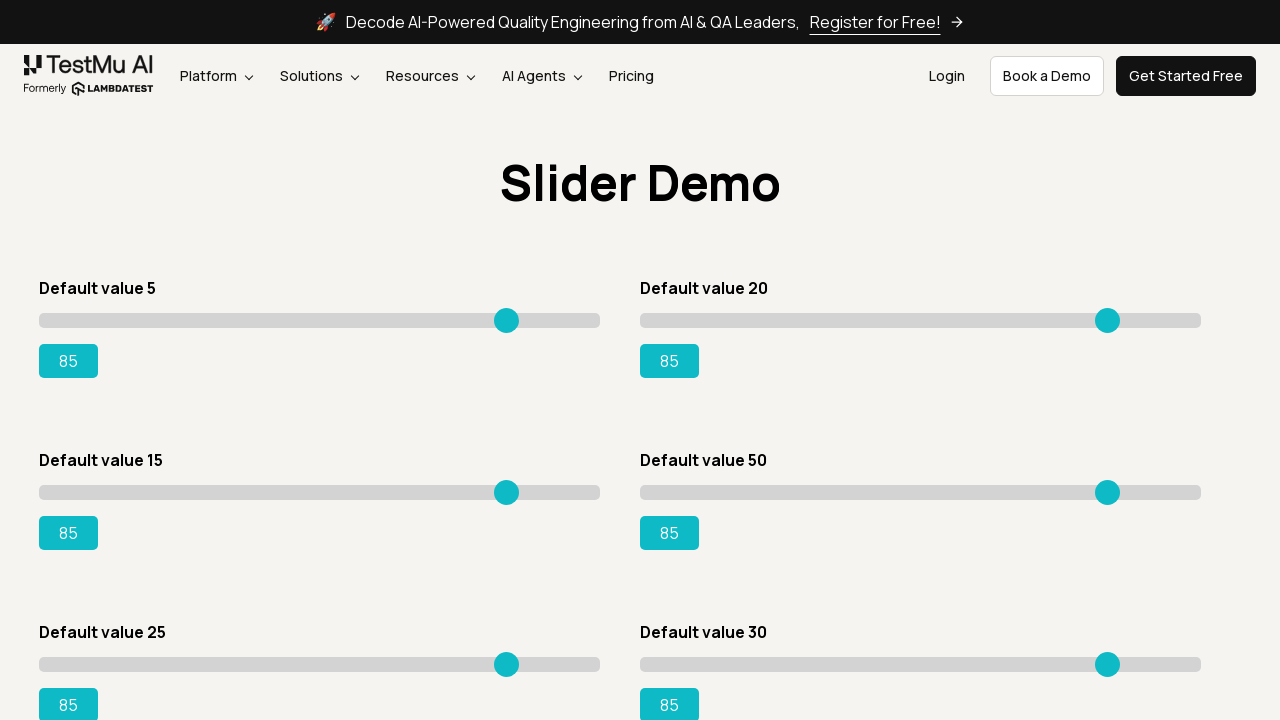

Pressed ArrowRight on slider 7, current value: 41 on input[type='range'] >> nth=6
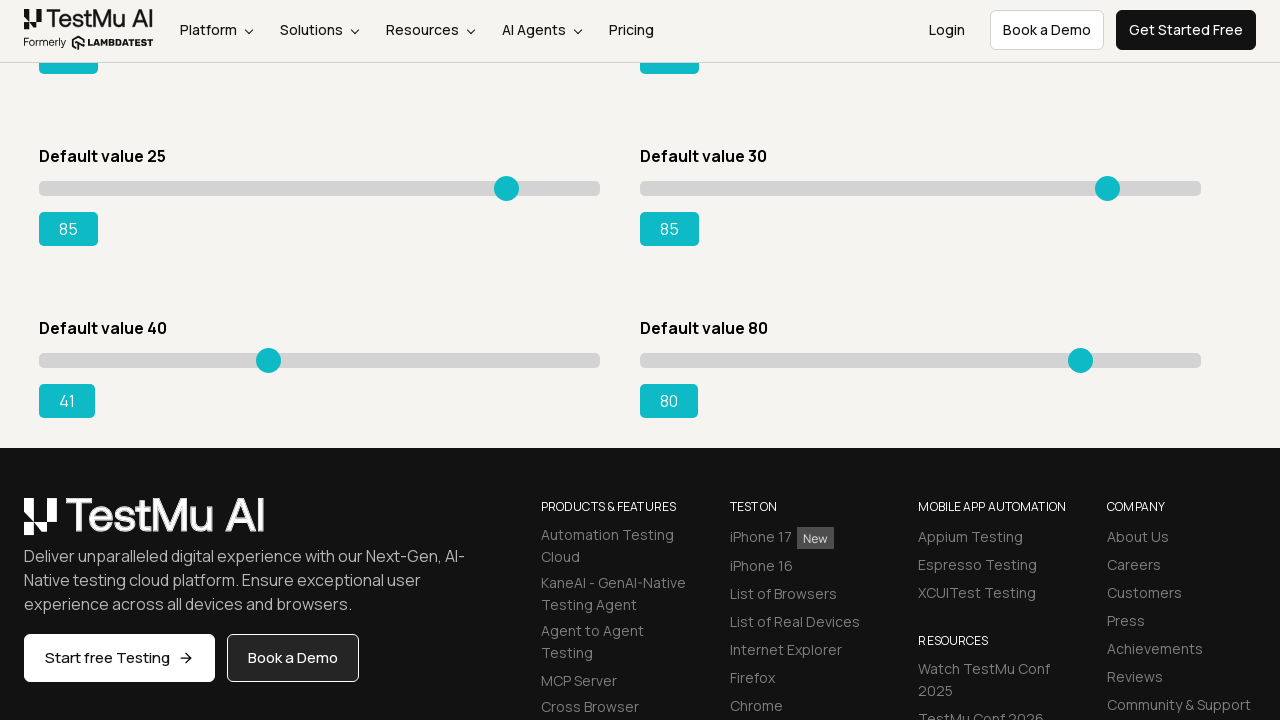

Pressed ArrowRight on slider 7, current value: 42 on input[type='range'] >> nth=6
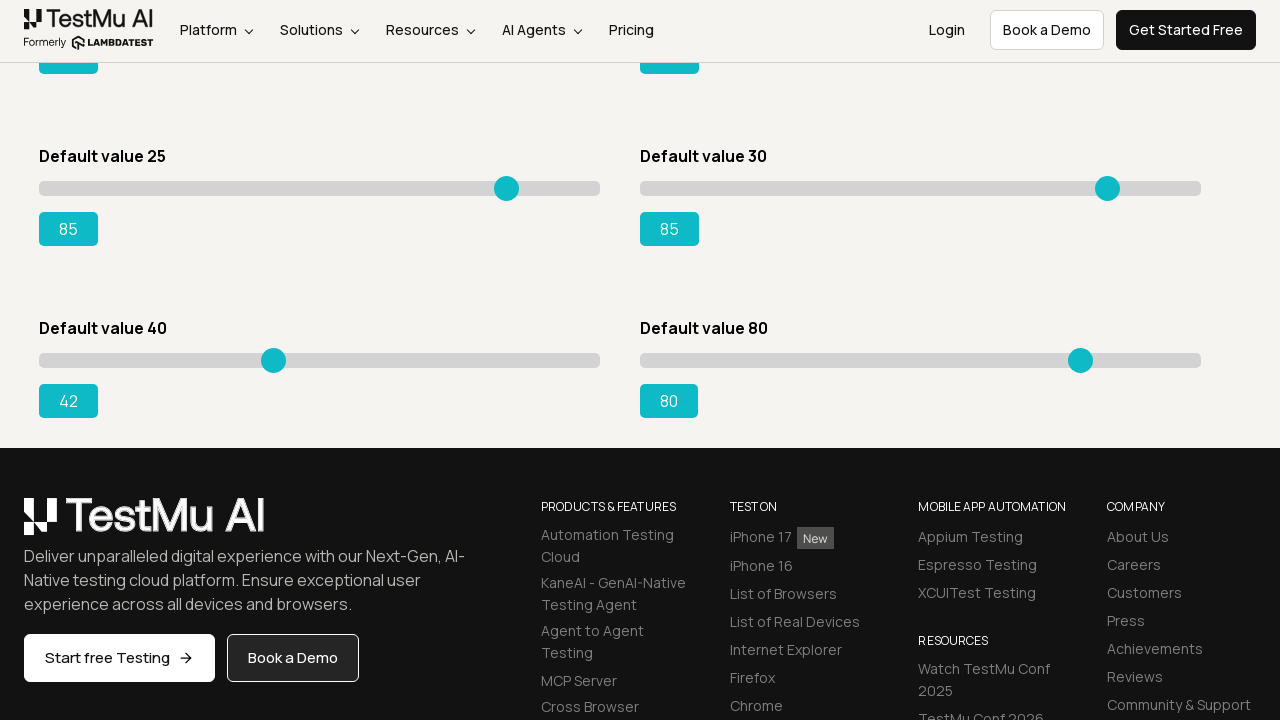

Pressed ArrowRight on slider 7, current value: 43 on input[type='range'] >> nth=6
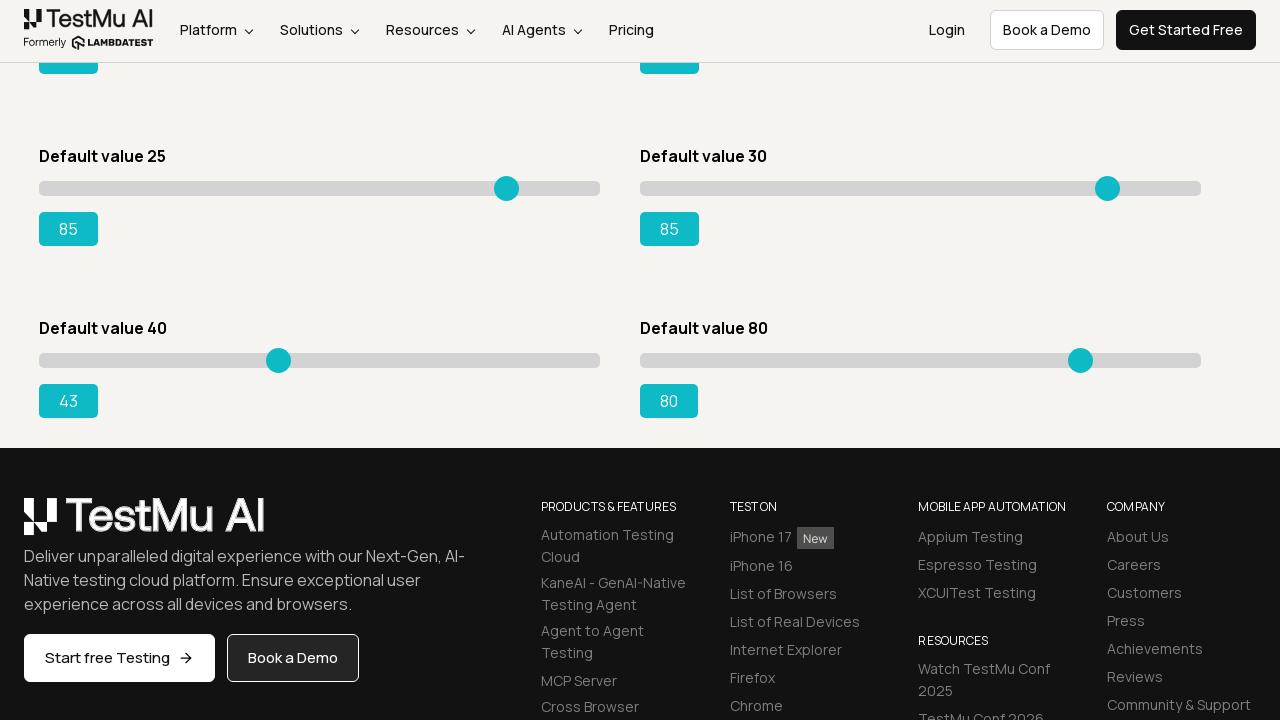

Pressed ArrowRight on slider 7, current value: 44 on input[type='range'] >> nth=6
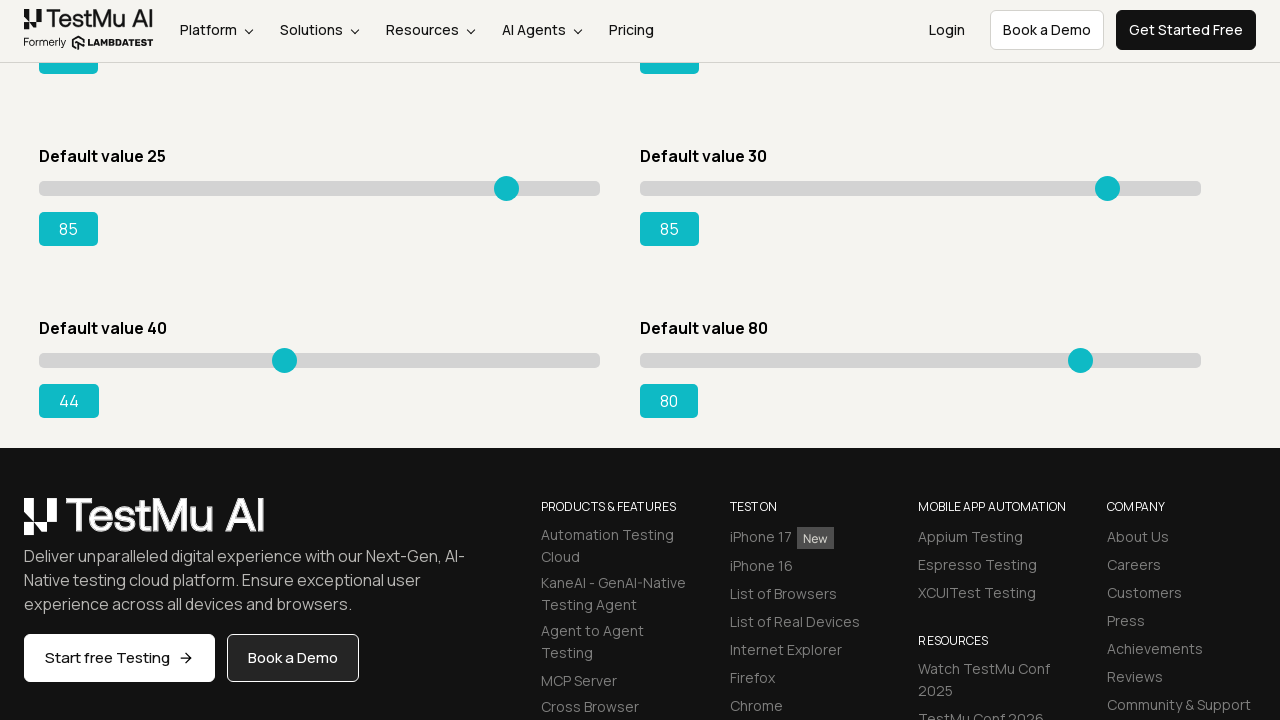

Pressed ArrowRight on slider 7, current value: 45 on input[type='range'] >> nth=6
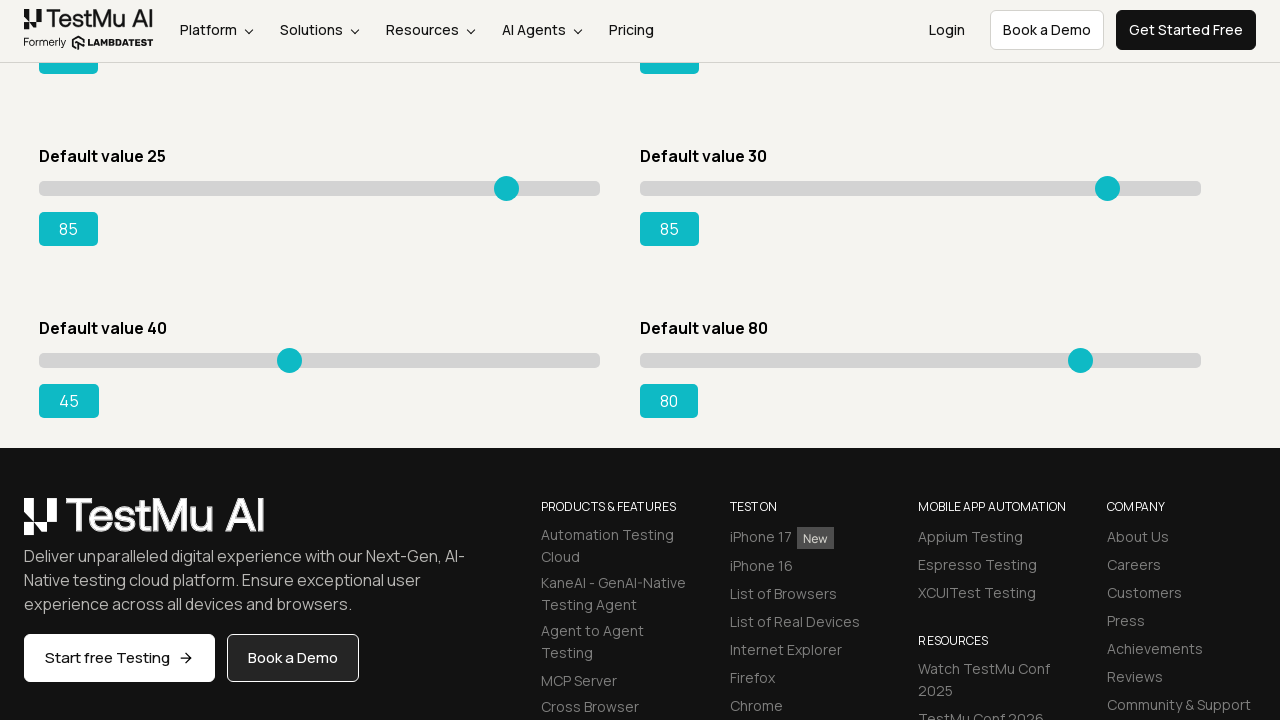

Pressed ArrowRight on slider 7, current value: 46 on input[type='range'] >> nth=6
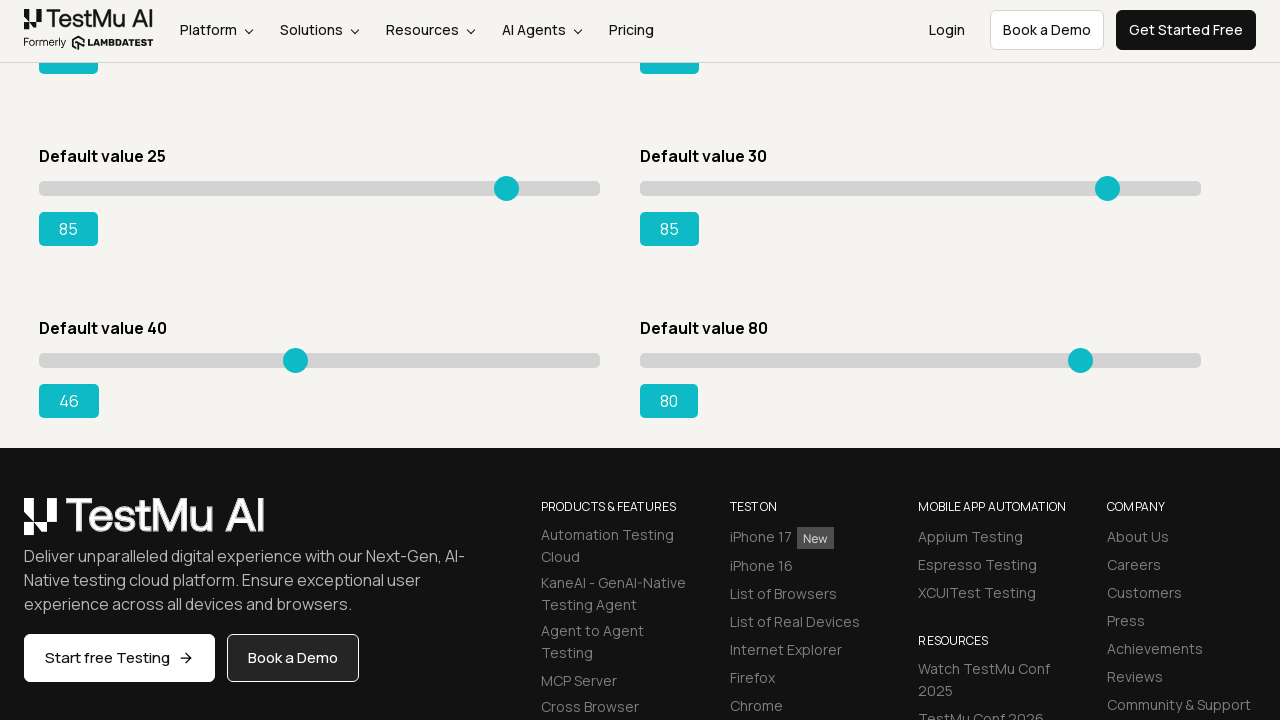

Pressed ArrowRight on slider 7, current value: 47 on input[type='range'] >> nth=6
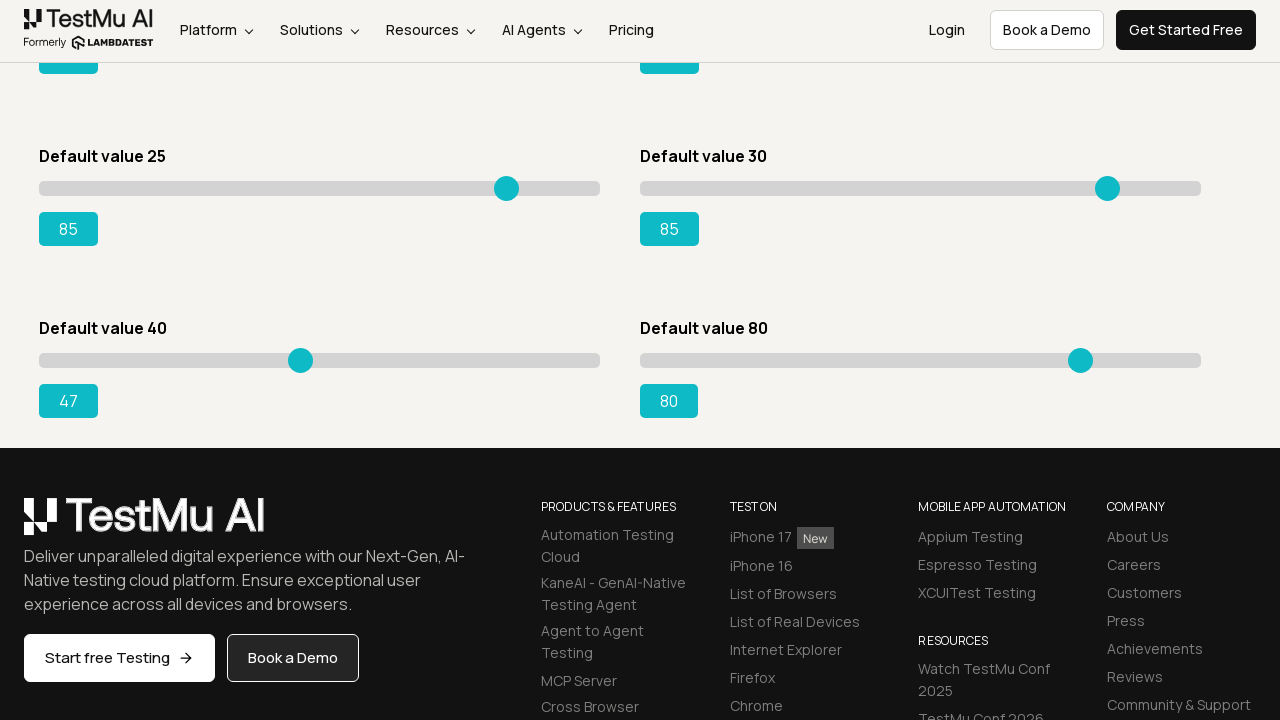

Pressed ArrowRight on slider 7, current value: 48 on input[type='range'] >> nth=6
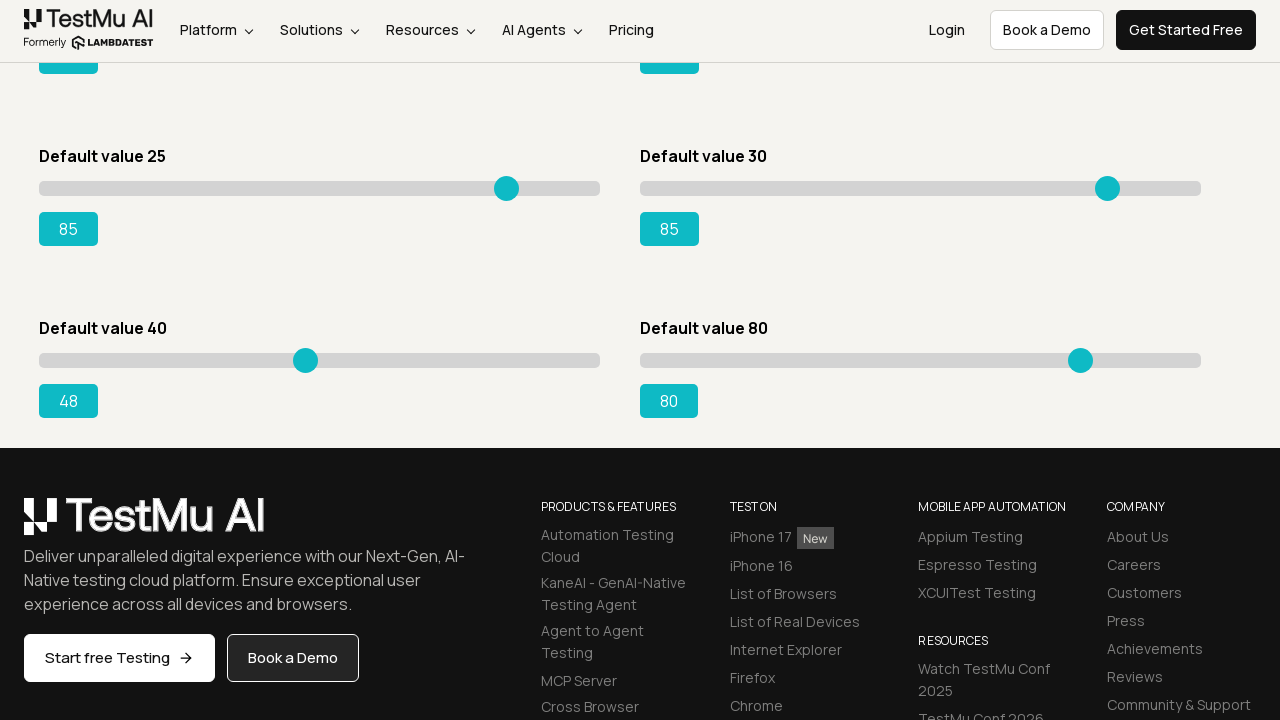

Pressed ArrowRight on slider 7, current value: 49 on input[type='range'] >> nth=6
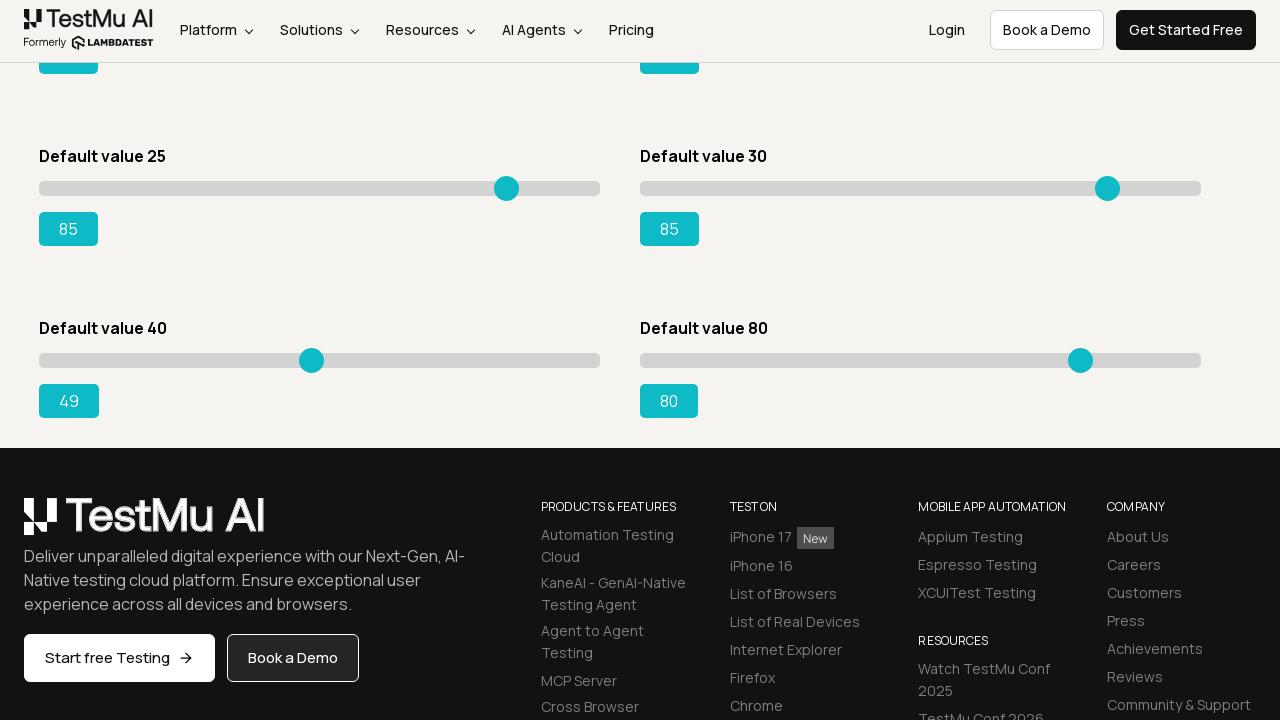

Pressed ArrowRight on slider 7, current value: 50 on input[type='range'] >> nth=6
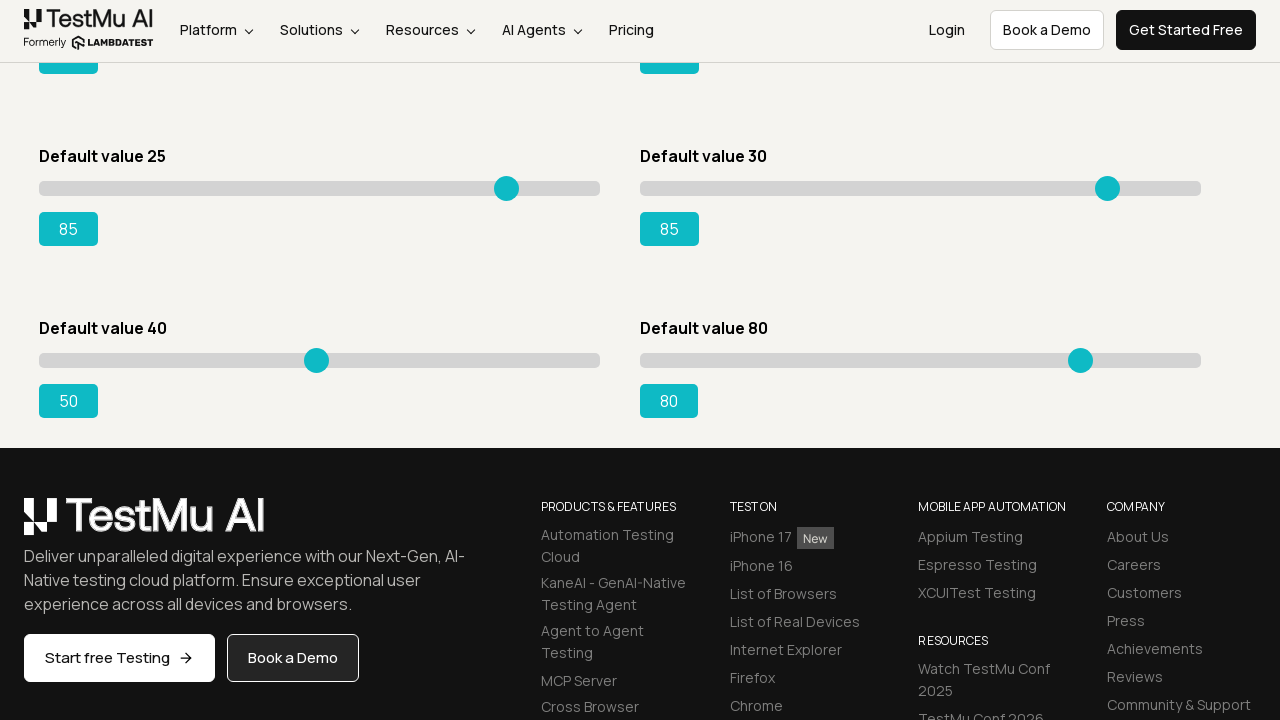

Pressed ArrowRight on slider 7, current value: 51 on input[type='range'] >> nth=6
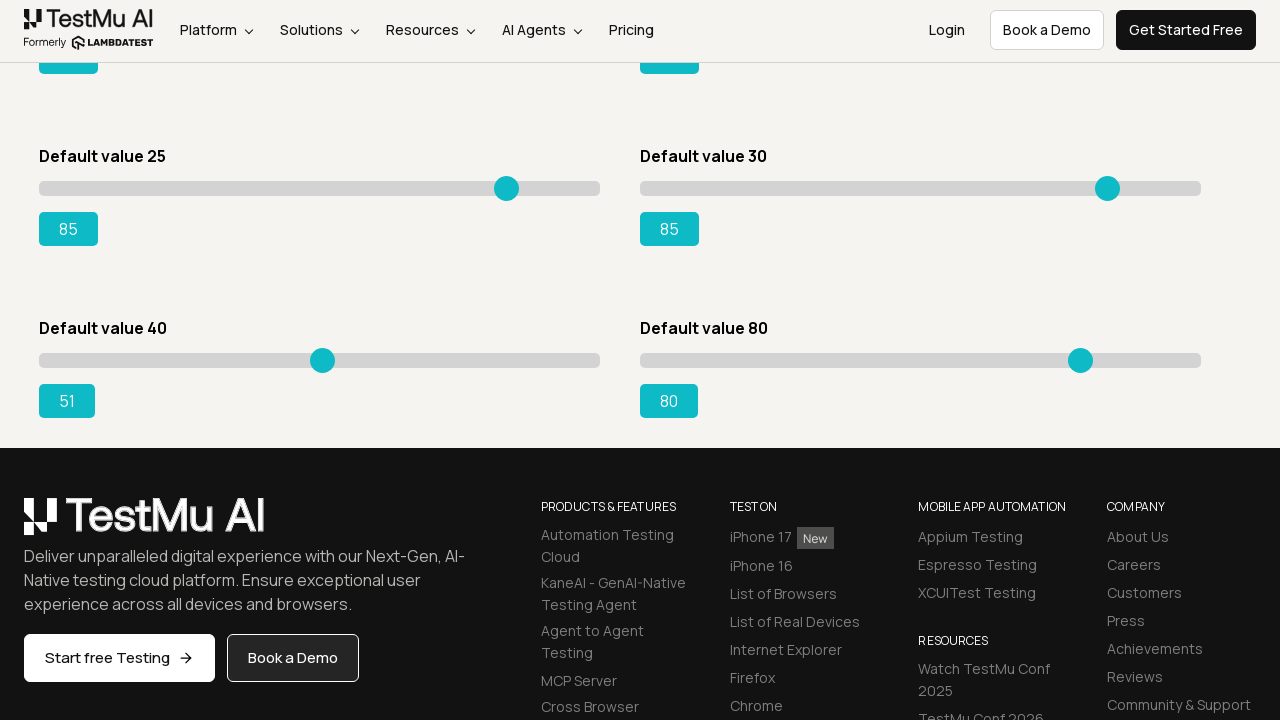

Pressed ArrowRight on slider 7, current value: 52 on input[type='range'] >> nth=6
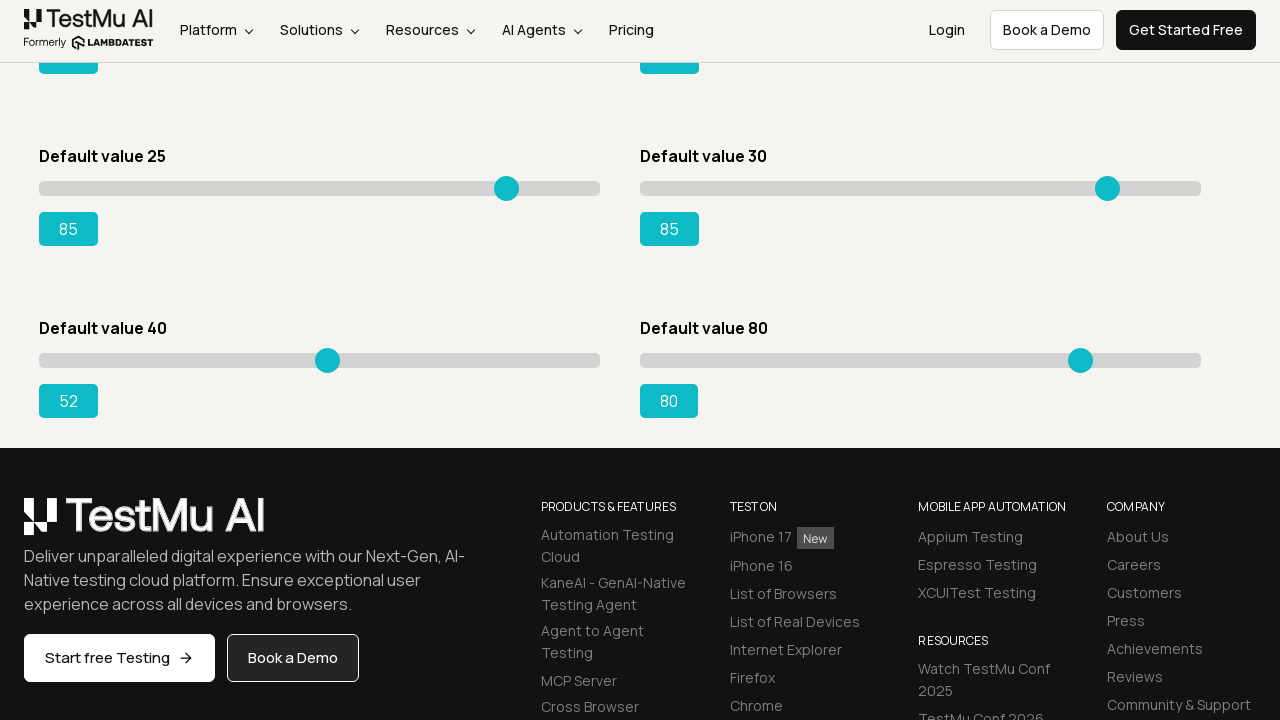

Pressed ArrowRight on slider 7, current value: 53 on input[type='range'] >> nth=6
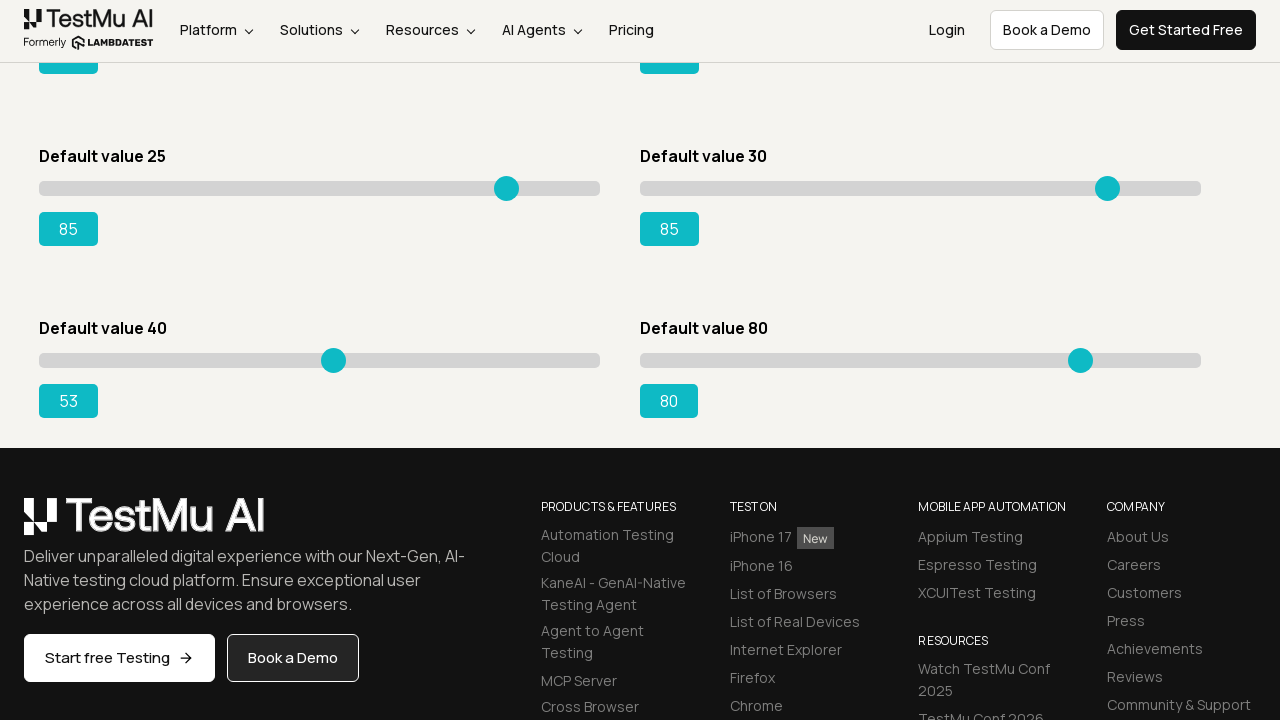

Pressed ArrowRight on slider 7, current value: 54 on input[type='range'] >> nth=6
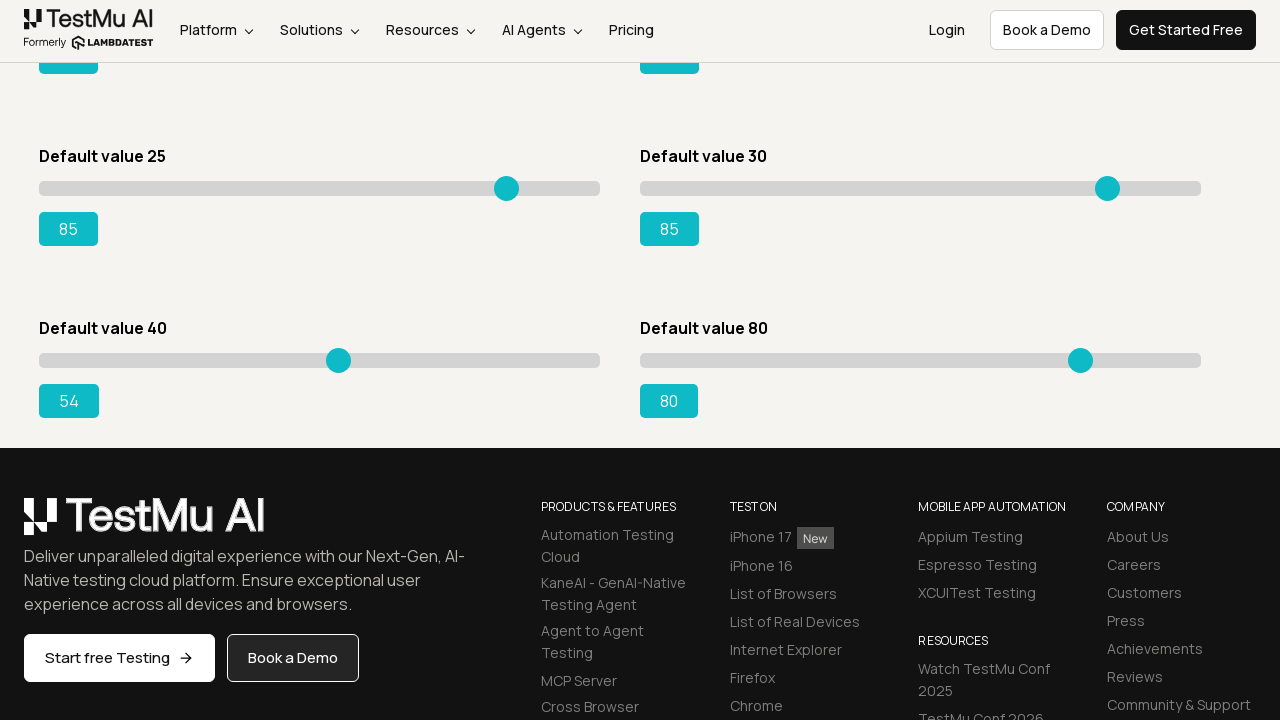

Pressed ArrowRight on slider 7, current value: 55 on input[type='range'] >> nth=6
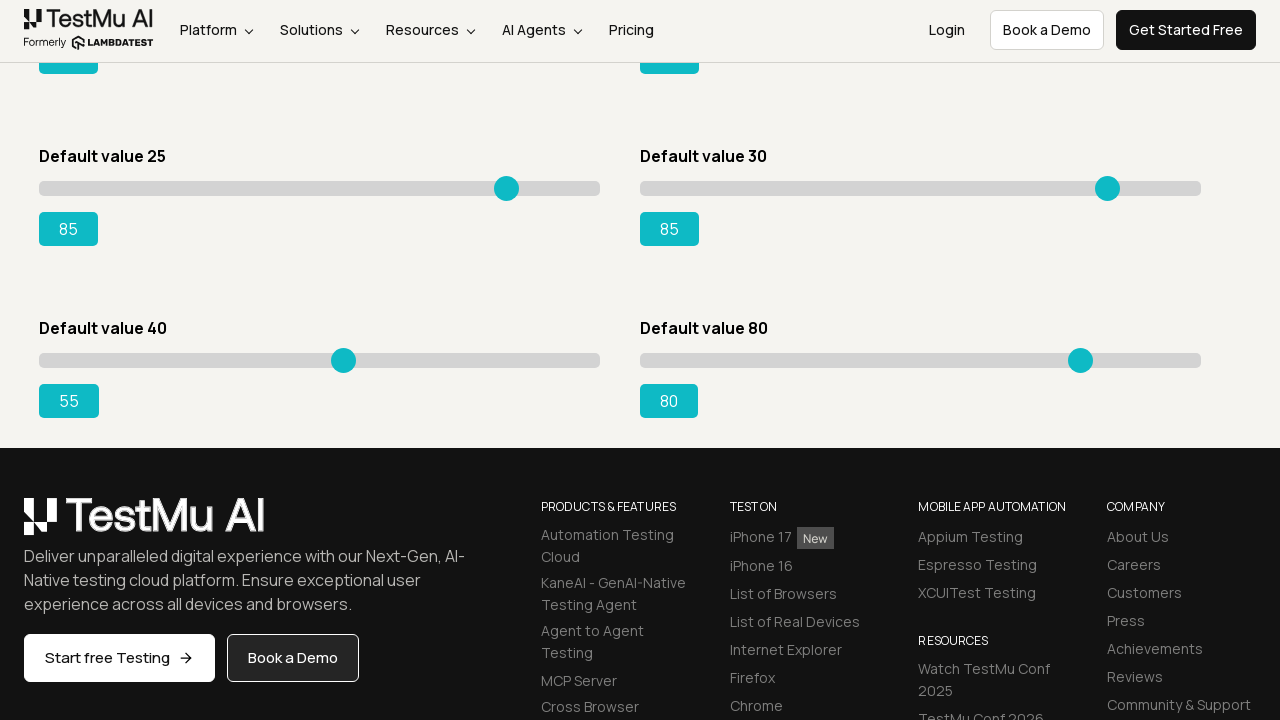

Pressed ArrowRight on slider 7, current value: 56 on input[type='range'] >> nth=6
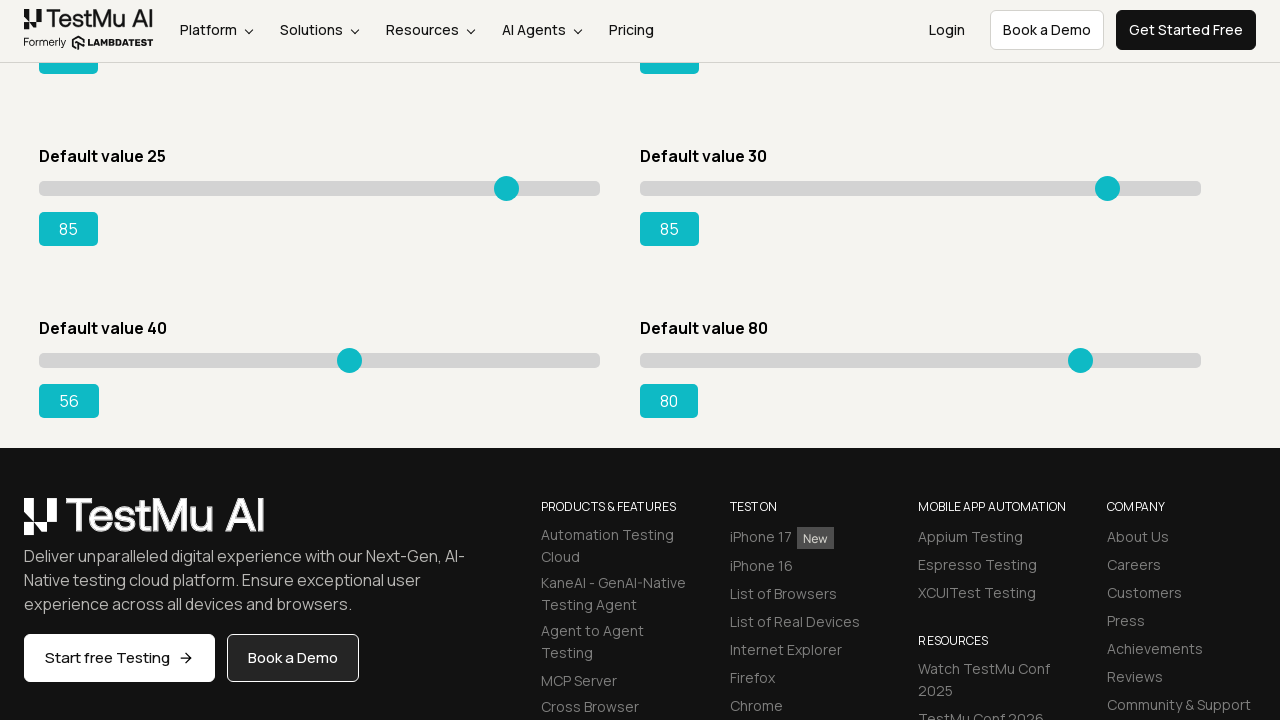

Pressed ArrowRight on slider 7, current value: 57 on input[type='range'] >> nth=6
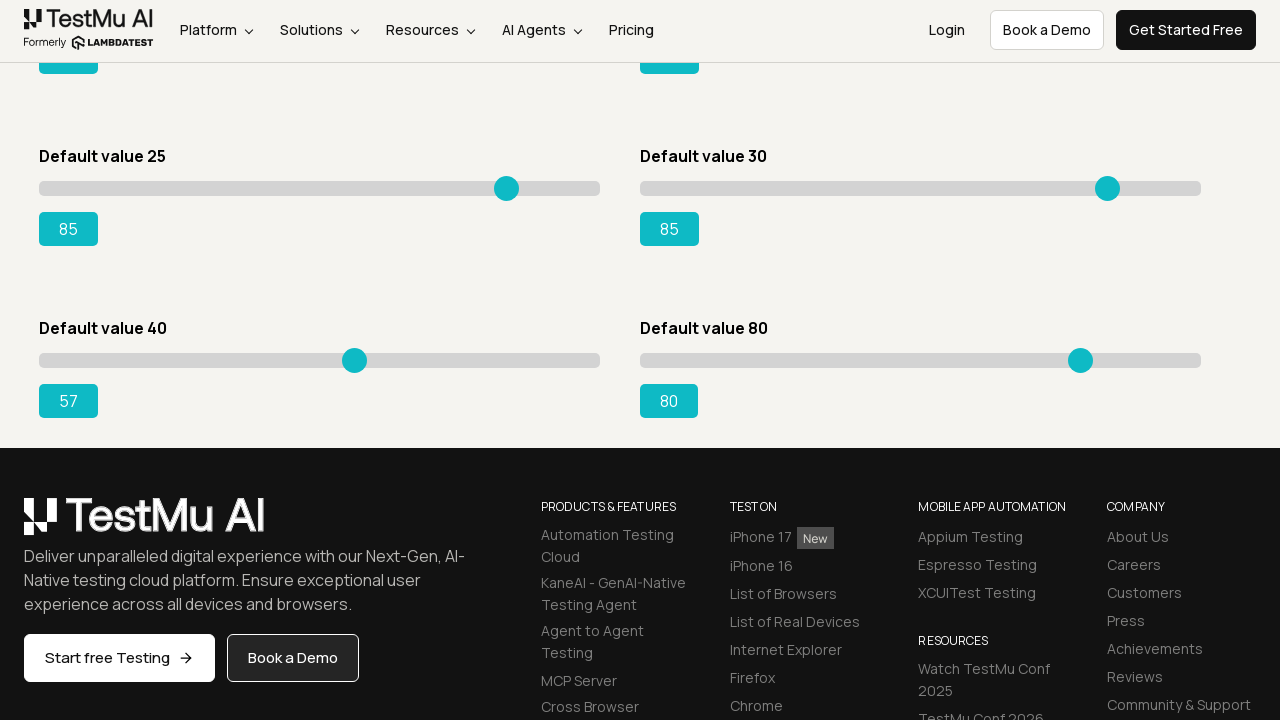

Pressed ArrowRight on slider 7, current value: 58 on input[type='range'] >> nth=6
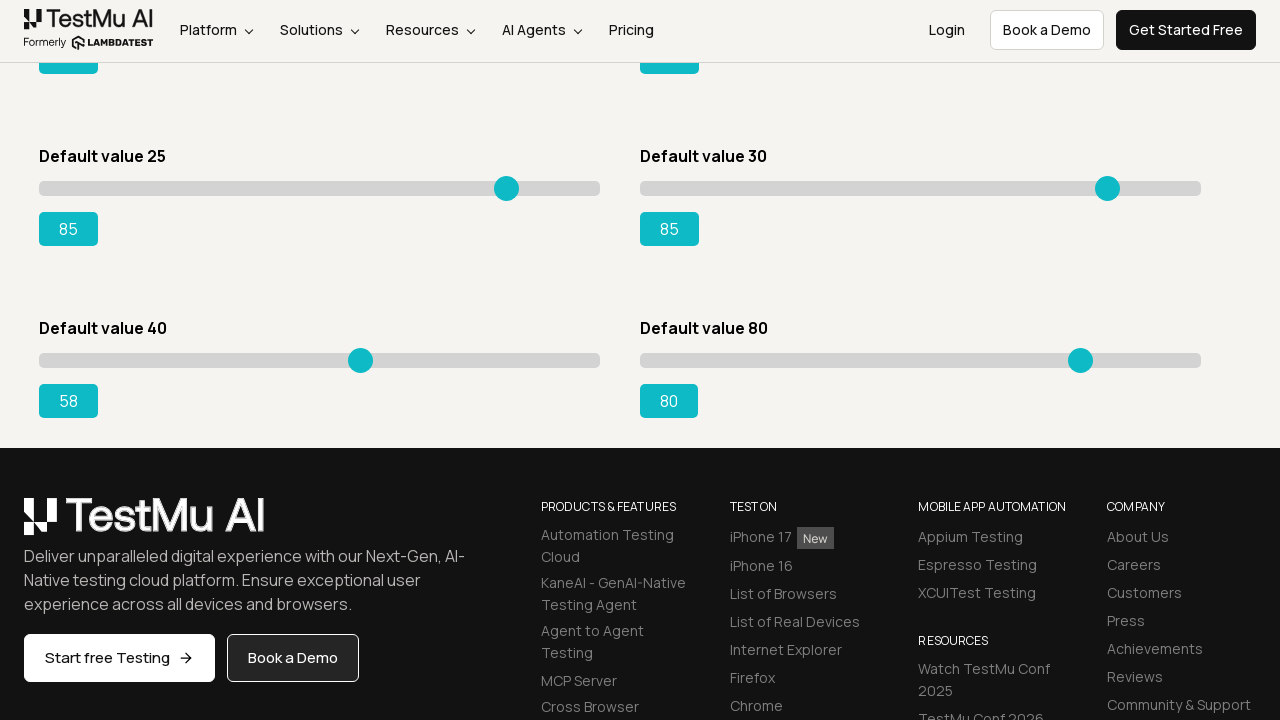

Pressed ArrowRight on slider 7, current value: 59 on input[type='range'] >> nth=6
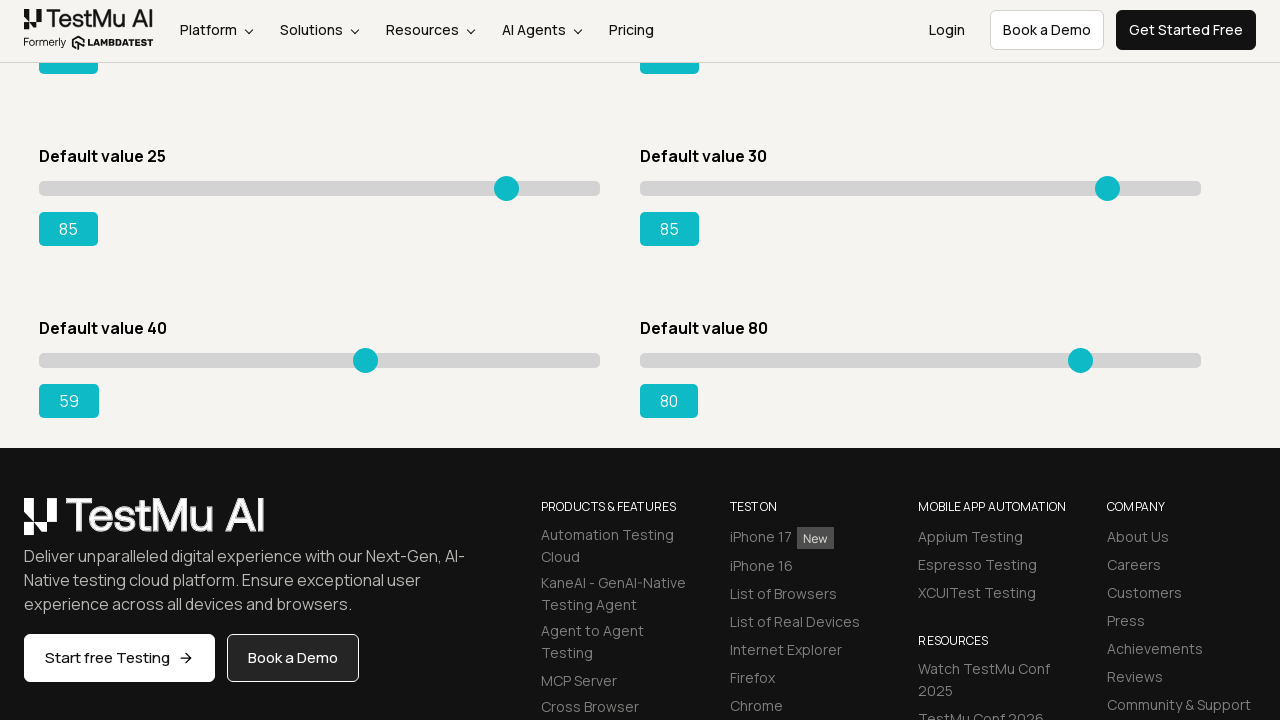

Pressed ArrowRight on slider 7, current value: 60 on input[type='range'] >> nth=6
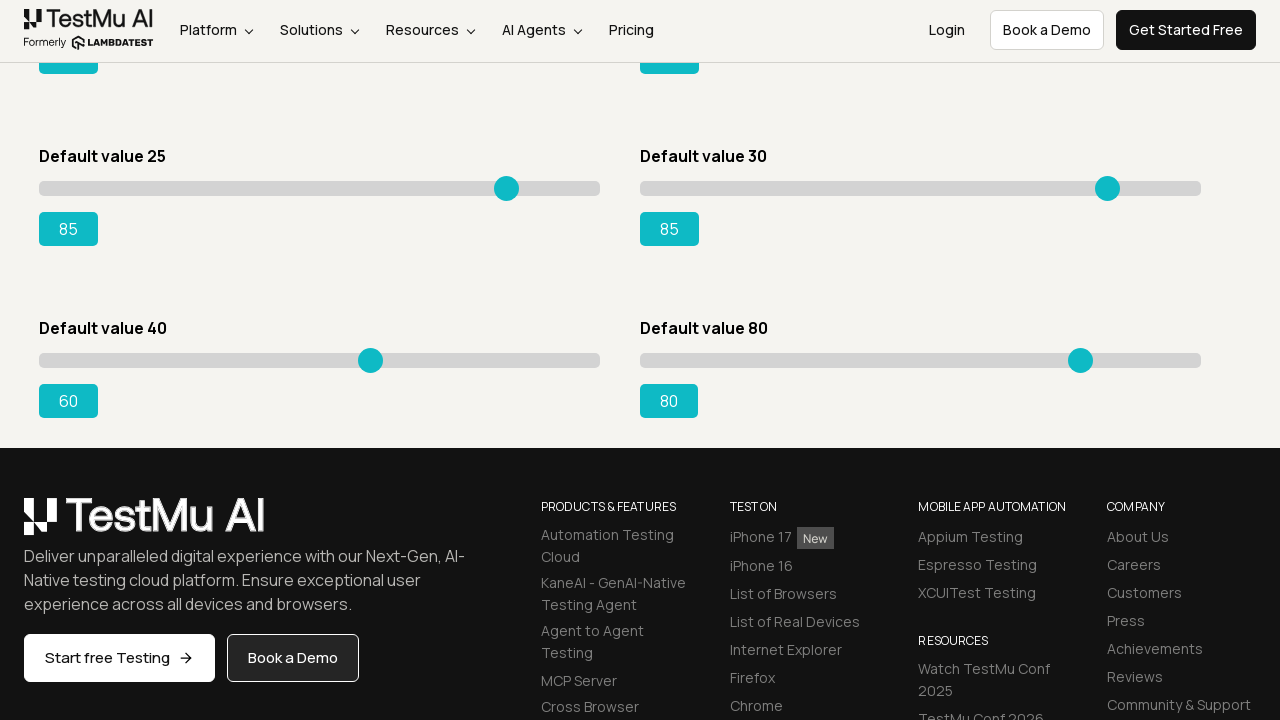

Pressed ArrowRight on slider 7, current value: 61 on input[type='range'] >> nth=6
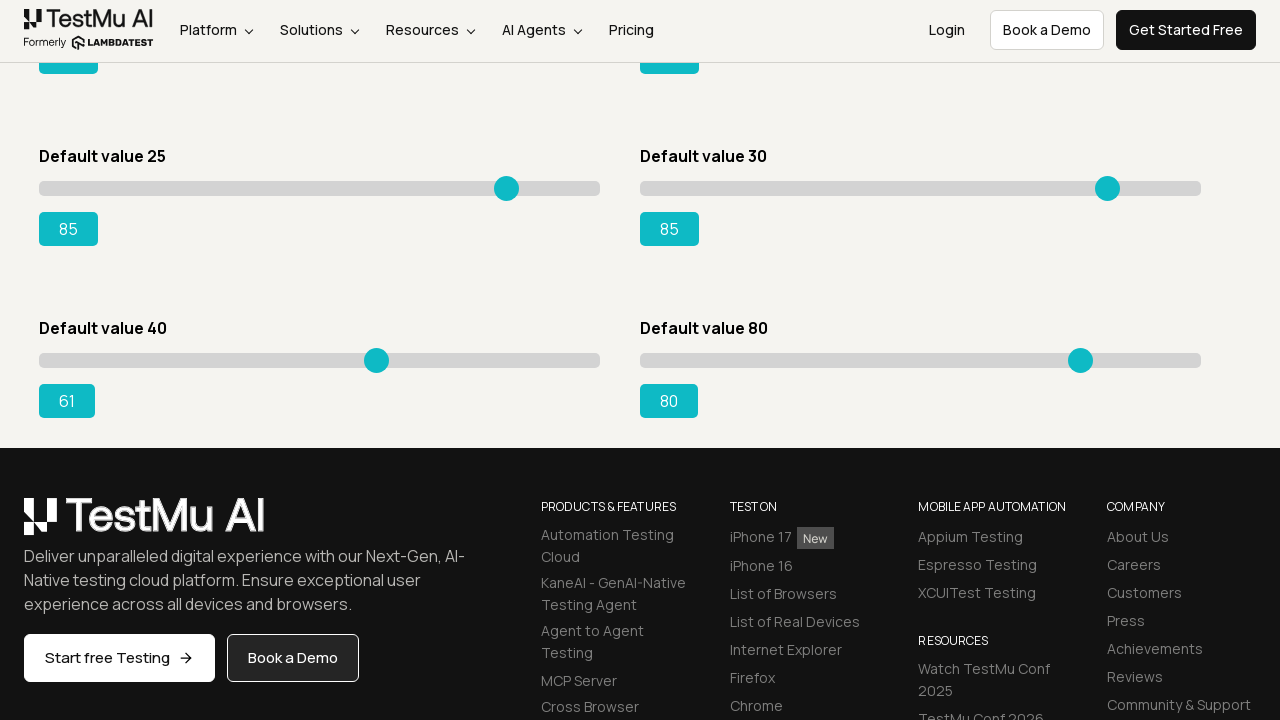

Pressed ArrowRight on slider 7, current value: 62 on input[type='range'] >> nth=6
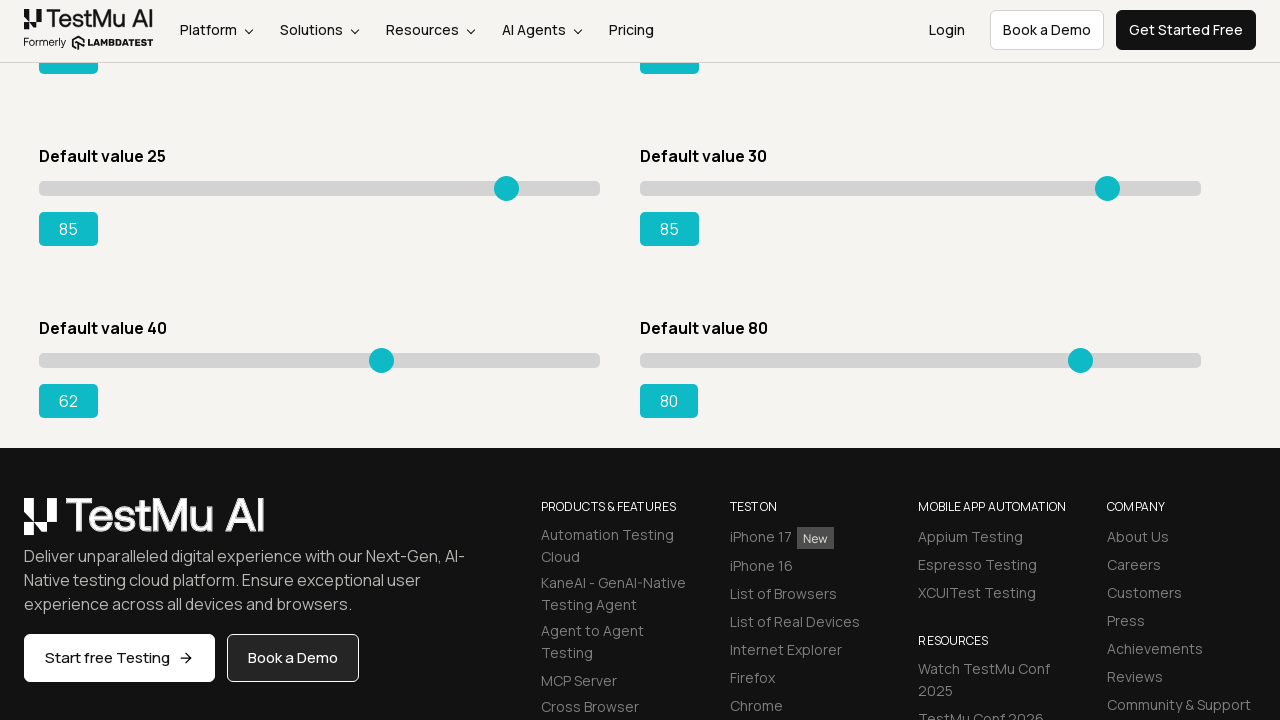

Pressed ArrowRight on slider 7, current value: 63 on input[type='range'] >> nth=6
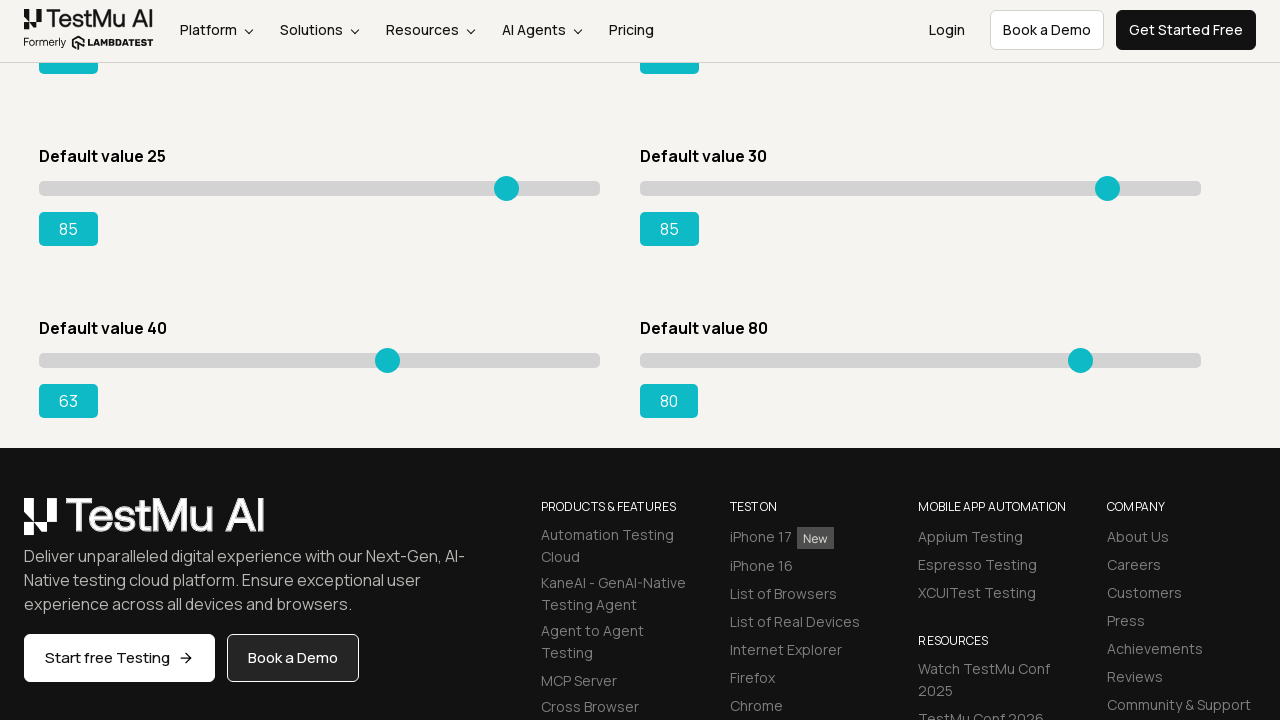

Pressed ArrowRight on slider 7, current value: 64 on input[type='range'] >> nth=6
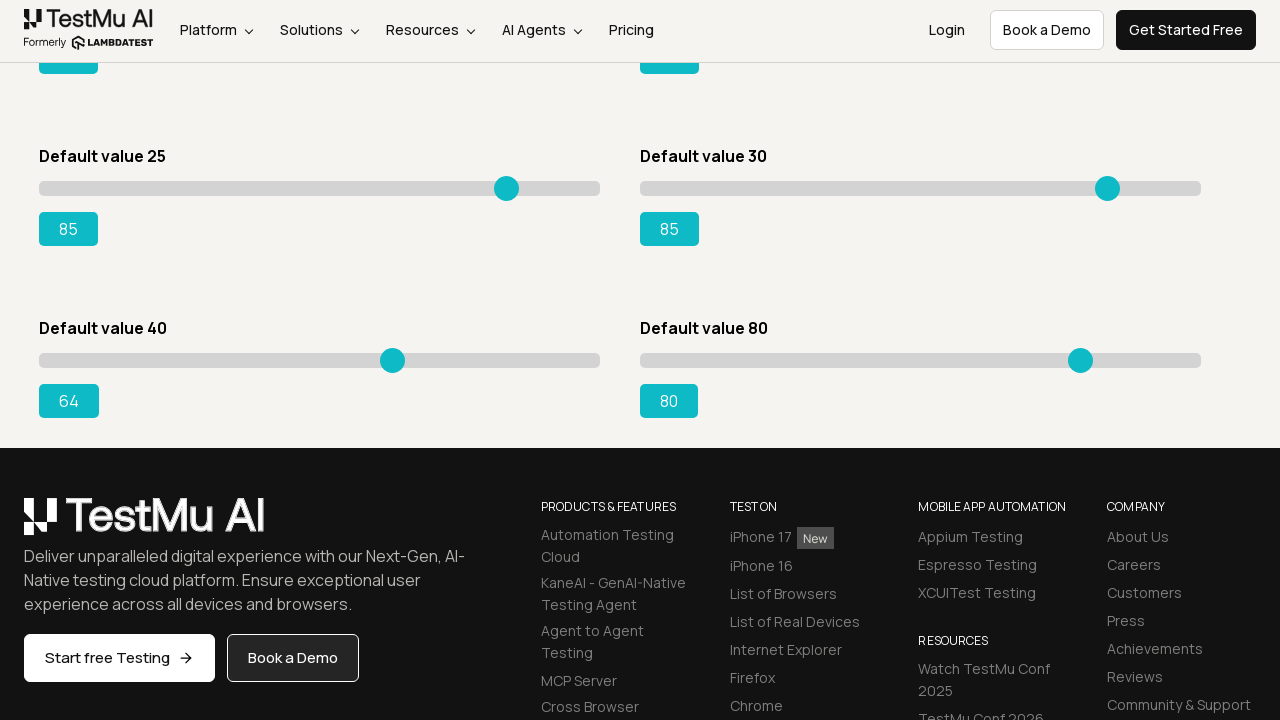

Pressed ArrowRight on slider 7, current value: 65 on input[type='range'] >> nth=6
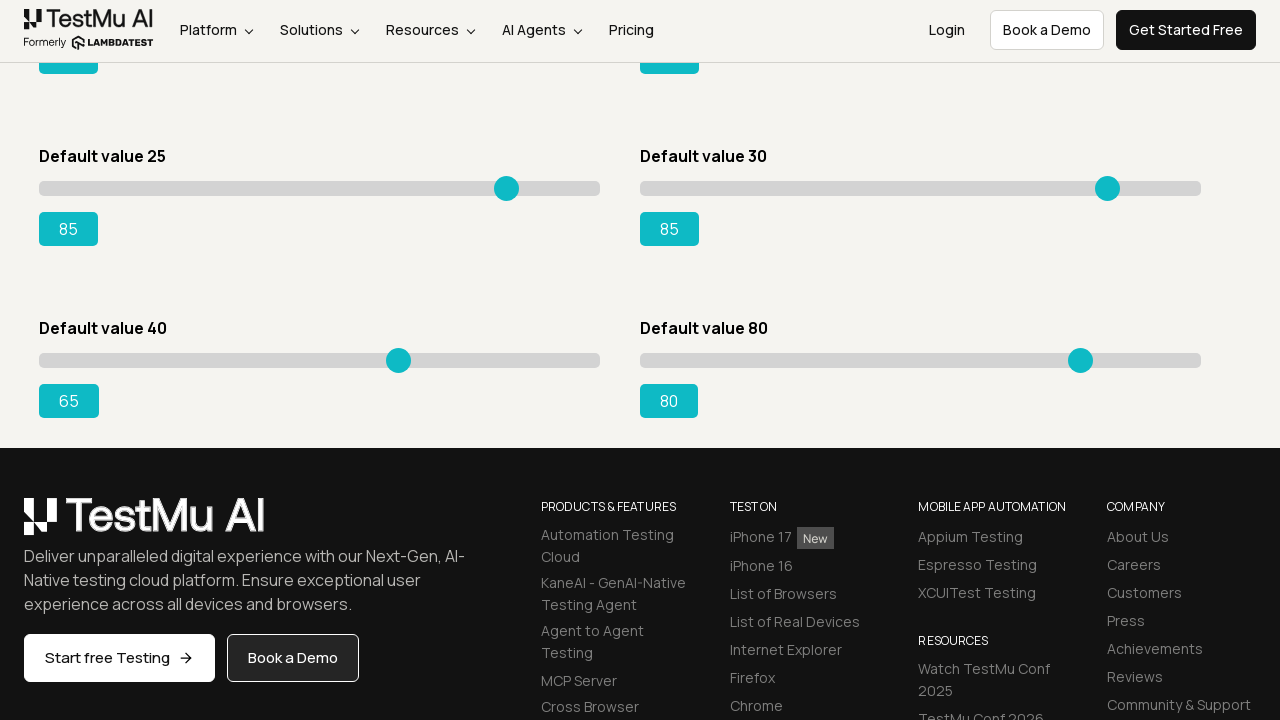

Pressed ArrowRight on slider 7, current value: 66 on input[type='range'] >> nth=6
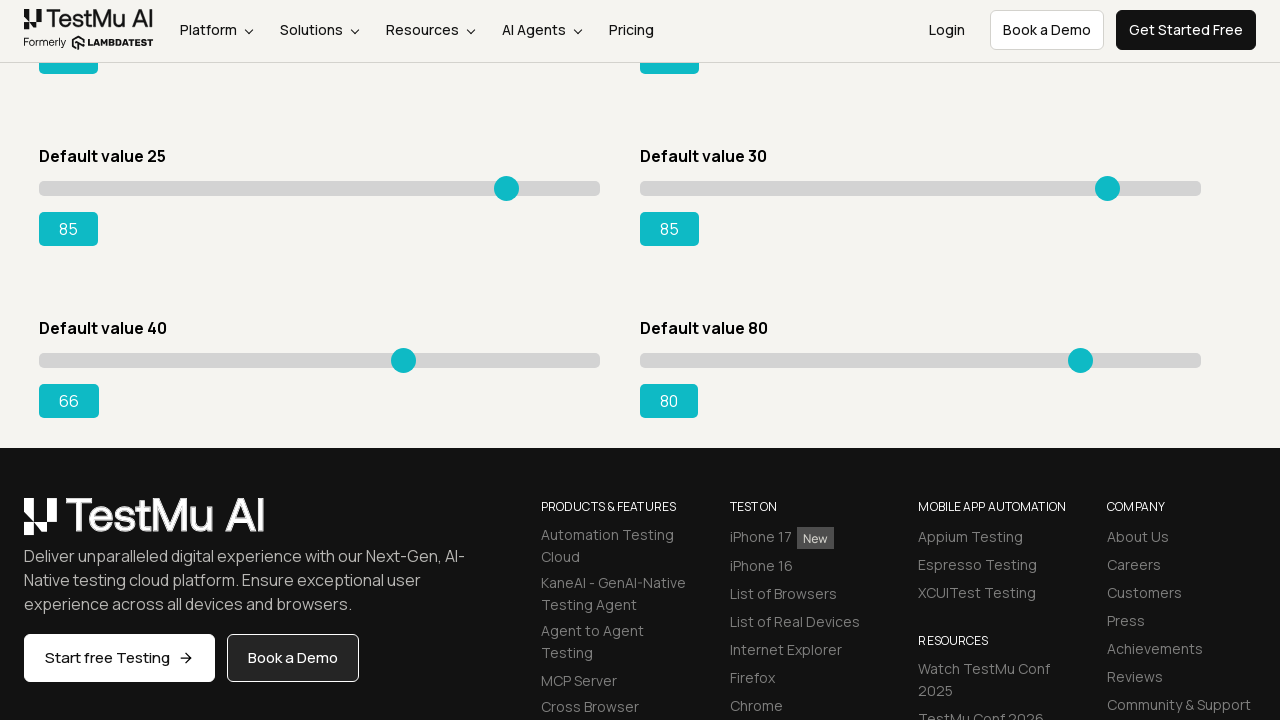

Pressed ArrowRight on slider 7, current value: 67 on input[type='range'] >> nth=6
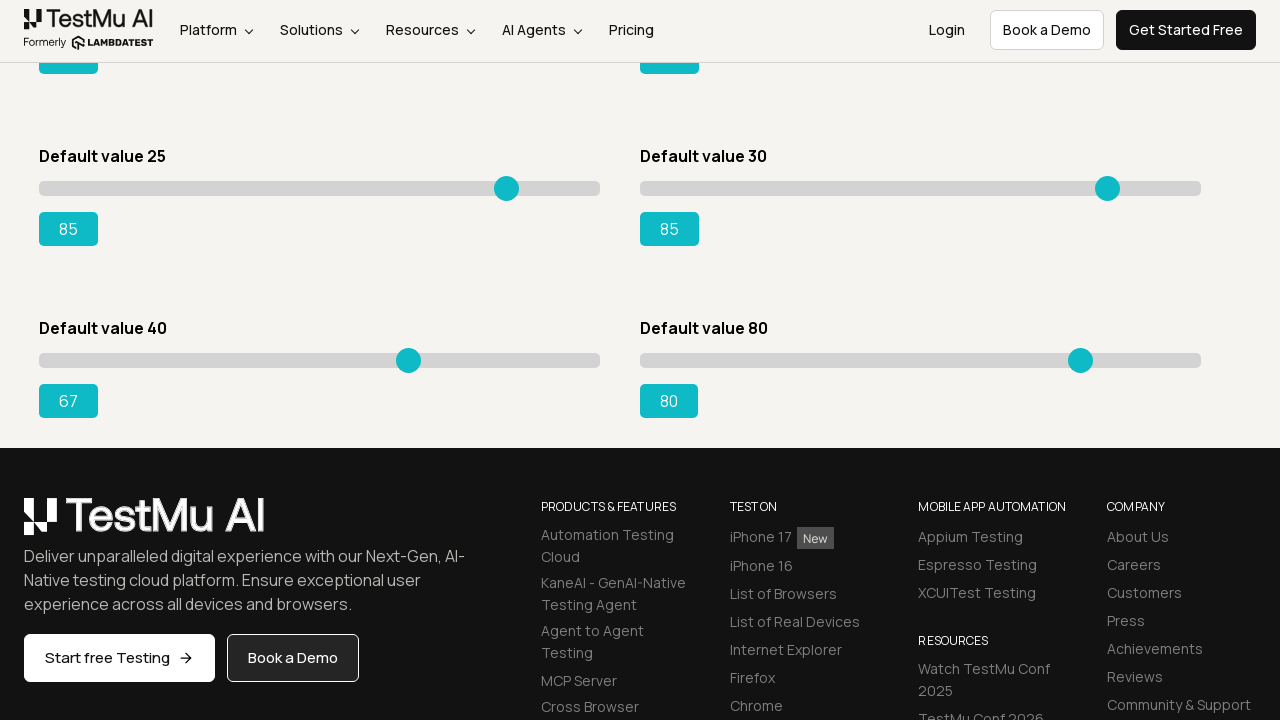

Pressed ArrowRight on slider 7, current value: 68 on input[type='range'] >> nth=6
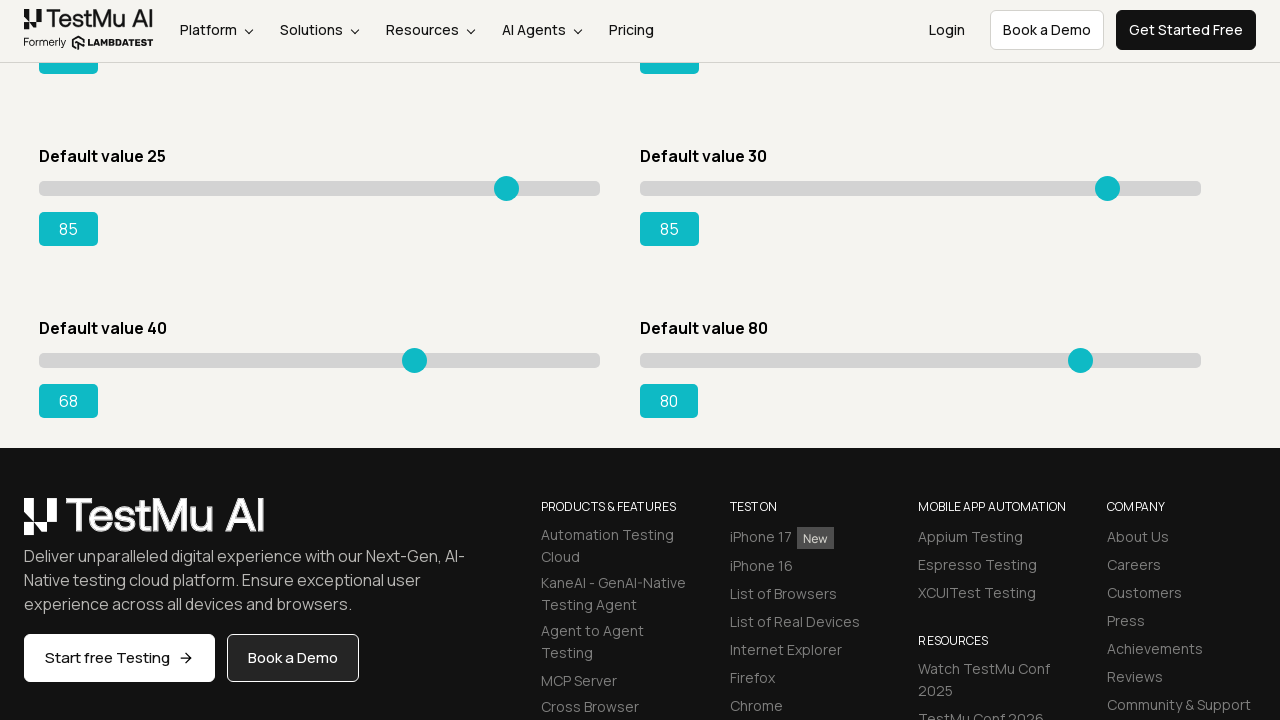

Pressed ArrowRight on slider 7, current value: 69 on input[type='range'] >> nth=6
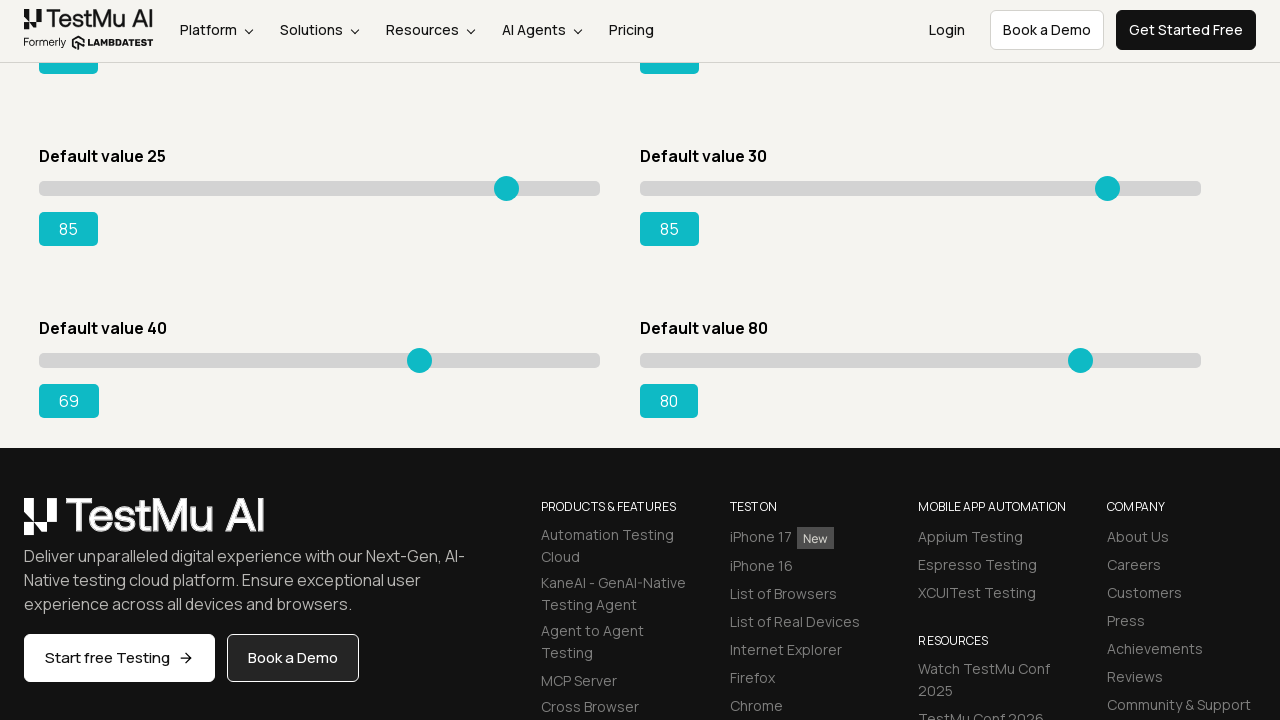

Pressed ArrowRight on slider 7, current value: 70 on input[type='range'] >> nth=6
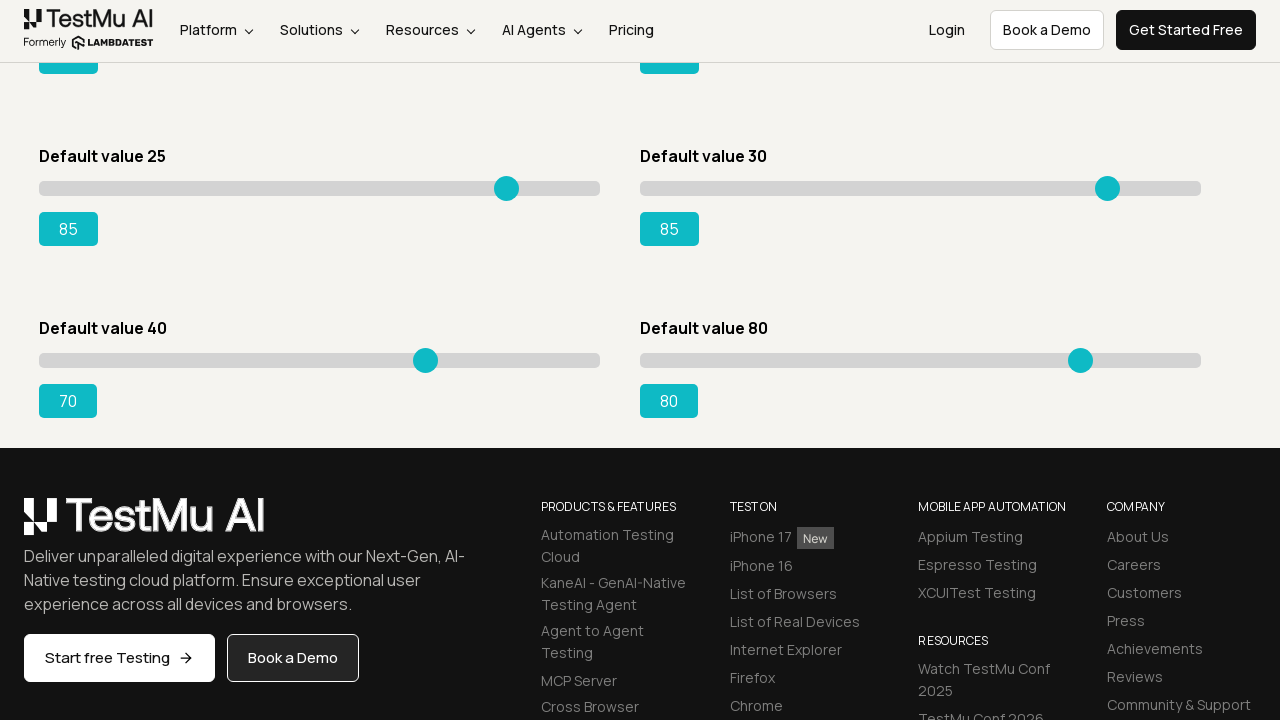

Pressed ArrowRight on slider 7, current value: 71 on input[type='range'] >> nth=6
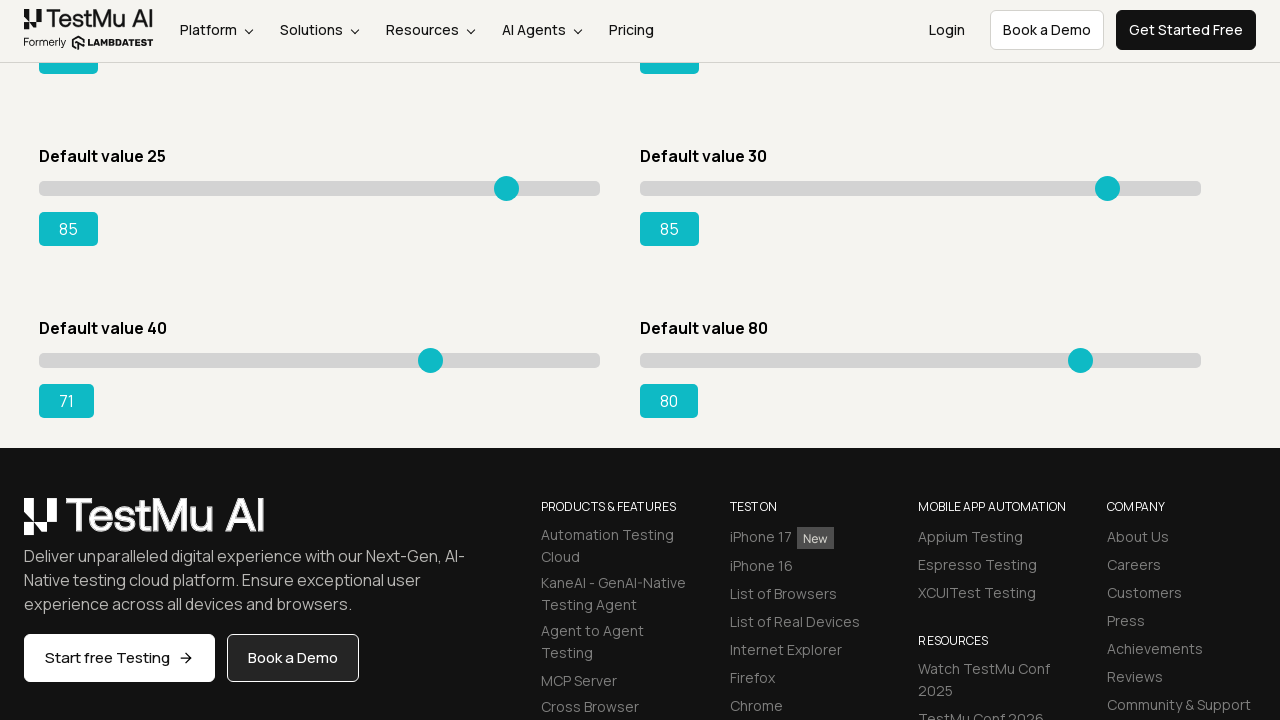

Pressed ArrowRight on slider 7, current value: 72 on input[type='range'] >> nth=6
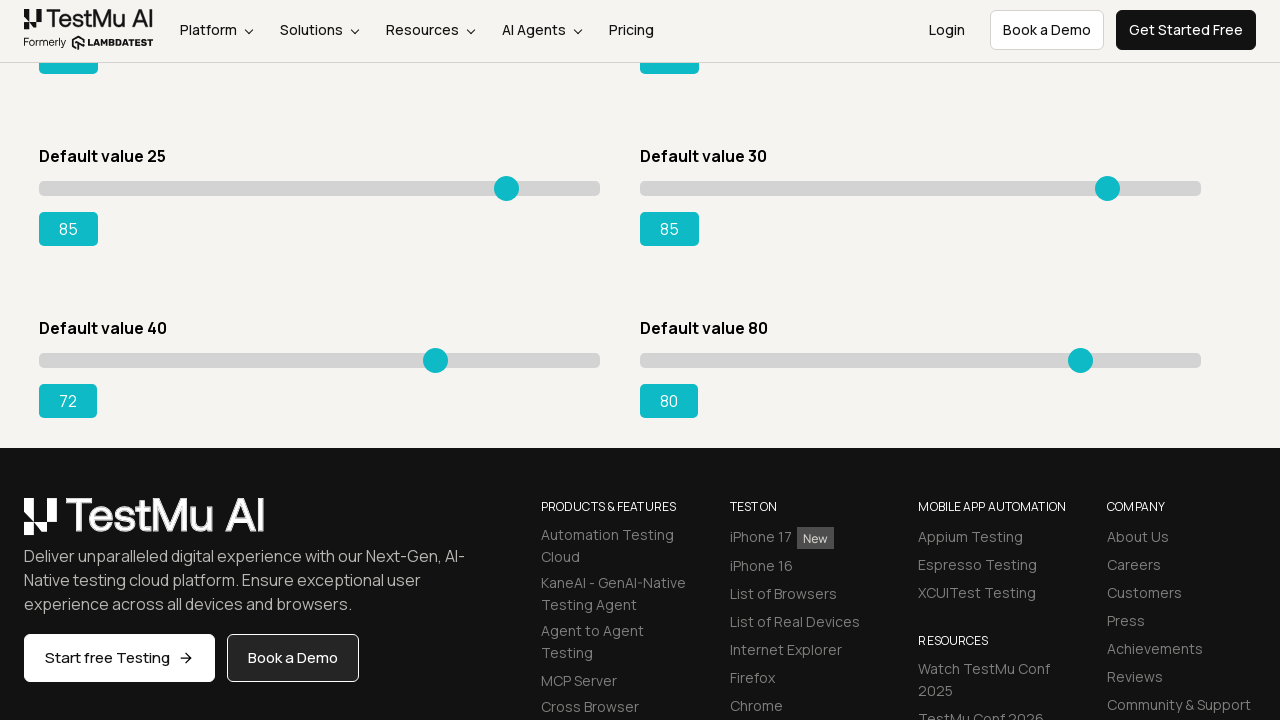

Pressed ArrowRight on slider 7, current value: 73 on input[type='range'] >> nth=6
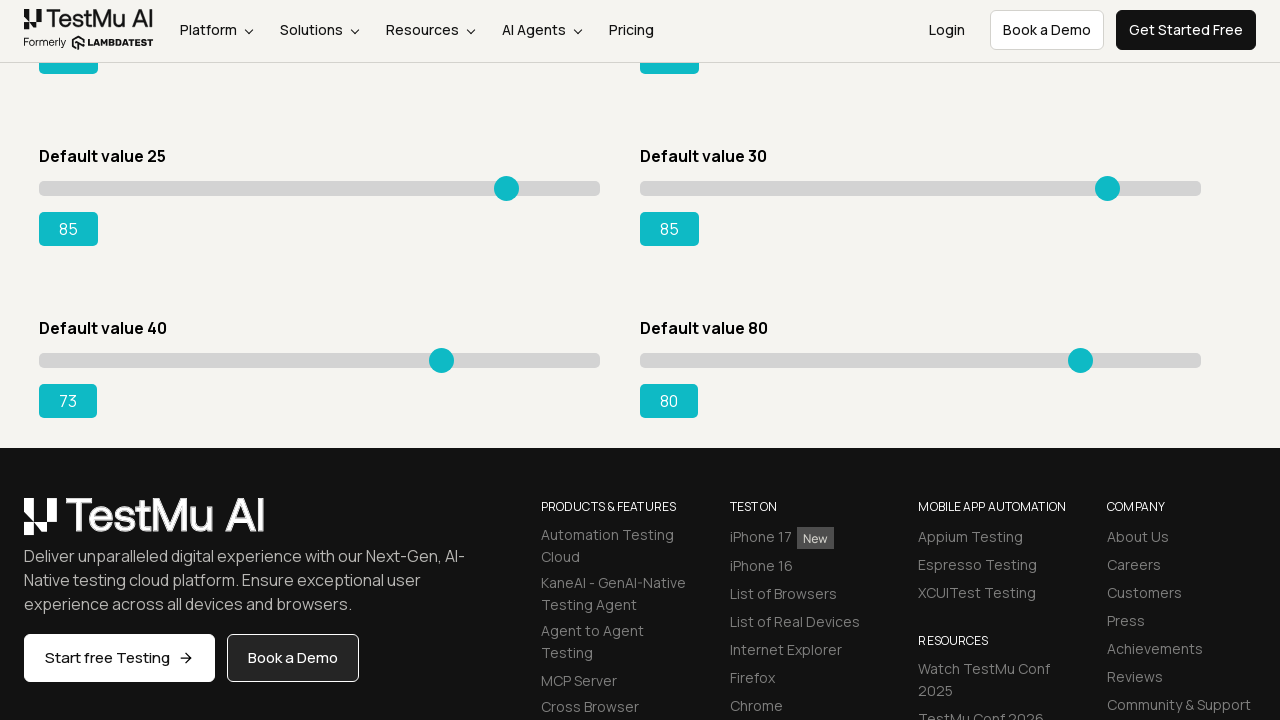

Pressed ArrowRight on slider 7, current value: 74 on input[type='range'] >> nth=6
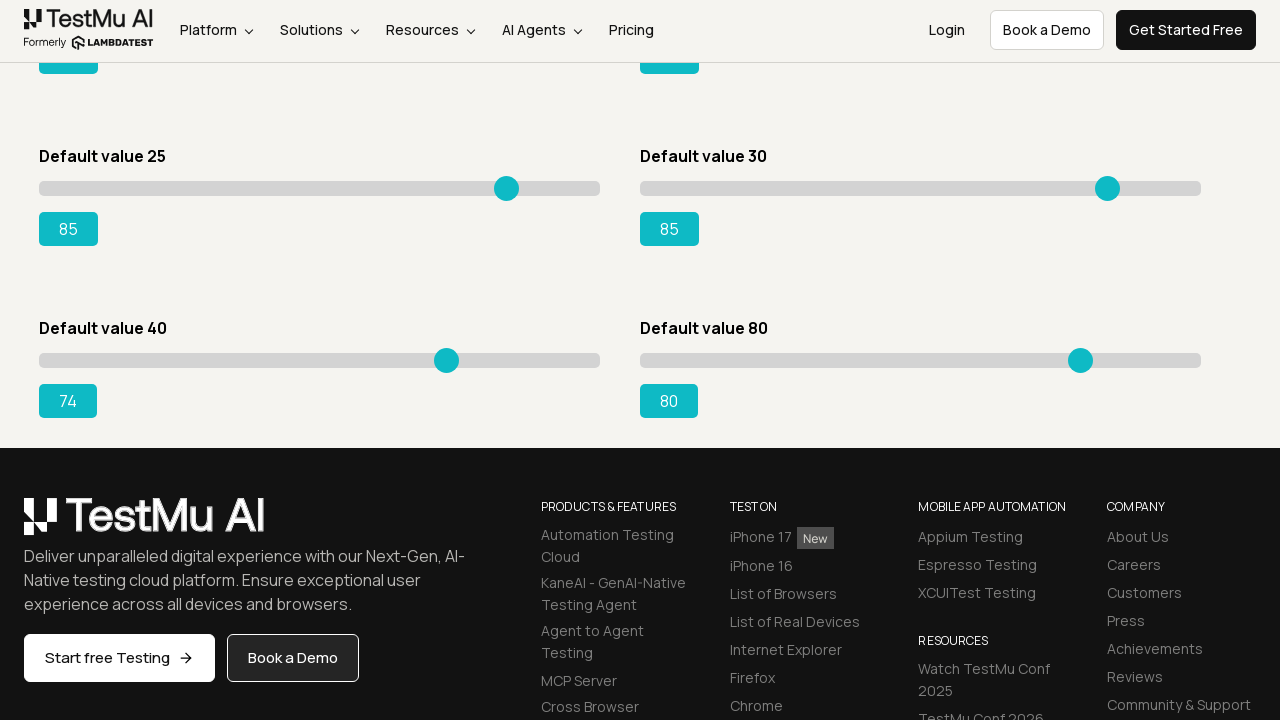

Pressed ArrowRight on slider 7, current value: 75 on input[type='range'] >> nth=6
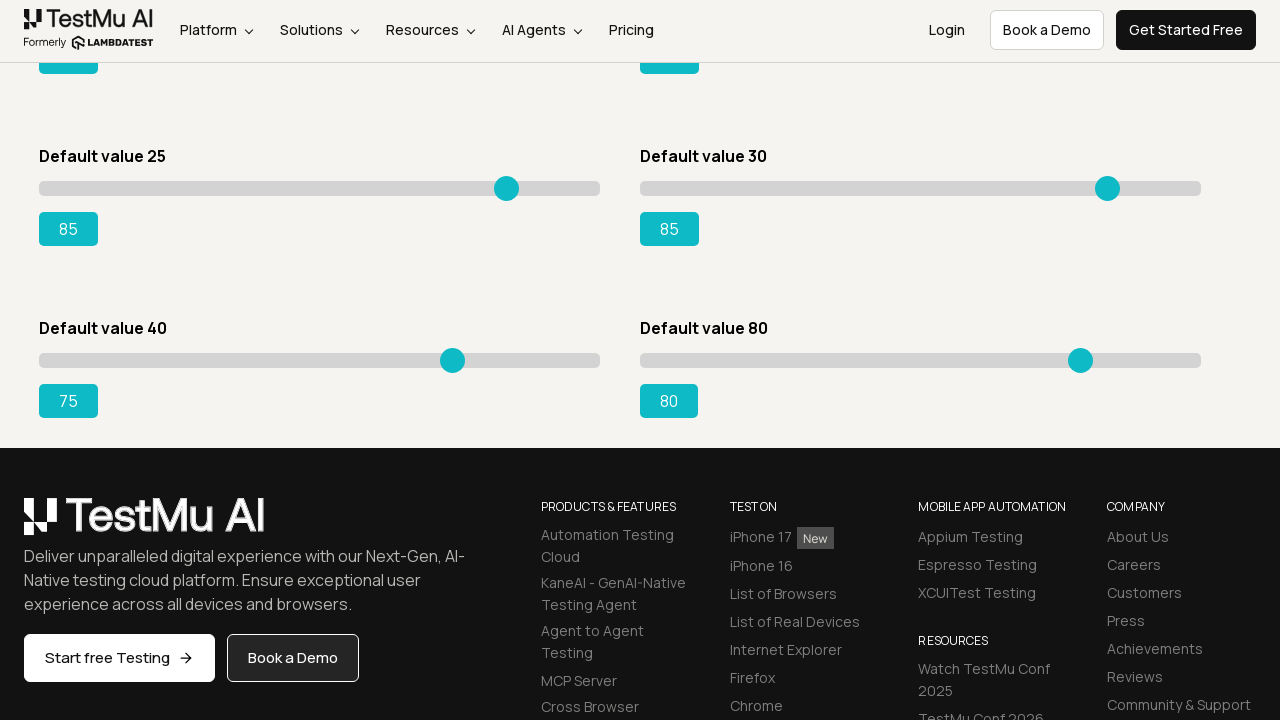

Pressed ArrowRight on slider 7, current value: 76 on input[type='range'] >> nth=6
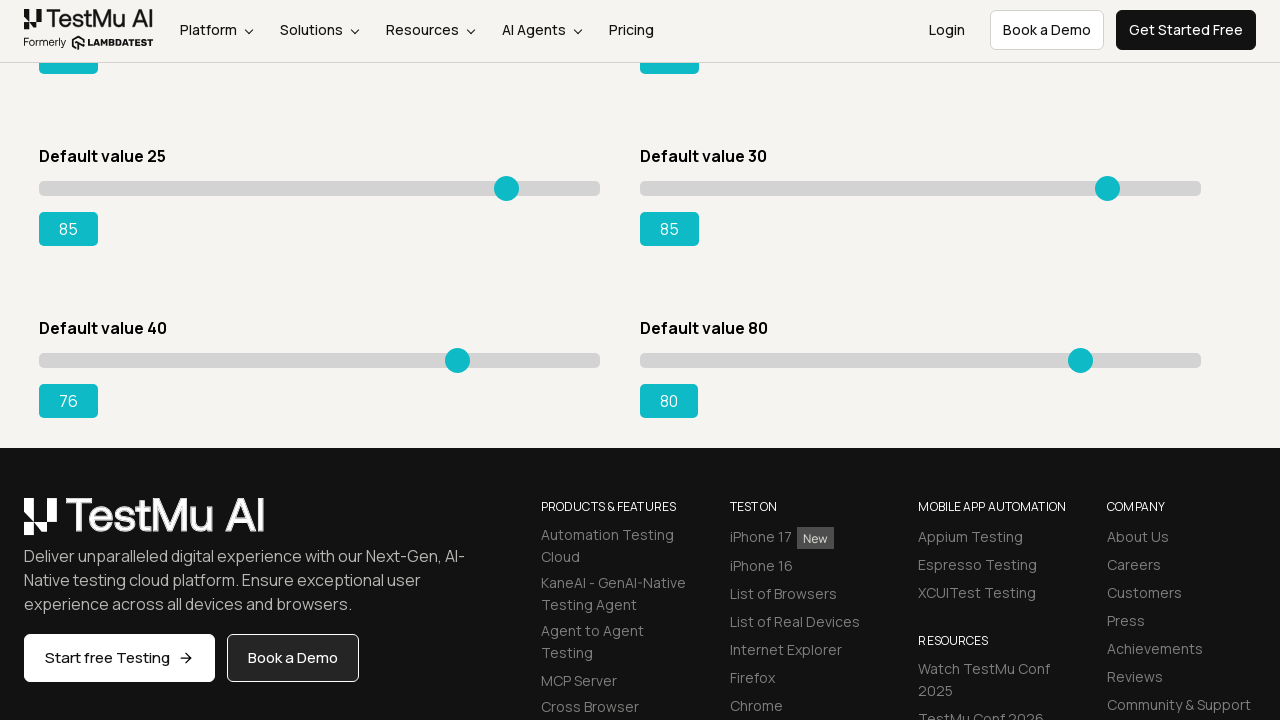

Pressed ArrowRight on slider 7, current value: 77 on input[type='range'] >> nth=6
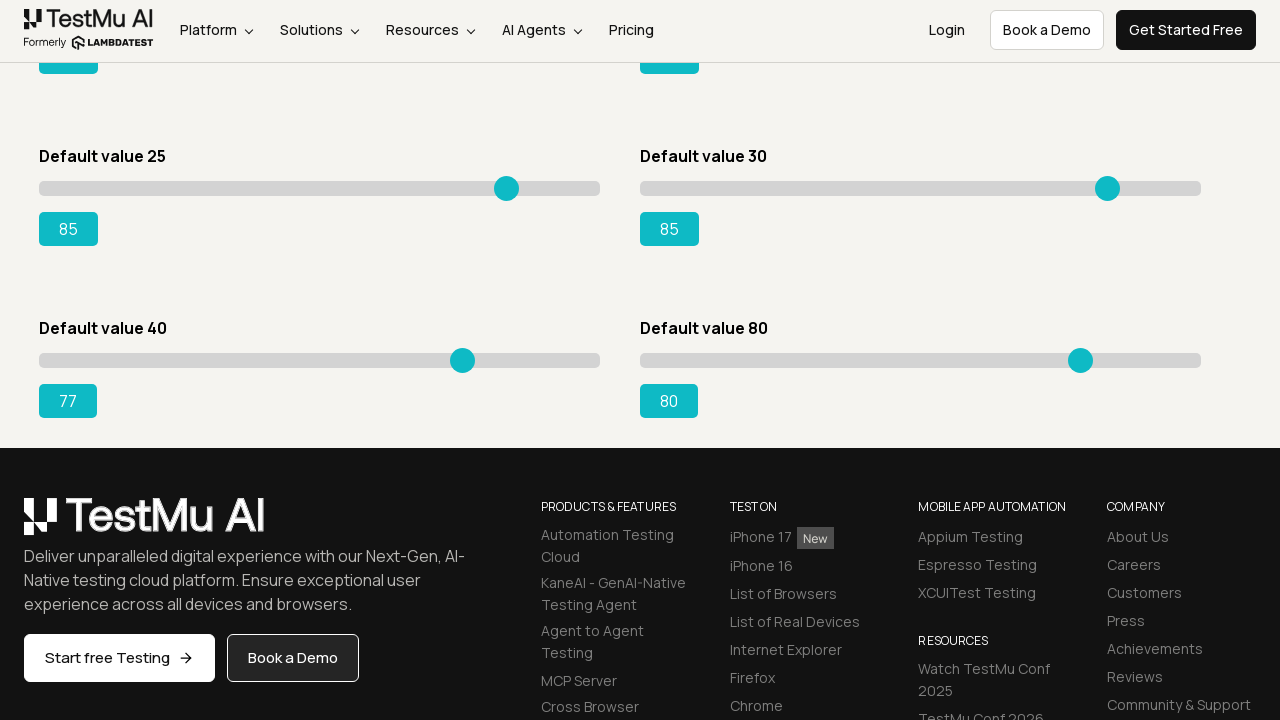

Pressed ArrowRight on slider 7, current value: 78 on input[type='range'] >> nth=6
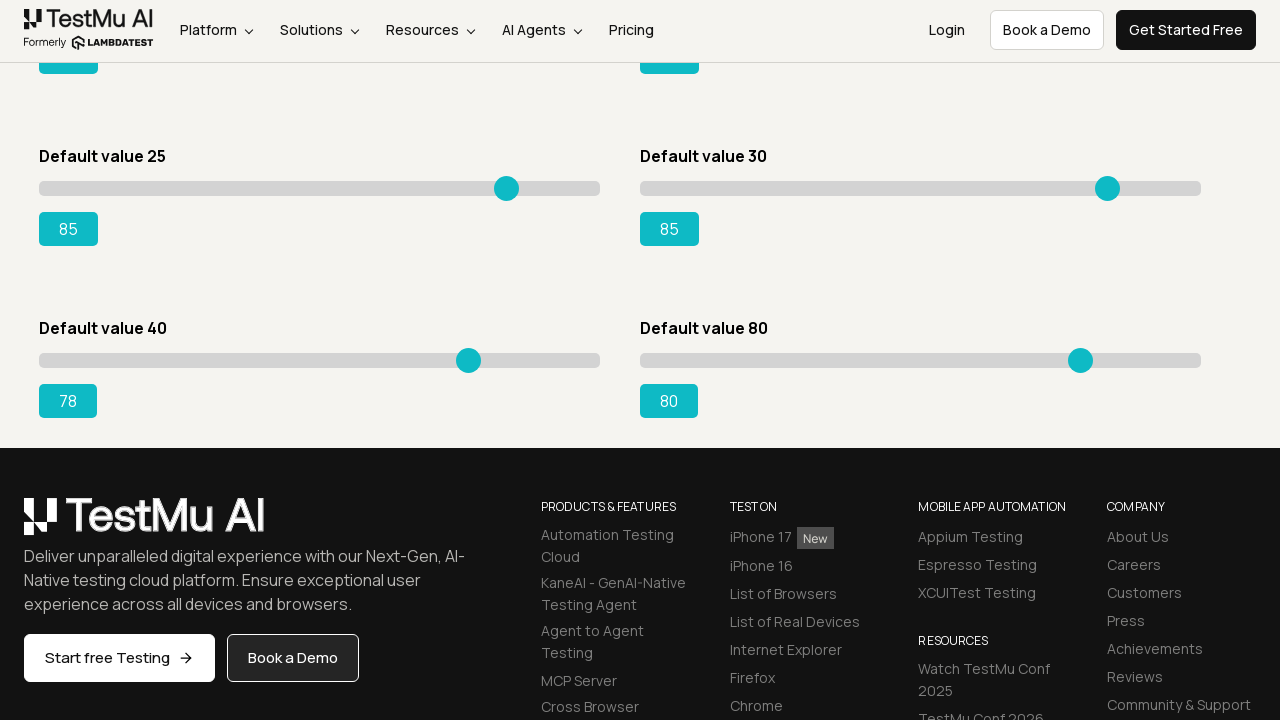

Pressed ArrowRight on slider 7, current value: 79 on input[type='range'] >> nth=6
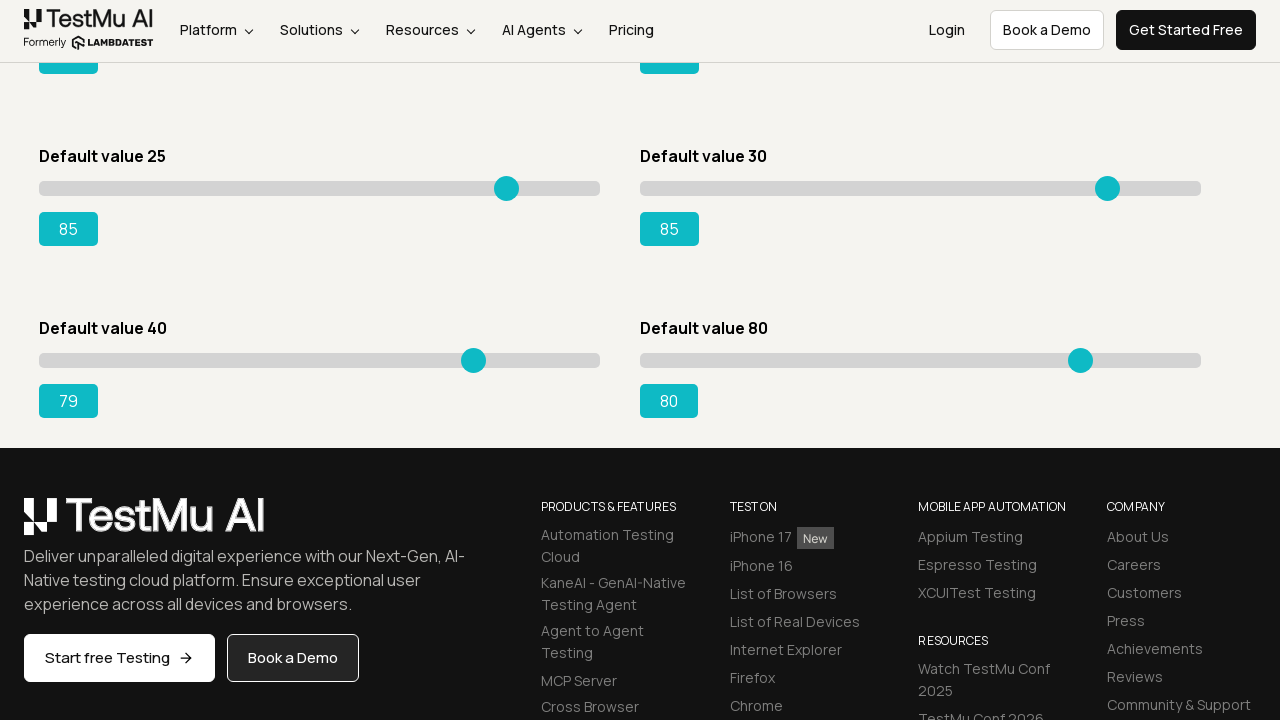

Pressed ArrowRight on slider 7, current value: 80 on input[type='range'] >> nth=6
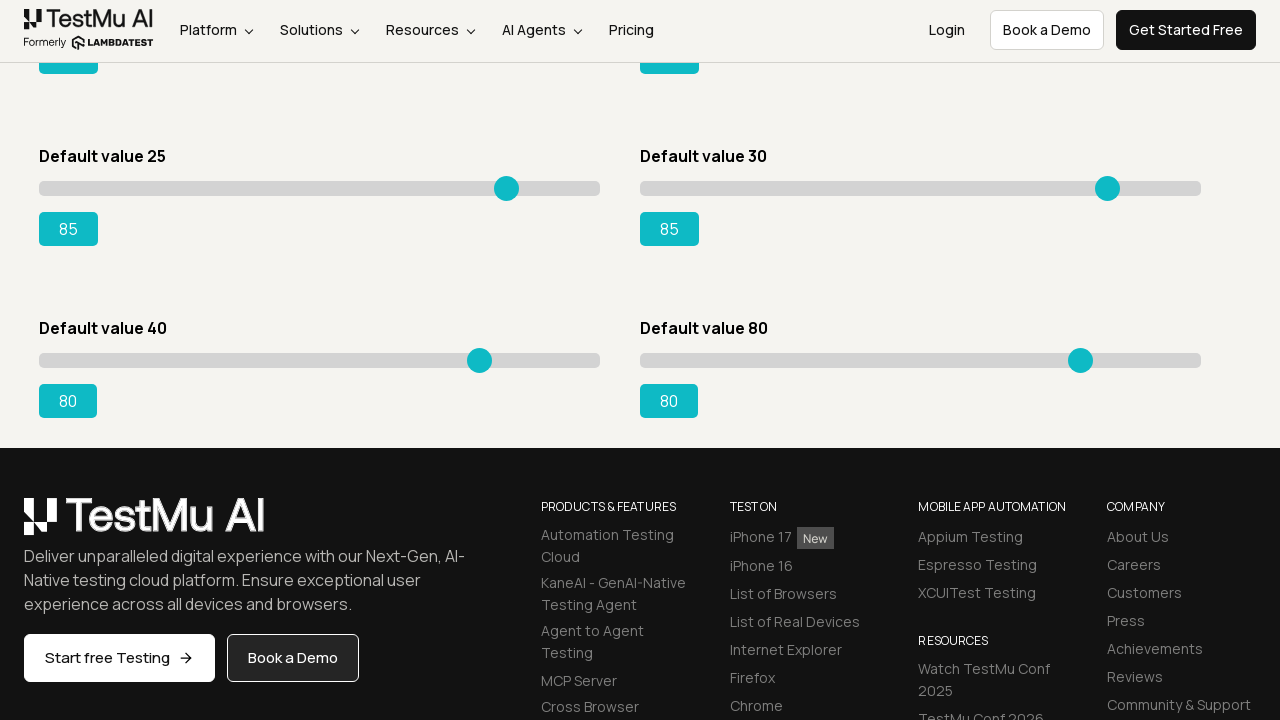

Pressed ArrowRight on slider 7, current value: 81 on input[type='range'] >> nth=6
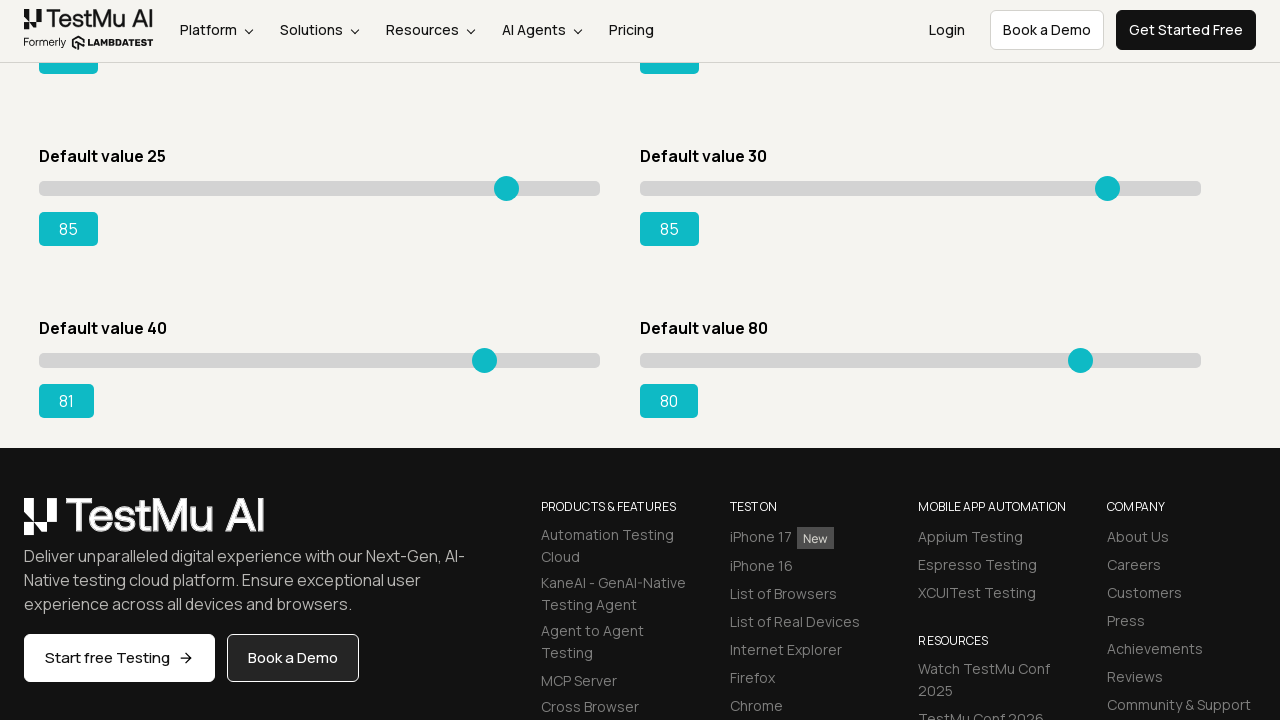

Pressed ArrowRight on slider 7, current value: 82 on input[type='range'] >> nth=6
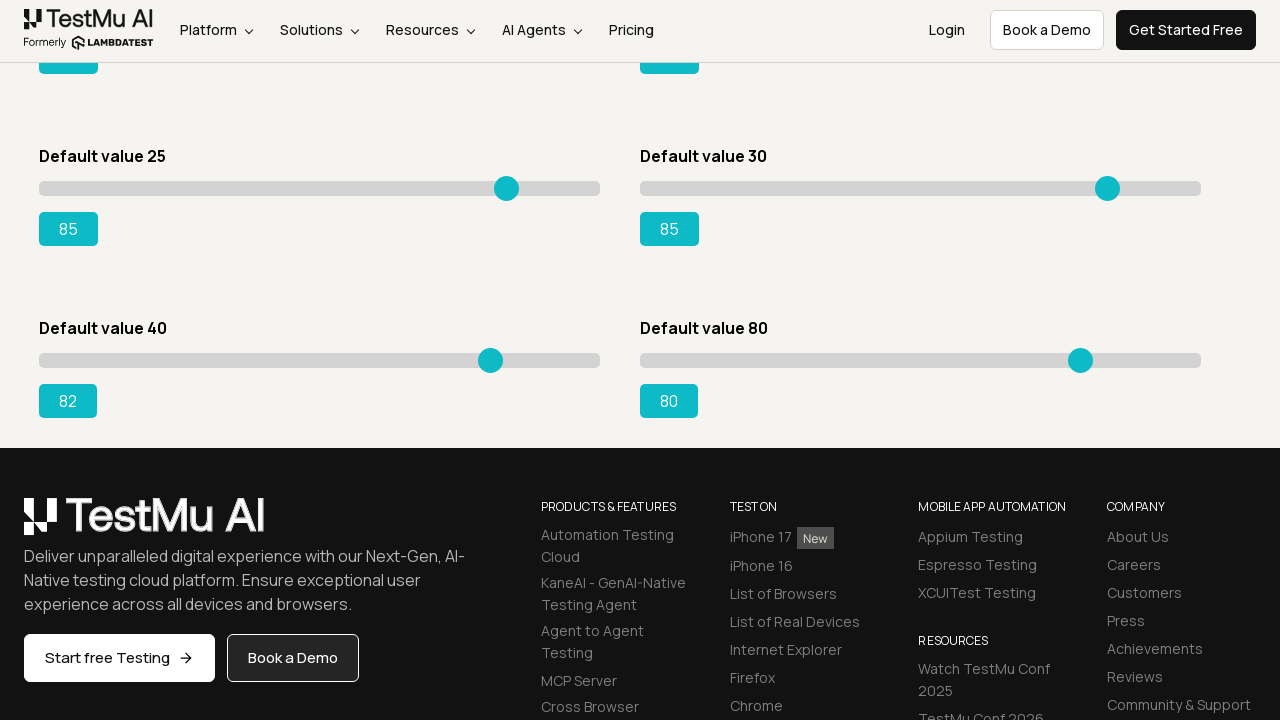

Pressed ArrowRight on slider 7, current value: 83 on input[type='range'] >> nth=6
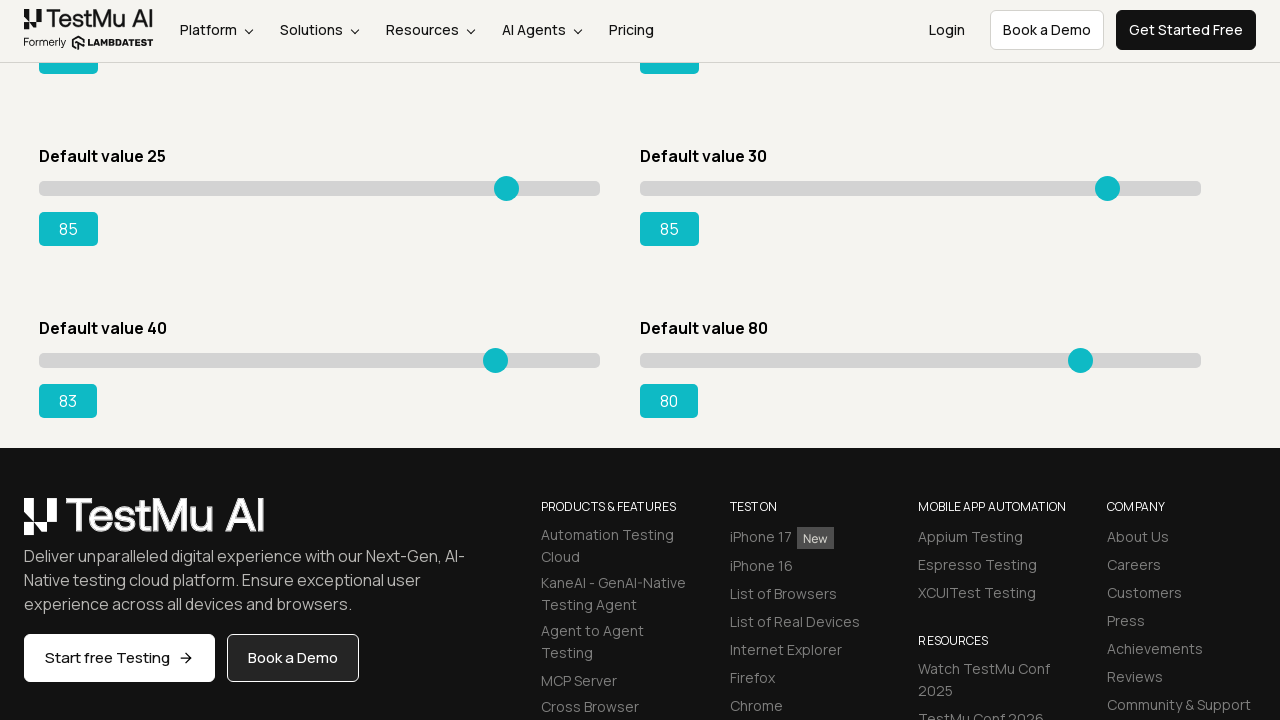

Pressed ArrowRight on slider 7, current value: 84 on input[type='range'] >> nth=6
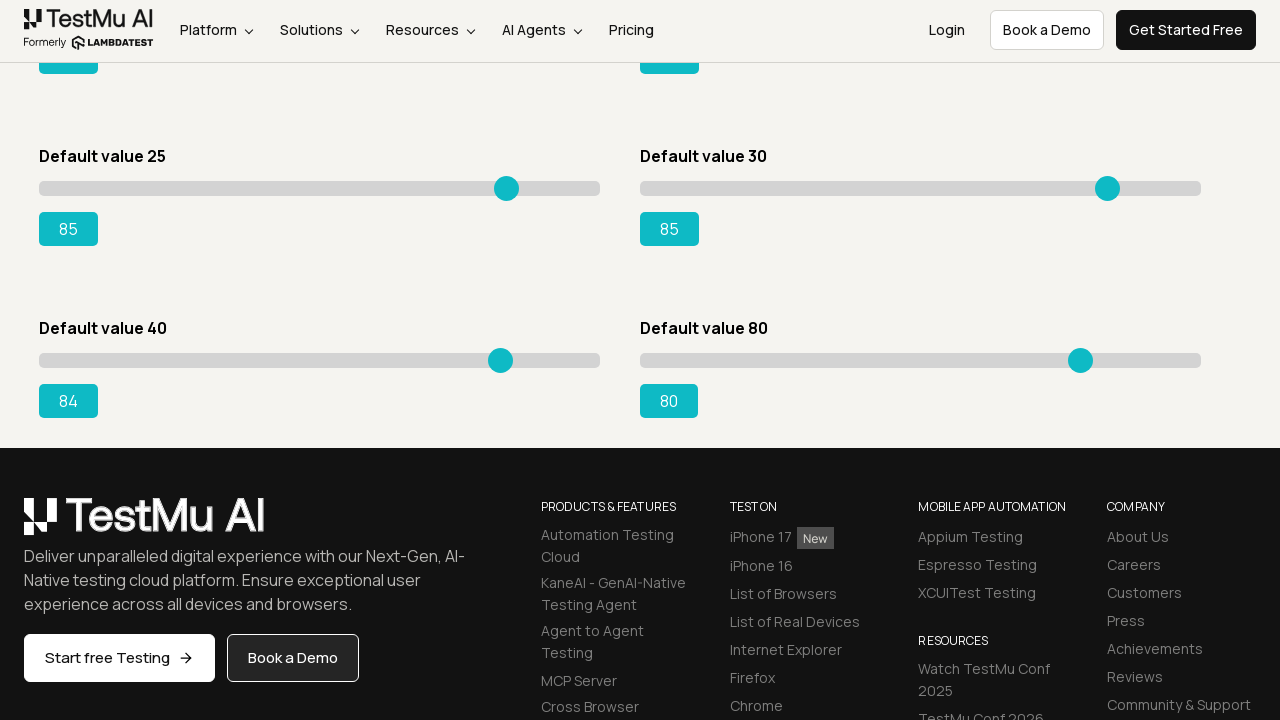

Pressed ArrowRight on slider 7, current value: 85 on input[type='range'] >> nth=6
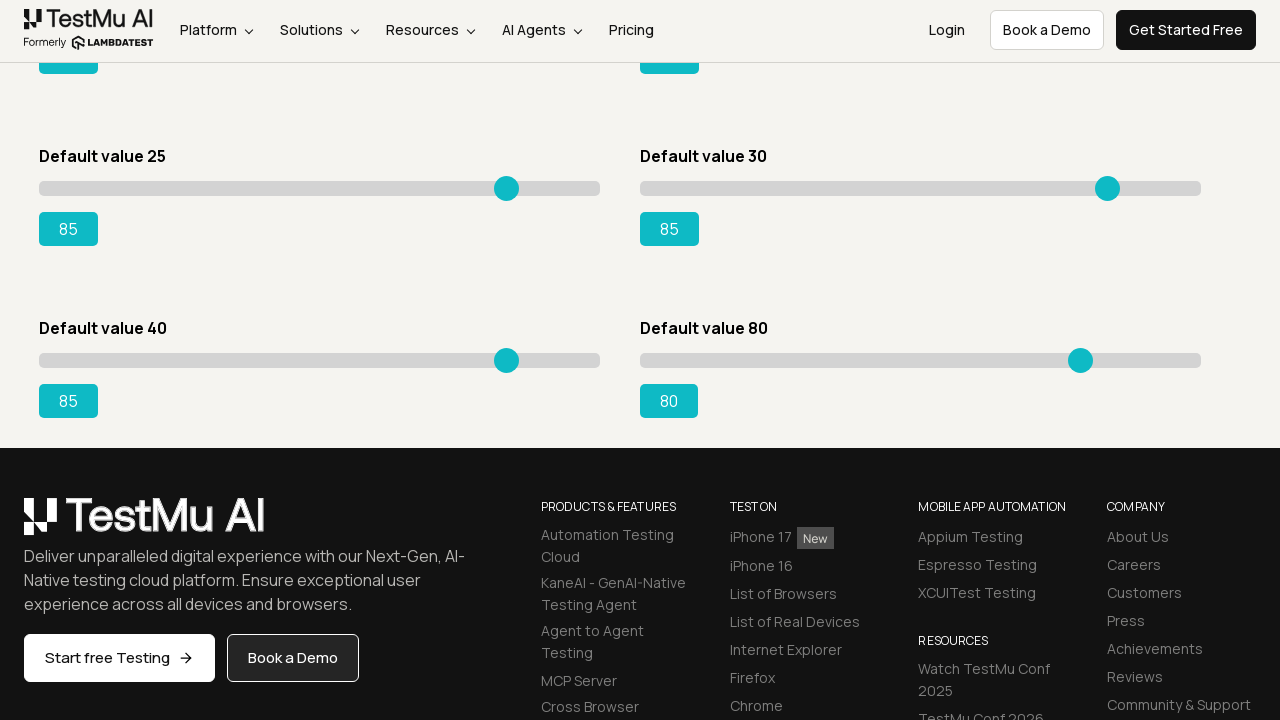

Slider 7 adjusted to value 85
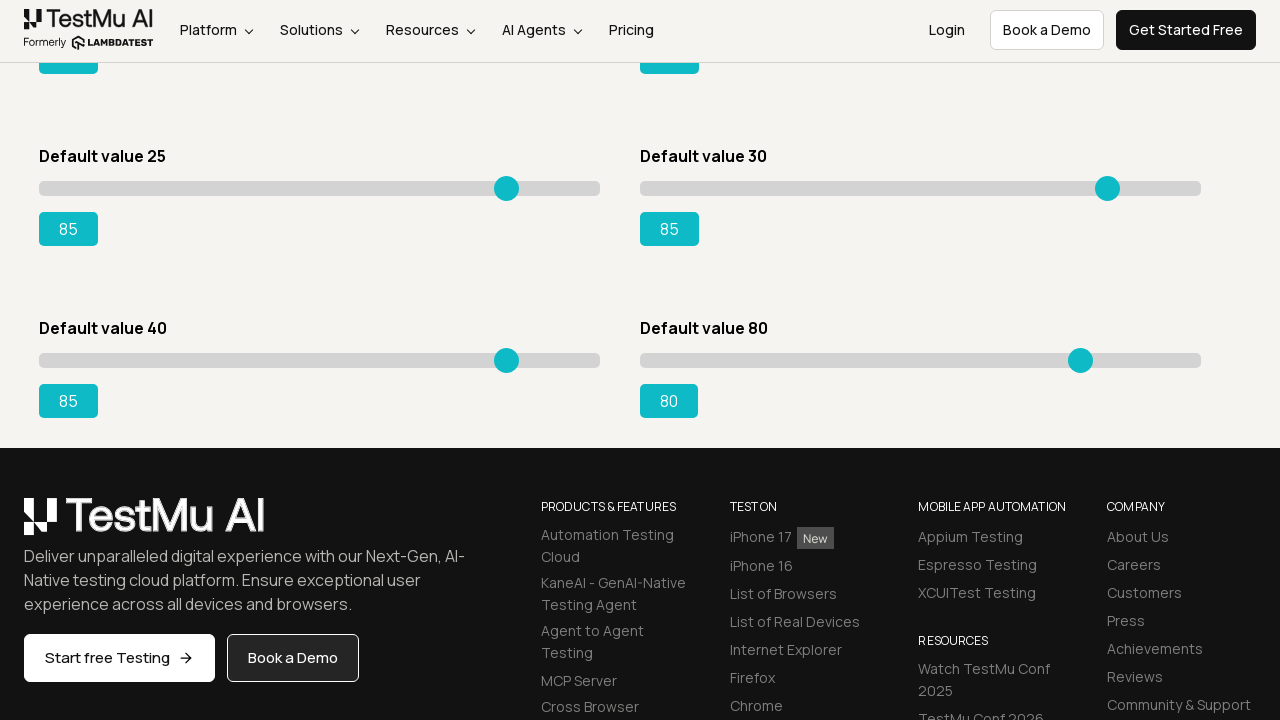

Pressed ArrowRight on slider 8, current value: 81 on input[type='range'] >> nth=7
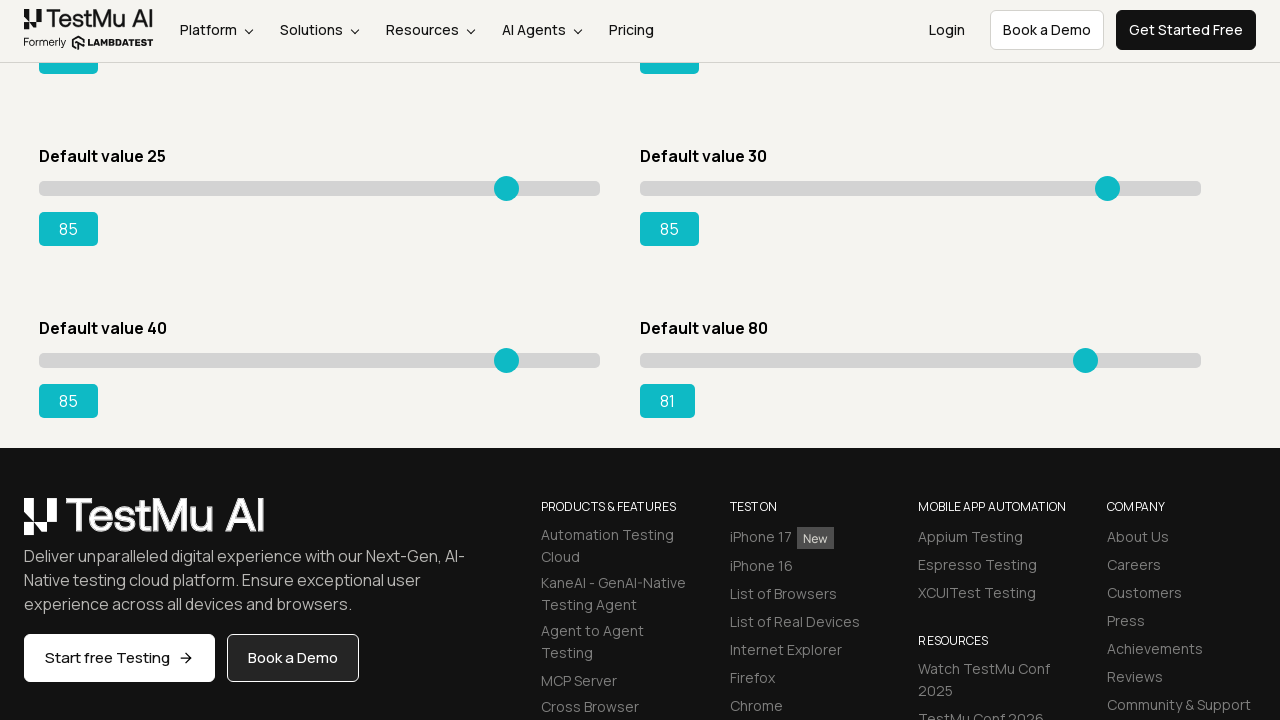

Pressed ArrowRight on slider 8, current value: 82 on input[type='range'] >> nth=7
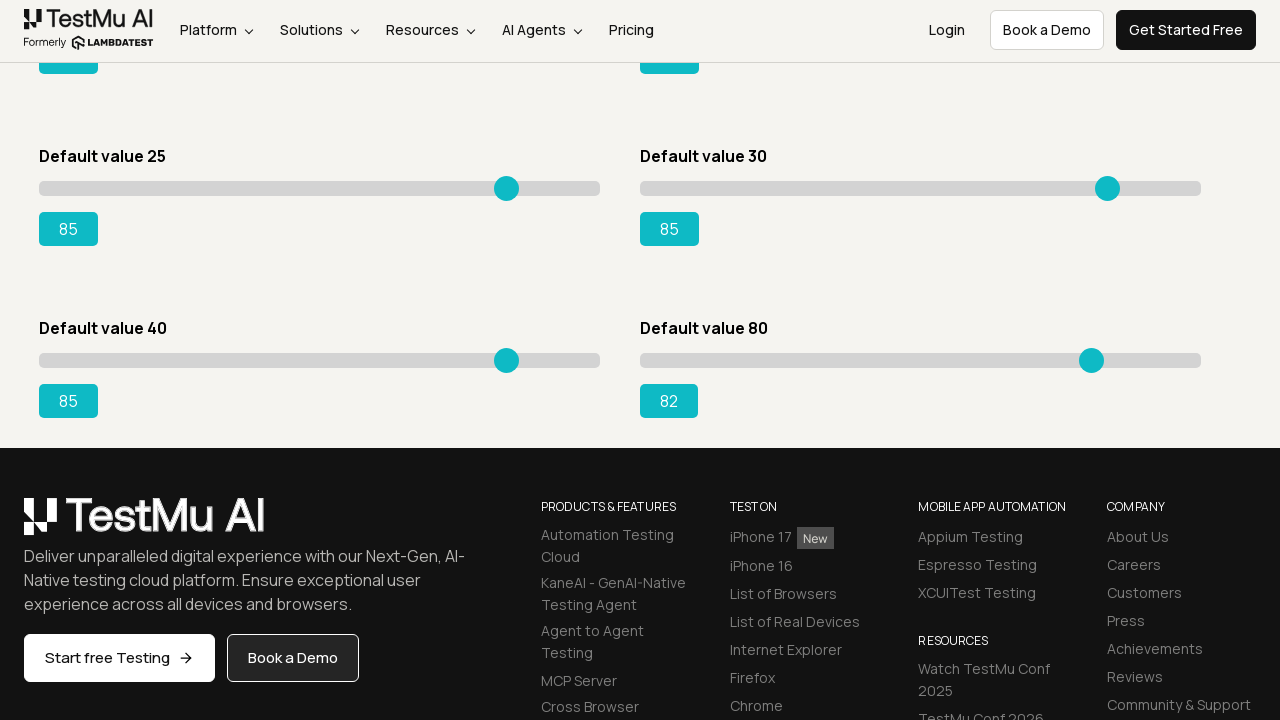

Pressed ArrowRight on slider 8, current value: 83 on input[type='range'] >> nth=7
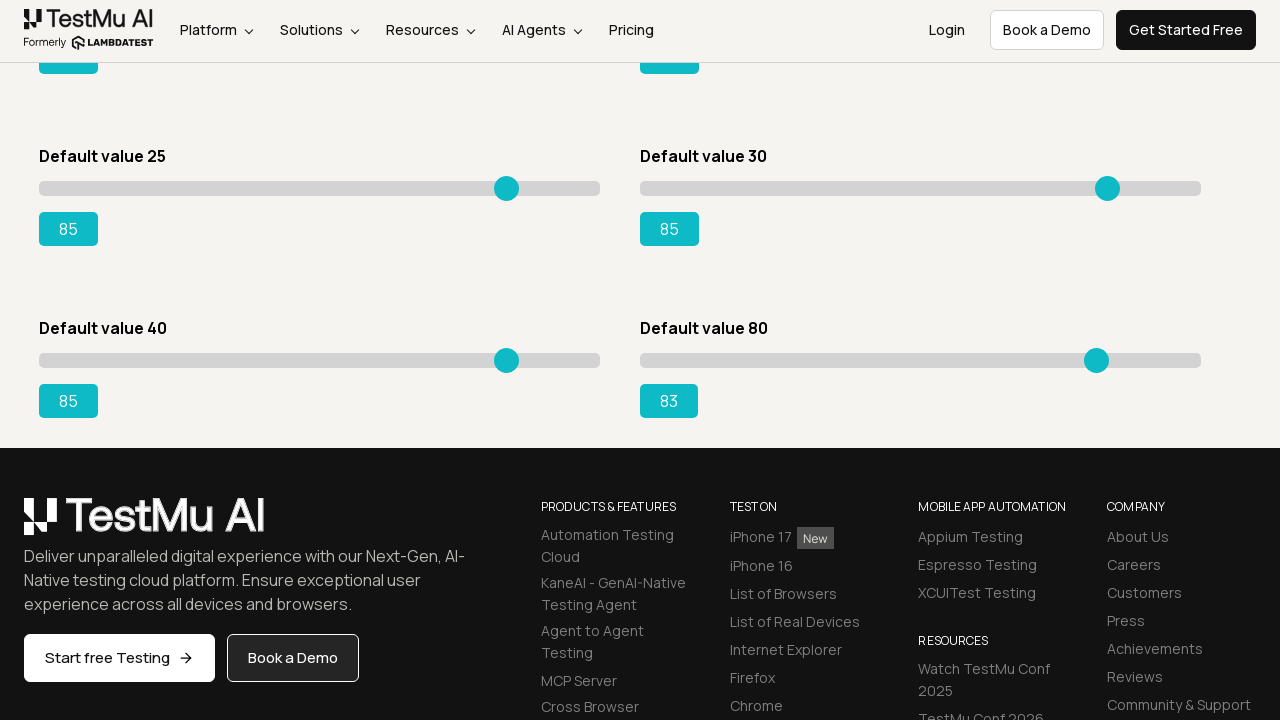

Pressed ArrowRight on slider 8, current value: 84 on input[type='range'] >> nth=7
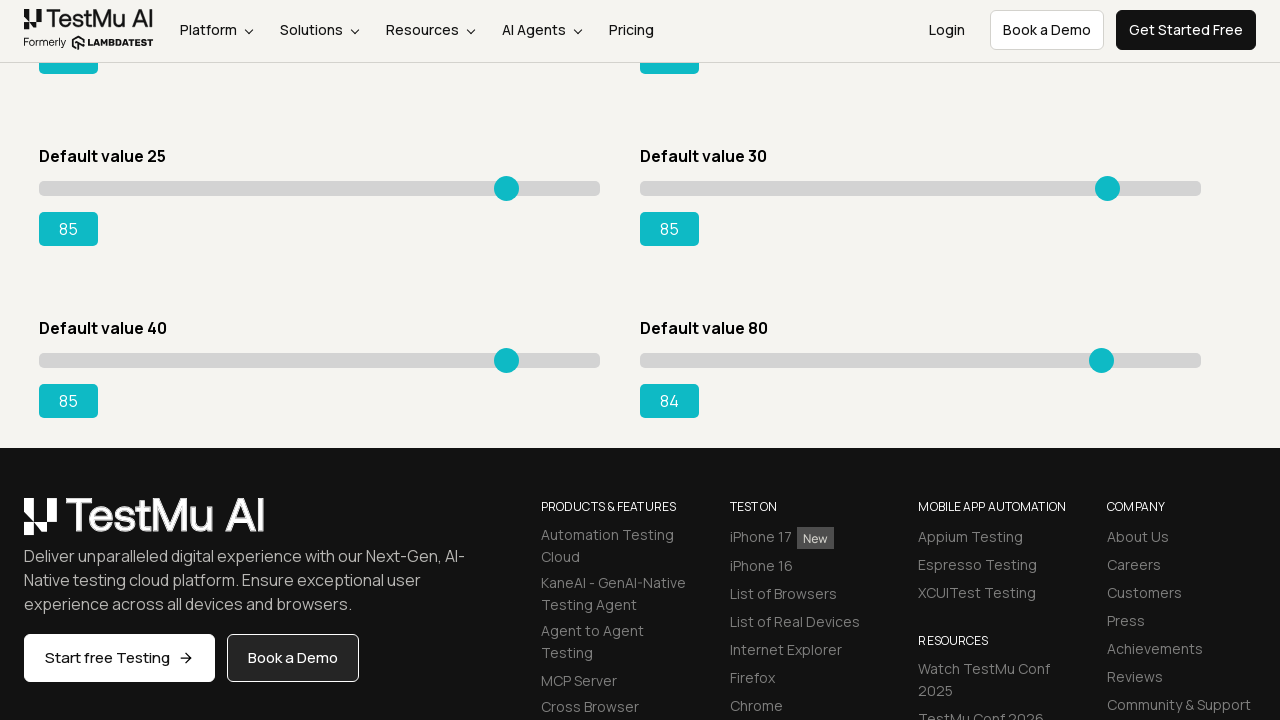

Pressed ArrowRight on slider 8, current value: 85 on input[type='range'] >> nth=7
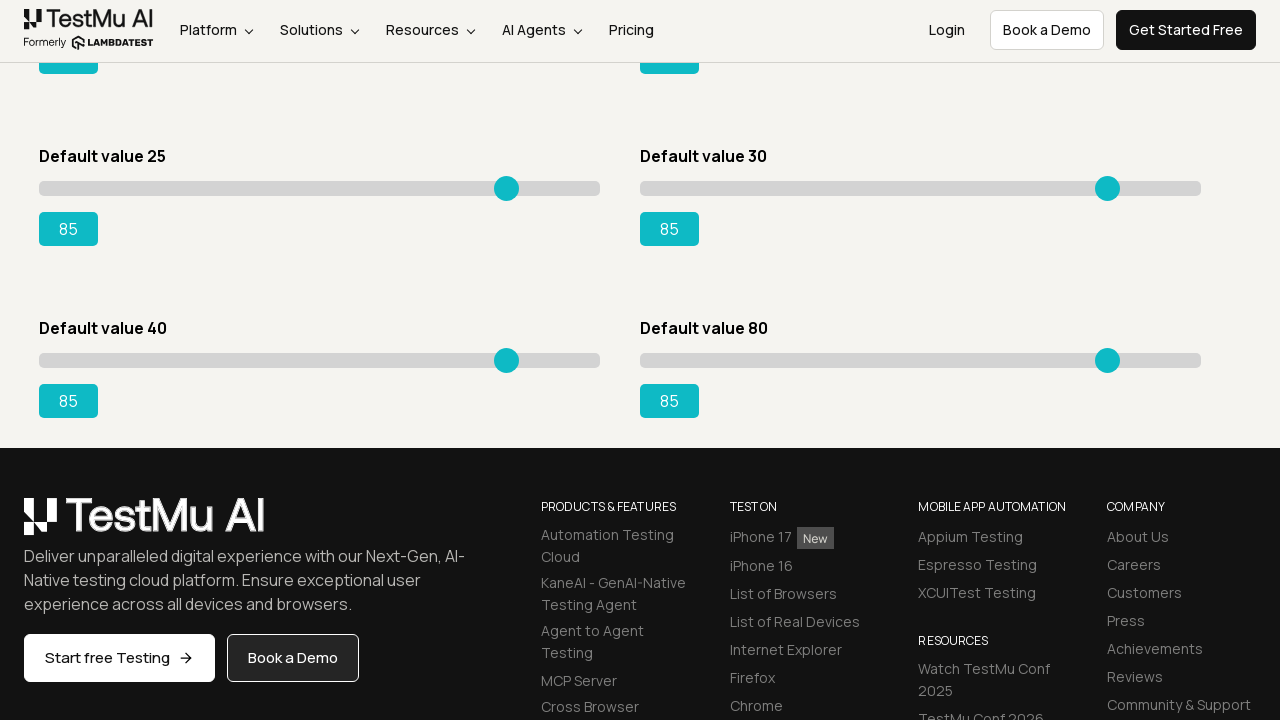

Slider 8 adjusted to value 85
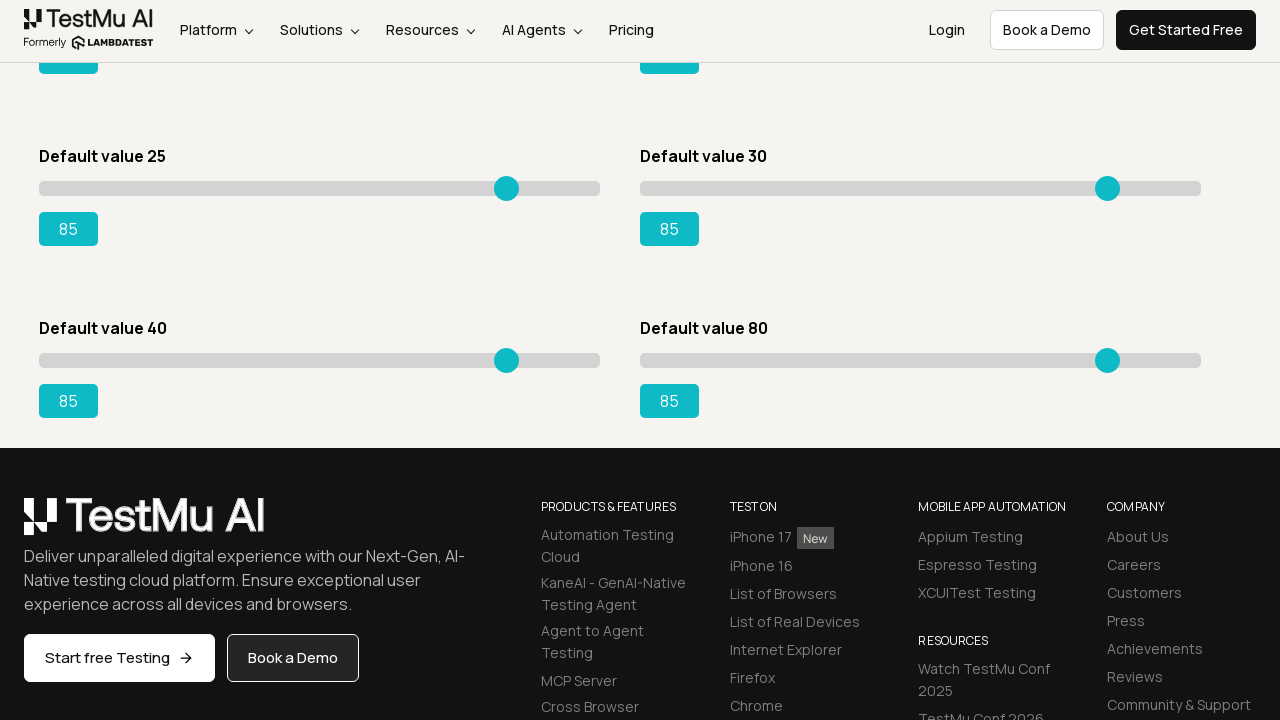

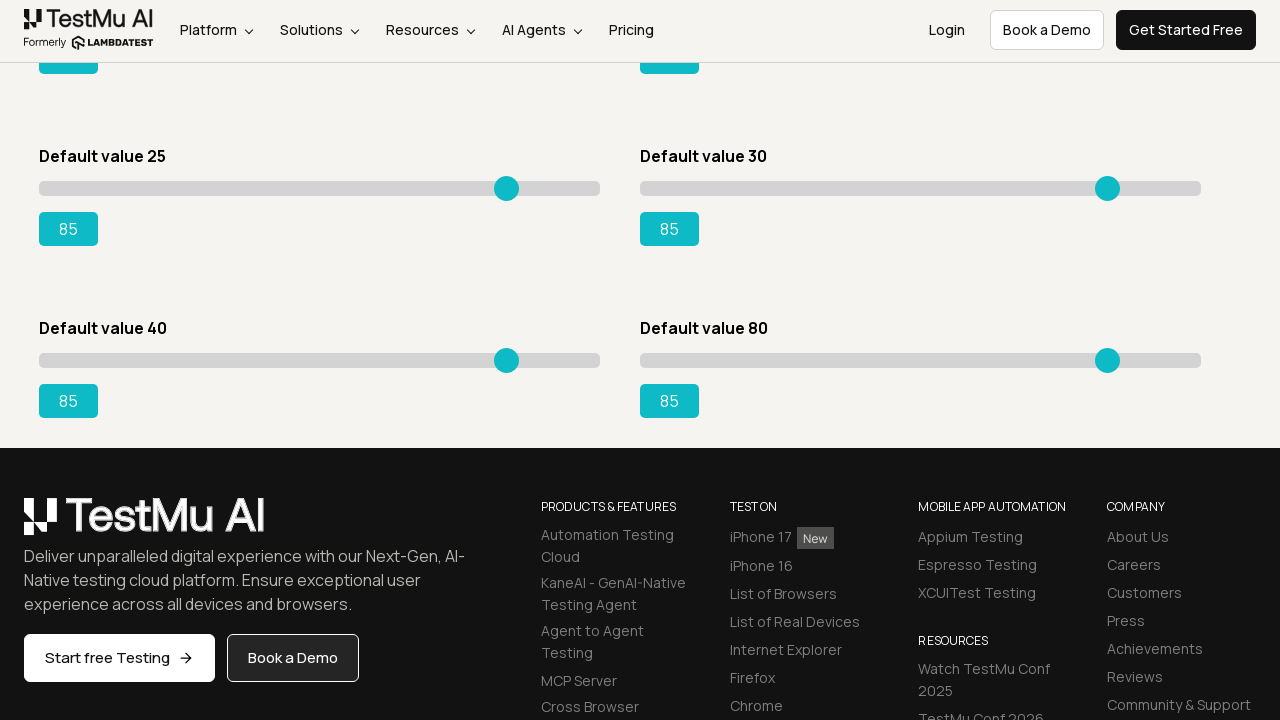